Tests a jQuery UI datepicker widget by navigating through different months and years to select specific dates, verifying the selected date appears correctly in the input field.

Starting URL: https://seleniumui.moderntester.pl/datepicker.php

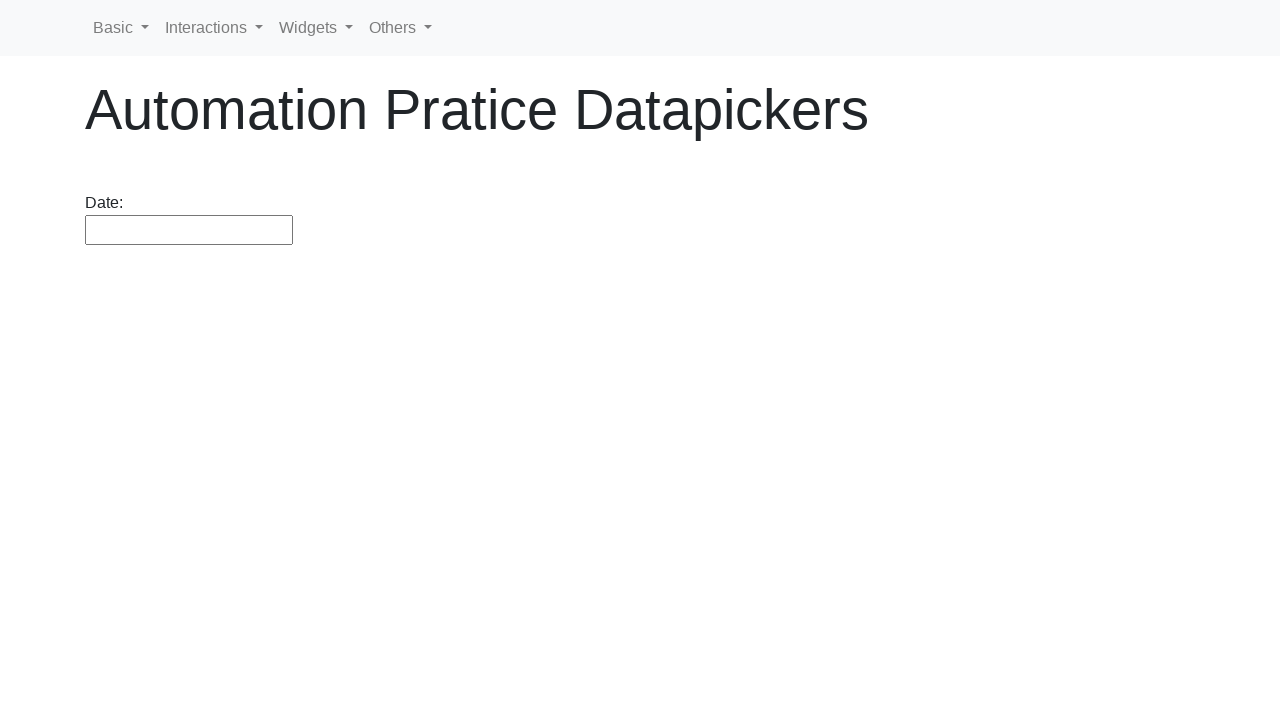

Clicked datepicker input to open calendar at (189, 230) on #datepicker
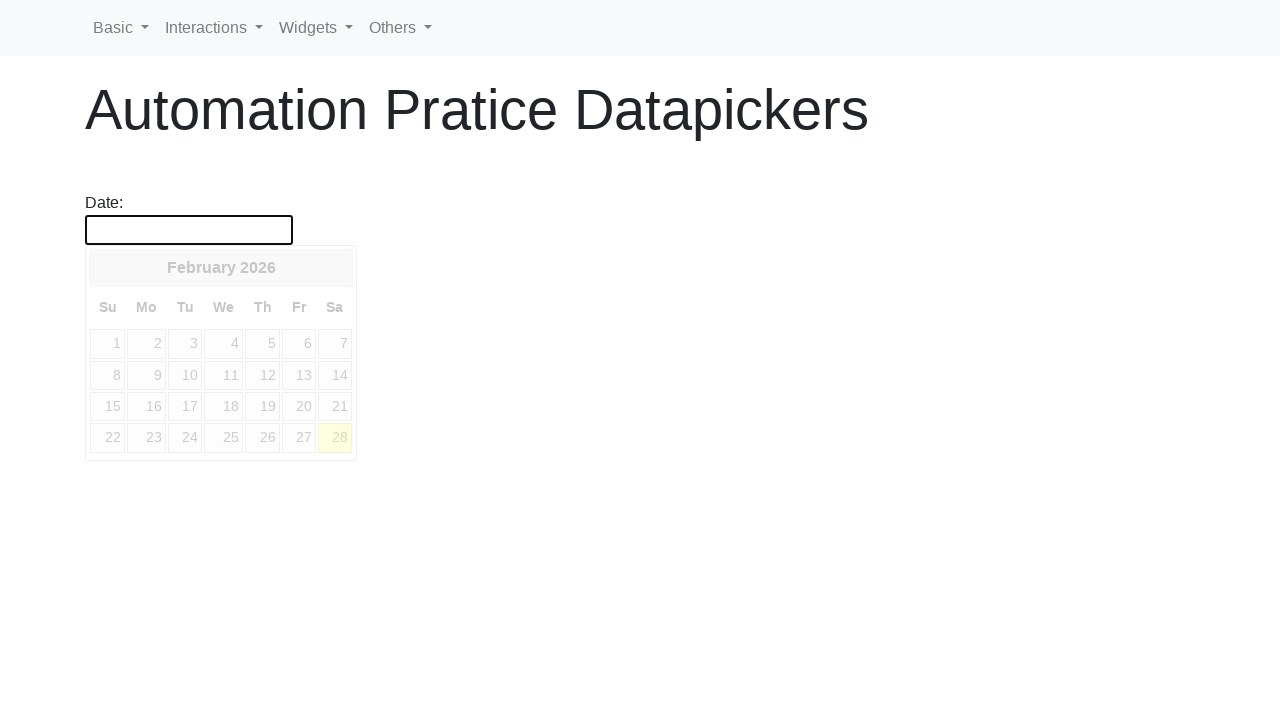

Datepicker calendar loaded with year selector visible
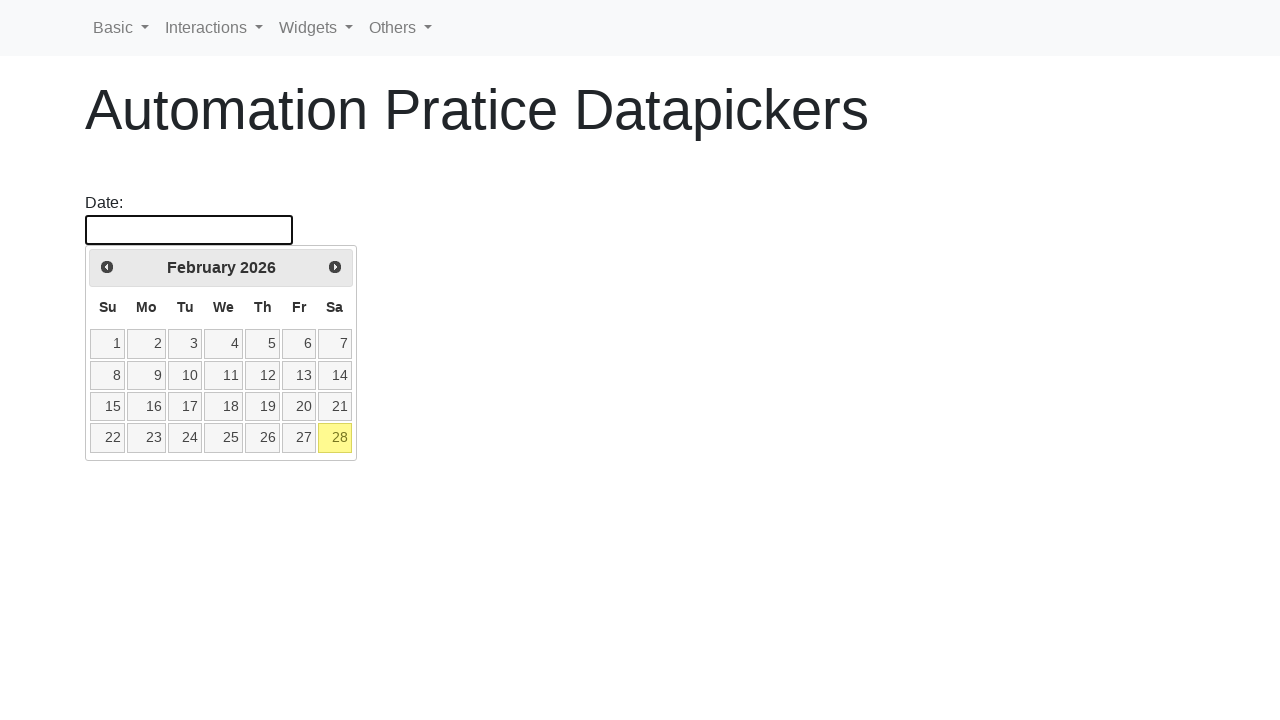

Clicked previous button to navigate to an earlier year (current: 2026, target: 2021) at (107, 267) on a.ui-datepicker-prev.ui-corner-all
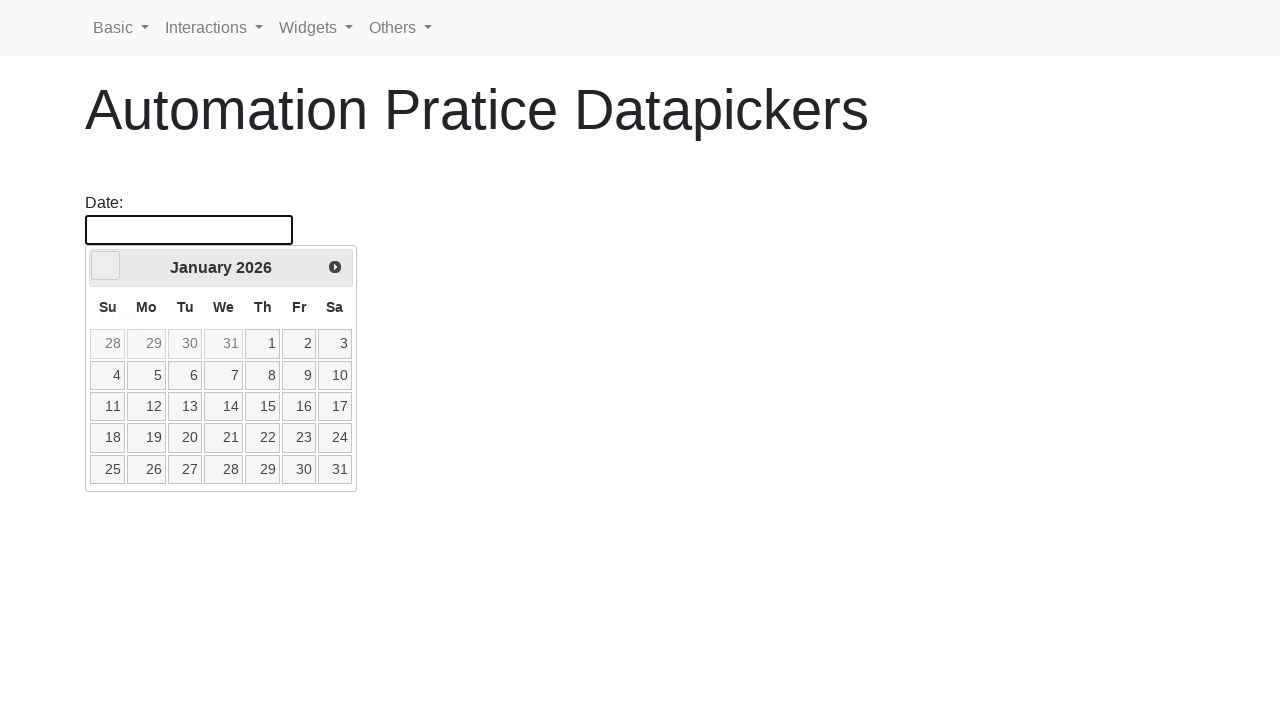

Waited 100ms for year navigation
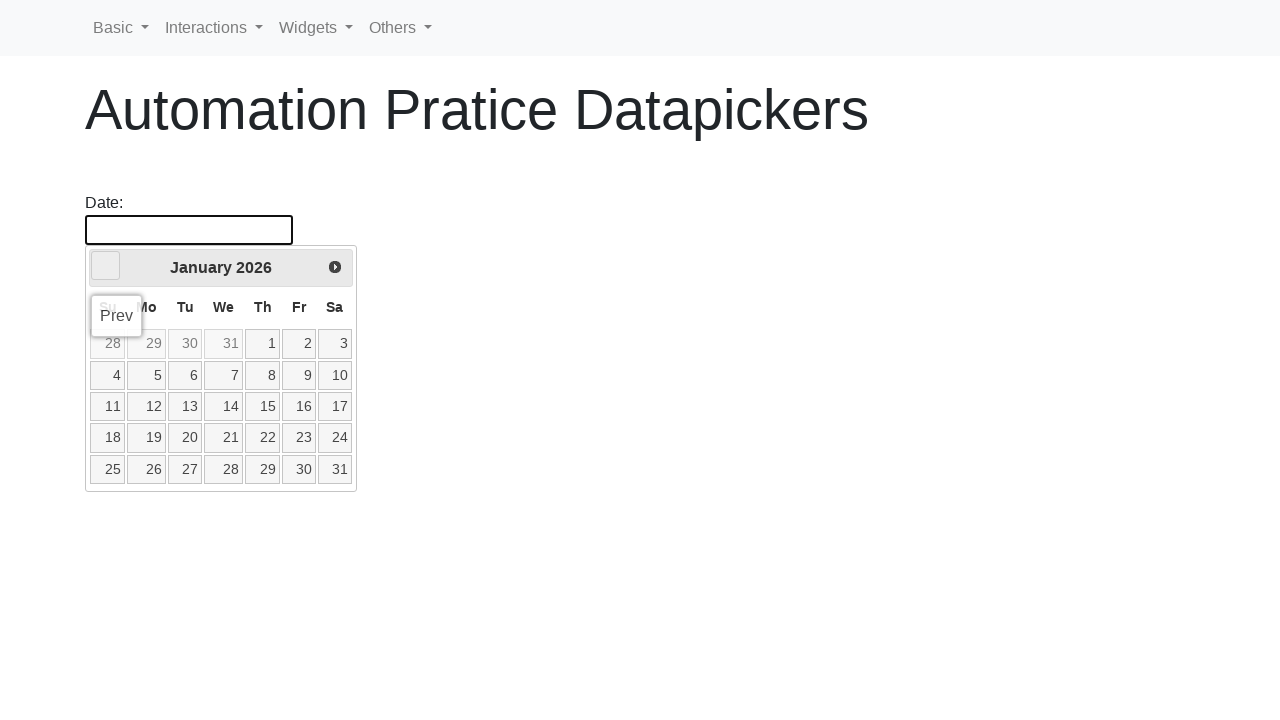

Clicked previous button to navigate to an earlier year (current: 2026, target: 2021) at (106, 266) on a.ui-datepicker-prev.ui-corner-all
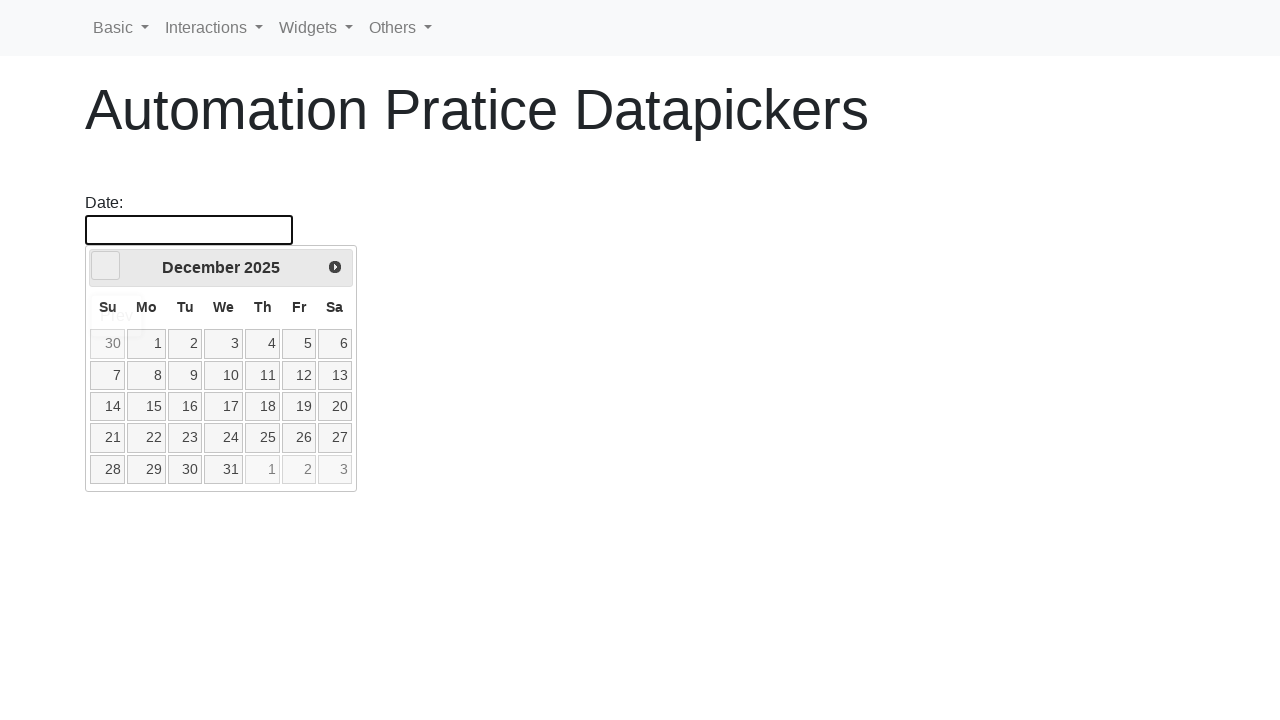

Waited 100ms for year navigation
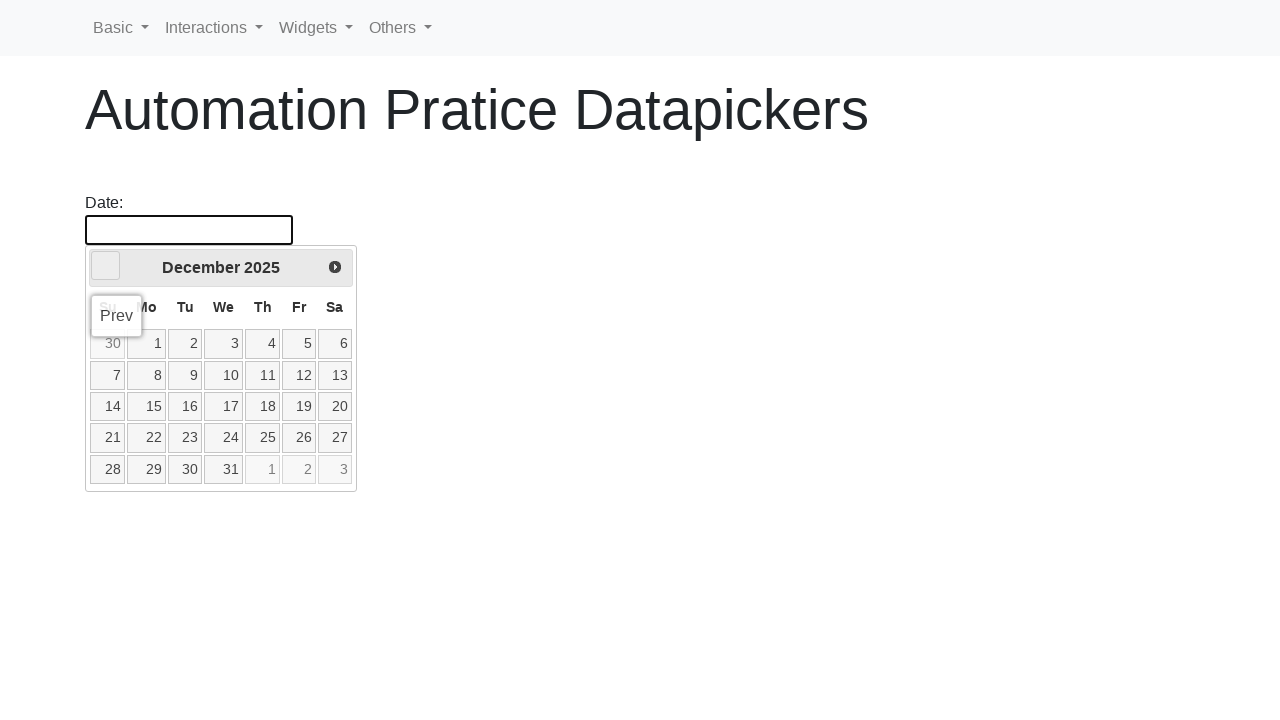

Clicked previous button to navigate to an earlier year (current: 2025, target: 2021) at (106, 266) on a.ui-datepicker-prev.ui-corner-all
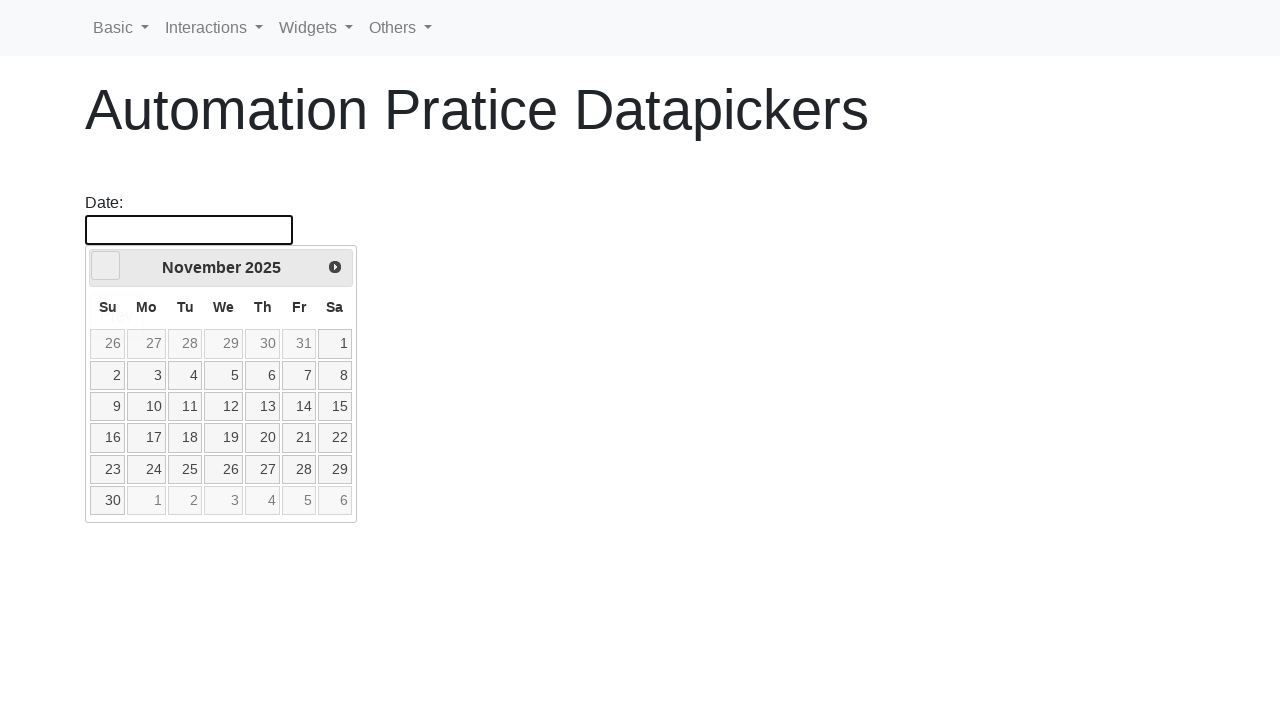

Waited 100ms for year navigation
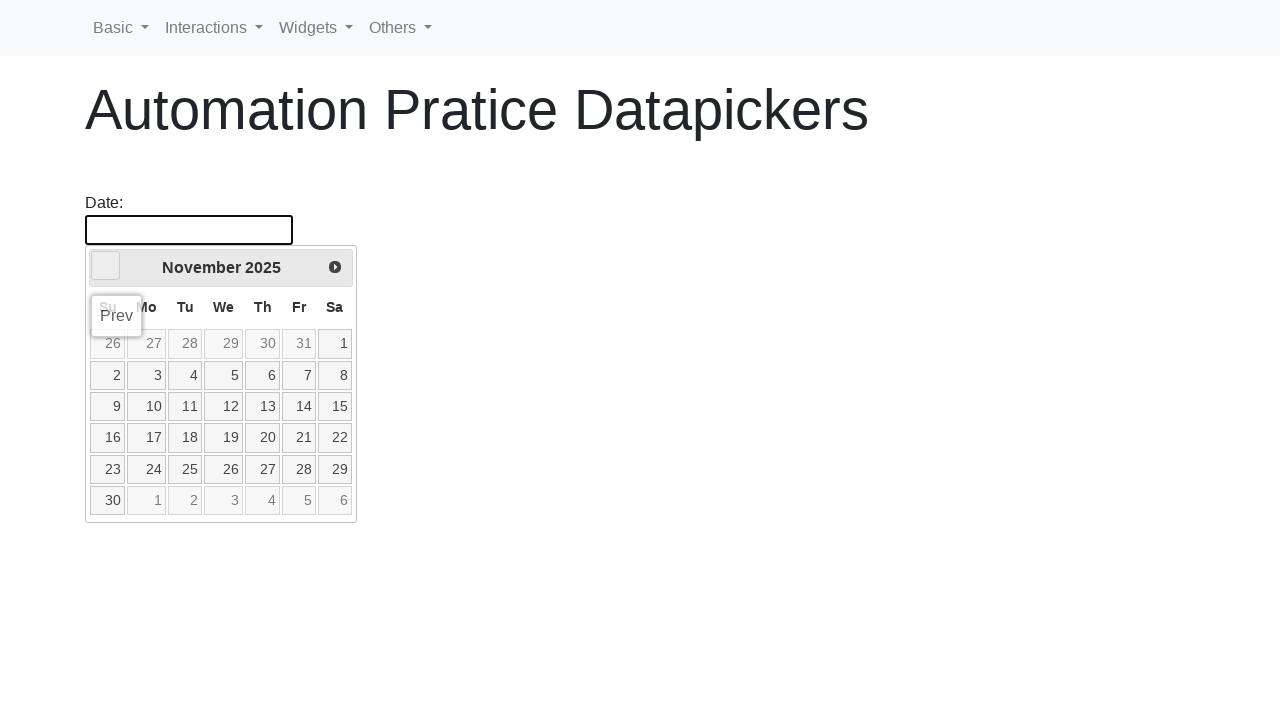

Clicked previous button to navigate to an earlier year (current: 2025, target: 2021) at (106, 266) on a.ui-datepicker-prev.ui-corner-all
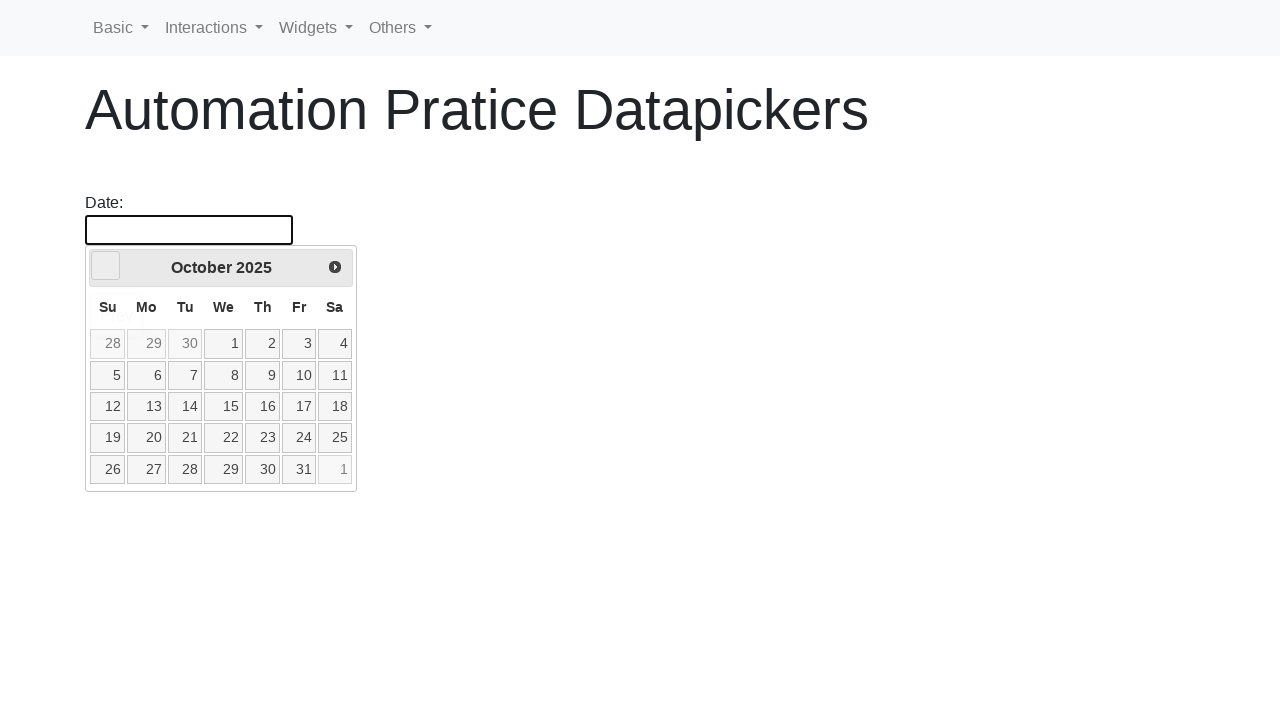

Waited 100ms for year navigation
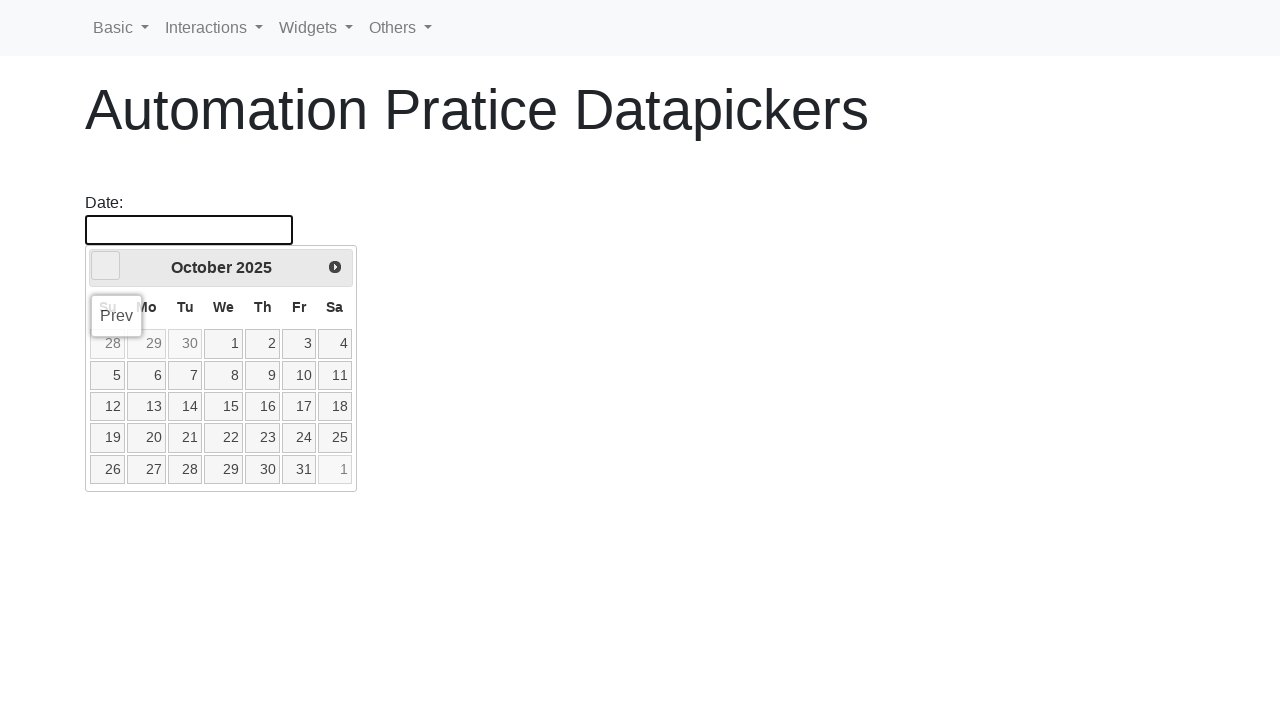

Clicked previous button to navigate to an earlier year (current: 2025, target: 2021) at (106, 266) on a.ui-datepicker-prev.ui-corner-all
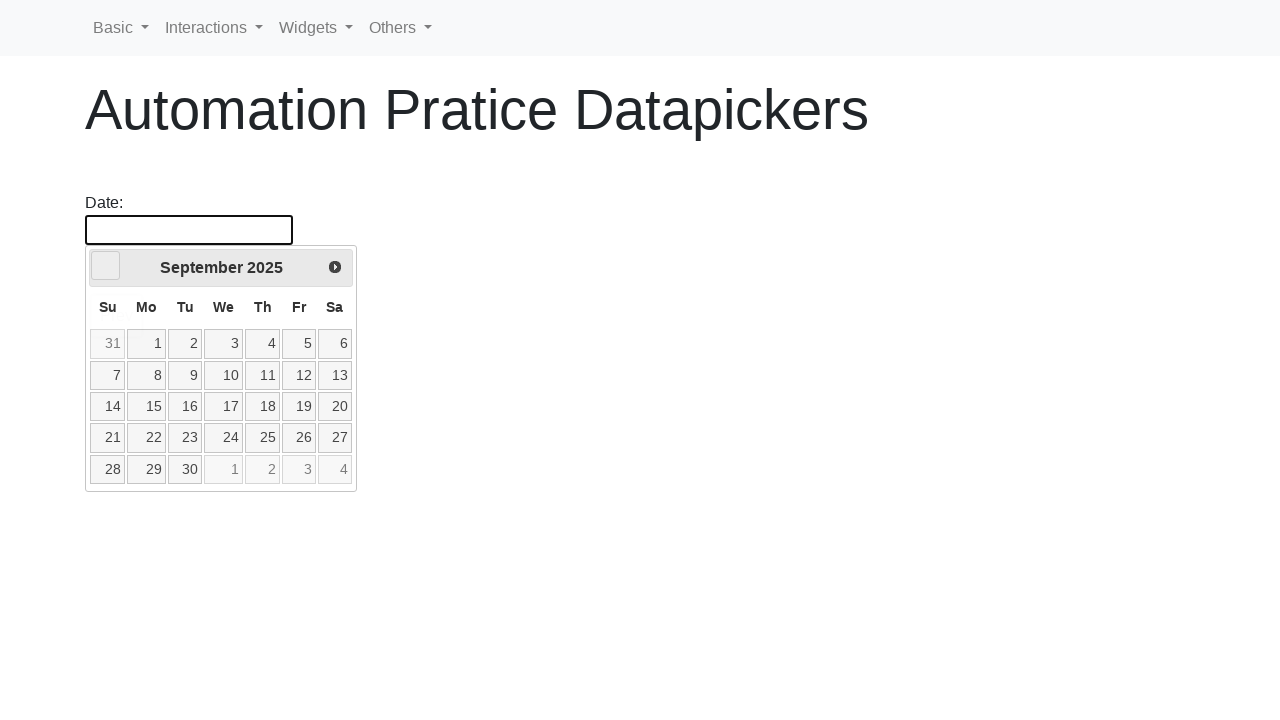

Waited 100ms for year navigation
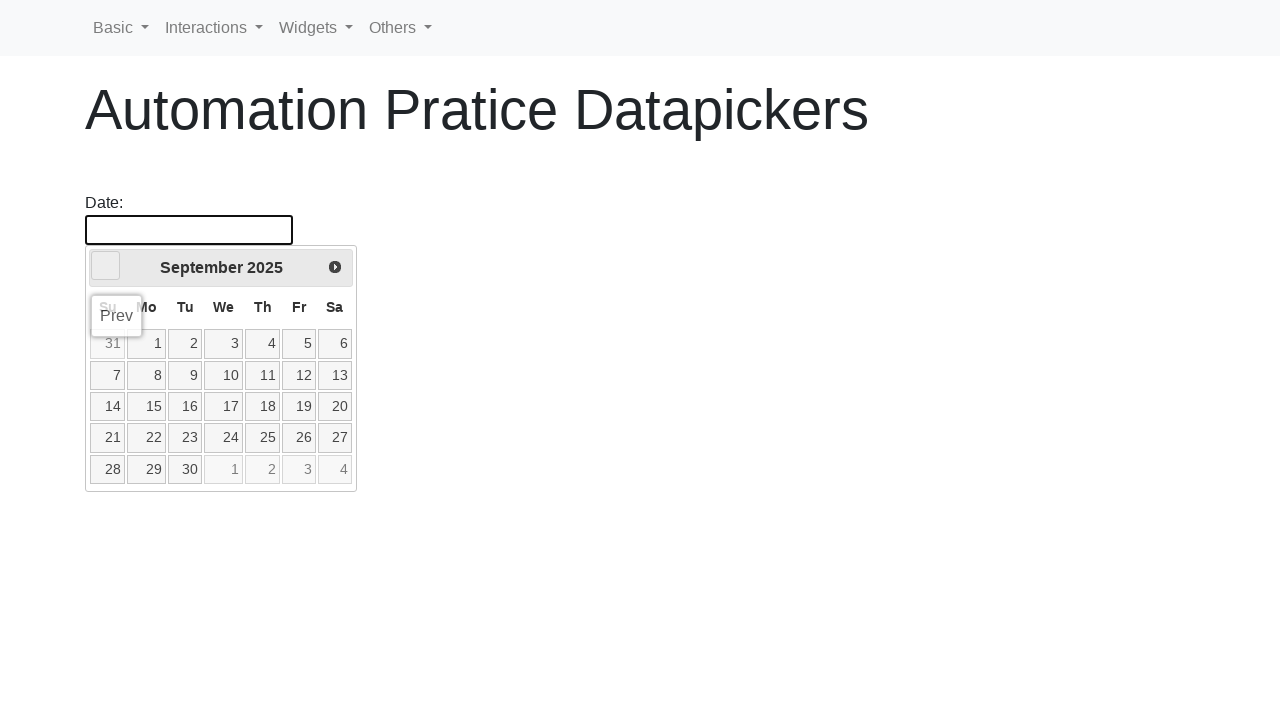

Clicked previous button to navigate to an earlier year (current: 2025, target: 2021) at (106, 266) on a.ui-datepicker-prev.ui-corner-all
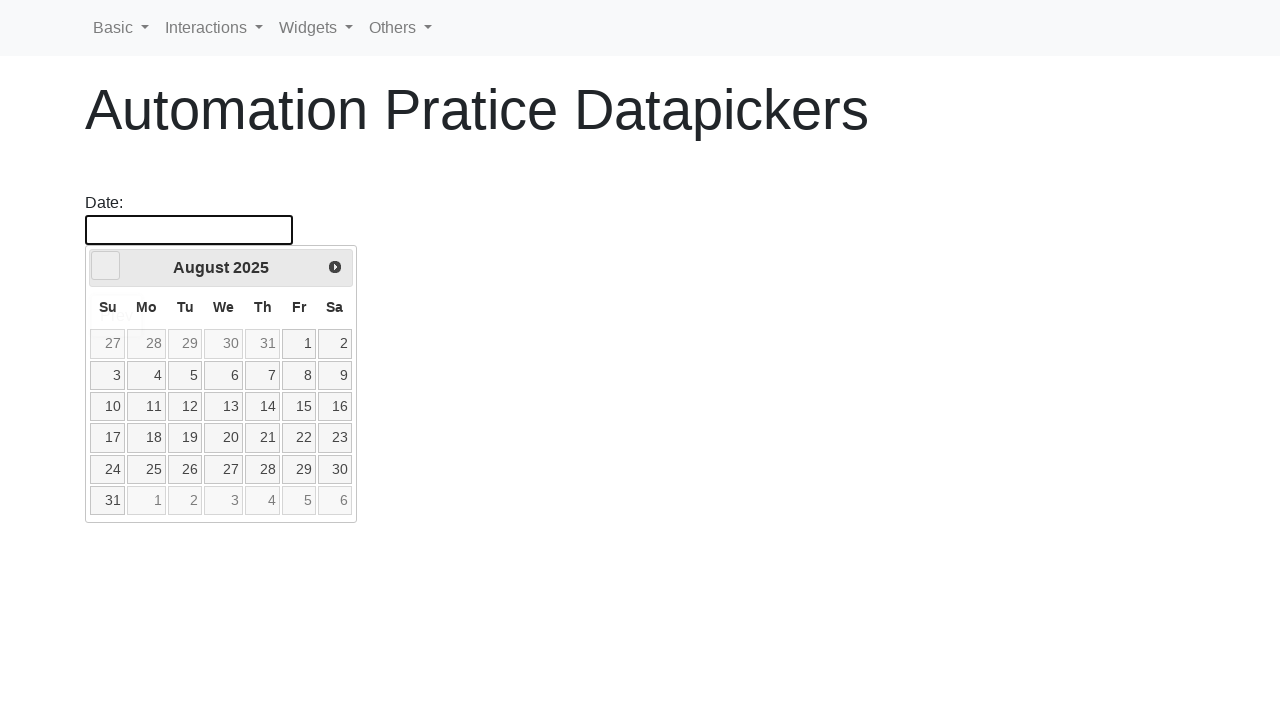

Waited 100ms for year navigation
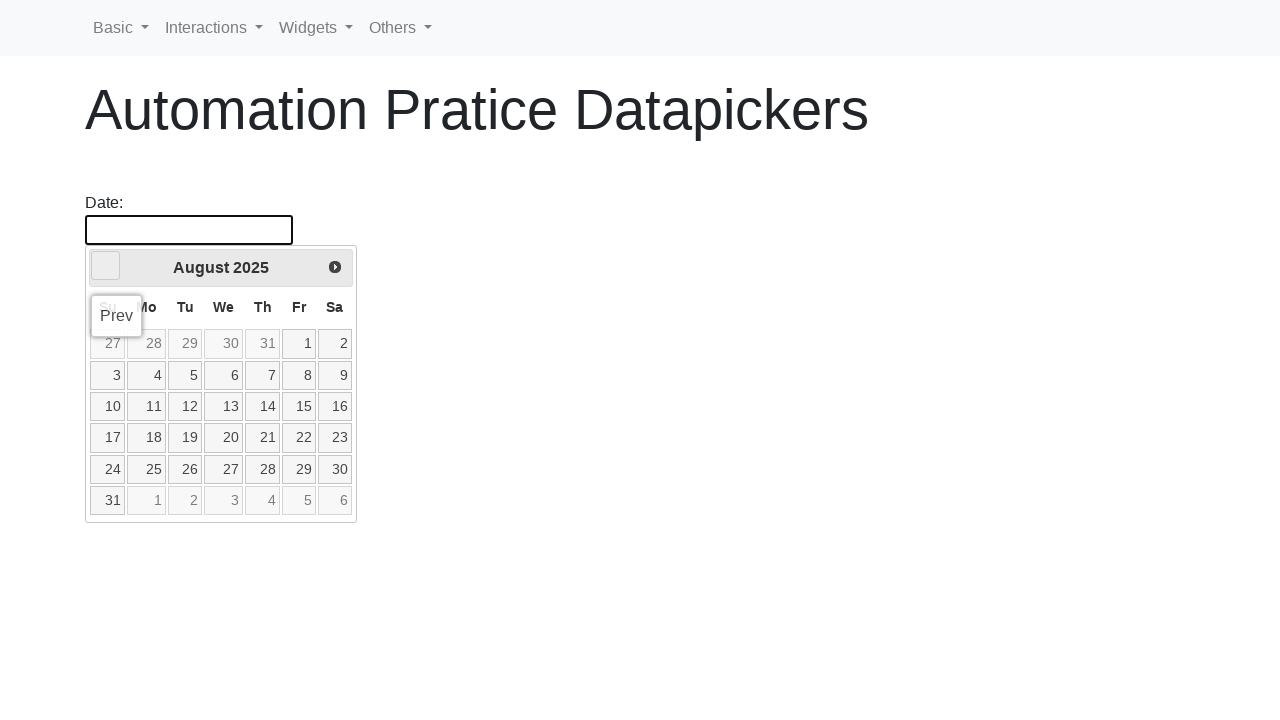

Clicked previous button to navigate to an earlier year (current: 2025, target: 2021) at (106, 266) on a.ui-datepicker-prev.ui-corner-all
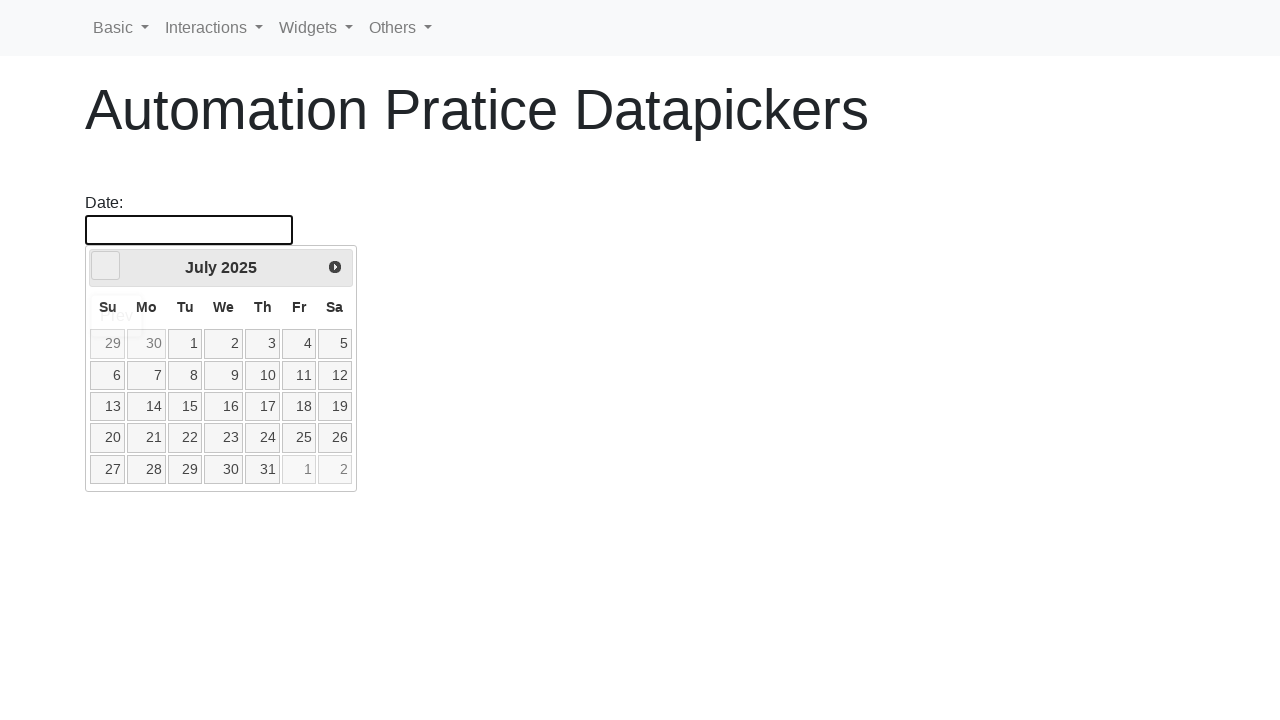

Waited 100ms for year navigation
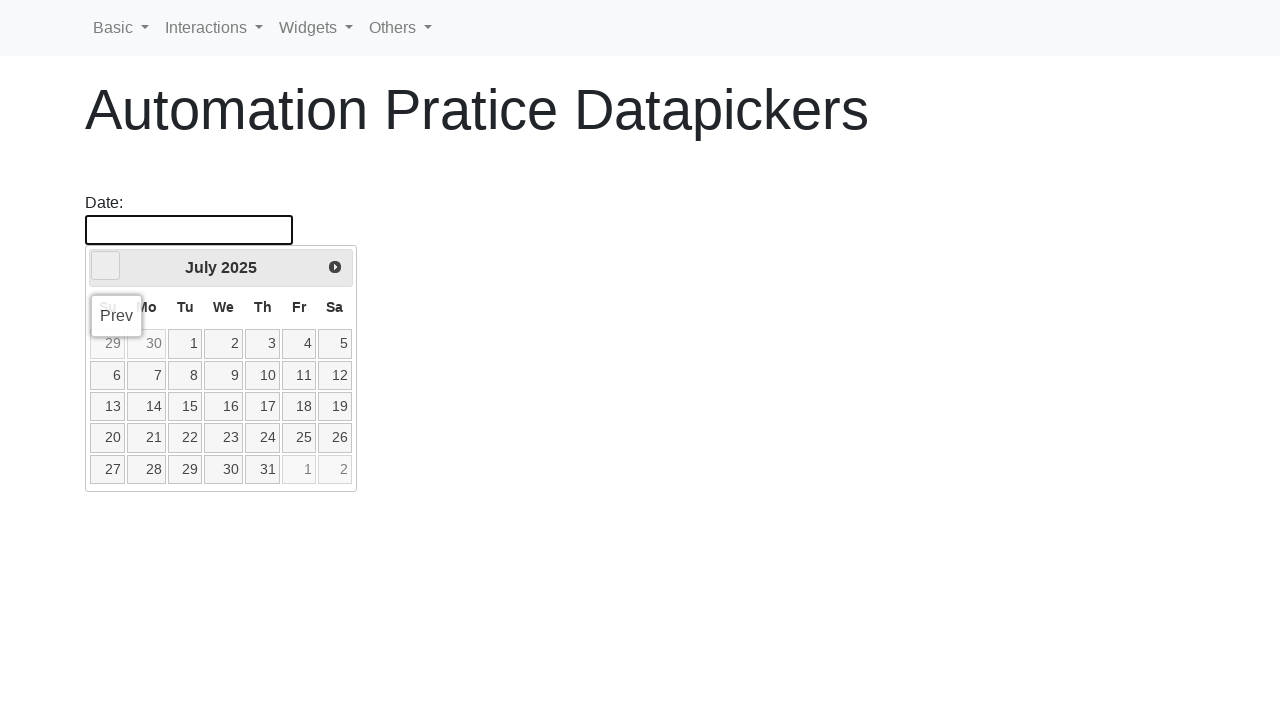

Clicked previous button to navigate to an earlier year (current: 2025, target: 2021) at (106, 266) on a.ui-datepicker-prev.ui-corner-all
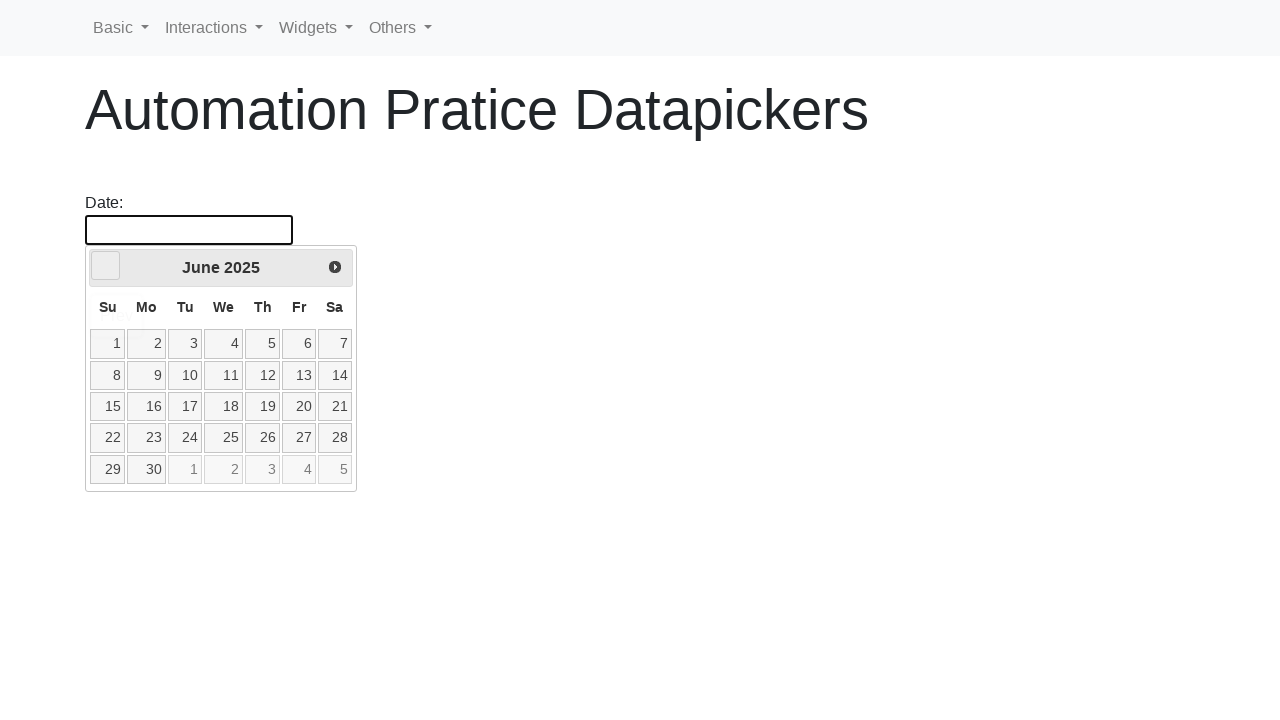

Waited 100ms for year navigation
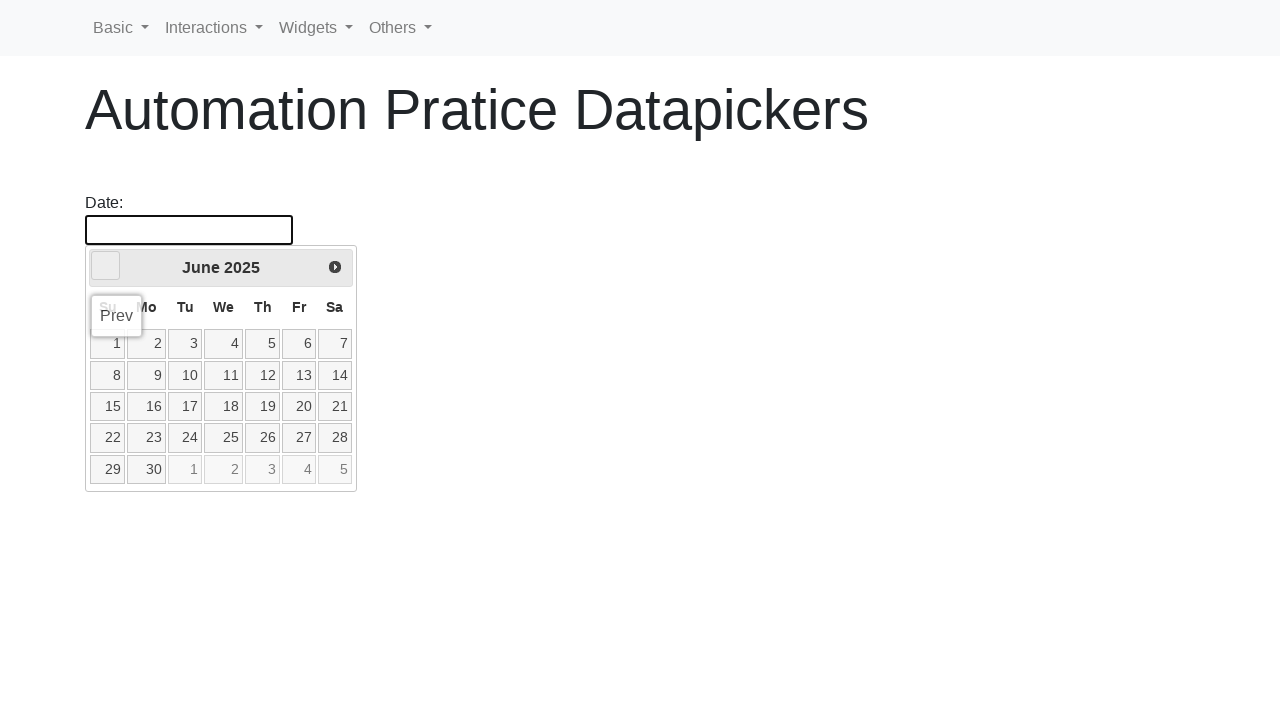

Clicked previous button to navigate to an earlier year (current: 2025, target: 2021) at (106, 266) on a.ui-datepicker-prev.ui-corner-all
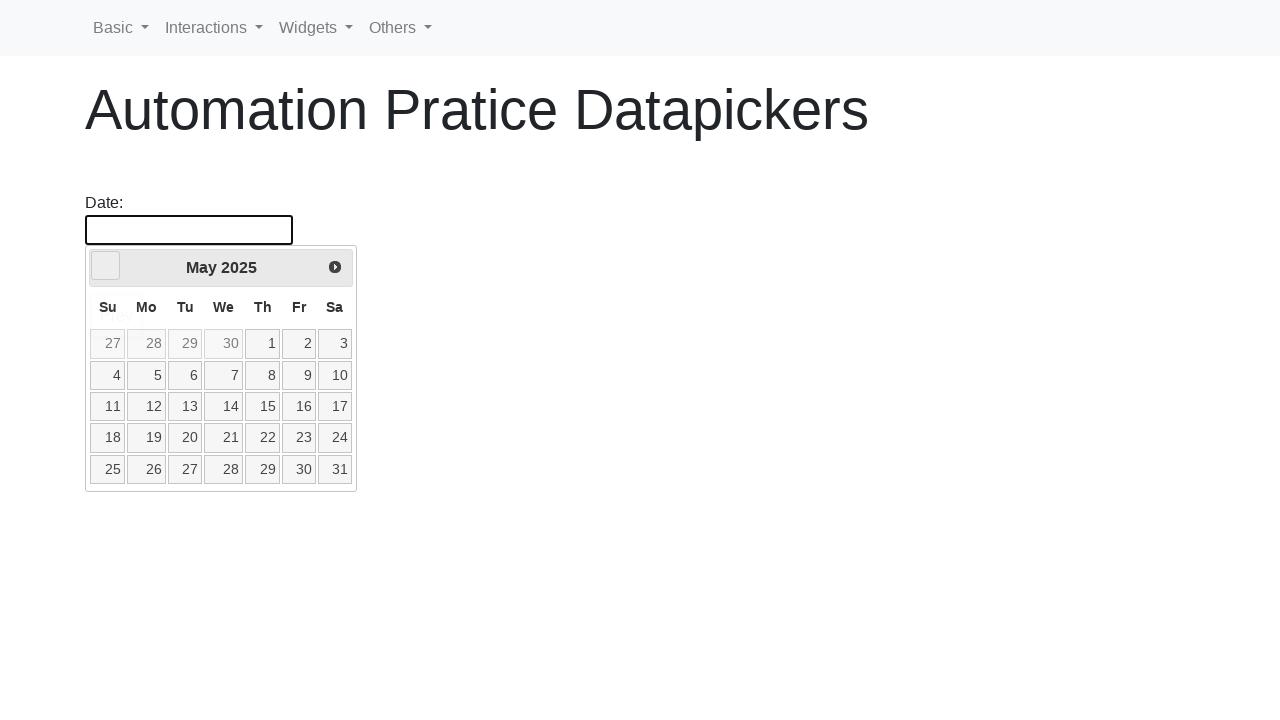

Waited 100ms for year navigation
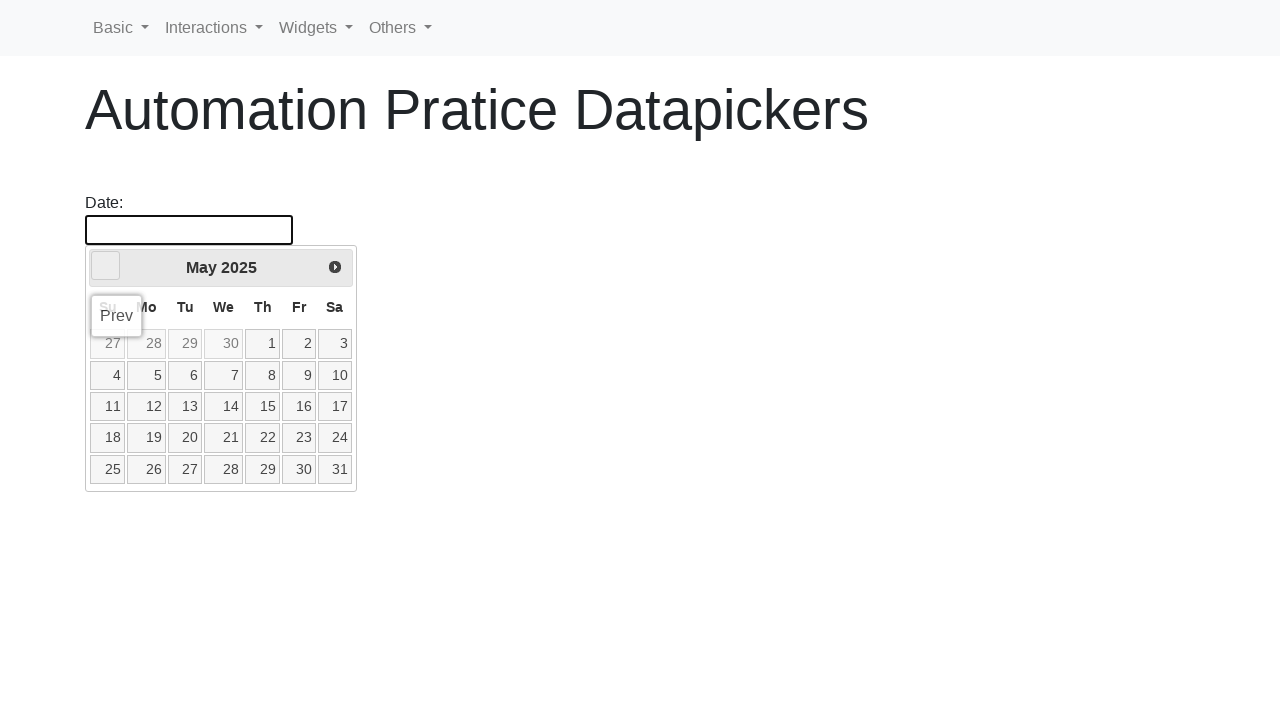

Clicked previous button to navigate to an earlier year (current: 2025, target: 2021) at (106, 266) on a.ui-datepicker-prev.ui-corner-all
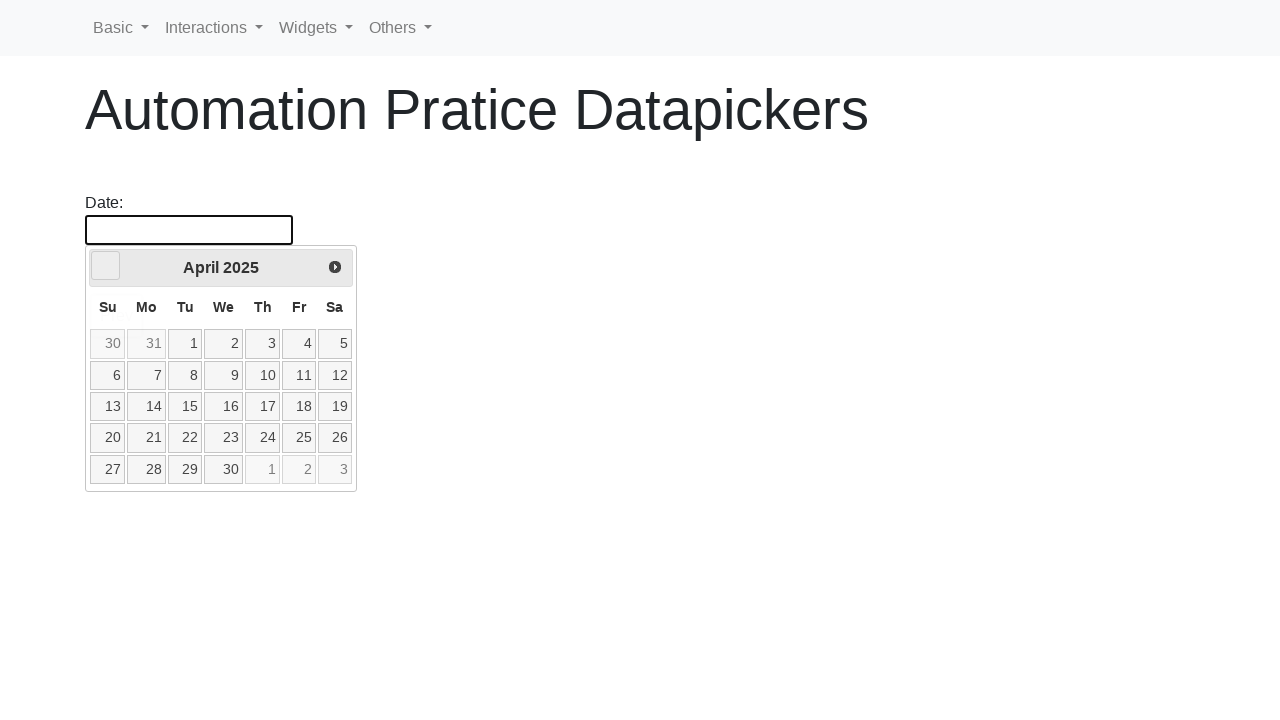

Waited 100ms for year navigation
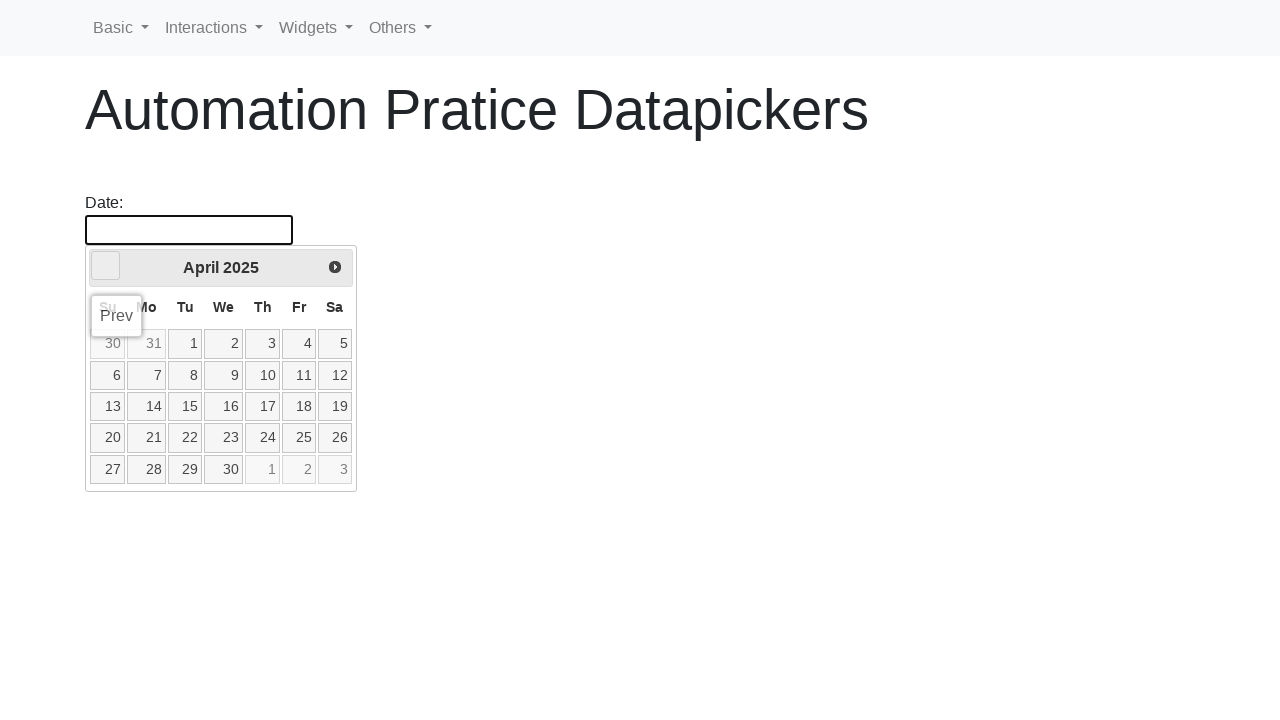

Clicked previous button to navigate to an earlier year (current: 2025, target: 2021) at (106, 266) on a.ui-datepicker-prev.ui-corner-all
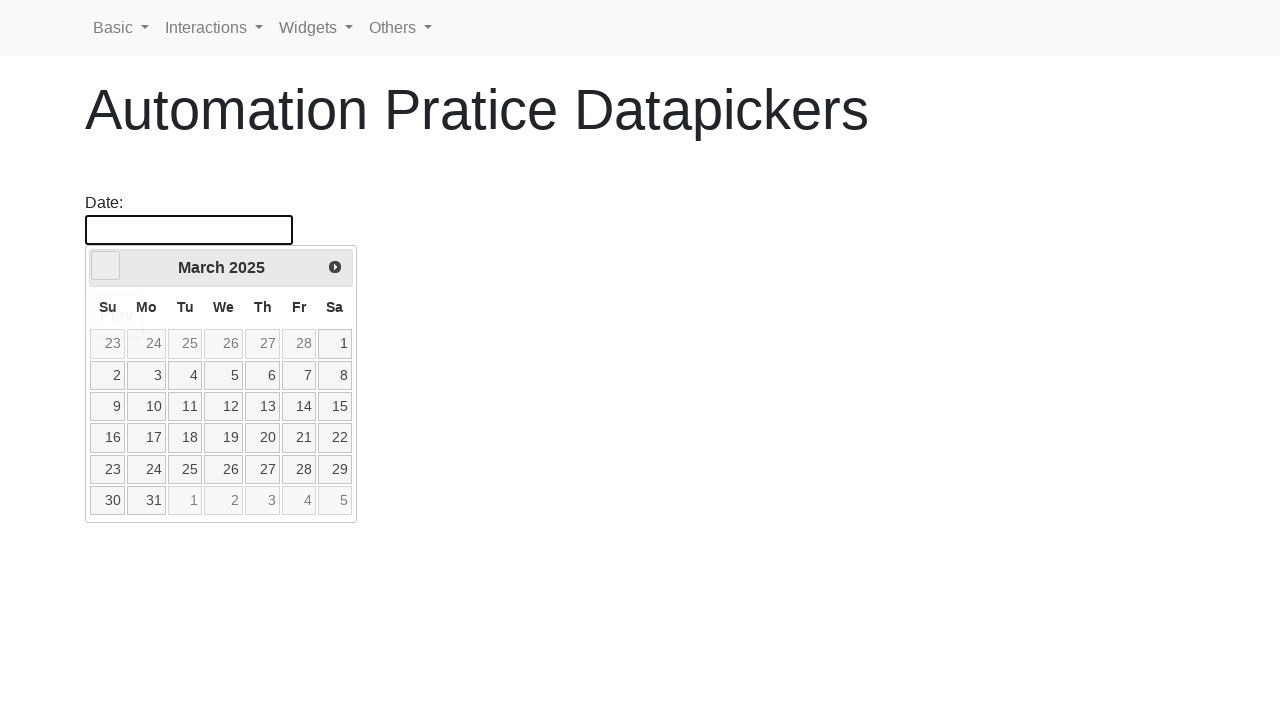

Waited 100ms for year navigation
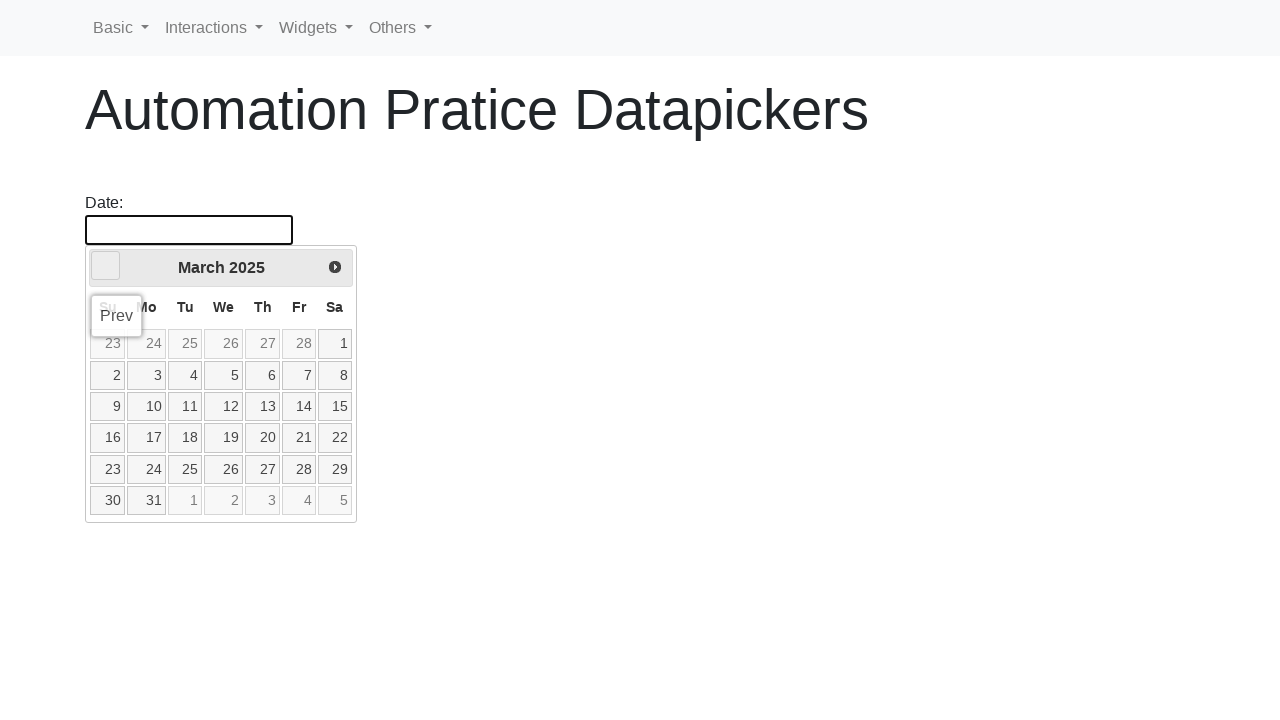

Clicked previous button to navigate to an earlier year (current: 2025, target: 2021) at (106, 266) on a.ui-datepicker-prev.ui-corner-all
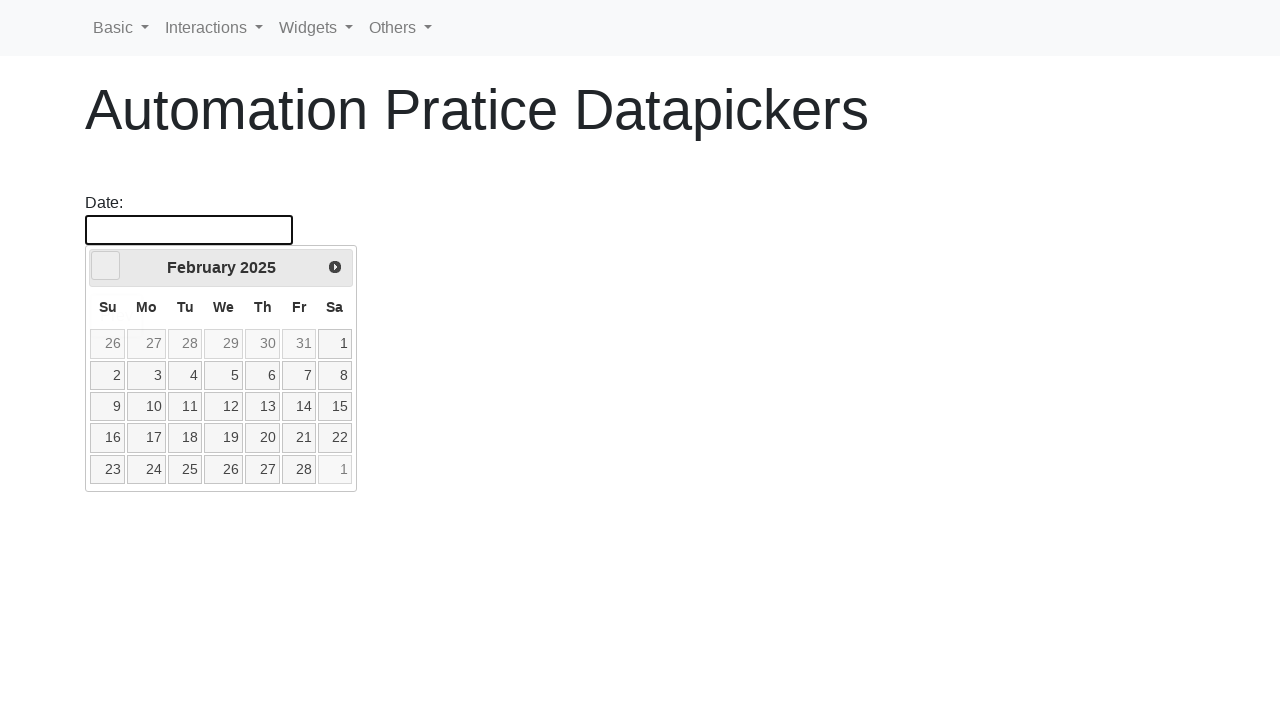

Waited 100ms for year navigation
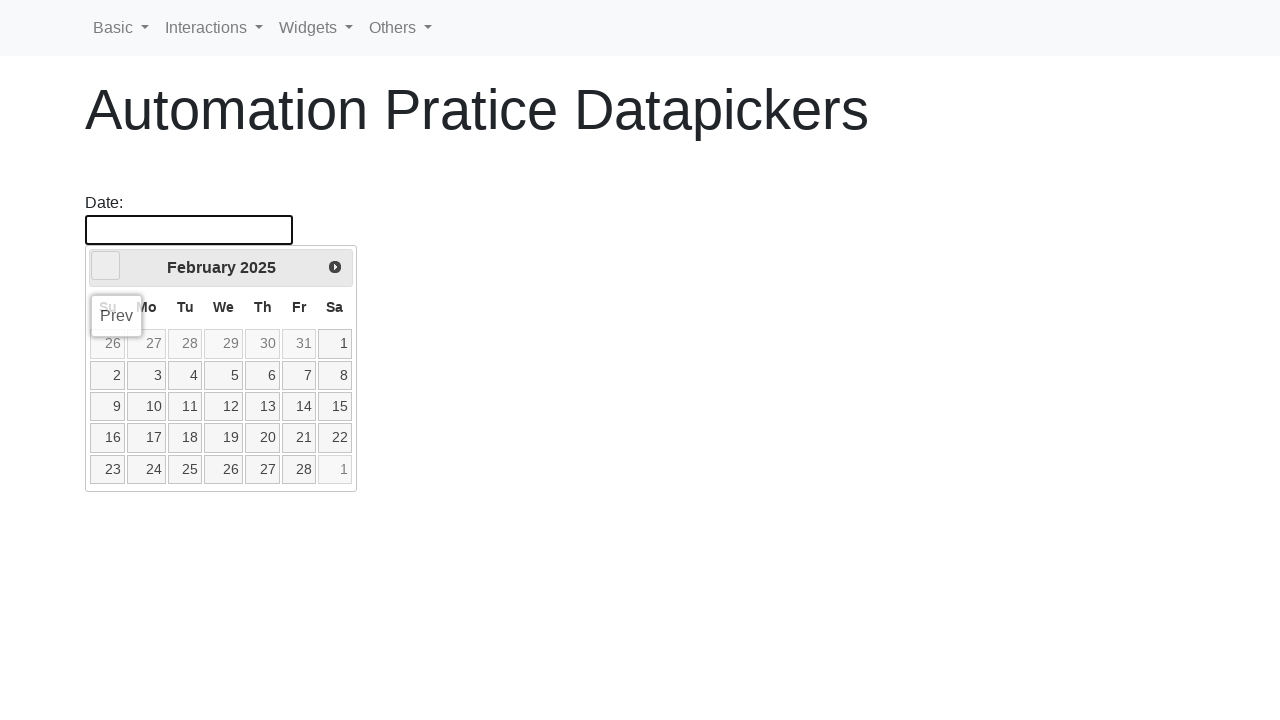

Clicked previous button to navigate to an earlier year (current: 2025, target: 2021) at (106, 266) on a.ui-datepicker-prev.ui-corner-all
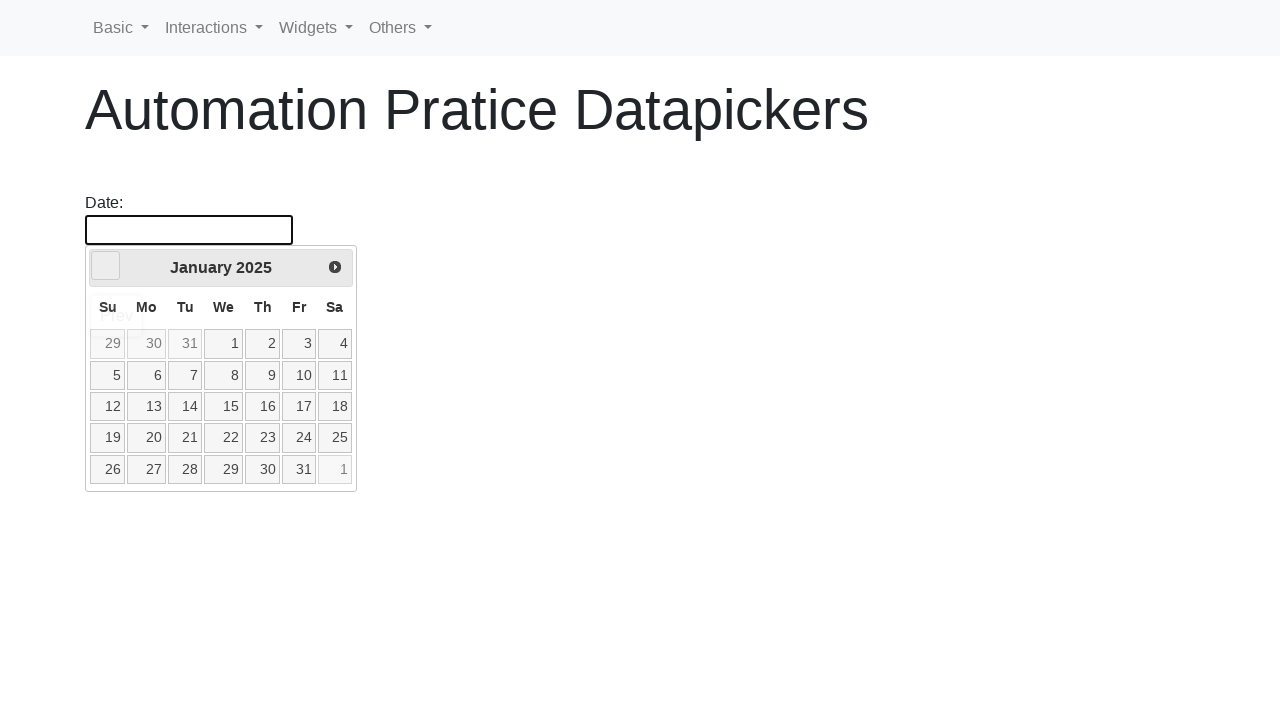

Waited 100ms for year navigation
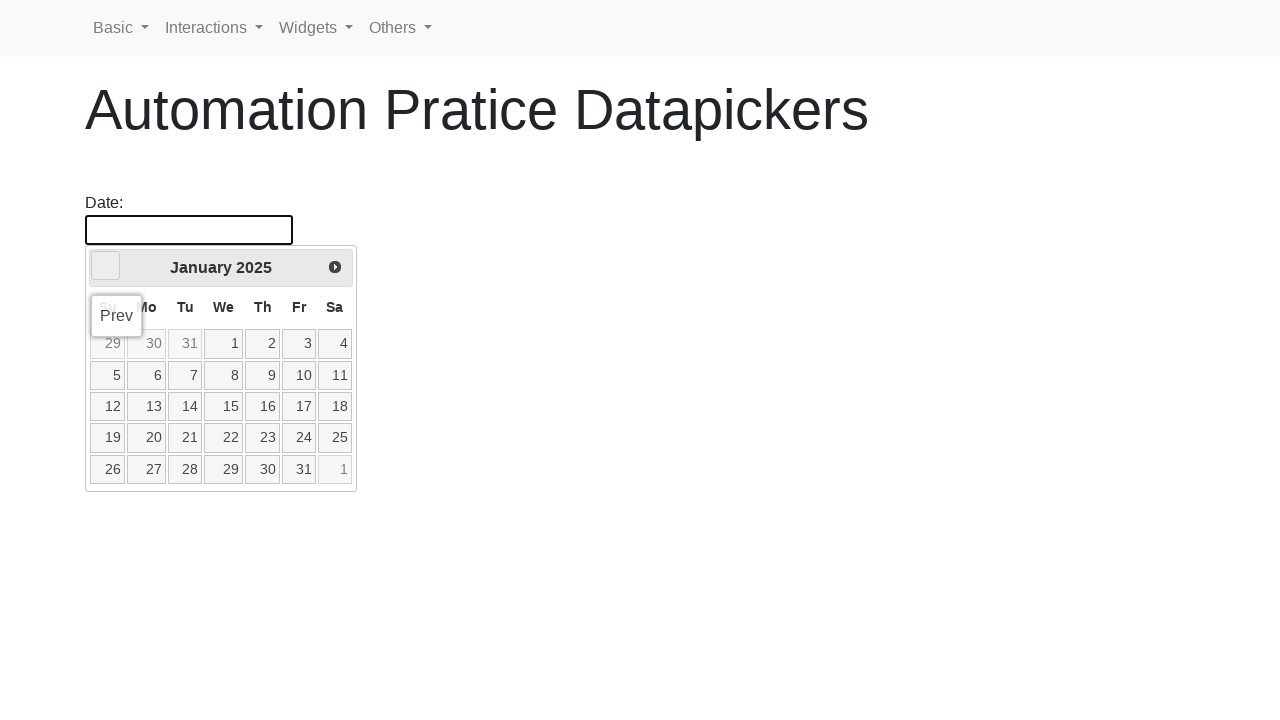

Clicked previous button to navigate to an earlier year (current: 2025, target: 2021) at (106, 266) on a.ui-datepicker-prev.ui-corner-all
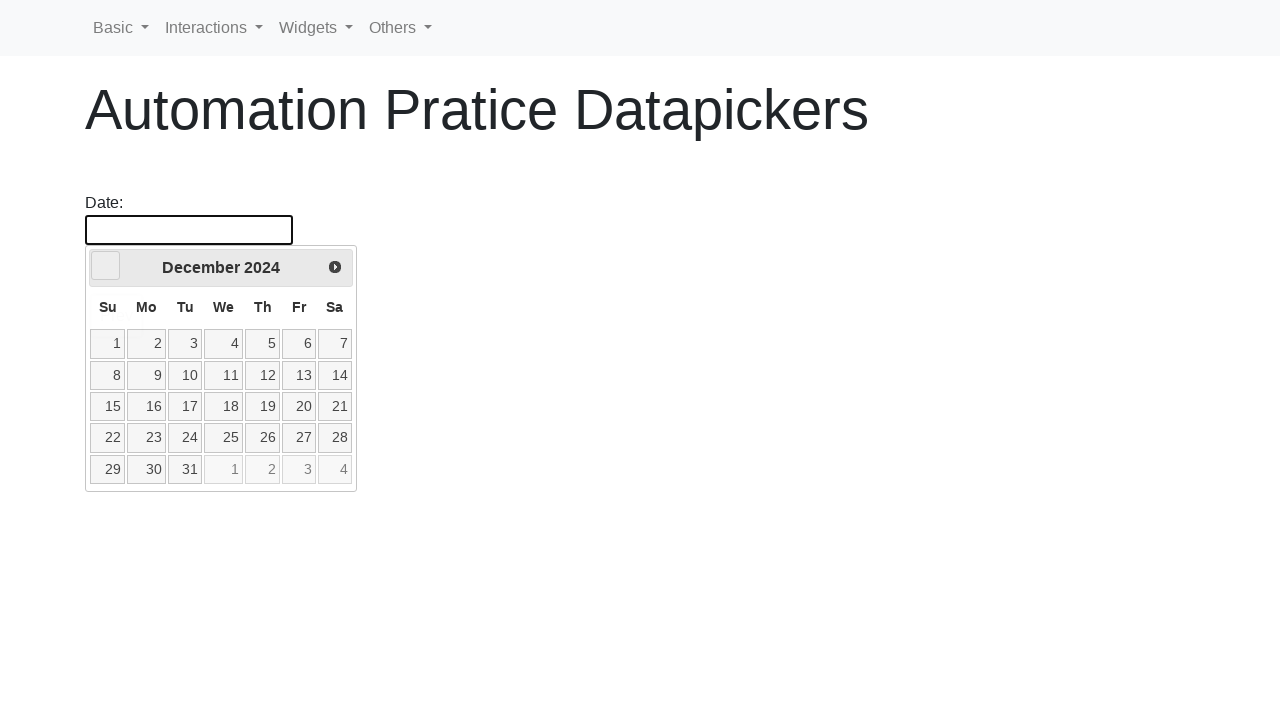

Waited 100ms for year navigation
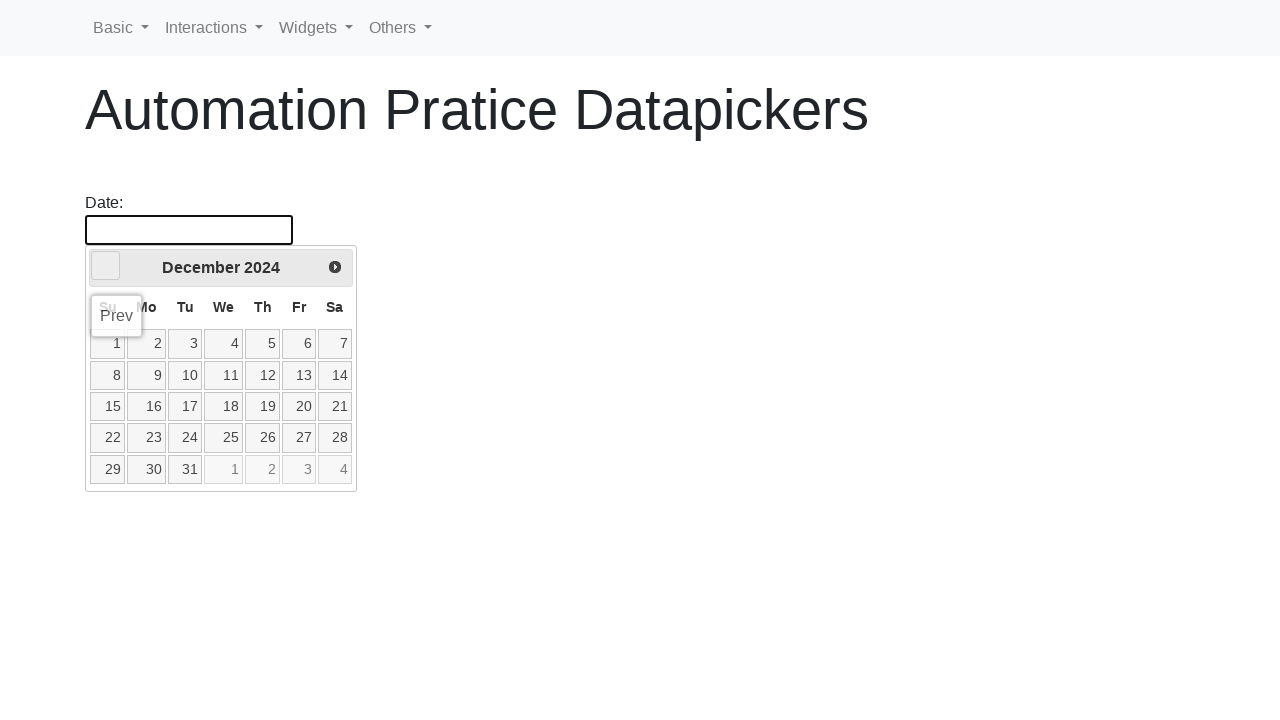

Clicked previous button to navigate to an earlier year (current: 2024, target: 2021) at (106, 266) on a.ui-datepicker-prev.ui-corner-all
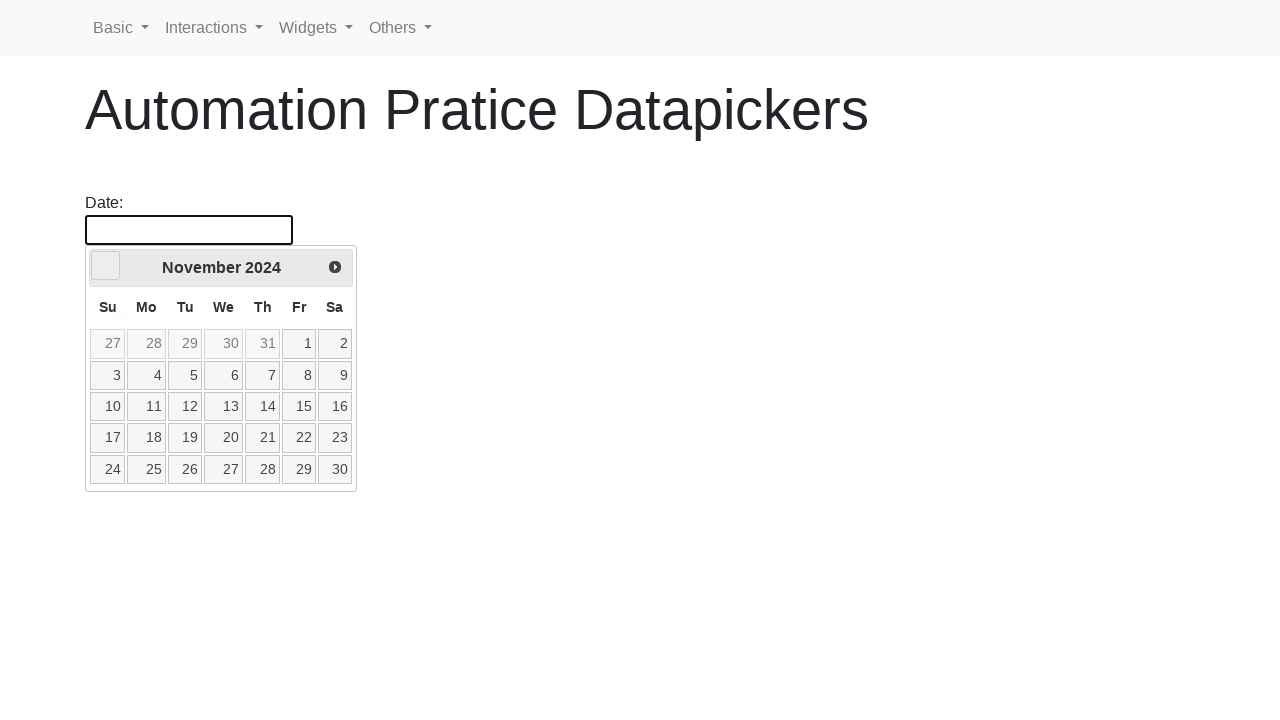

Waited 100ms for year navigation
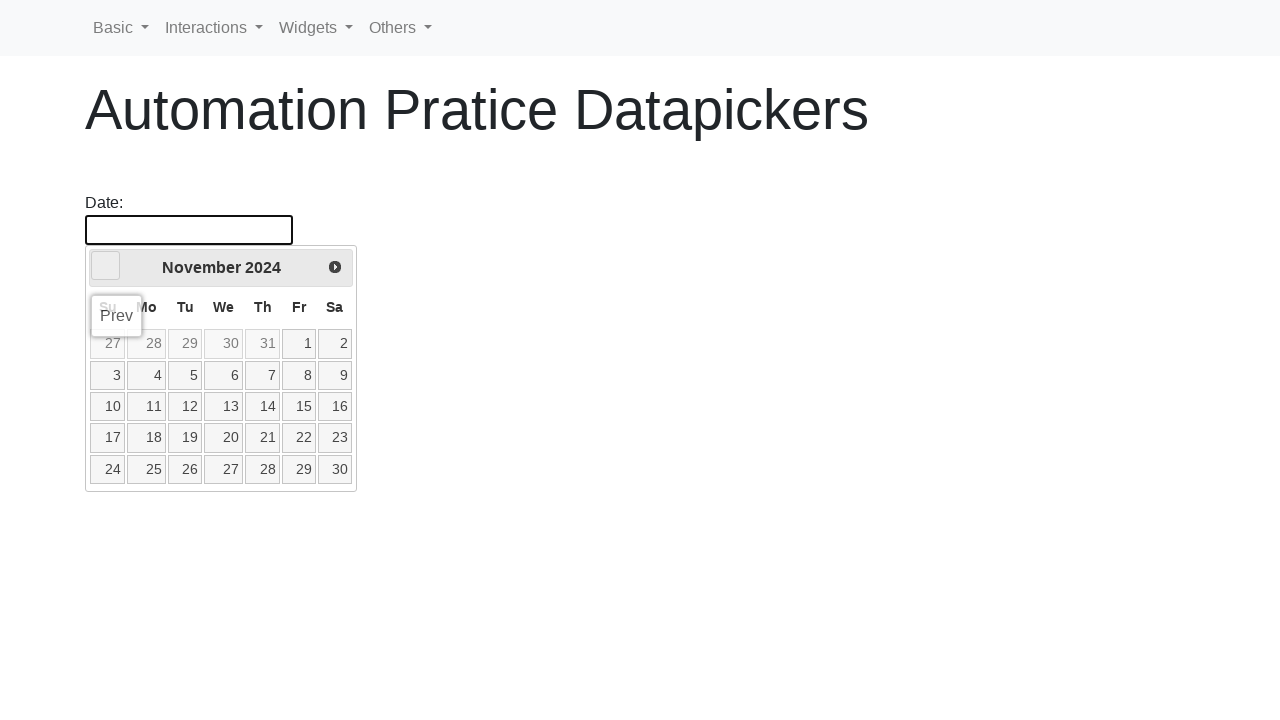

Clicked previous button to navigate to an earlier year (current: 2024, target: 2021) at (106, 266) on a.ui-datepicker-prev.ui-corner-all
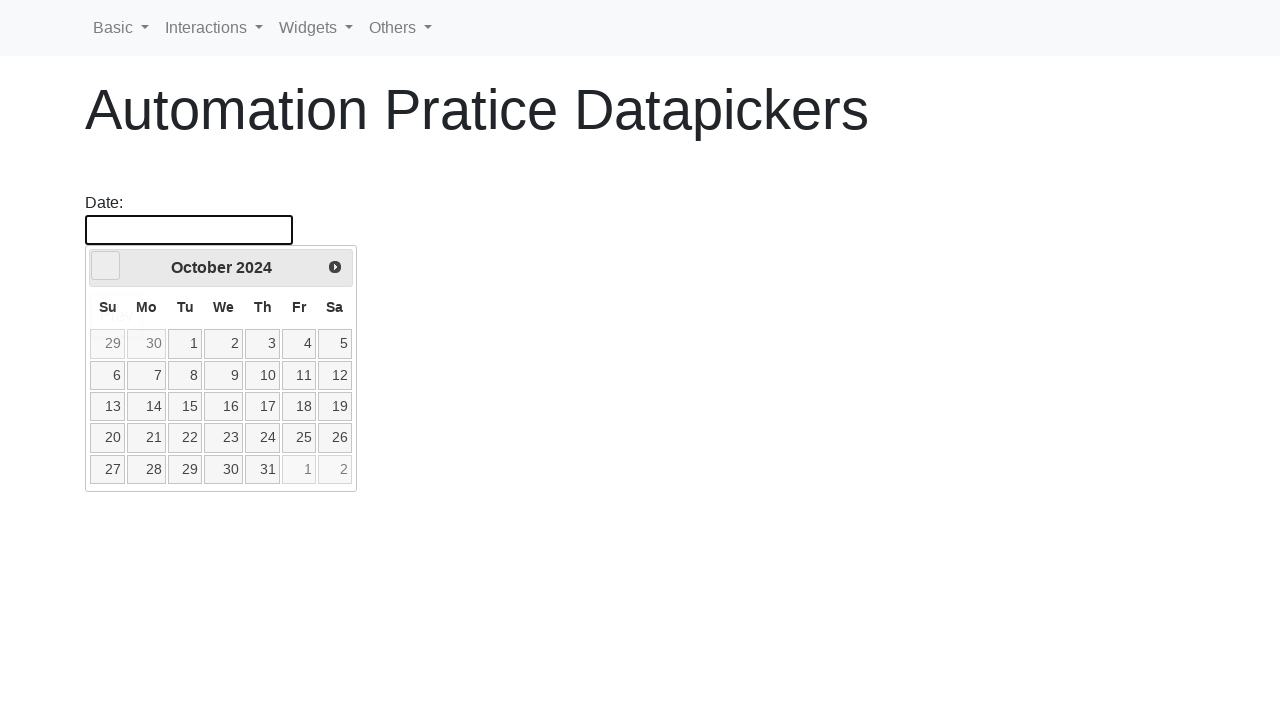

Waited 100ms for year navigation
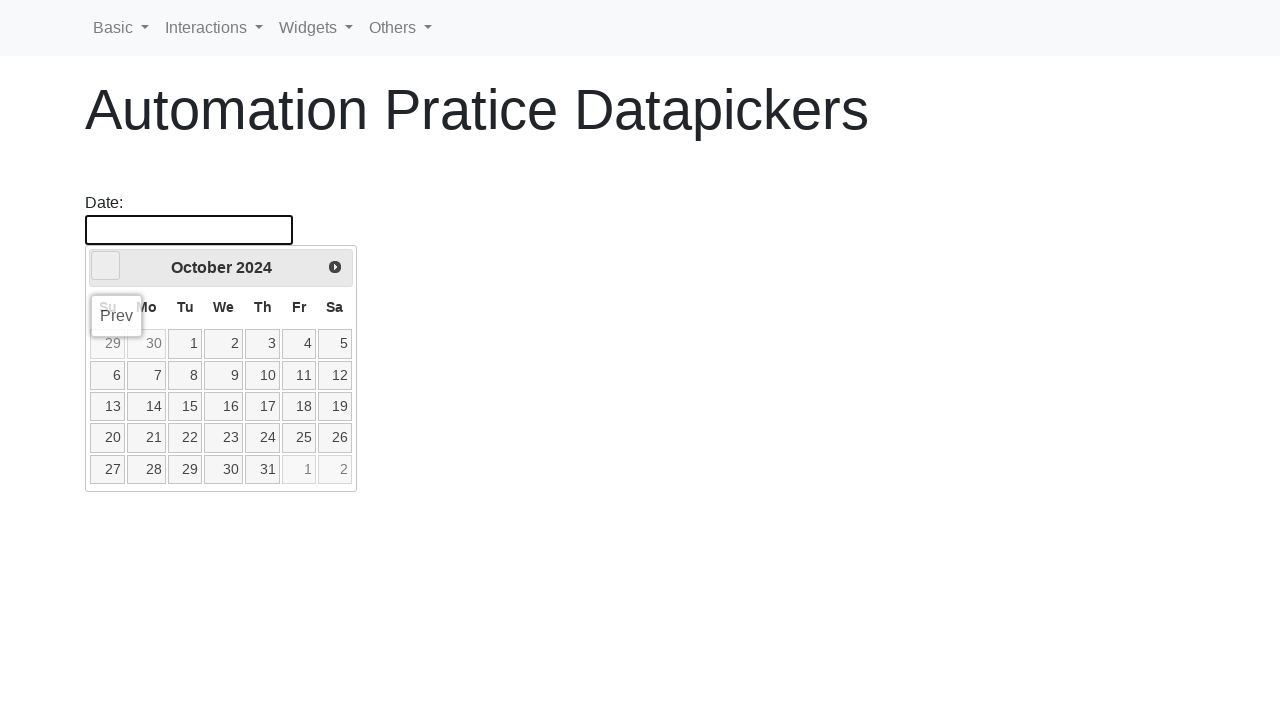

Clicked previous button to navigate to an earlier year (current: 2024, target: 2021) at (106, 266) on a.ui-datepicker-prev.ui-corner-all
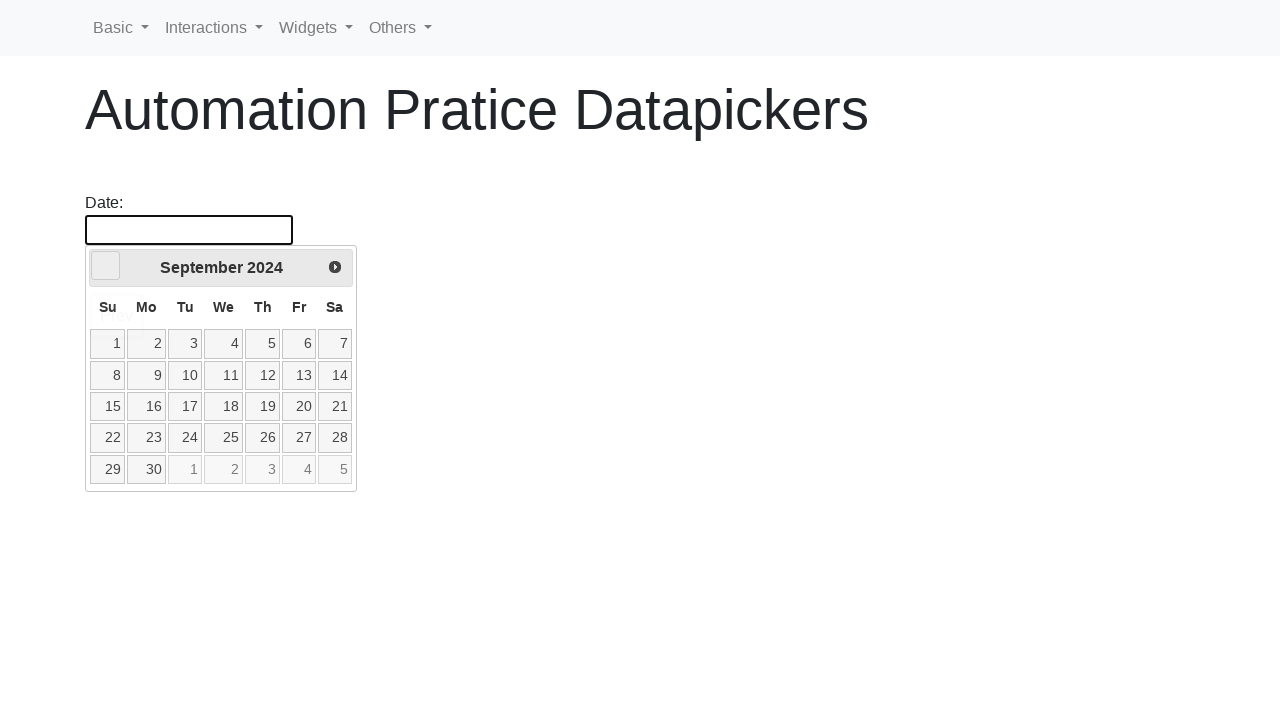

Waited 100ms for year navigation
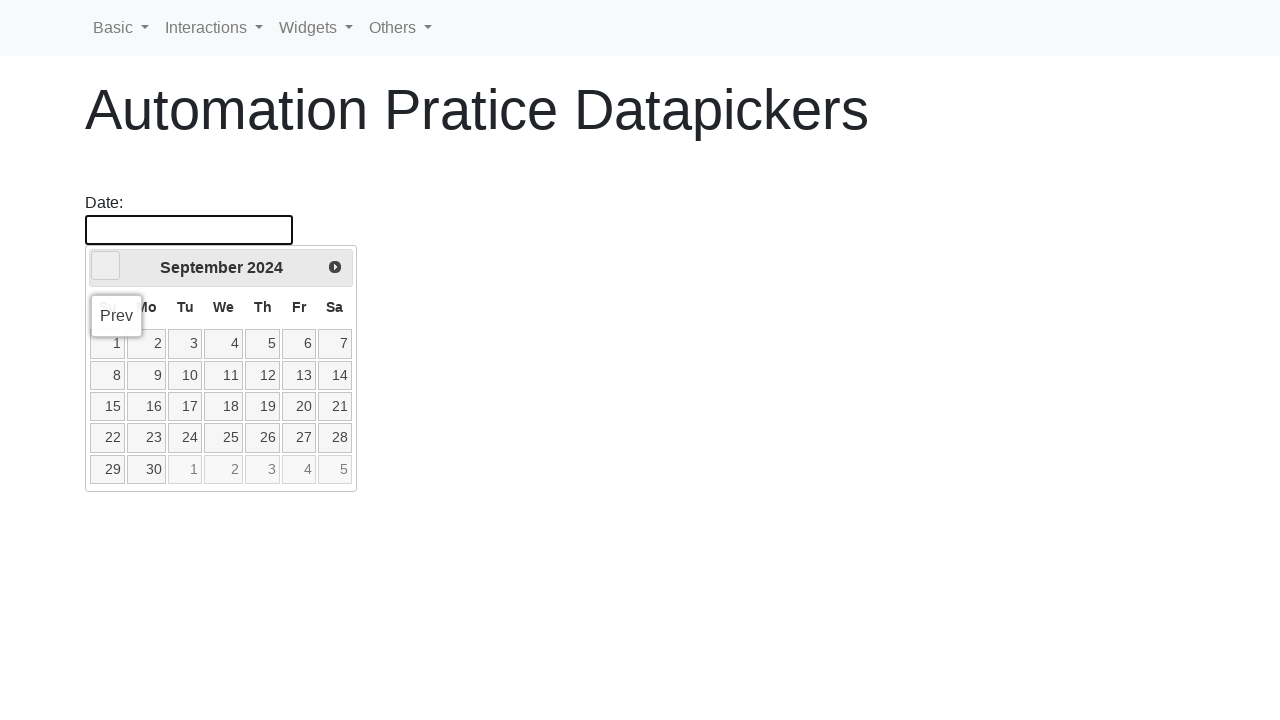

Clicked previous button to navigate to an earlier year (current: 2024, target: 2021) at (106, 266) on a.ui-datepicker-prev.ui-corner-all
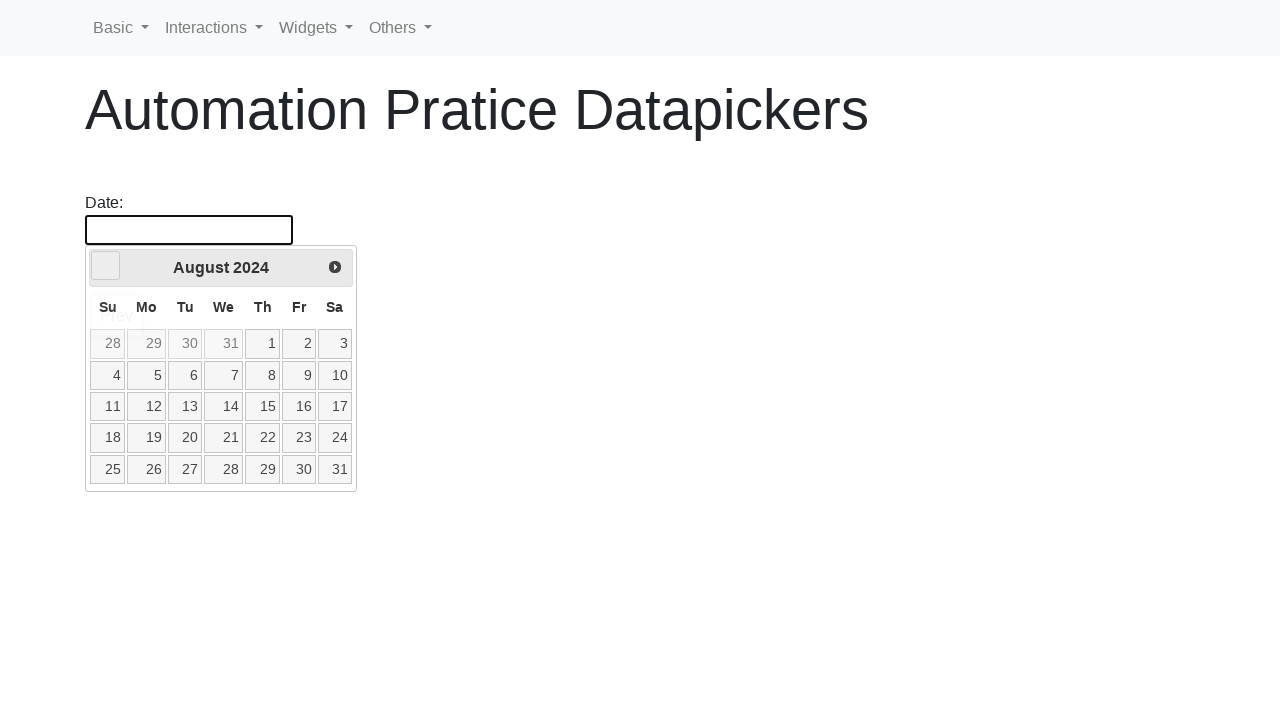

Waited 100ms for year navigation
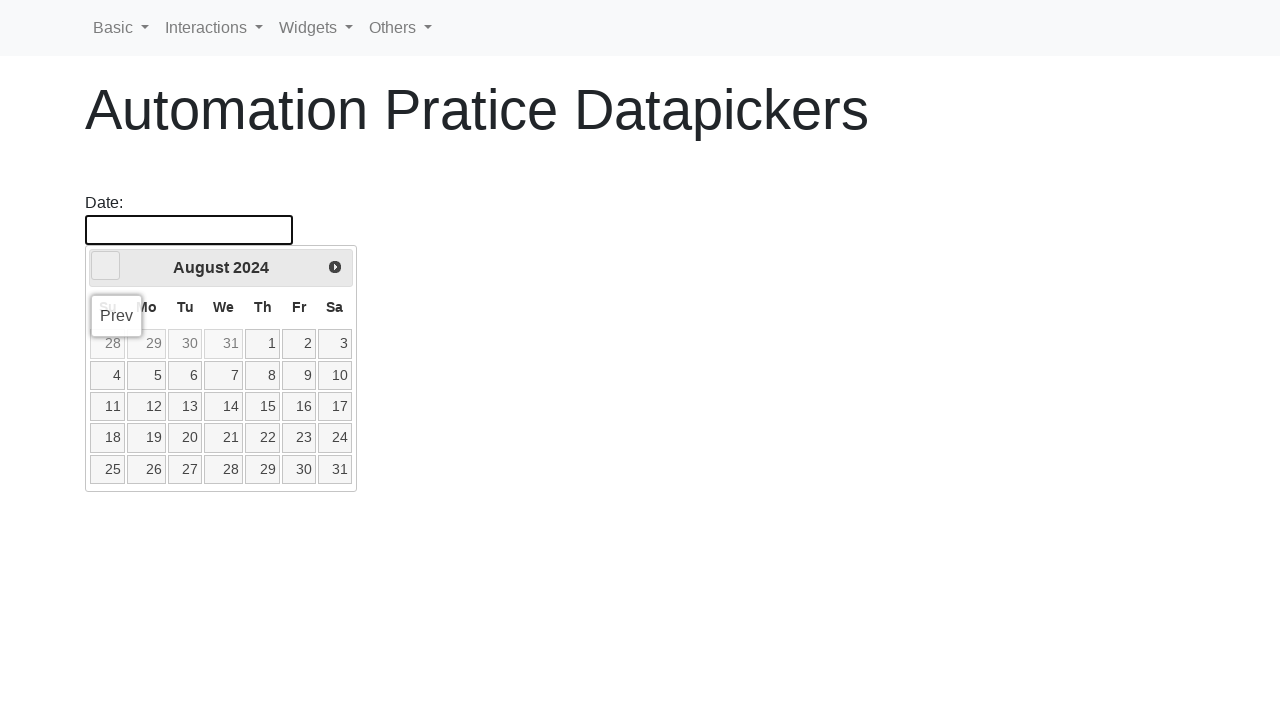

Clicked previous button to navigate to an earlier year (current: 2024, target: 2021) at (106, 266) on a.ui-datepicker-prev.ui-corner-all
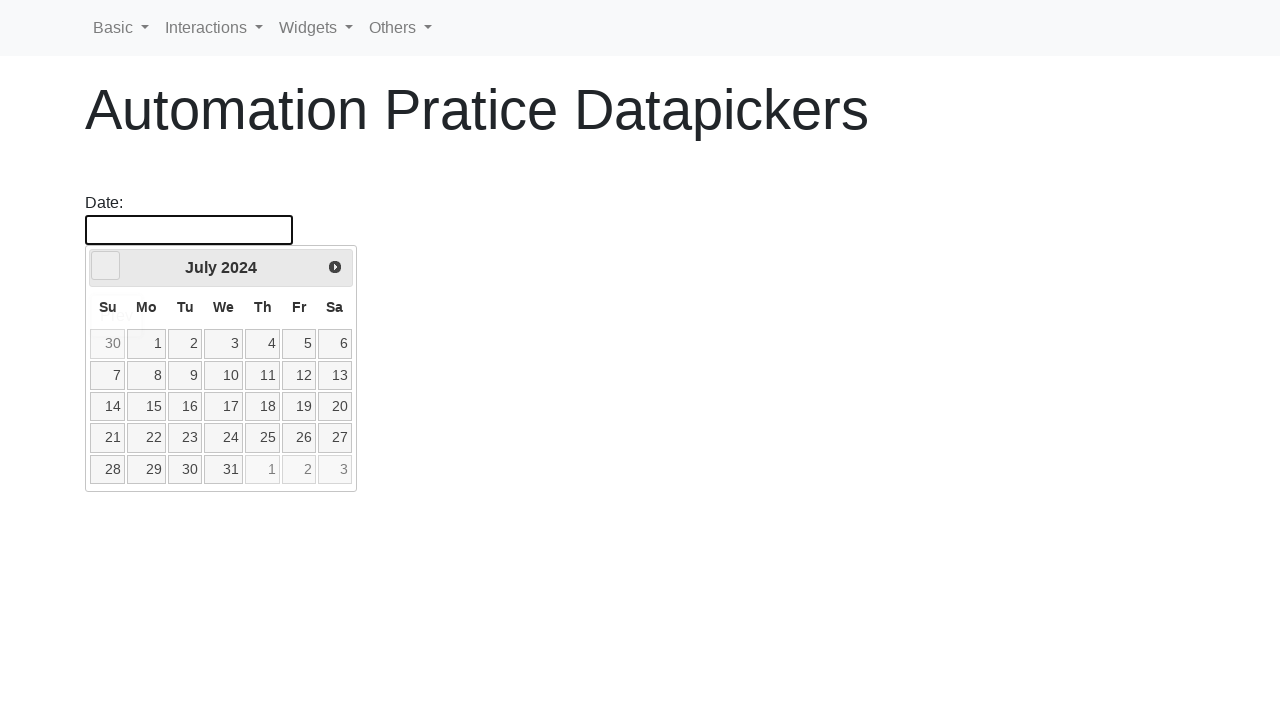

Waited 100ms for year navigation
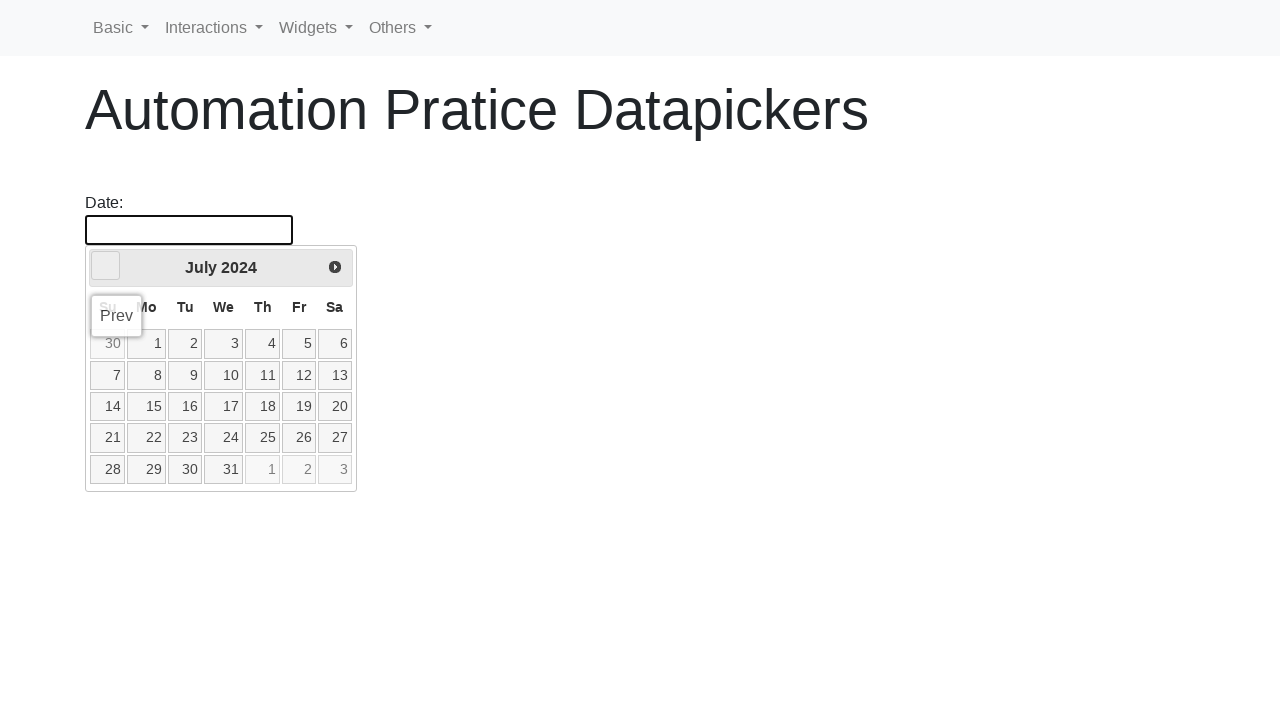

Clicked previous button to navigate to an earlier year (current: 2024, target: 2021) at (106, 266) on a.ui-datepicker-prev.ui-corner-all
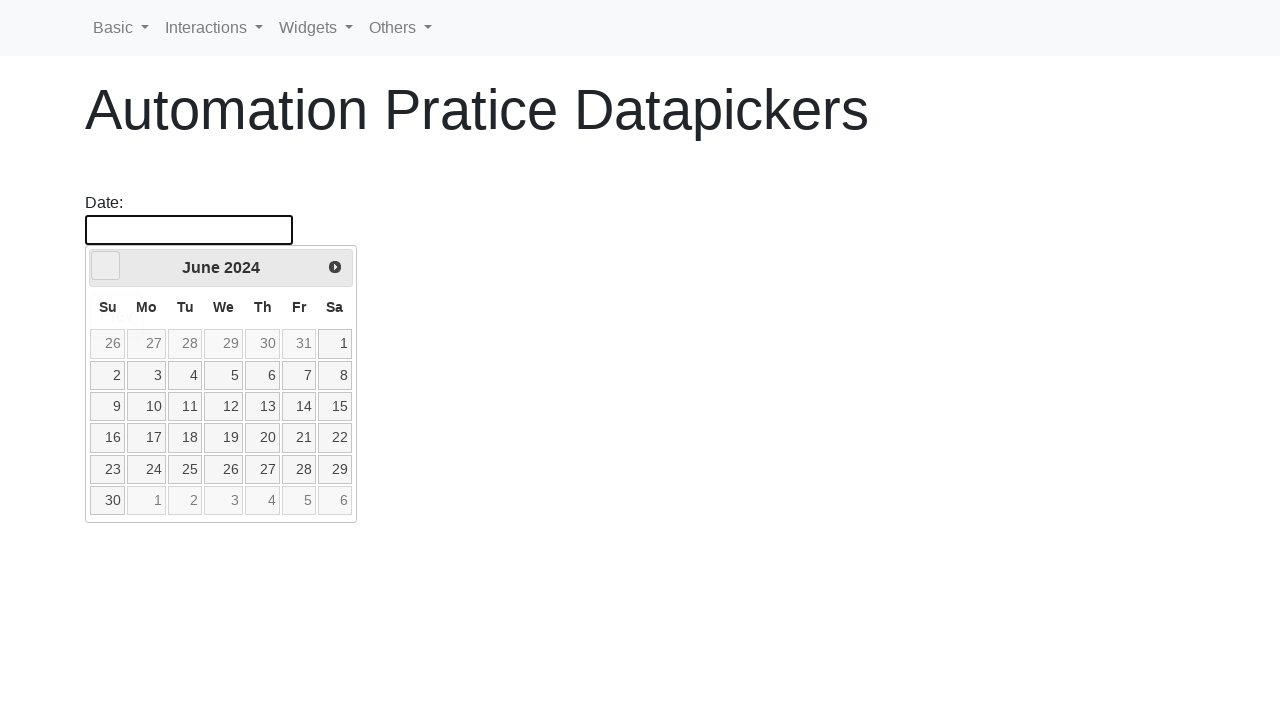

Waited 100ms for year navigation
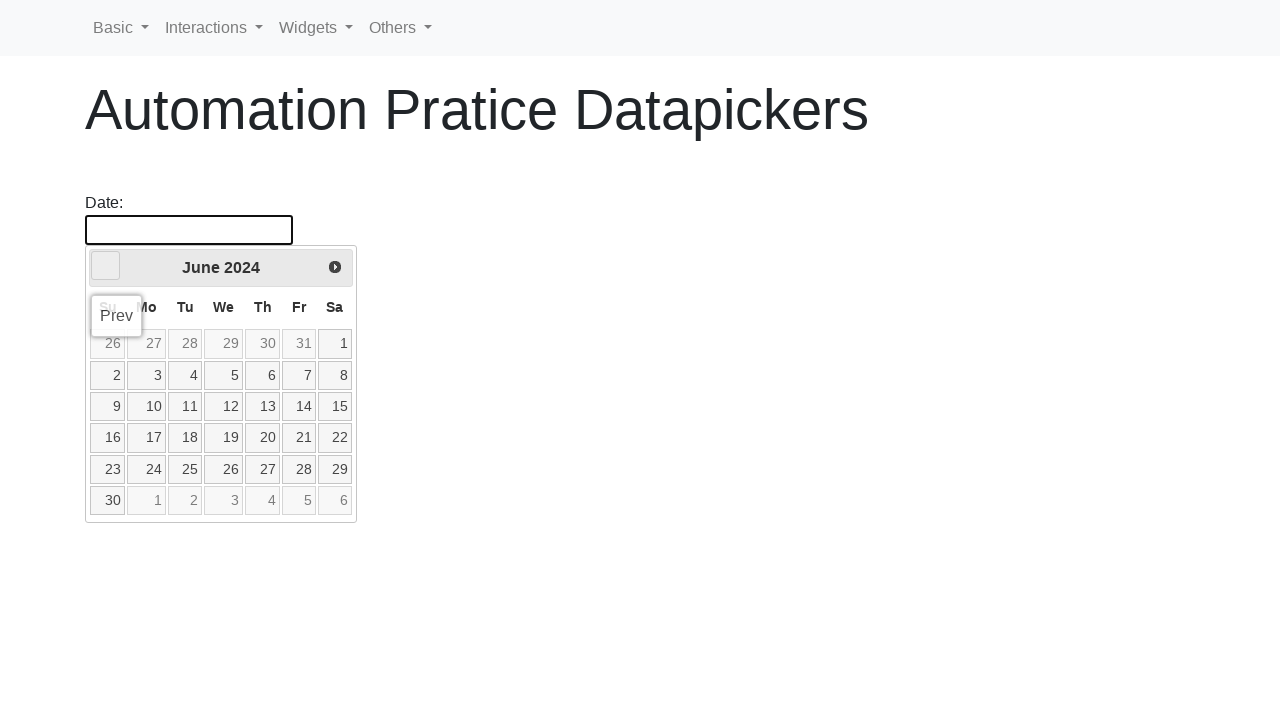

Clicked previous button to navigate to an earlier year (current: 2024, target: 2021) at (106, 266) on a.ui-datepicker-prev.ui-corner-all
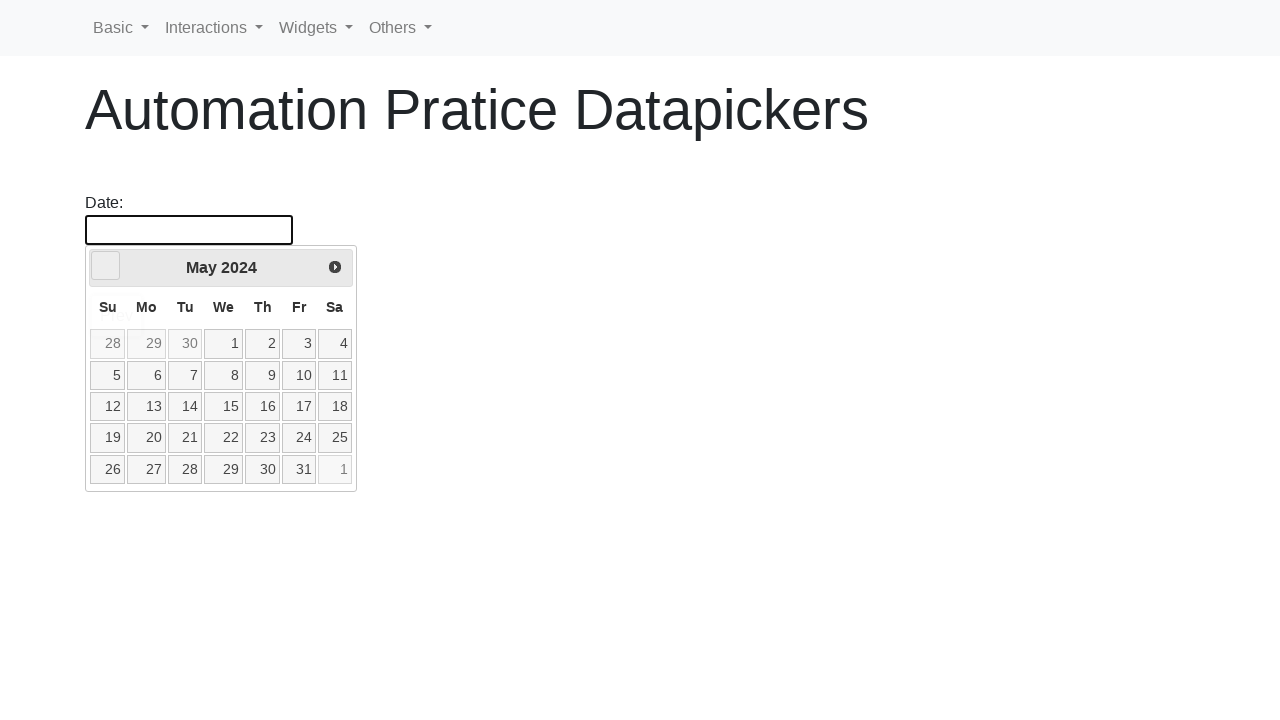

Waited 100ms for year navigation
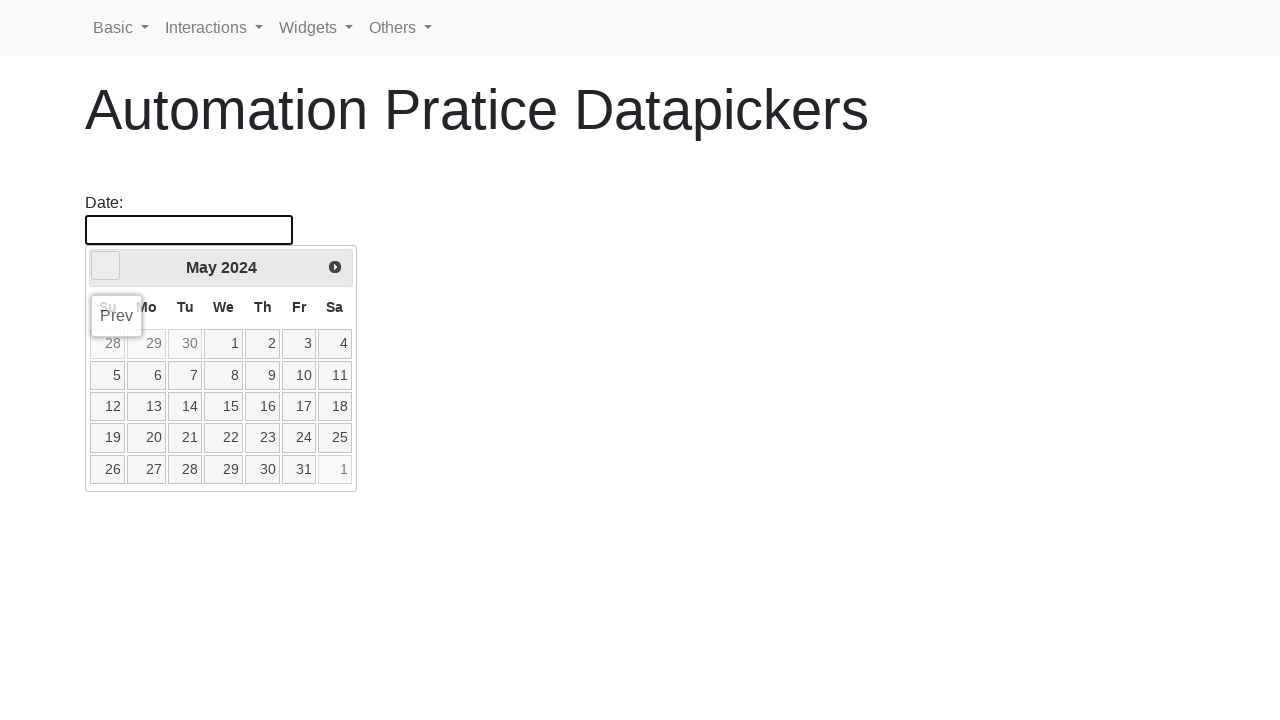

Clicked previous button to navigate to an earlier year (current: 2024, target: 2021) at (106, 266) on a.ui-datepicker-prev.ui-corner-all
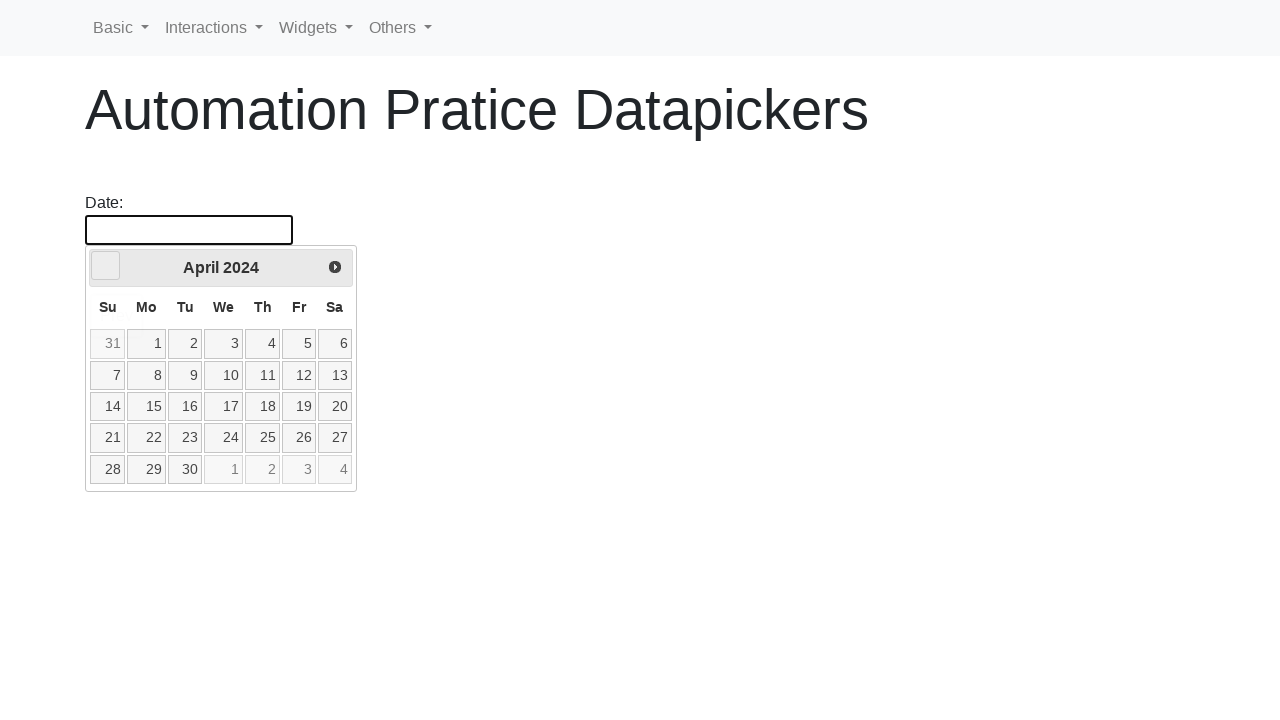

Waited 100ms for year navigation
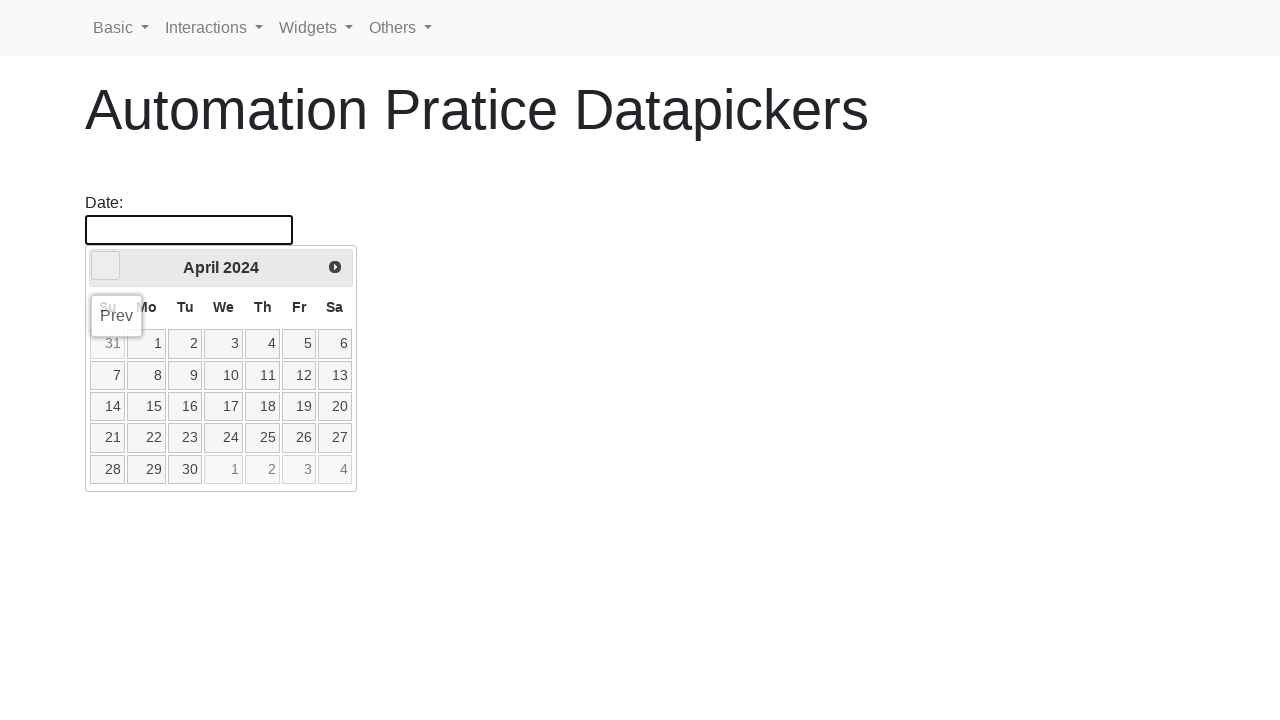

Clicked previous button to navigate to an earlier year (current: 2024, target: 2021) at (106, 266) on a.ui-datepicker-prev.ui-corner-all
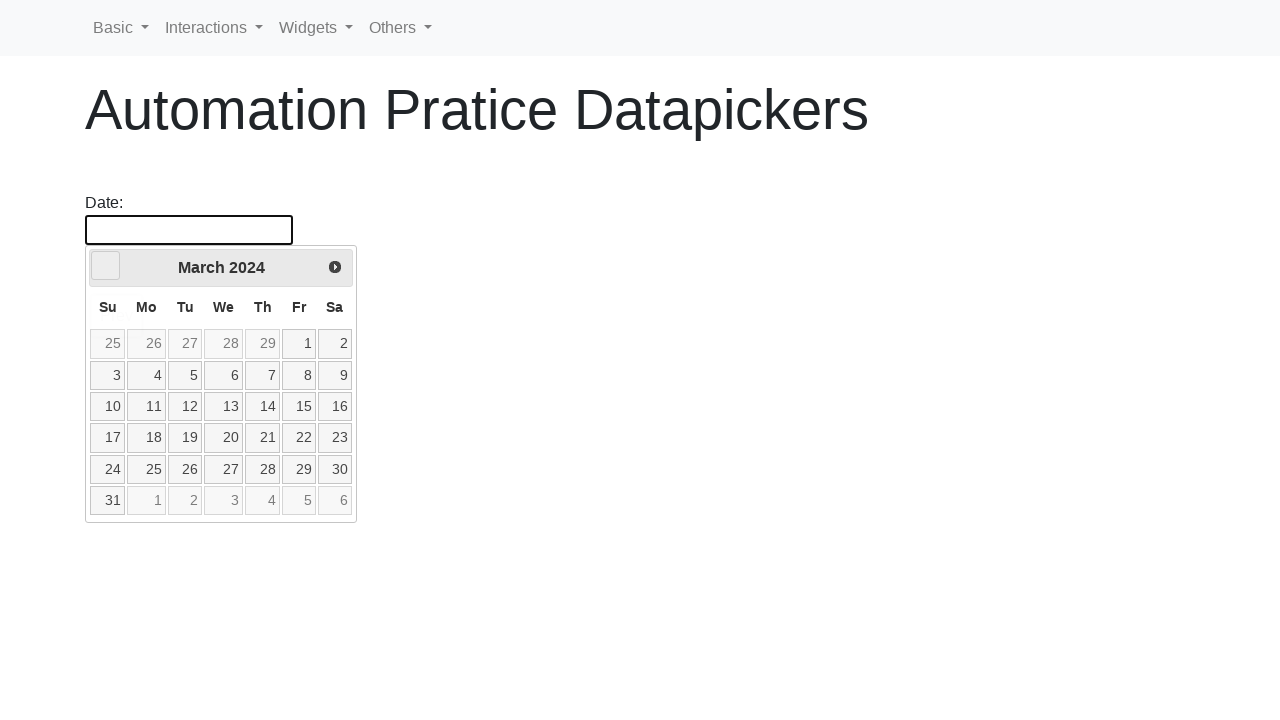

Waited 100ms for year navigation
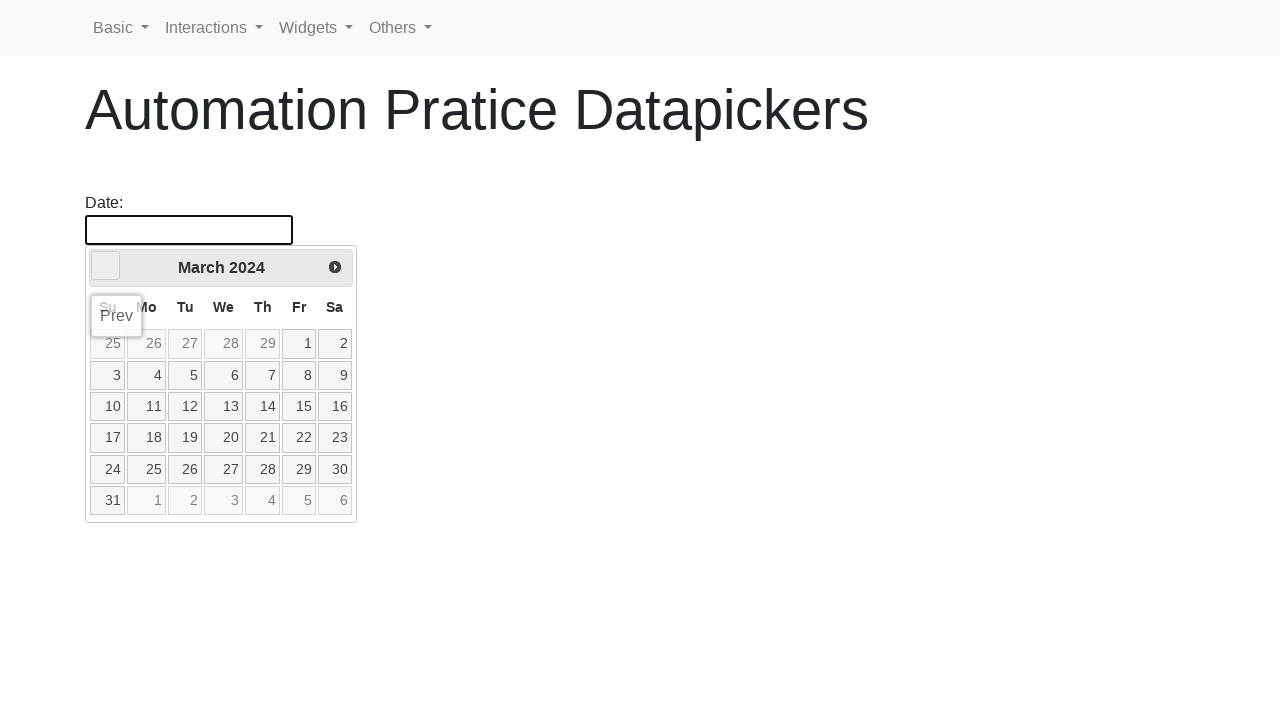

Clicked previous button to navigate to an earlier year (current: 2024, target: 2021) at (106, 266) on a.ui-datepicker-prev.ui-corner-all
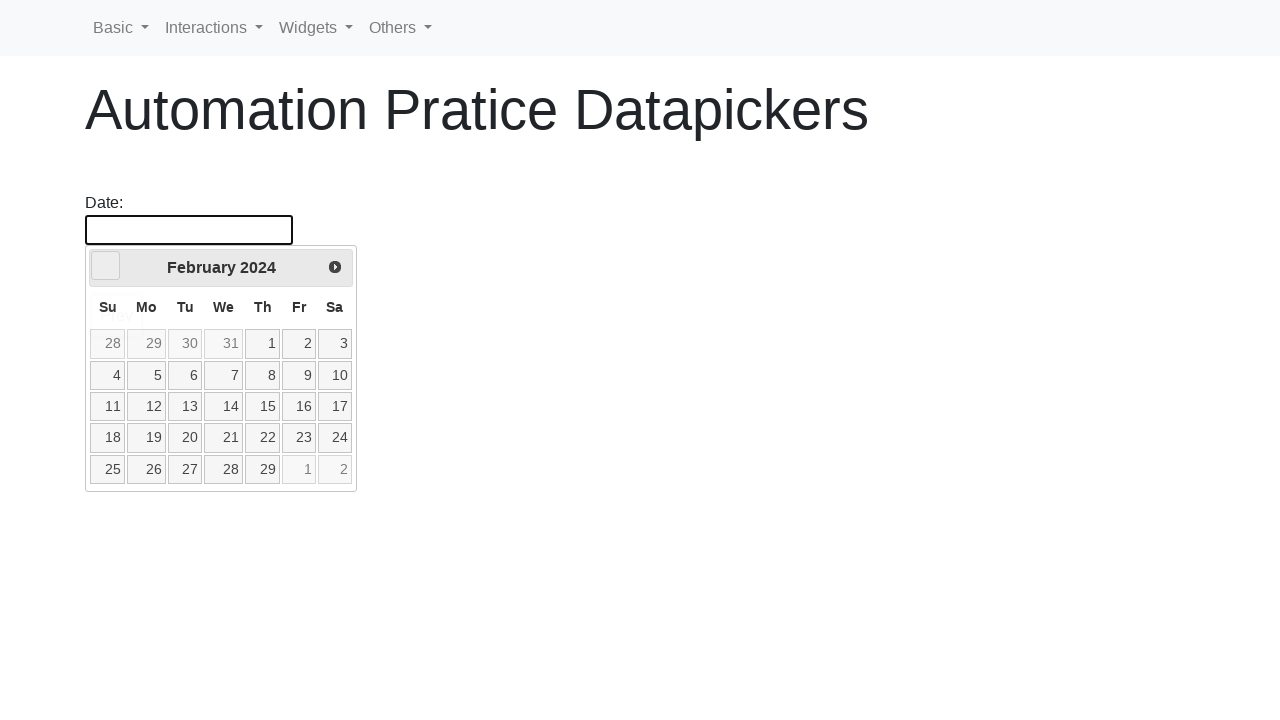

Waited 100ms for year navigation
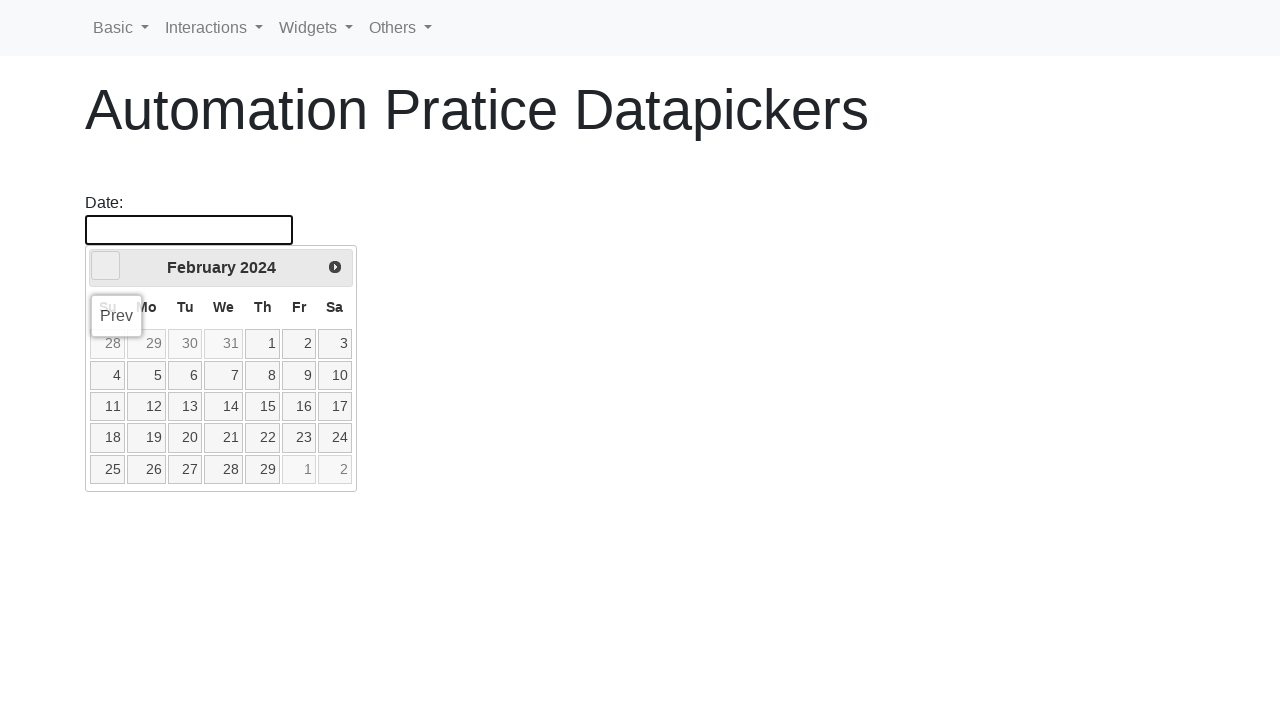

Clicked previous button to navigate to an earlier year (current: 2024, target: 2021) at (106, 266) on a.ui-datepicker-prev.ui-corner-all
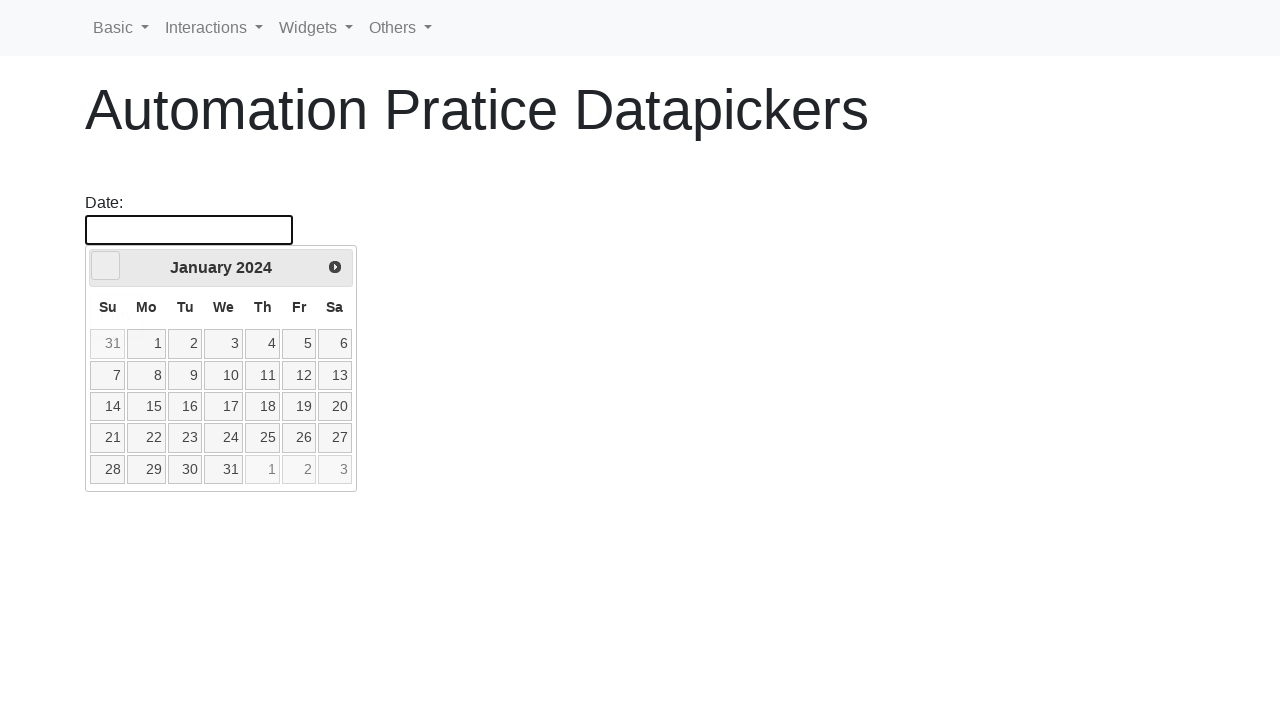

Waited 100ms for year navigation
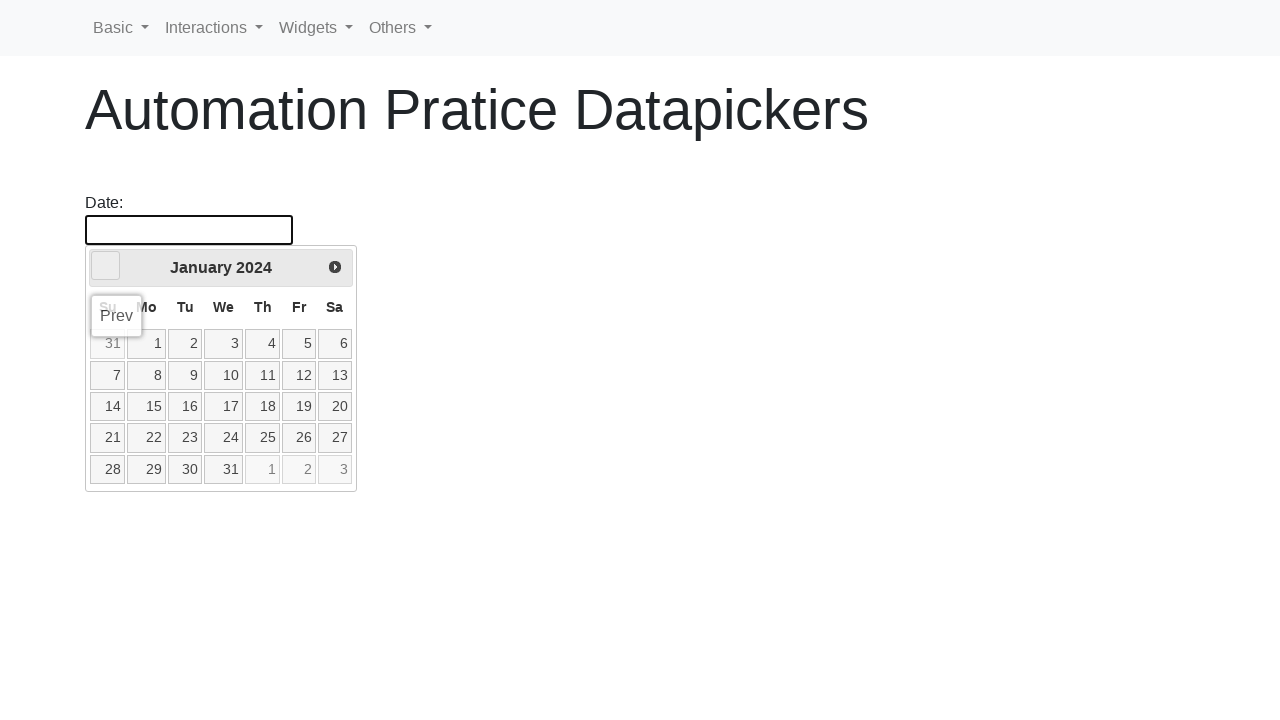

Clicked previous button to navigate to an earlier year (current: 2024, target: 2021) at (106, 266) on a.ui-datepicker-prev.ui-corner-all
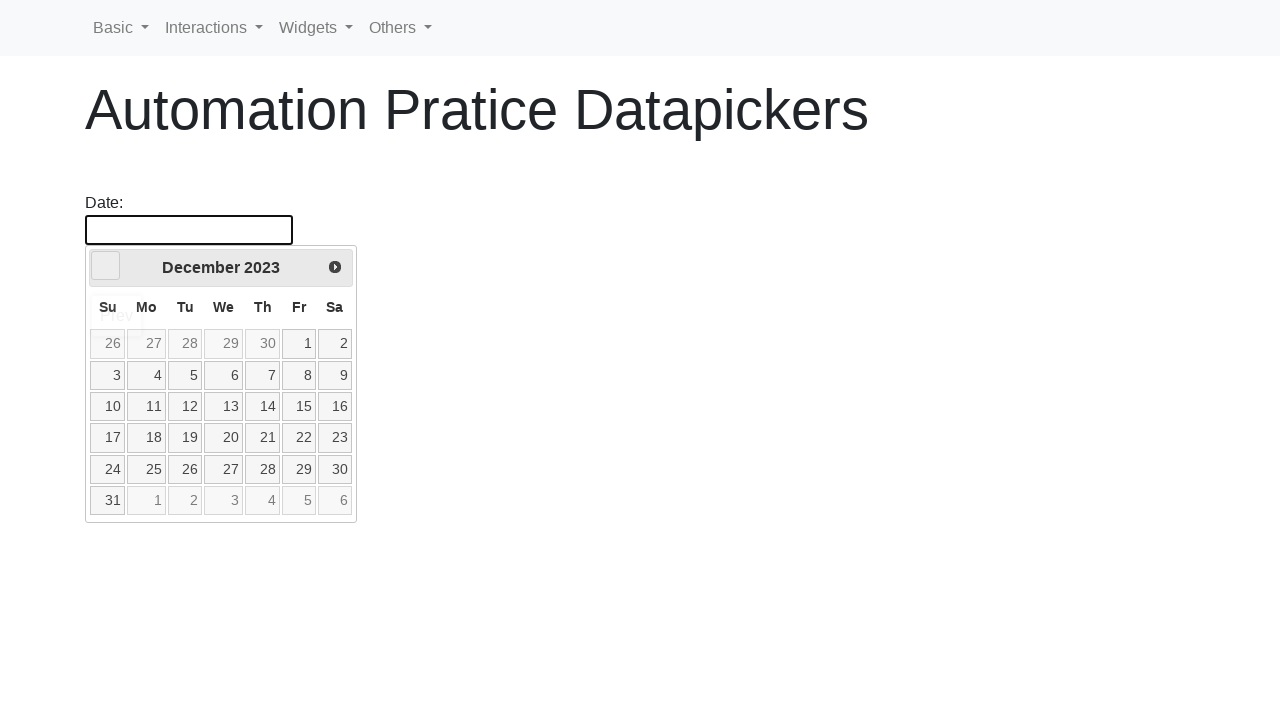

Waited 100ms for year navigation
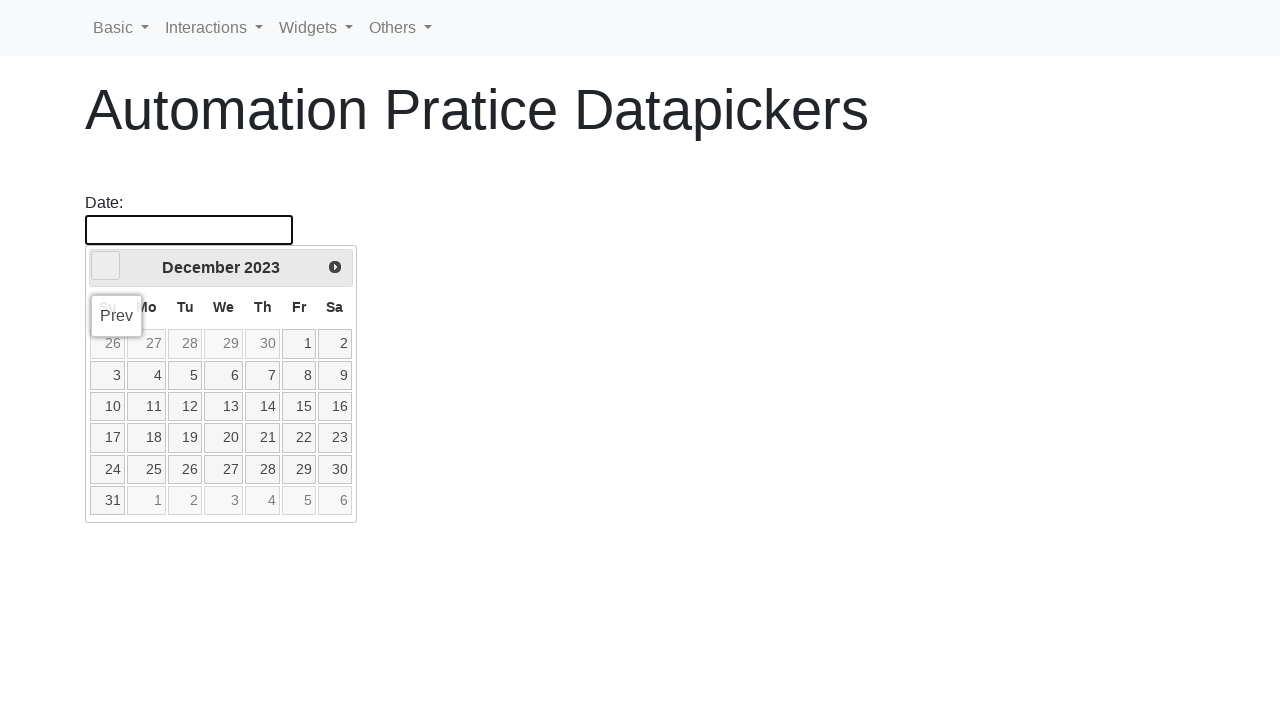

Clicked previous button to navigate to an earlier year (current: 2023, target: 2021) at (106, 266) on a.ui-datepicker-prev.ui-corner-all
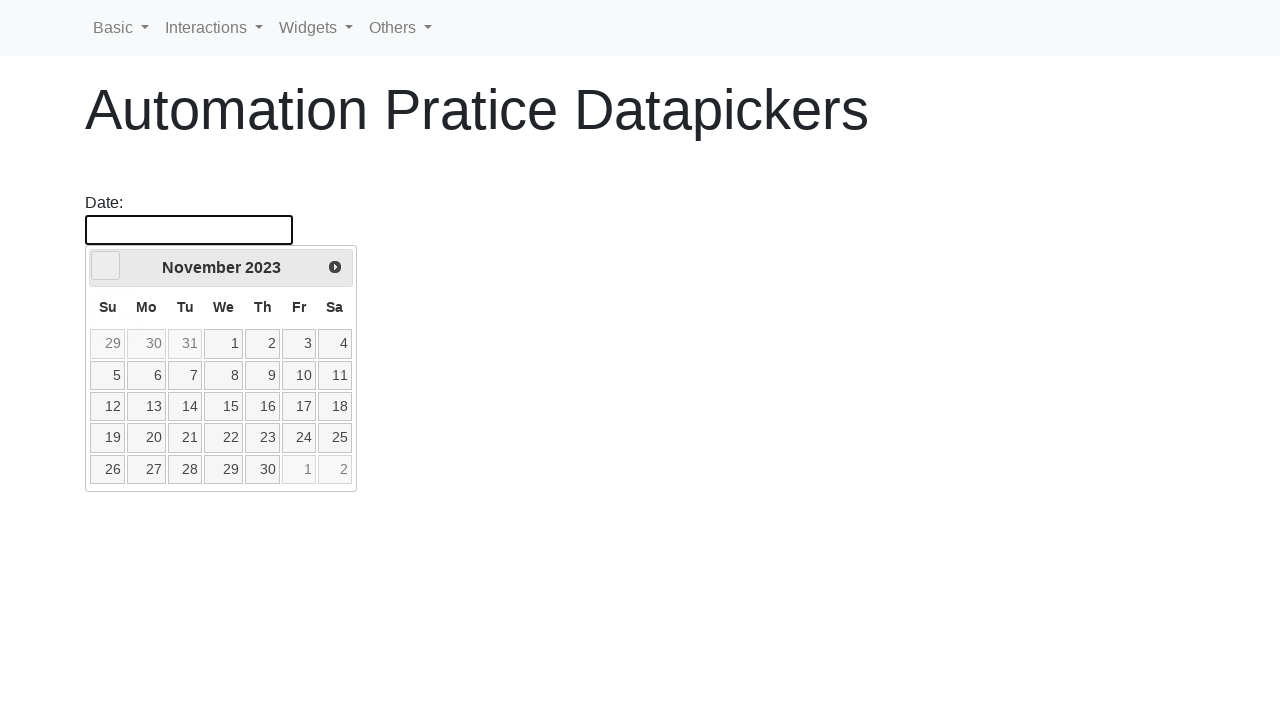

Waited 100ms for year navigation
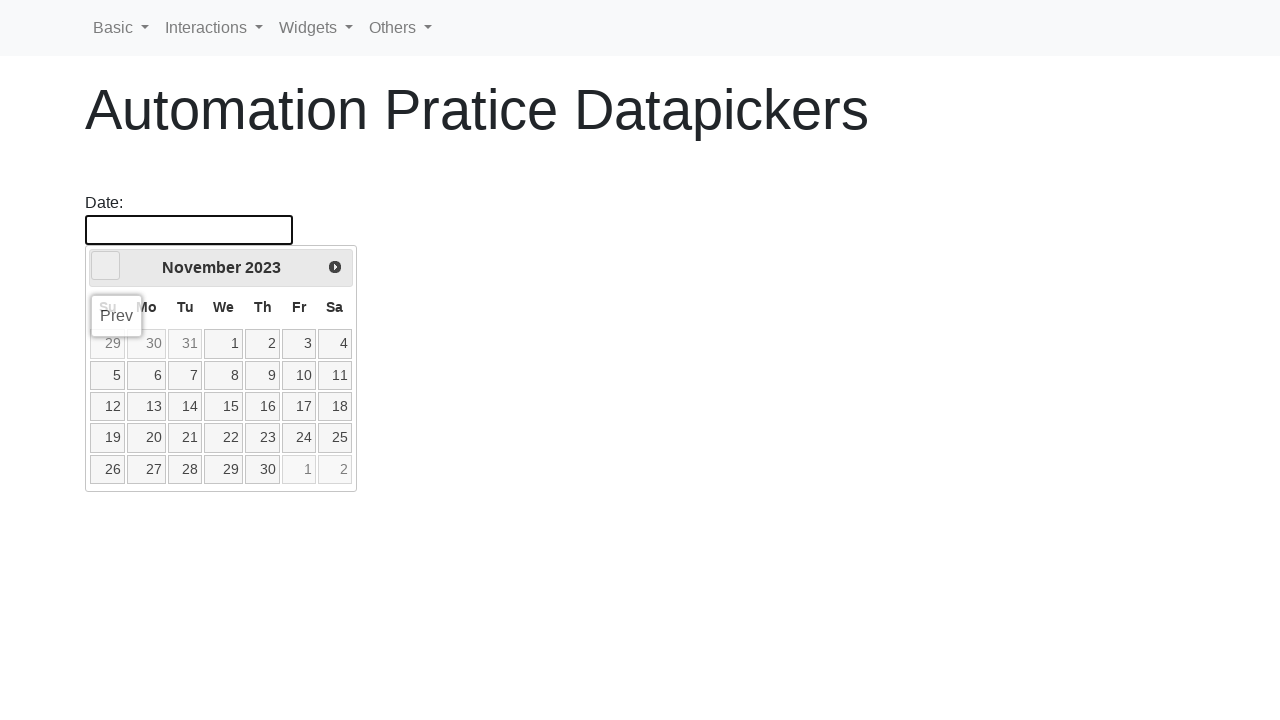

Clicked previous button to navigate to an earlier year (current: 2023, target: 2021) at (106, 266) on a.ui-datepicker-prev.ui-corner-all
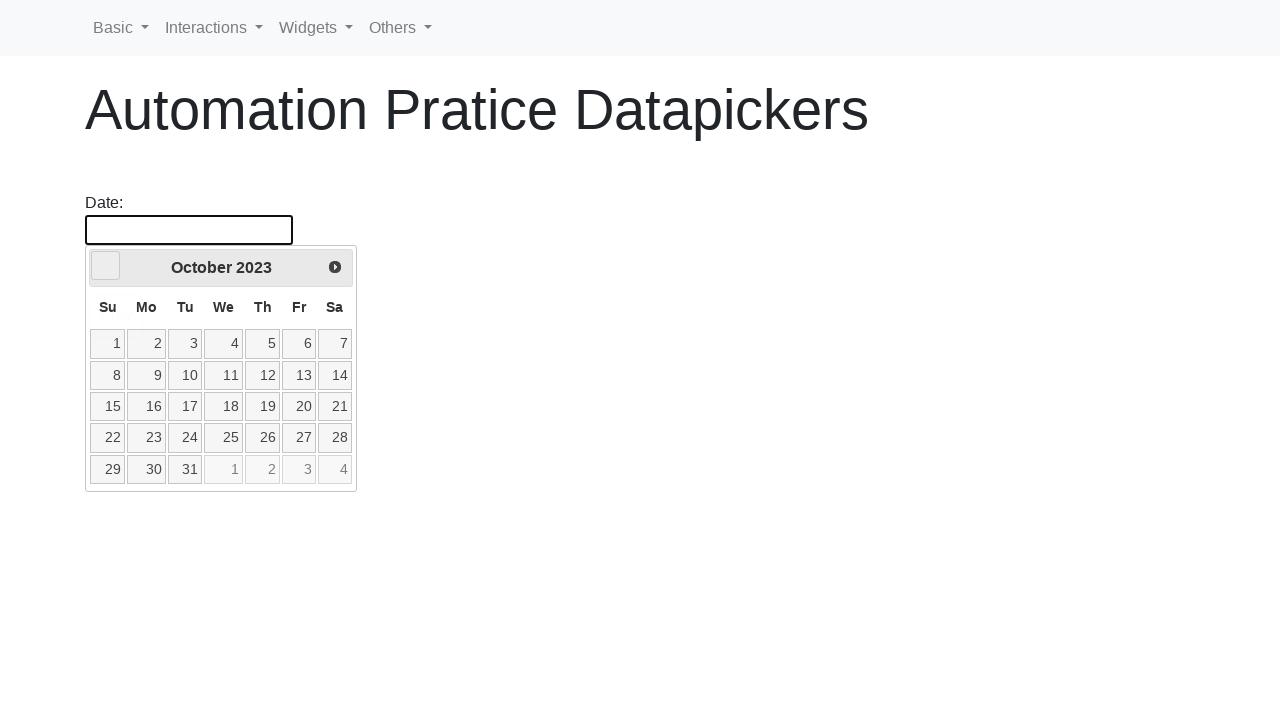

Waited 100ms for year navigation
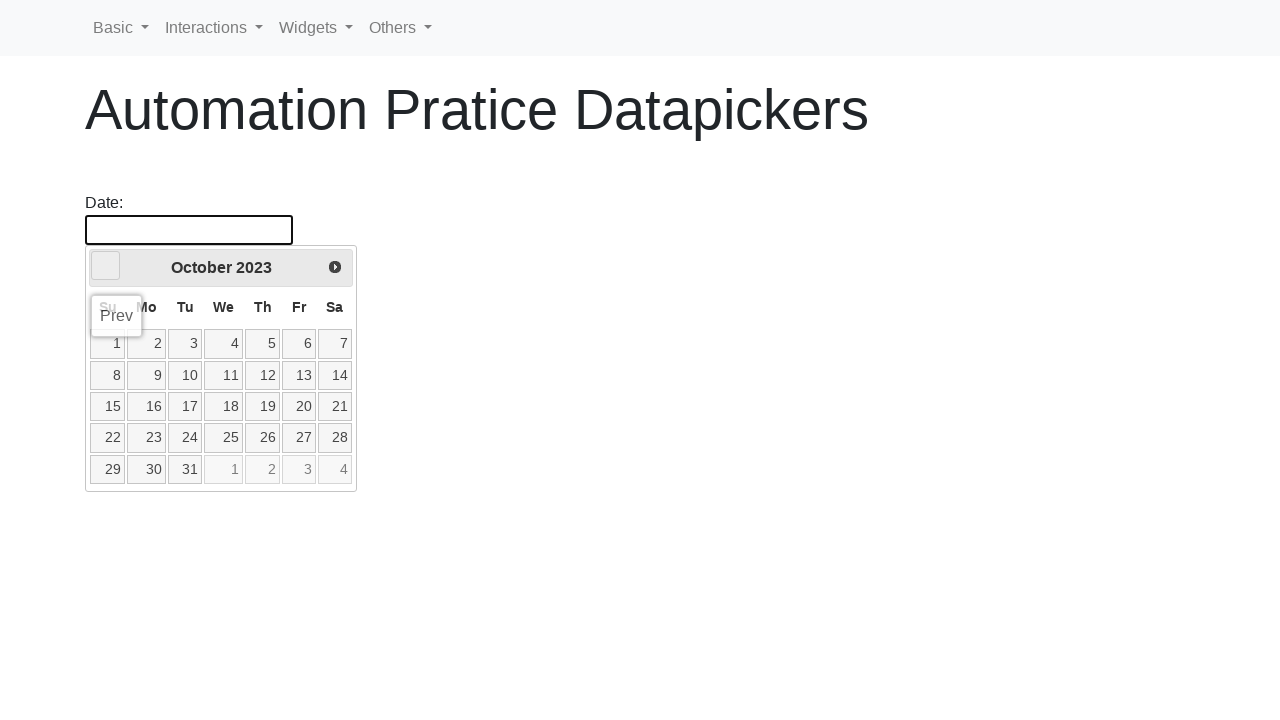

Clicked previous button to navigate to an earlier year (current: 2023, target: 2021) at (106, 266) on a.ui-datepicker-prev.ui-corner-all
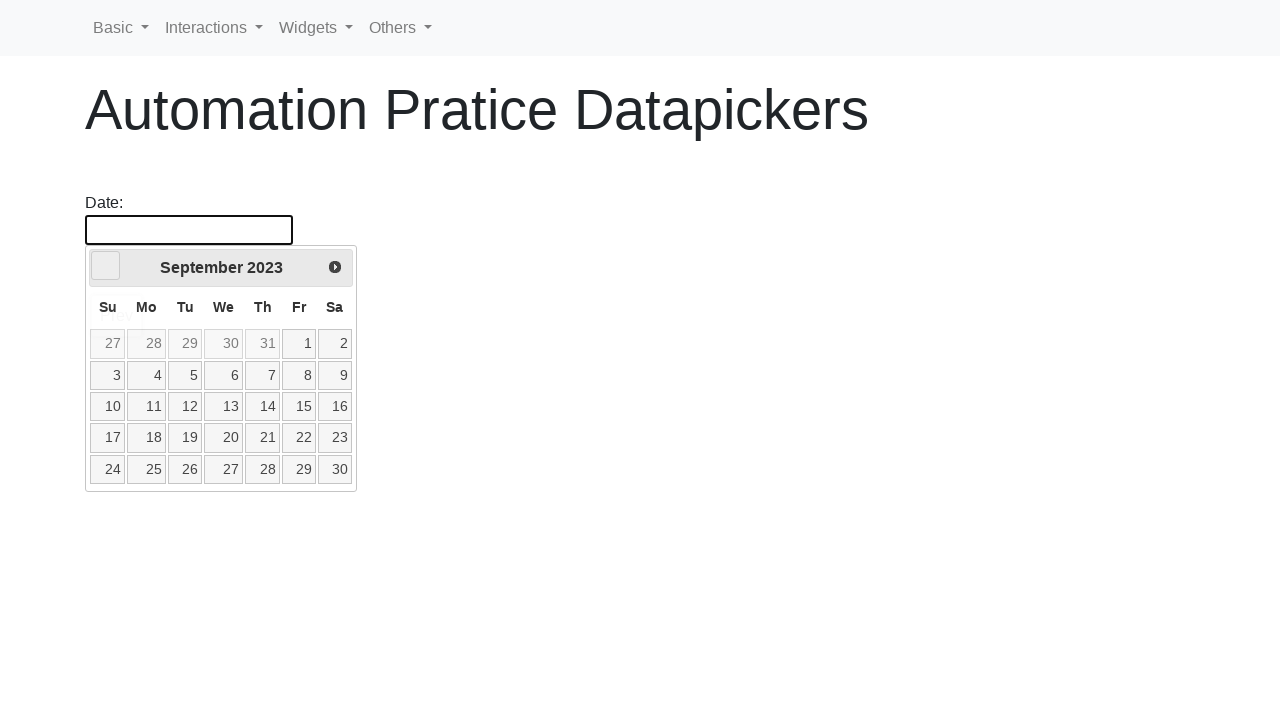

Waited 100ms for year navigation
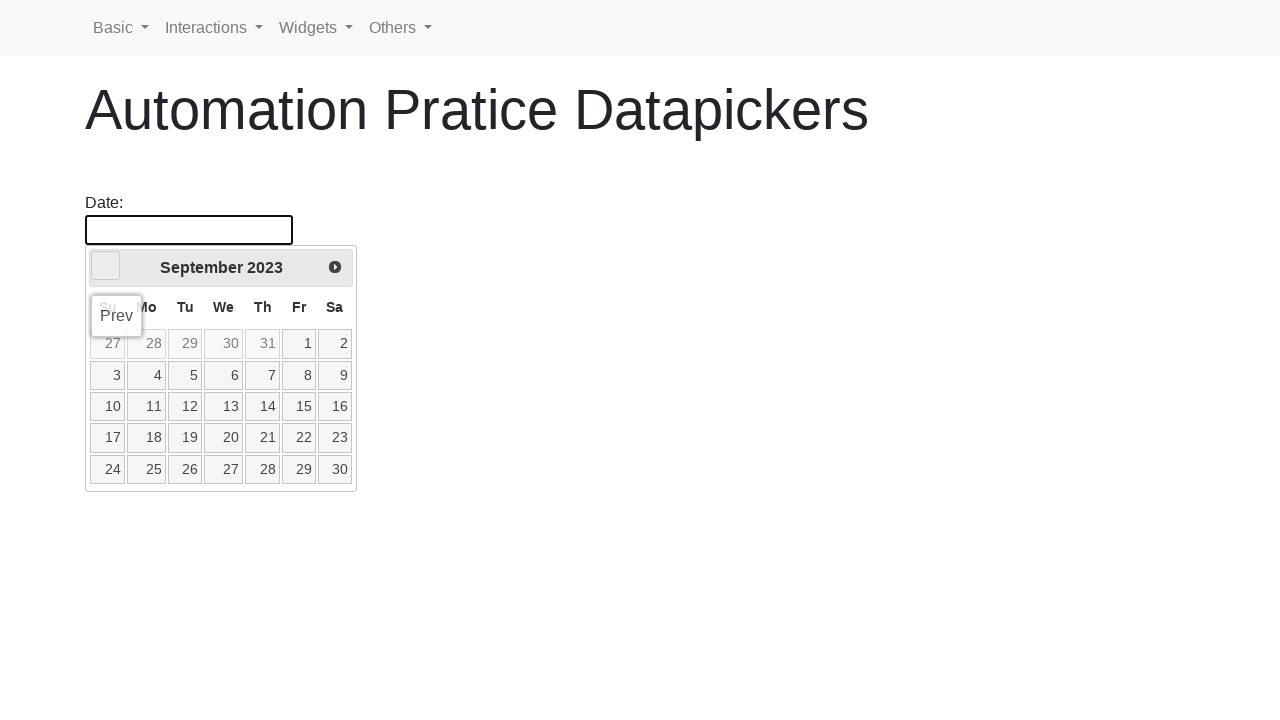

Clicked previous button to navigate to an earlier year (current: 2023, target: 2021) at (106, 266) on a.ui-datepicker-prev.ui-corner-all
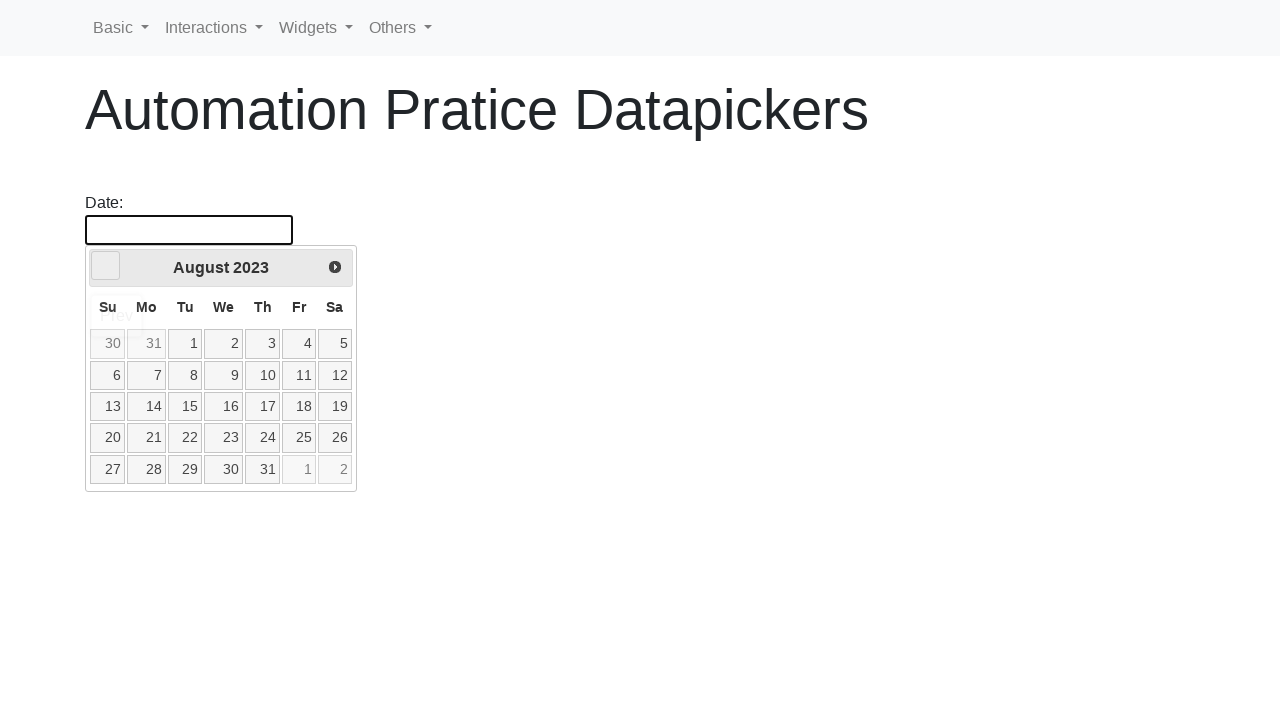

Waited 100ms for year navigation
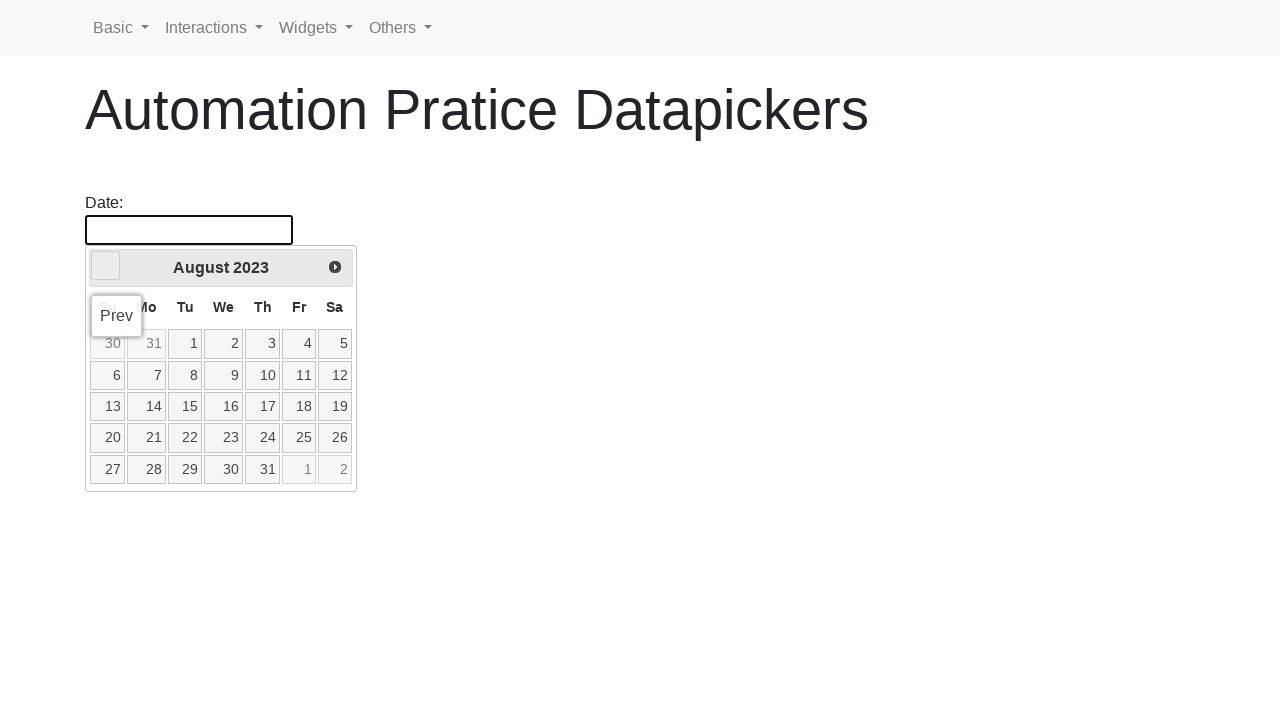

Clicked previous button to navigate to an earlier year (current: 2023, target: 2021) at (106, 266) on a.ui-datepicker-prev.ui-corner-all
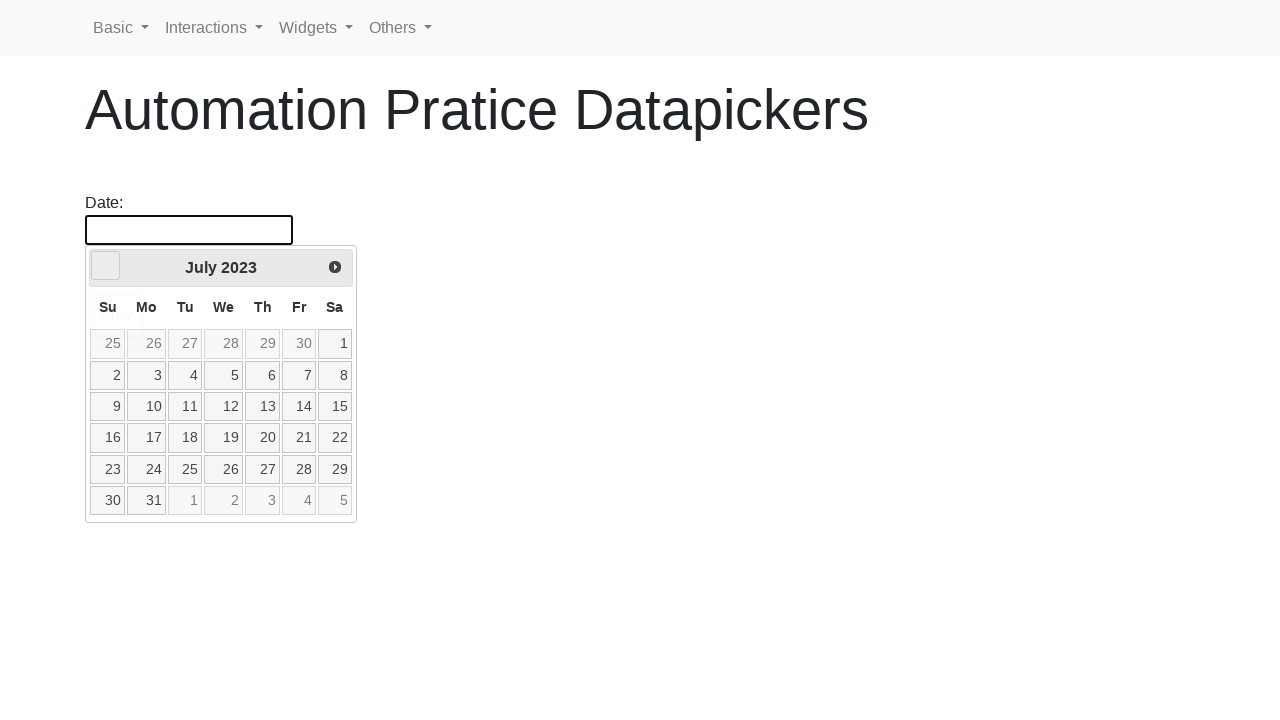

Waited 100ms for year navigation
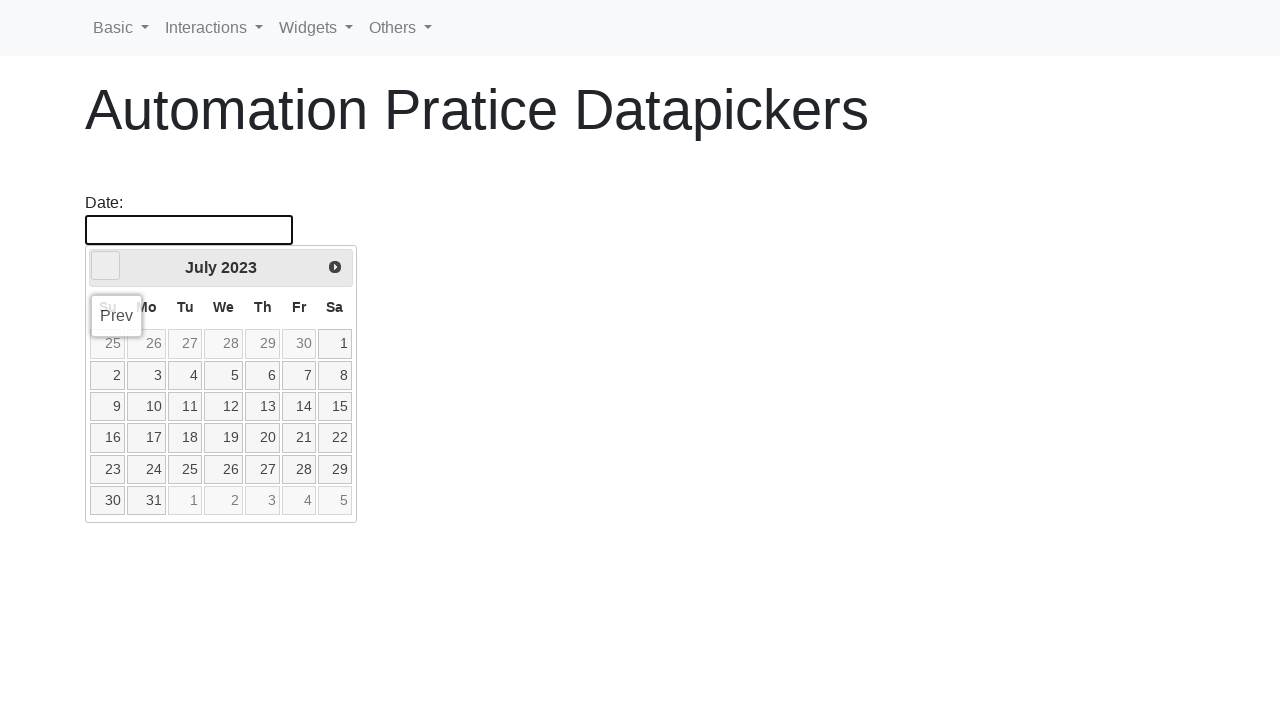

Clicked previous button to navigate to an earlier year (current: 2023, target: 2021) at (106, 266) on a.ui-datepicker-prev.ui-corner-all
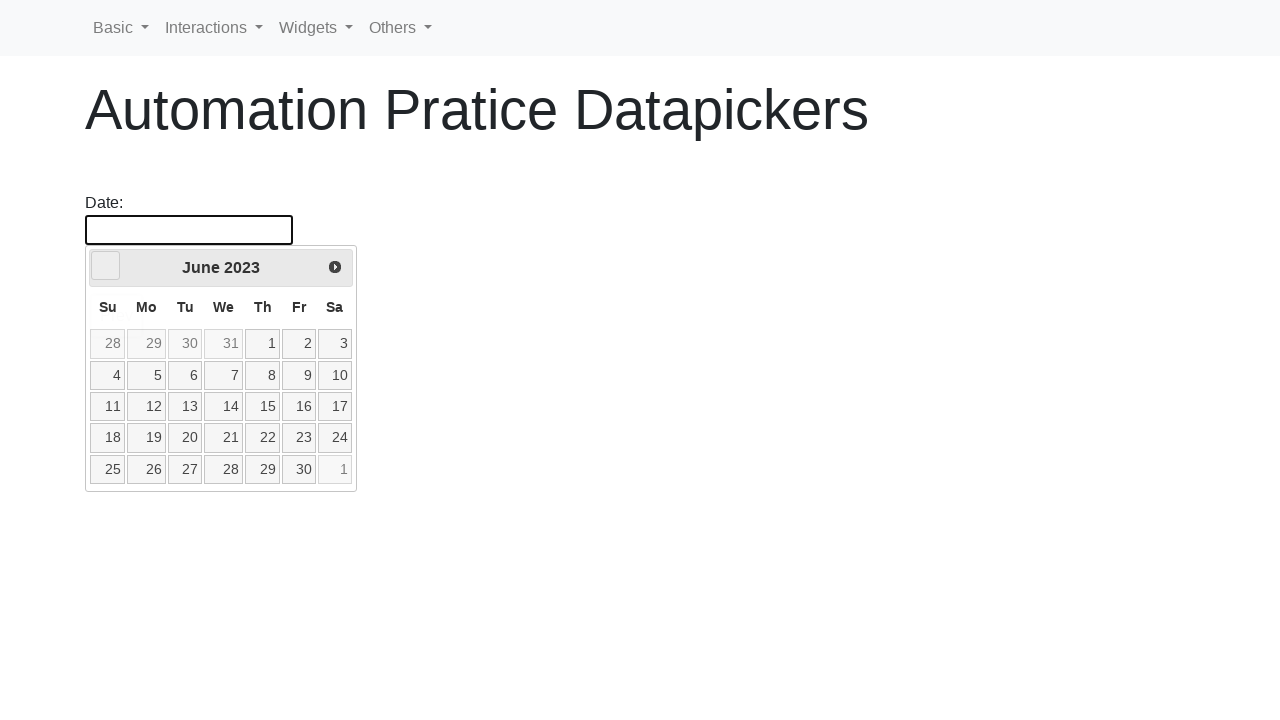

Waited 100ms for year navigation
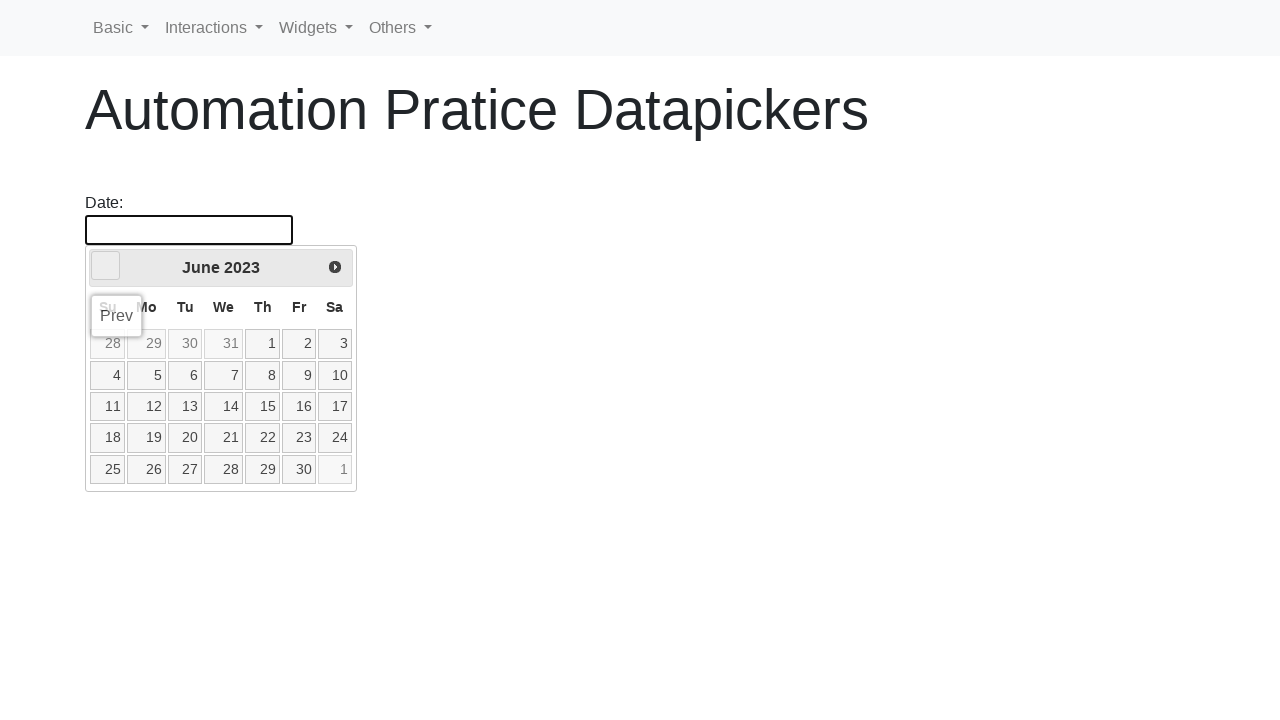

Clicked previous button to navigate to an earlier year (current: 2023, target: 2021) at (106, 266) on a.ui-datepicker-prev.ui-corner-all
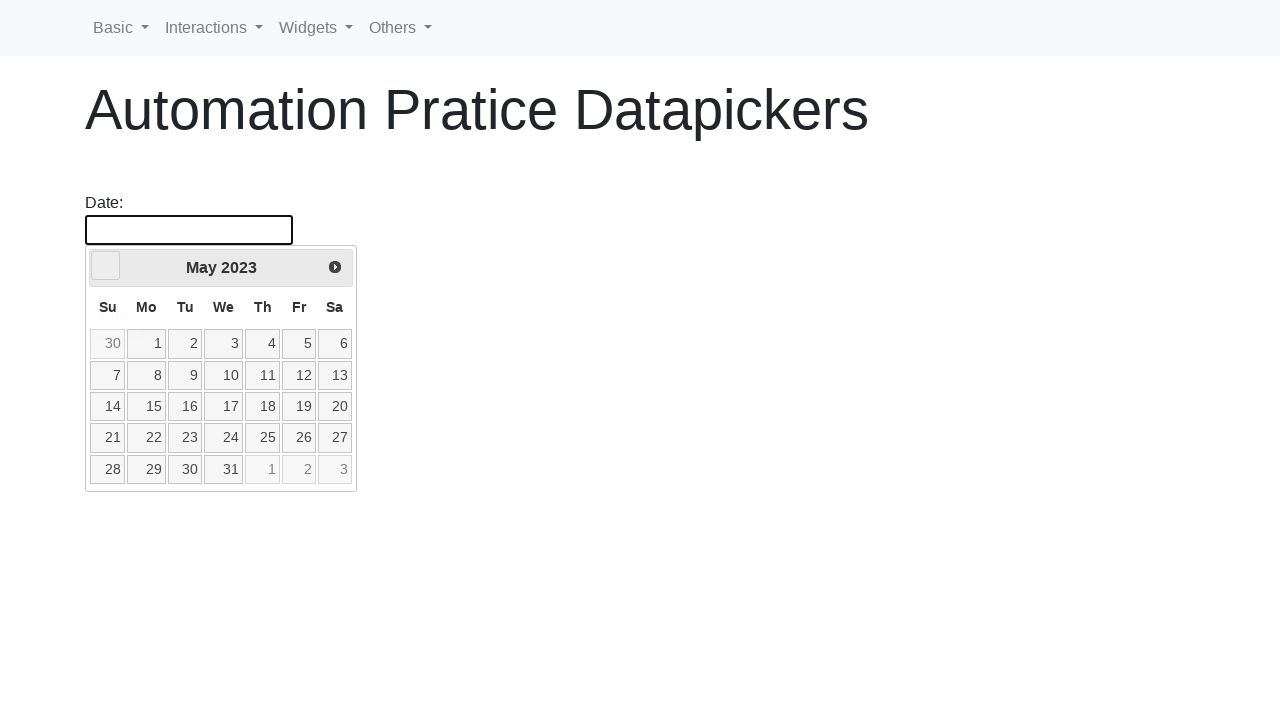

Waited 100ms for year navigation
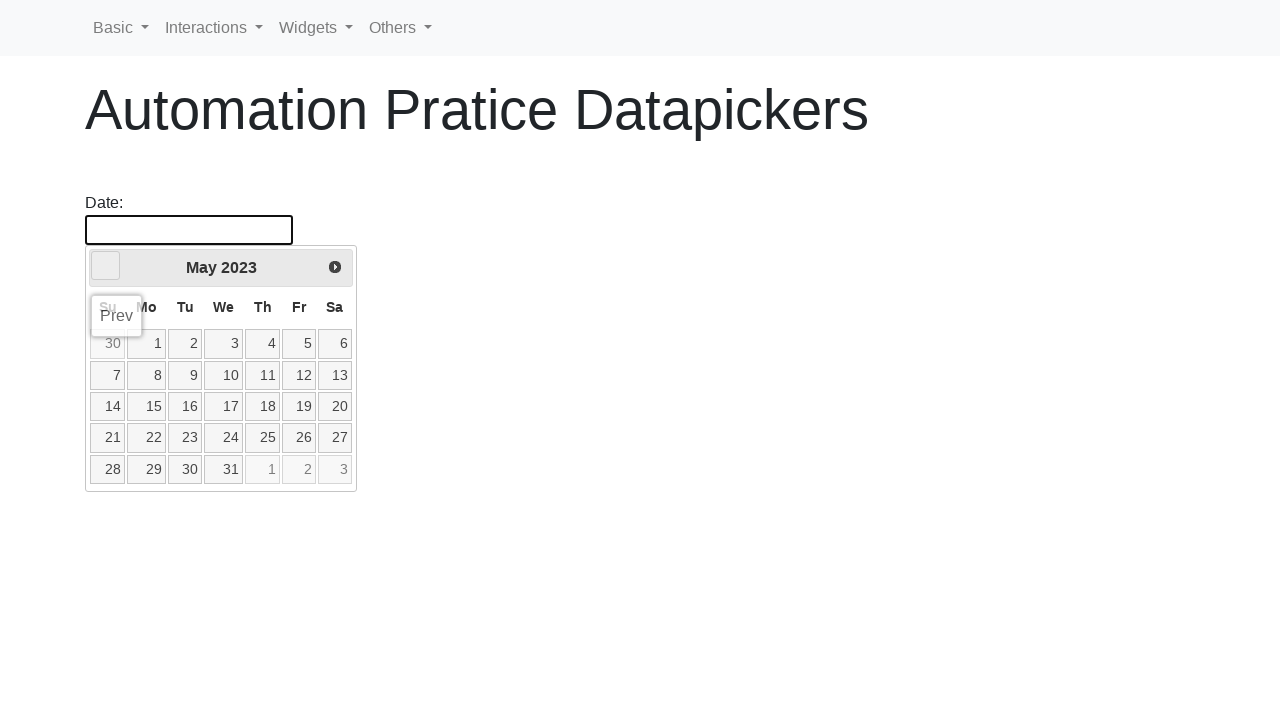

Clicked previous button to navigate to an earlier year (current: 2023, target: 2021) at (106, 266) on a.ui-datepicker-prev.ui-corner-all
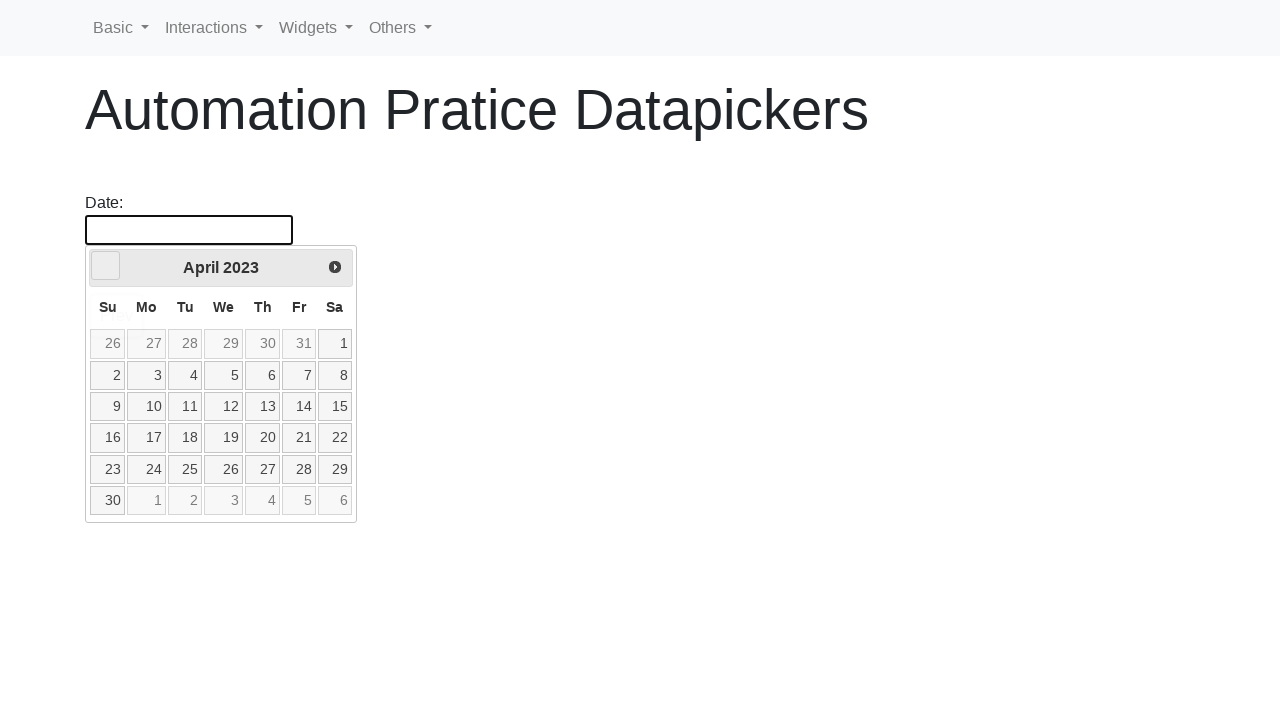

Waited 100ms for year navigation
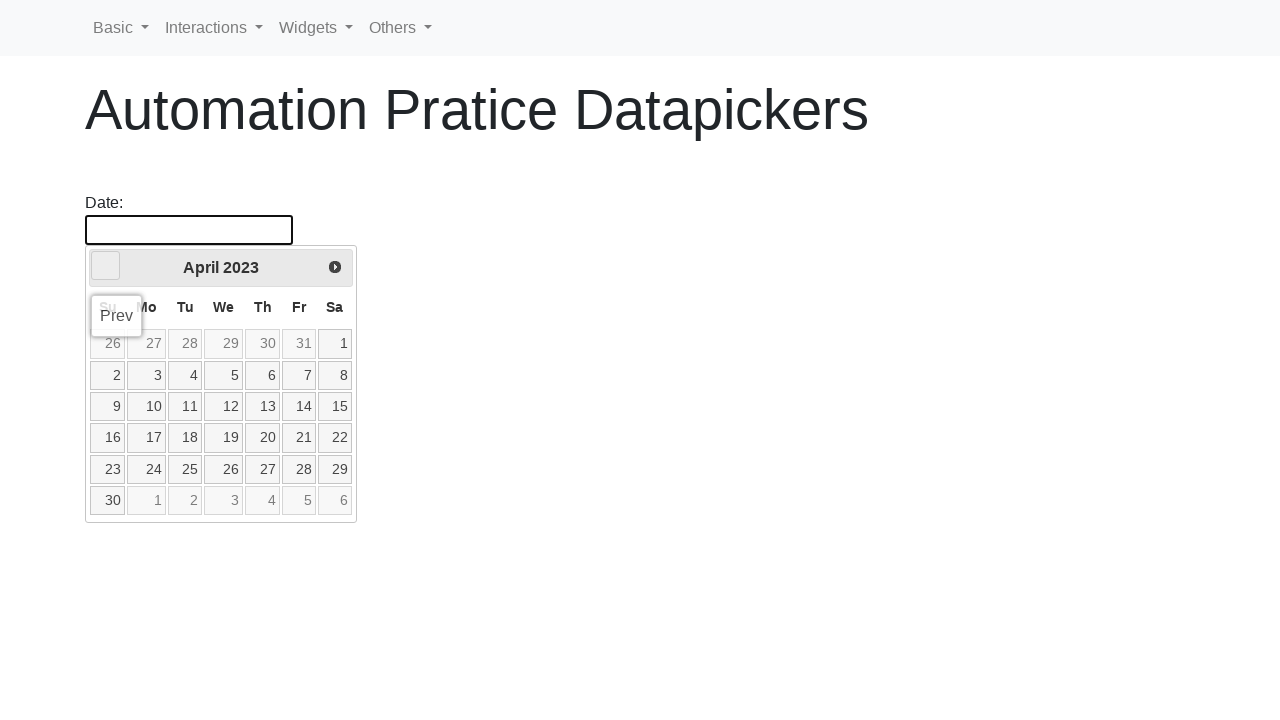

Clicked previous button to navigate to an earlier year (current: 2023, target: 2021) at (106, 266) on a.ui-datepicker-prev.ui-corner-all
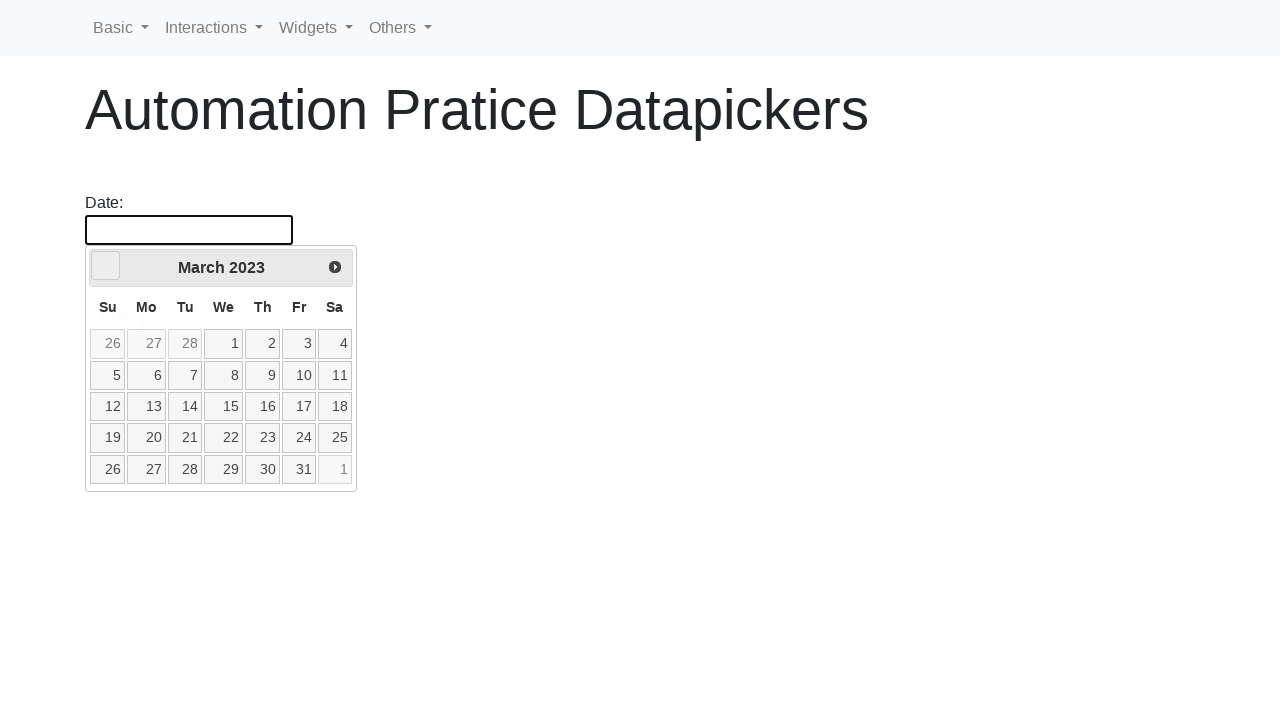

Waited 100ms for year navigation
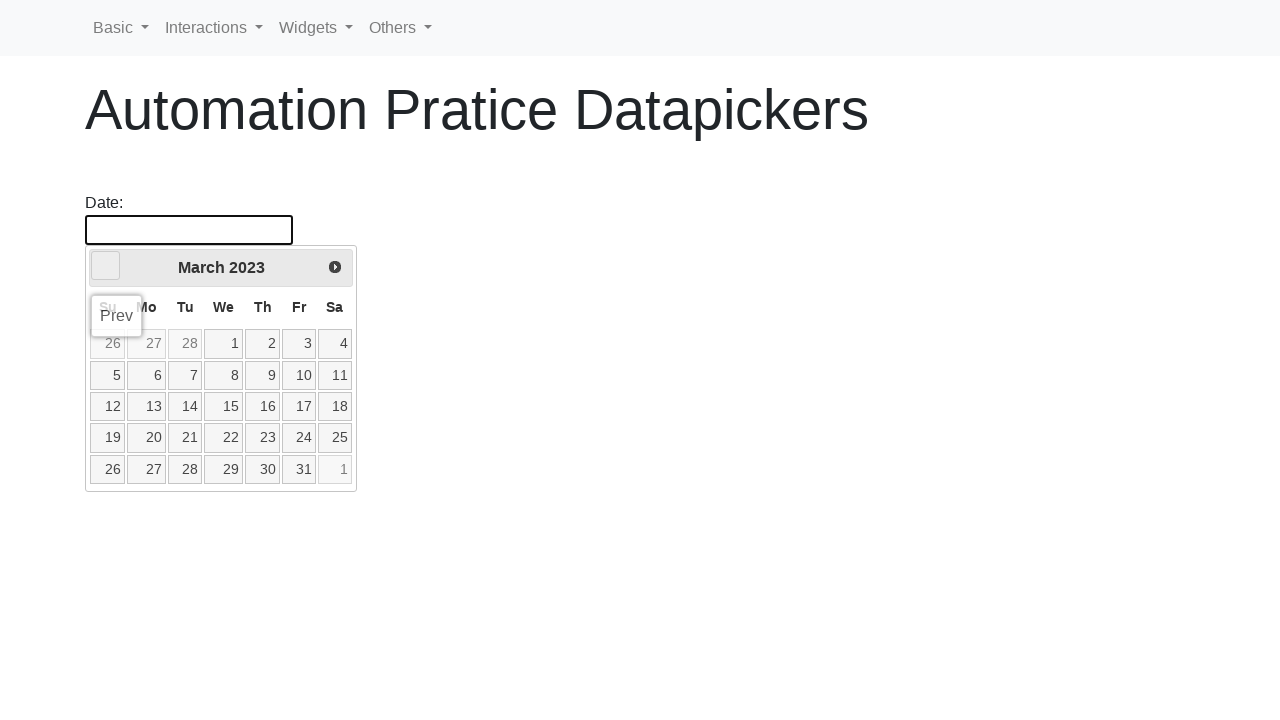

Clicked previous button to navigate to an earlier year (current: 2023, target: 2021) at (106, 266) on a.ui-datepicker-prev.ui-corner-all
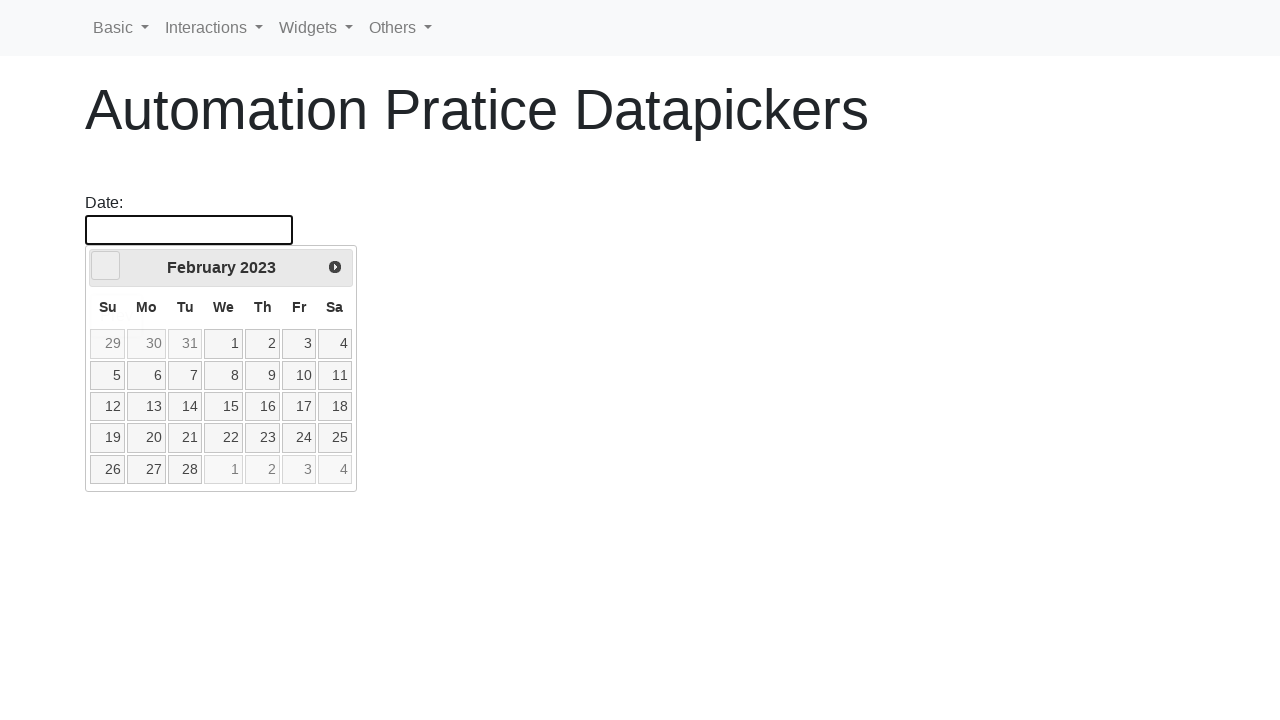

Waited 100ms for year navigation
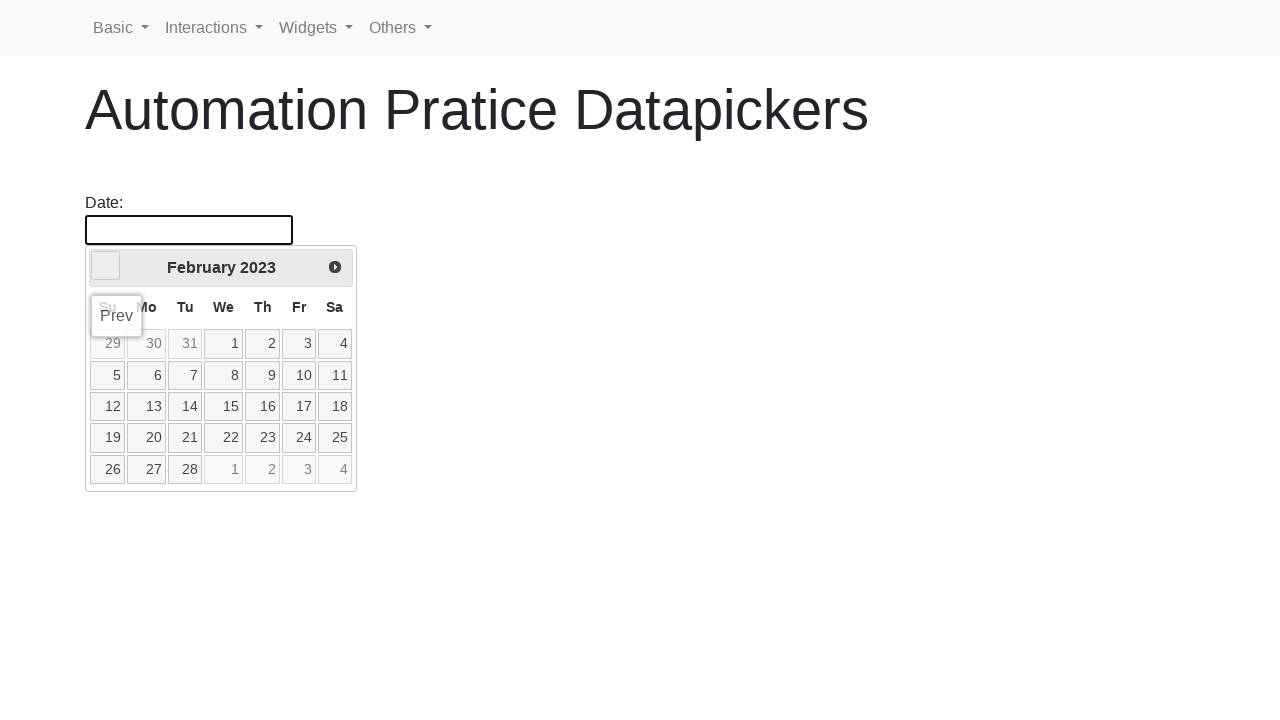

Clicked previous button to navigate to an earlier year (current: 2023, target: 2021) at (106, 266) on a.ui-datepicker-prev.ui-corner-all
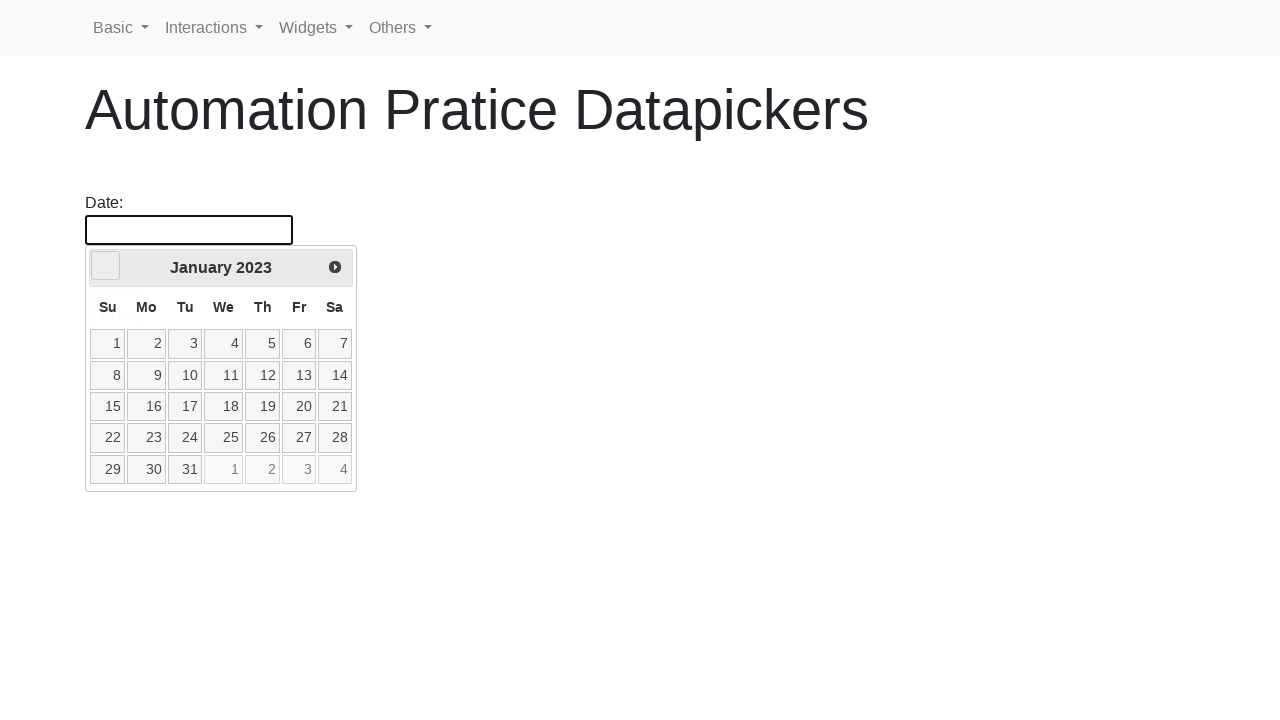

Waited 100ms for year navigation
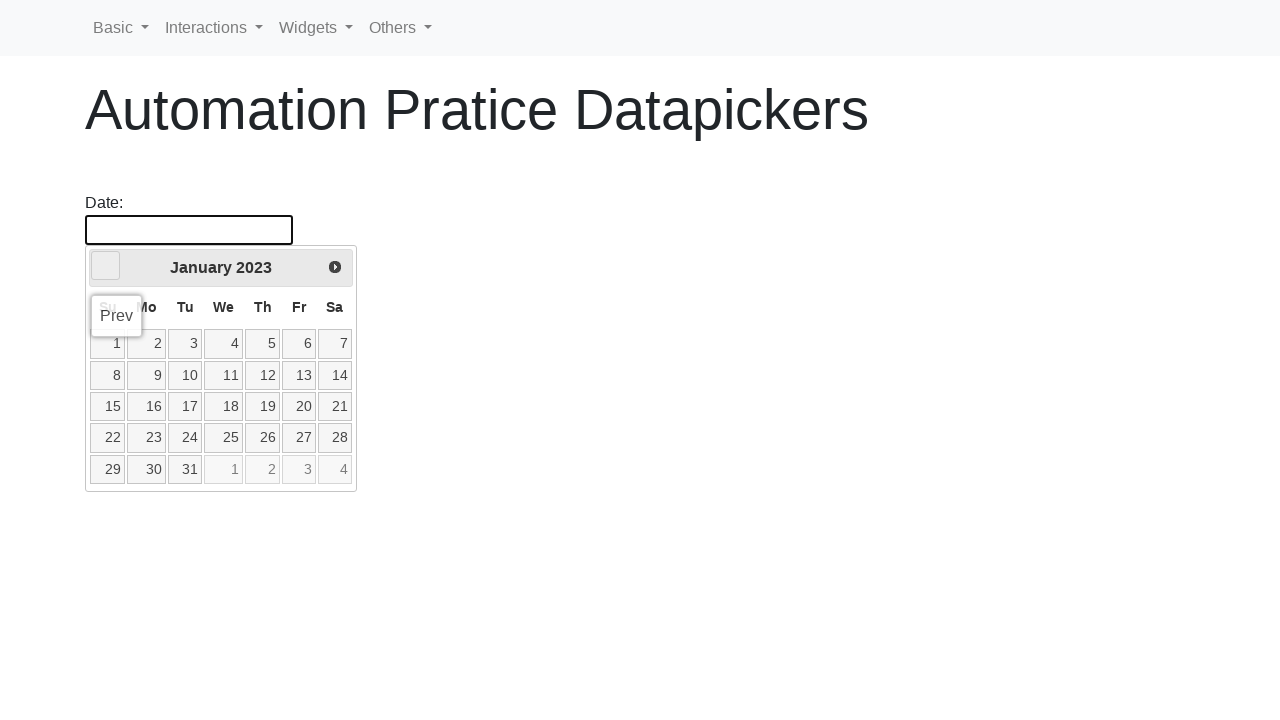

Clicked previous button to navigate to an earlier year (current: 2023, target: 2021) at (106, 266) on a.ui-datepicker-prev.ui-corner-all
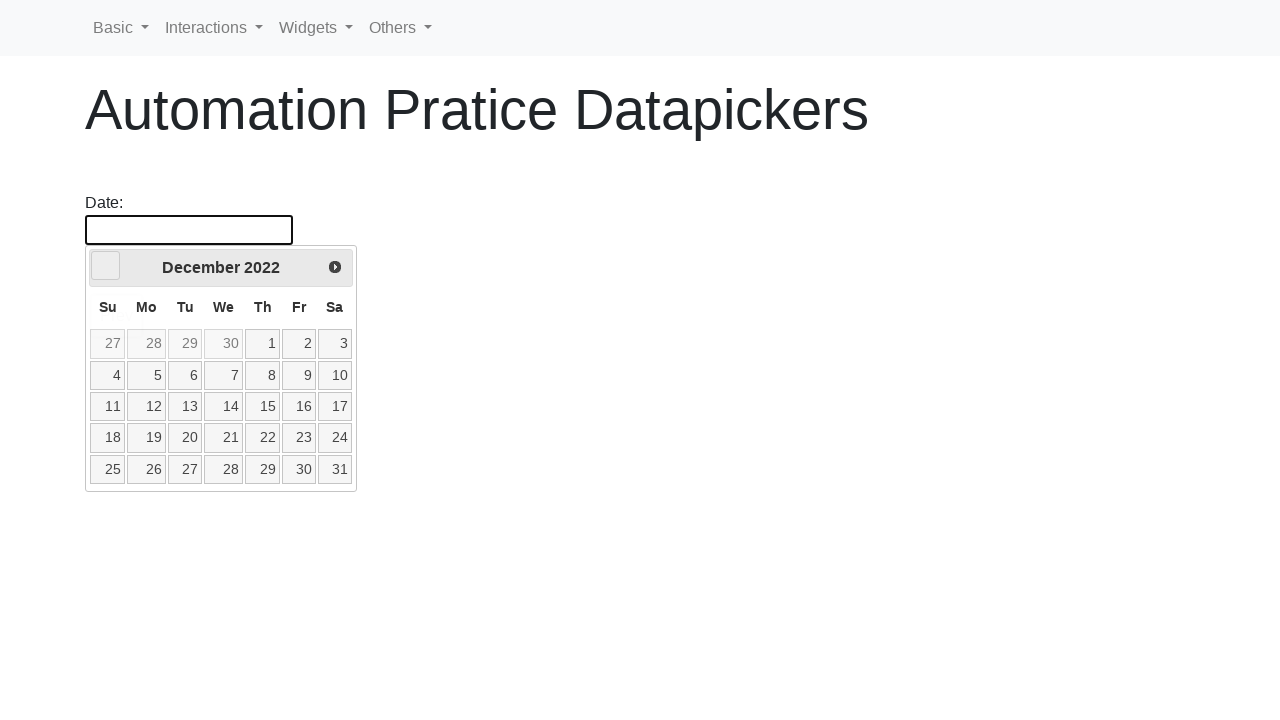

Waited 100ms for year navigation
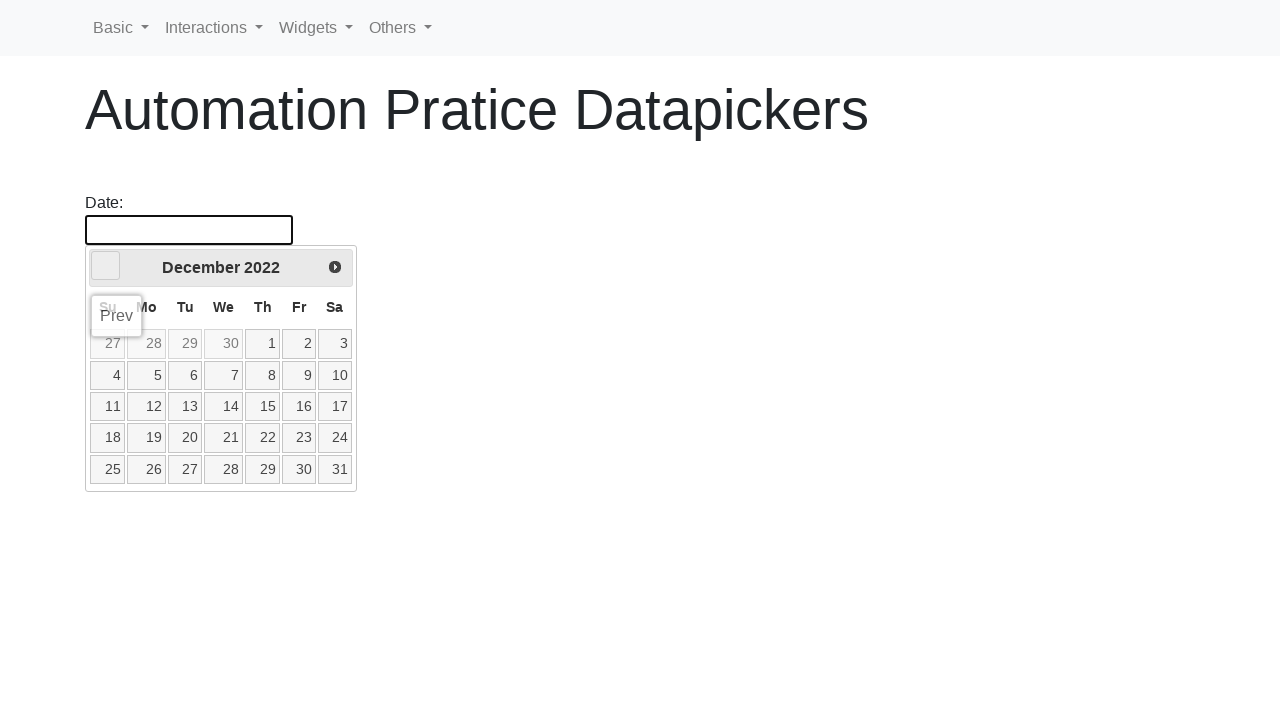

Clicked previous button to navigate to an earlier year (current: 2022, target: 2021) at (106, 266) on a.ui-datepicker-prev.ui-corner-all
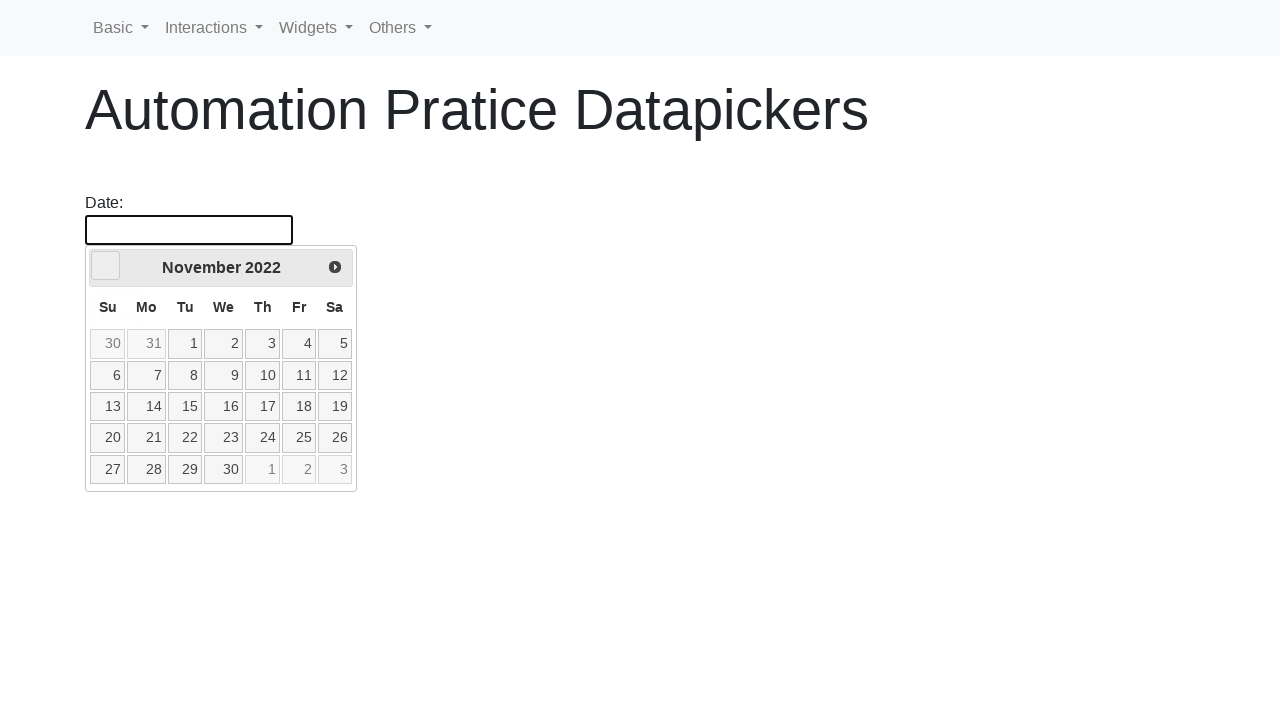

Waited 100ms for year navigation
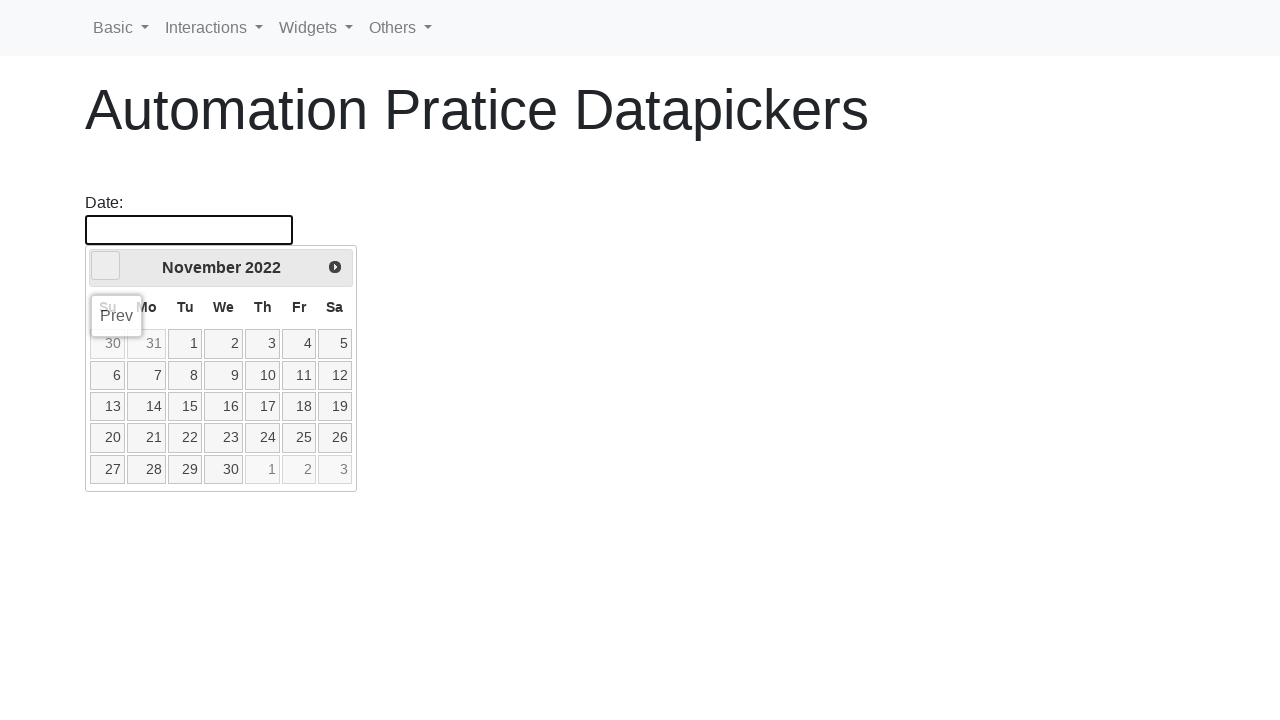

Clicked previous button to navigate to an earlier year (current: 2022, target: 2021) at (106, 266) on a.ui-datepicker-prev.ui-corner-all
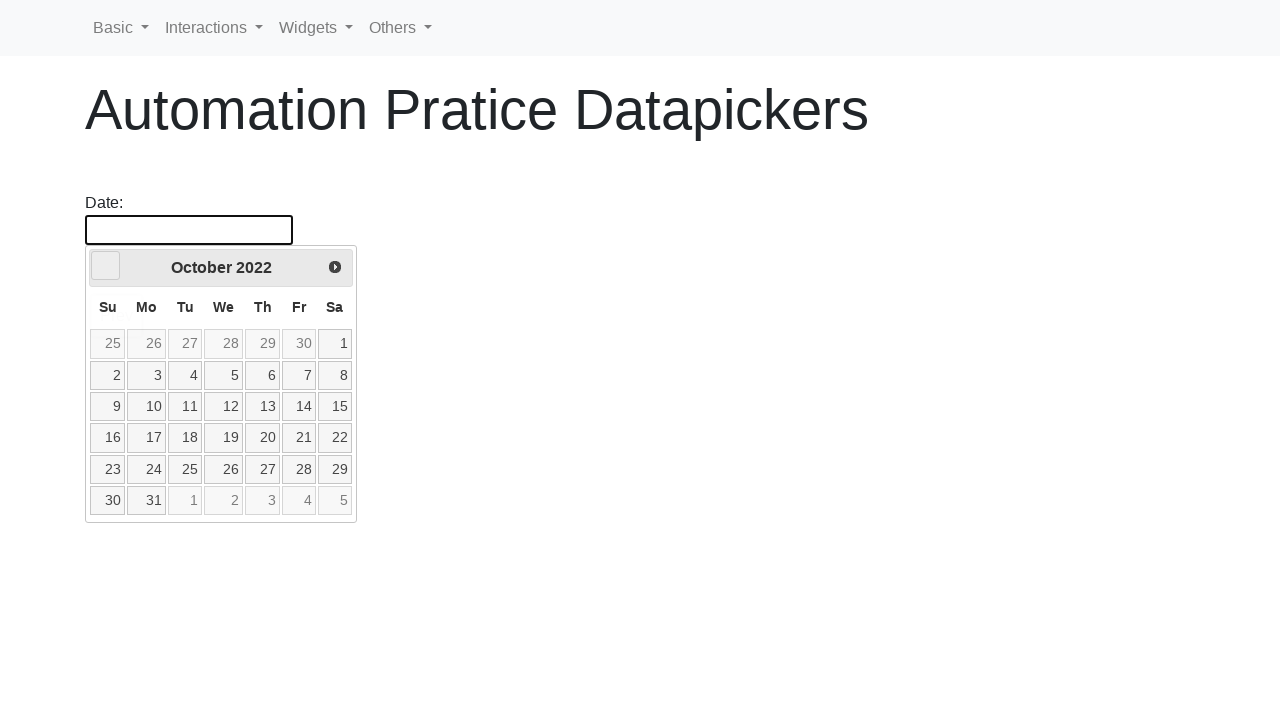

Waited 100ms for year navigation
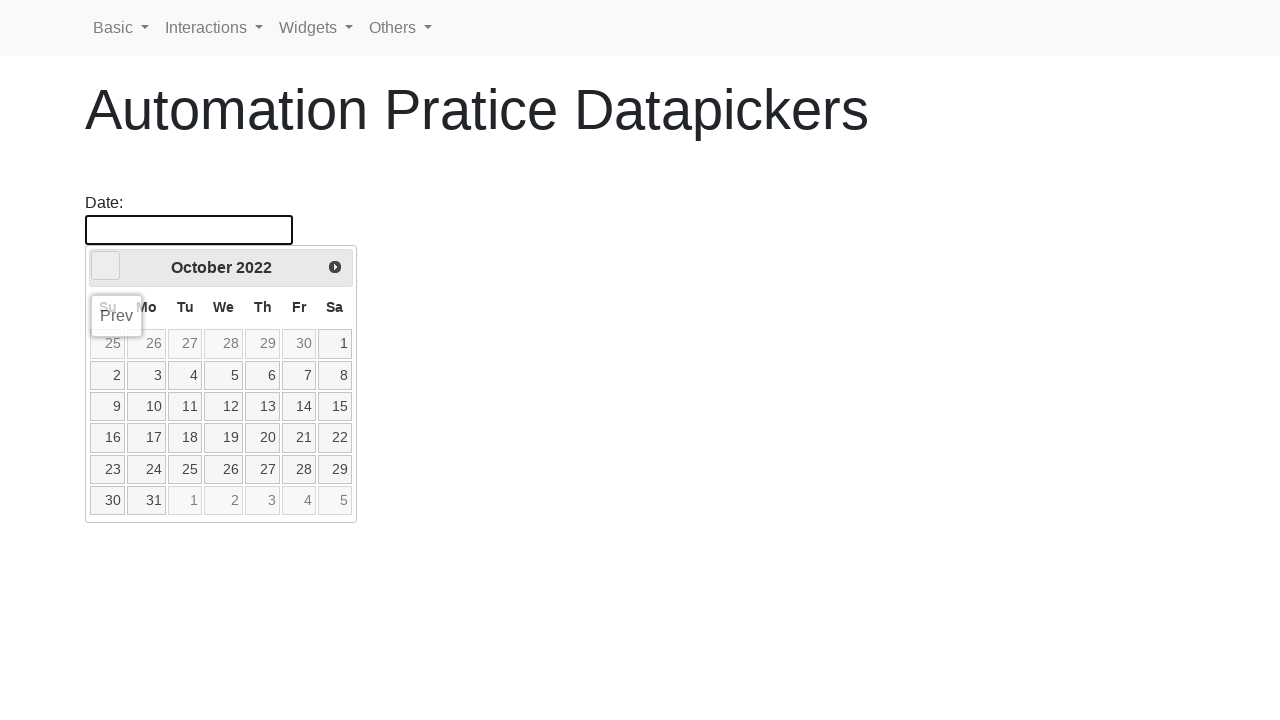

Clicked previous button to navigate to an earlier year (current: 2022, target: 2021) at (106, 266) on a.ui-datepicker-prev.ui-corner-all
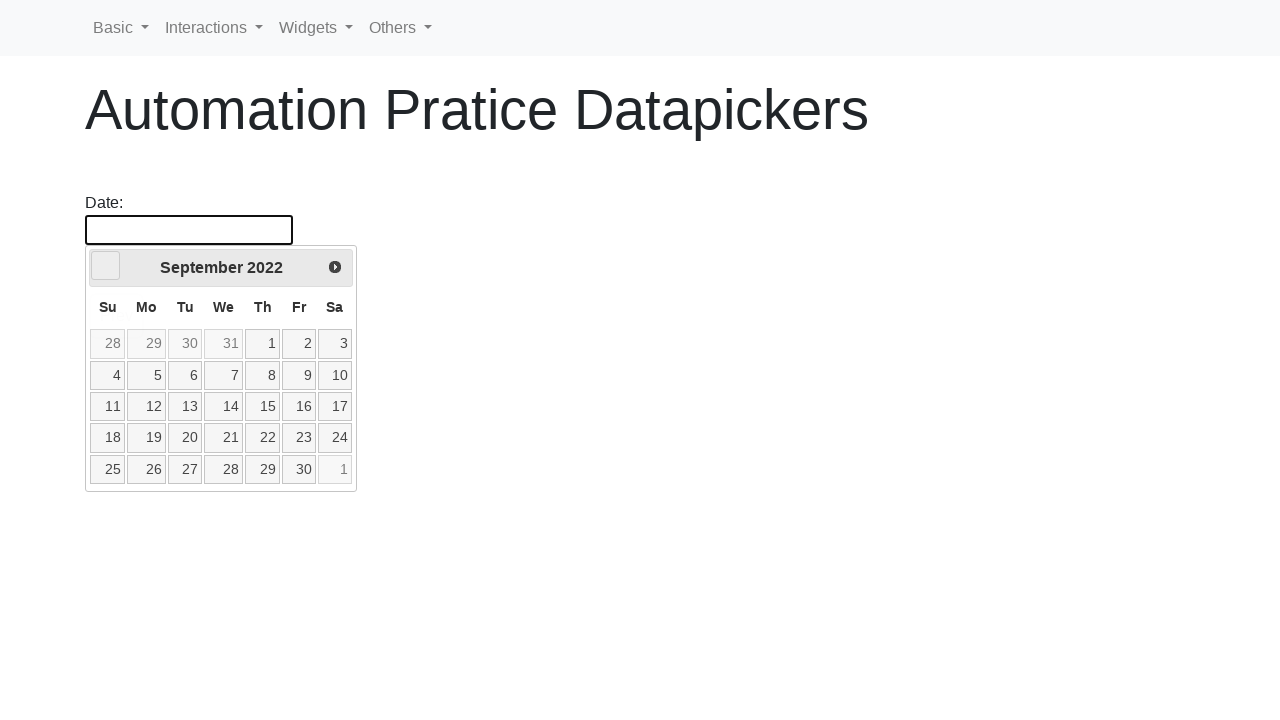

Waited 100ms for year navigation
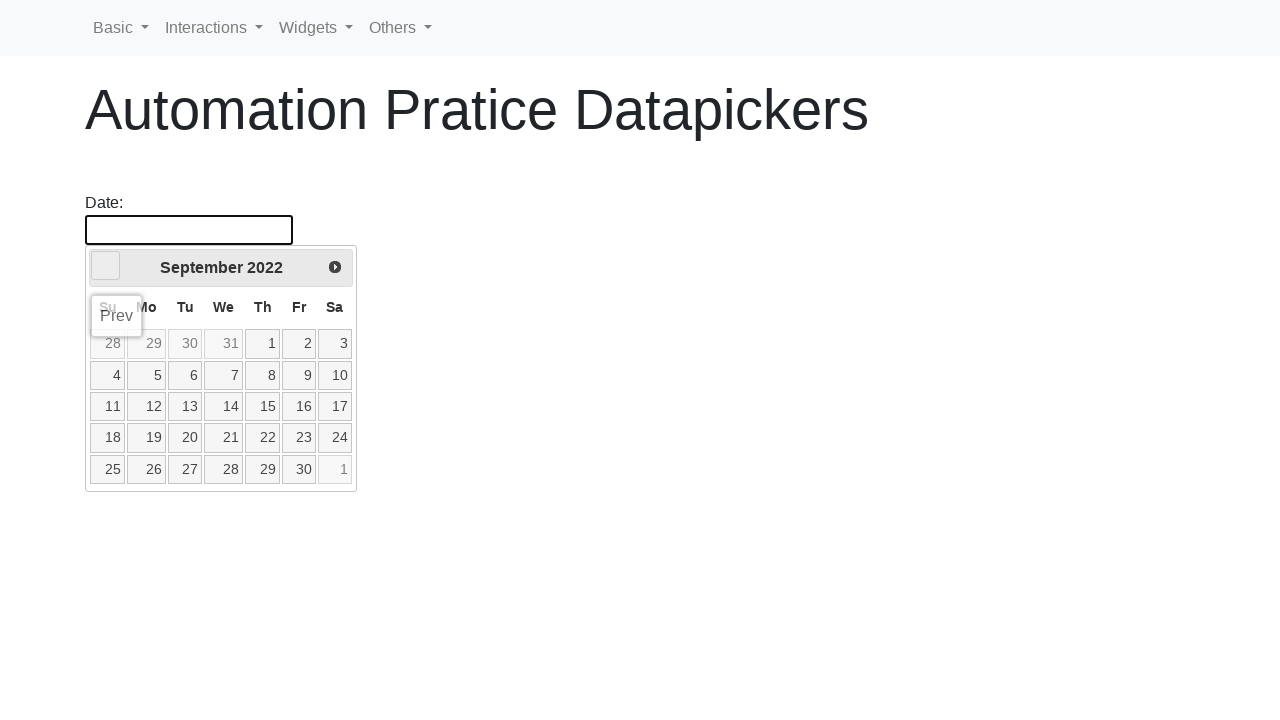

Clicked previous button to navigate to an earlier year (current: 2022, target: 2021) at (106, 266) on a.ui-datepicker-prev.ui-corner-all
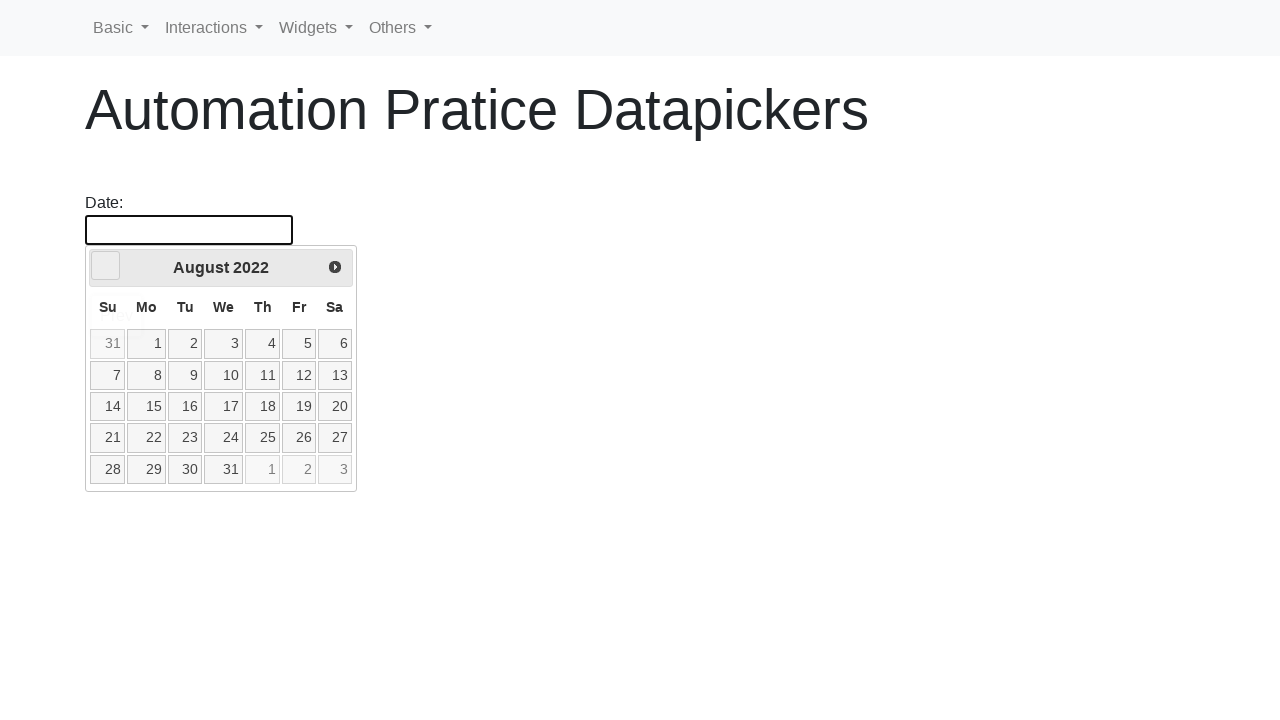

Waited 100ms for year navigation
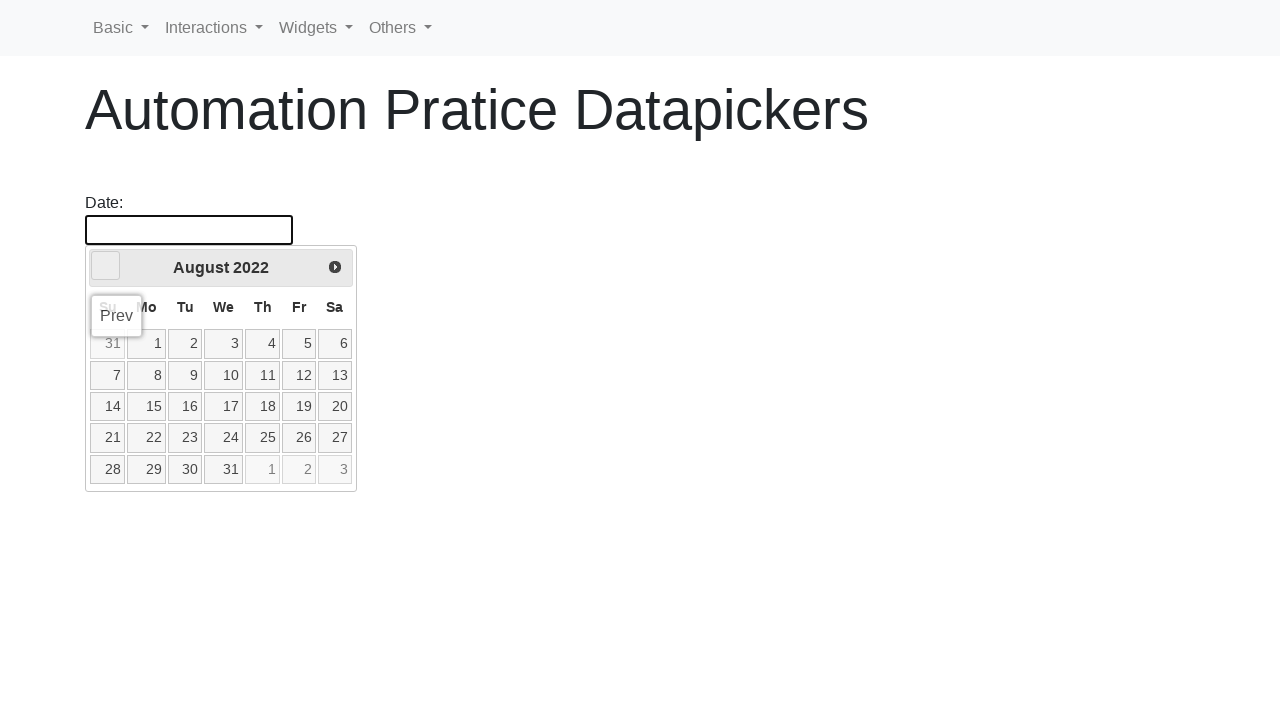

Clicked previous button to navigate to an earlier year (current: 2022, target: 2021) at (106, 266) on a.ui-datepicker-prev.ui-corner-all
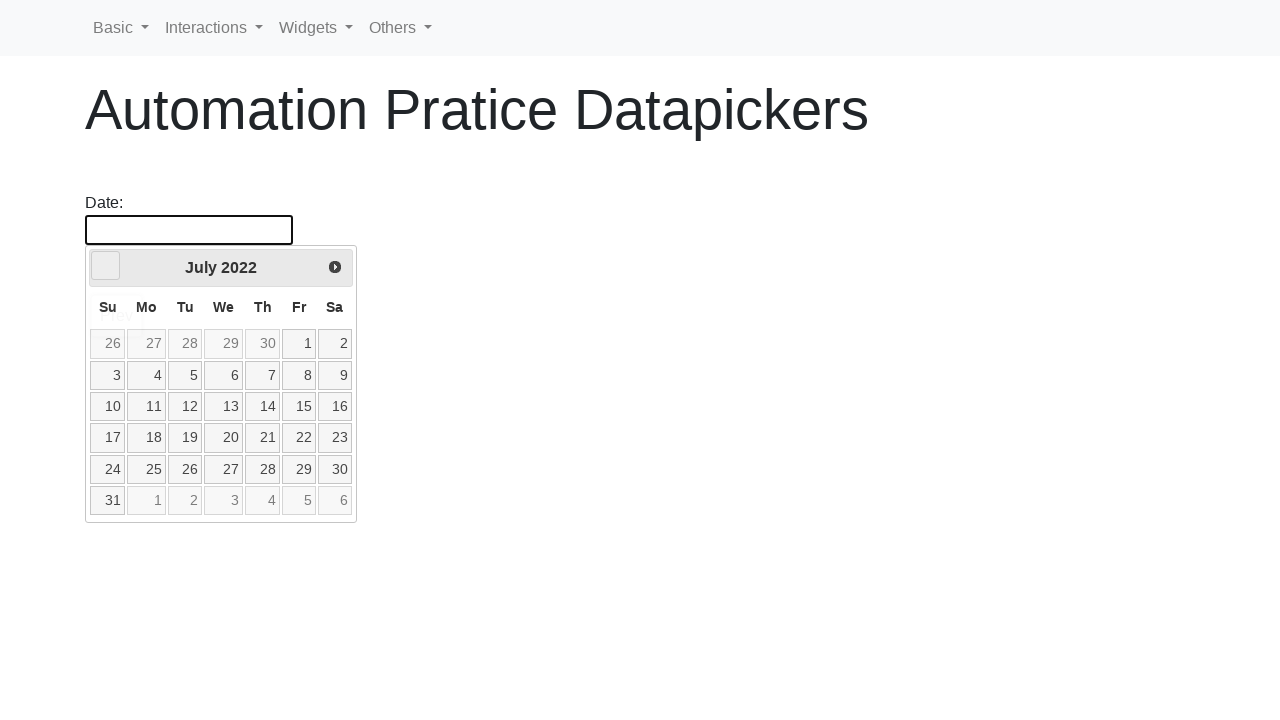

Waited 100ms for year navigation
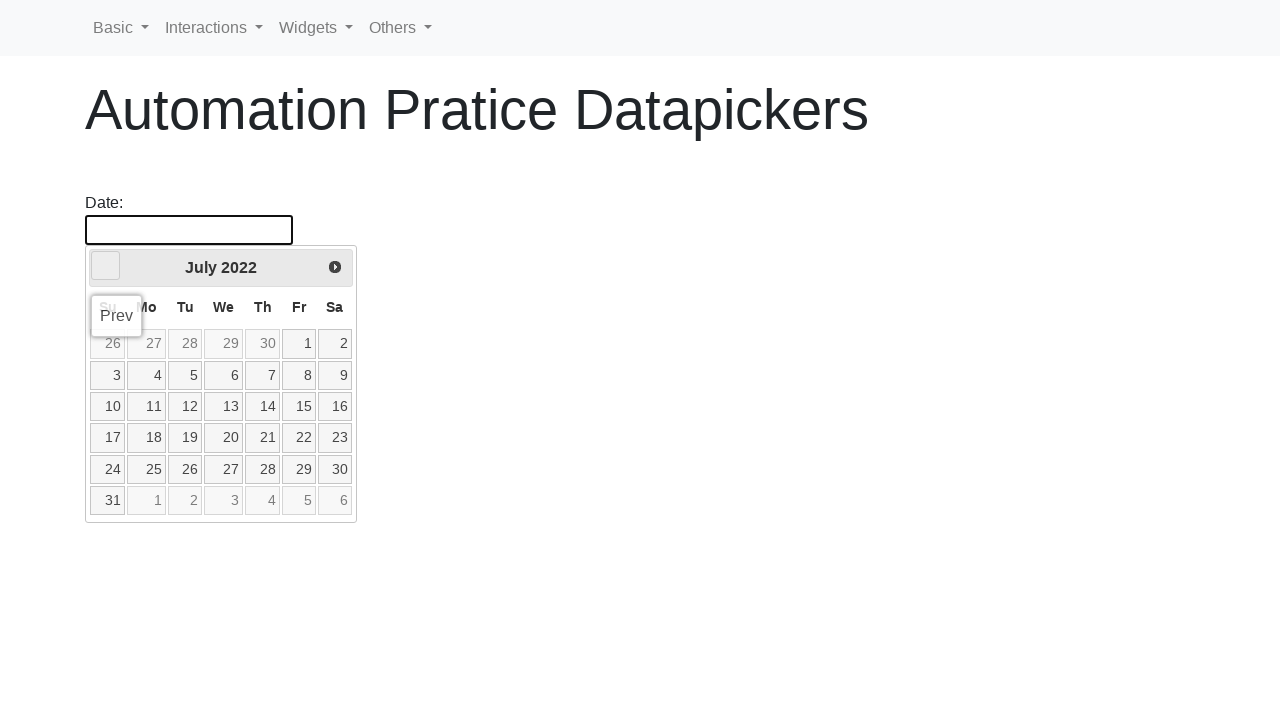

Clicked previous button to navigate to an earlier year (current: 2022, target: 2021) at (106, 266) on a.ui-datepicker-prev.ui-corner-all
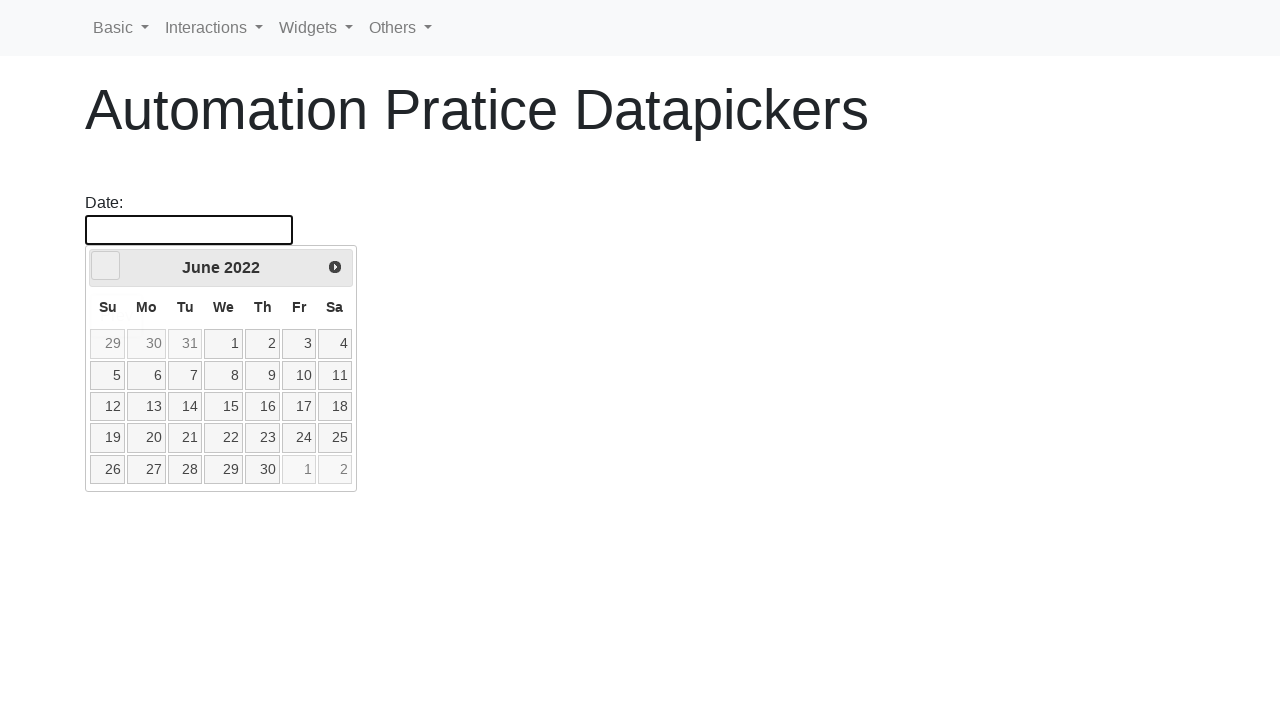

Waited 100ms for year navigation
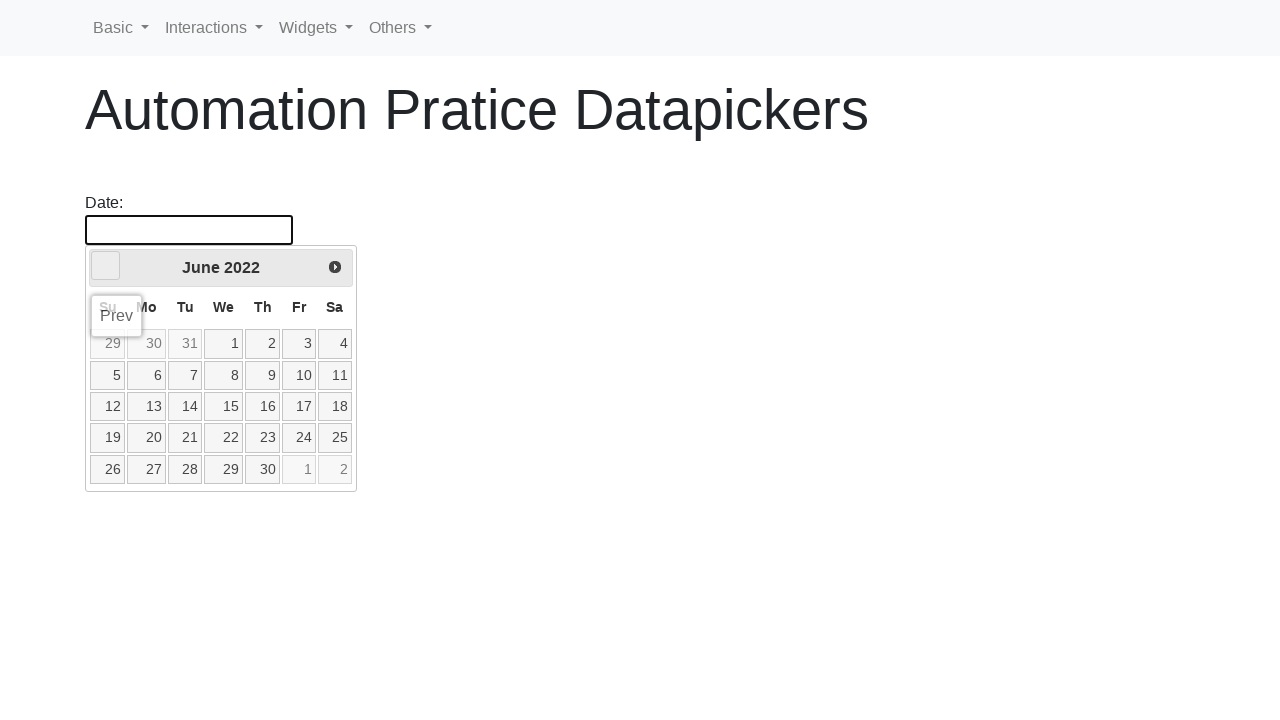

Clicked previous button to navigate to an earlier year (current: 2022, target: 2021) at (106, 266) on a.ui-datepicker-prev.ui-corner-all
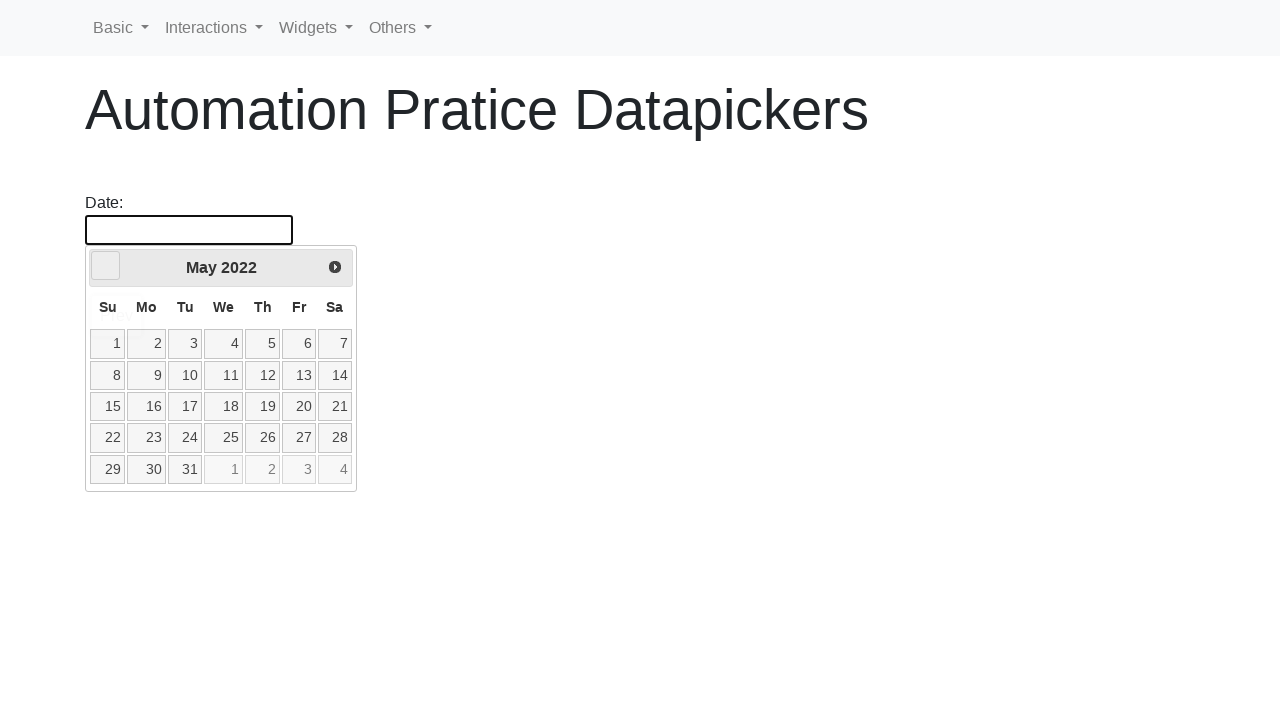

Waited 100ms for year navigation
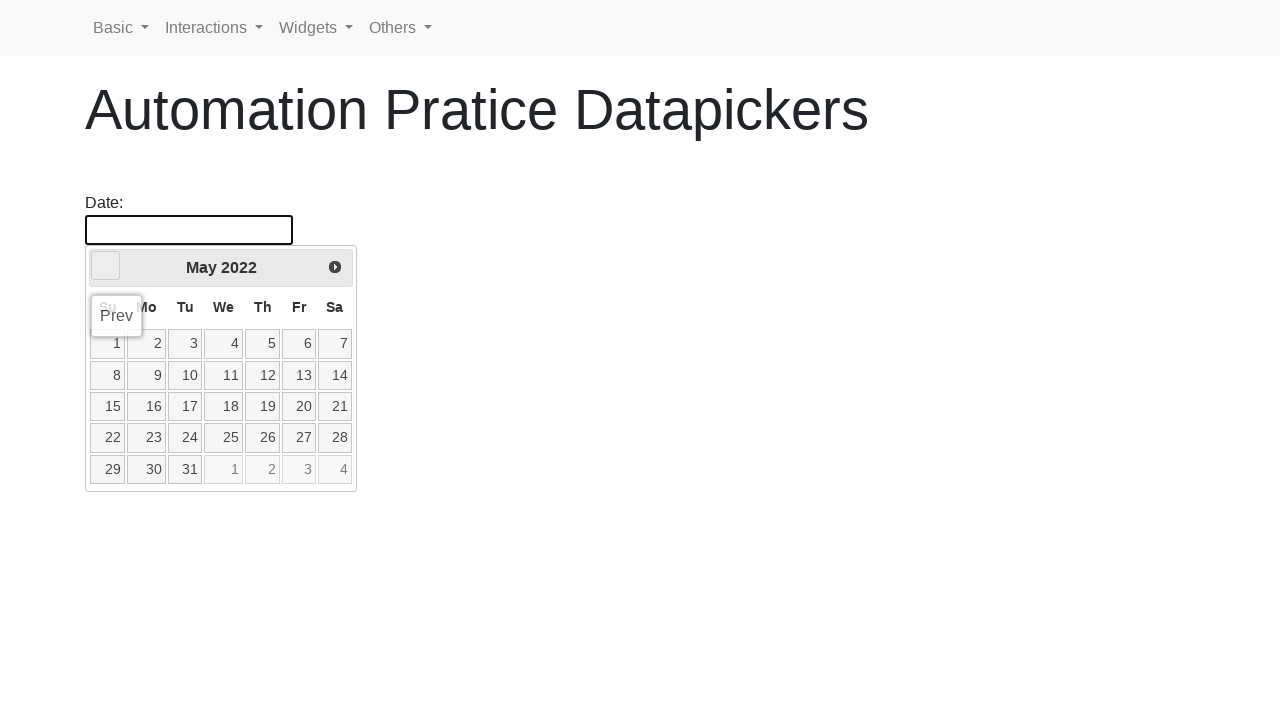

Clicked previous button to navigate to an earlier year (current: 2022, target: 2021) at (106, 266) on a.ui-datepicker-prev.ui-corner-all
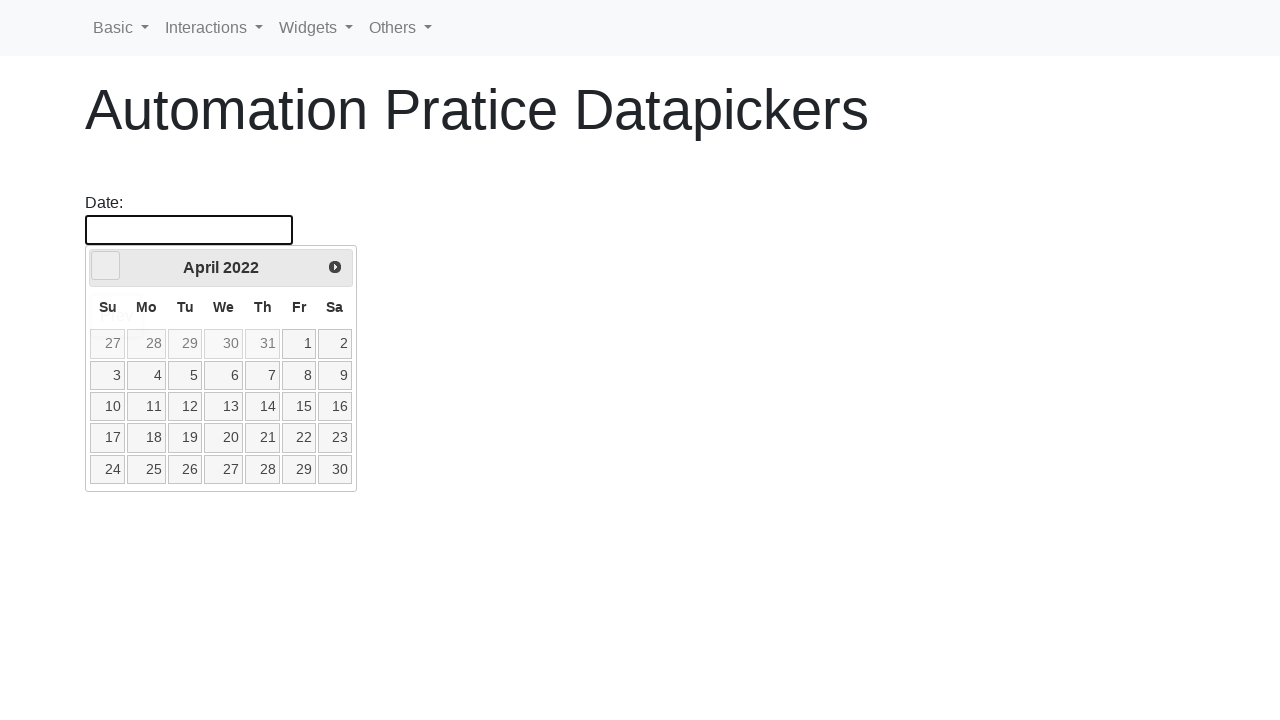

Waited 100ms for year navigation
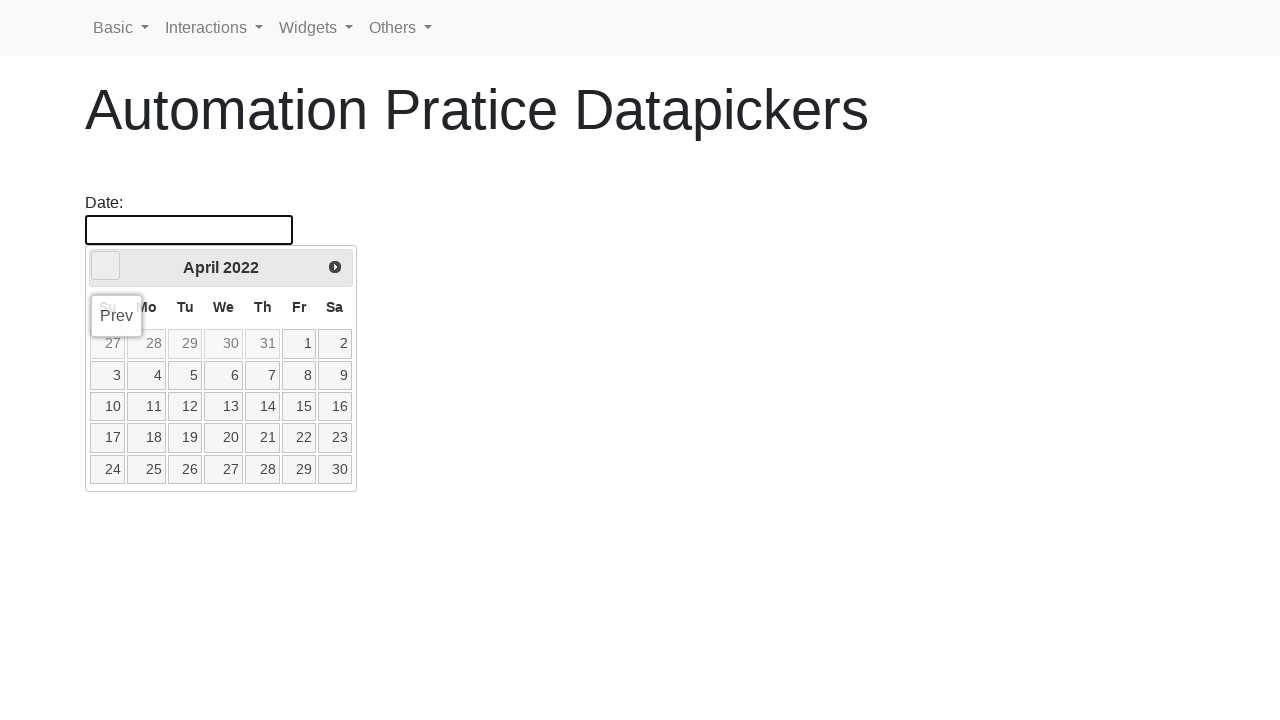

Clicked previous button to navigate to an earlier year (current: 2022, target: 2021) at (106, 266) on a.ui-datepicker-prev.ui-corner-all
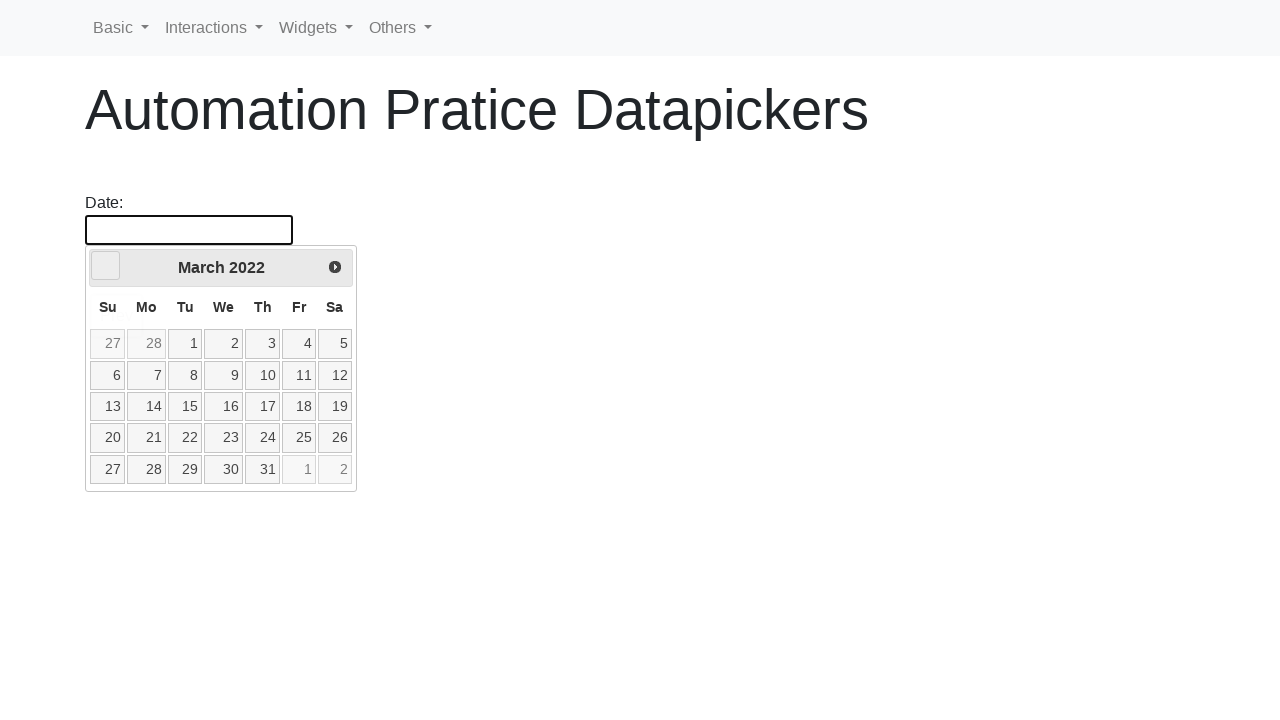

Waited 100ms for year navigation
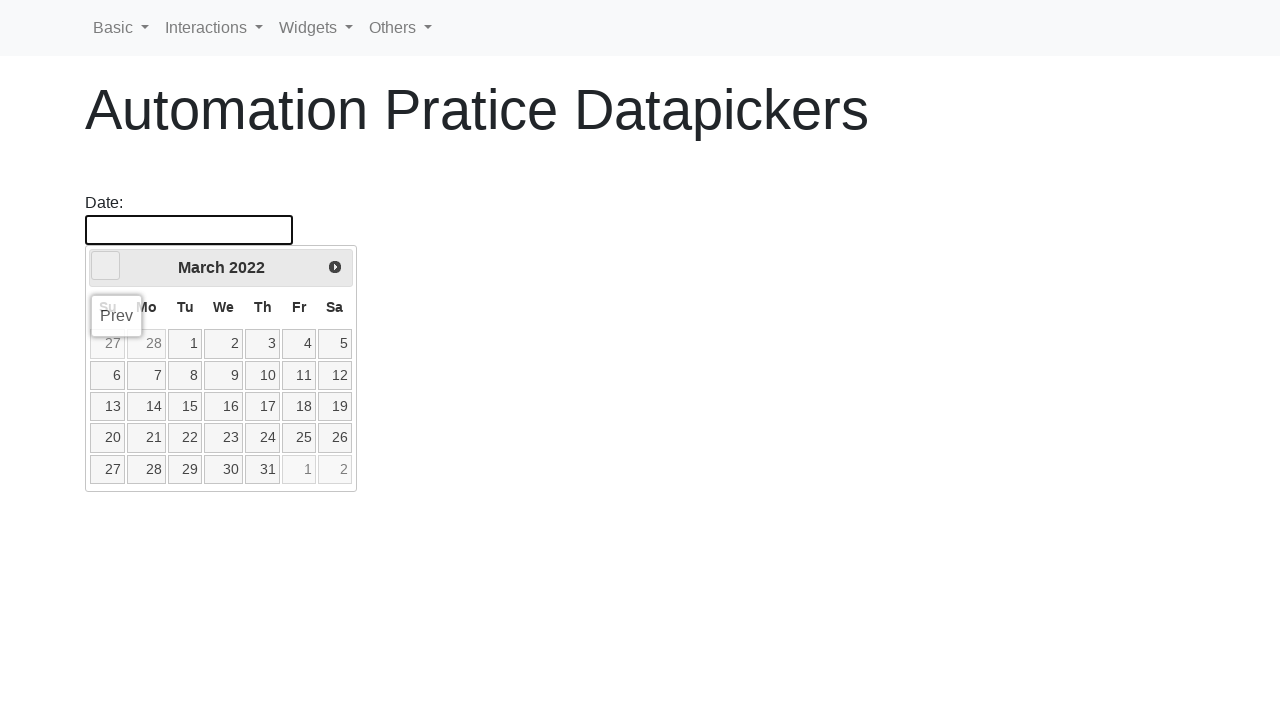

Clicked previous button to navigate to an earlier year (current: 2022, target: 2021) at (106, 266) on a.ui-datepicker-prev.ui-corner-all
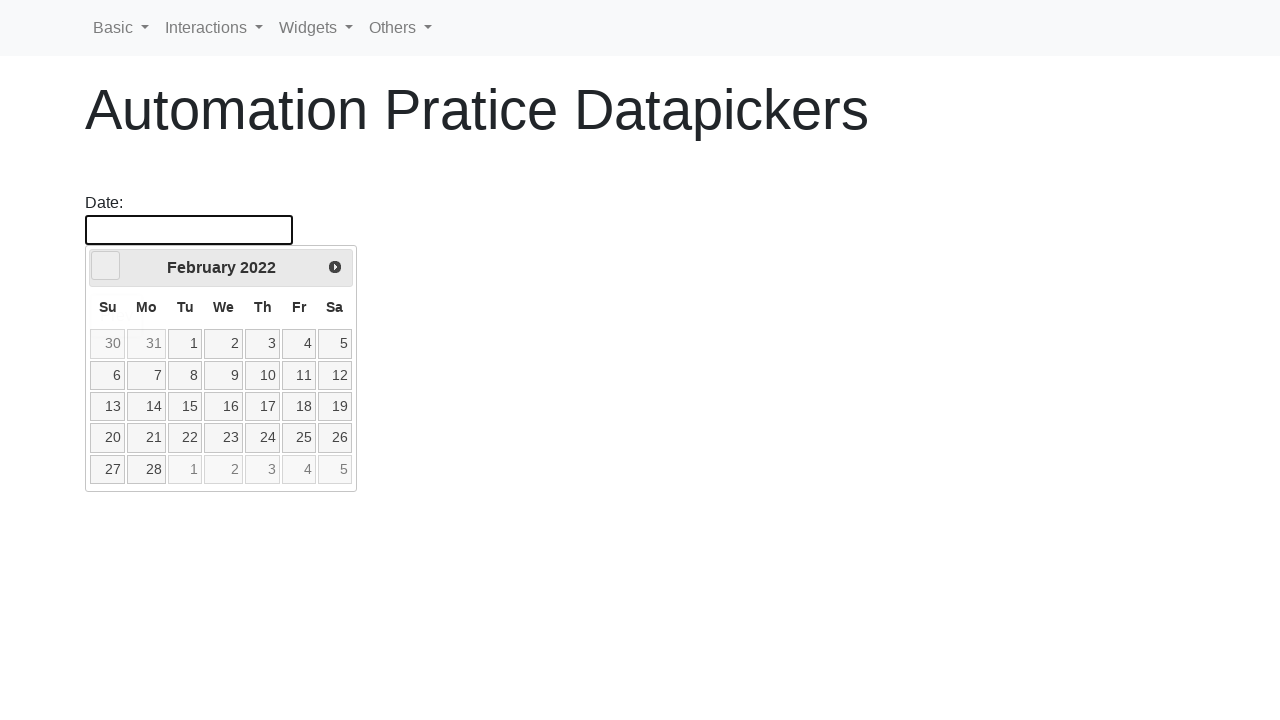

Waited 100ms for year navigation
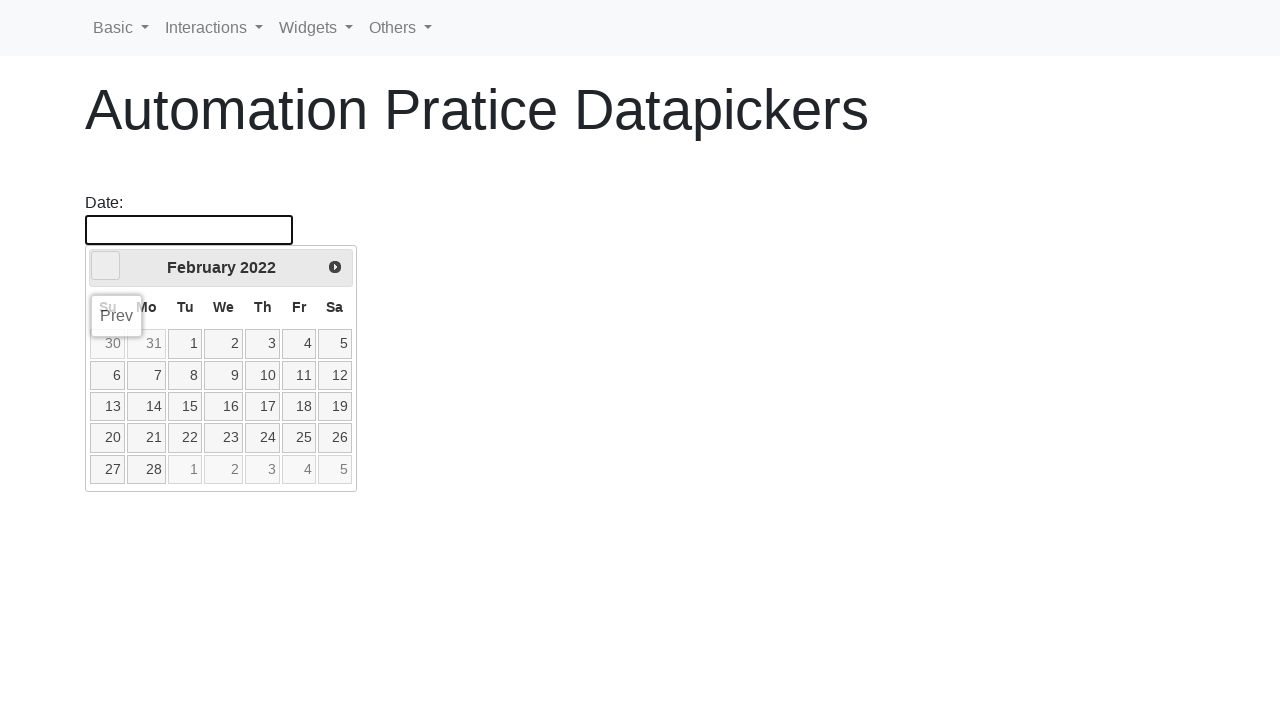

Clicked previous button to navigate to an earlier year (current: 2022, target: 2021) at (106, 266) on a.ui-datepicker-prev.ui-corner-all
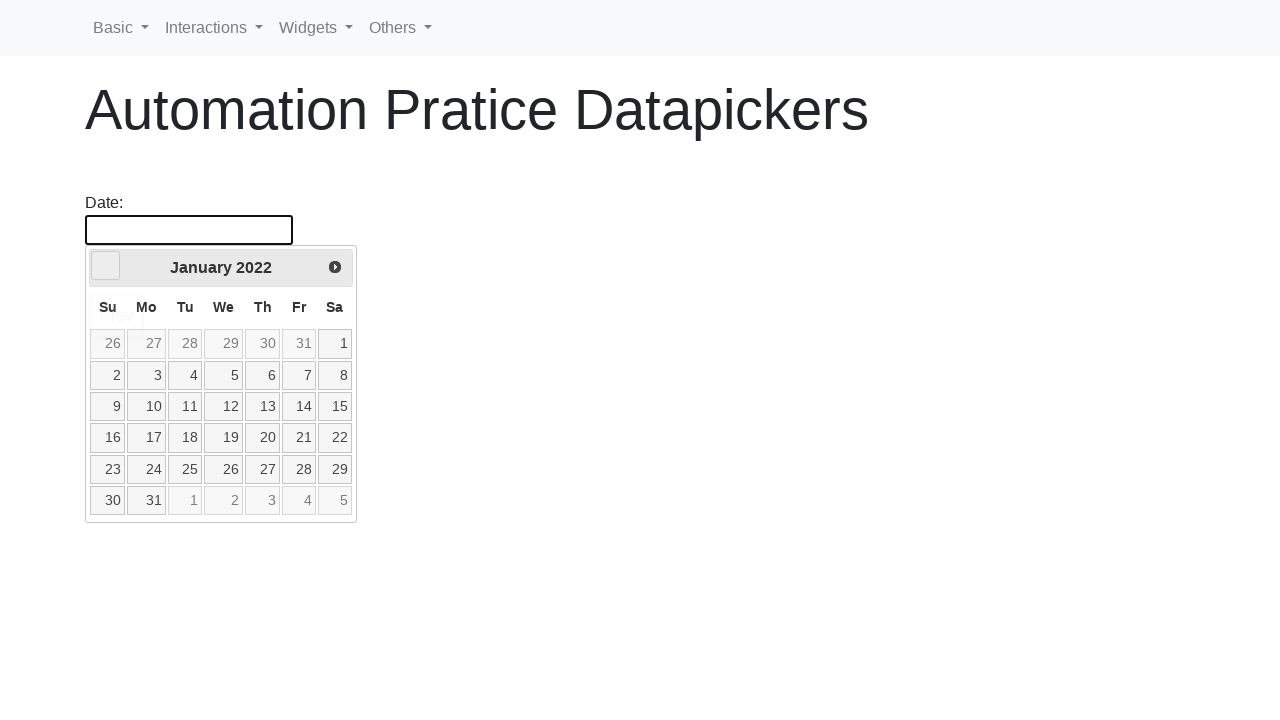

Waited 100ms for year navigation
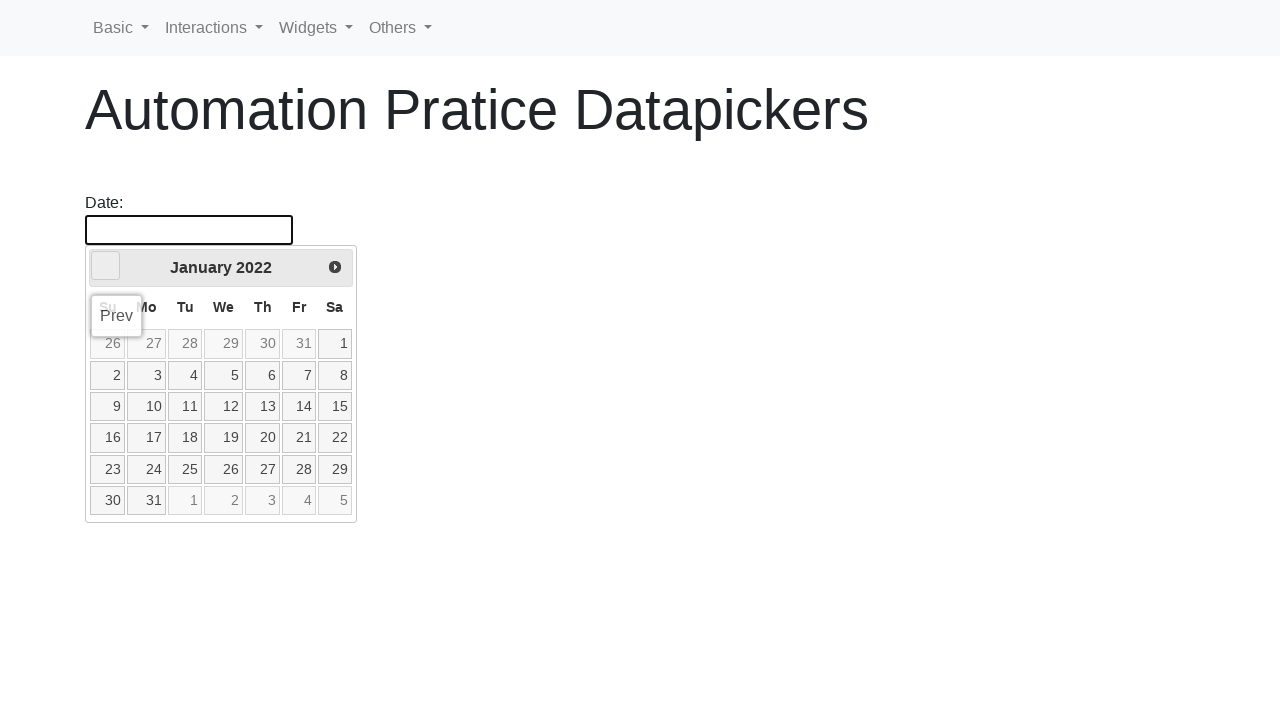

Clicked previous button to navigate to an earlier year (current: 2022, target: 2021) at (106, 266) on a.ui-datepicker-prev.ui-corner-all
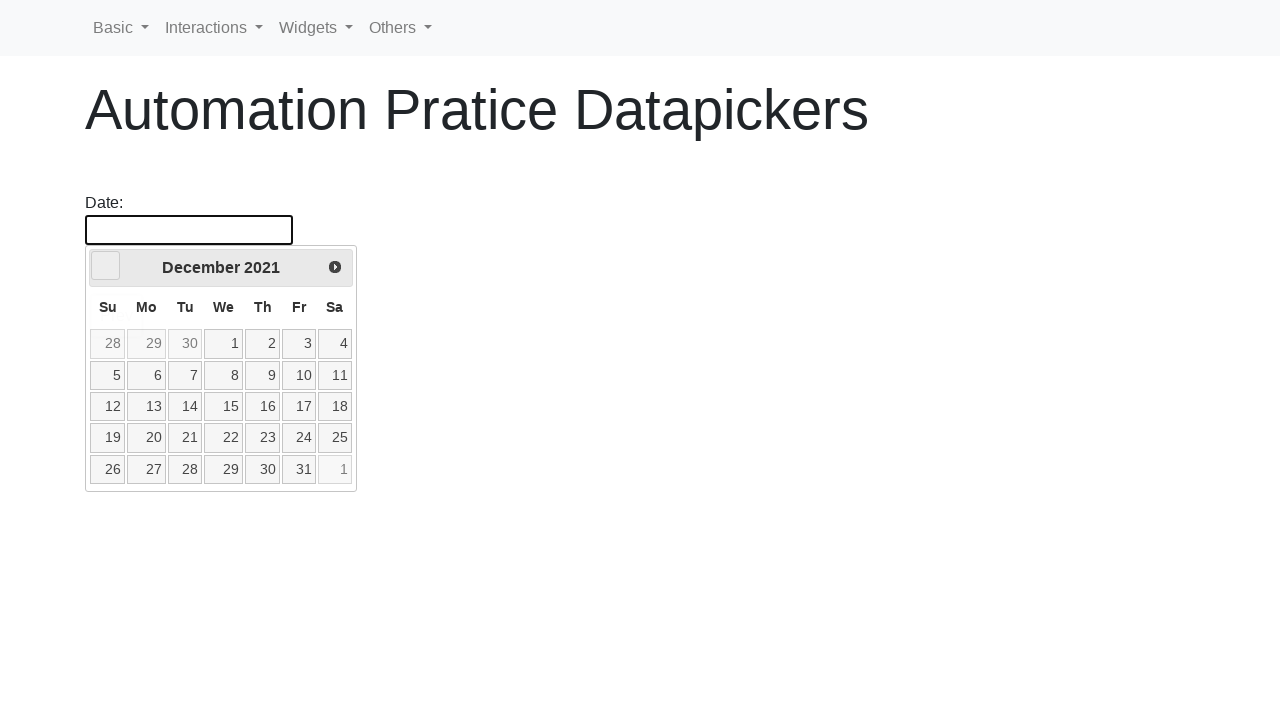

Waited 100ms for year navigation
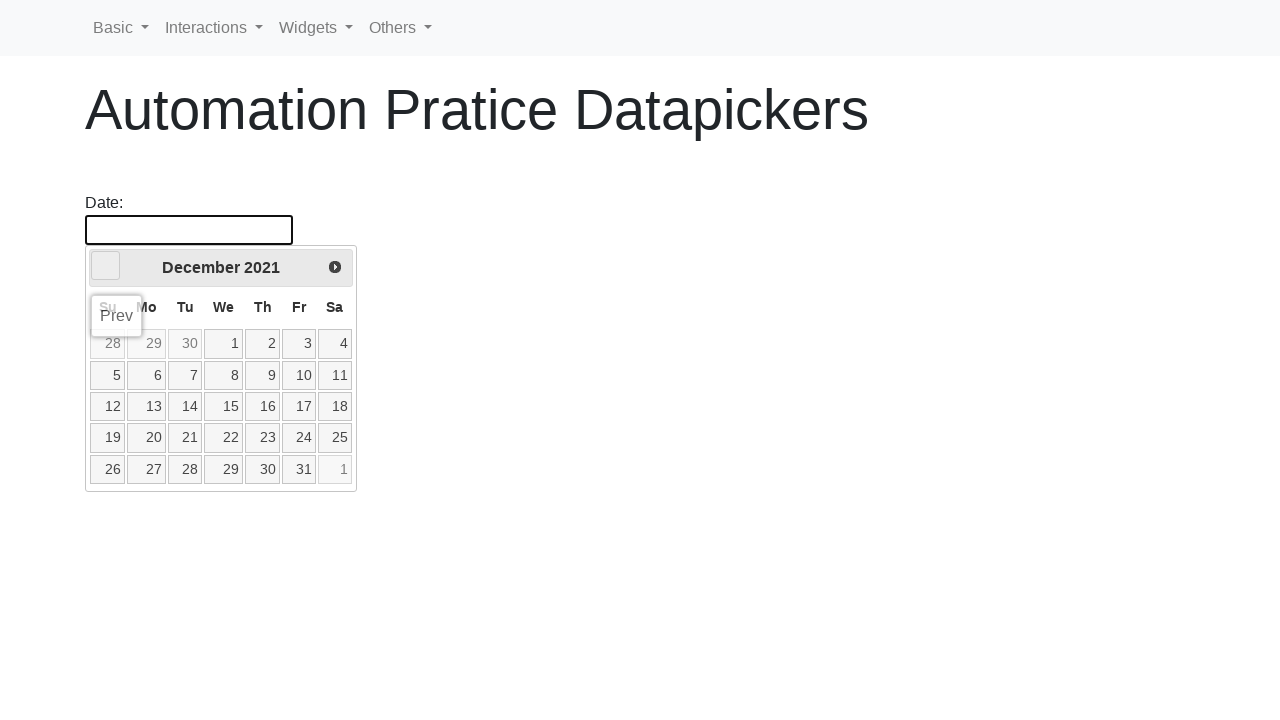

Reached target year: 2021
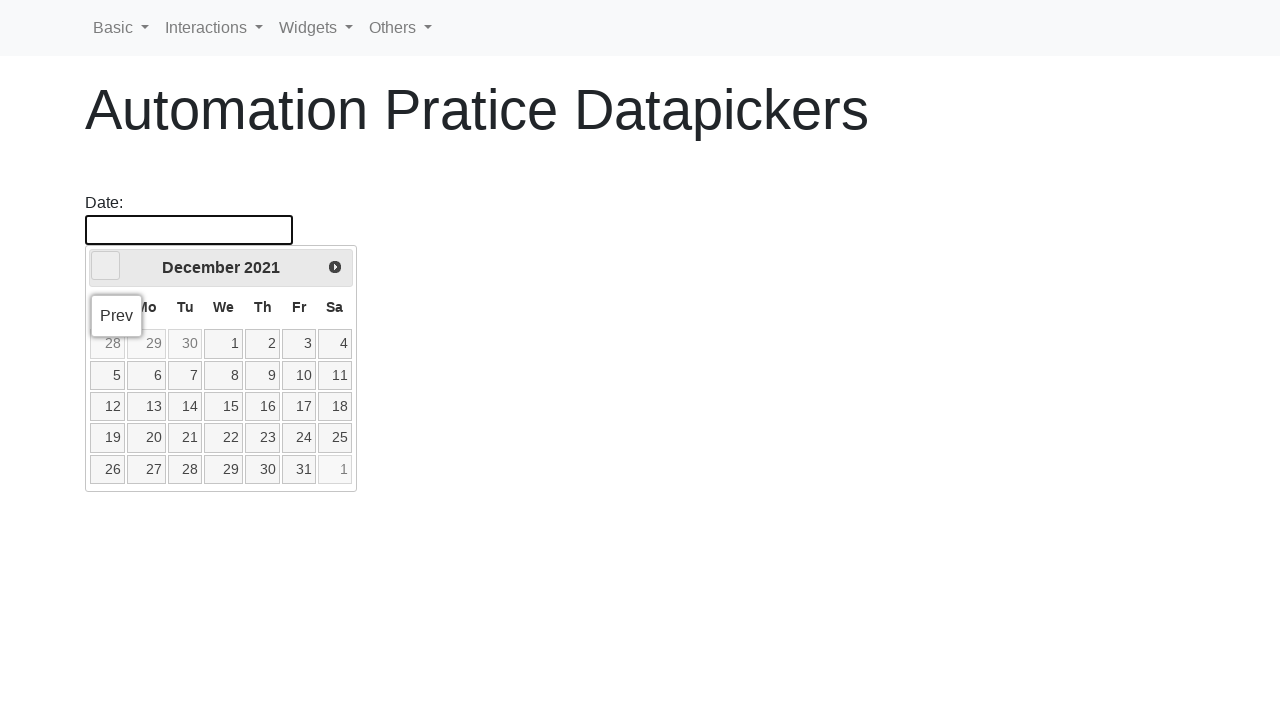

Clicked previous button to navigate to an earlier month (current: December, target month: 5) at (106, 266) on a.ui-datepicker-prev.ui-corner-all
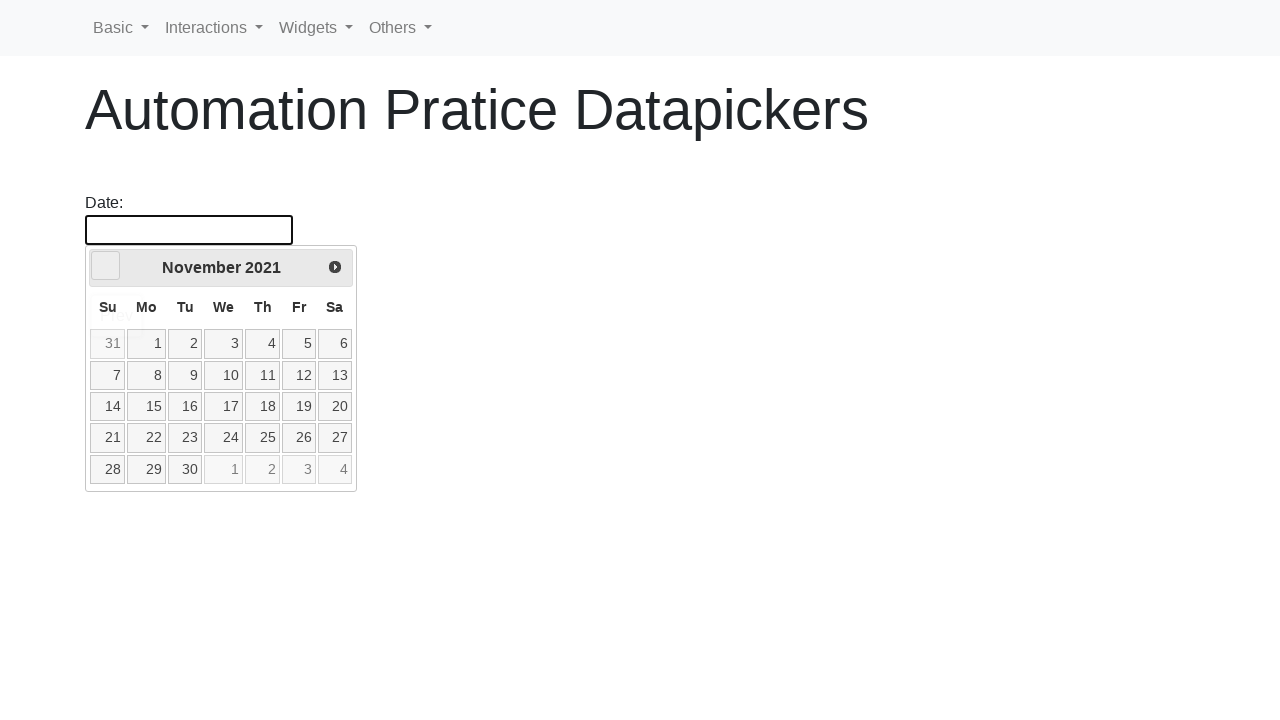

Waited 100ms for month navigation
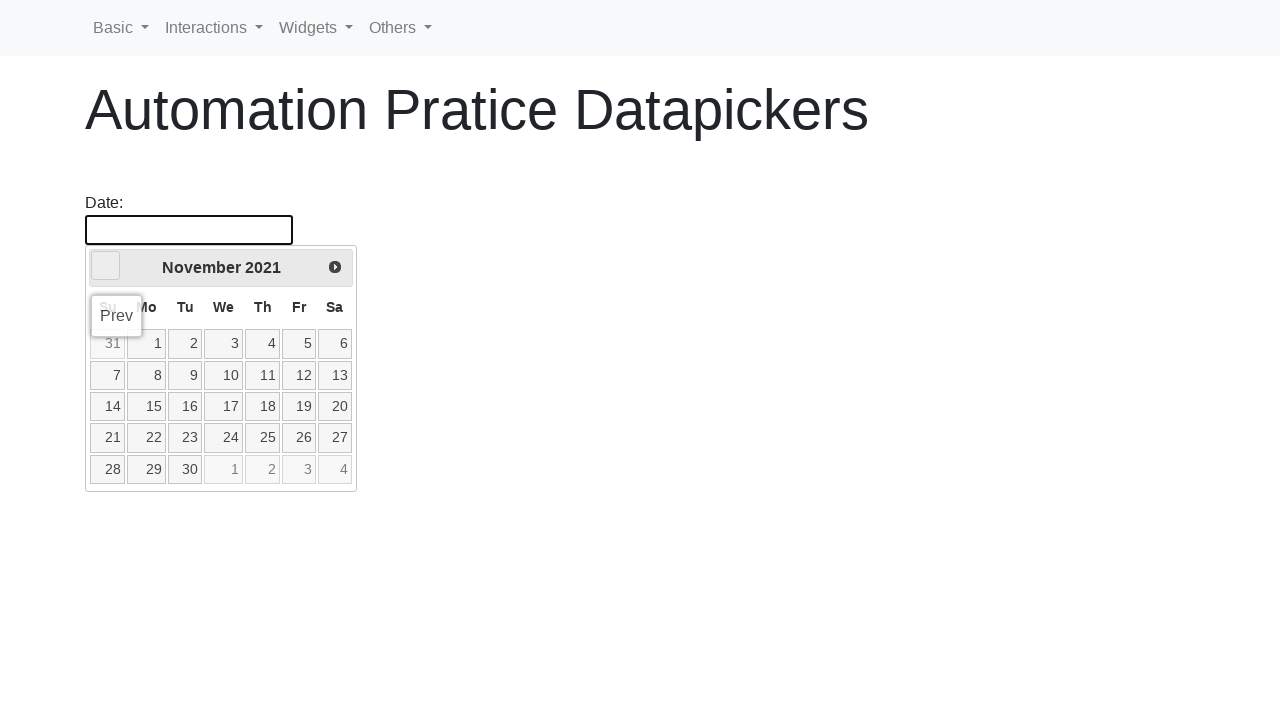

Clicked previous button to navigate to an earlier month (current: November, target month: 5) at (106, 266) on a.ui-datepicker-prev.ui-corner-all
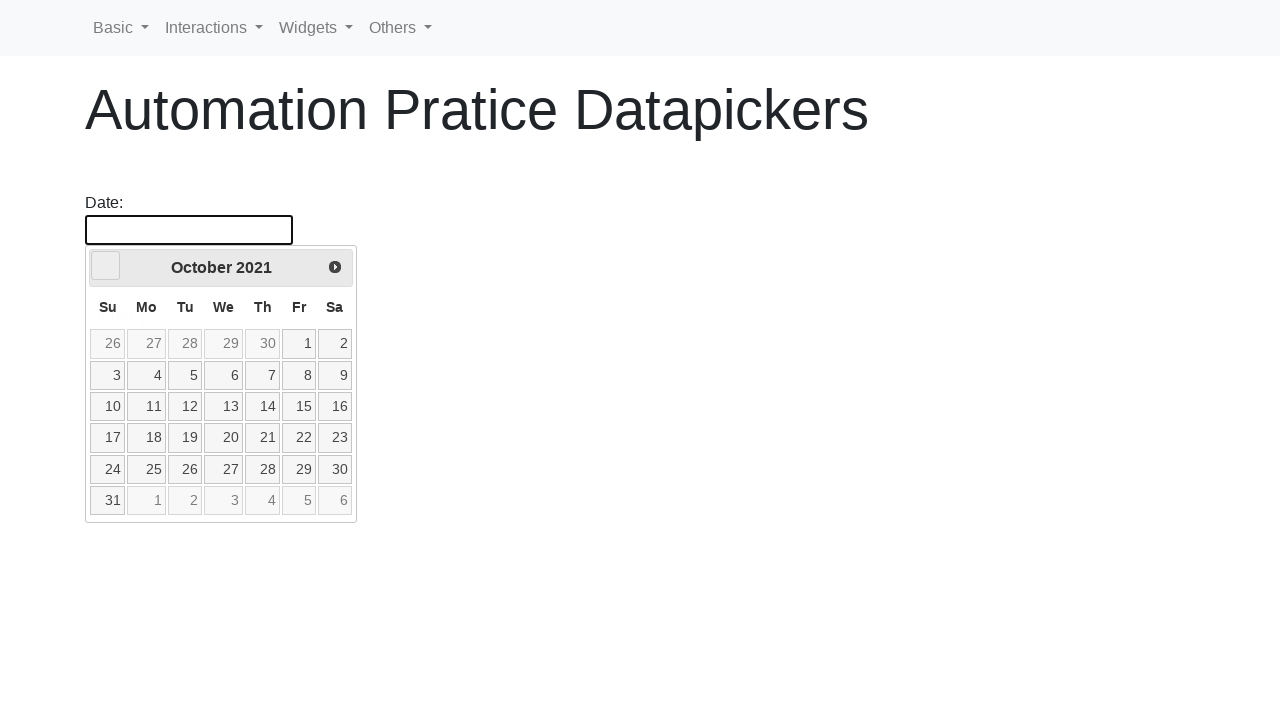

Waited 100ms for month navigation
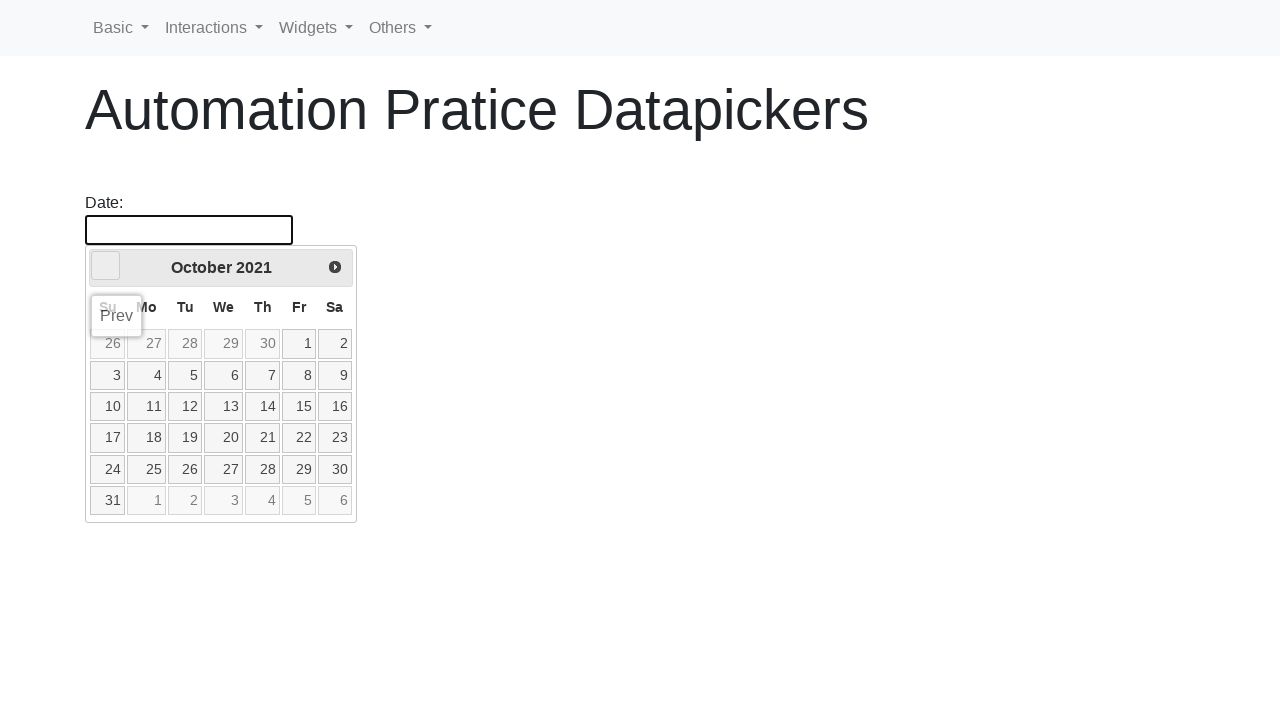

Clicked previous button to navigate to an earlier month (current: October, target month: 5) at (106, 266) on a.ui-datepicker-prev.ui-corner-all
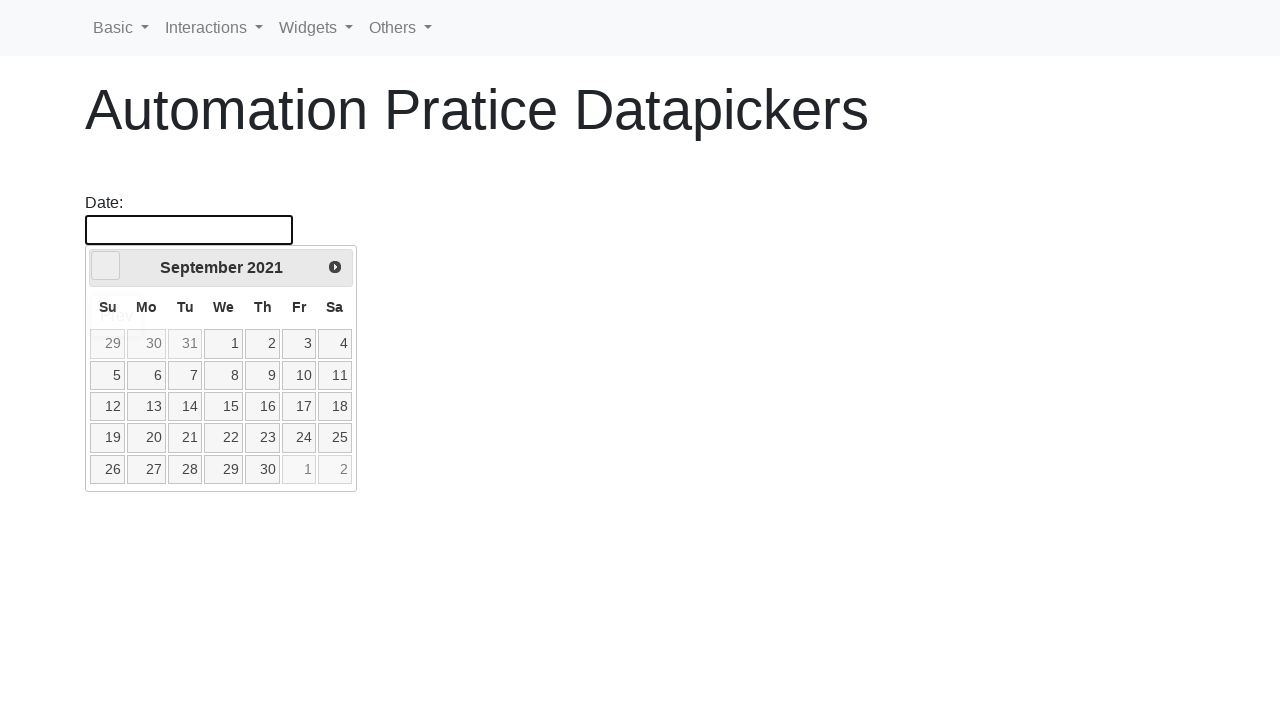

Waited 100ms for month navigation
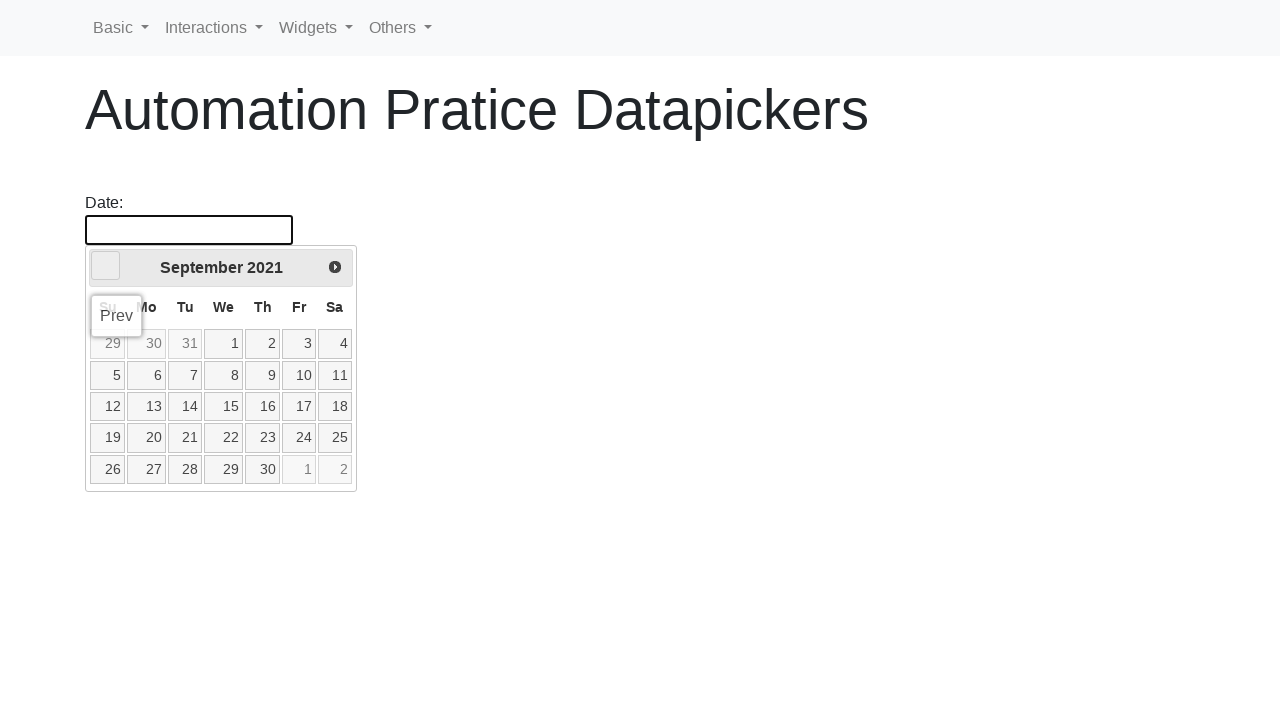

Clicked previous button to navigate to an earlier month (current: September, target month: 5) at (106, 266) on a.ui-datepicker-prev.ui-corner-all
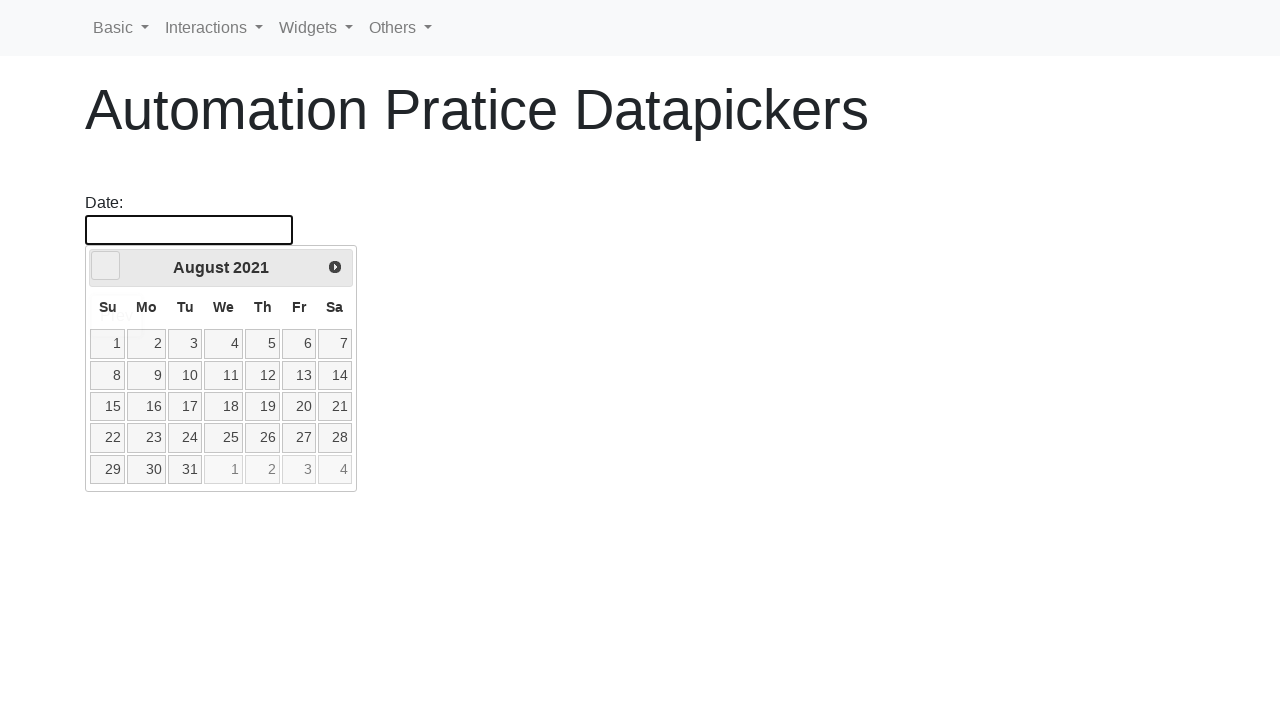

Waited 100ms for month navigation
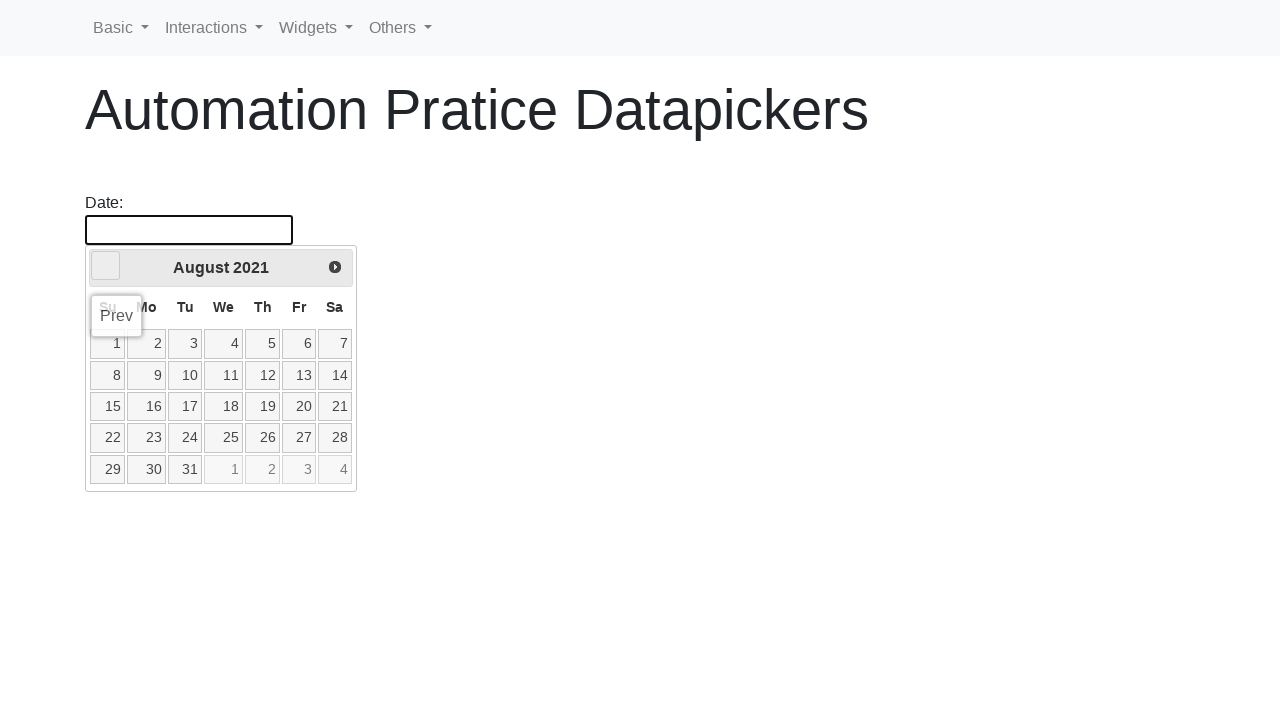

Clicked previous button to navigate to an earlier month (current: August, target month: 5) at (106, 266) on a.ui-datepicker-prev.ui-corner-all
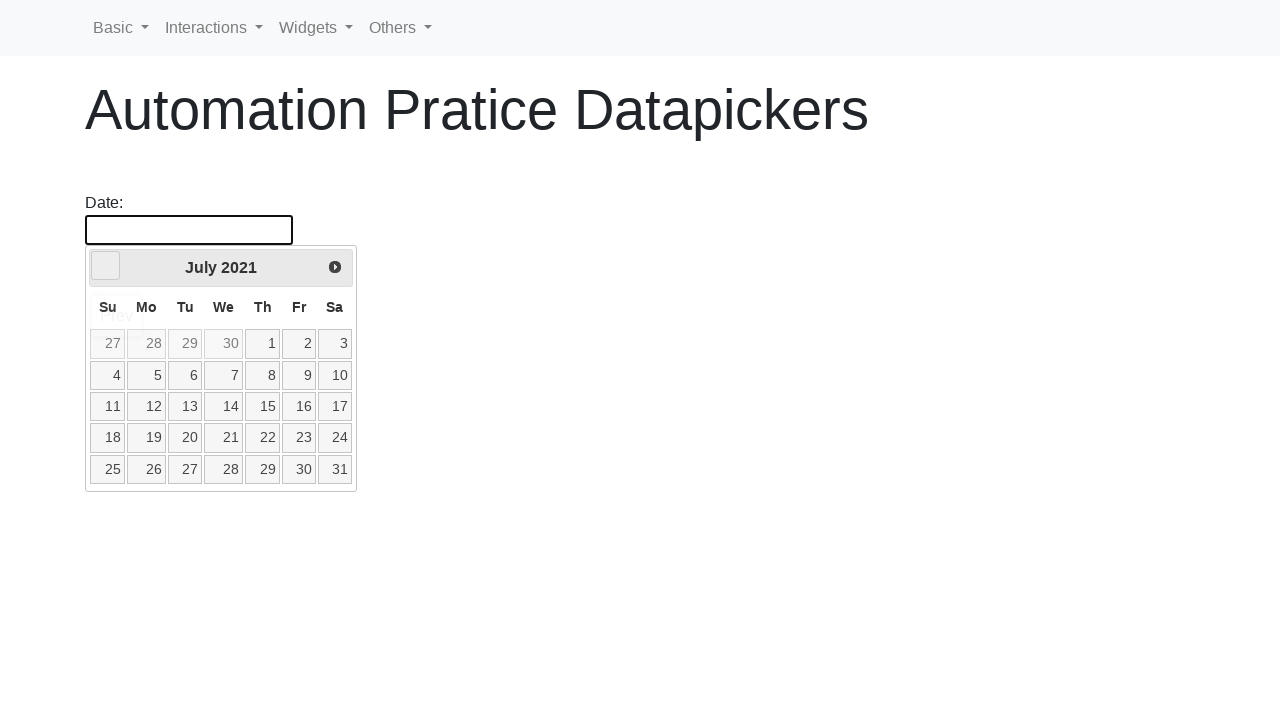

Waited 100ms for month navigation
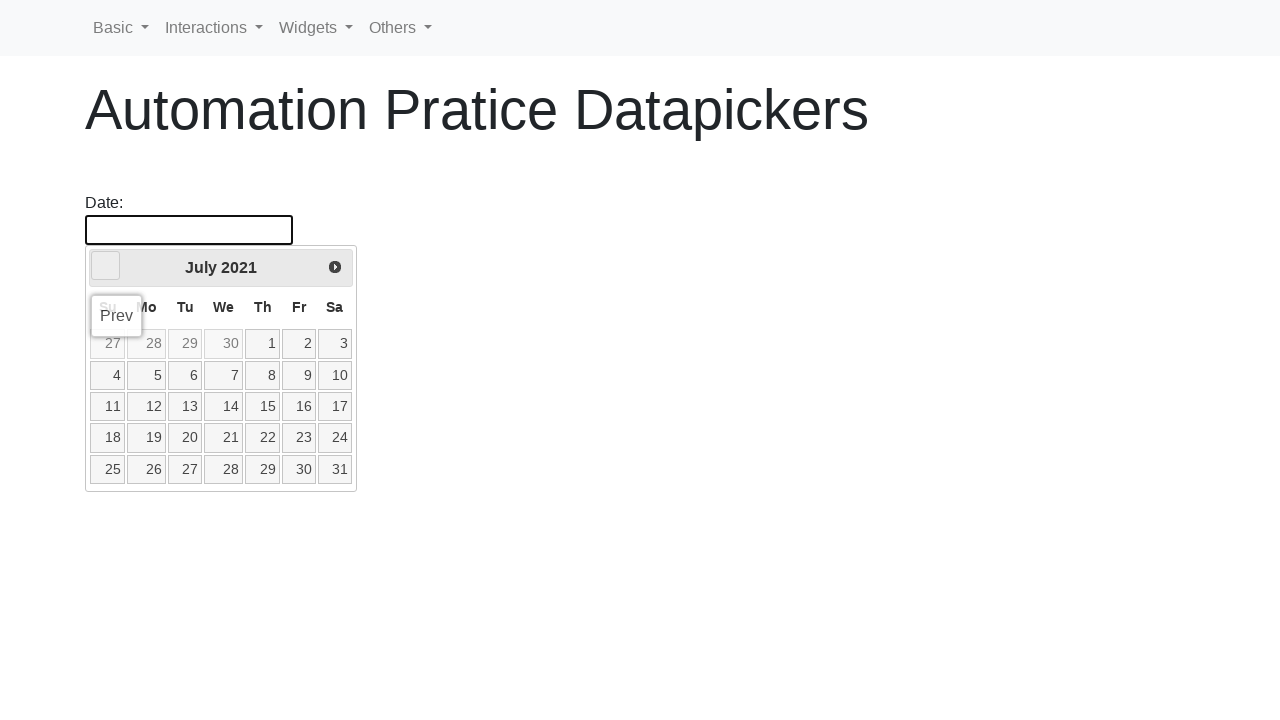

Clicked previous button to navigate to an earlier month (current: July, target month: 5) at (106, 266) on a.ui-datepicker-prev.ui-corner-all
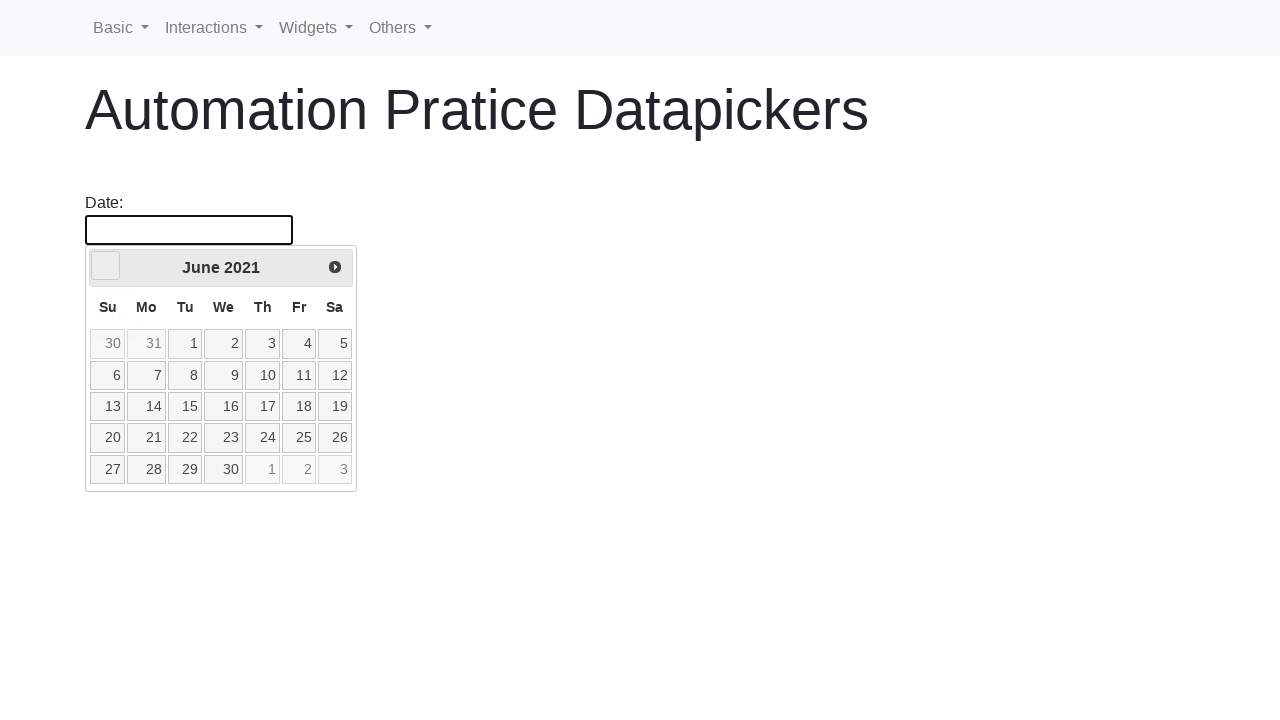

Waited 100ms for month navigation
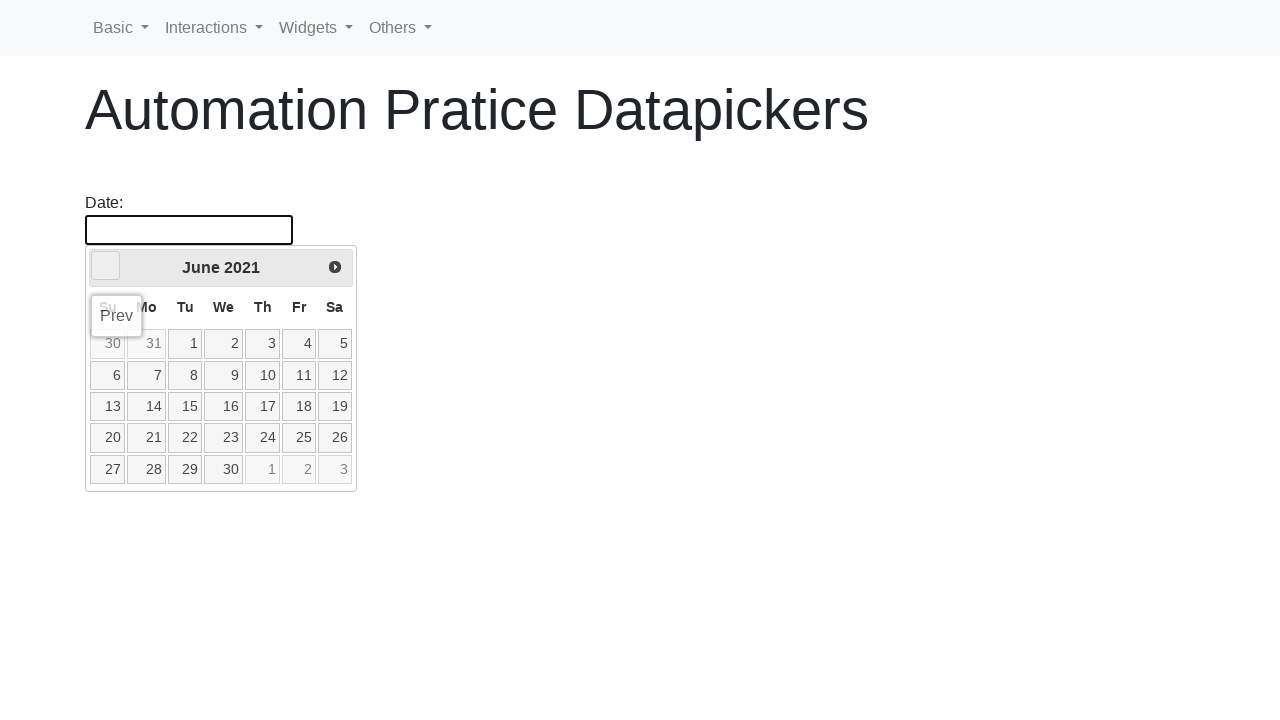

Clicked previous button to navigate to an earlier month (current: June, target month: 5) at (106, 266) on a.ui-datepicker-prev.ui-corner-all
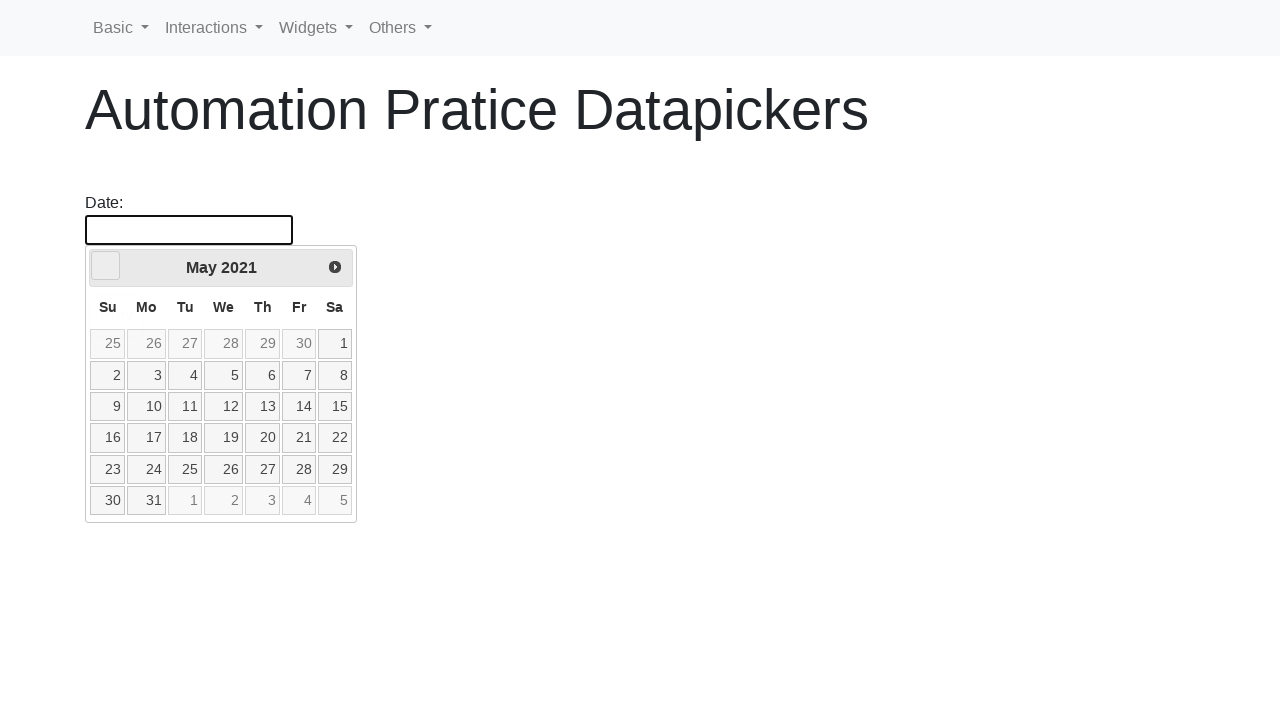

Waited 100ms for month navigation
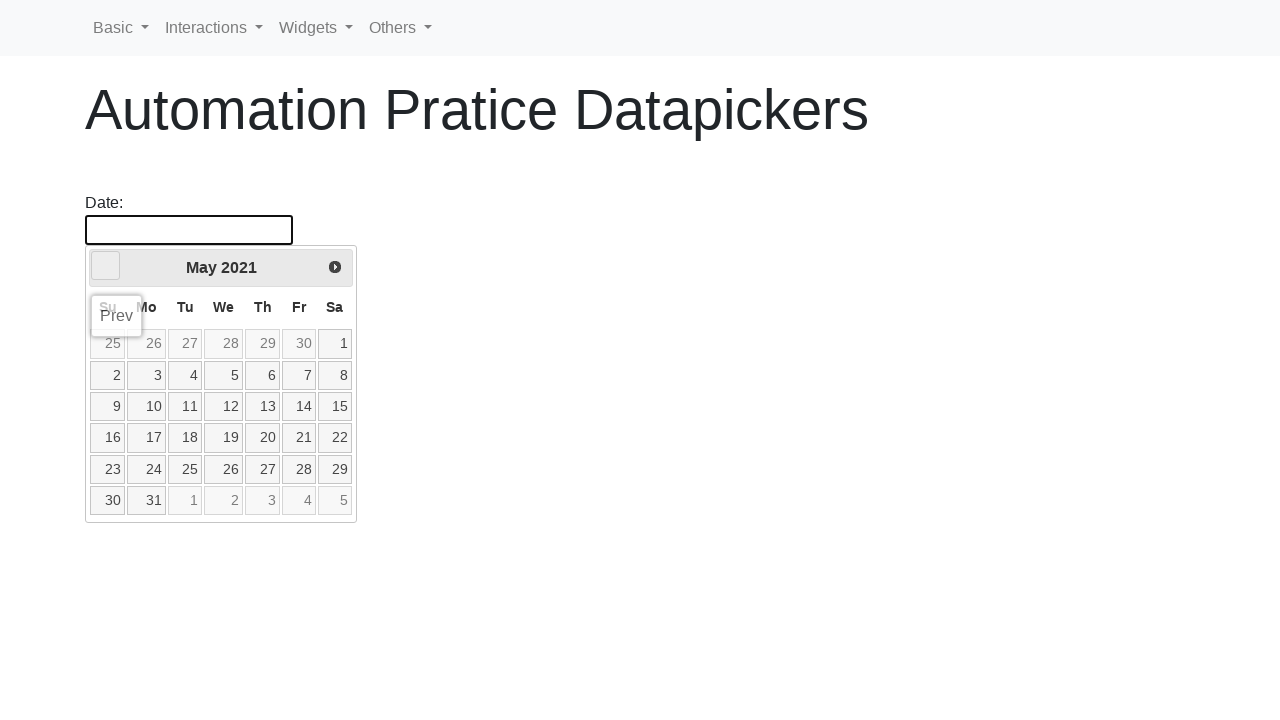

Reached target month: May
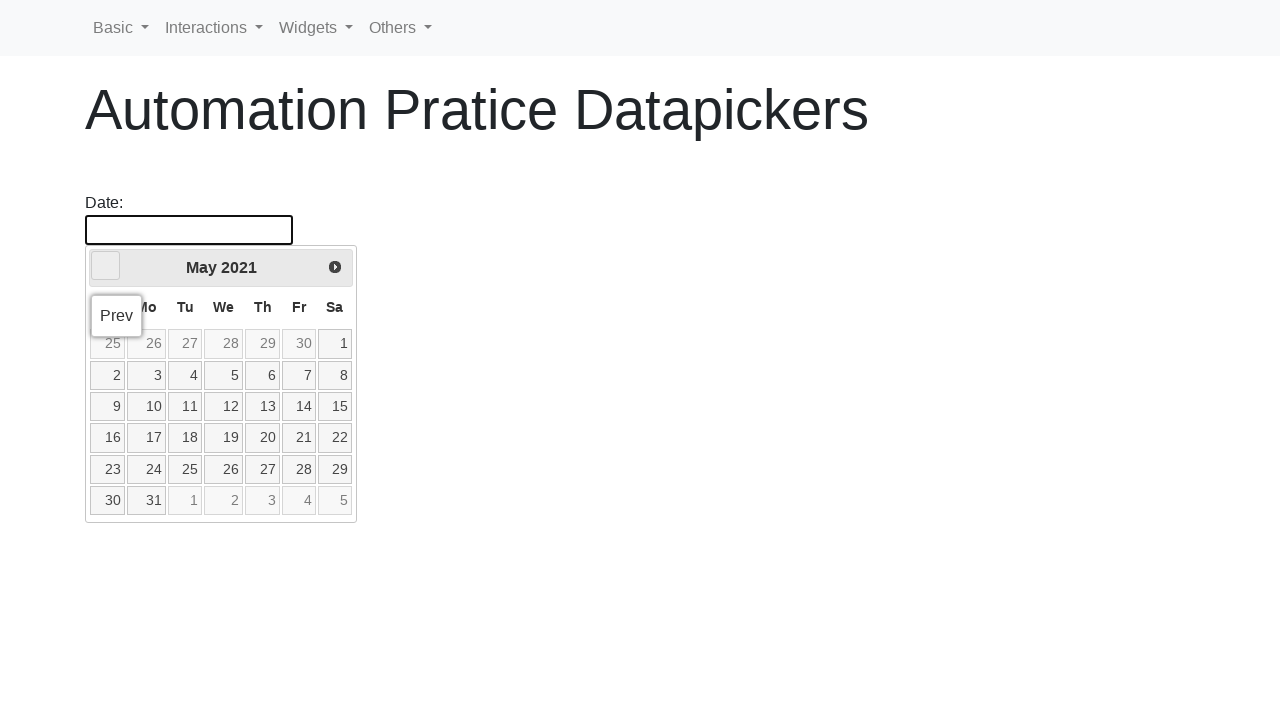

Clicked on day 29 in the calendar at (335, 469) on td a.ui-state-default:not(.ui-priority-secondary) >> nth=28
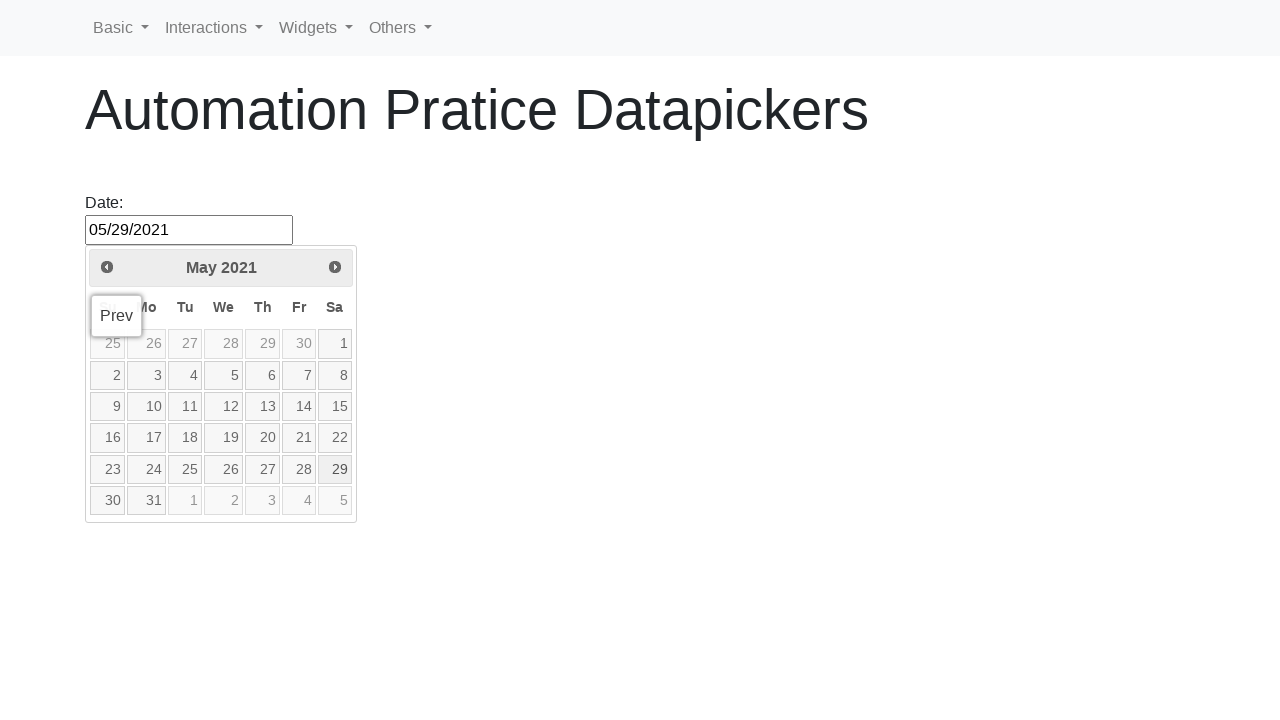

Successfully selected date: May 29, 2021
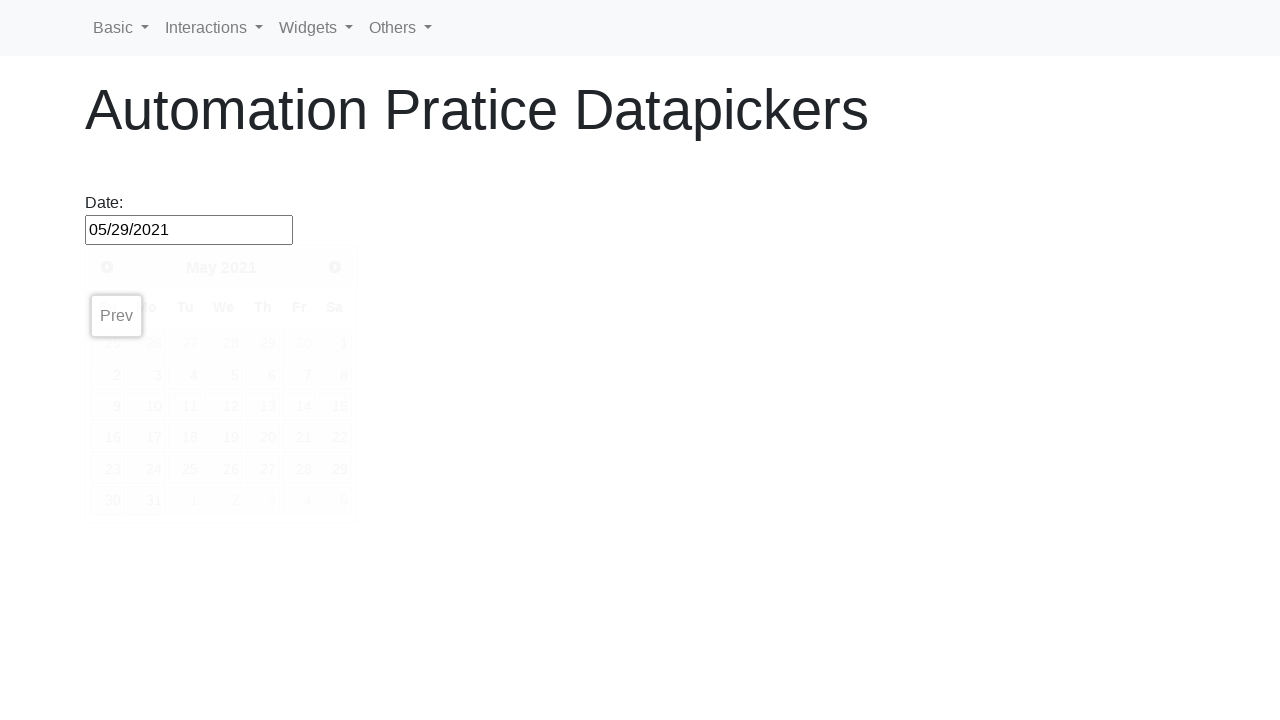

Clicked datepicker input to open calendar at (189, 230) on #datepicker
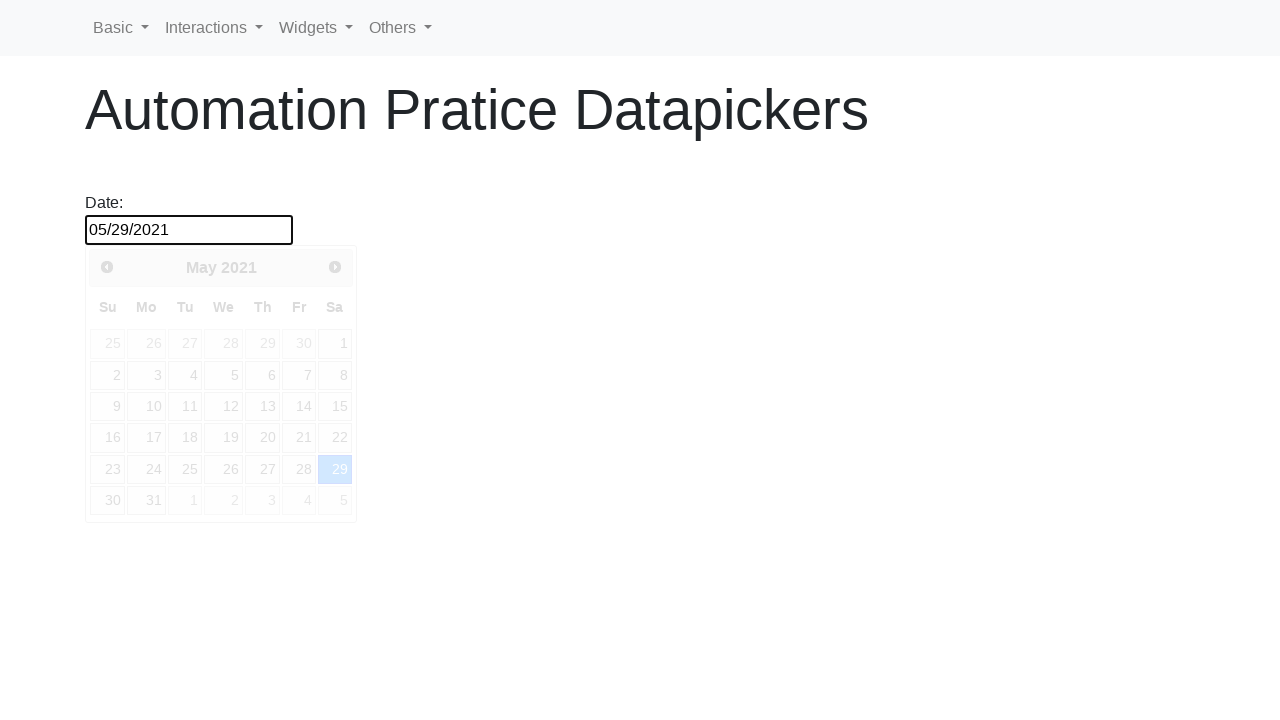

Datepicker calendar loaded with year selector visible
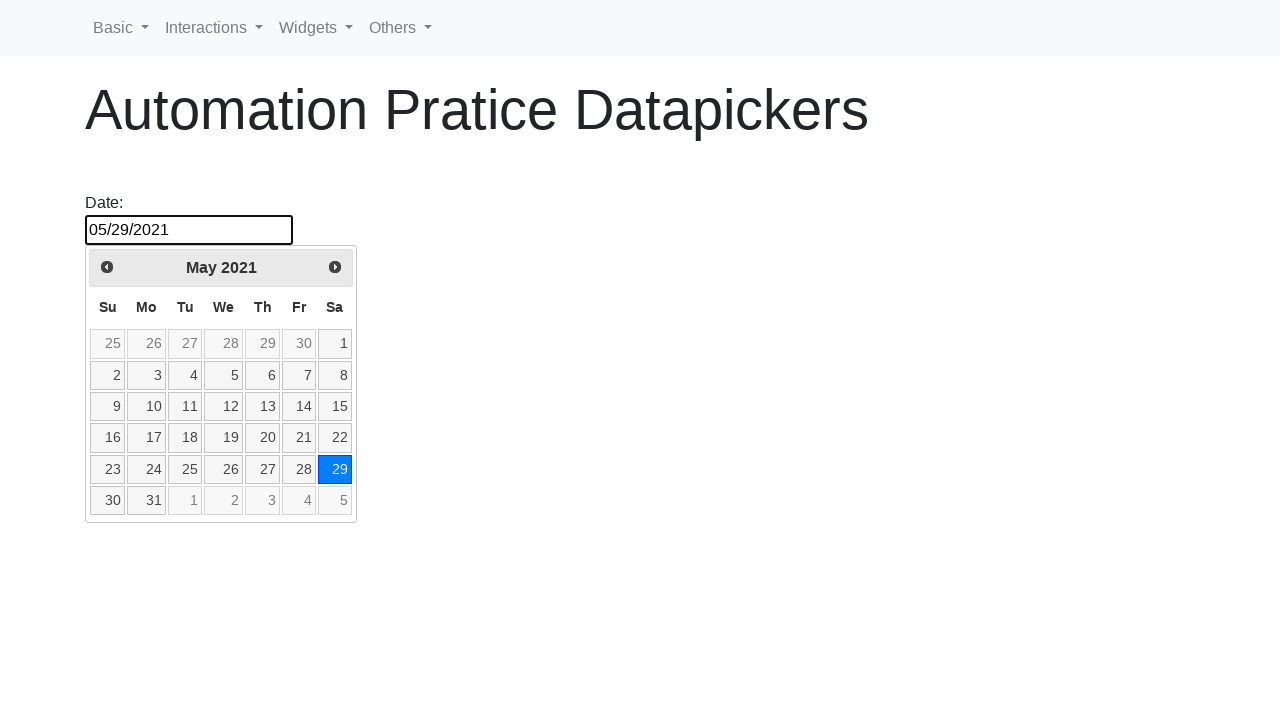

Reached target year: 2021
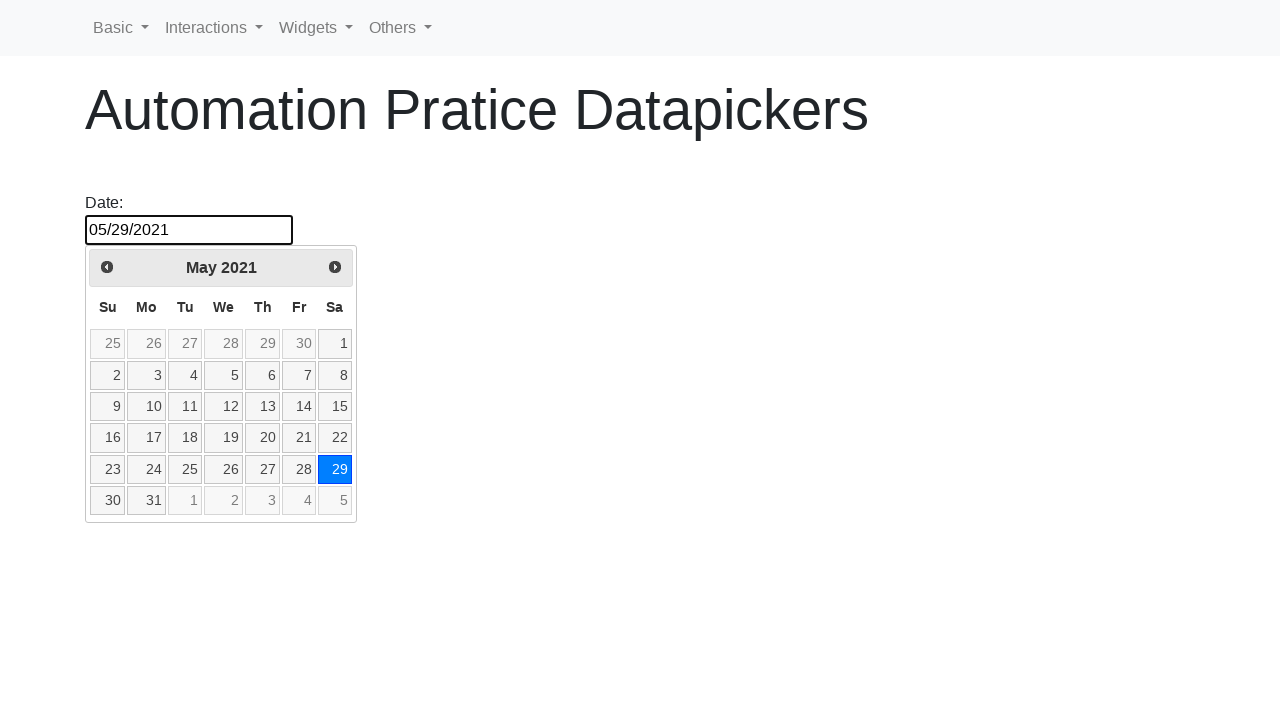

Clicked previous button to navigate to an earlier month (current: May, target month: 2) at (107, 267) on a.ui-datepicker-prev.ui-corner-all
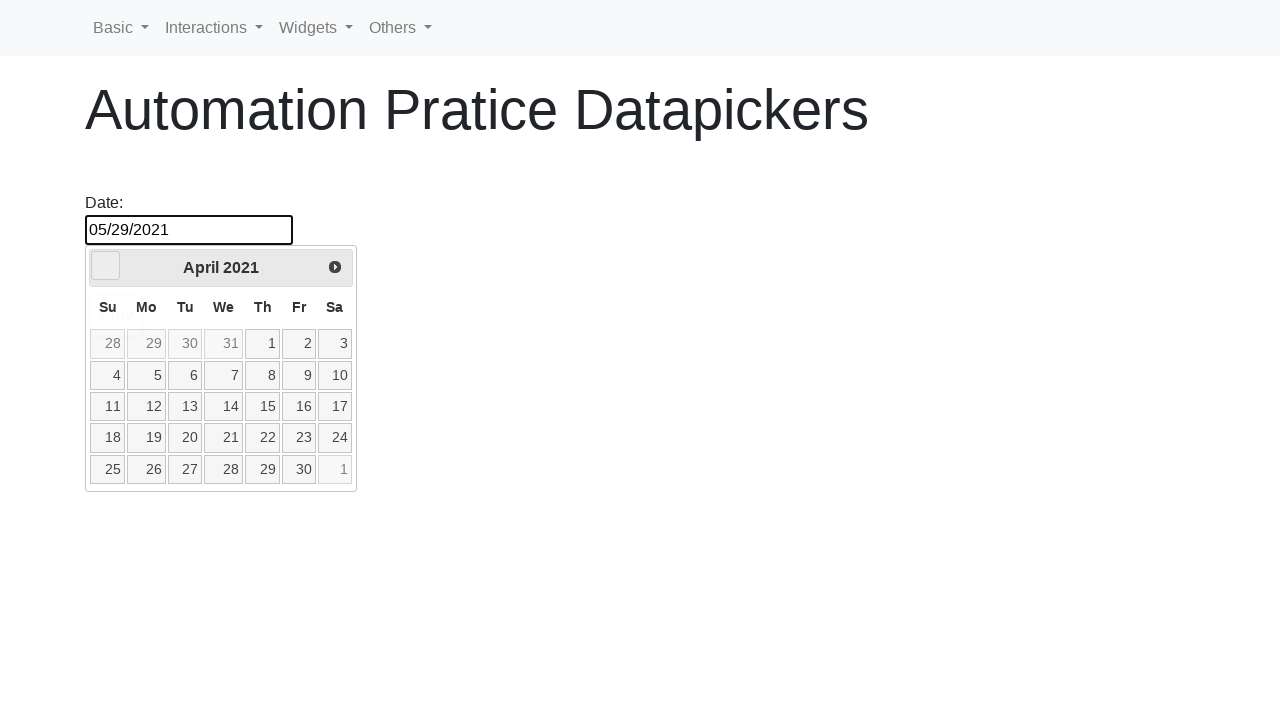

Waited 100ms for month navigation
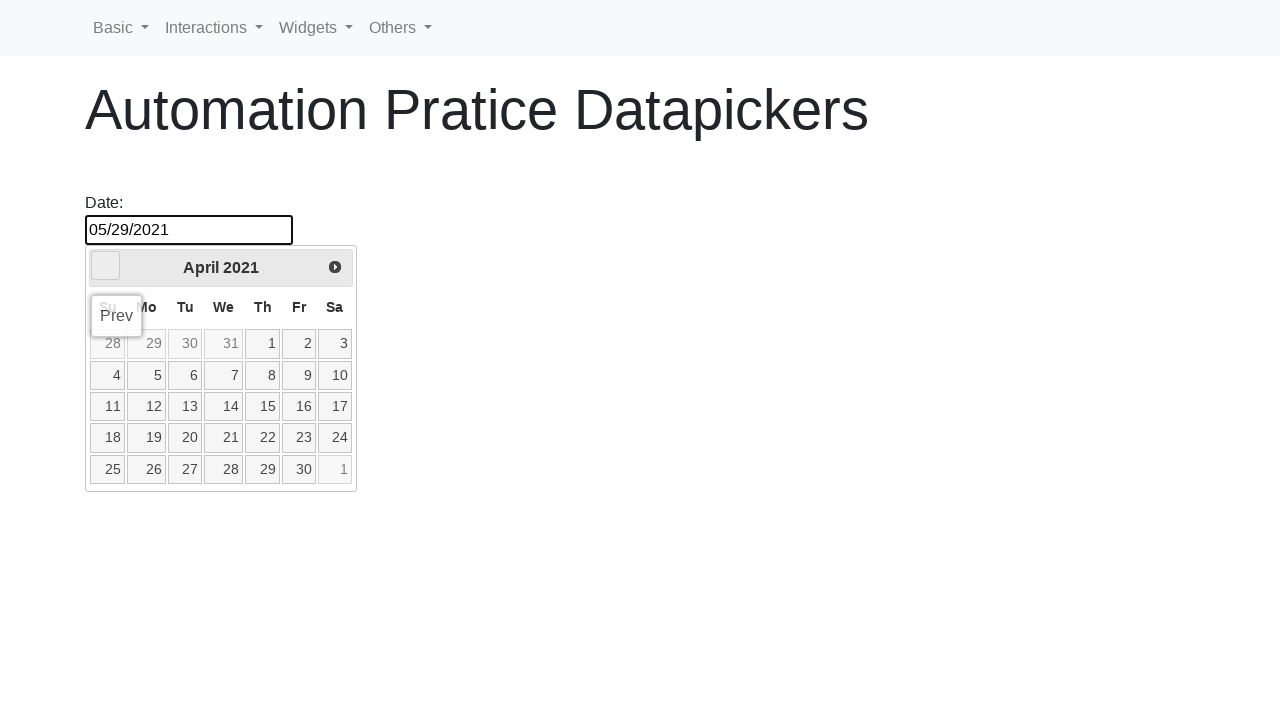

Clicked previous button to navigate to an earlier month (current: April, target month: 2) at (106, 266) on a.ui-datepicker-prev.ui-corner-all
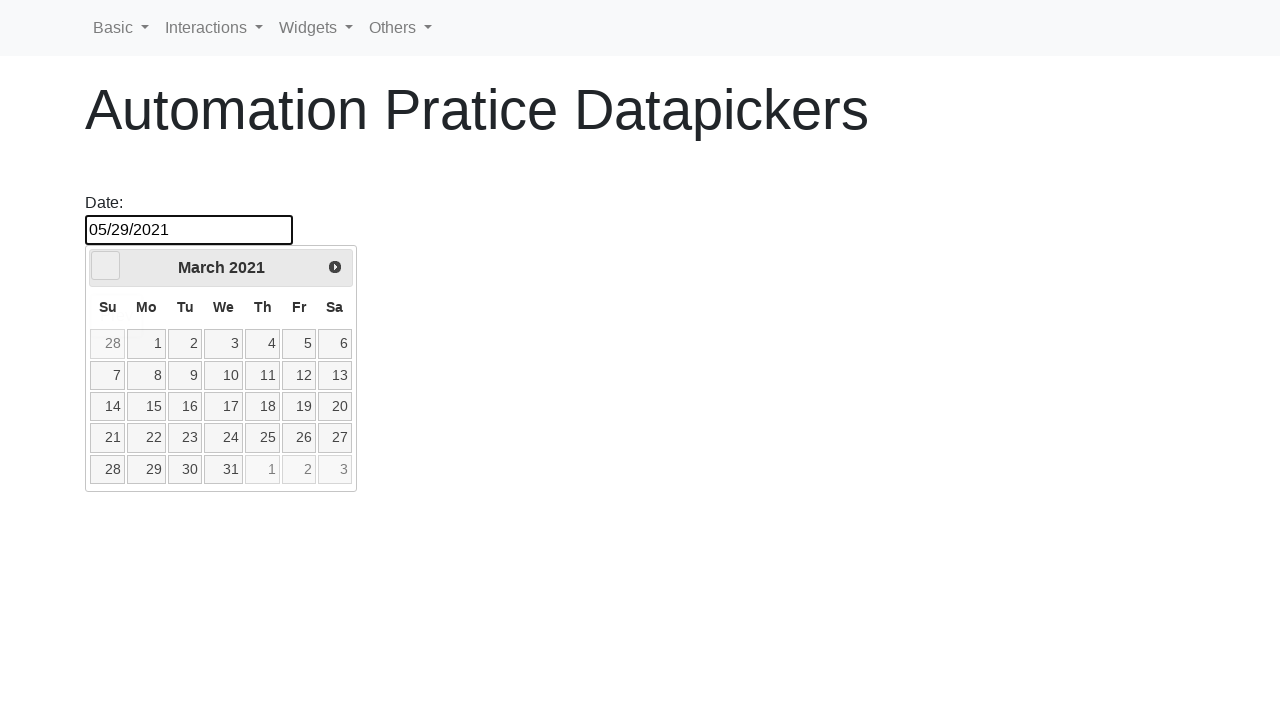

Waited 100ms for month navigation
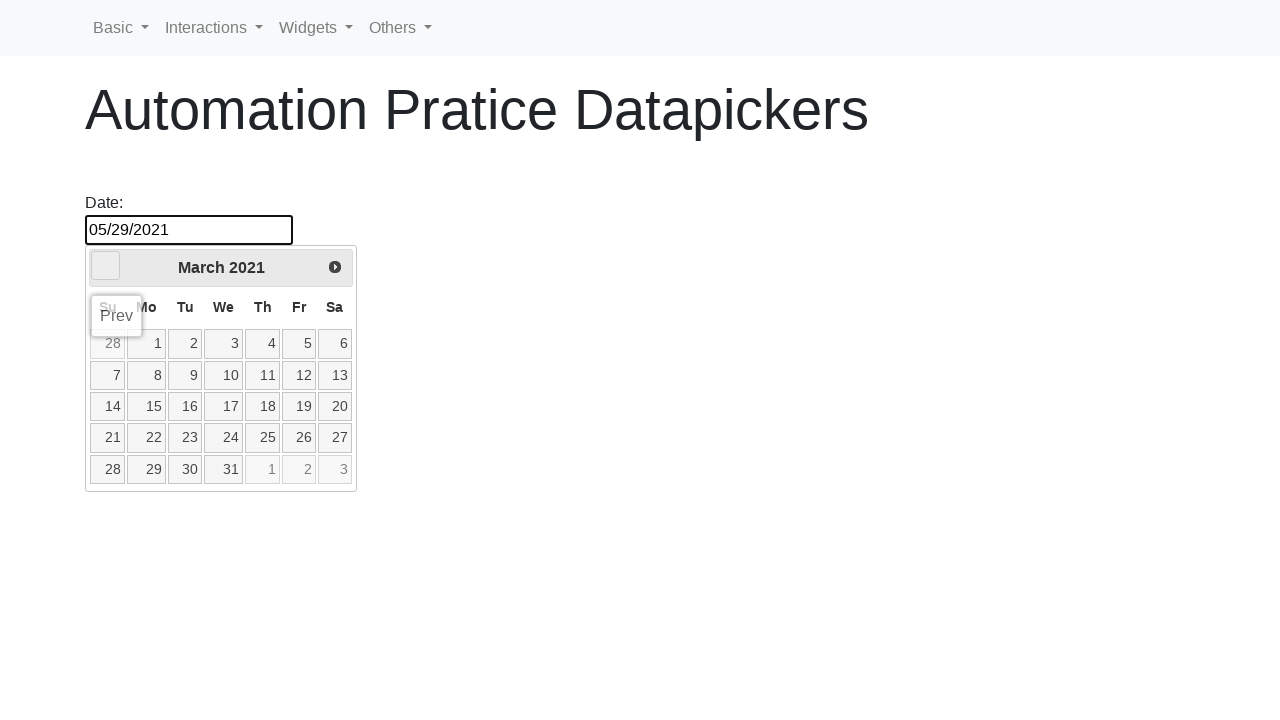

Clicked previous button to navigate to an earlier month (current: March, target month: 2) at (106, 266) on a.ui-datepicker-prev.ui-corner-all
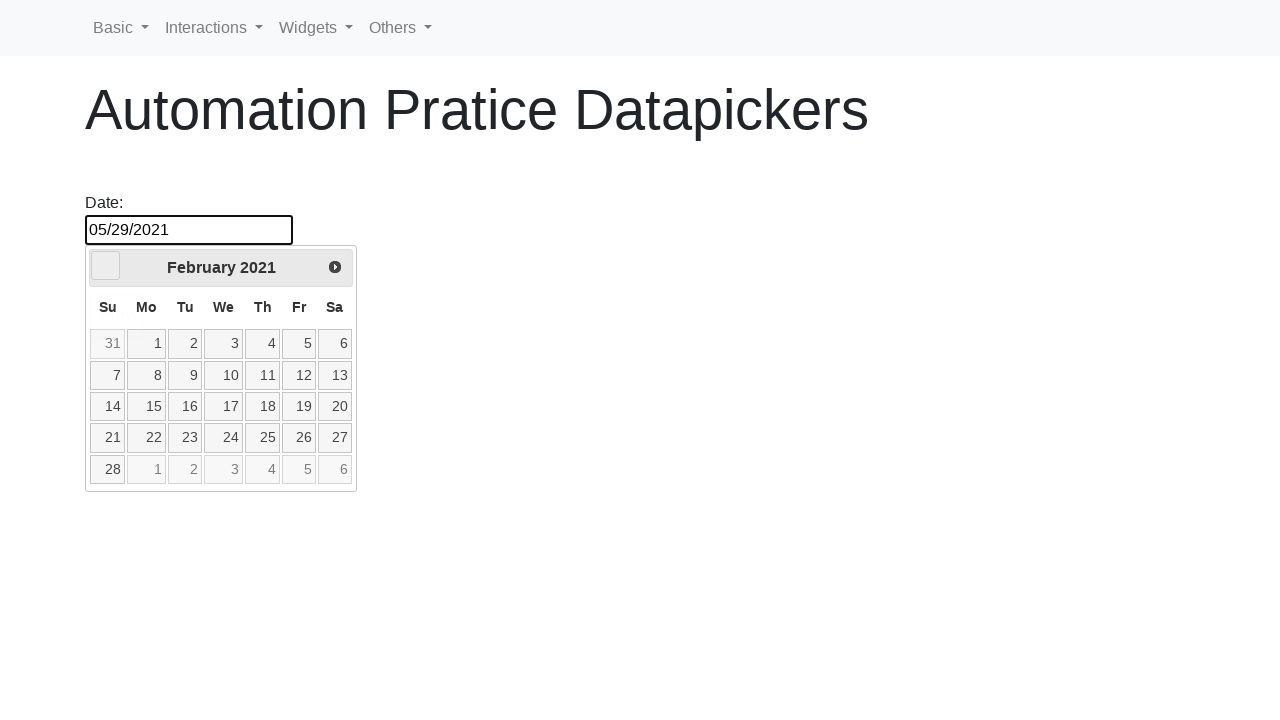

Waited 100ms for month navigation
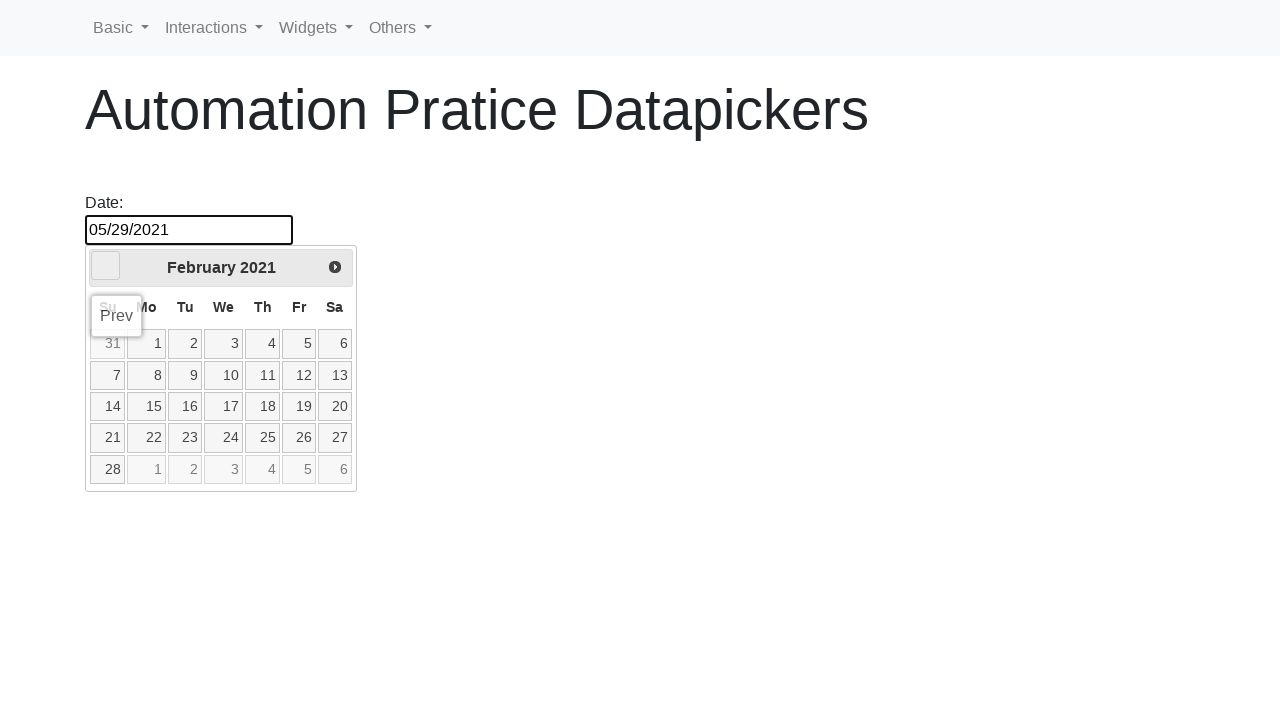

Reached target month: February
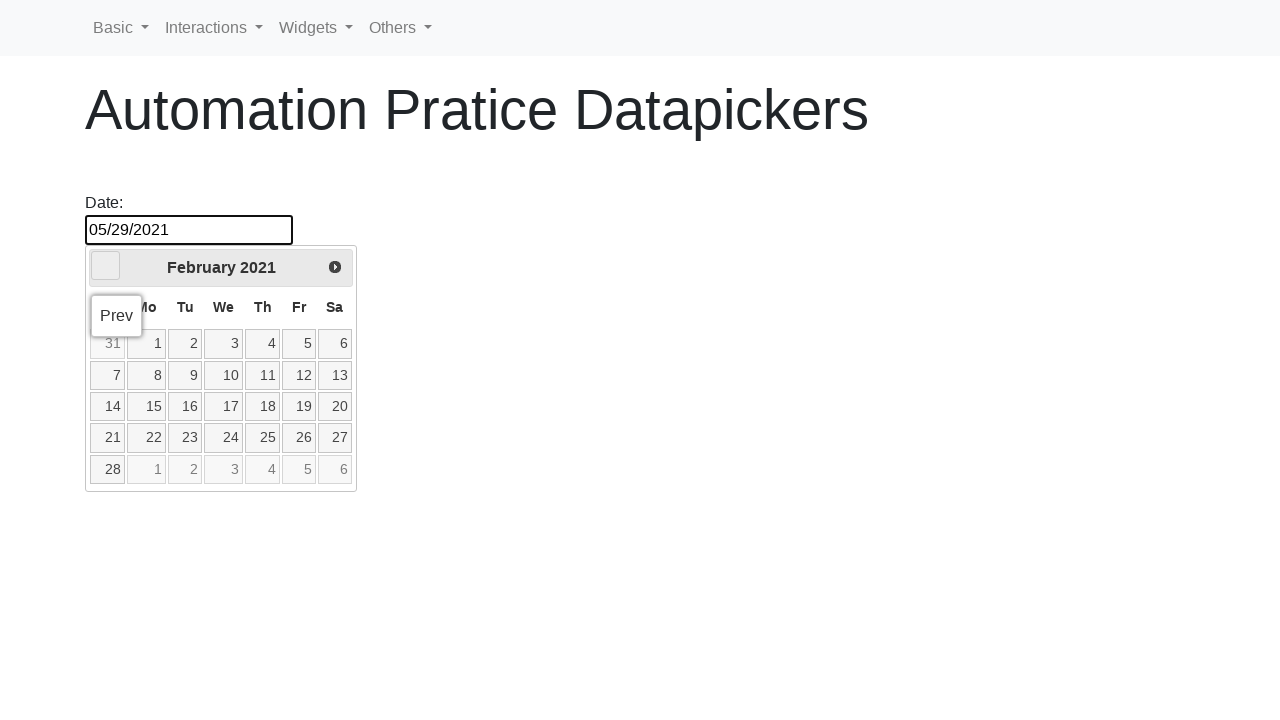

Clicked on day 5 in the calendar at (299, 344) on td a.ui-state-default:not(.ui-priority-secondary) >> nth=4
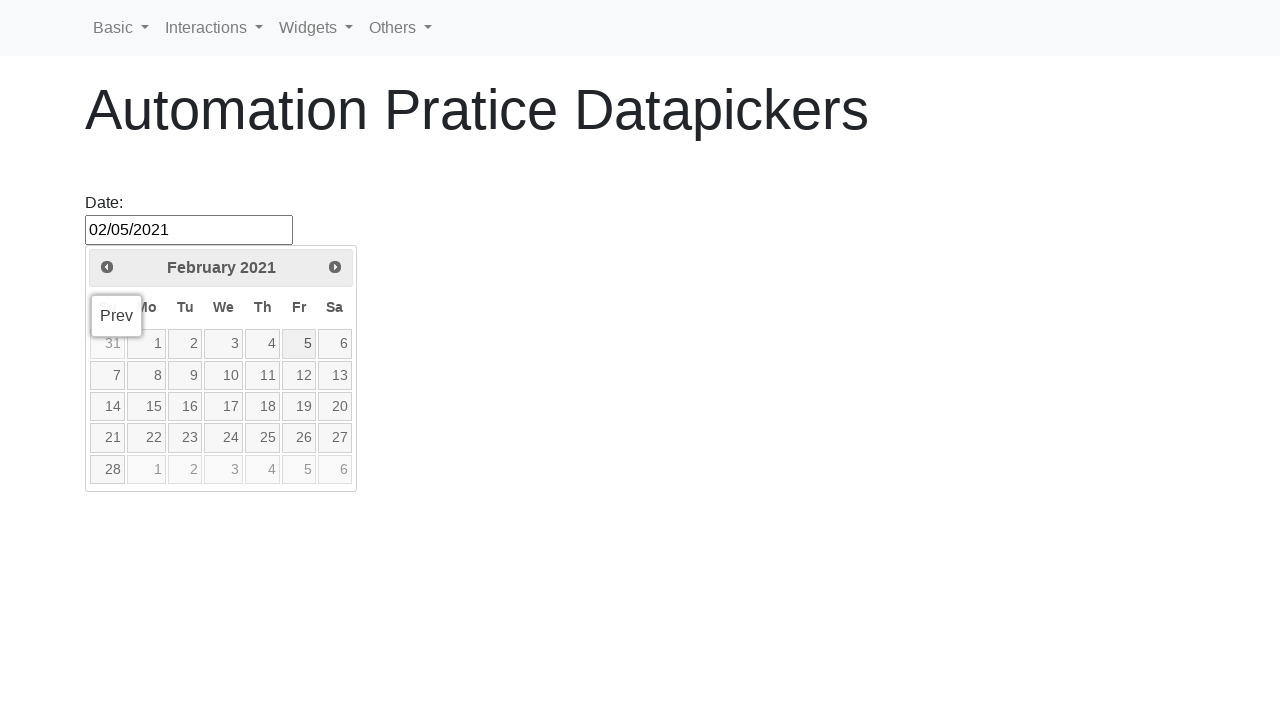

Successfully selected date: February 5, 2021
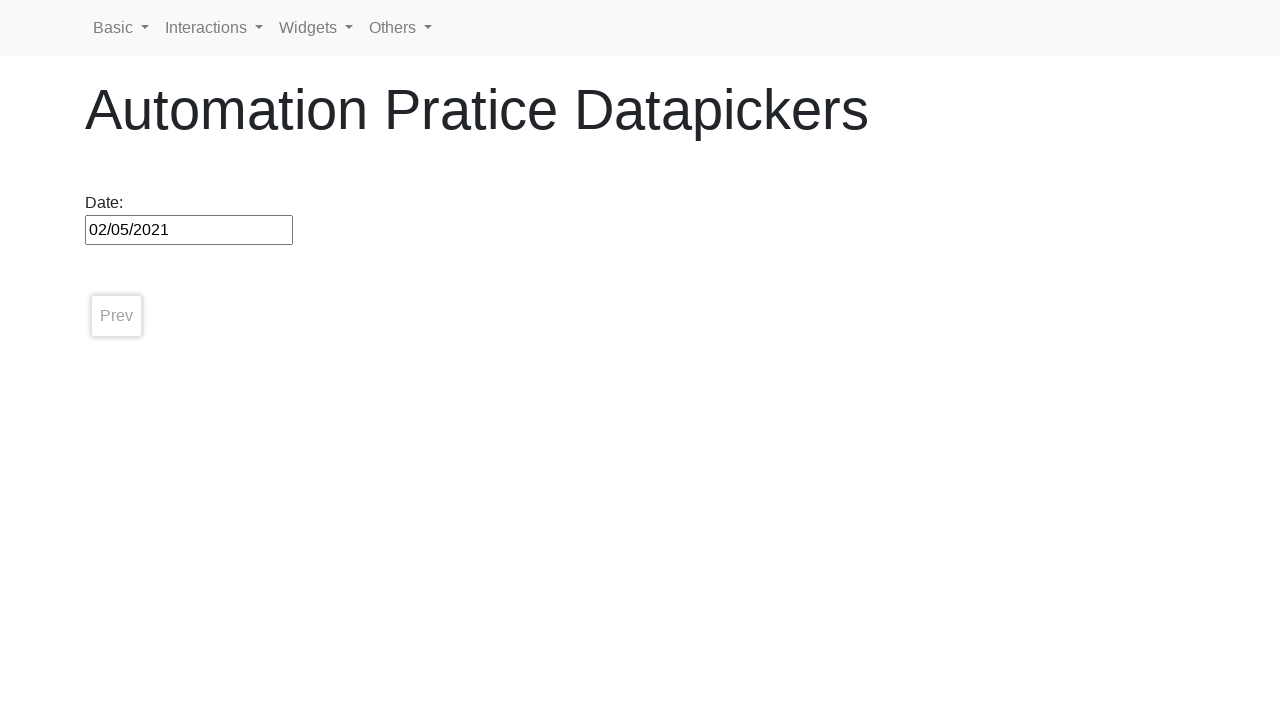

Clicked datepicker input to open calendar at (189, 230) on #datepicker
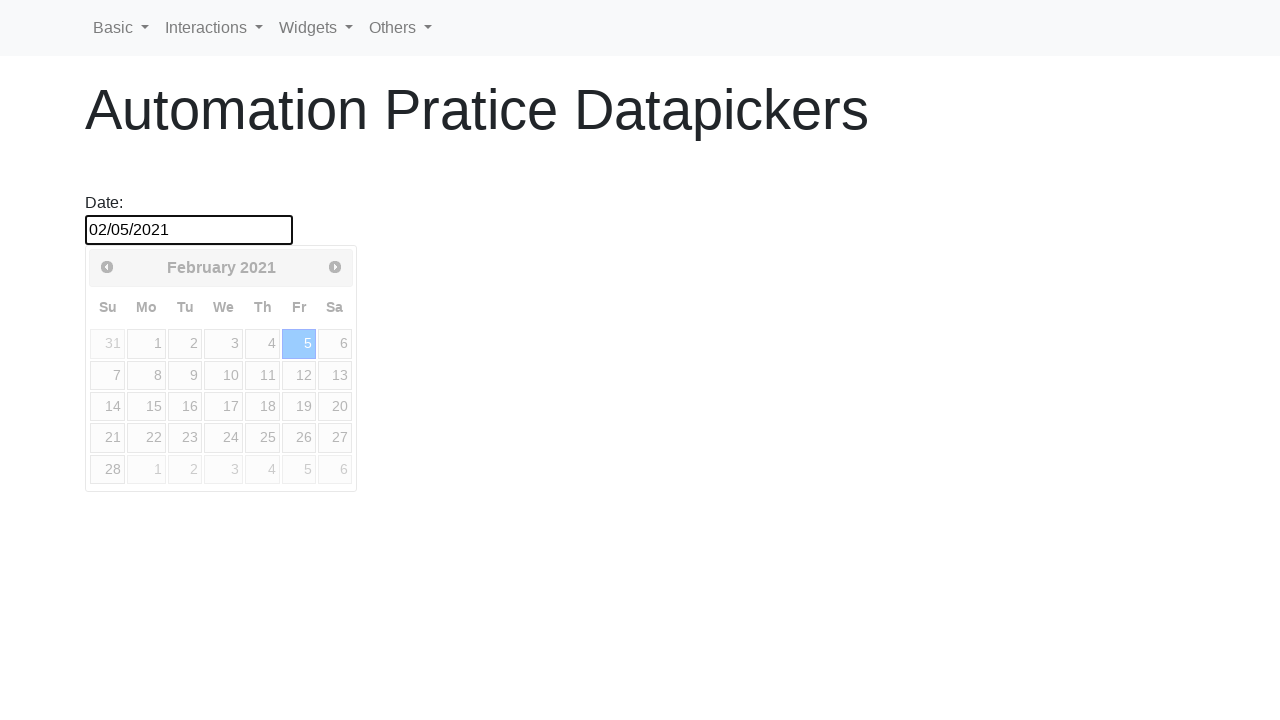

Datepicker calendar loaded with year selector visible
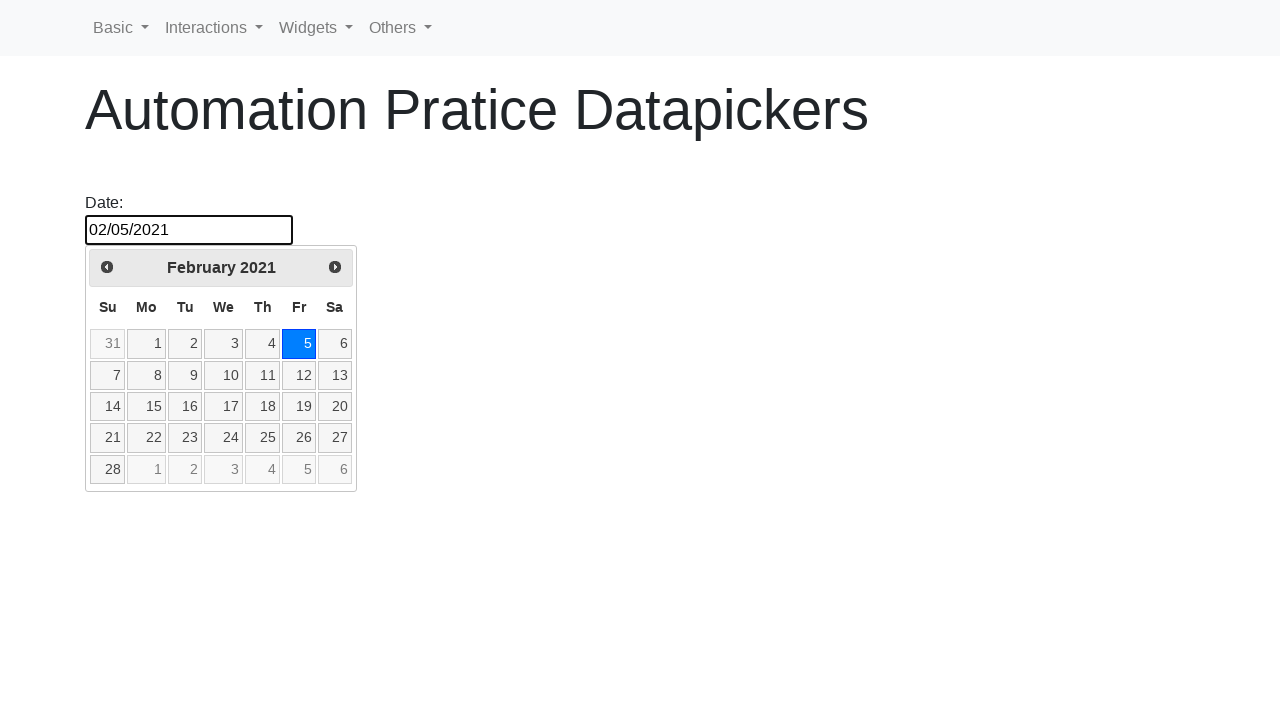

Reached target year: 2021
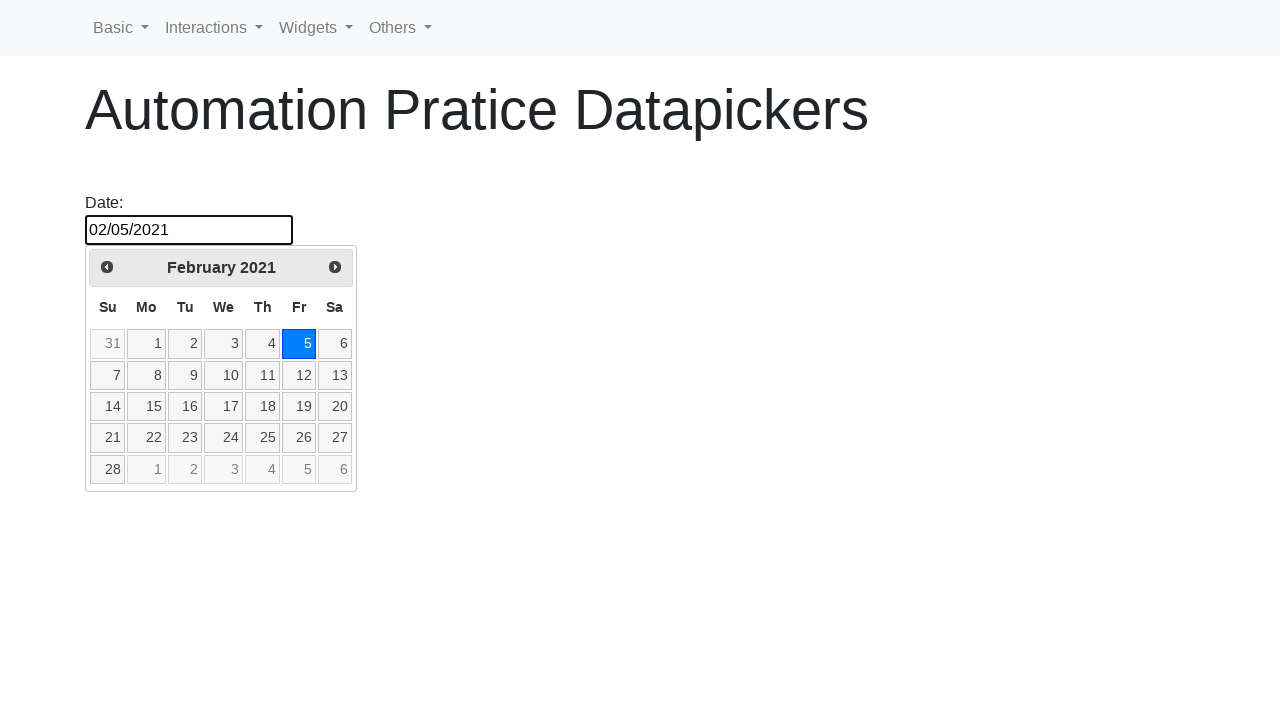

Reached target month: February
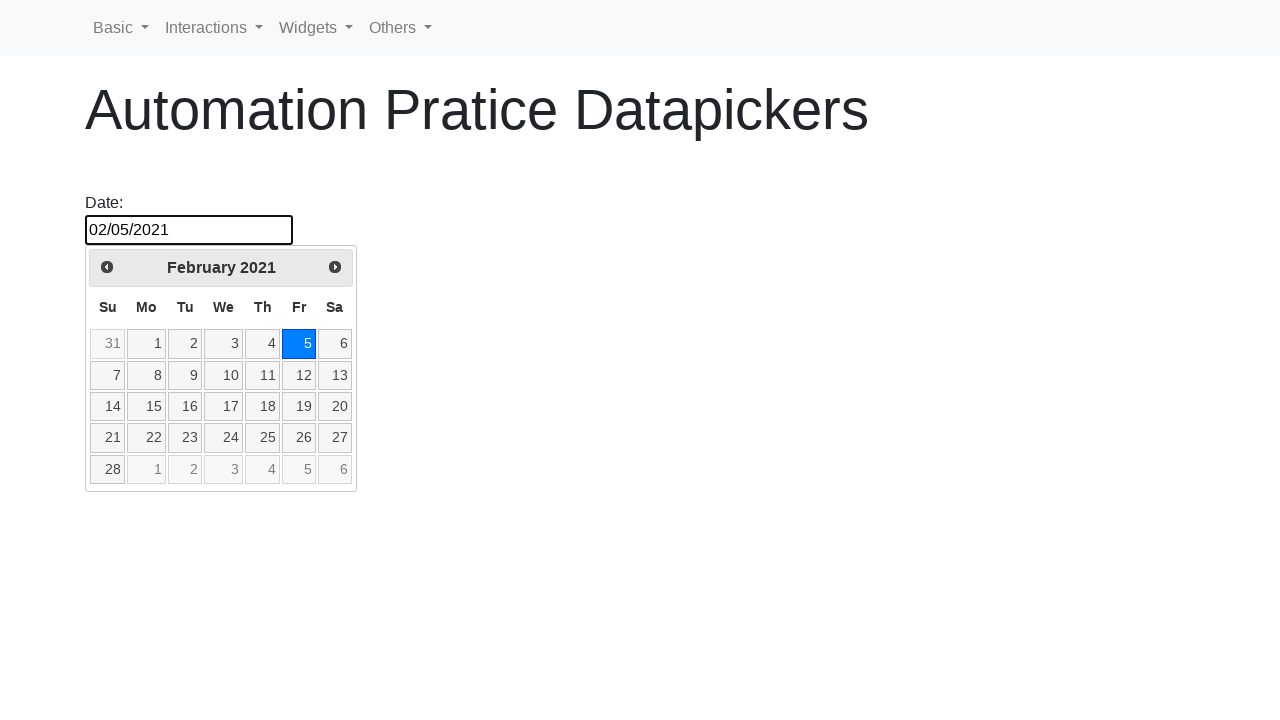

Clicked on day 5 in the calendar at (299, 344) on td a.ui-state-default:not(.ui-priority-secondary) >> nth=4
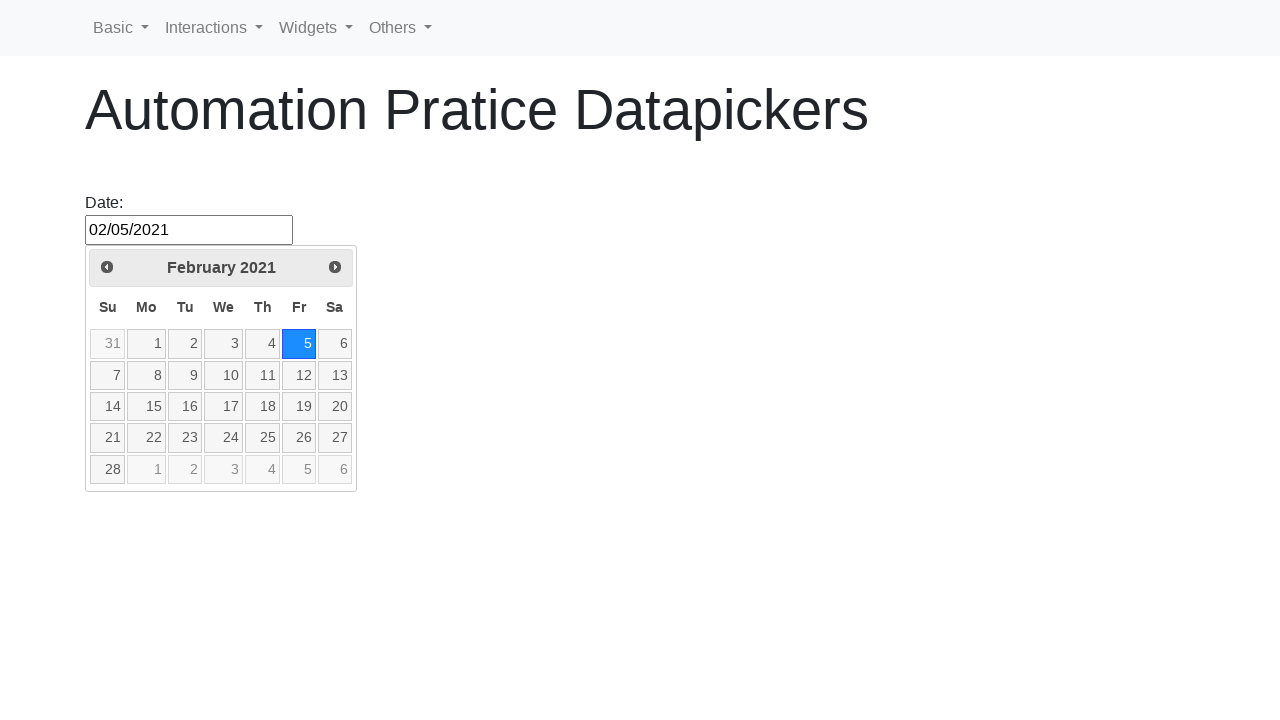

Successfully selected date: February 5, 2021 (again)
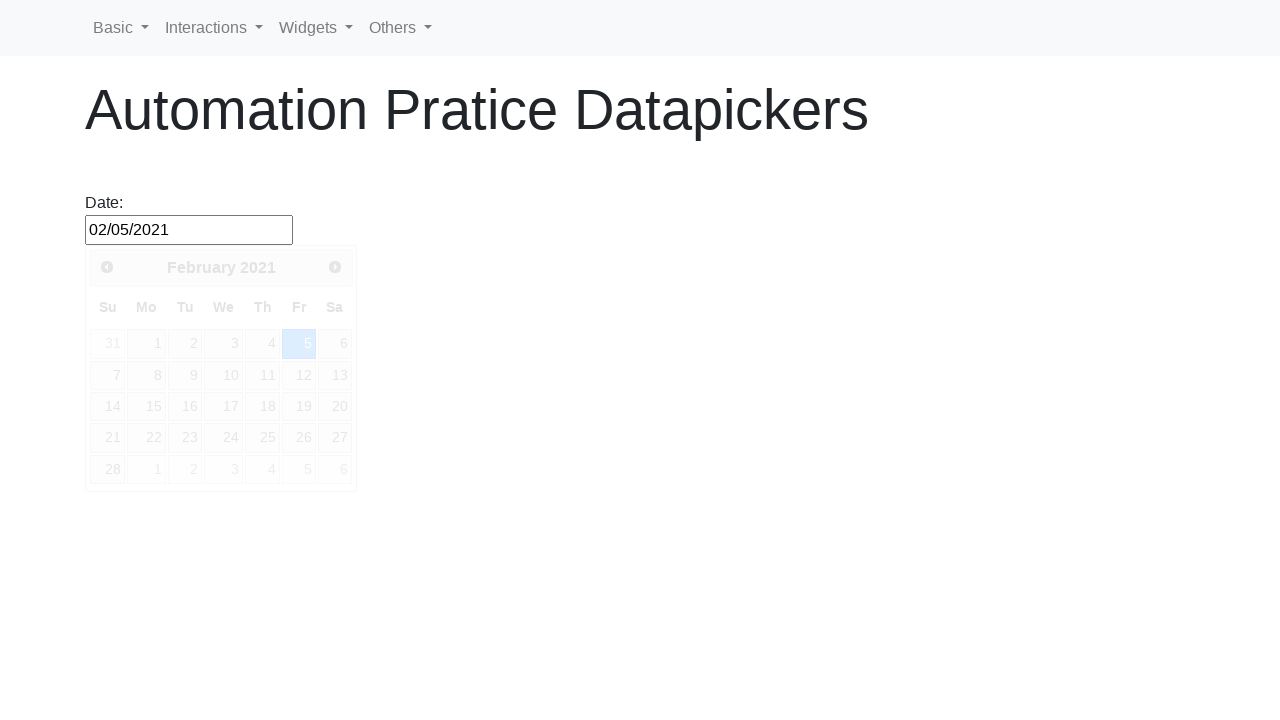

Clicked datepicker input to open calendar at (189, 230) on #datepicker
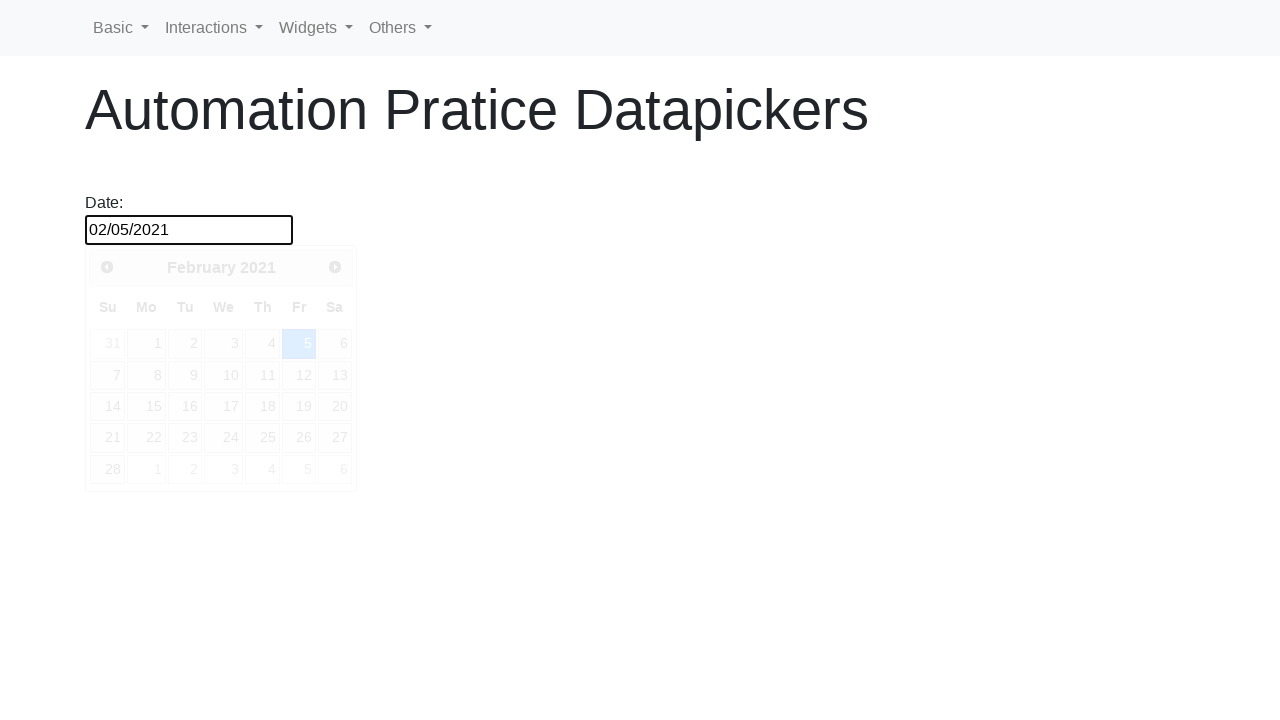

Datepicker calendar loaded with year selector visible
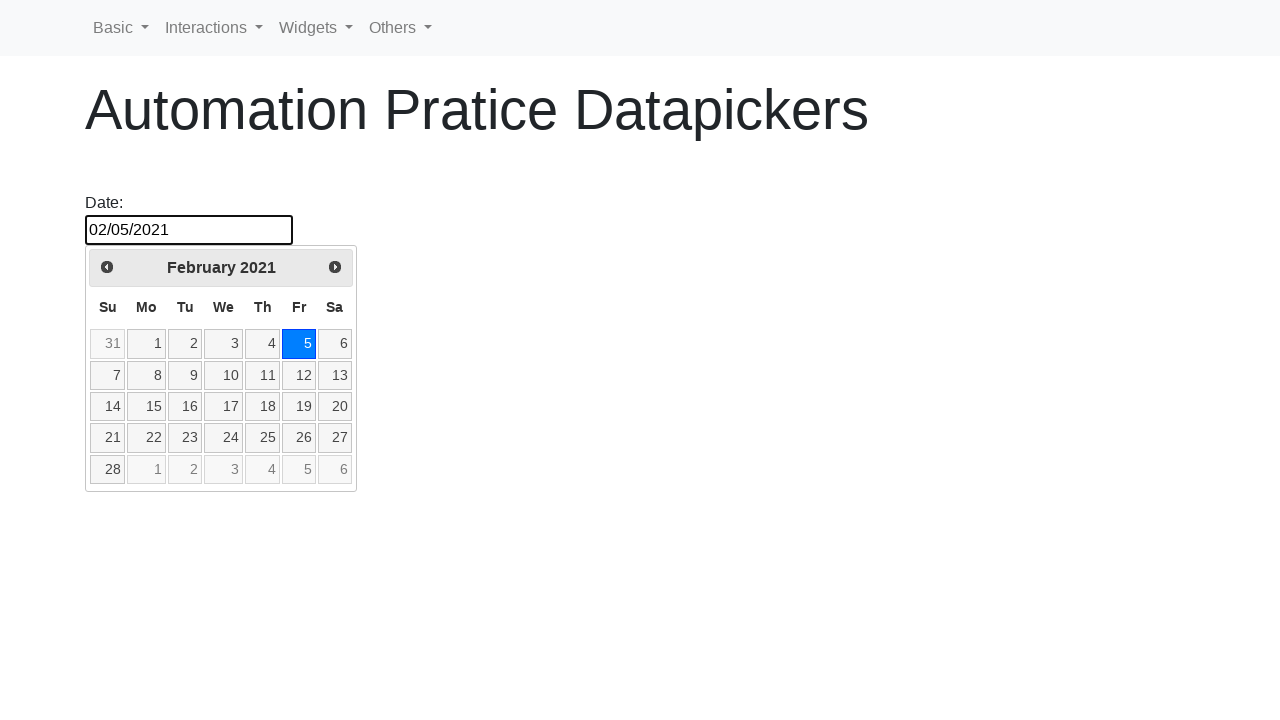

Clicked previous button to navigate to an earlier year (current: 2021, target: 2020) at (107, 267) on a.ui-datepicker-prev.ui-corner-all
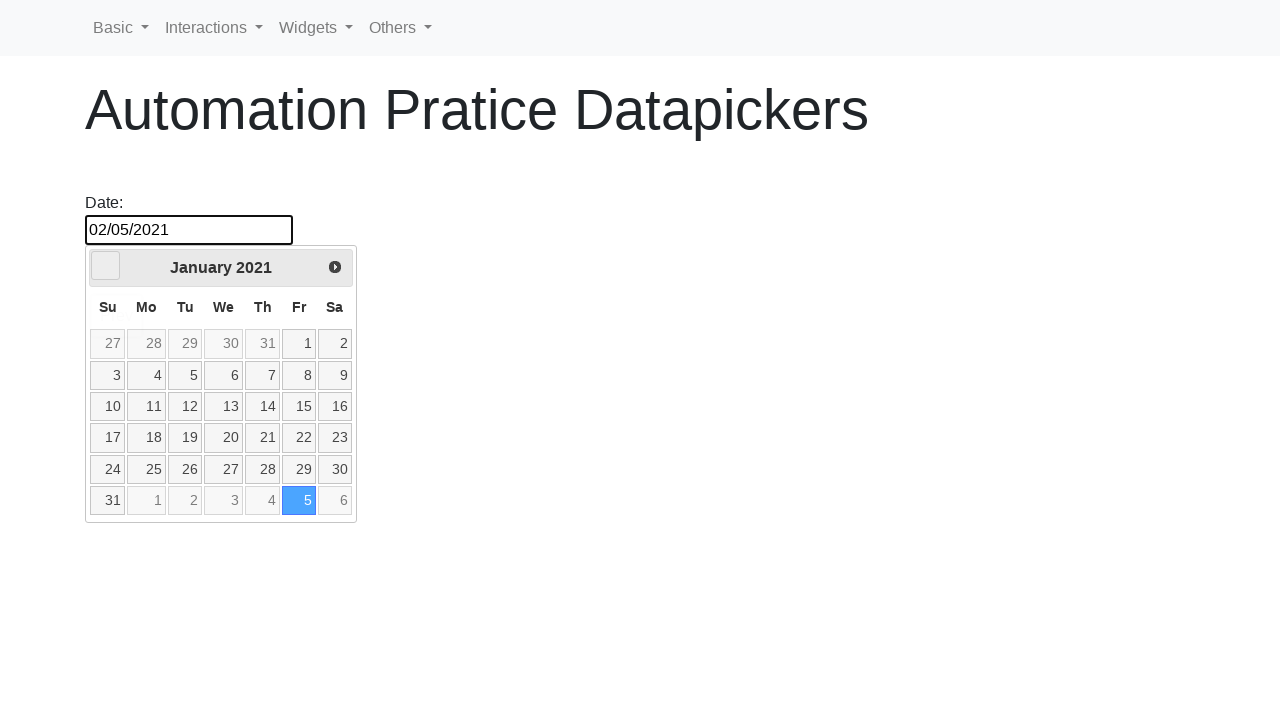

Waited 100ms for year navigation
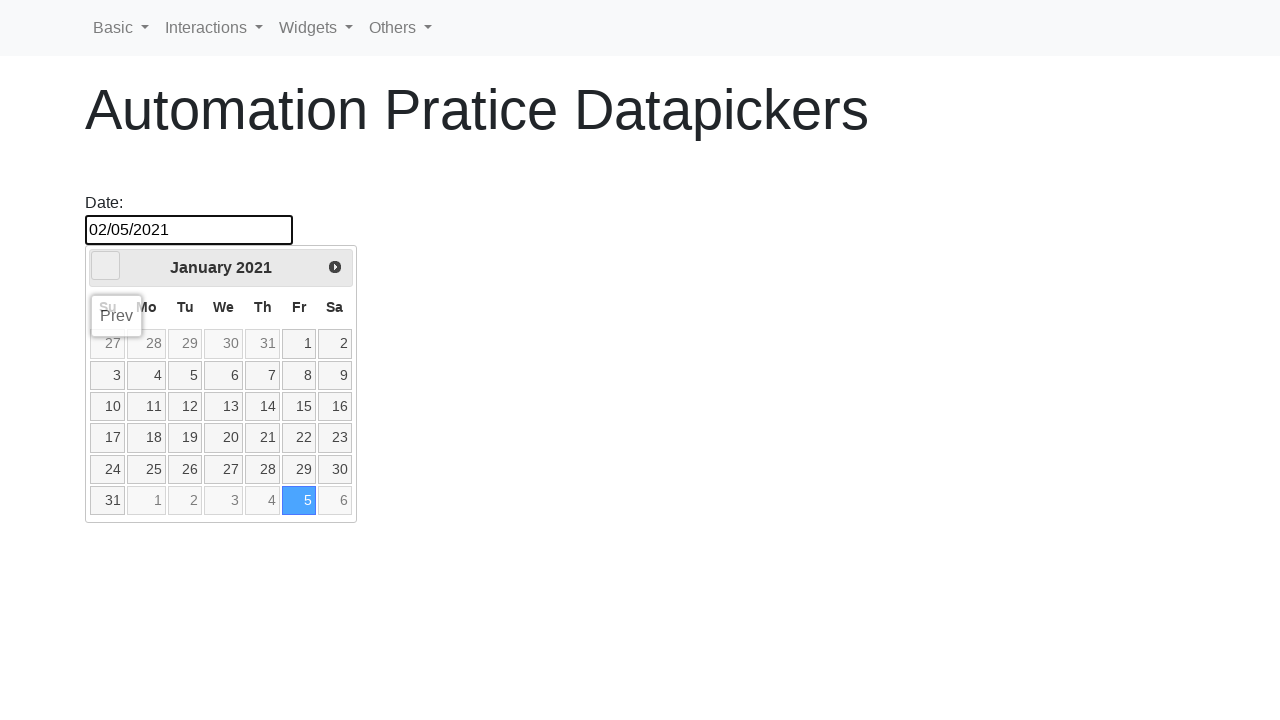

Clicked previous button to navigate to an earlier year (current: 2021, target: 2020) at (106, 266) on a.ui-datepicker-prev.ui-corner-all
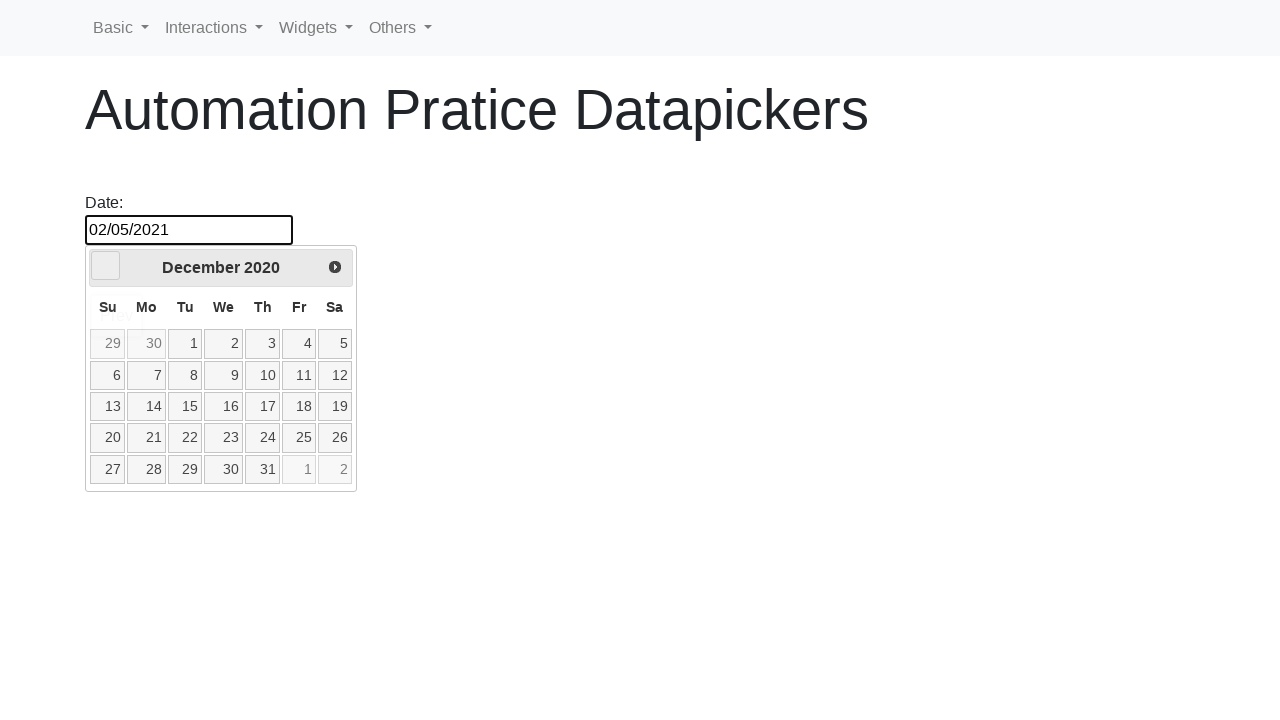

Waited 100ms for year navigation
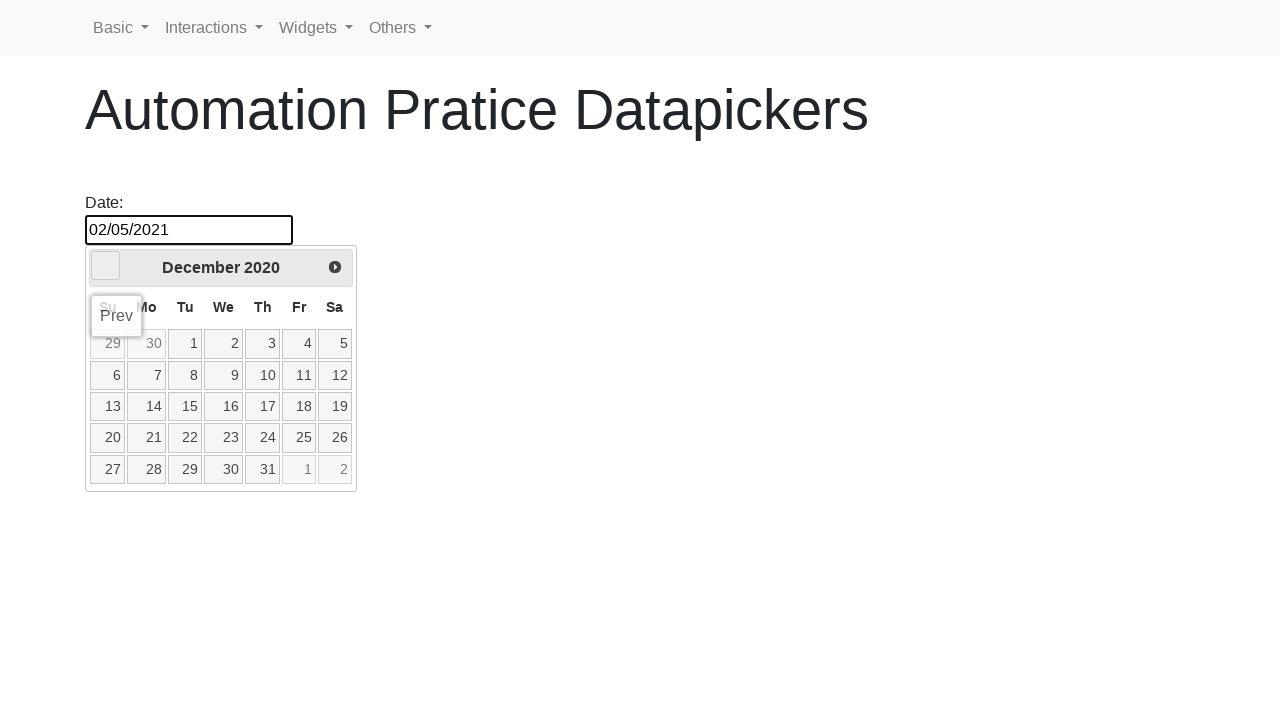

Reached target year: 2020
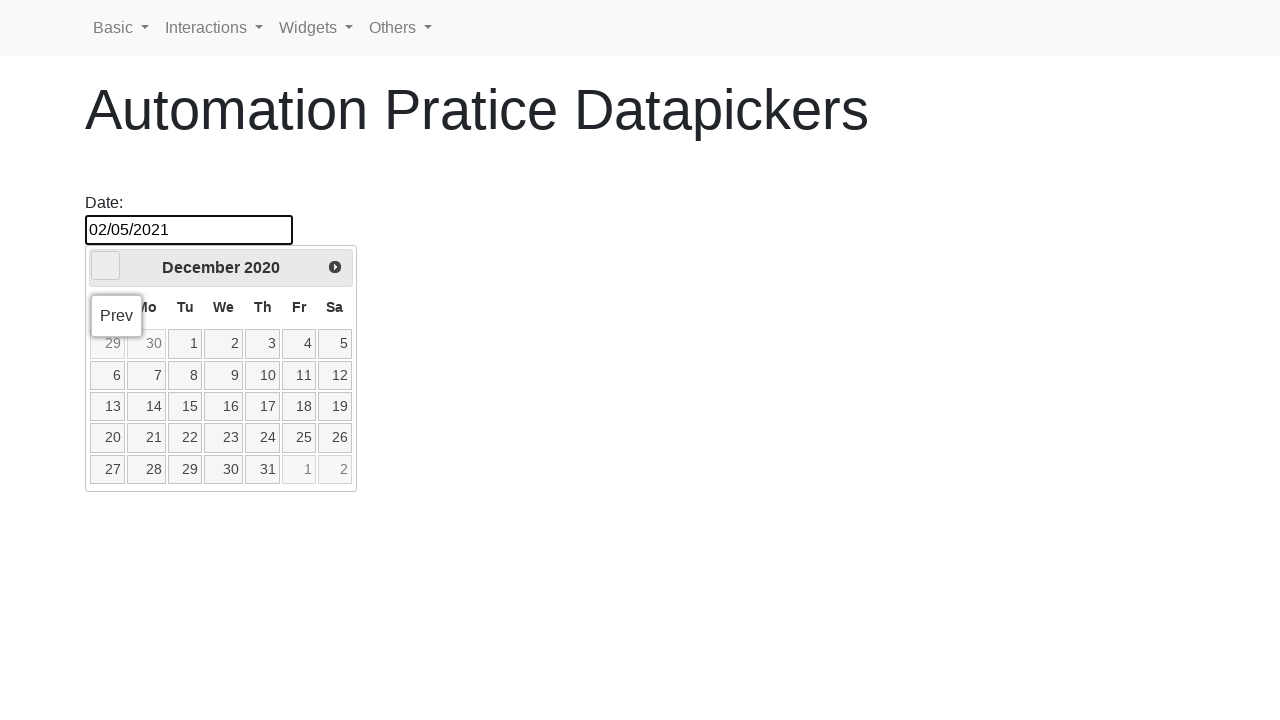

Clicked previous button to navigate to an earlier month (current: December, target month: 11) at (106, 266) on a.ui-datepicker-prev.ui-corner-all
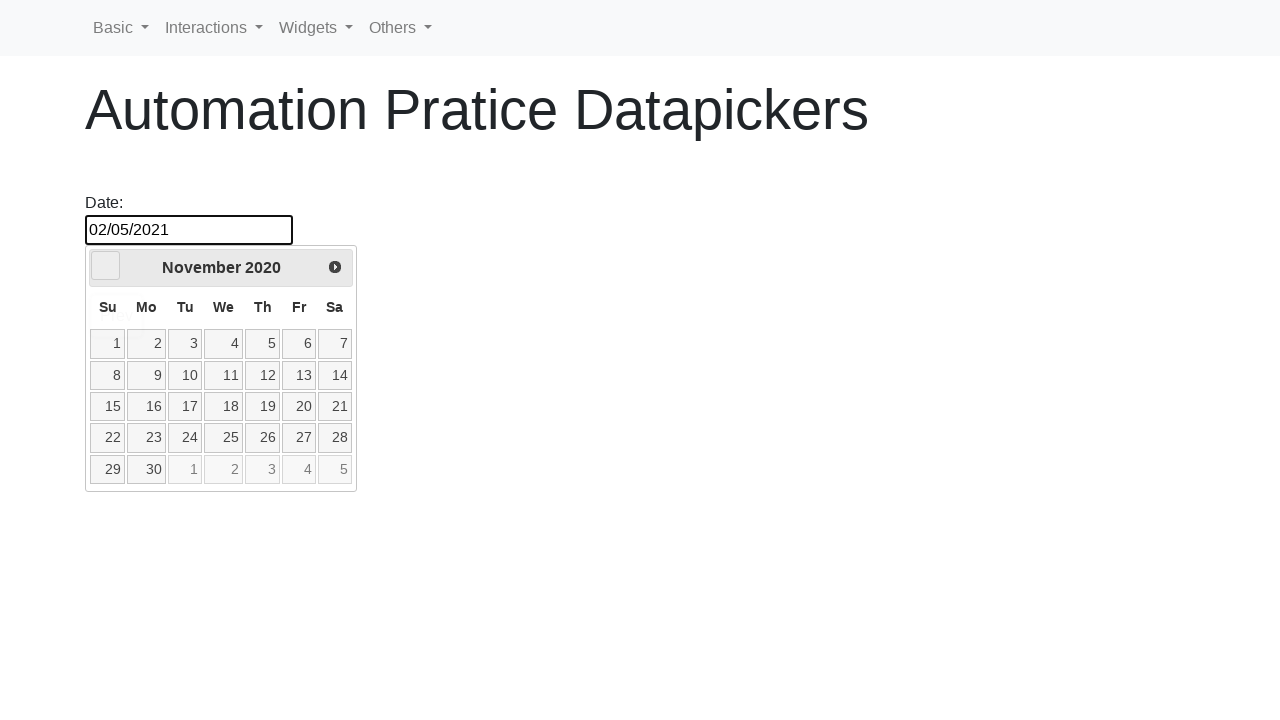

Waited 100ms for month navigation
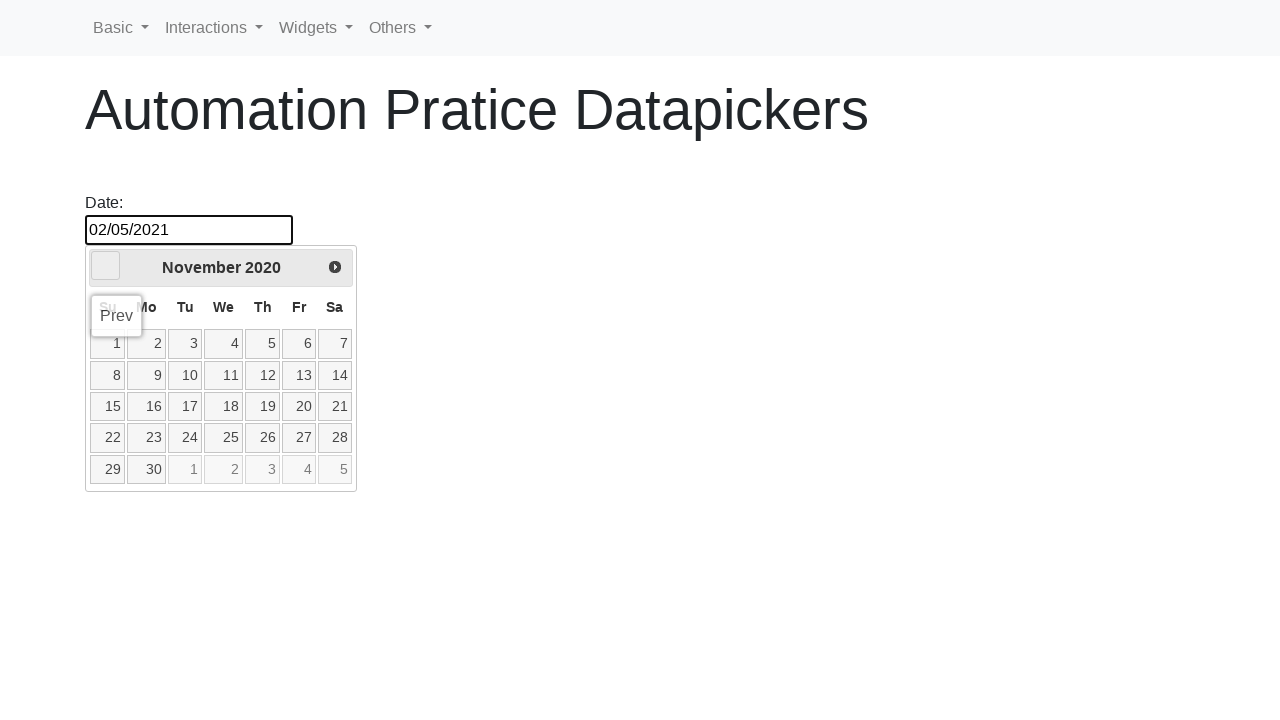

Reached target month: November
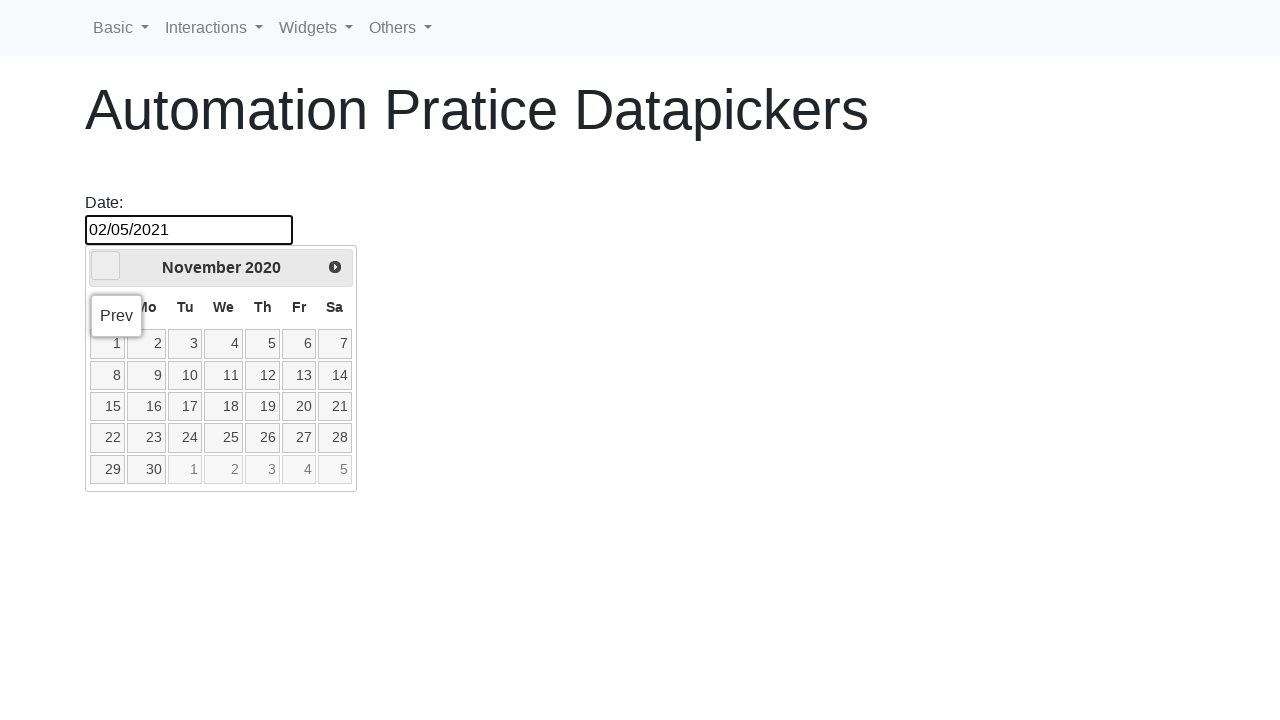

Clicked on day 1 in the calendar at (108, 344) on td a.ui-state-default:not(.ui-priority-secondary) >> nth=0
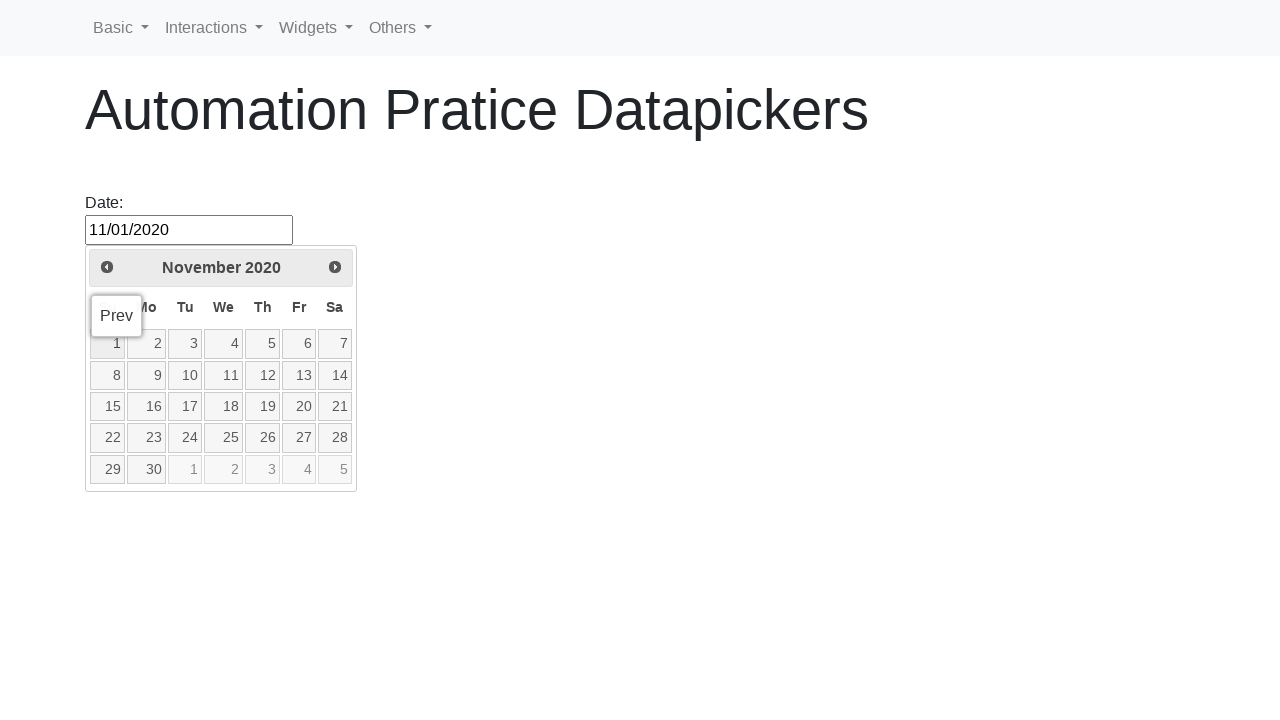

Successfully selected date: November 1, 2020
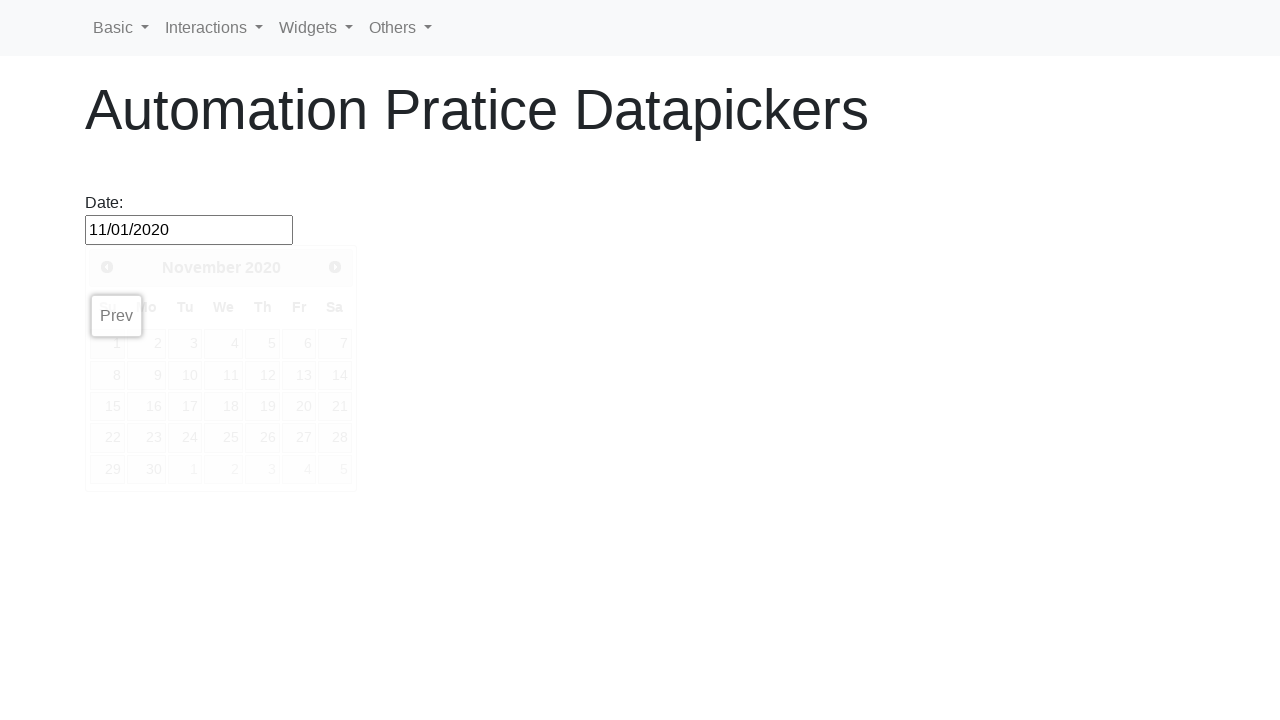

Clicked datepicker input to open calendar at (189, 230) on #datepicker
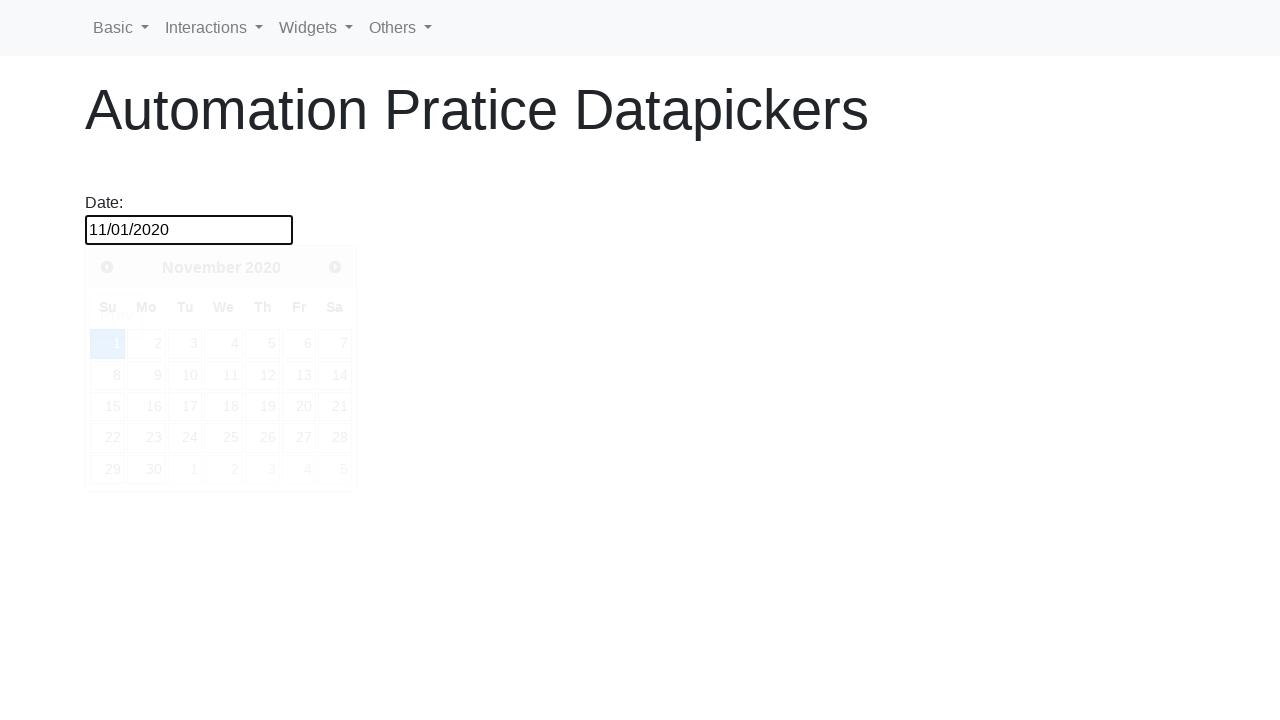

Datepicker calendar loaded with year selector visible
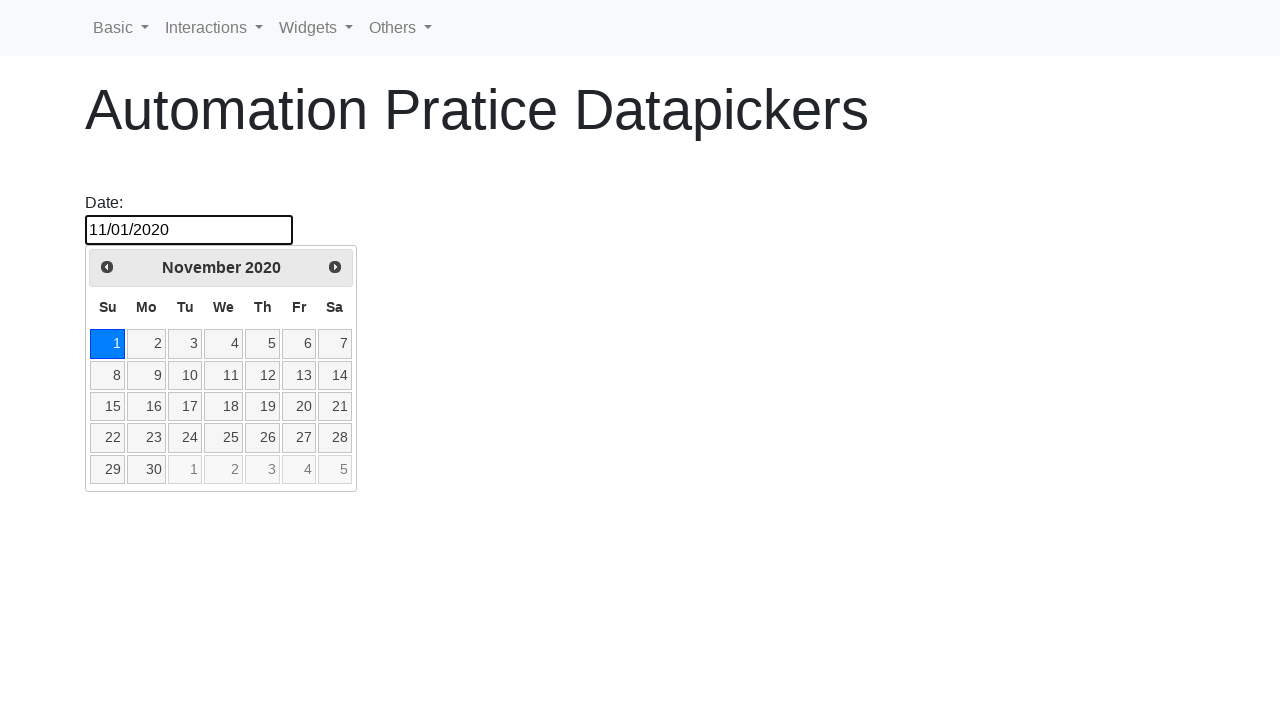

Reached target year: 2020
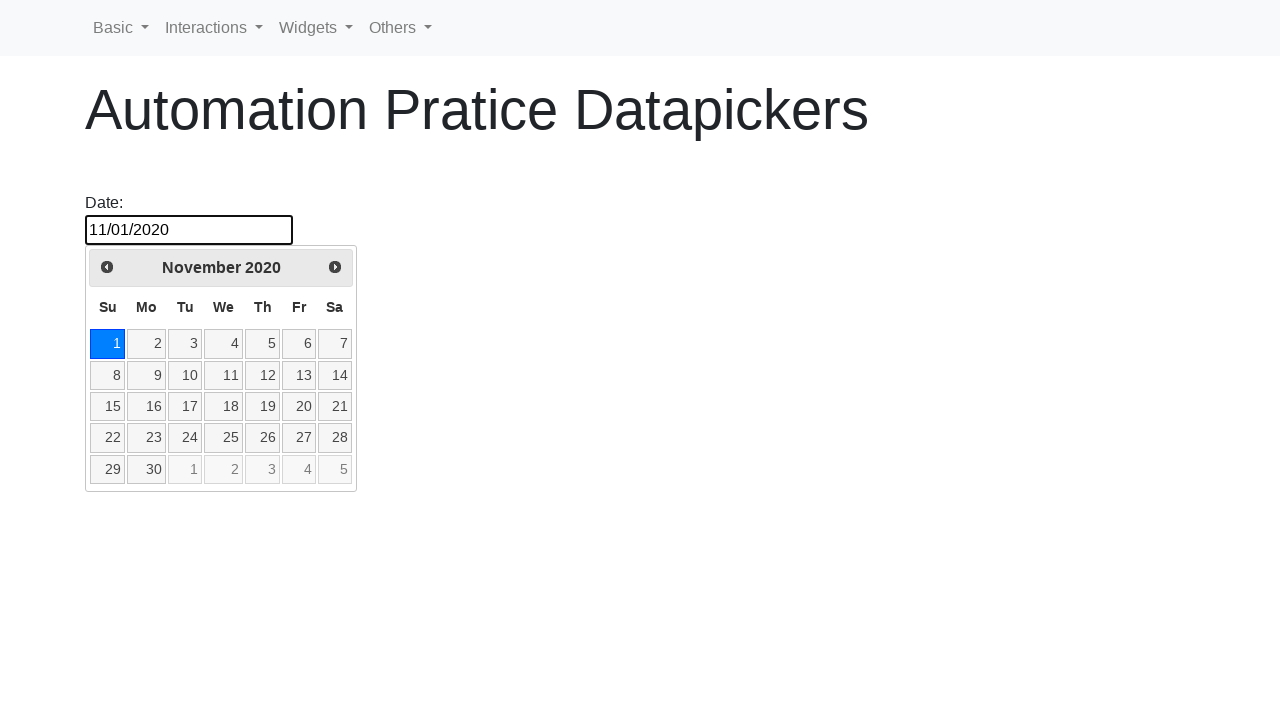

Clicked next button to navigate to a later month (current: November, target month: 12) at (335, 267) on a.ui-datepicker-next.ui-corner-all
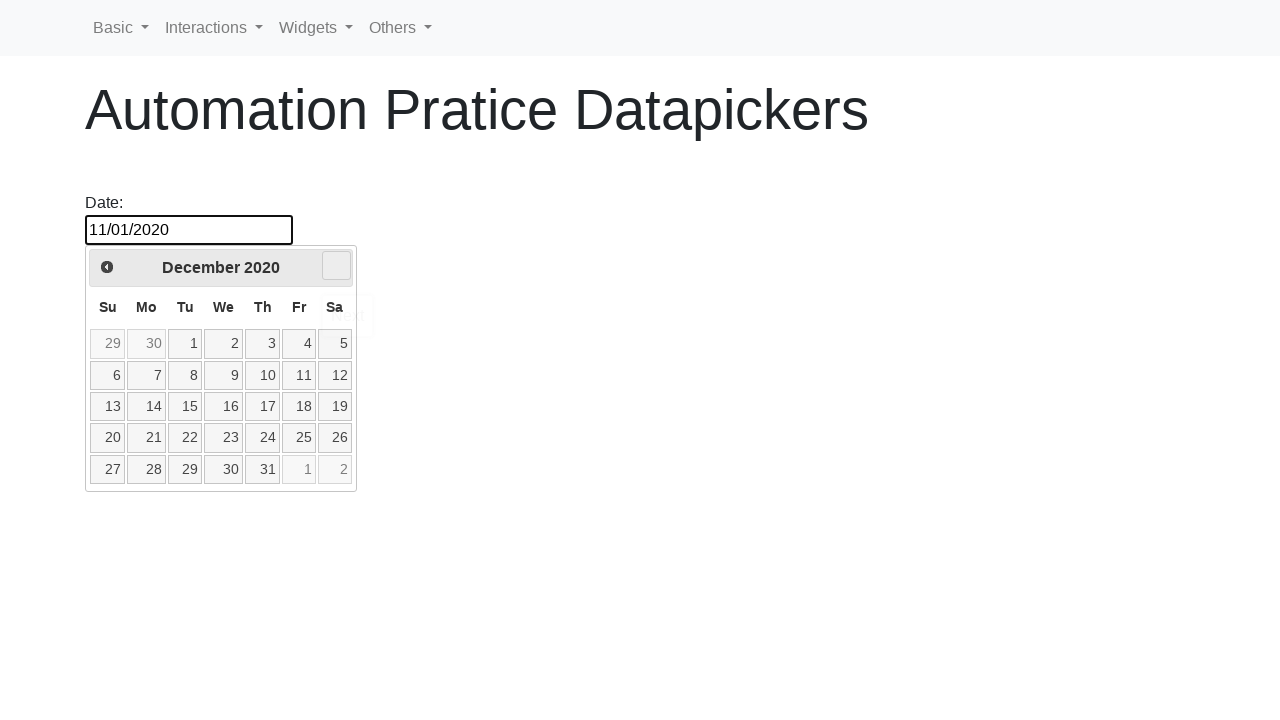

Waited 100ms for month navigation
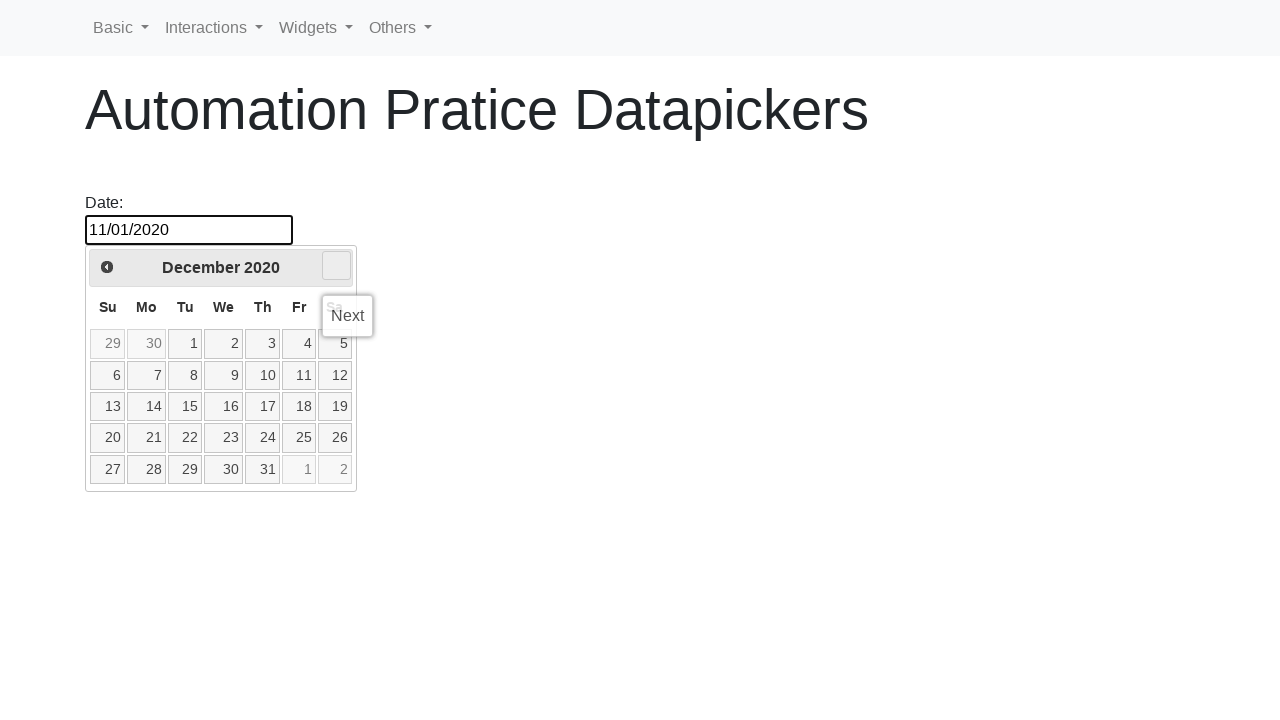

Reached target month: December
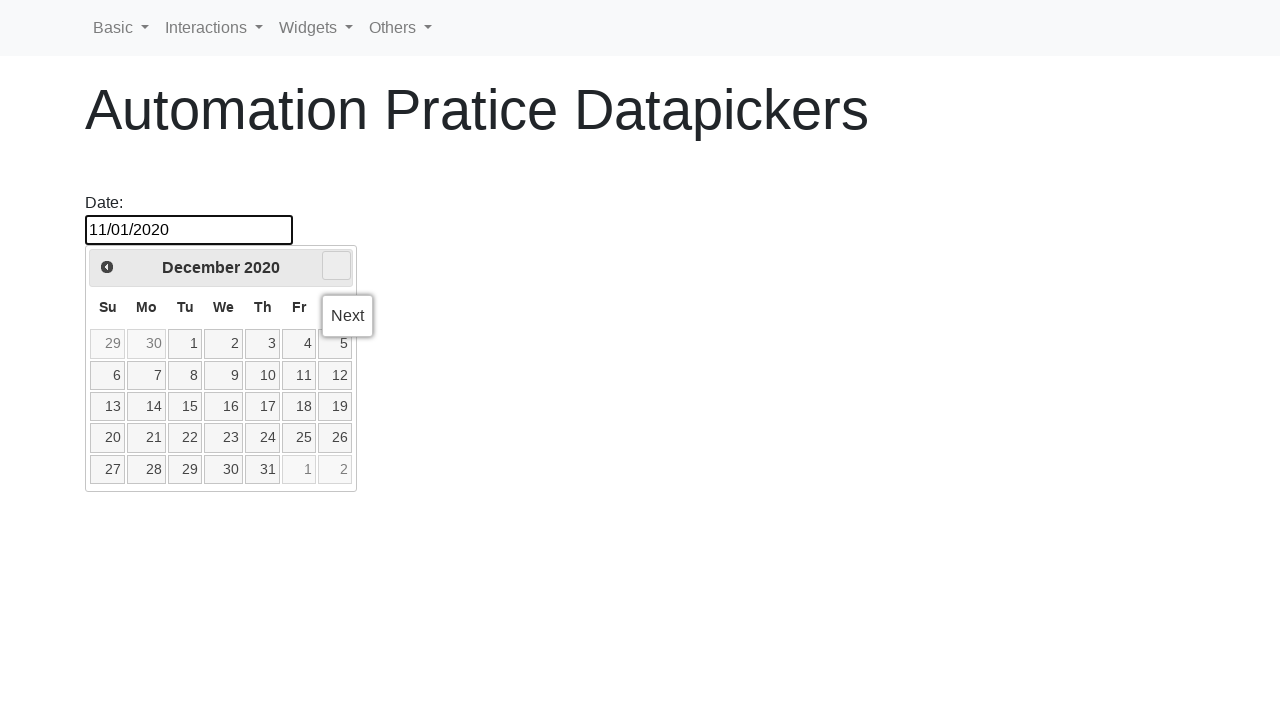

Clicked on day 1 in the calendar at (185, 344) on td a.ui-state-default:not(.ui-priority-secondary) >> nth=0
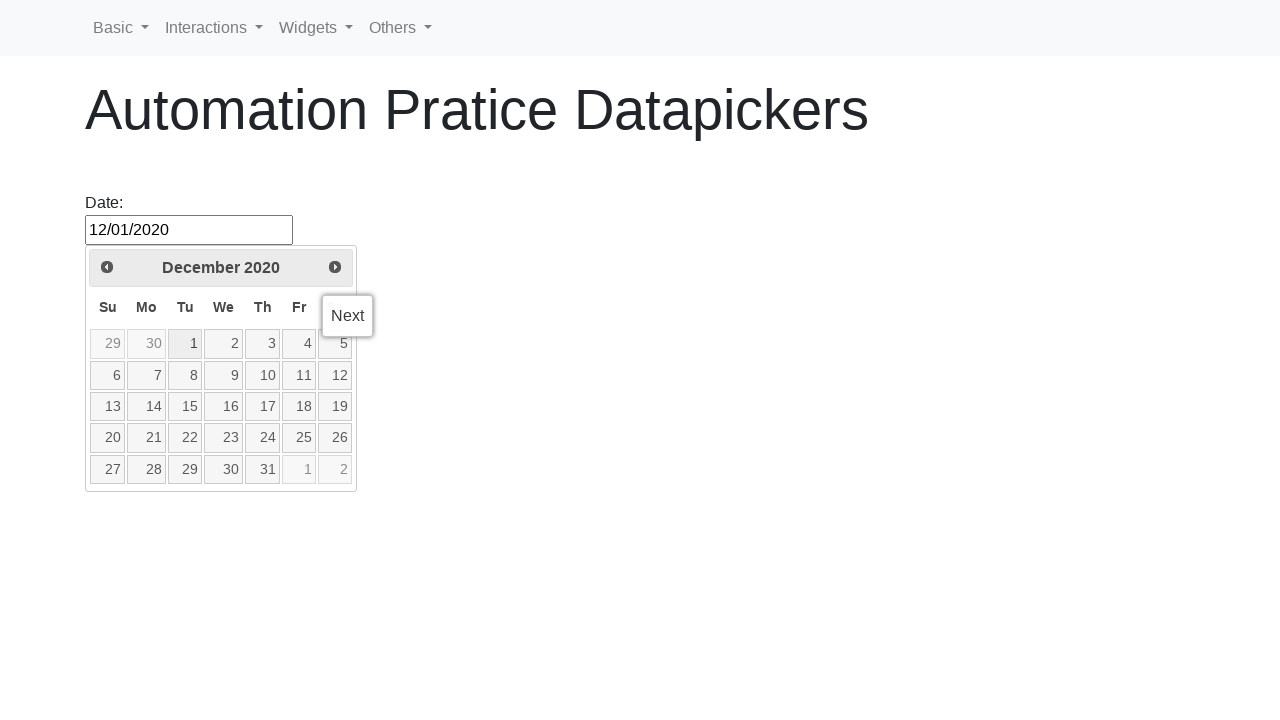

Successfully selected date: December 1, 2020
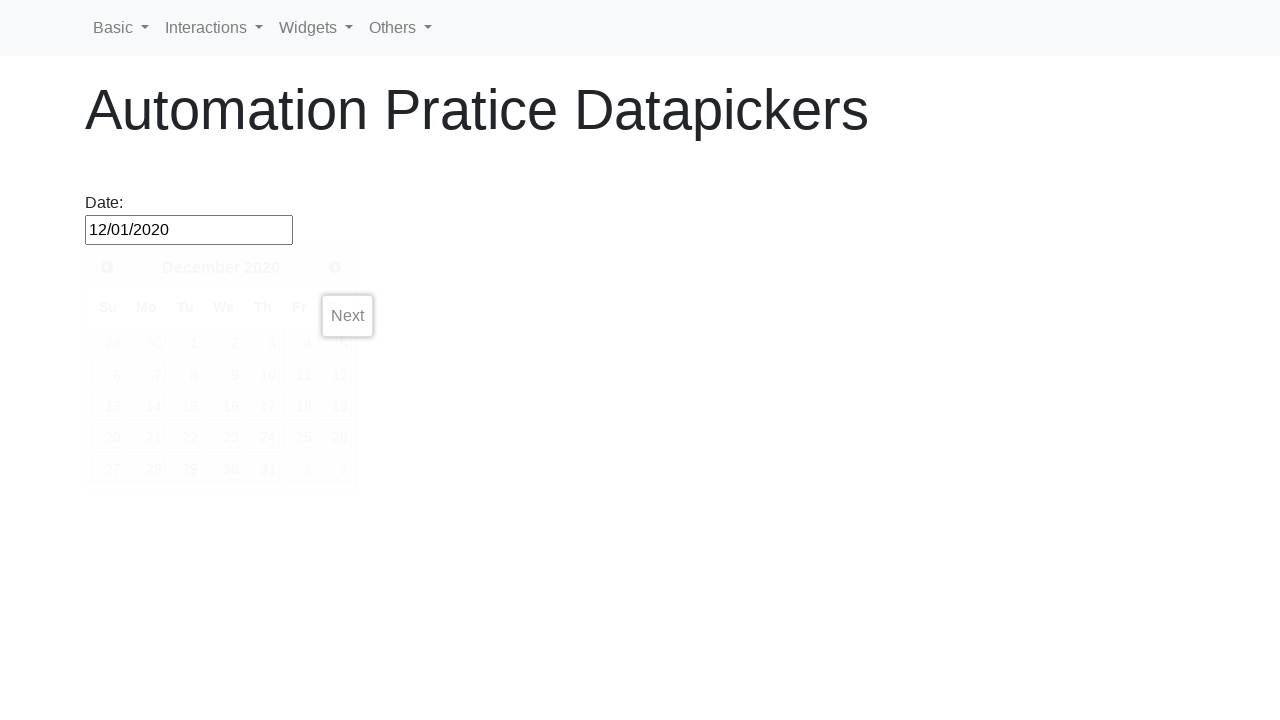

Clicked datepicker input to open calendar at (189, 230) on #datepicker
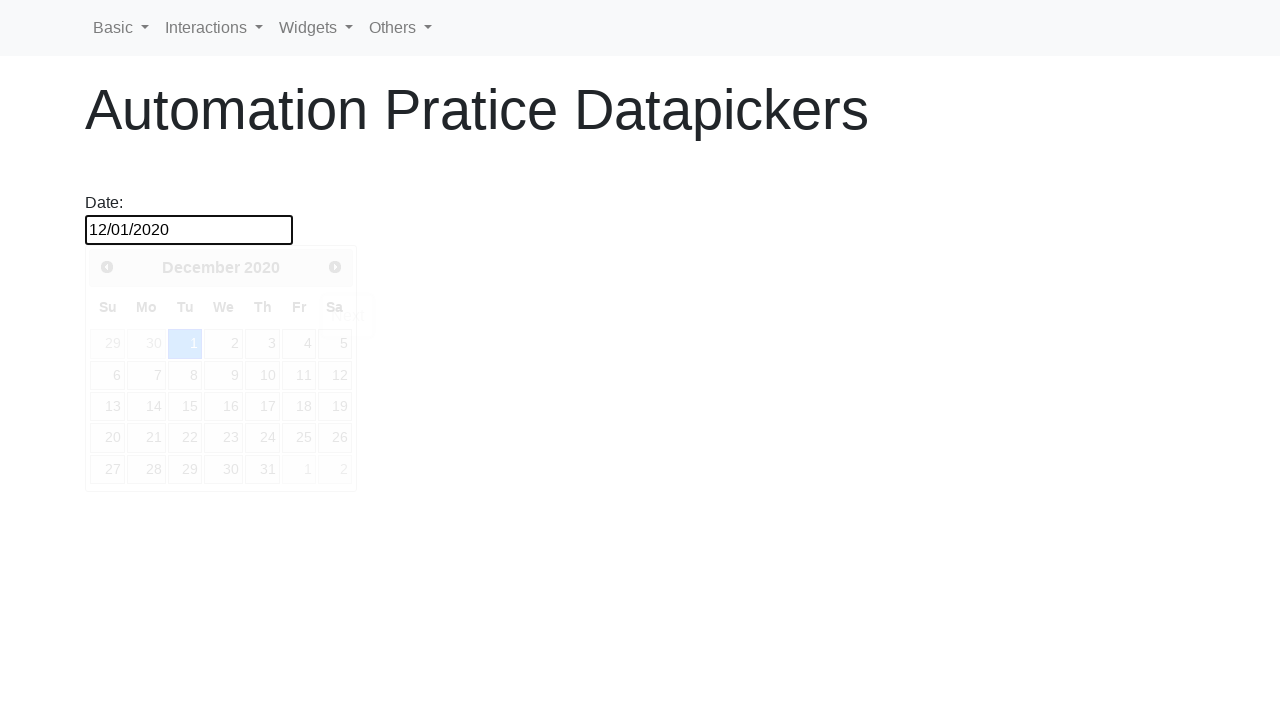

Datepicker calendar loaded with year selector visible
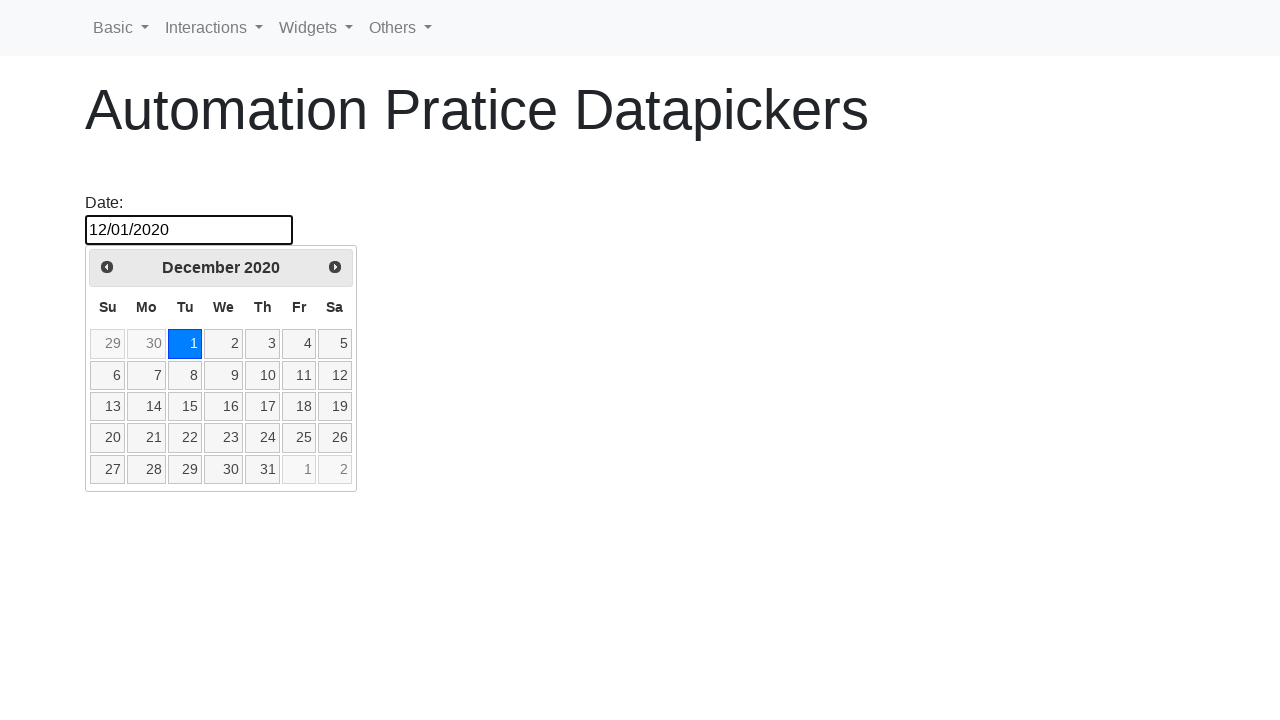

Reached target year: 2020
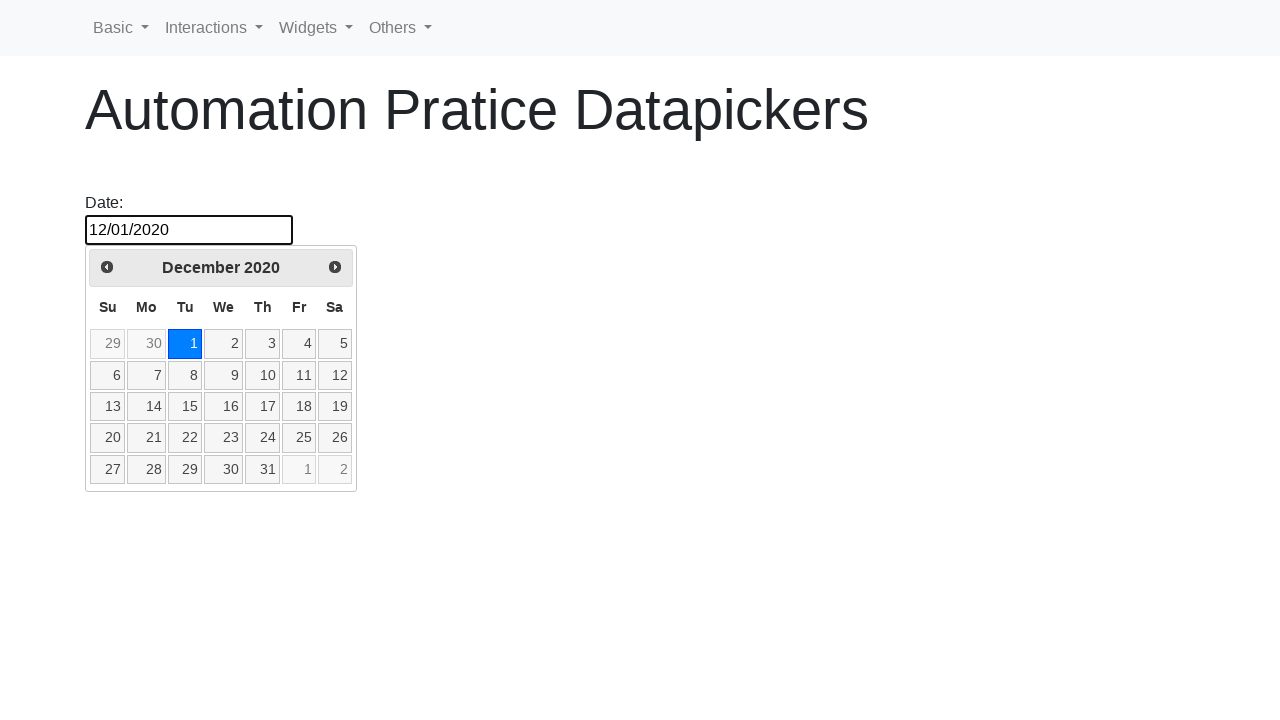

Reached target month: December
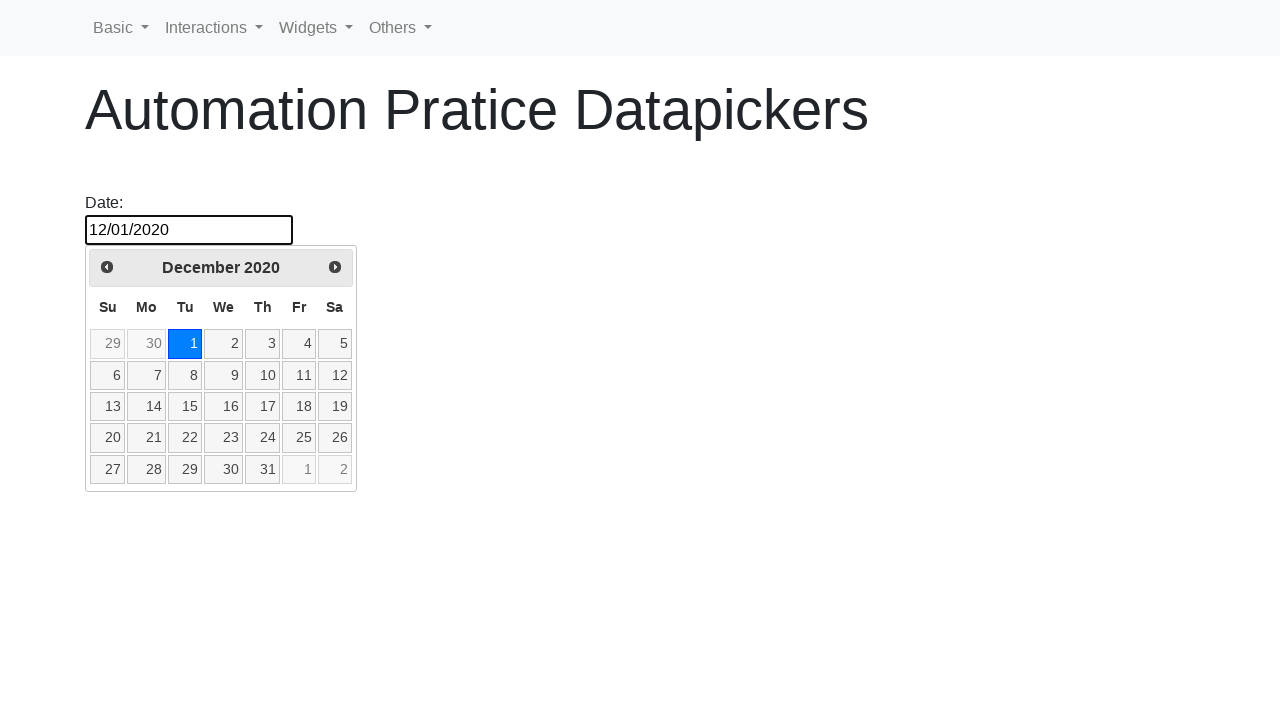

Clicked on day 25 in the calendar at (299, 438) on td a.ui-state-default:not(.ui-priority-secondary) >> nth=24
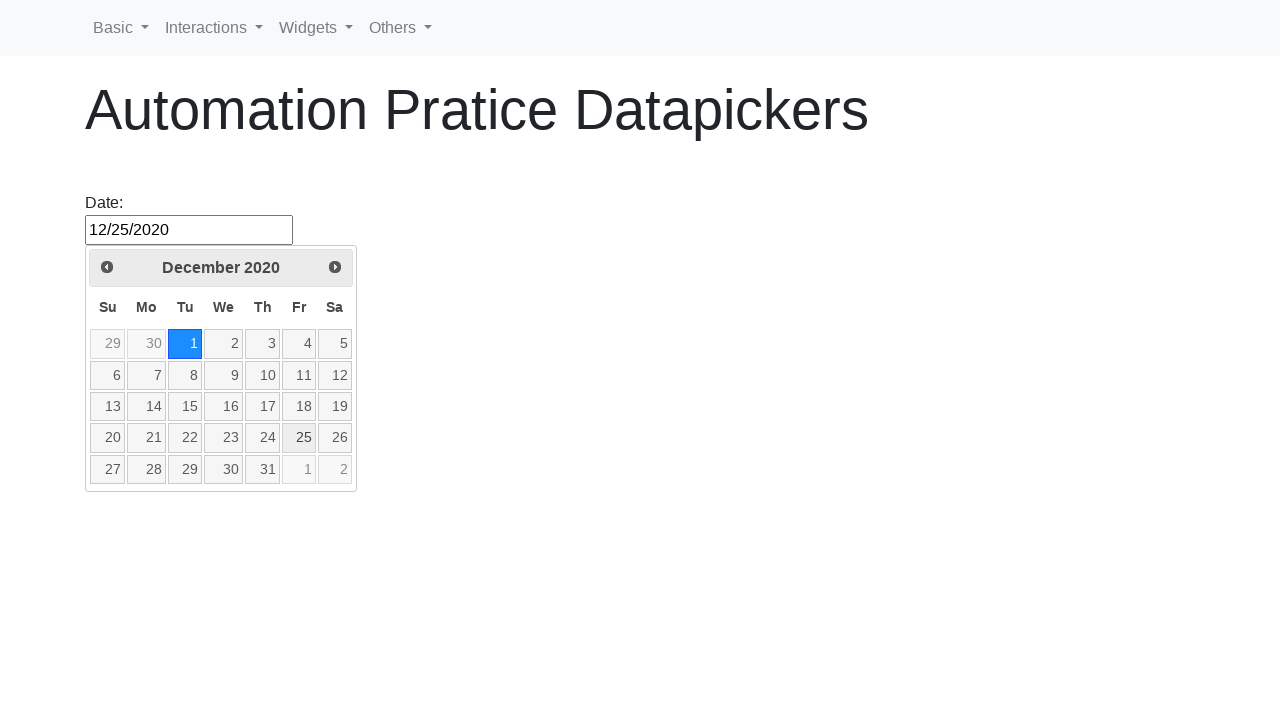

Successfully selected date: December 25, 2020
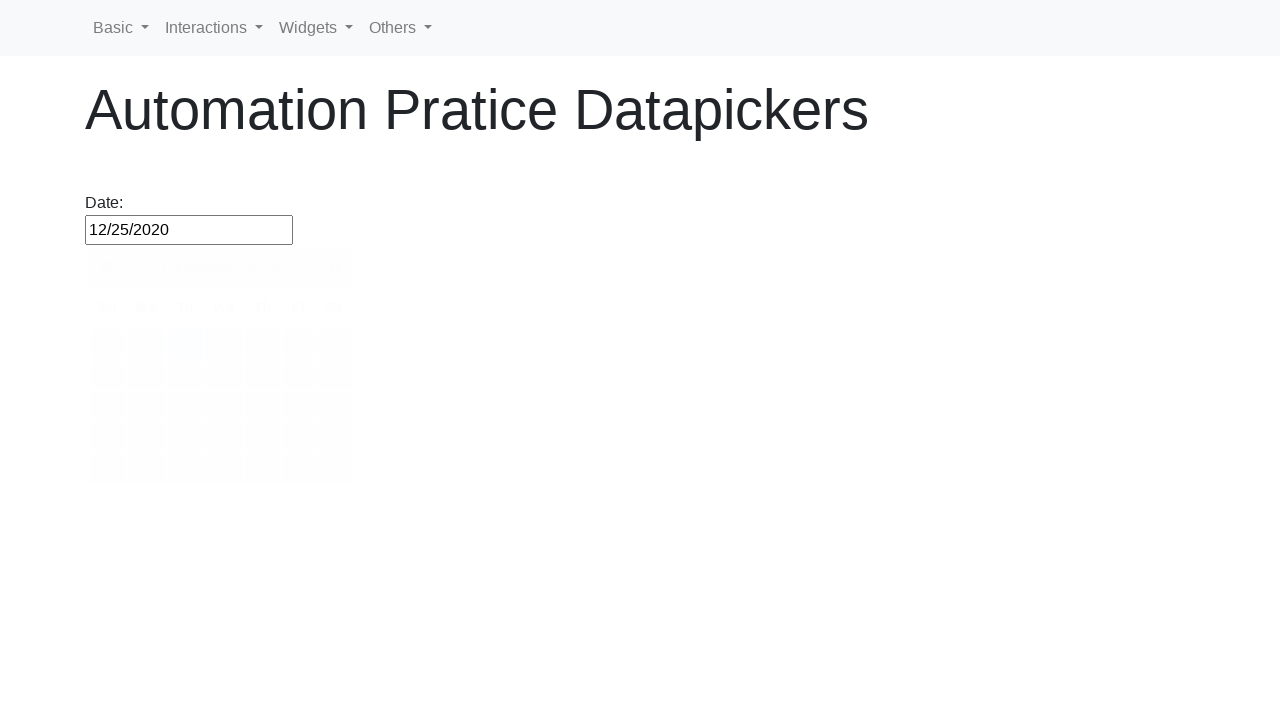

Clicked datepicker input to open calendar at (189, 230) on #datepicker
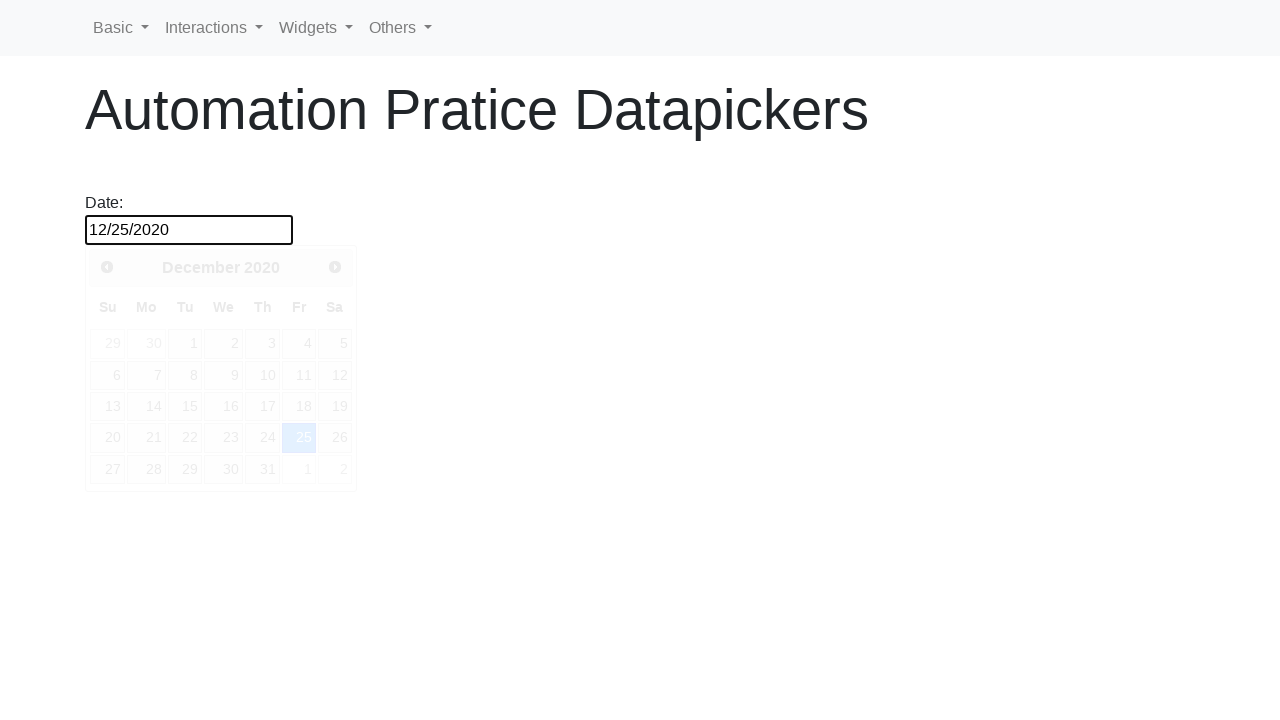

Datepicker calendar loaded with year selector visible
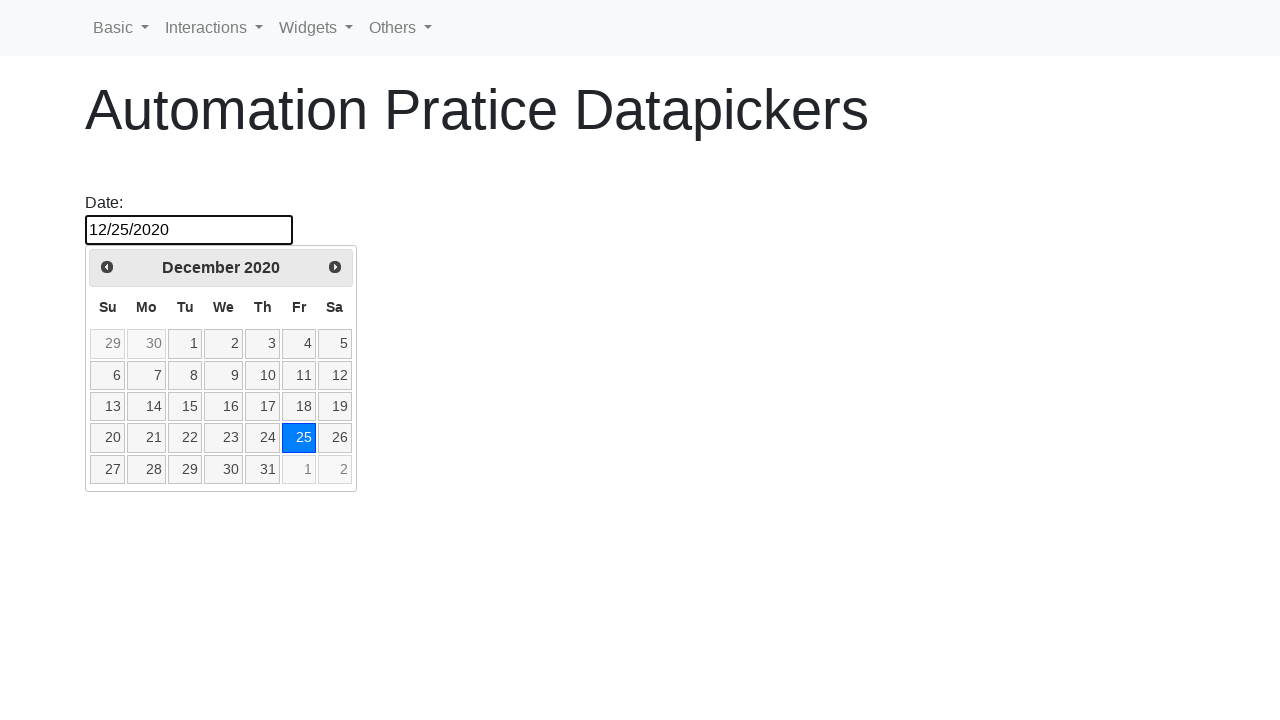

Clicked next button to navigate to a later year (current: 2020, target: 2022) at (335, 267) on a.ui-datepicker-next.ui-corner-all
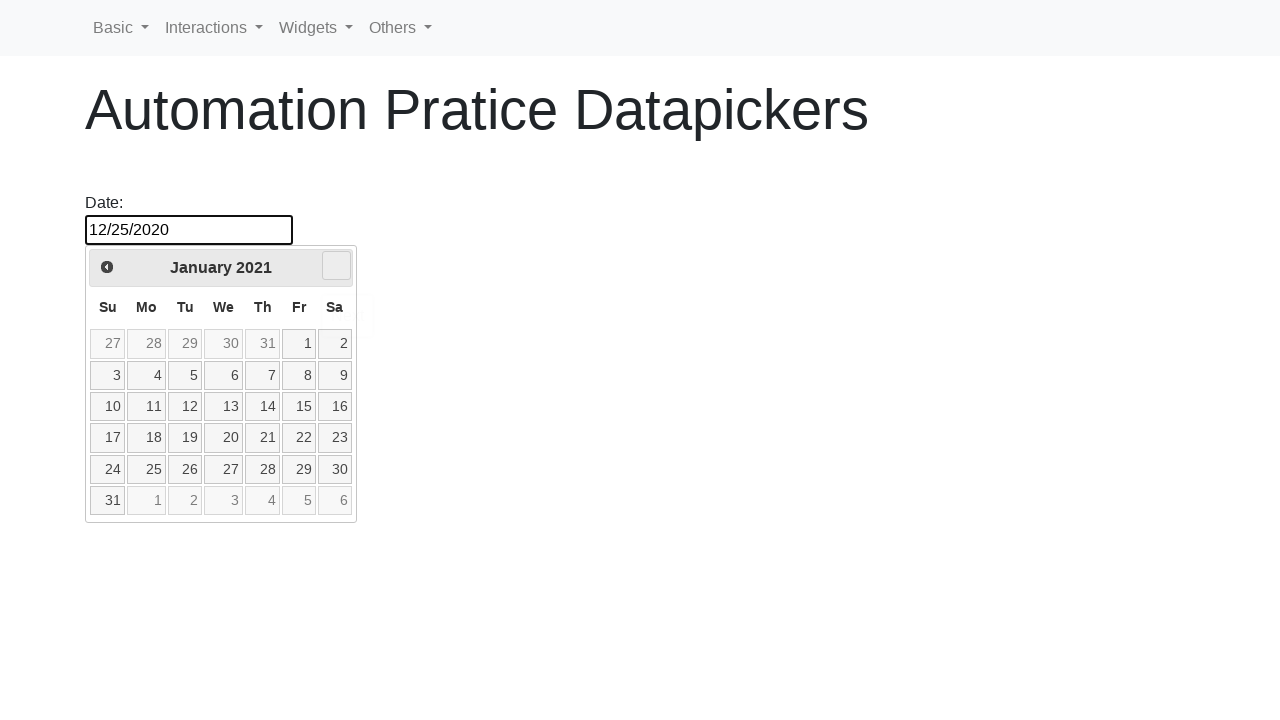

Waited 100ms for year navigation
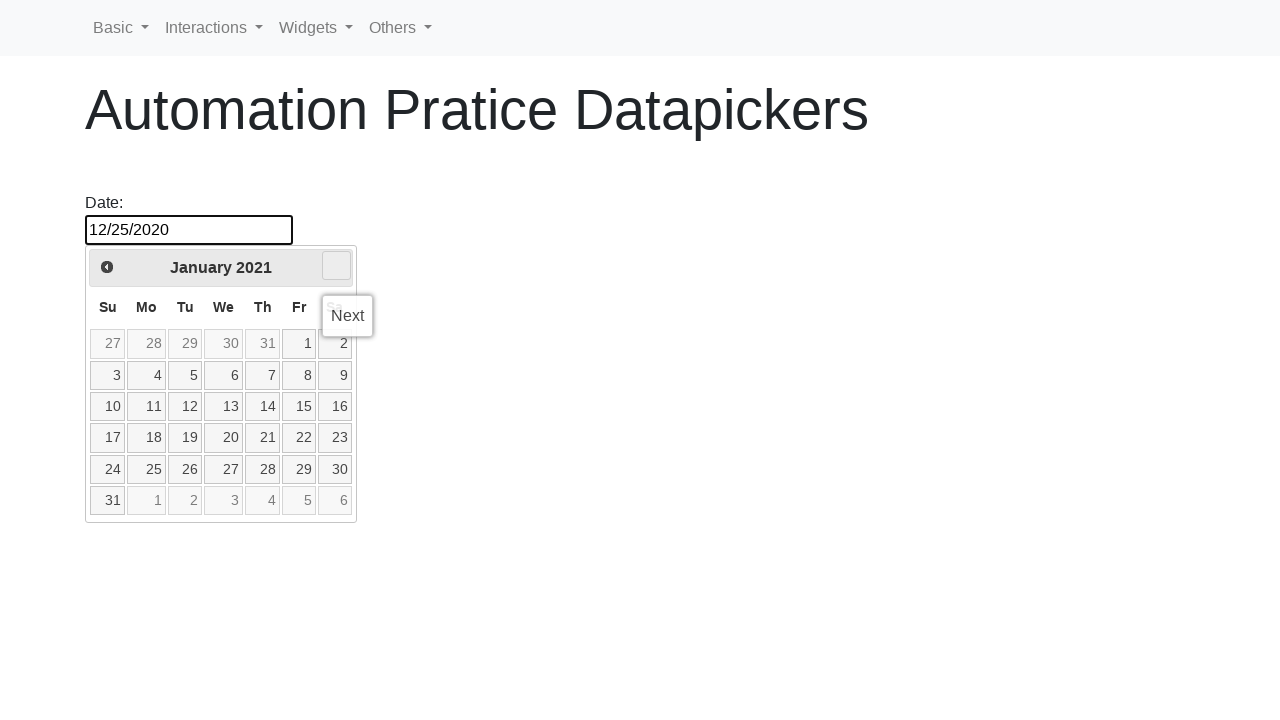

Clicked next button to navigate to a later year (current: 2021, target: 2022) at (336, 266) on a.ui-datepicker-next.ui-corner-all
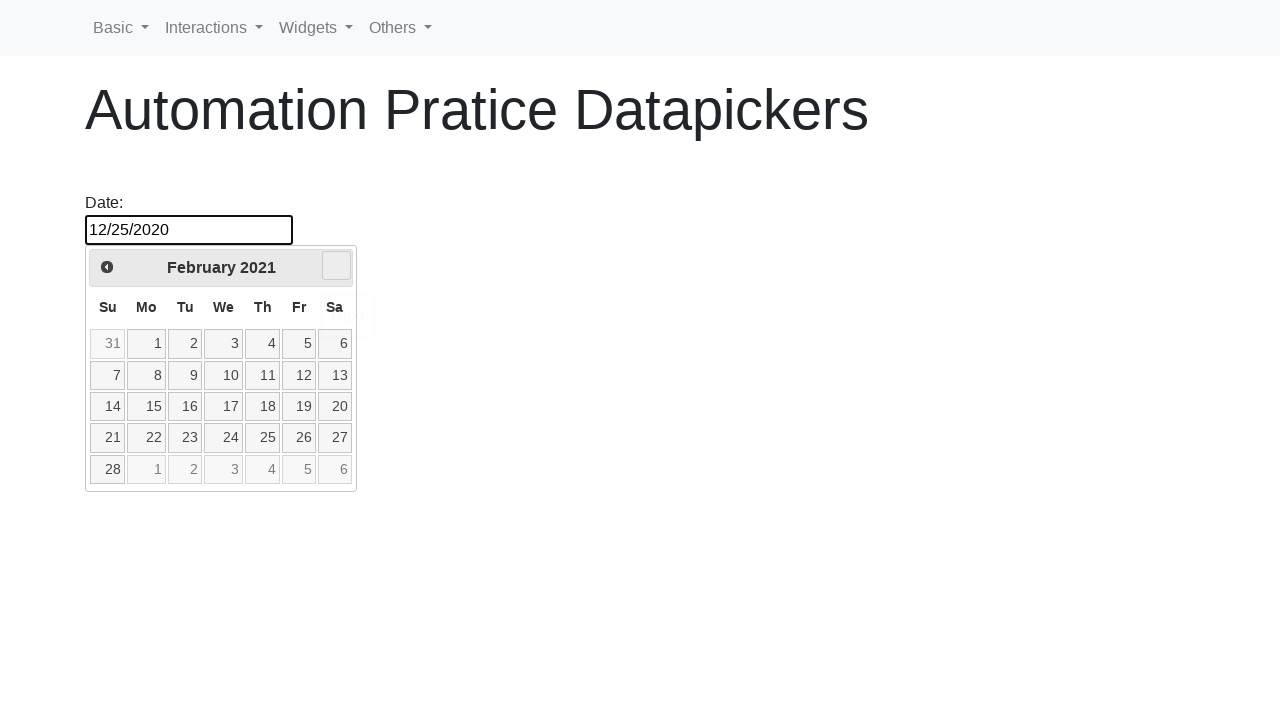

Waited 100ms for year navigation
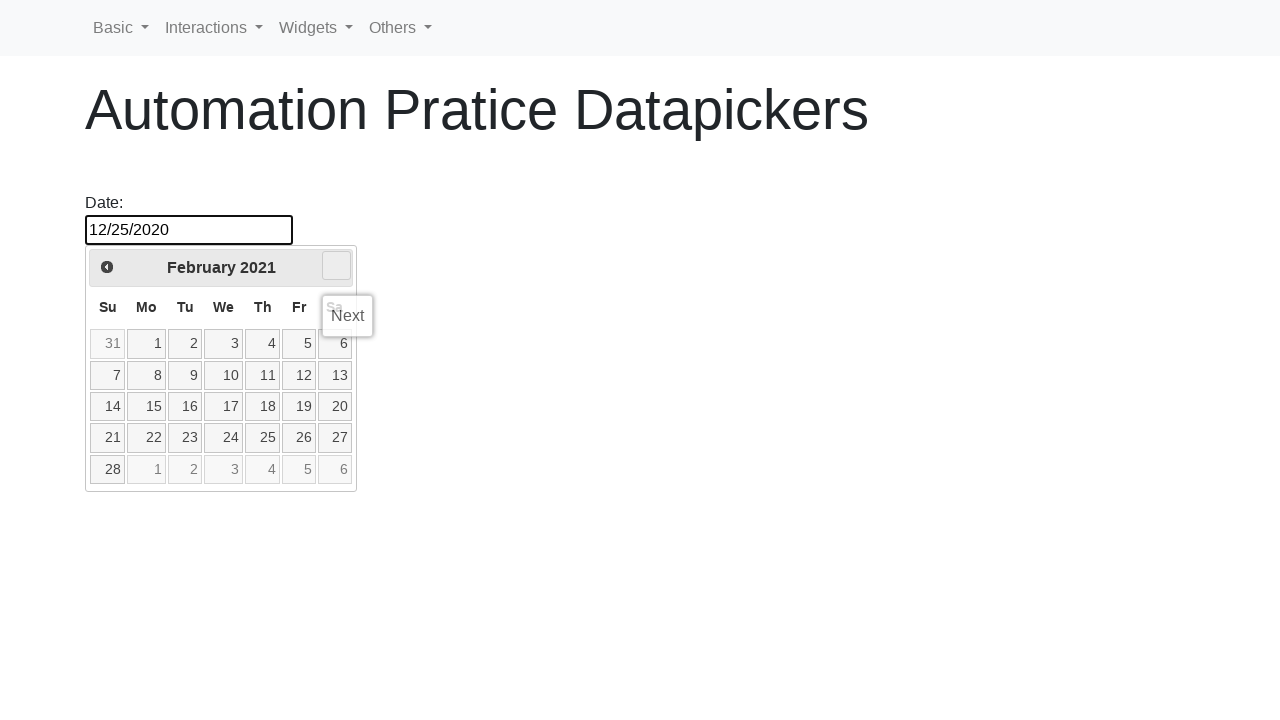

Clicked next button to navigate to a later year (current: 2021, target: 2022) at (336, 266) on a.ui-datepicker-next.ui-corner-all
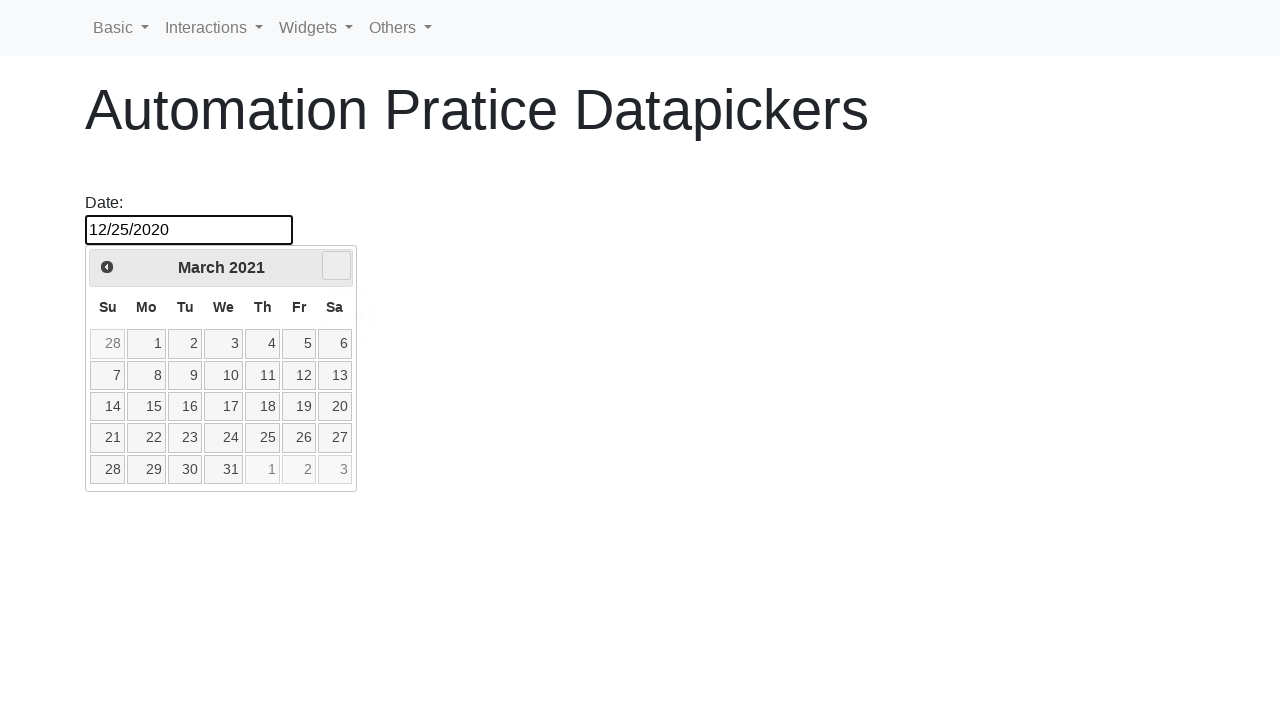

Waited 100ms for year navigation
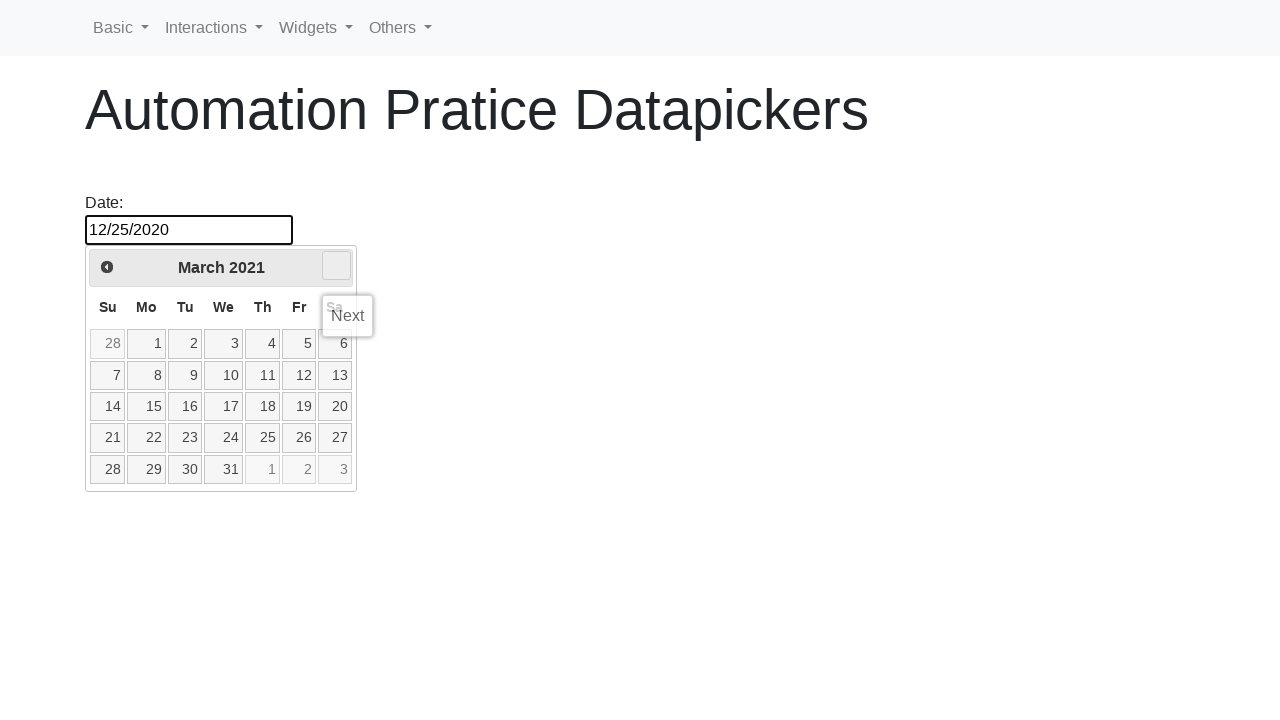

Clicked next button to navigate to a later year (current: 2021, target: 2022) at (336, 266) on a.ui-datepicker-next.ui-corner-all
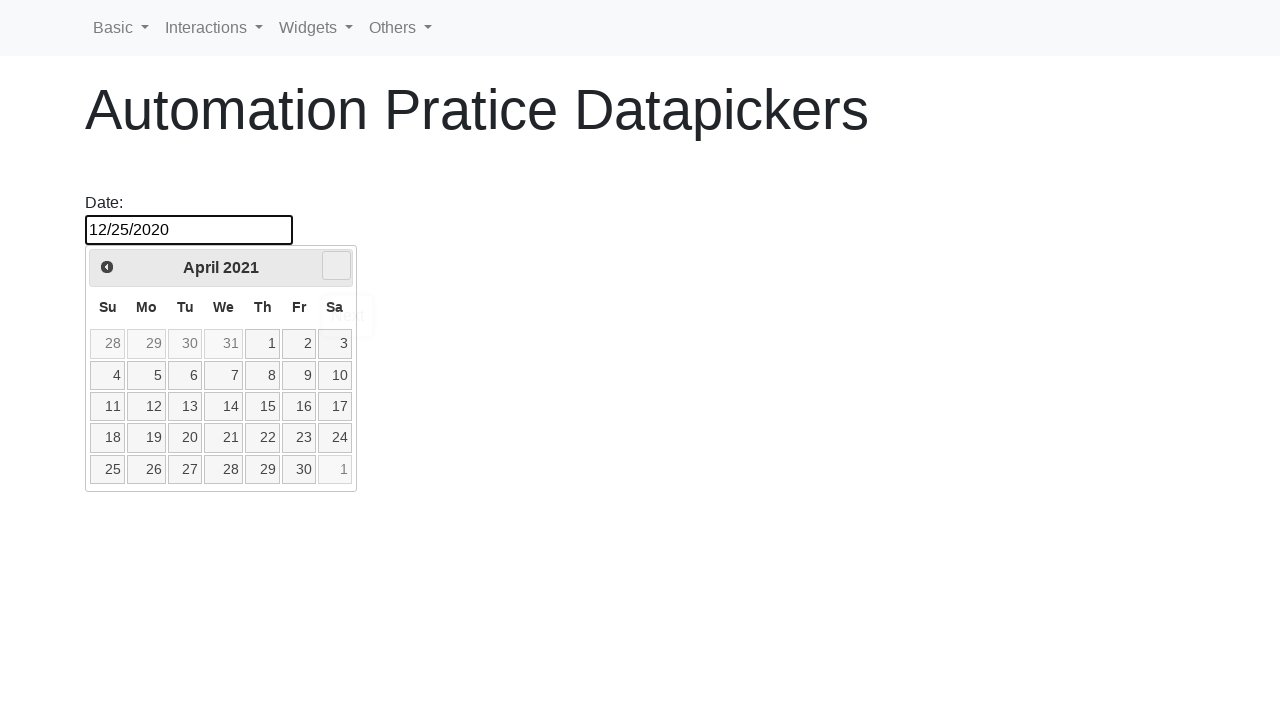

Waited 100ms for year navigation
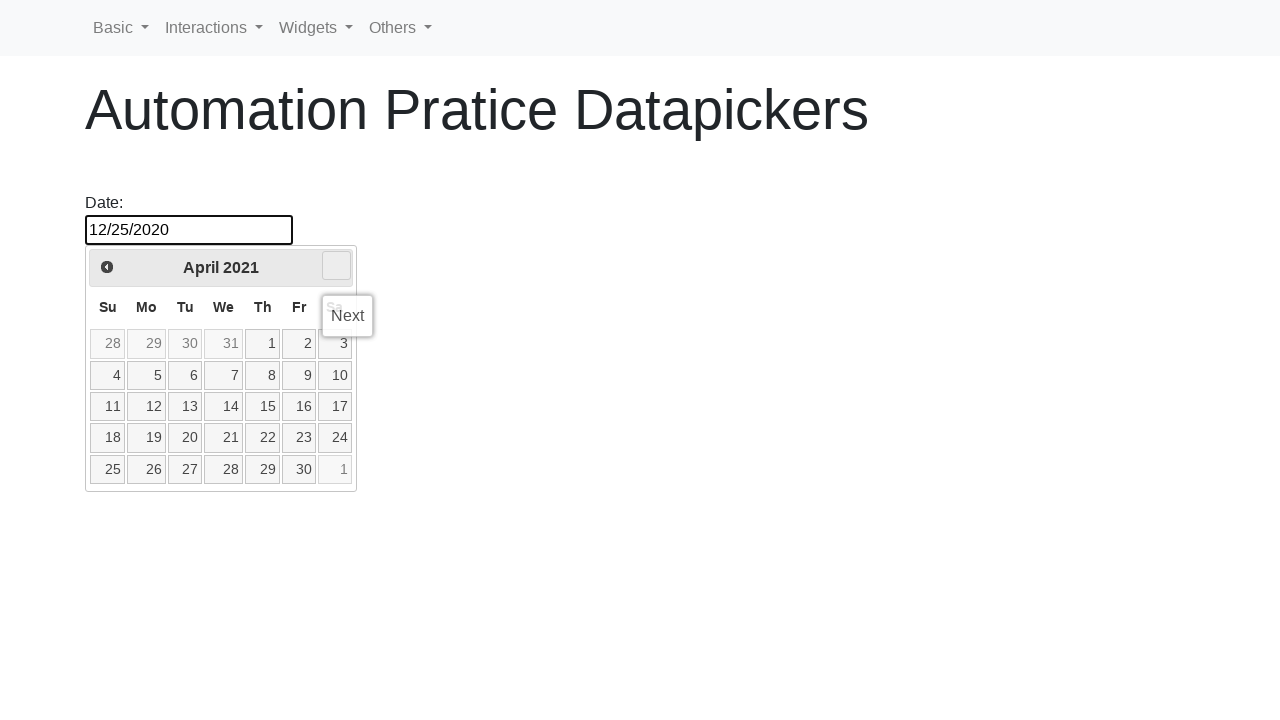

Clicked next button to navigate to a later year (current: 2021, target: 2022) at (336, 266) on a.ui-datepicker-next.ui-corner-all
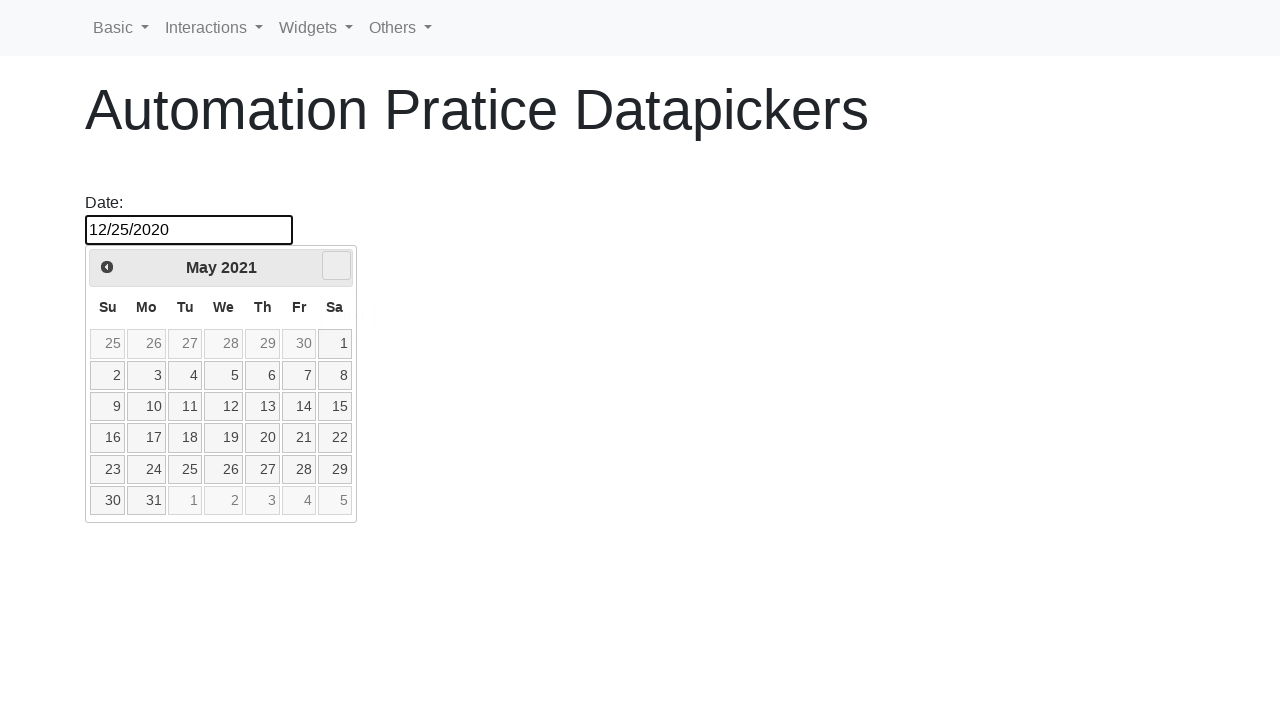

Waited 100ms for year navigation
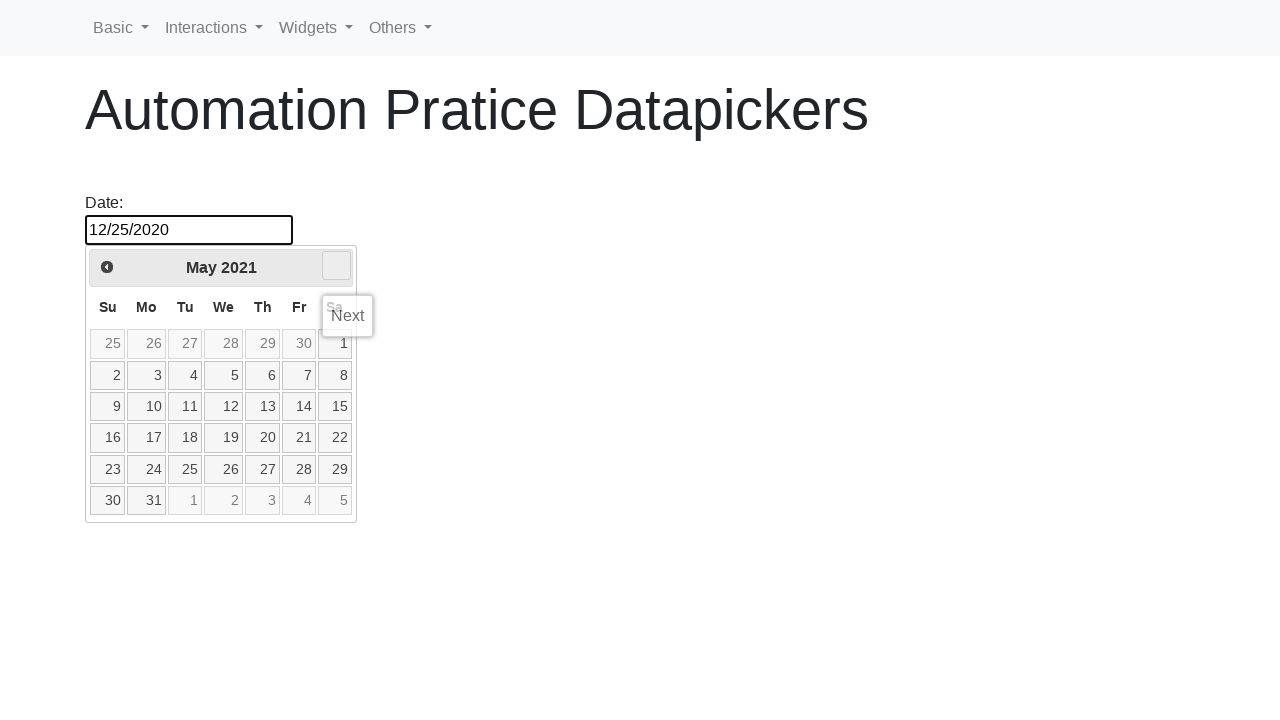

Clicked next button to navigate to a later year (current: 2021, target: 2022) at (336, 266) on a.ui-datepicker-next.ui-corner-all
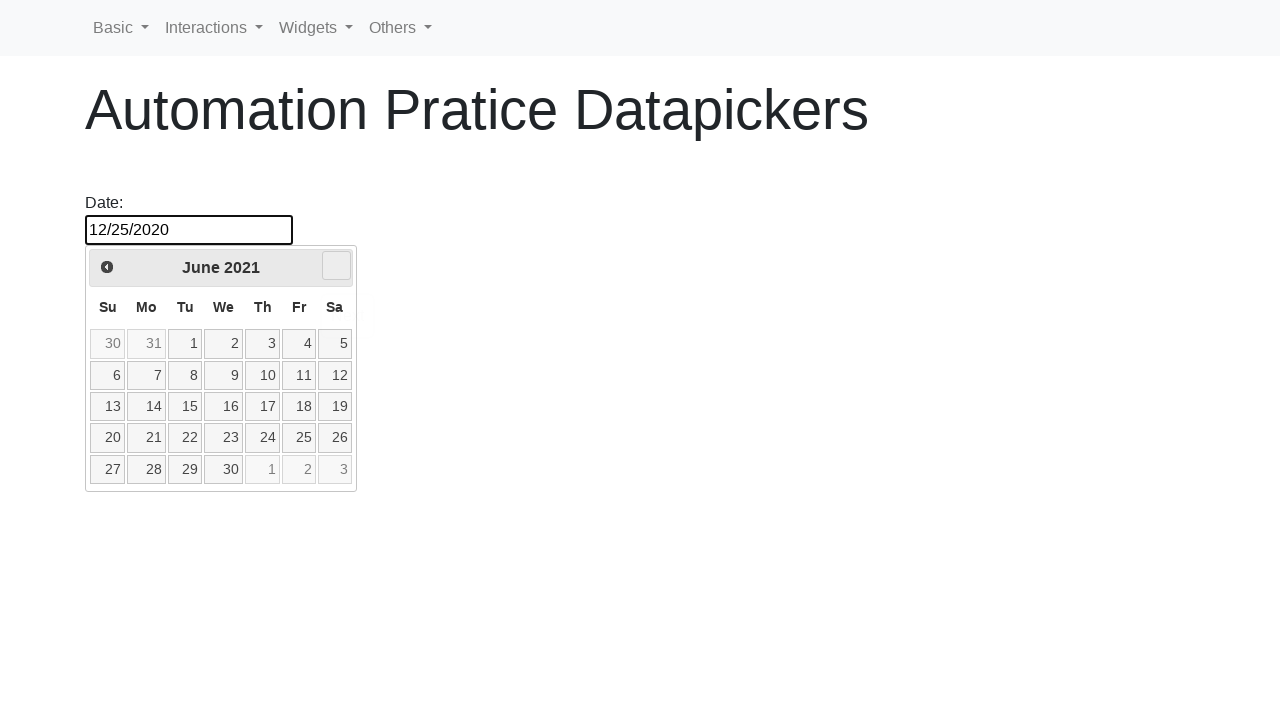

Waited 100ms for year navigation
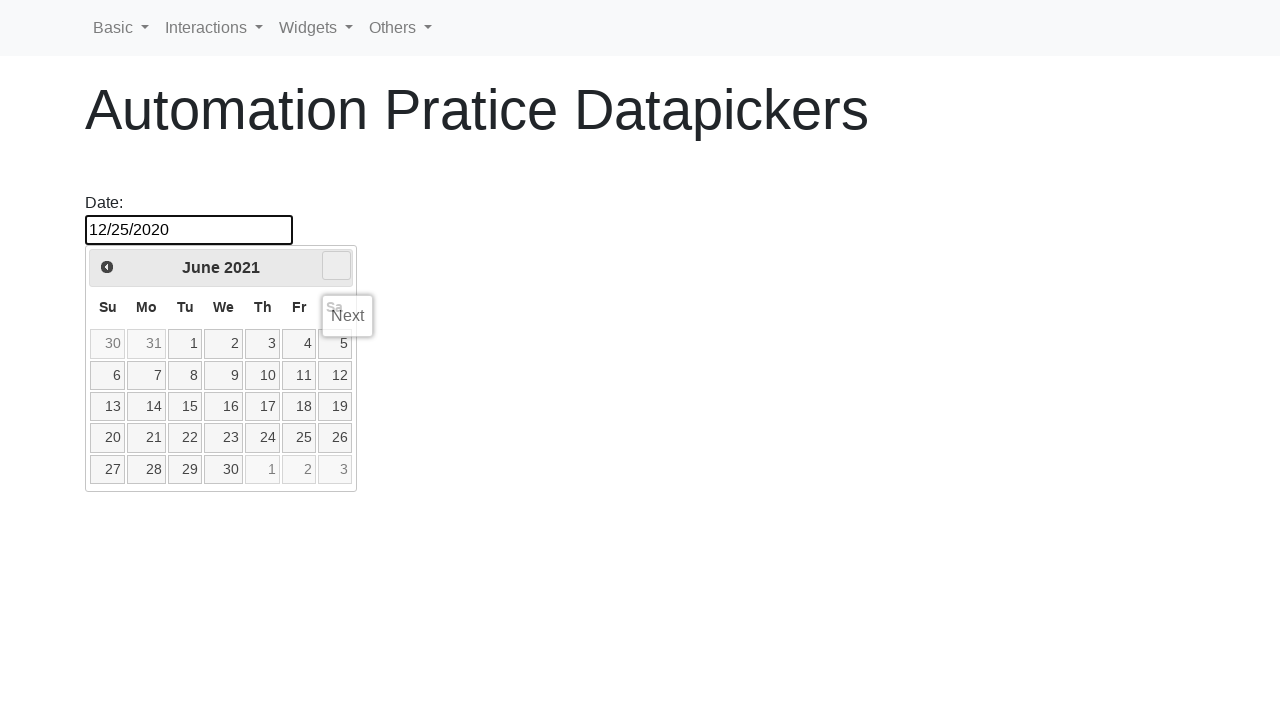

Clicked next button to navigate to a later year (current: 2021, target: 2022) at (336, 266) on a.ui-datepicker-next.ui-corner-all
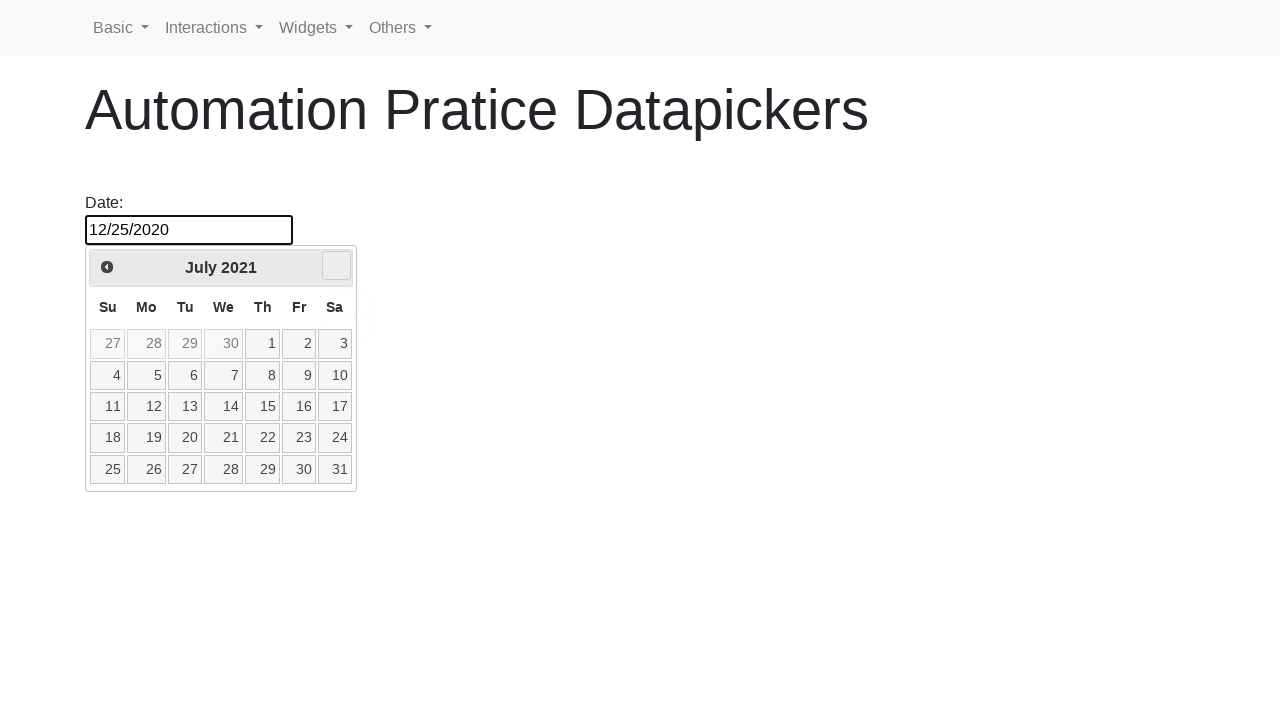

Waited 100ms for year navigation
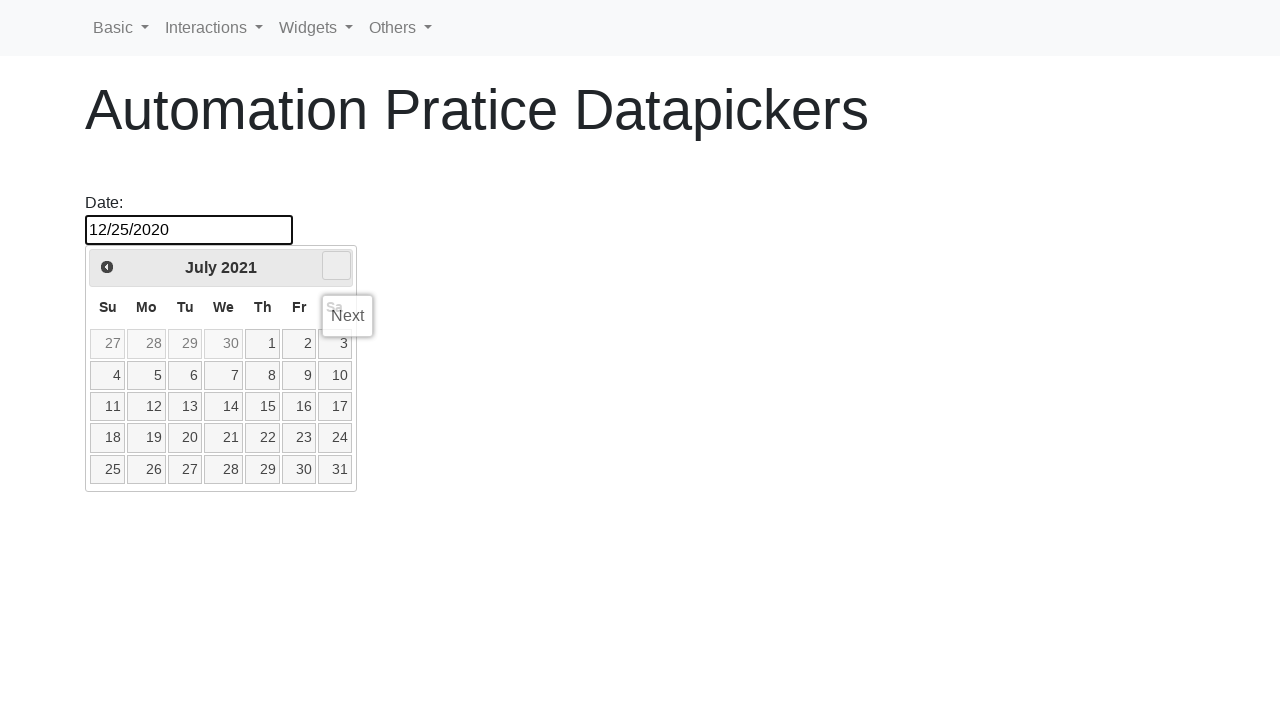

Clicked next button to navigate to a later year (current: 2021, target: 2022) at (336, 266) on a.ui-datepicker-next.ui-corner-all
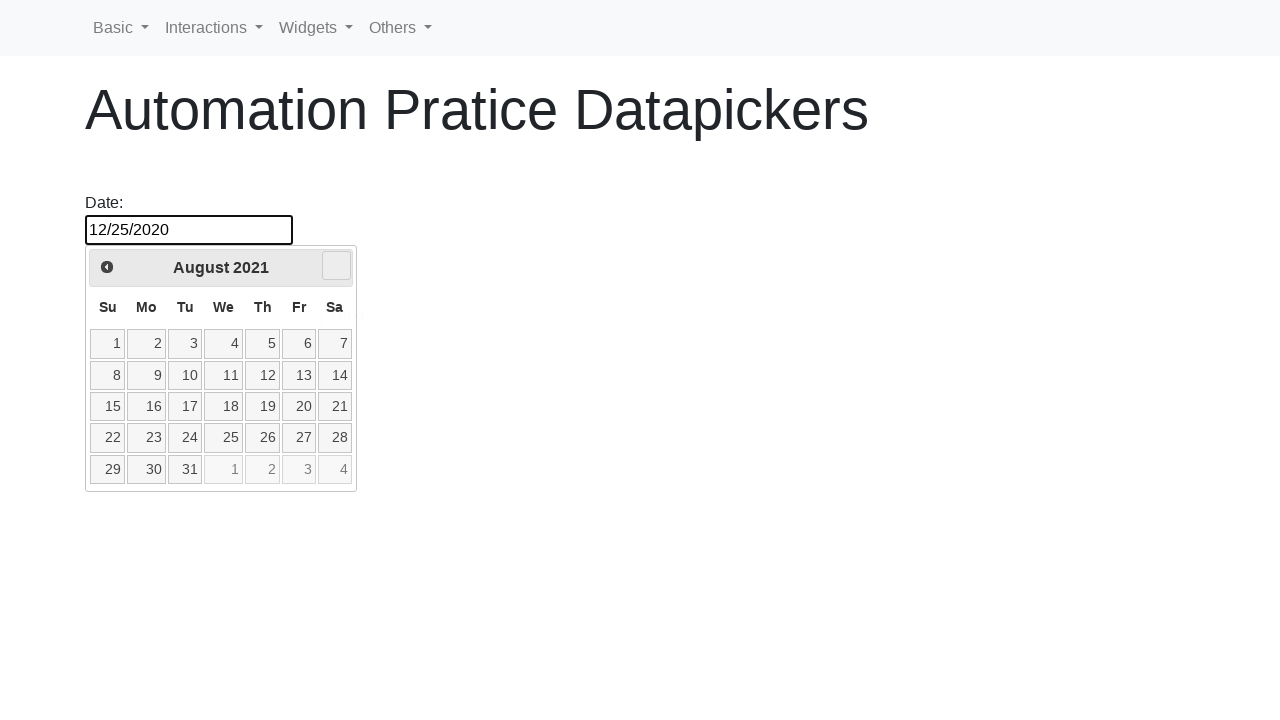

Waited 100ms for year navigation
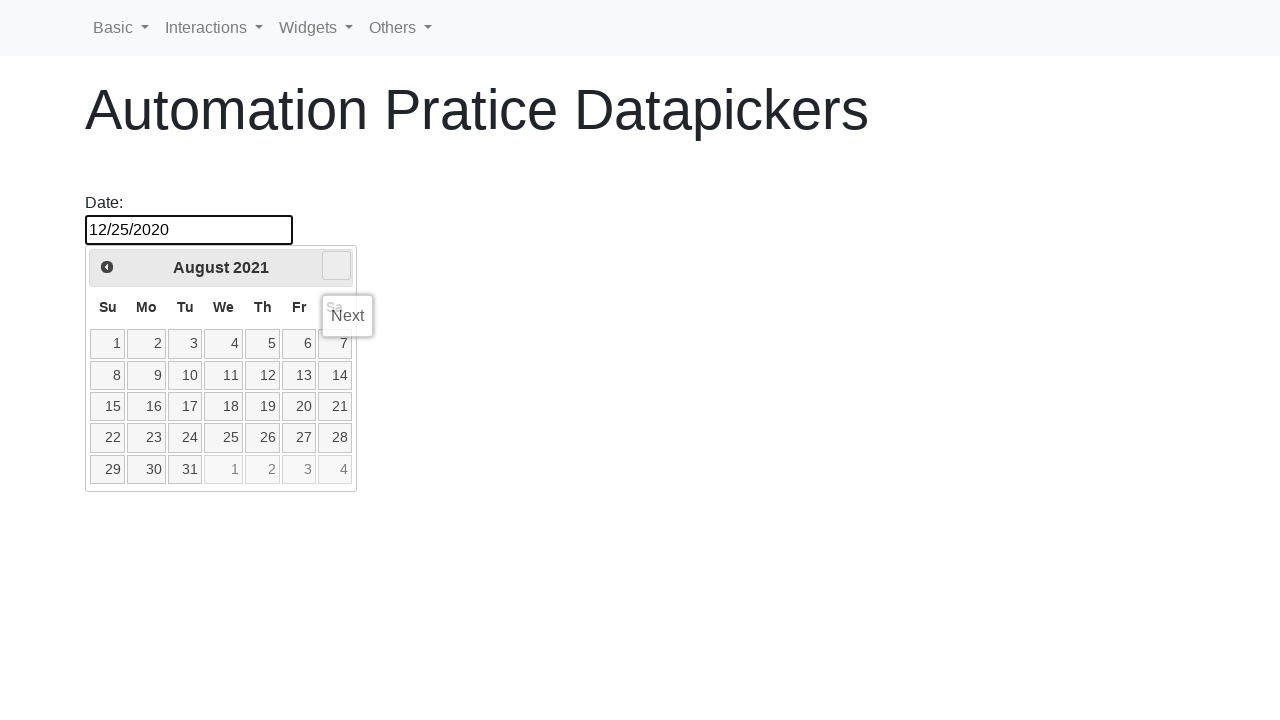

Clicked next button to navigate to a later year (current: 2021, target: 2022) at (336, 266) on a.ui-datepicker-next.ui-corner-all
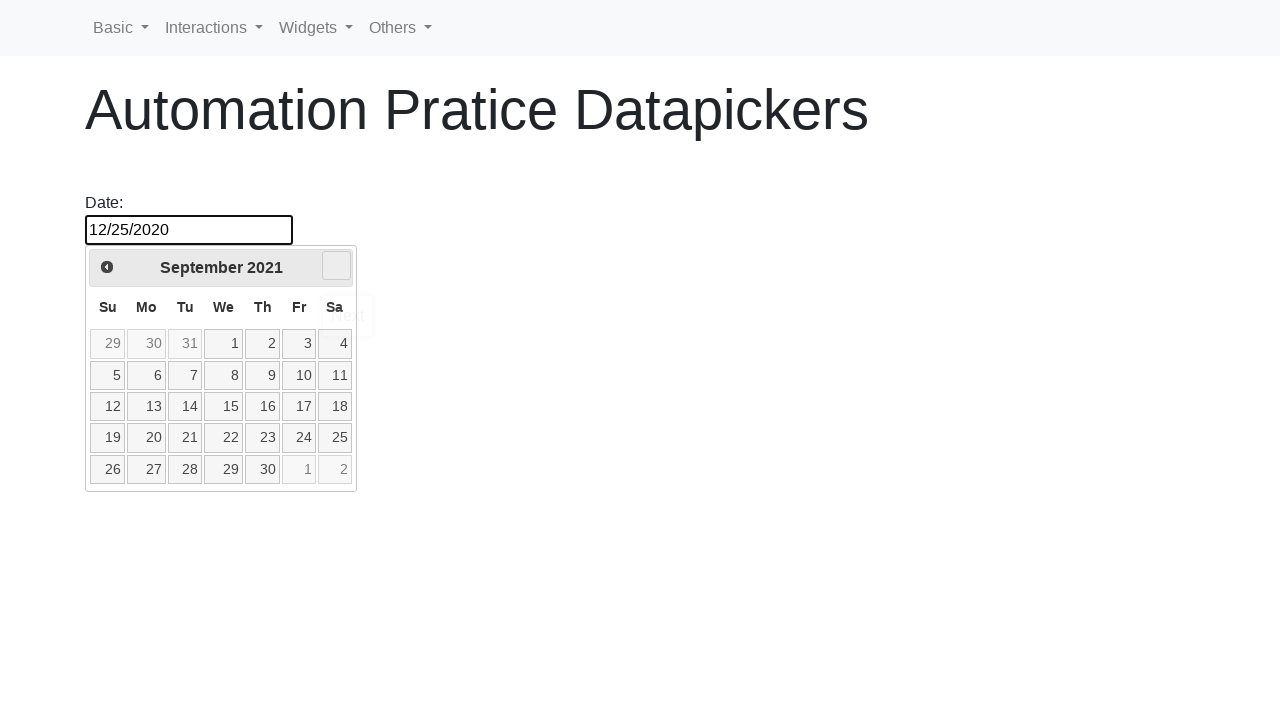

Waited 100ms for year navigation
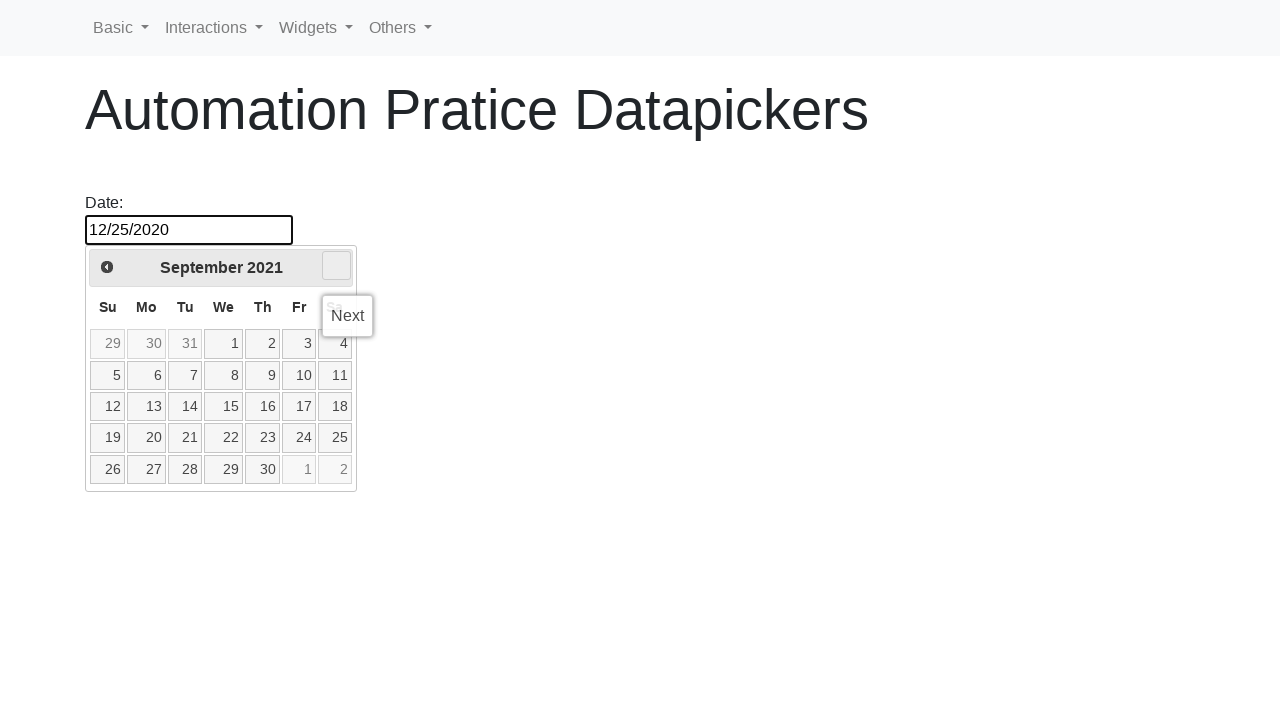

Clicked next button to navigate to a later year (current: 2021, target: 2022) at (336, 266) on a.ui-datepicker-next.ui-corner-all
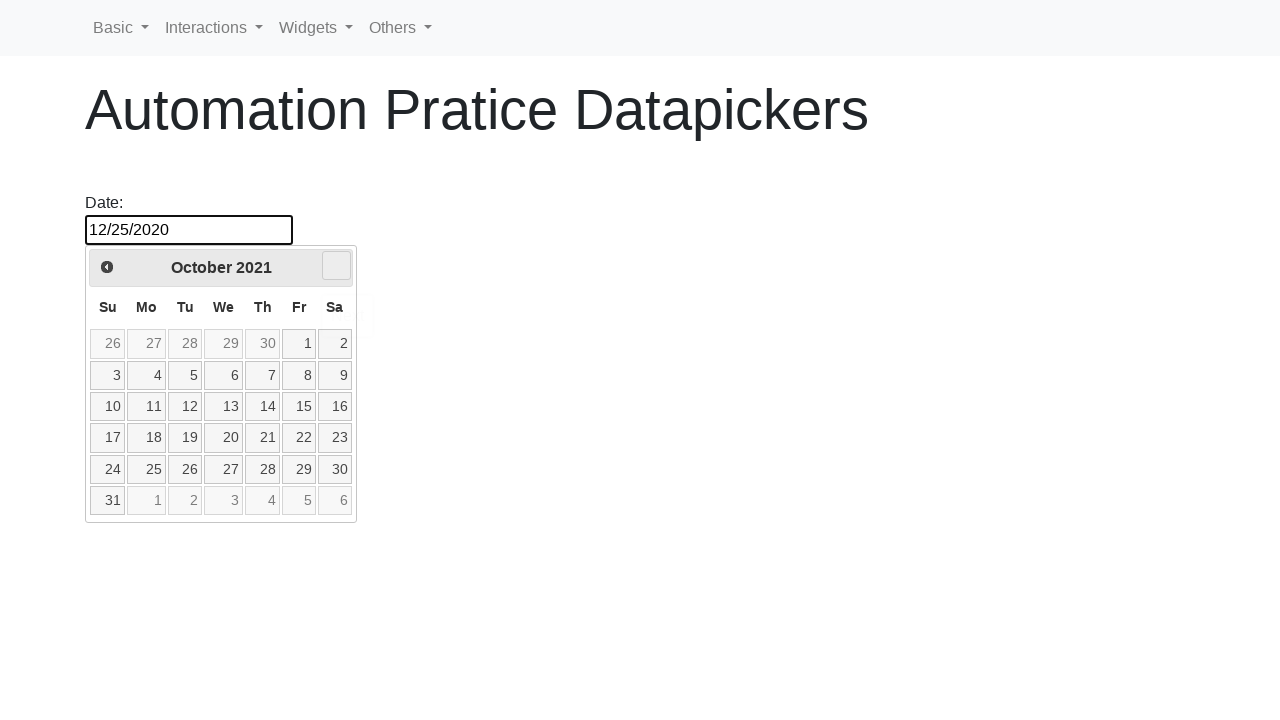

Waited 100ms for year navigation
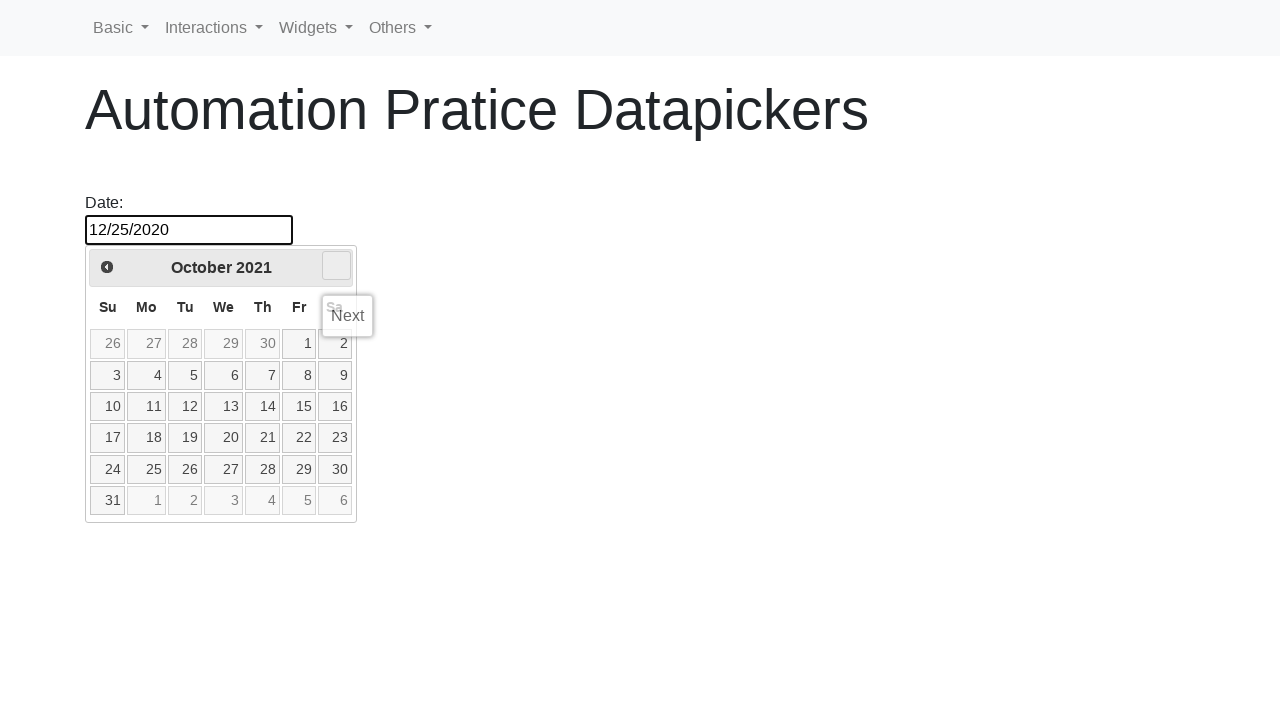

Clicked next button to navigate to a later year (current: 2021, target: 2022) at (336, 266) on a.ui-datepicker-next.ui-corner-all
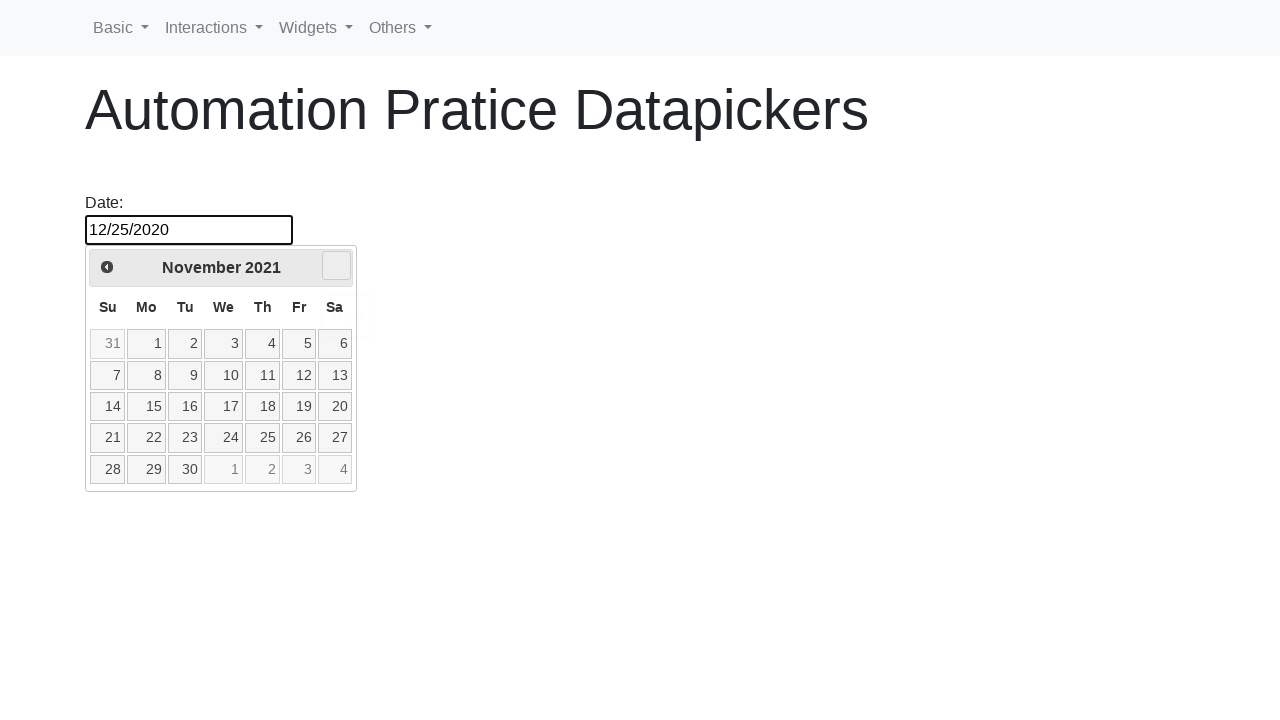

Waited 100ms for year navigation
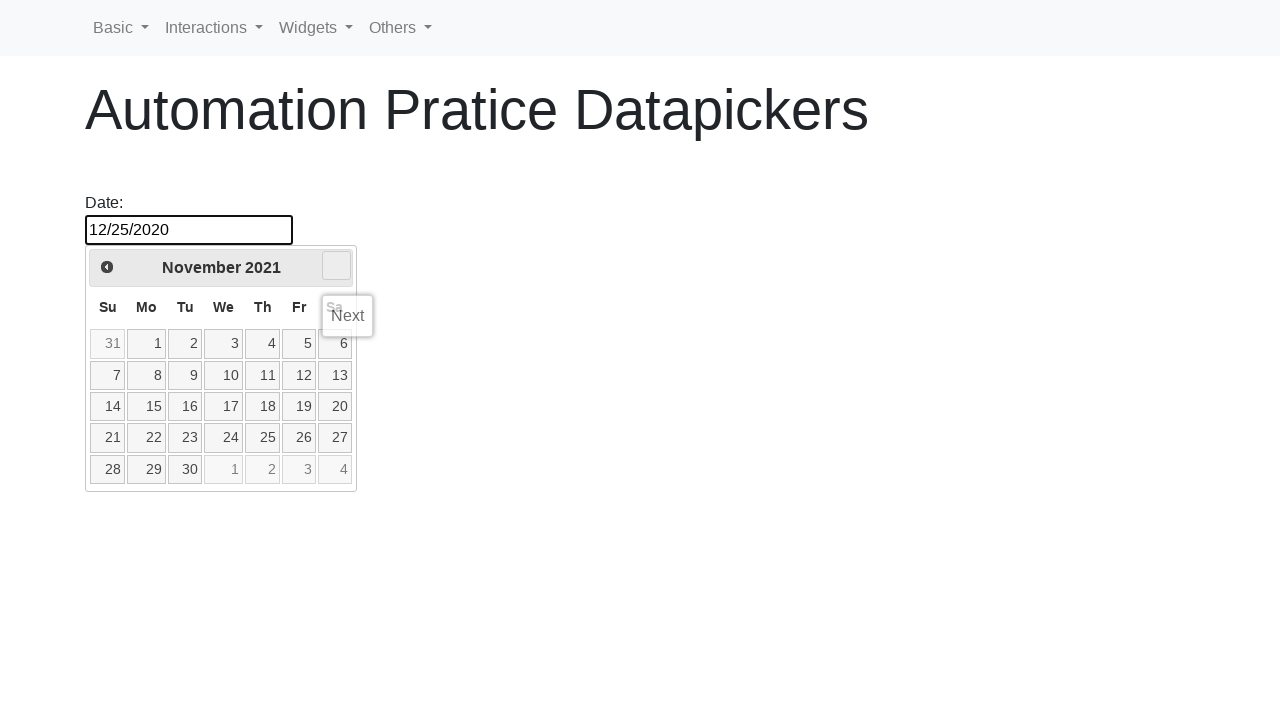

Clicked next button to navigate to a later year (current: 2021, target: 2022) at (336, 266) on a.ui-datepicker-next.ui-corner-all
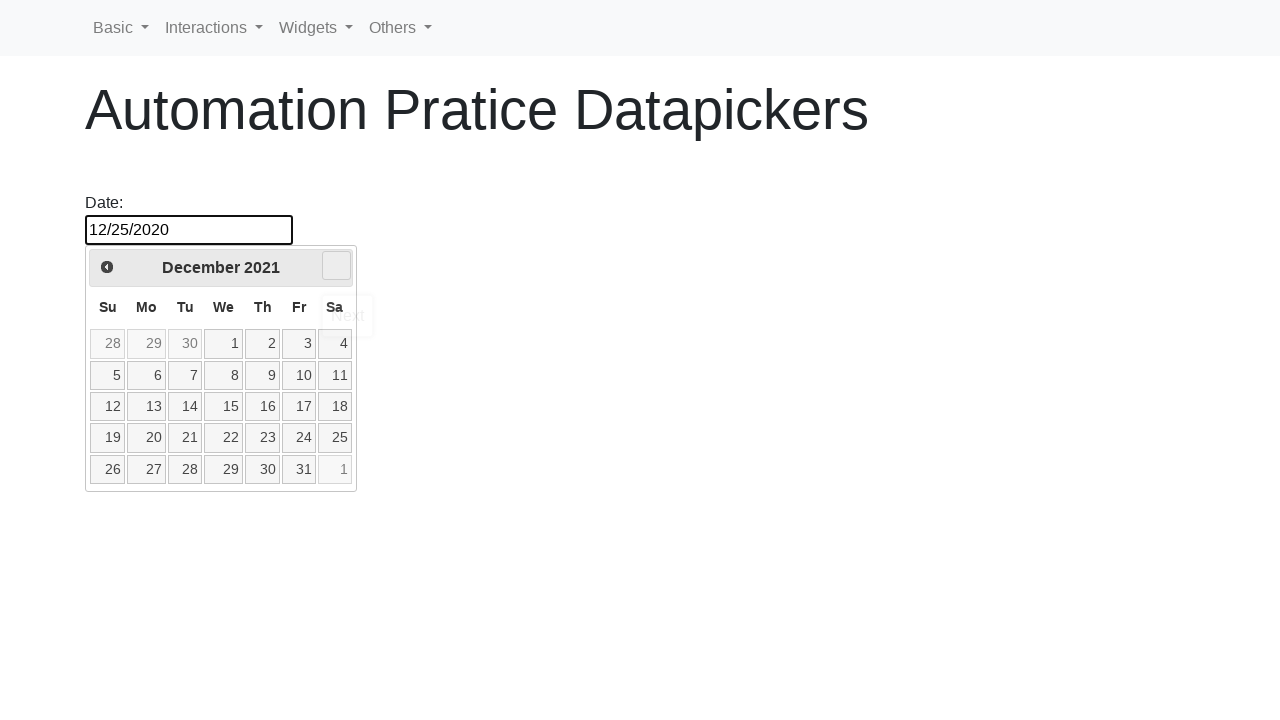

Waited 100ms for year navigation
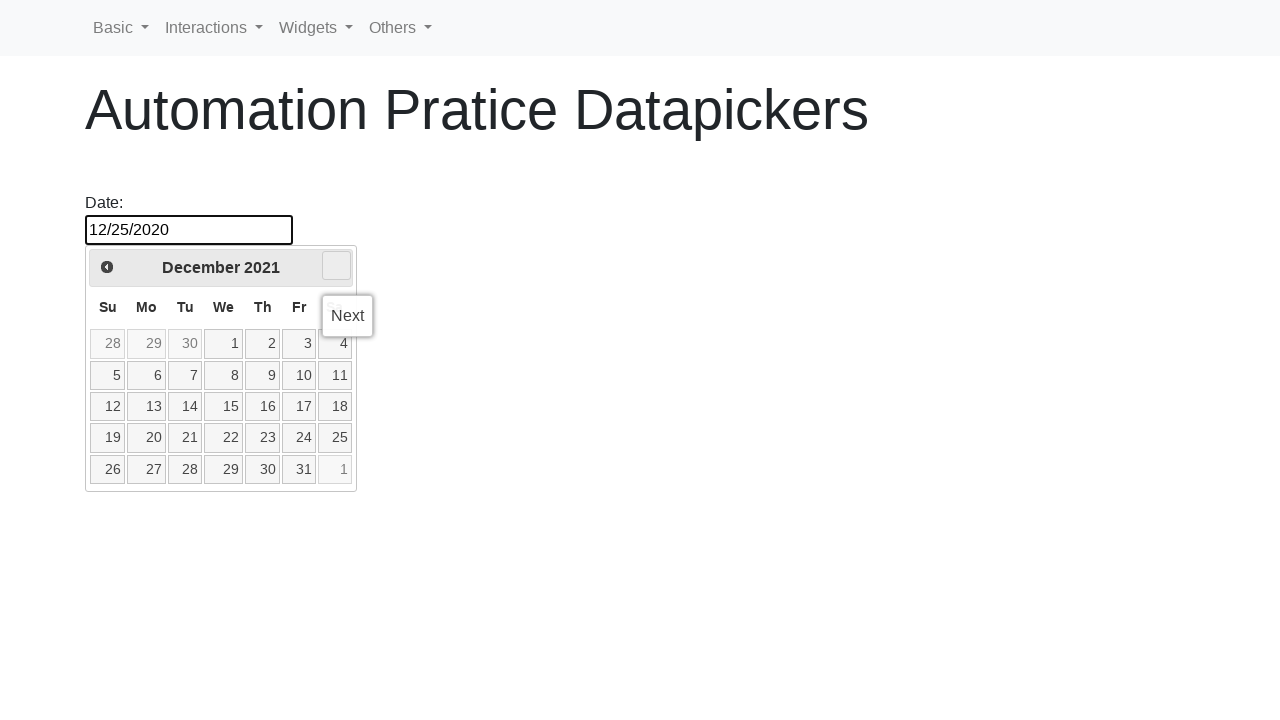

Clicked next button to navigate to a later year (current: 2021, target: 2022) at (336, 266) on a.ui-datepicker-next.ui-corner-all
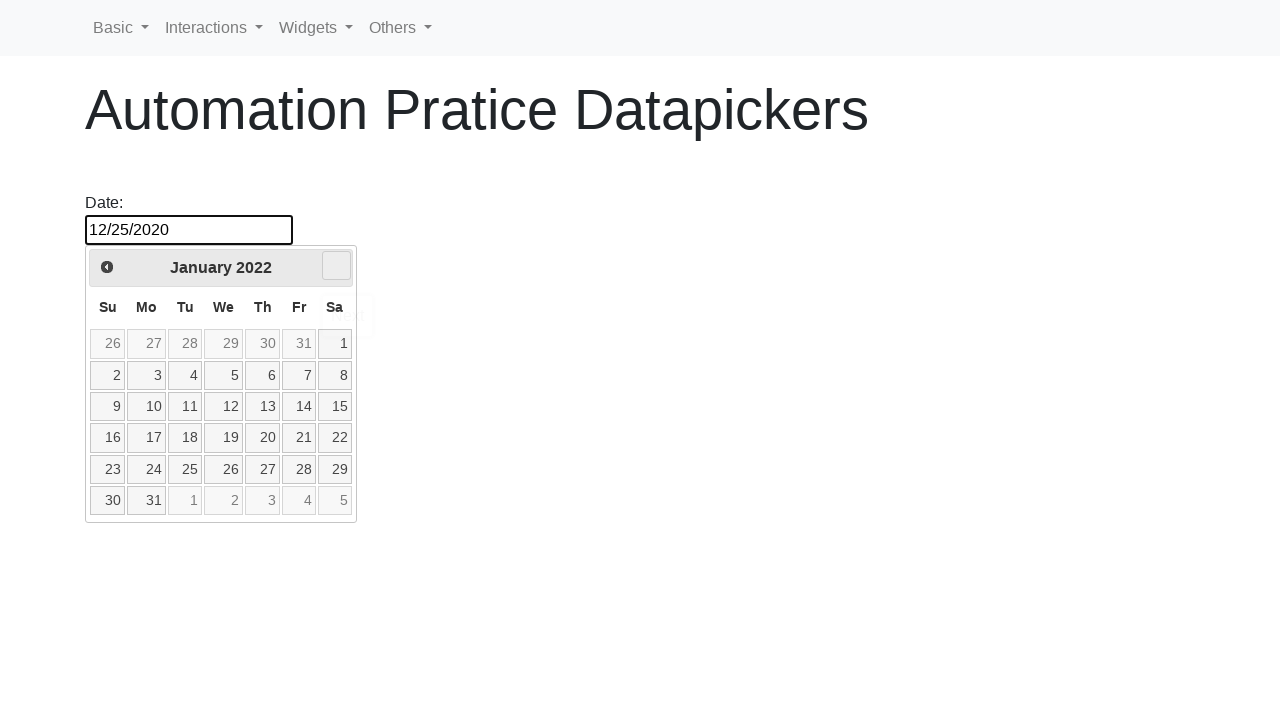

Waited 100ms for year navigation
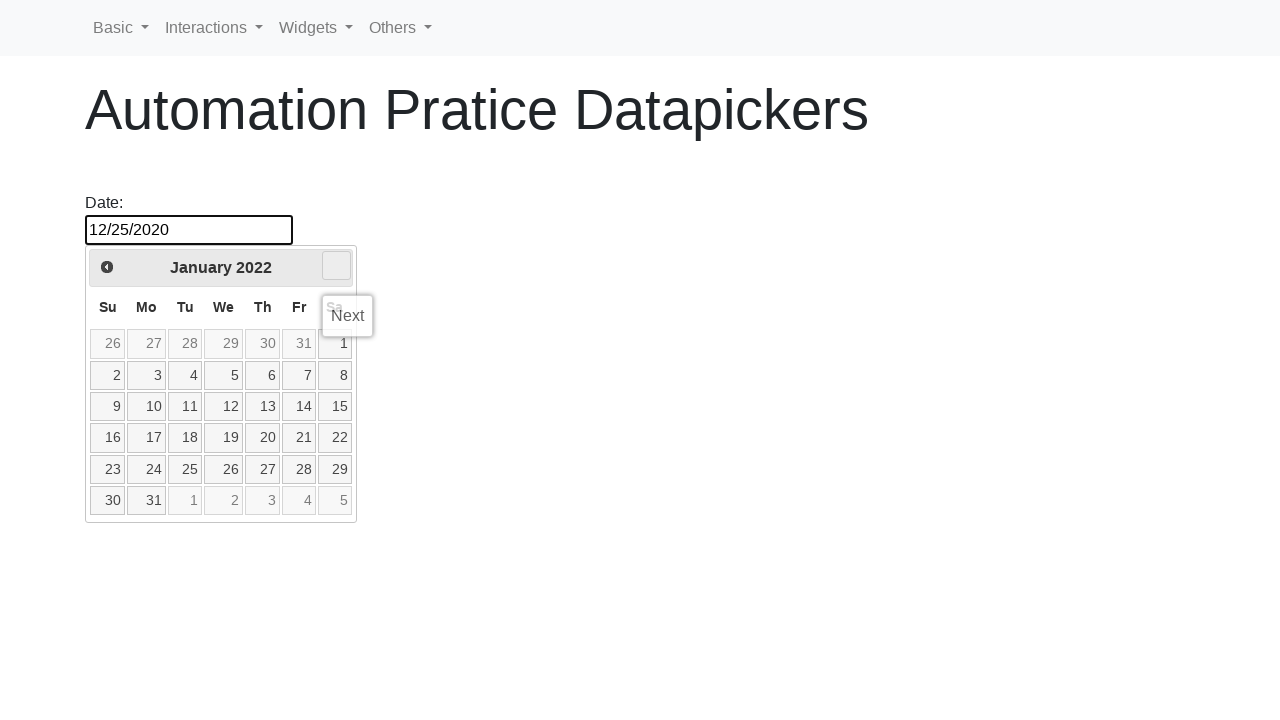

Reached target year: 2022
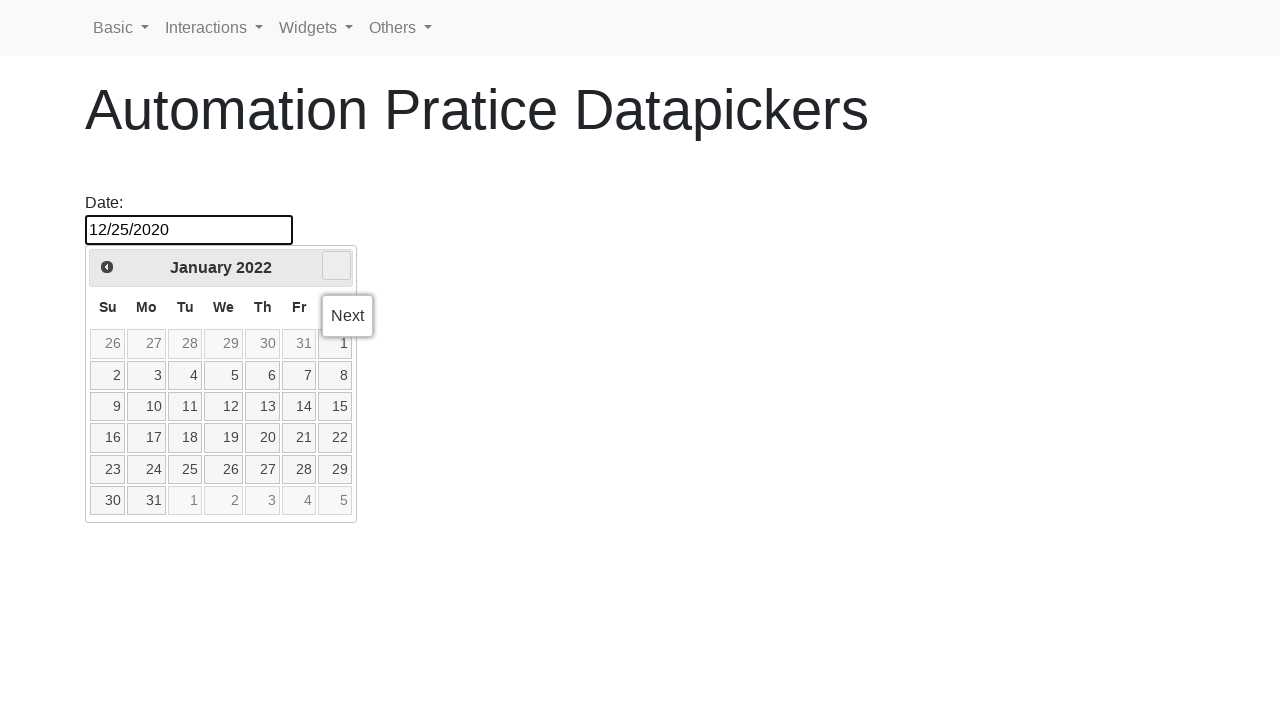

Clicked next button to navigate to a later month (current: January, target month: 2) at (336, 266) on a.ui-datepicker-next.ui-corner-all
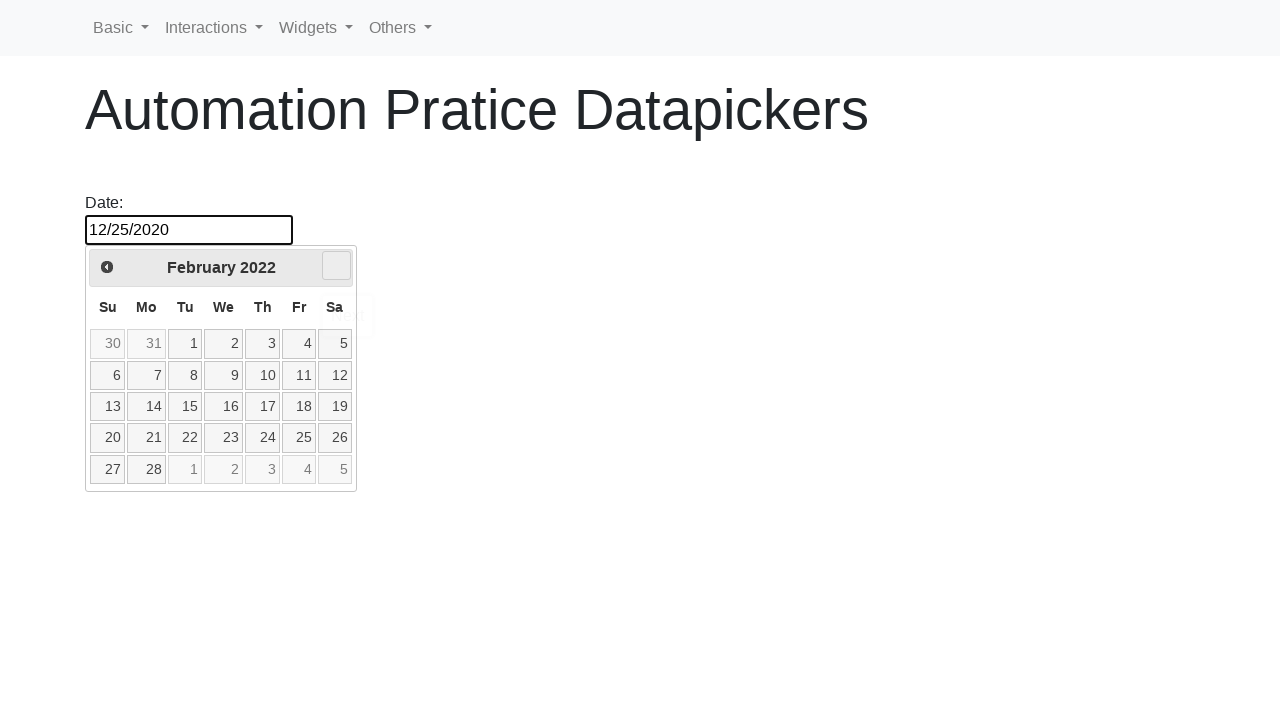

Waited 100ms for month navigation
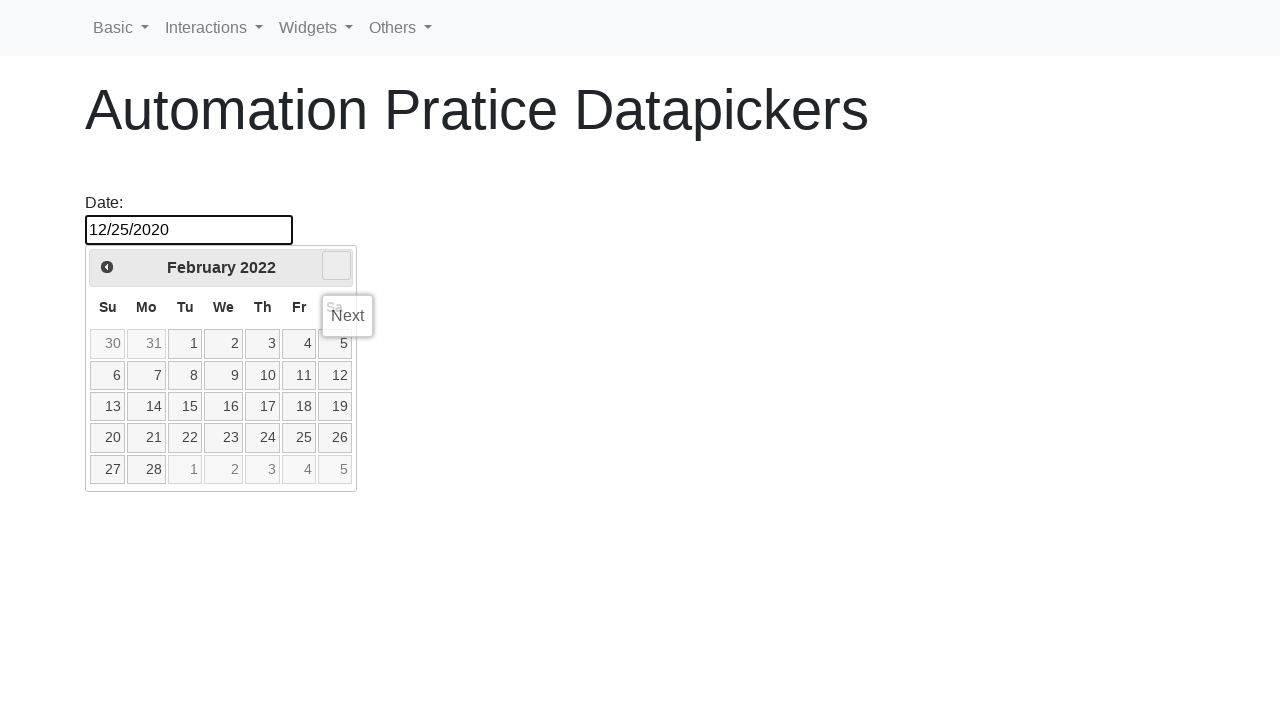

Reached target month: February
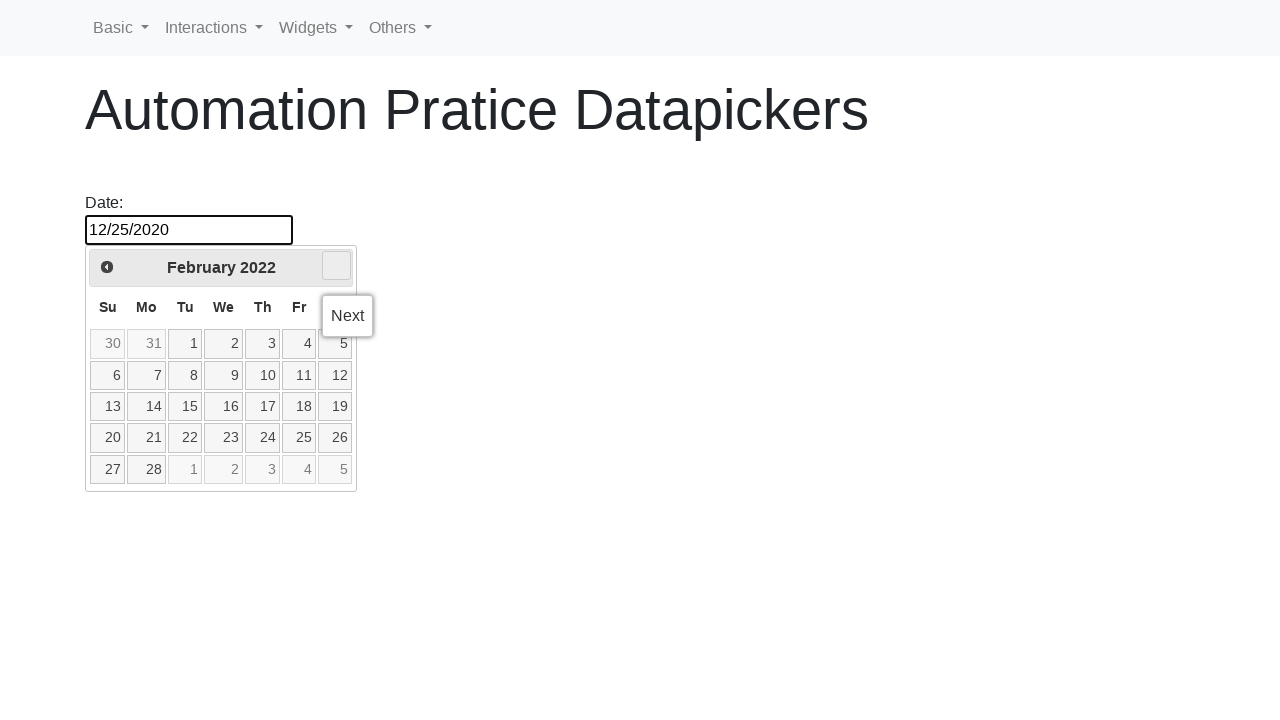

Clicked on day 1 in the calendar at (185, 344) on td a.ui-state-default:not(.ui-priority-secondary) >> nth=0
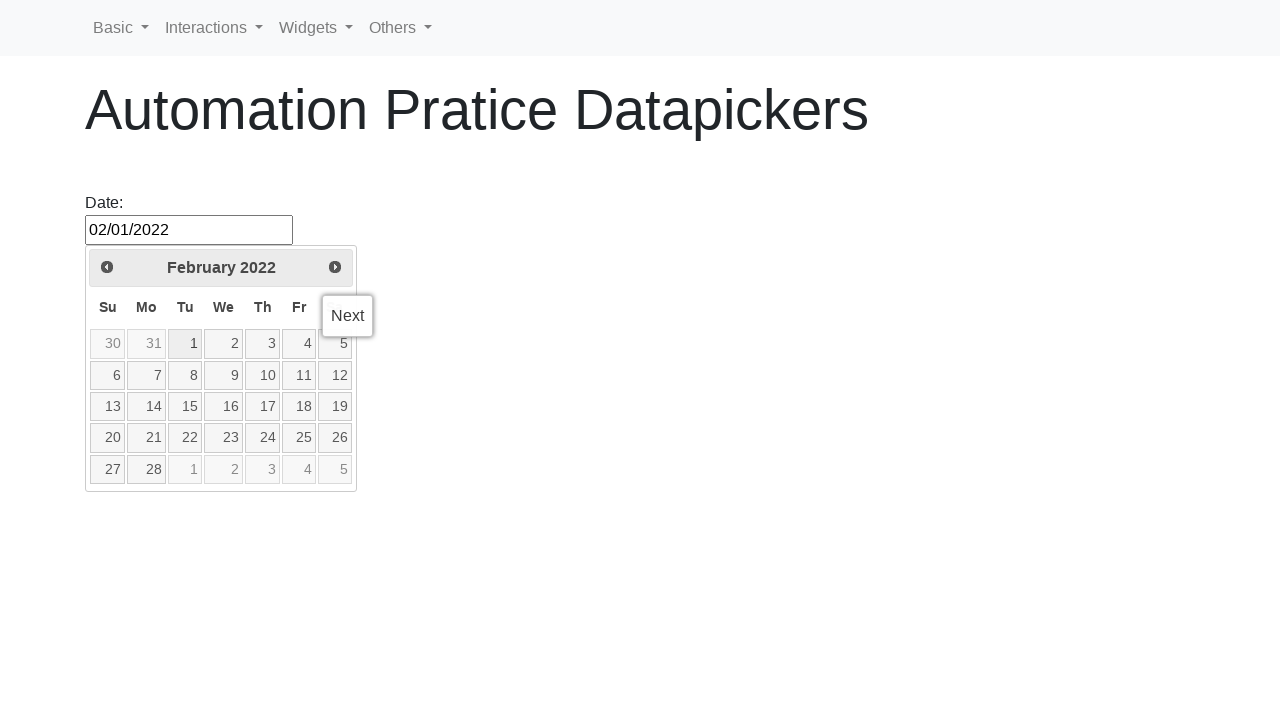

Successfully selected date: February 1, 2022
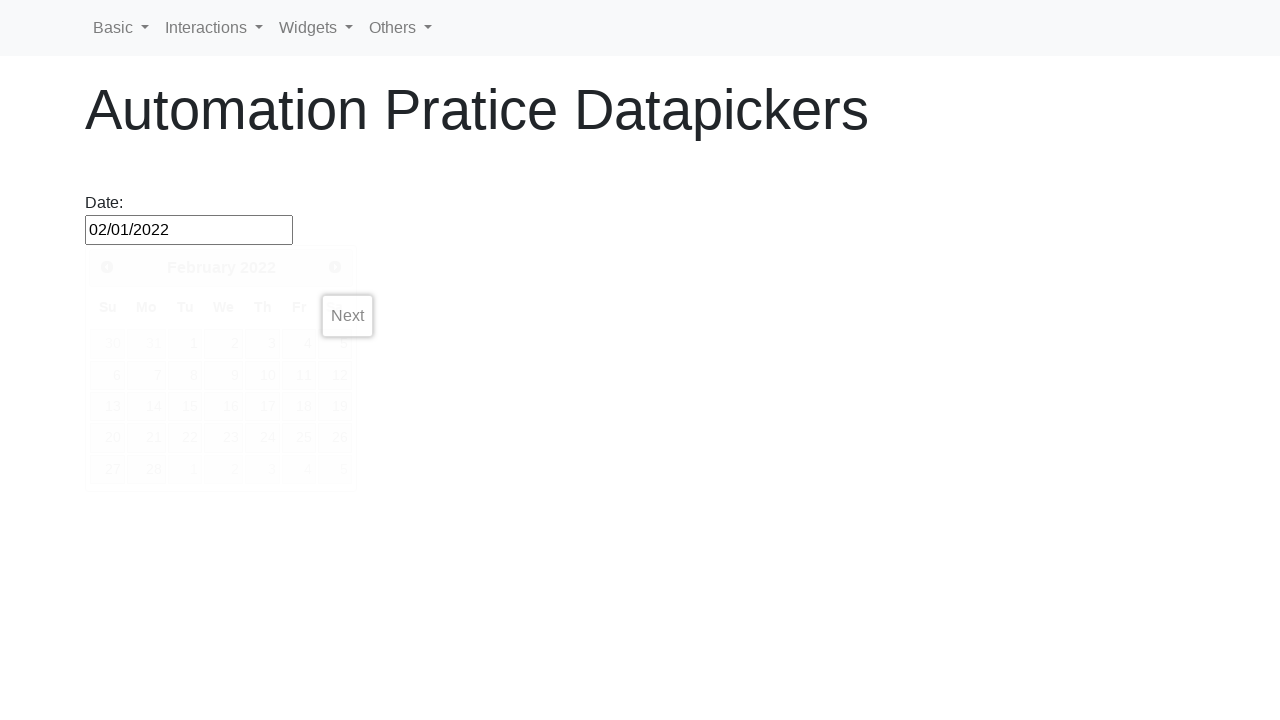

Clicked datepicker input to open calendar at (189, 230) on #datepicker
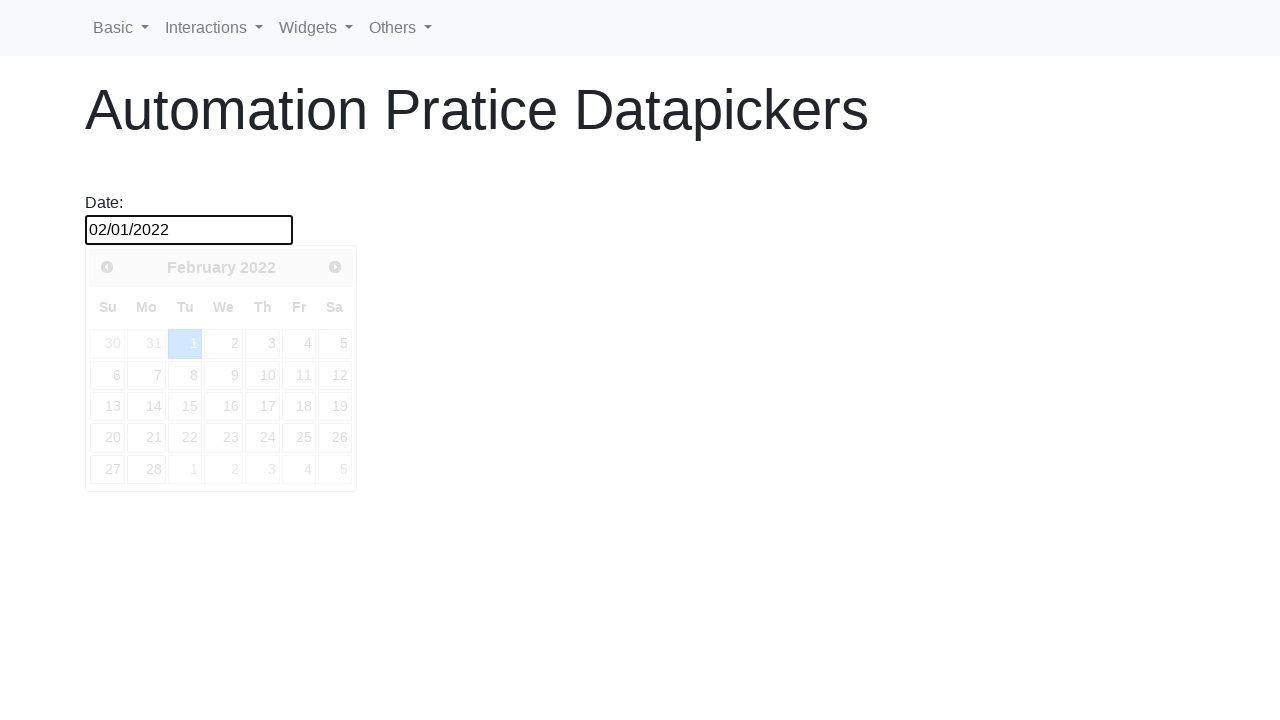

Datepicker calendar loaded with year selector visible
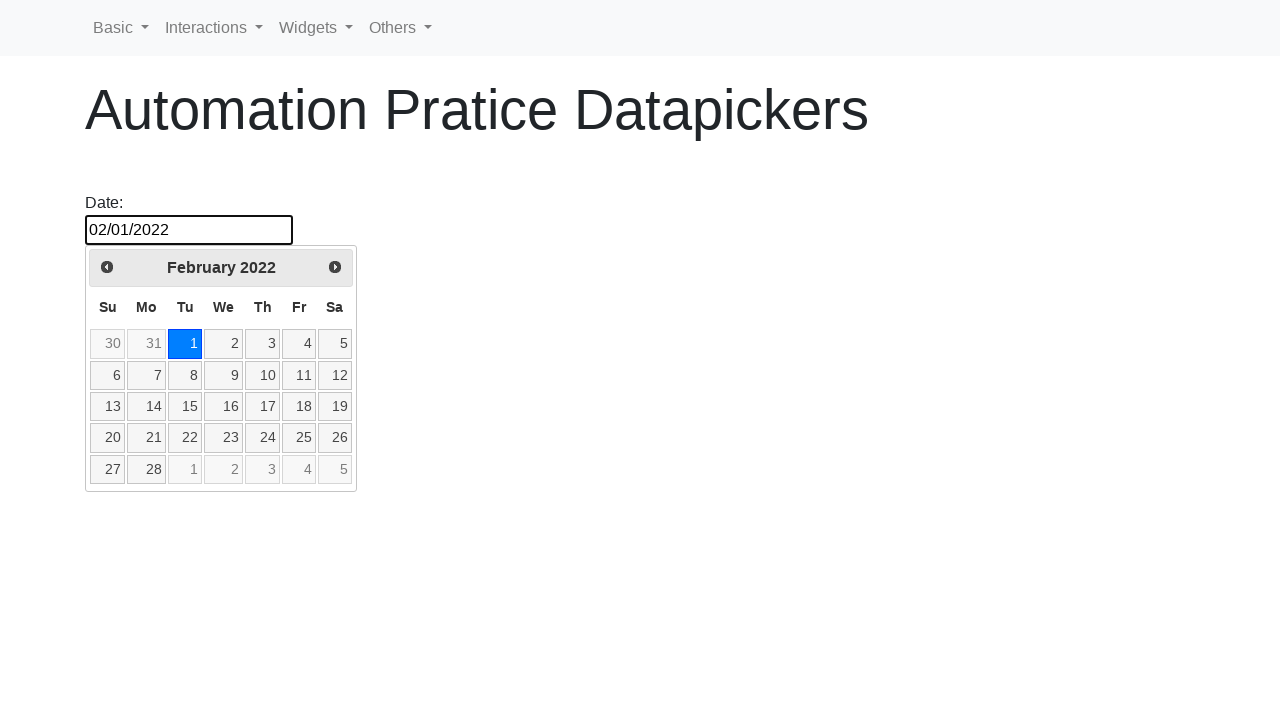

Clicked next button to navigate to a later year (current: 2022, target: 2026) at (335, 267) on a.ui-datepicker-next.ui-corner-all
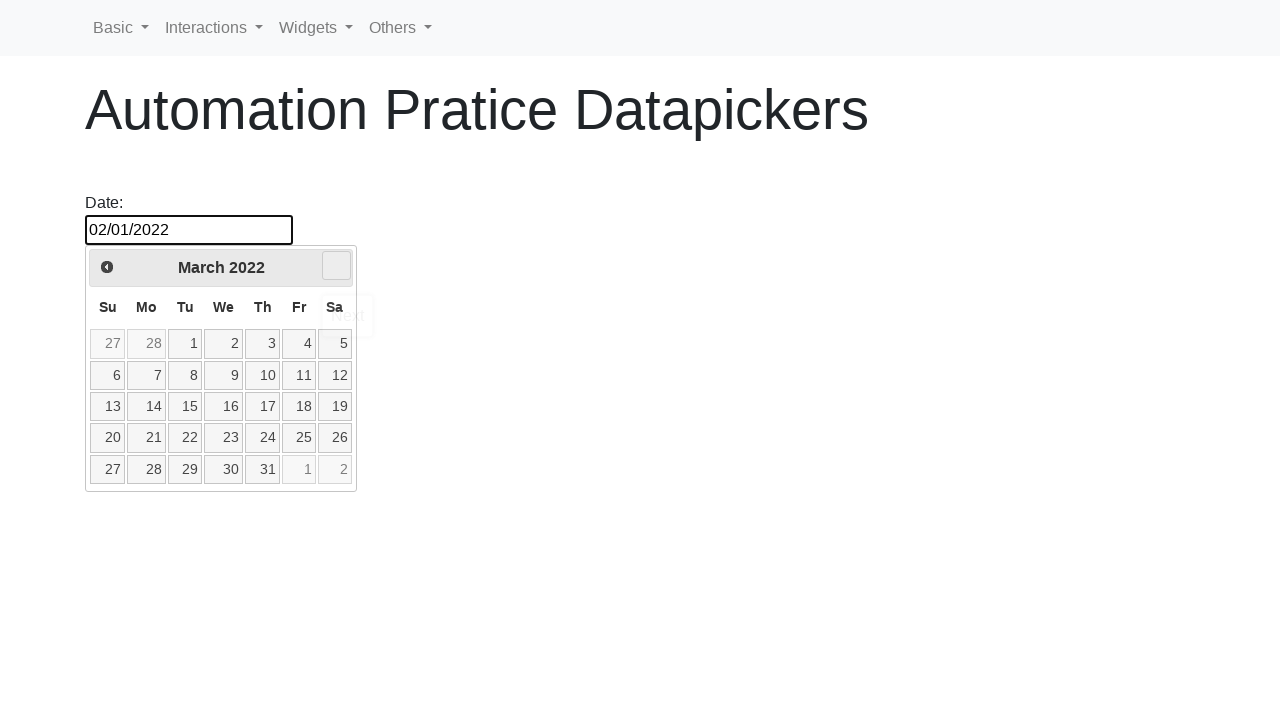

Waited 100ms for year navigation
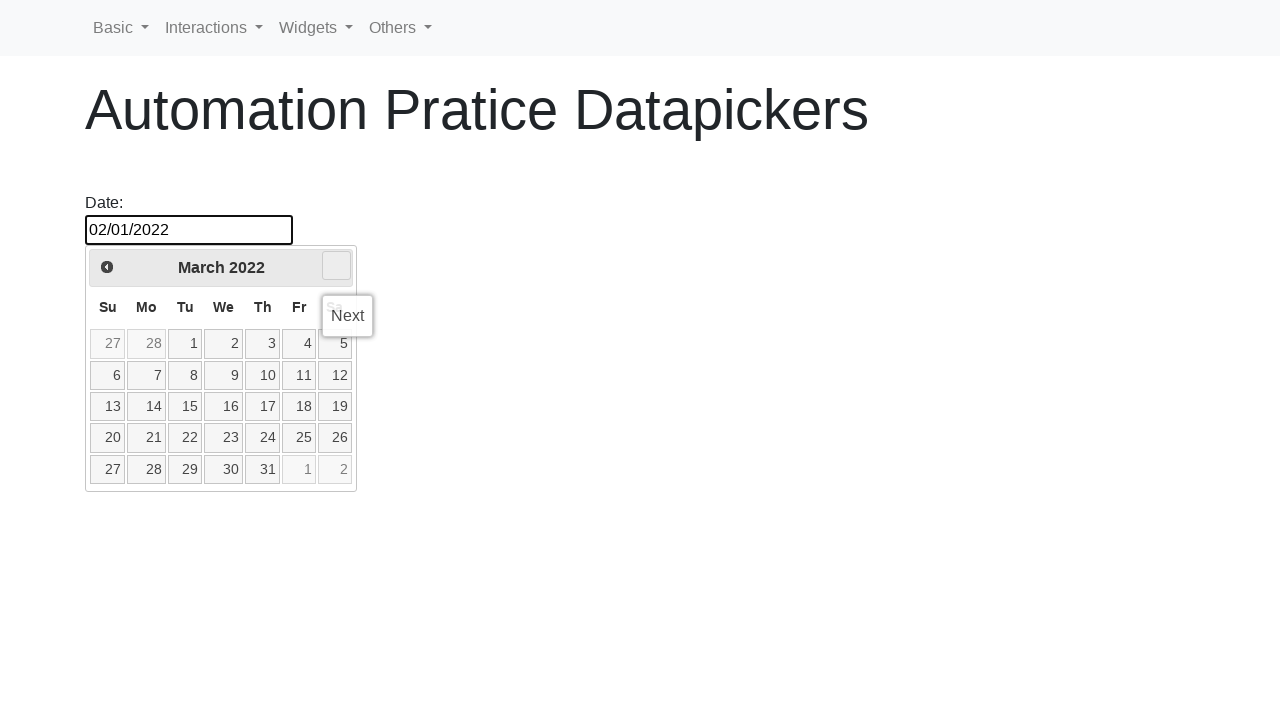

Clicked next button to navigate to a later year (current: 2022, target: 2026) at (336, 266) on a.ui-datepicker-next.ui-corner-all
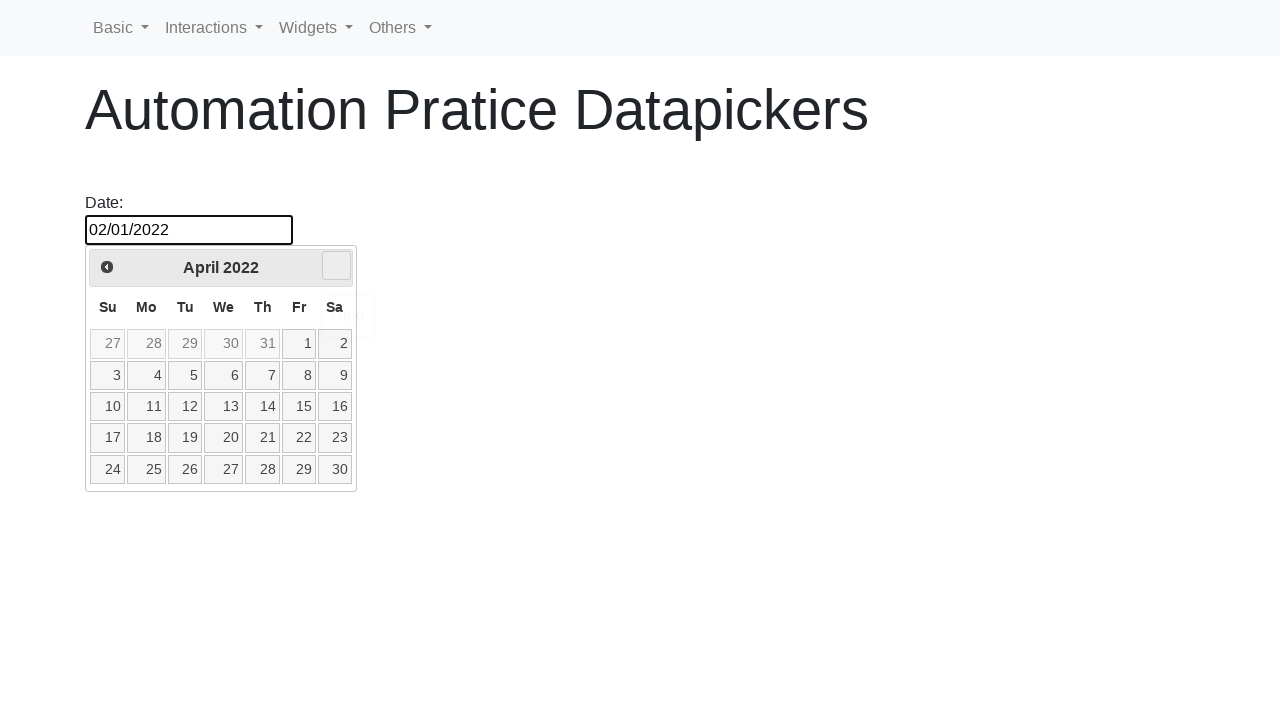

Waited 100ms for year navigation
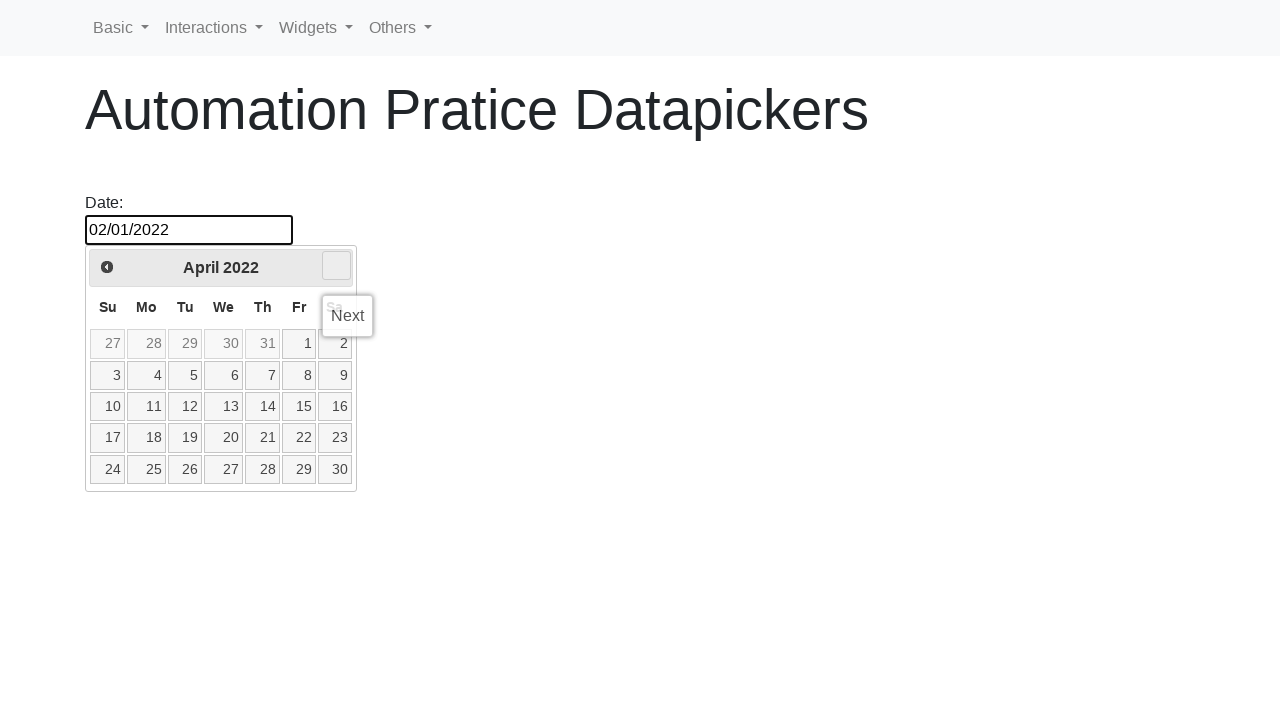

Clicked next button to navigate to a later year (current: 2022, target: 2026) at (336, 266) on a.ui-datepicker-next.ui-corner-all
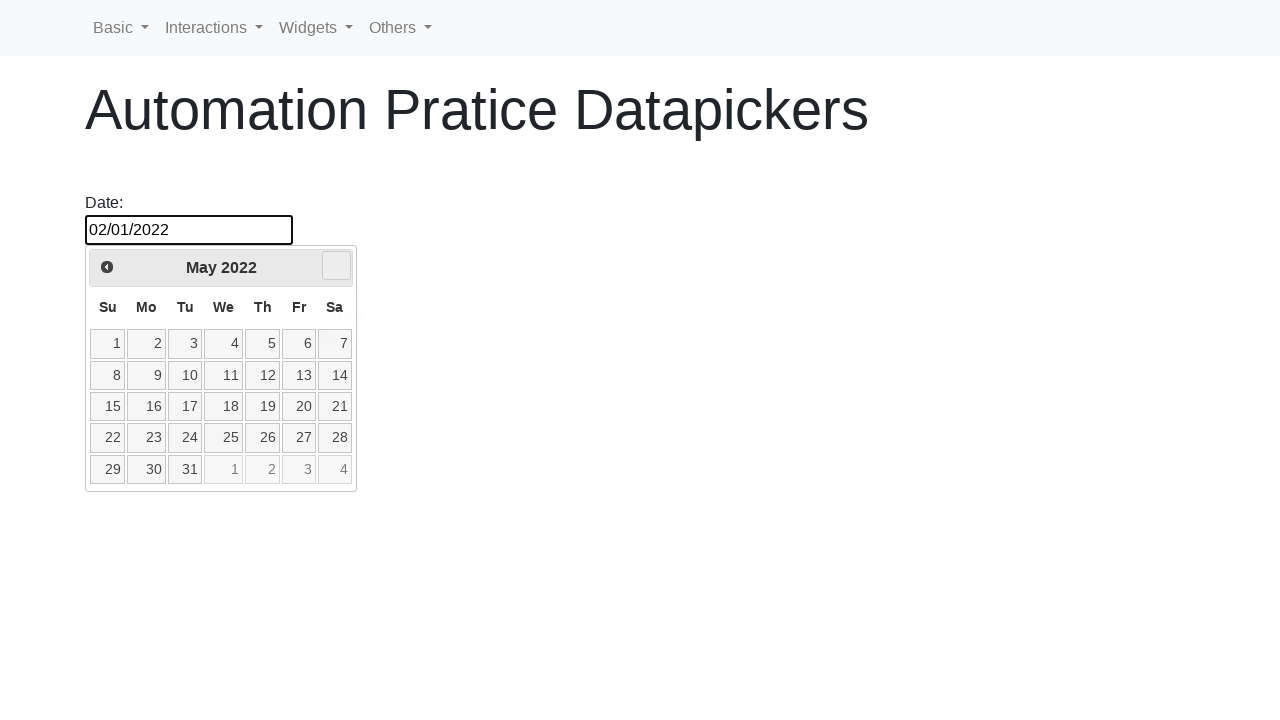

Waited 100ms for year navigation
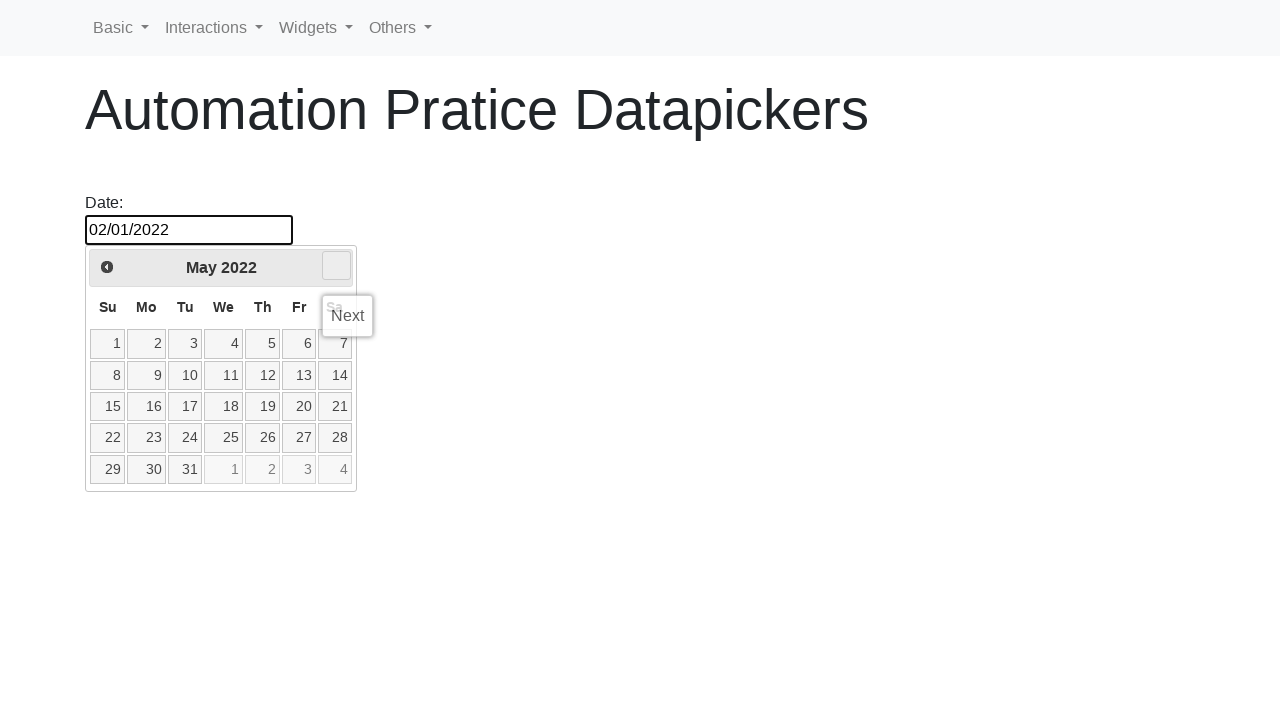

Clicked next button to navigate to a later year (current: 2022, target: 2026) at (336, 266) on a.ui-datepicker-next.ui-corner-all
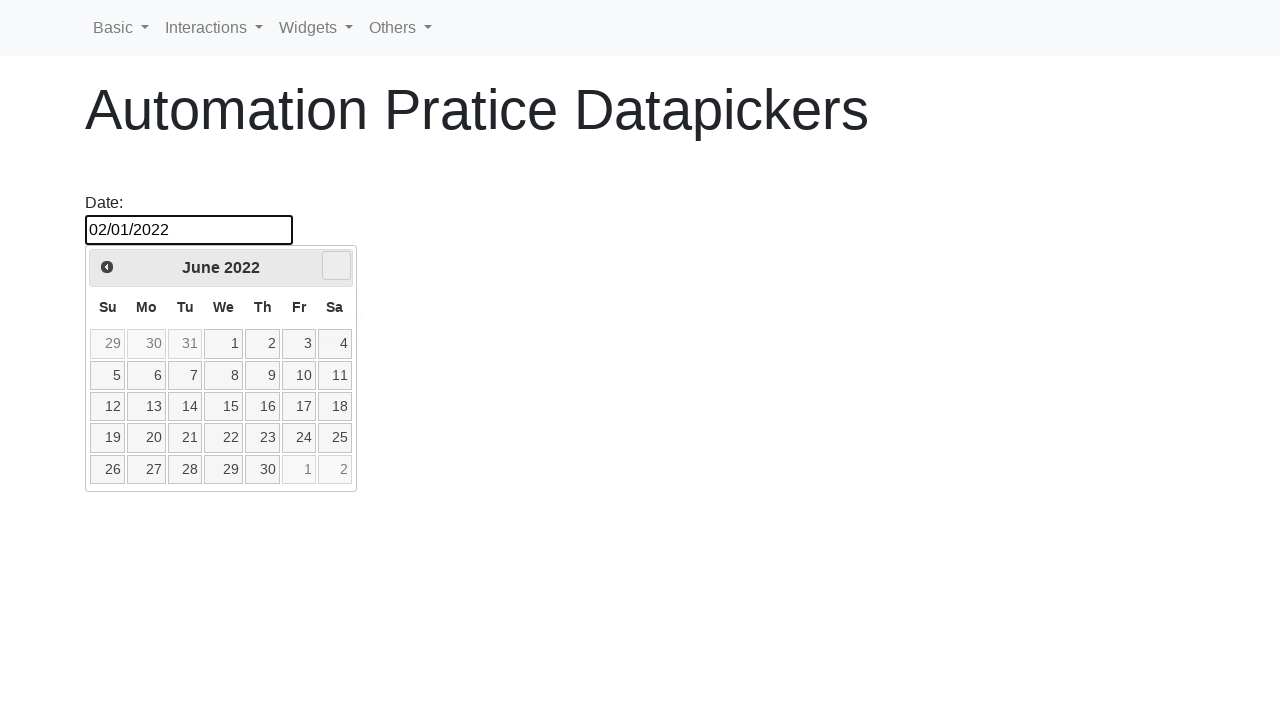

Waited 100ms for year navigation
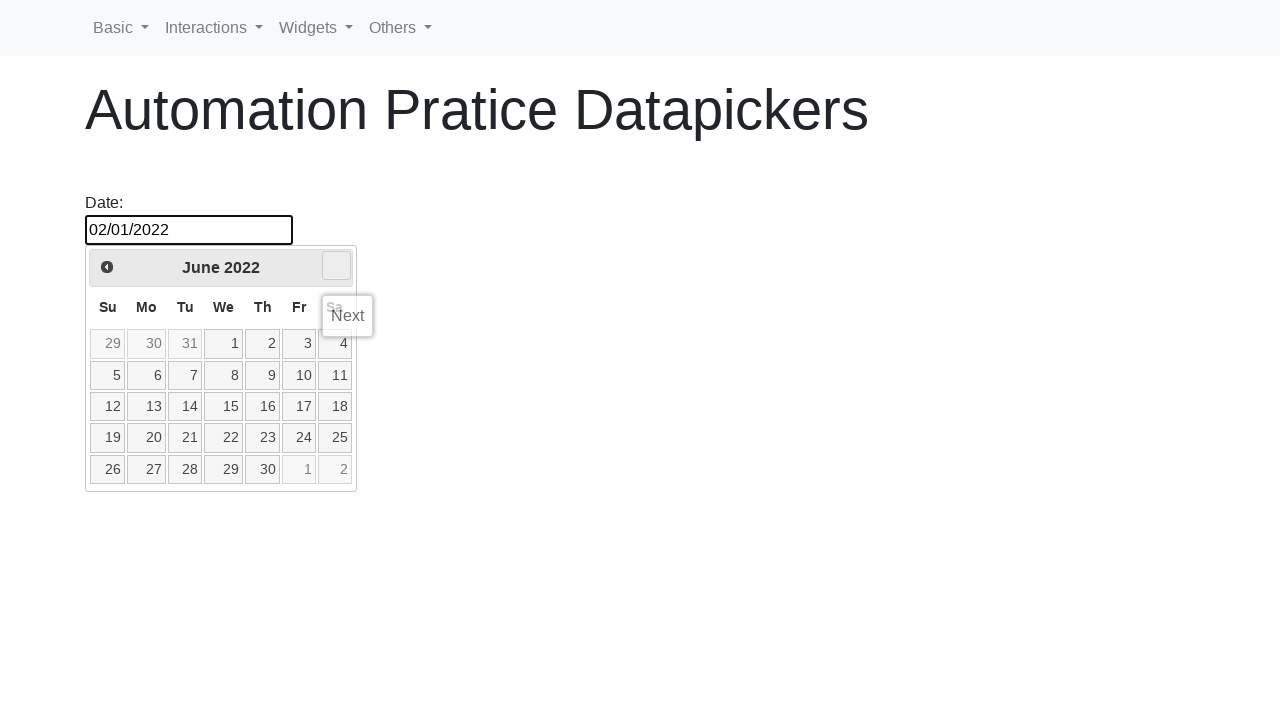

Clicked next button to navigate to a later year (current: 2022, target: 2026) at (336, 266) on a.ui-datepicker-next.ui-corner-all
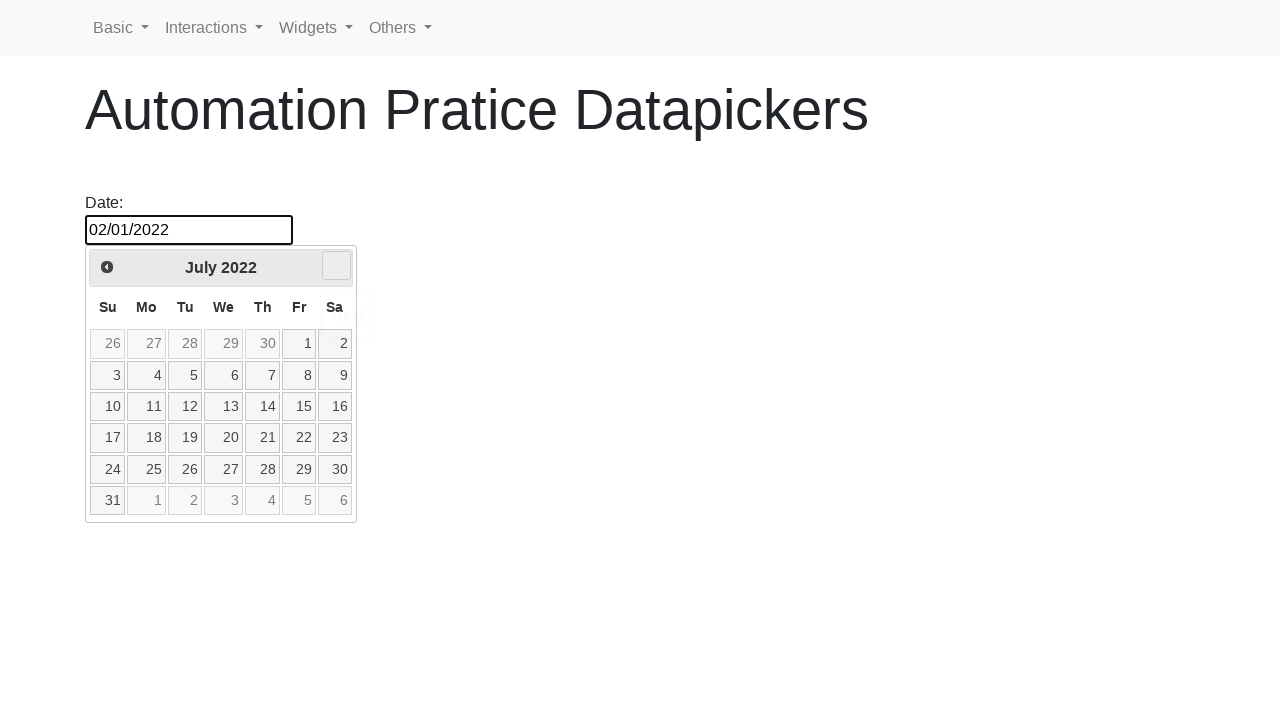

Waited 100ms for year navigation
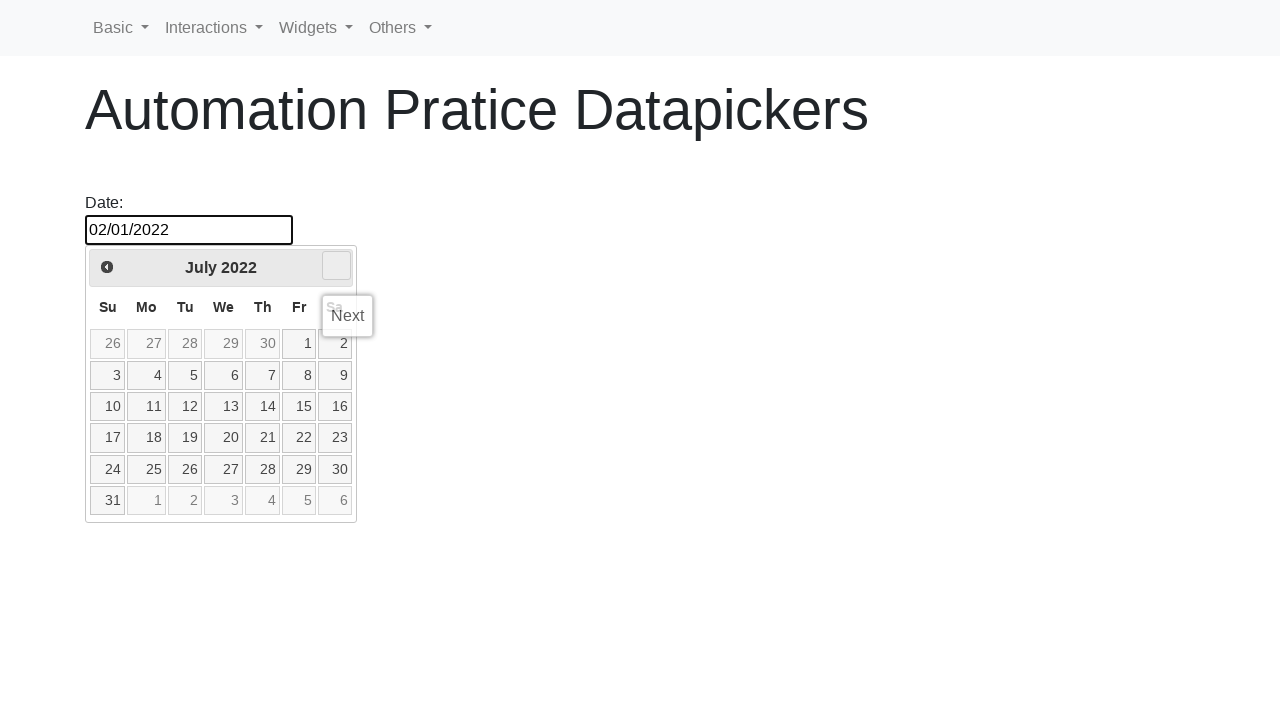

Clicked next button to navigate to a later year (current: 2022, target: 2026) at (336, 266) on a.ui-datepicker-next.ui-corner-all
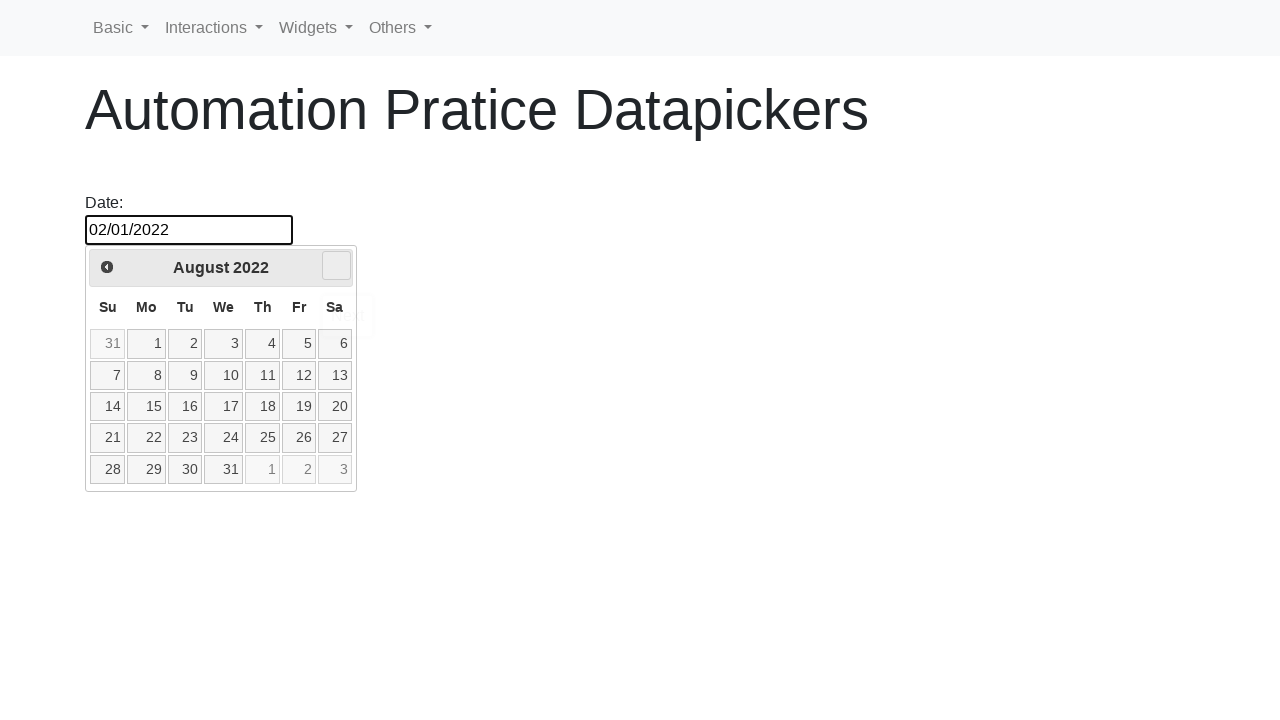

Waited 100ms for year navigation
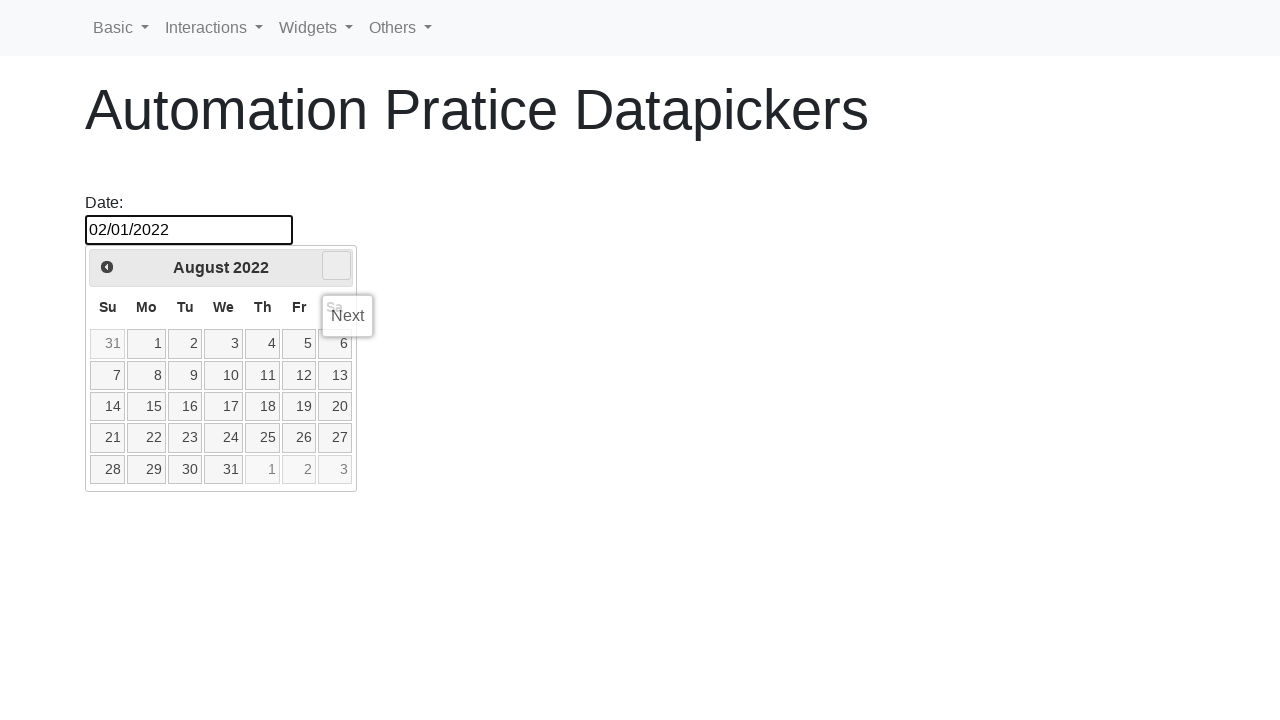

Clicked next button to navigate to a later year (current: 2022, target: 2026) at (336, 266) on a.ui-datepicker-next.ui-corner-all
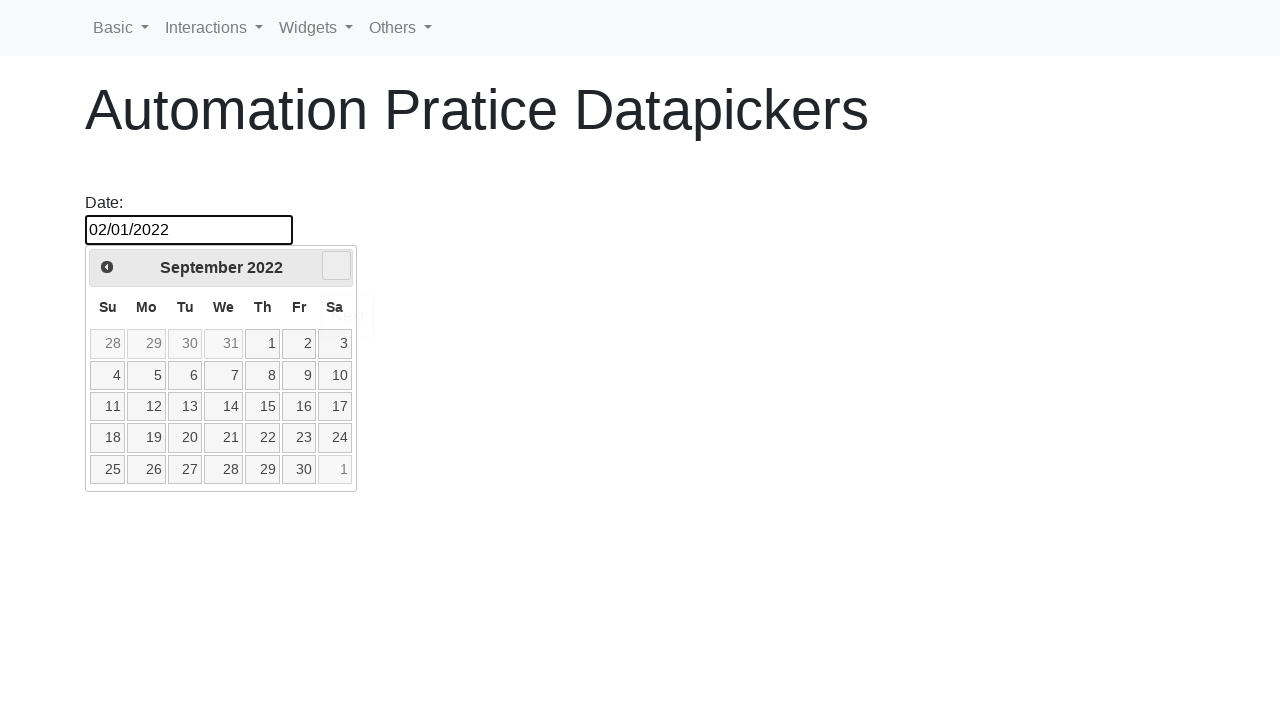

Waited 100ms for year navigation
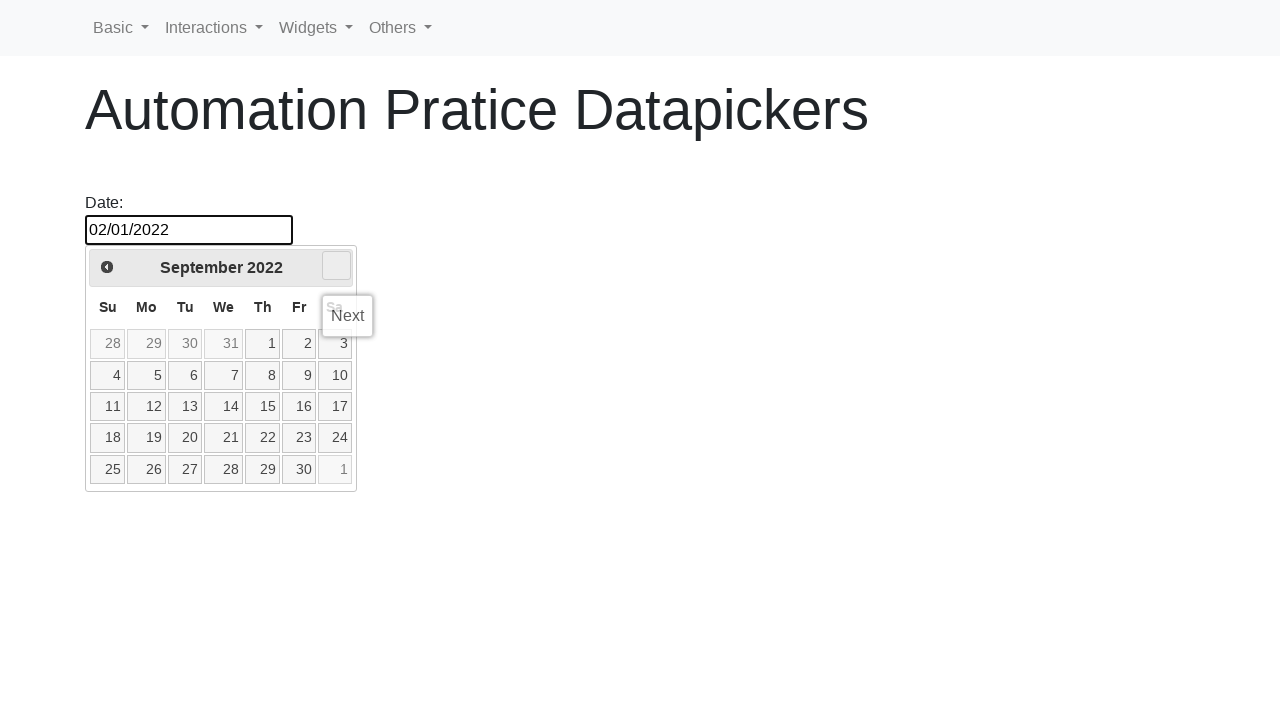

Clicked next button to navigate to a later year (current: 2022, target: 2026) at (336, 266) on a.ui-datepicker-next.ui-corner-all
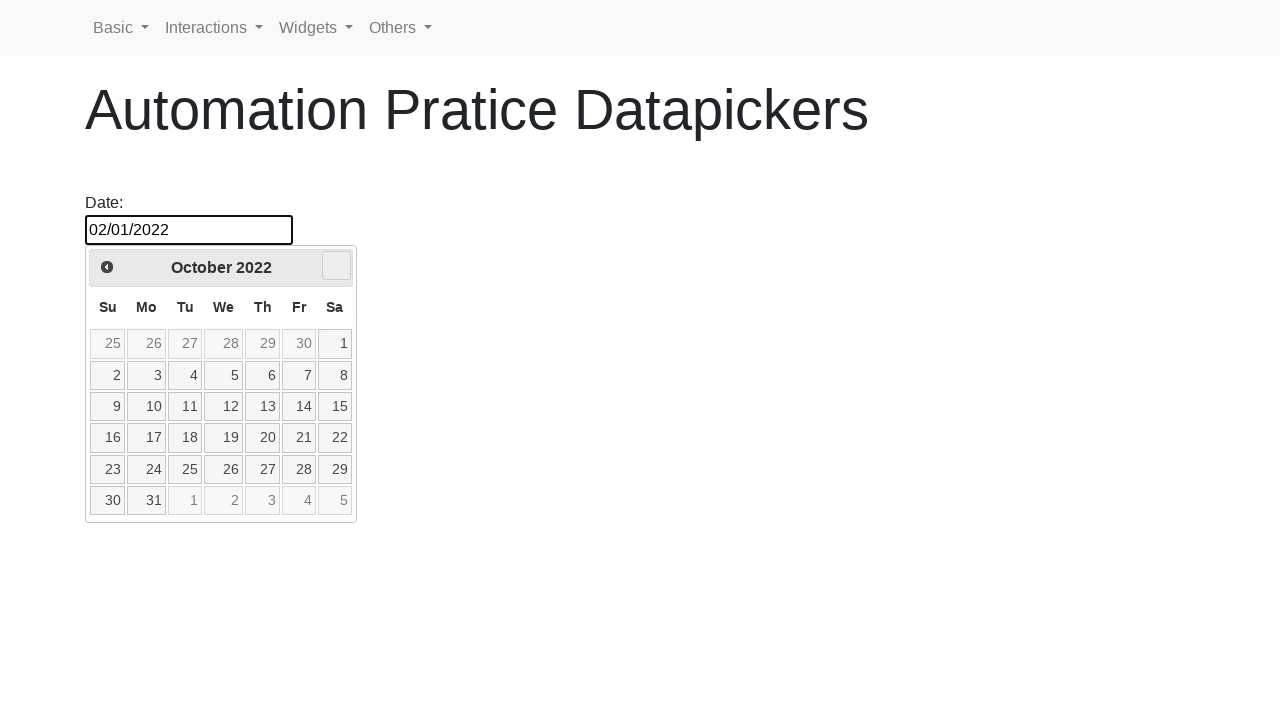

Waited 100ms for year navigation
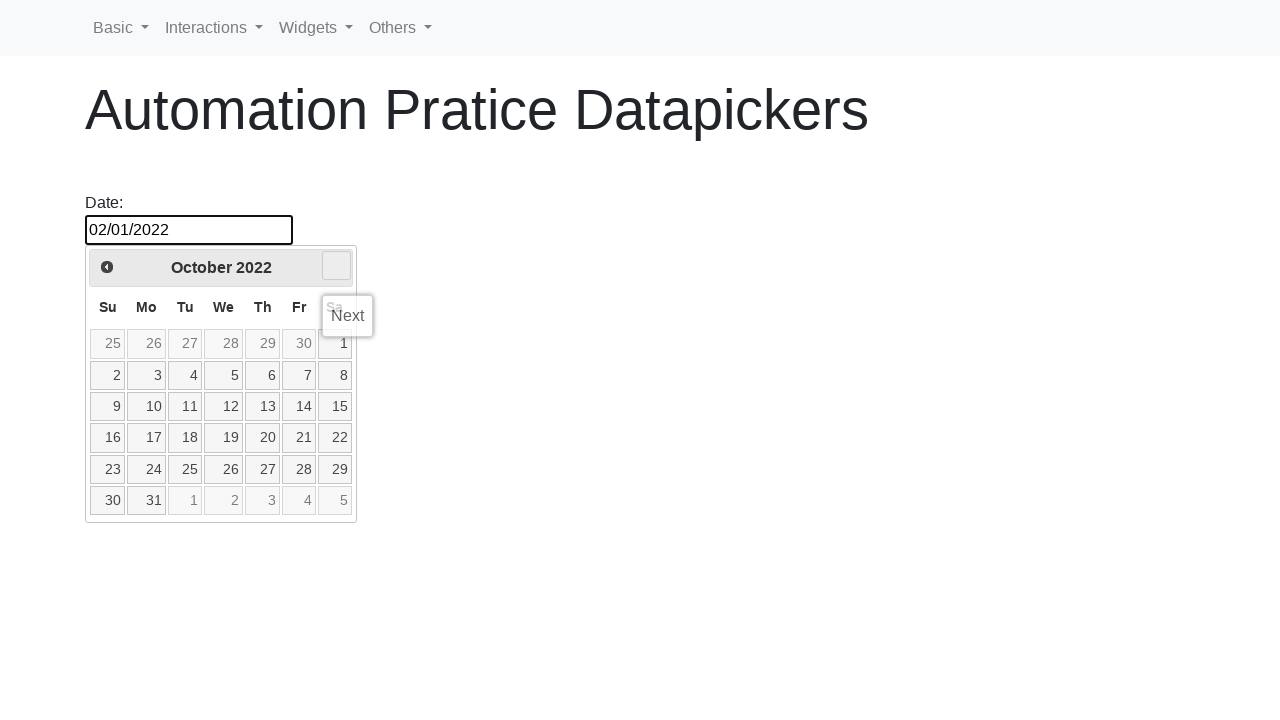

Clicked next button to navigate to a later year (current: 2022, target: 2026) at (336, 266) on a.ui-datepicker-next.ui-corner-all
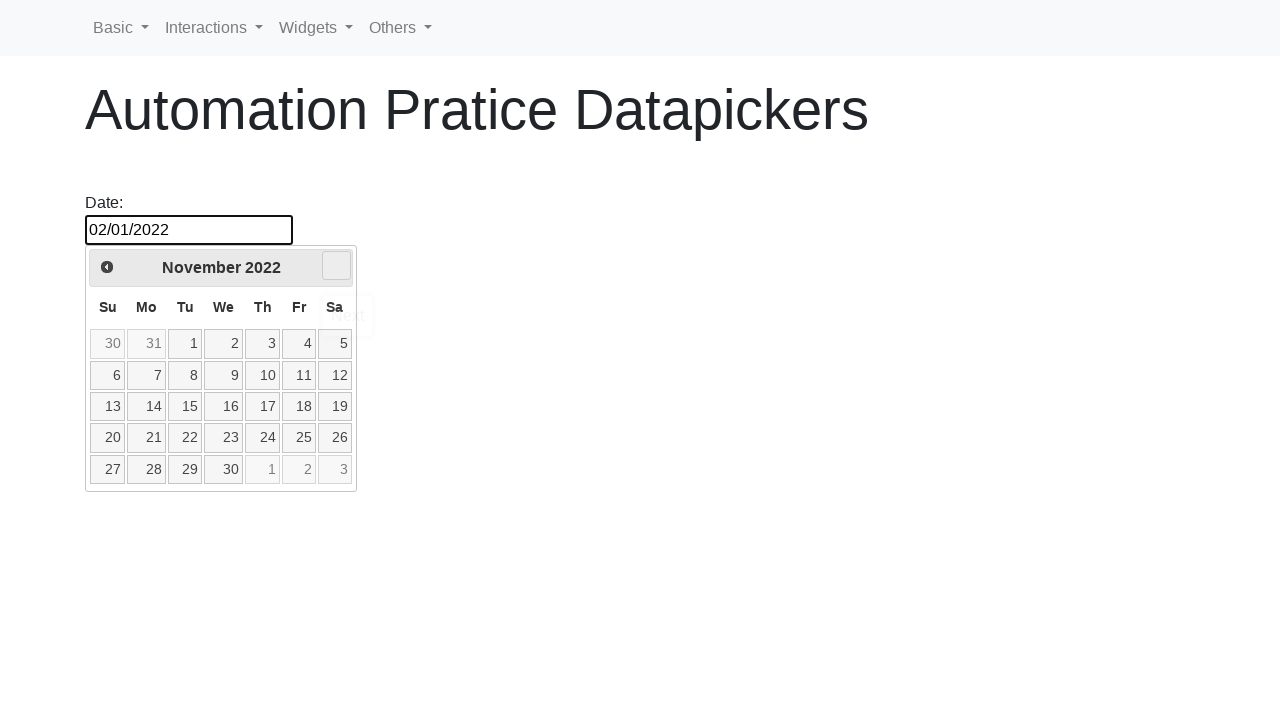

Waited 100ms for year navigation
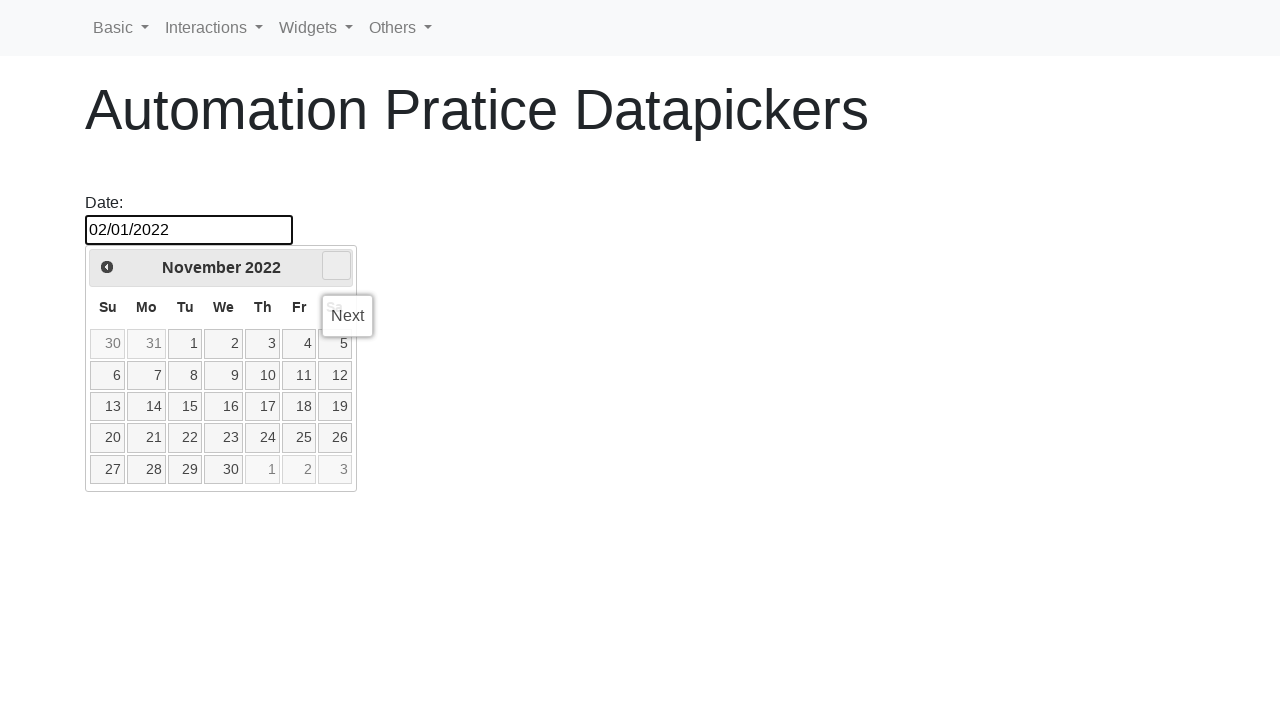

Clicked next button to navigate to a later year (current: 2022, target: 2026) at (336, 266) on a.ui-datepicker-next.ui-corner-all
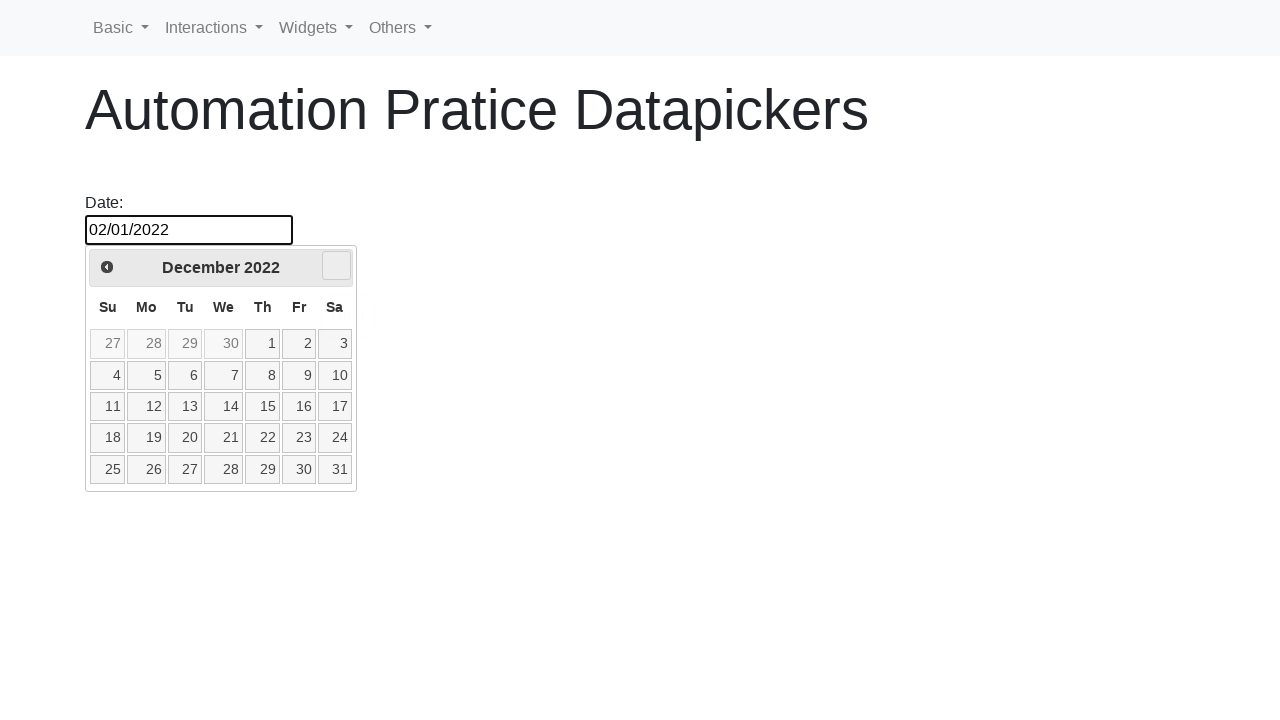

Waited 100ms for year navigation
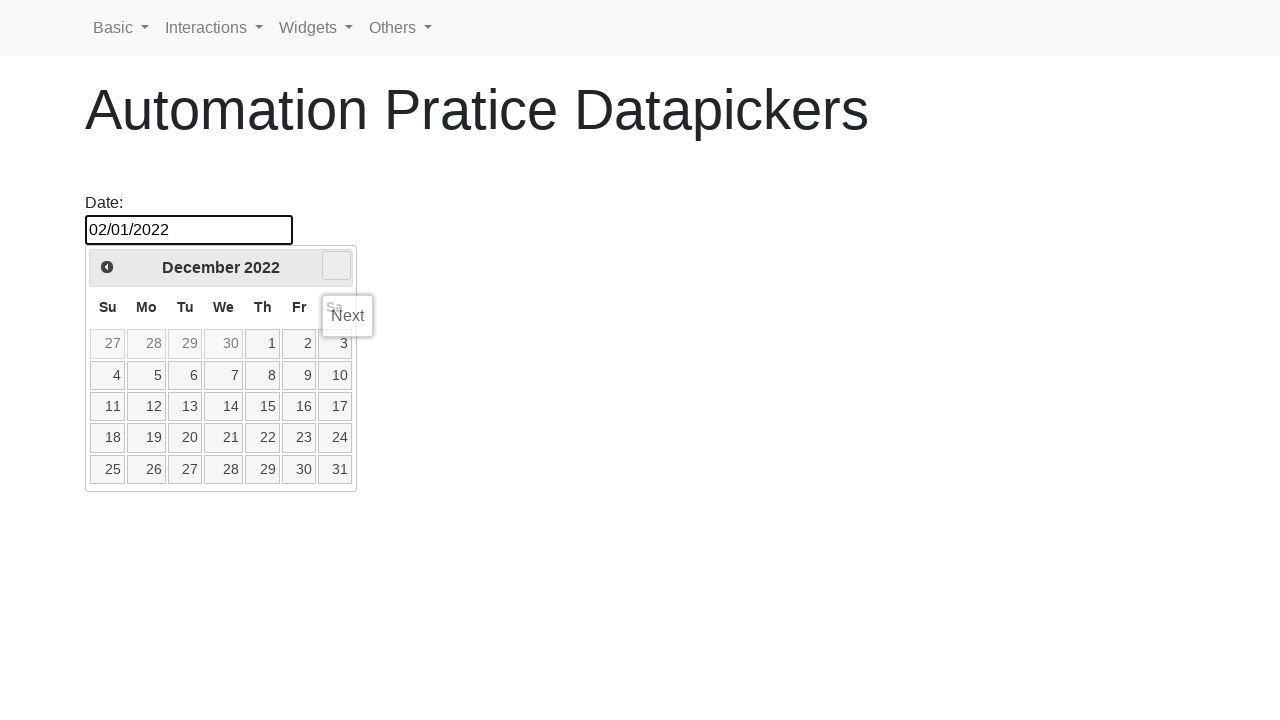

Clicked next button to navigate to a later year (current: 2022, target: 2026) at (336, 266) on a.ui-datepicker-next.ui-corner-all
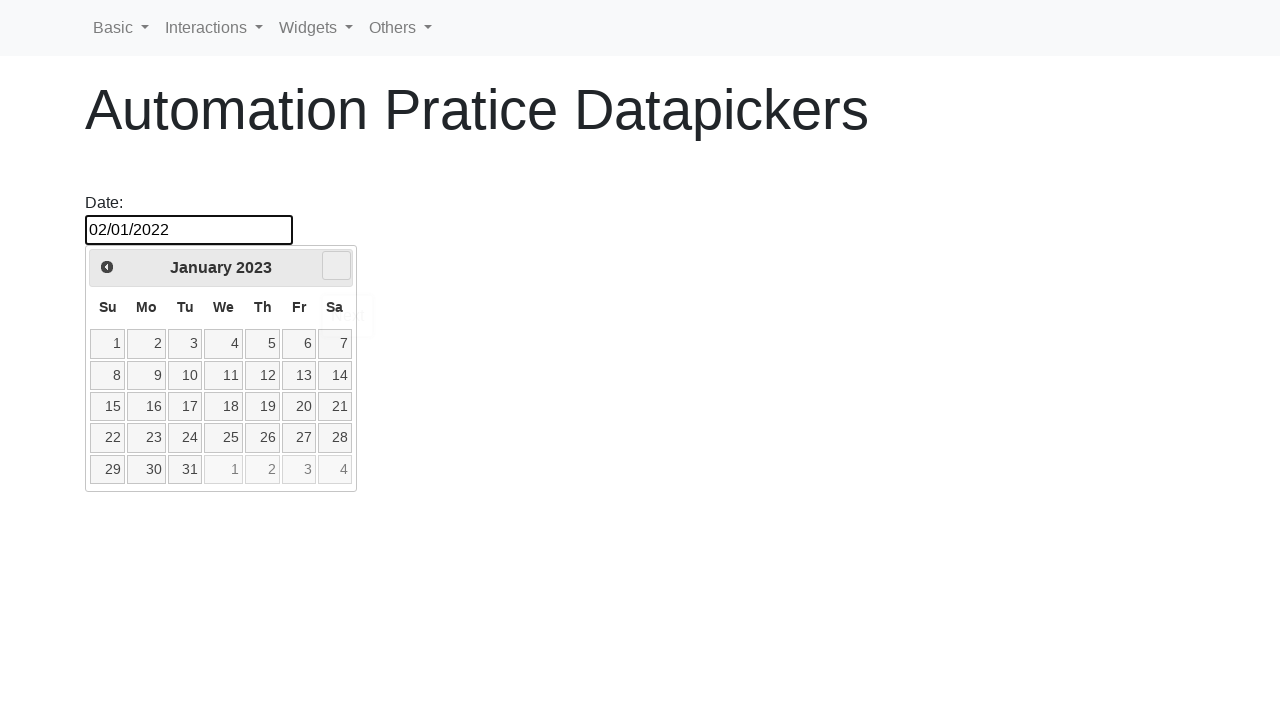

Waited 100ms for year navigation
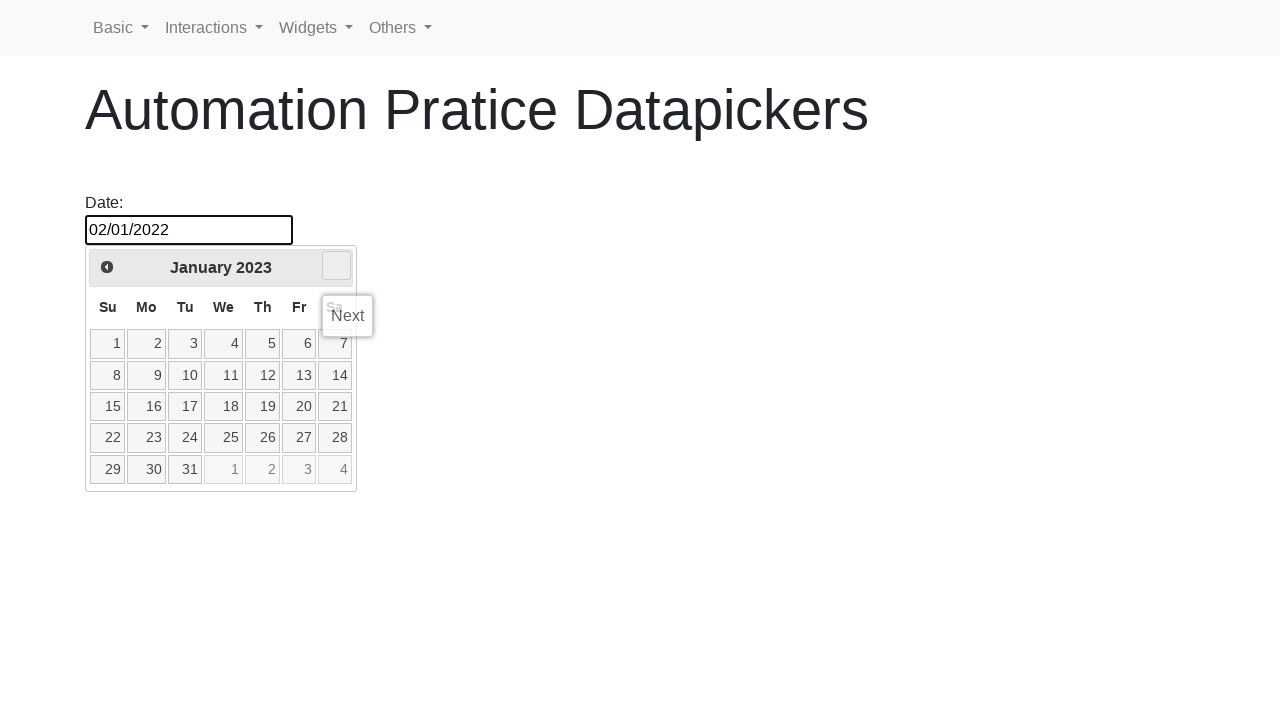

Clicked next button to navigate to a later year (current: 2023, target: 2026) at (336, 266) on a.ui-datepicker-next.ui-corner-all
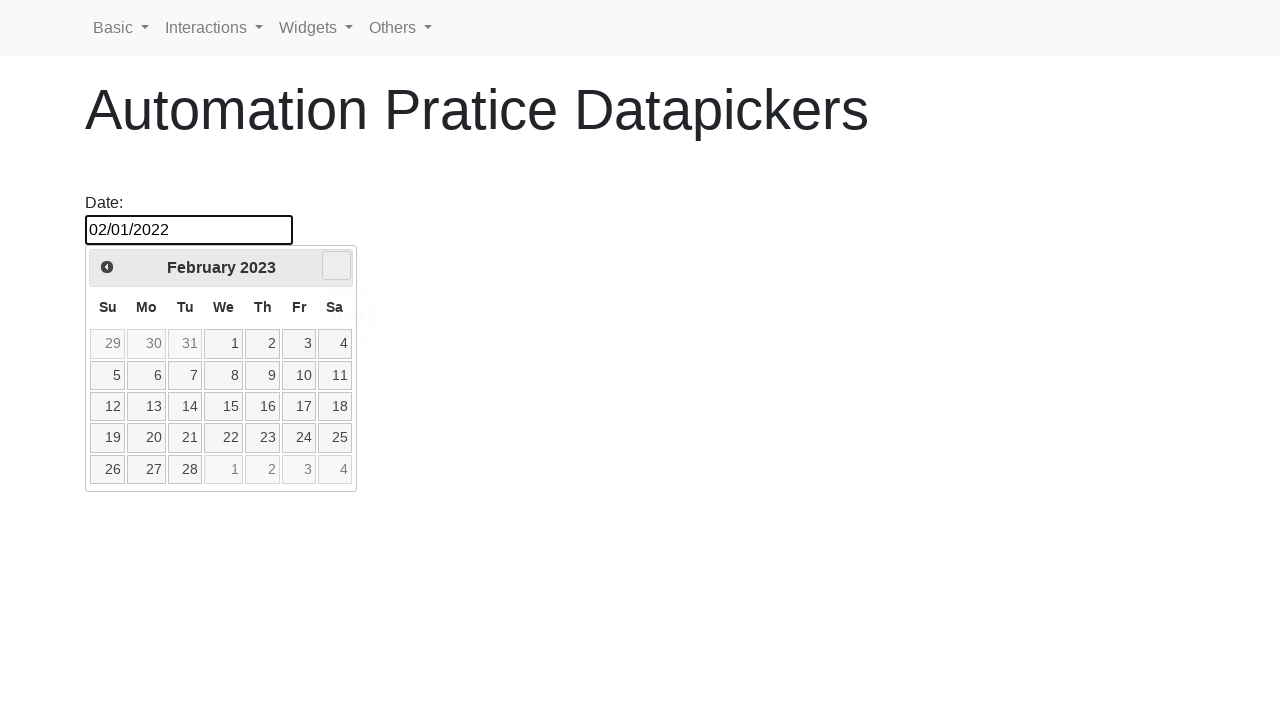

Waited 100ms for year navigation
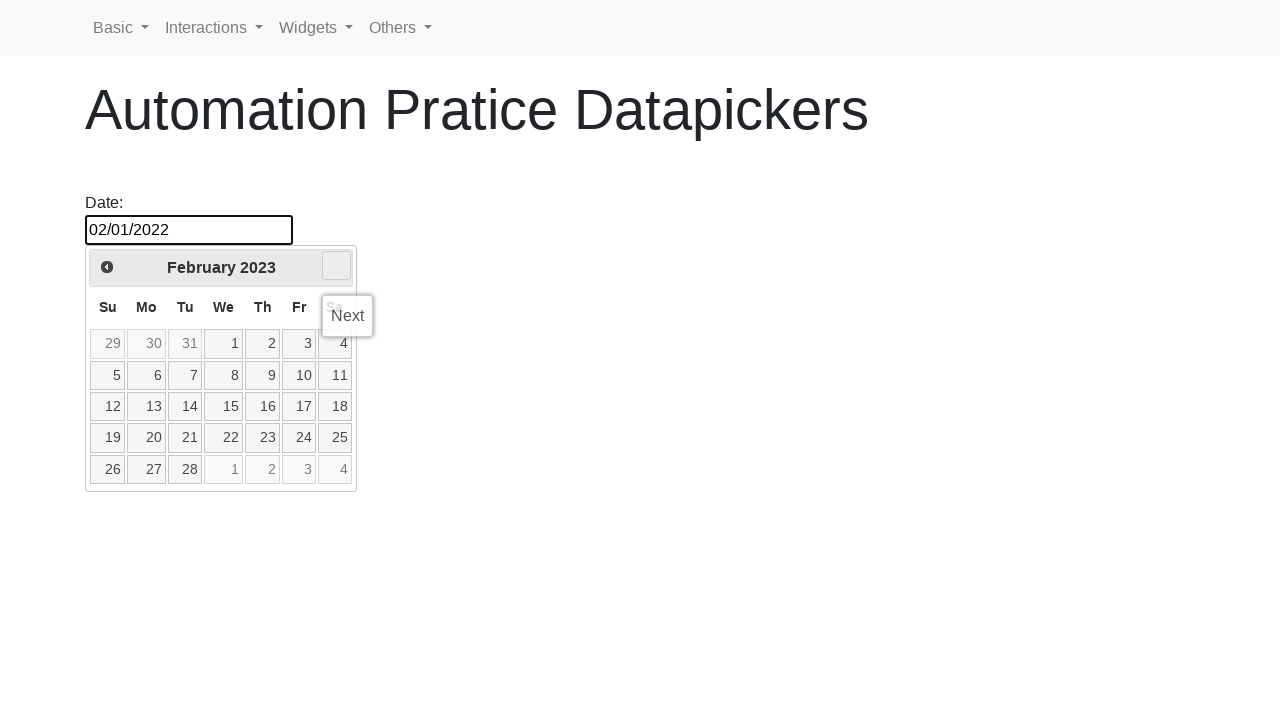

Clicked next button to navigate to a later year (current: 2023, target: 2026) at (336, 266) on a.ui-datepicker-next.ui-corner-all
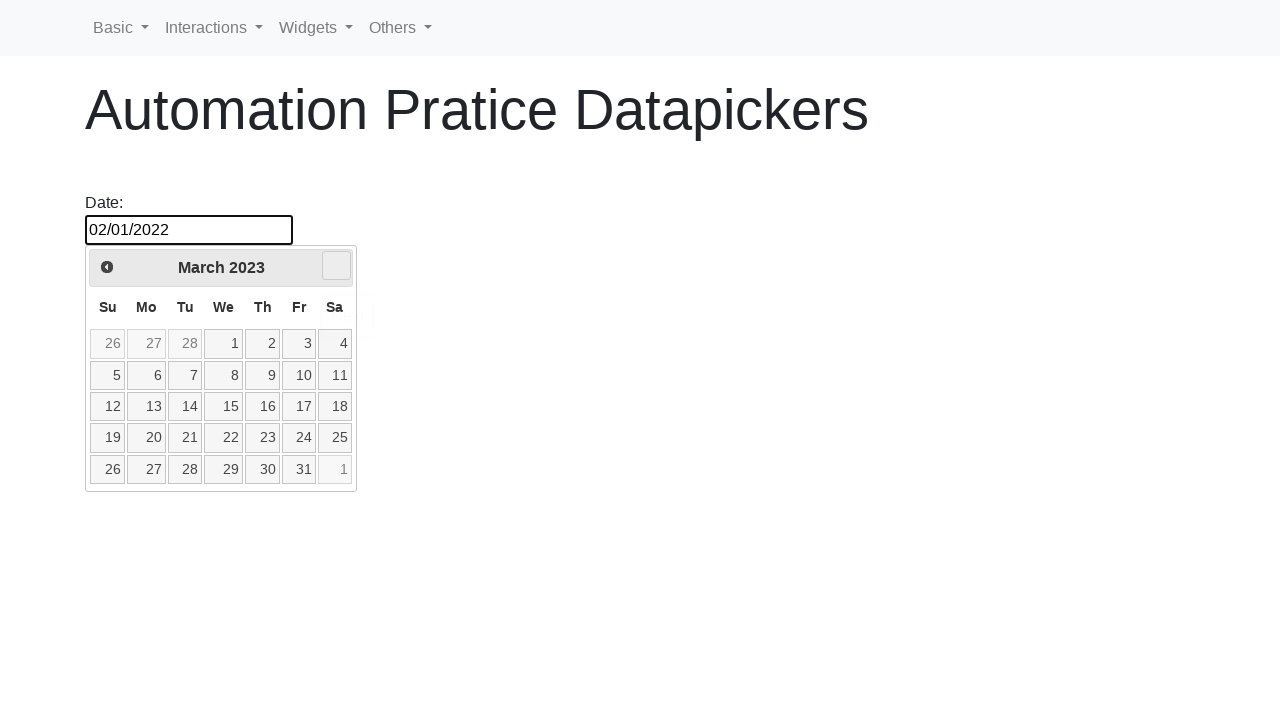

Waited 100ms for year navigation
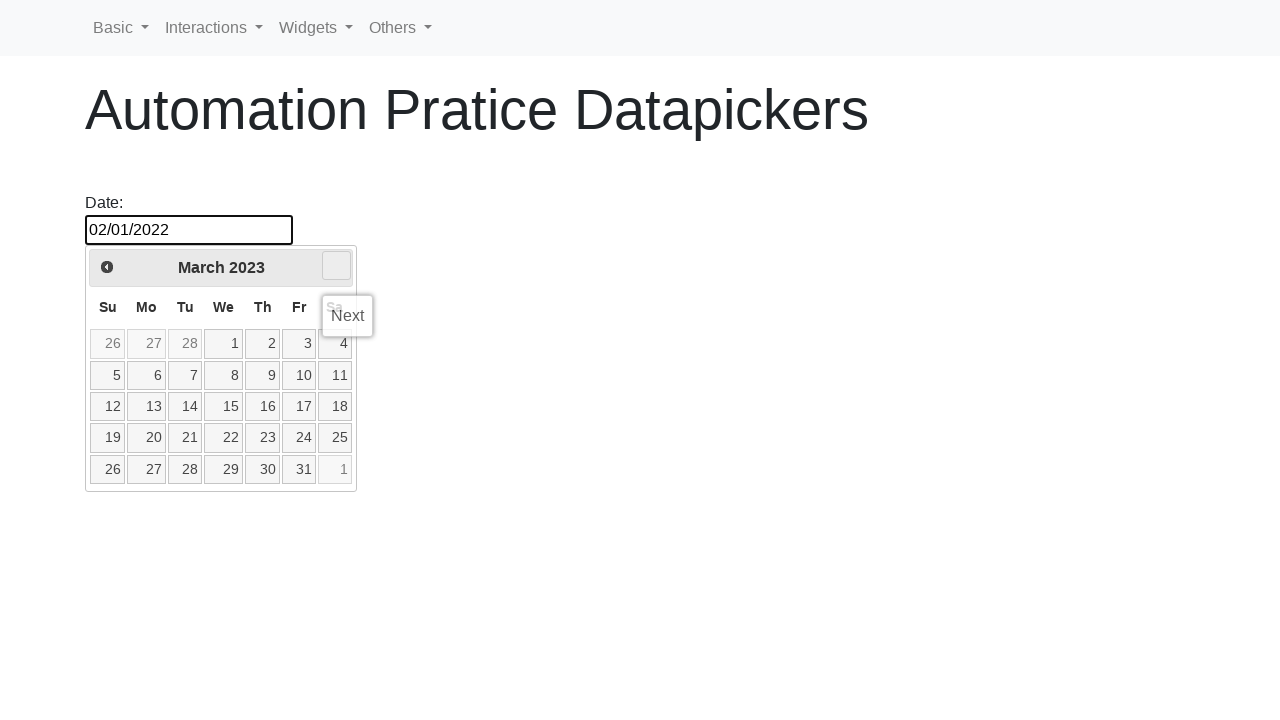

Clicked next button to navigate to a later year (current: 2023, target: 2026) at (336, 266) on a.ui-datepicker-next.ui-corner-all
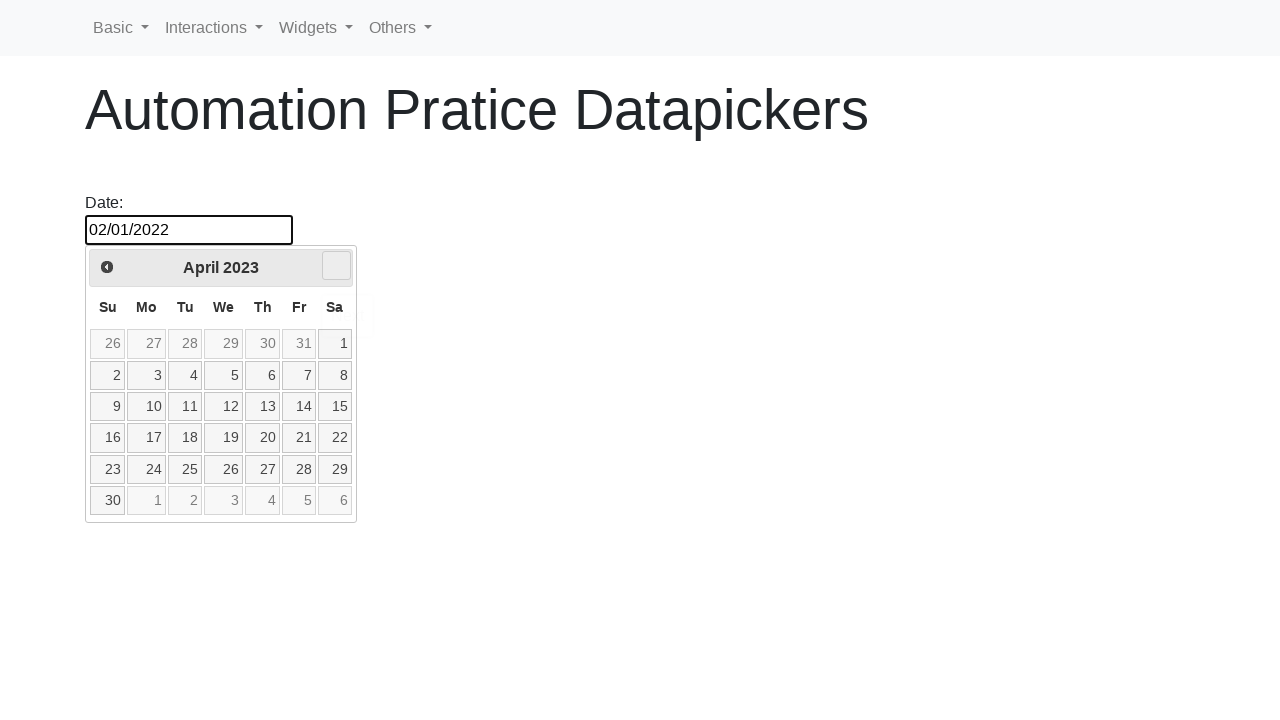

Waited 100ms for year navigation
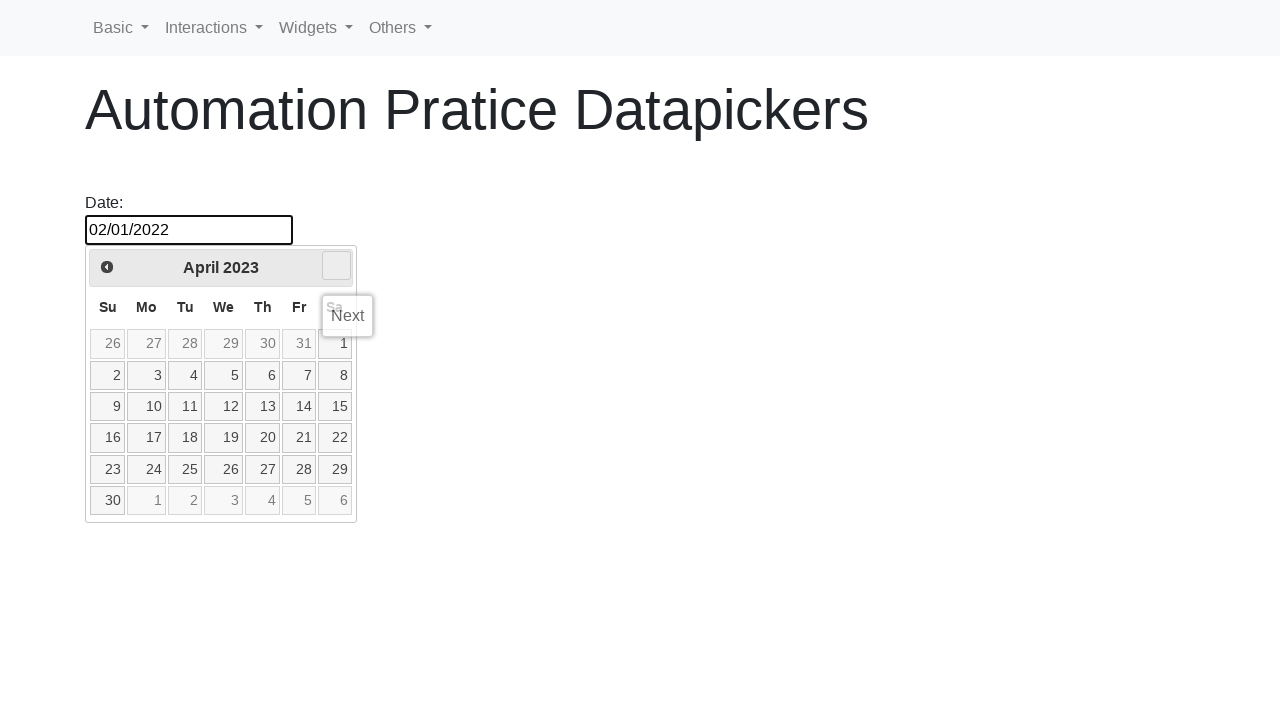

Clicked next button to navigate to a later year (current: 2023, target: 2026) at (336, 266) on a.ui-datepicker-next.ui-corner-all
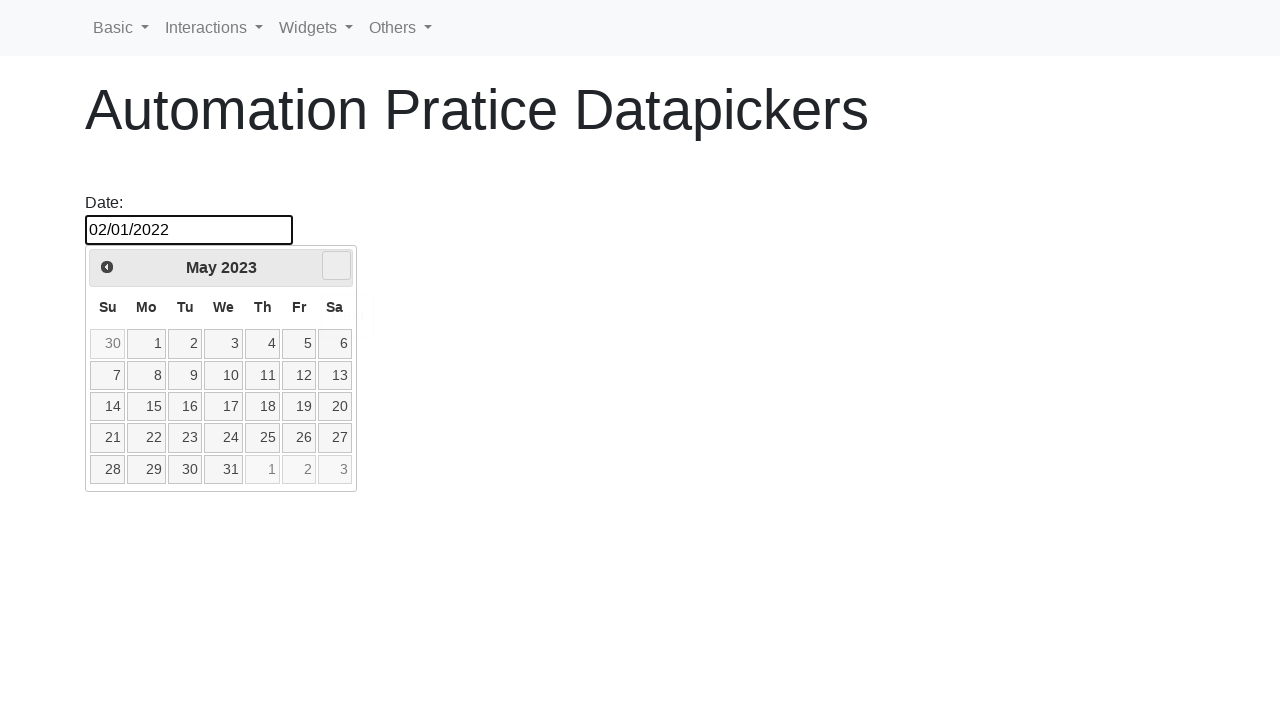

Waited 100ms for year navigation
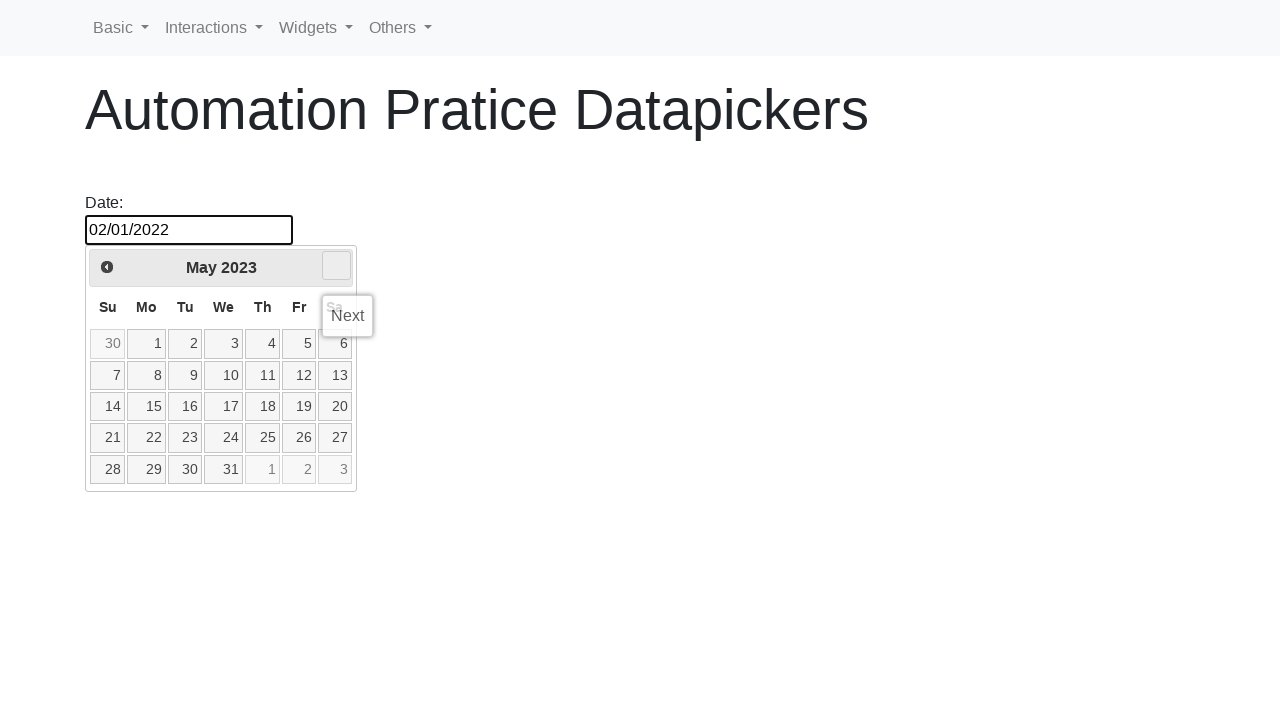

Clicked next button to navigate to a later year (current: 2023, target: 2026) at (336, 266) on a.ui-datepicker-next.ui-corner-all
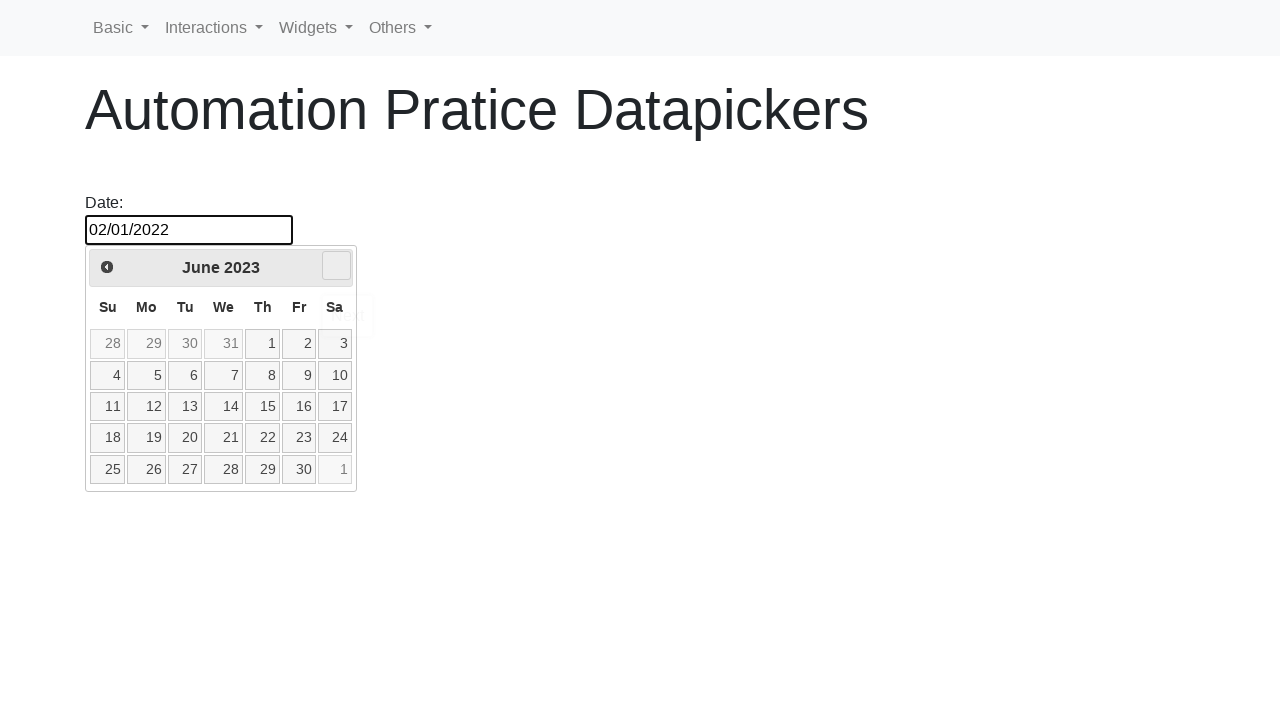

Waited 100ms for year navigation
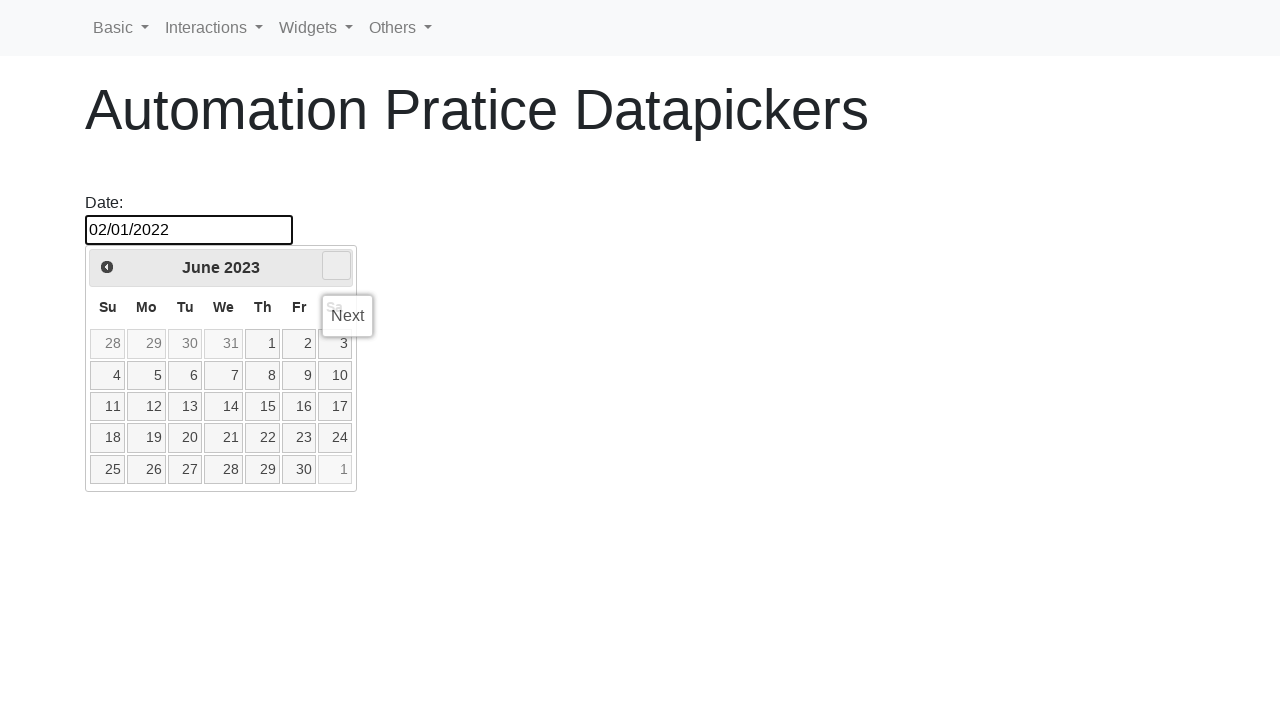

Clicked next button to navigate to a later year (current: 2023, target: 2026) at (336, 266) on a.ui-datepicker-next.ui-corner-all
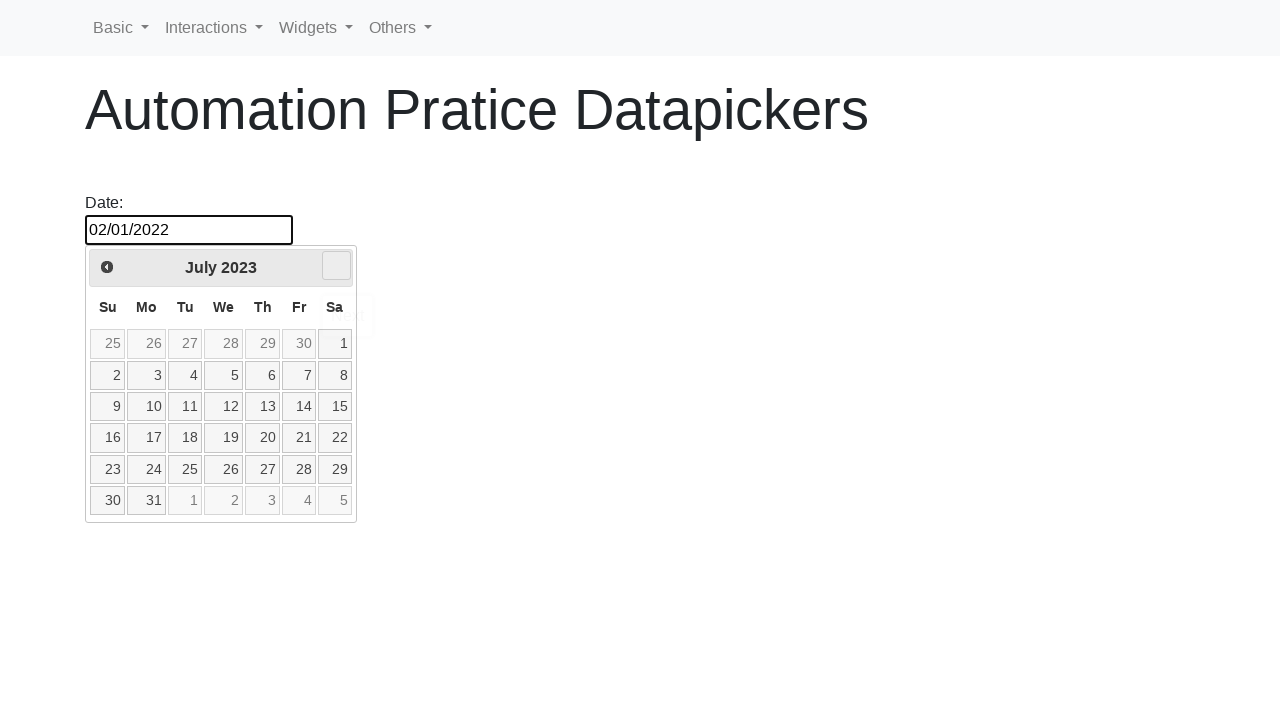

Waited 100ms for year navigation
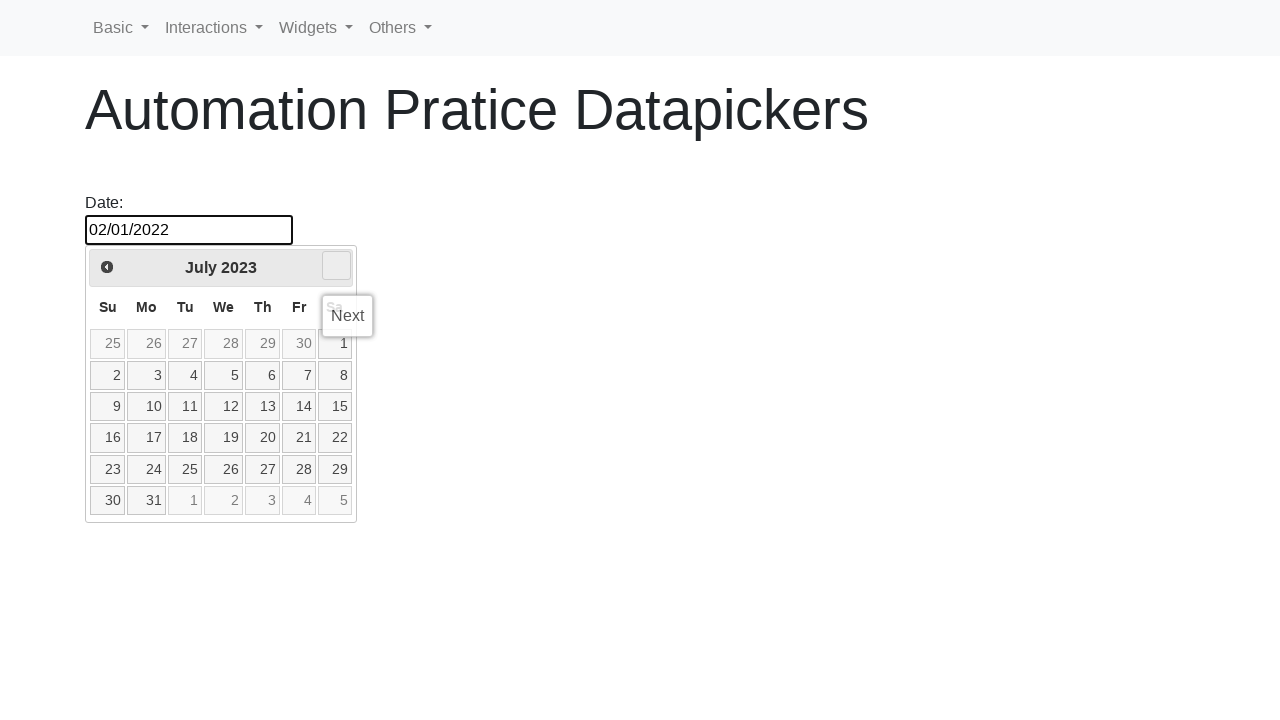

Clicked next button to navigate to a later year (current: 2023, target: 2026) at (336, 266) on a.ui-datepicker-next.ui-corner-all
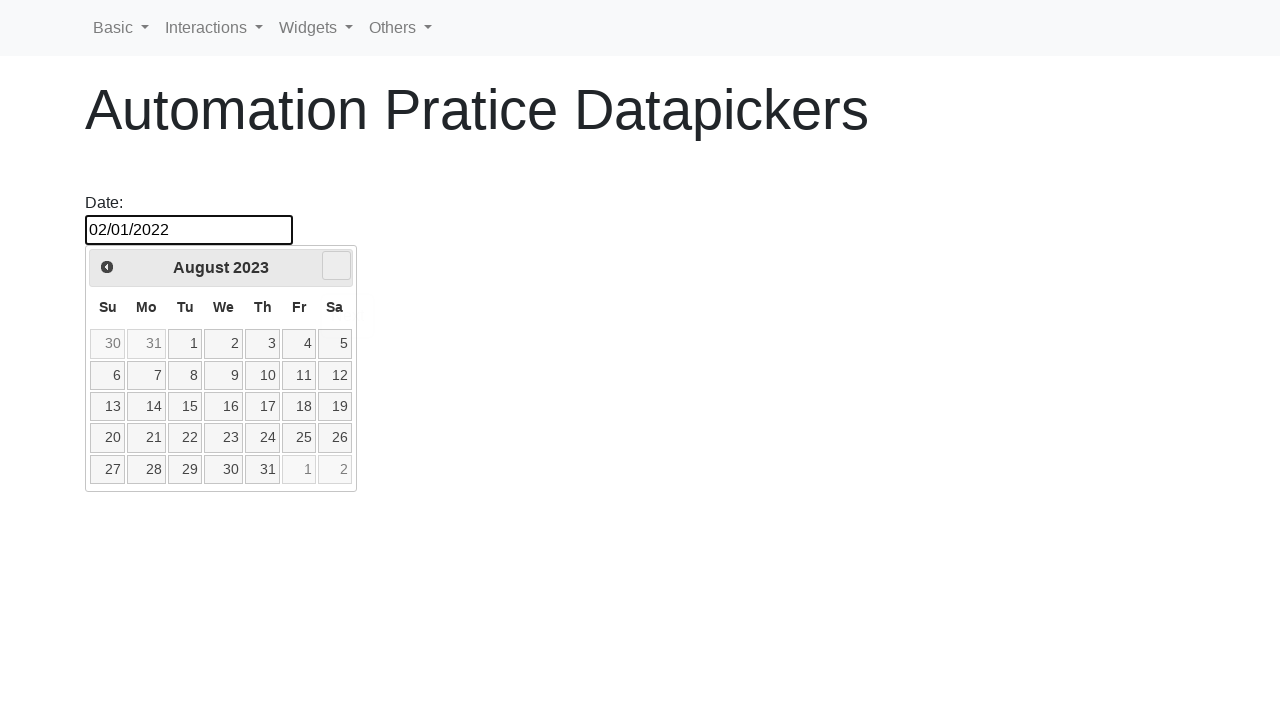

Waited 100ms for year navigation
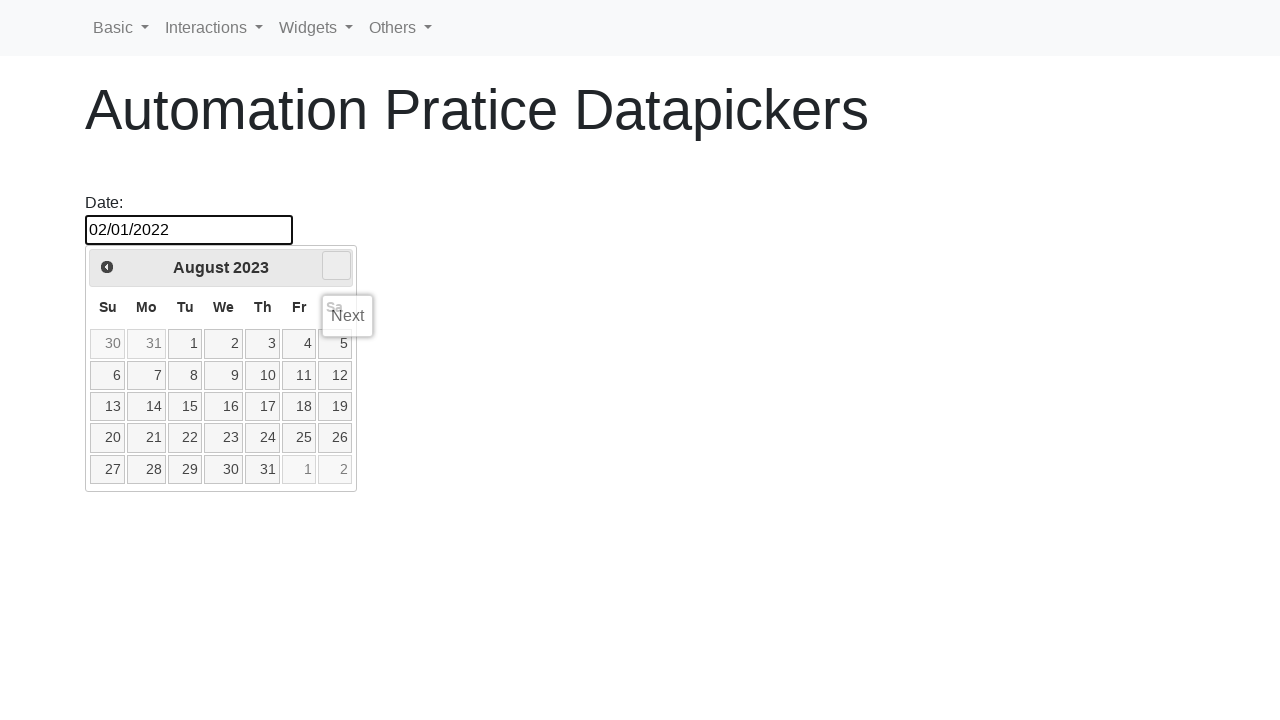

Clicked next button to navigate to a later year (current: 2023, target: 2026) at (336, 266) on a.ui-datepicker-next.ui-corner-all
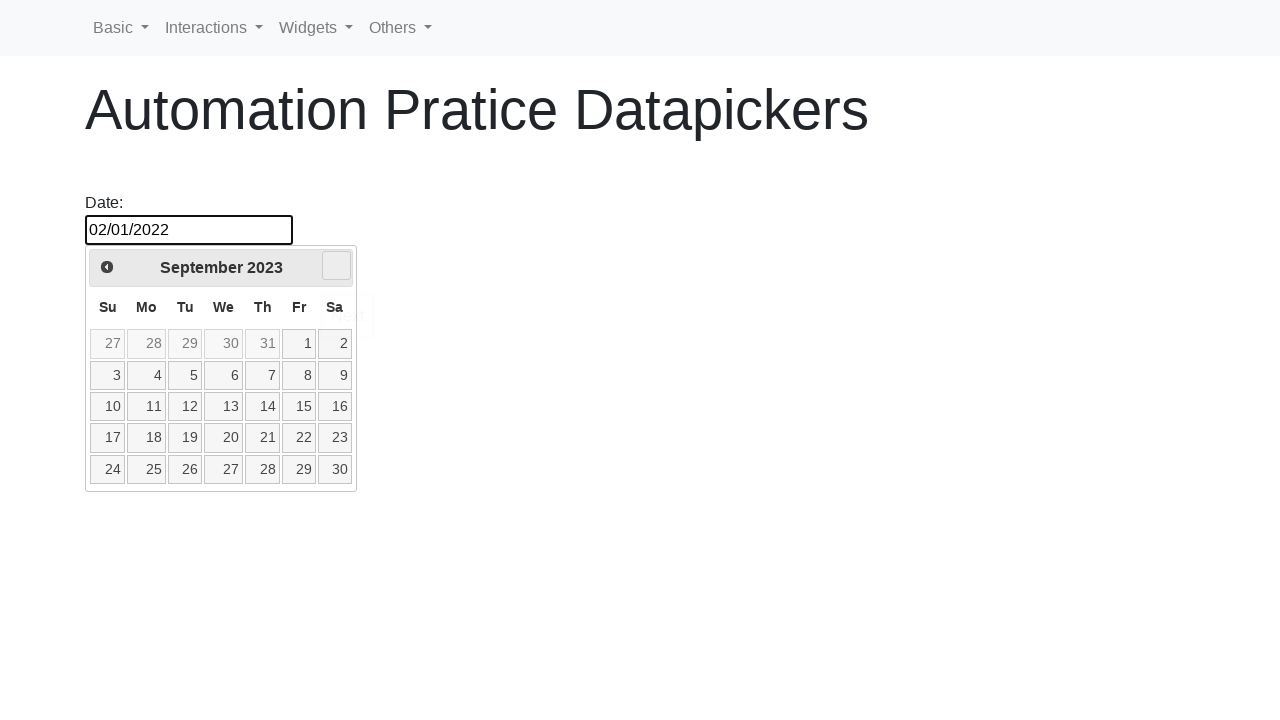

Waited 100ms for year navigation
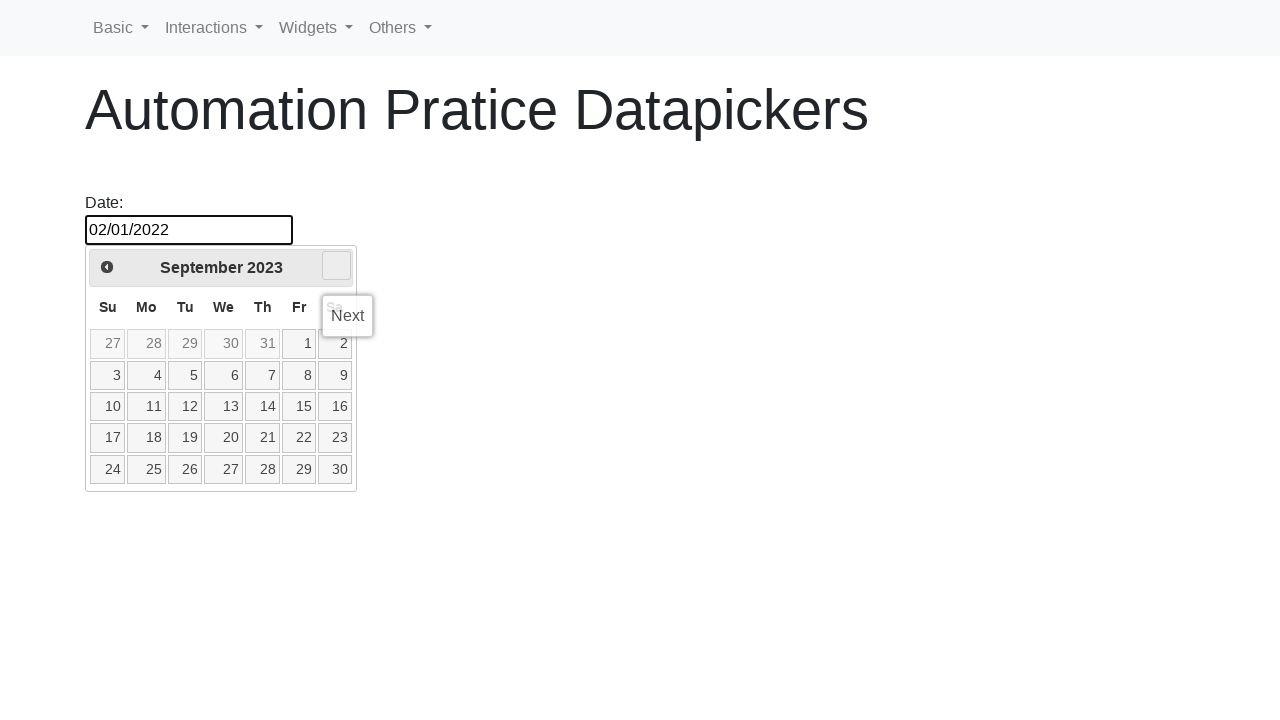

Clicked next button to navigate to a later year (current: 2023, target: 2026) at (336, 266) on a.ui-datepicker-next.ui-corner-all
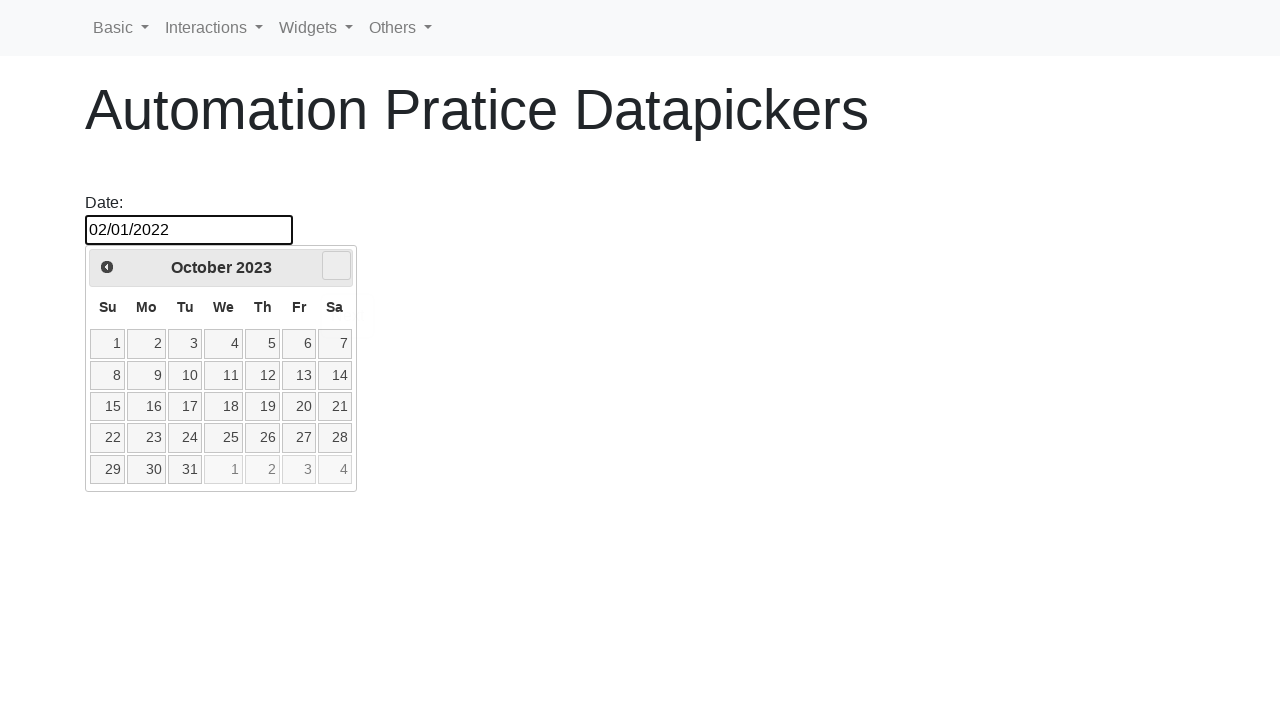

Waited 100ms for year navigation
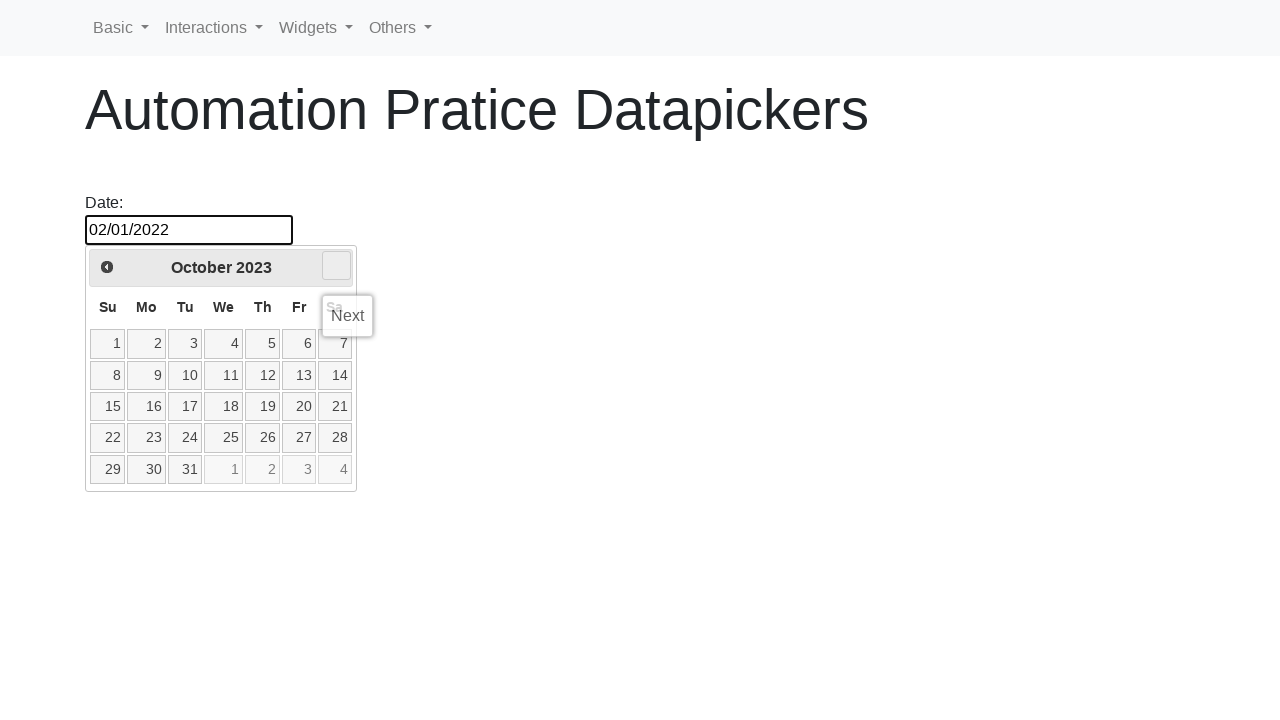

Clicked next button to navigate to a later year (current: 2023, target: 2026) at (336, 266) on a.ui-datepicker-next.ui-corner-all
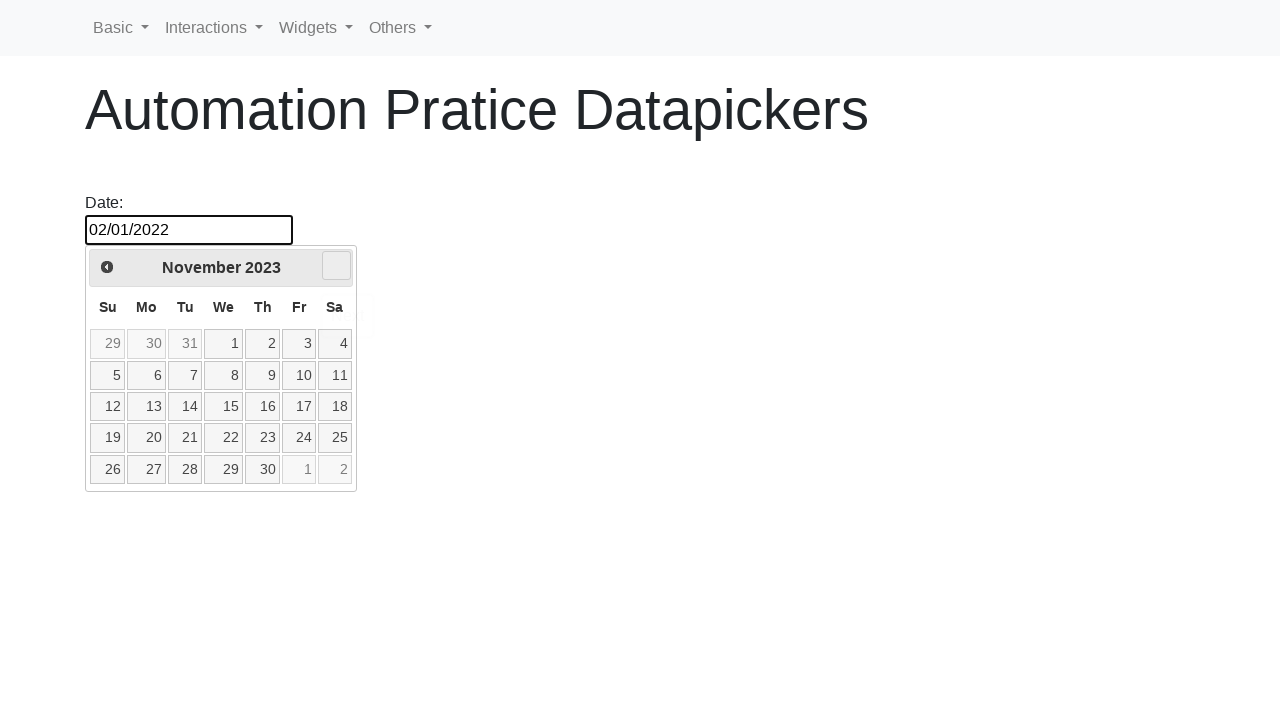

Waited 100ms for year navigation
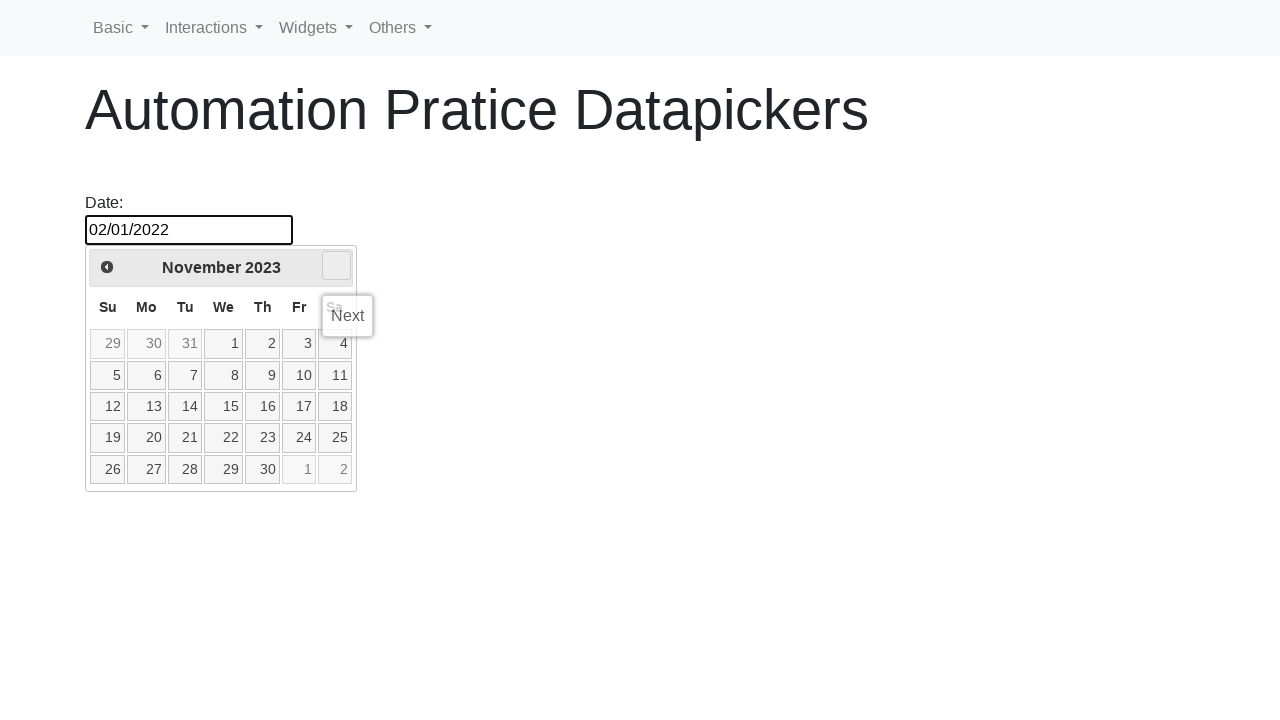

Clicked next button to navigate to a later year (current: 2023, target: 2026) at (336, 266) on a.ui-datepicker-next.ui-corner-all
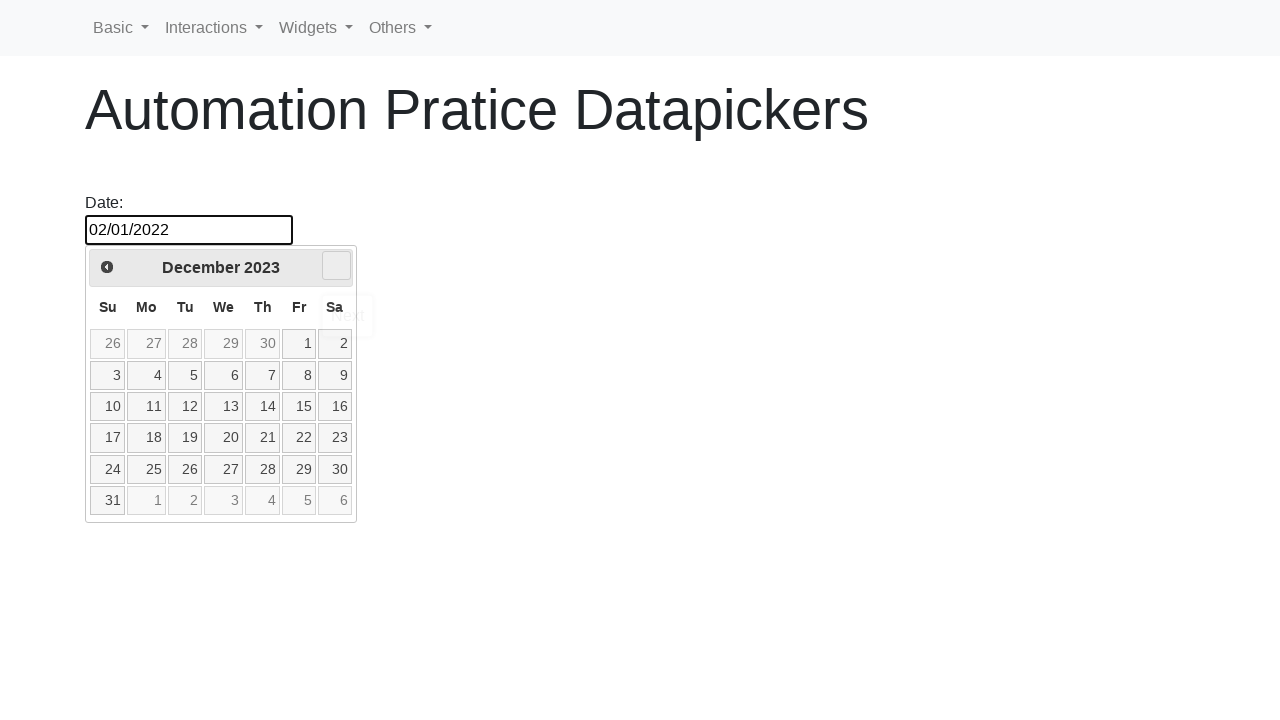

Waited 100ms for year navigation
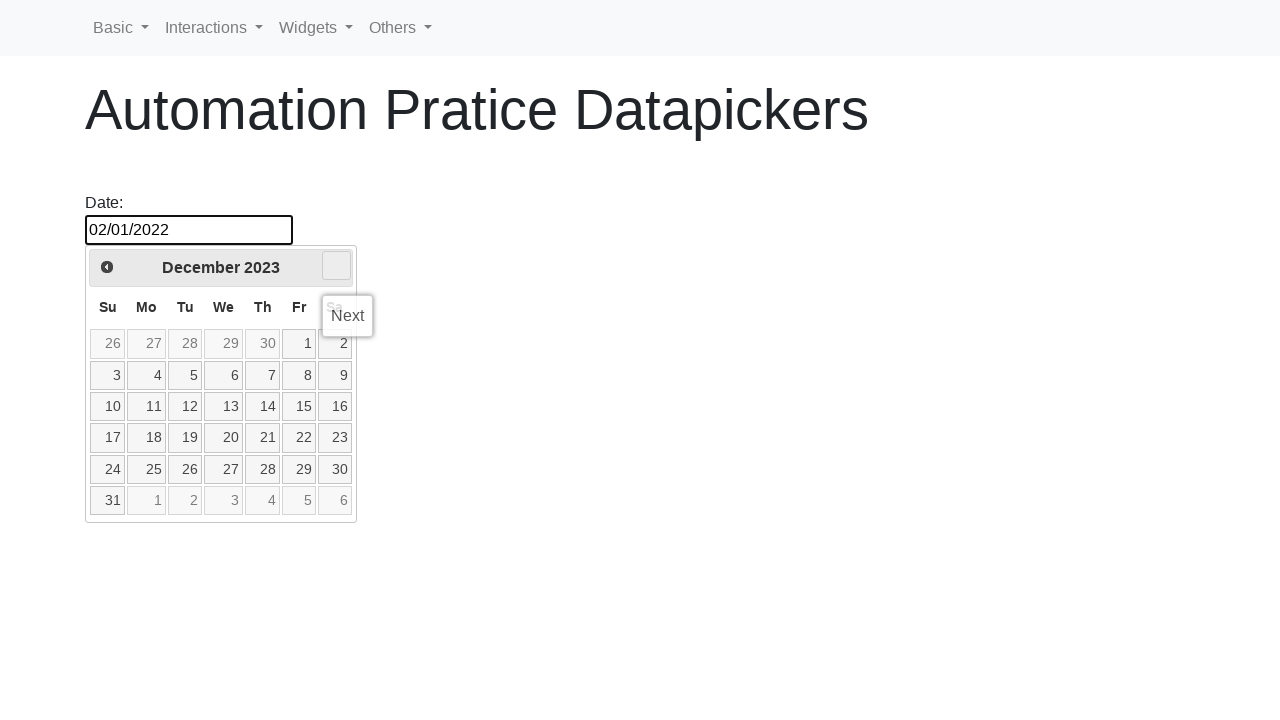

Clicked next button to navigate to a later year (current: 2023, target: 2026) at (336, 266) on a.ui-datepicker-next.ui-corner-all
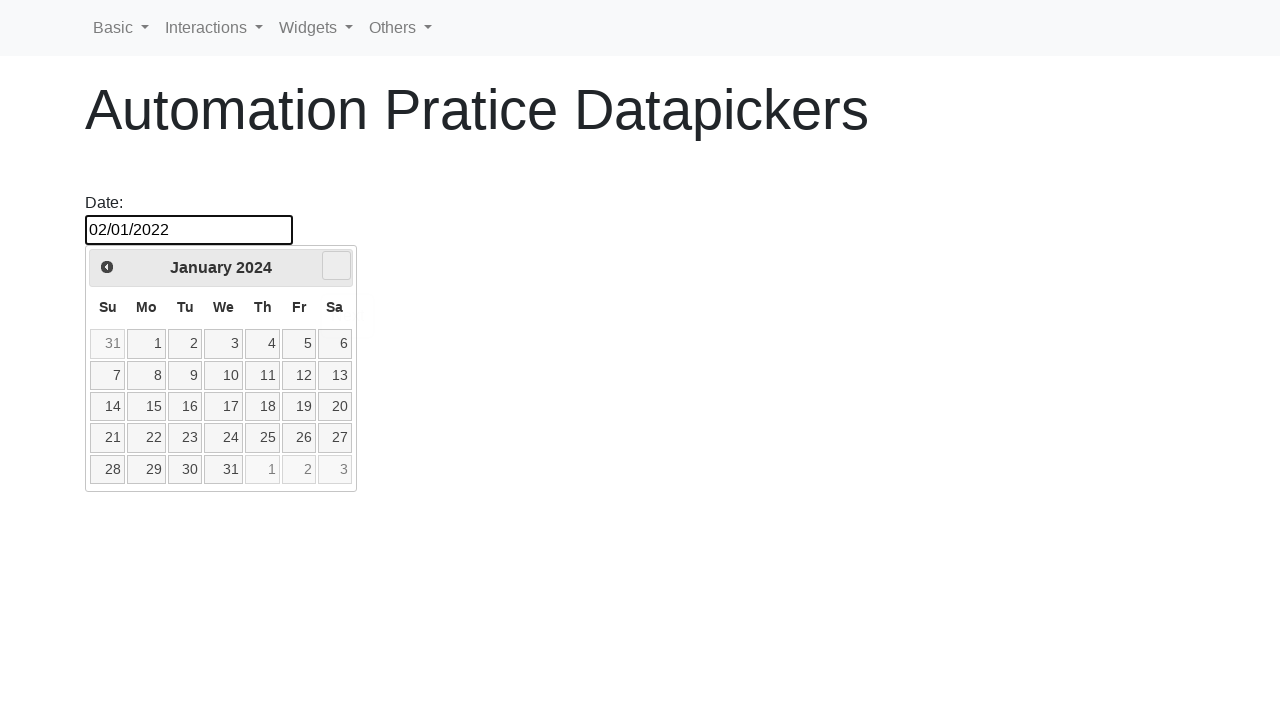

Waited 100ms for year navigation
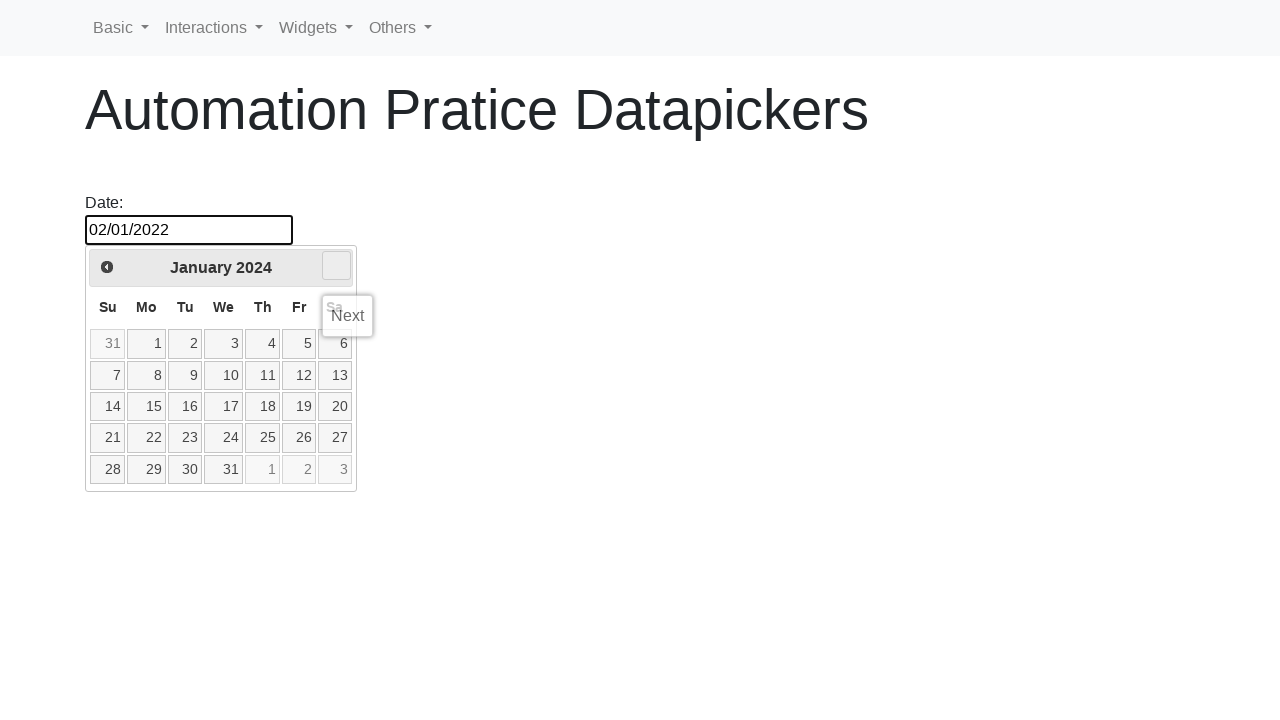

Clicked next button to navigate to a later year (current: 2024, target: 2026) at (336, 266) on a.ui-datepicker-next.ui-corner-all
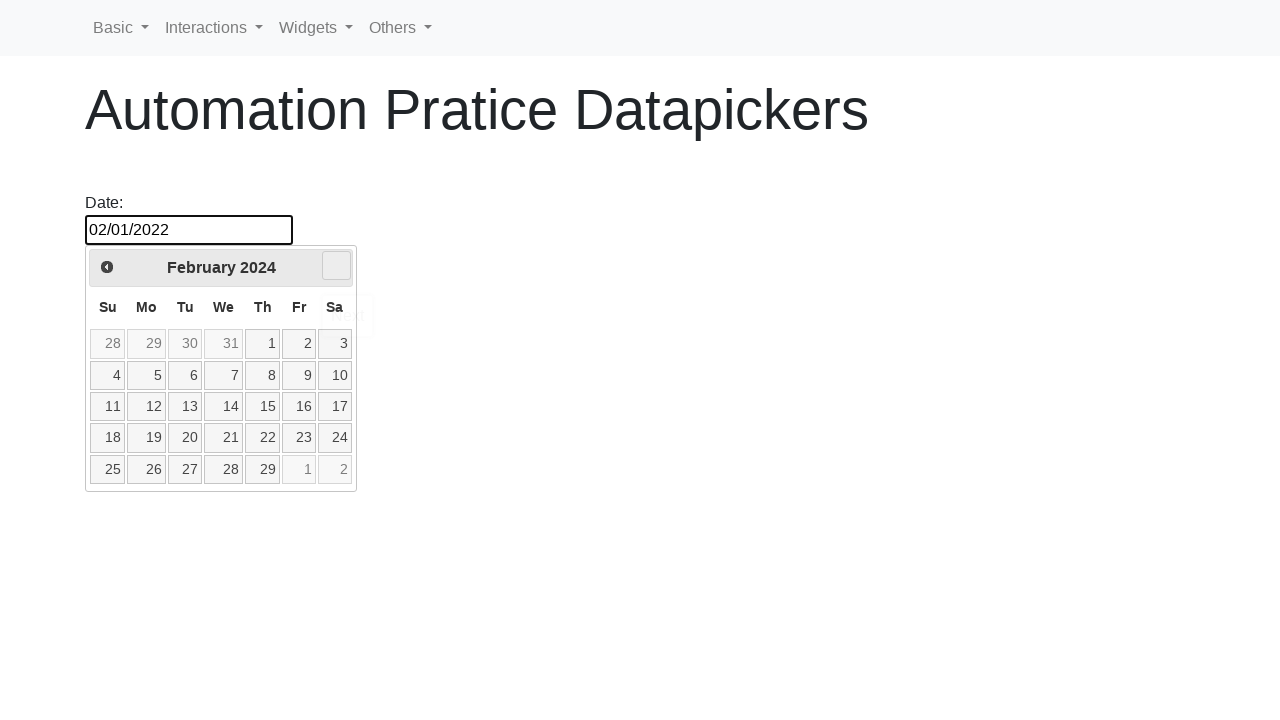

Waited 100ms for year navigation
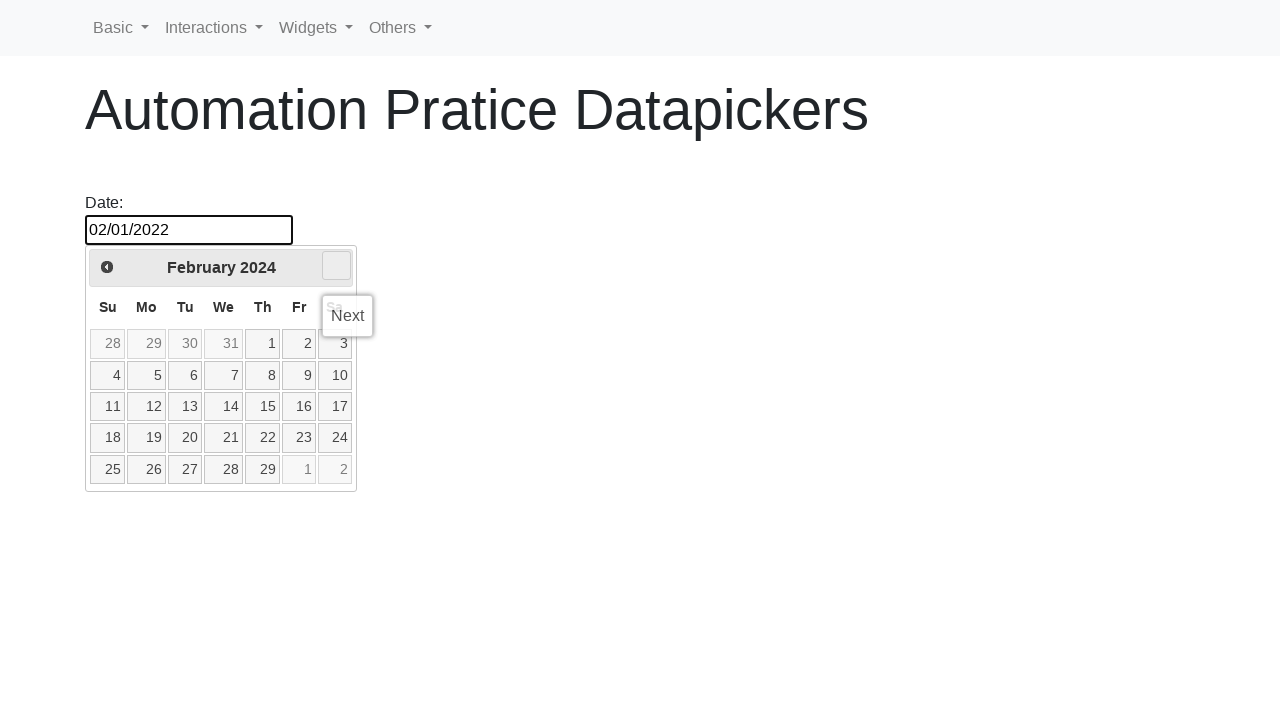

Clicked next button to navigate to a later year (current: 2024, target: 2026) at (336, 266) on a.ui-datepicker-next.ui-corner-all
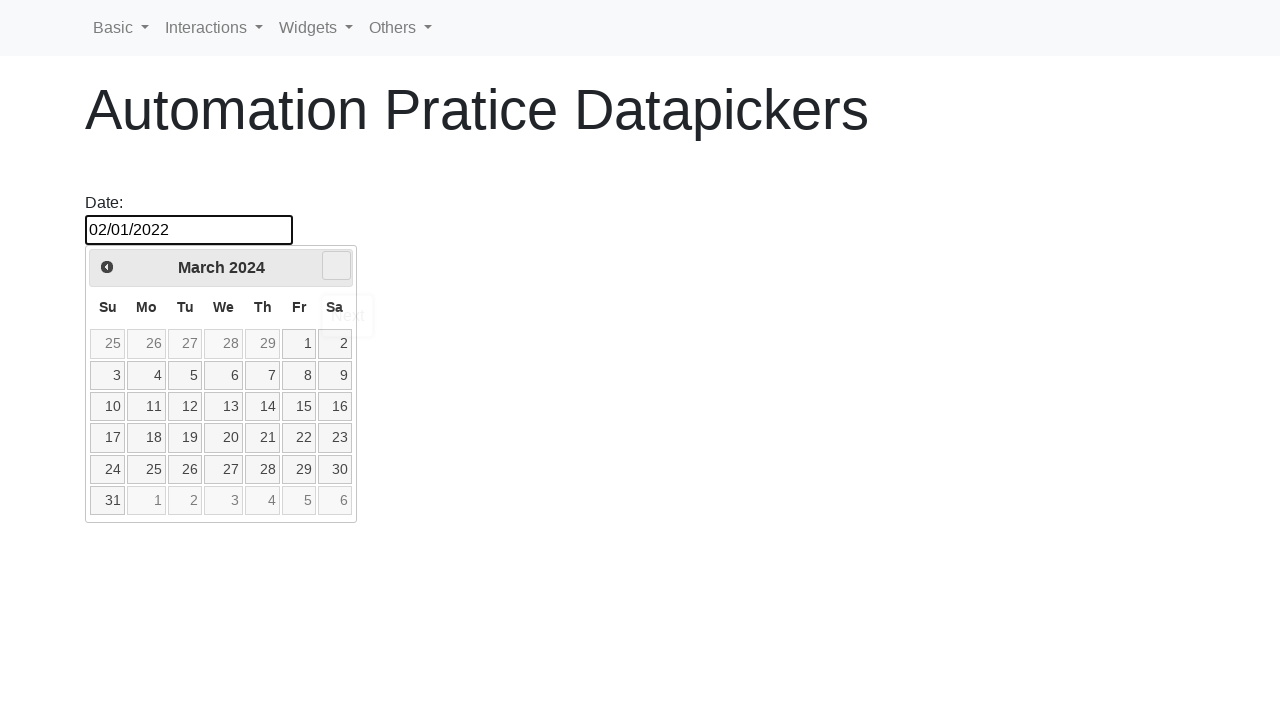

Waited 100ms for year navigation
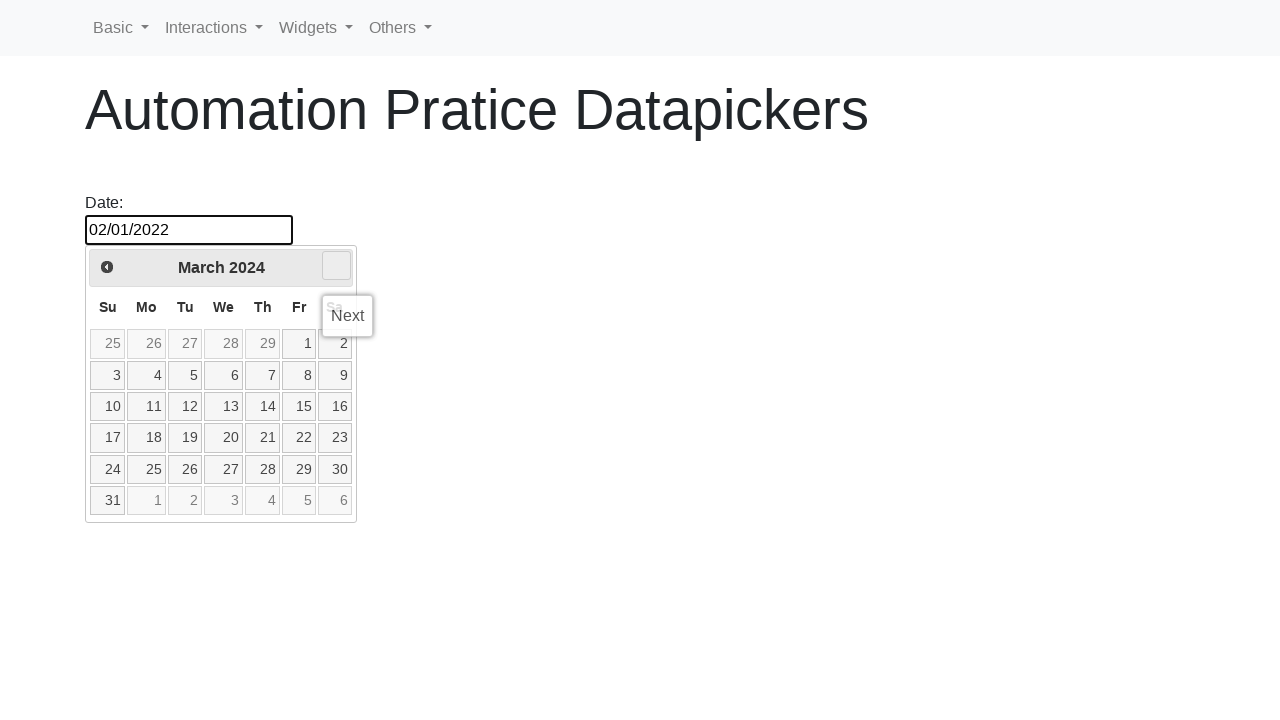

Clicked next button to navigate to a later year (current: 2024, target: 2026) at (336, 266) on a.ui-datepicker-next.ui-corner-all
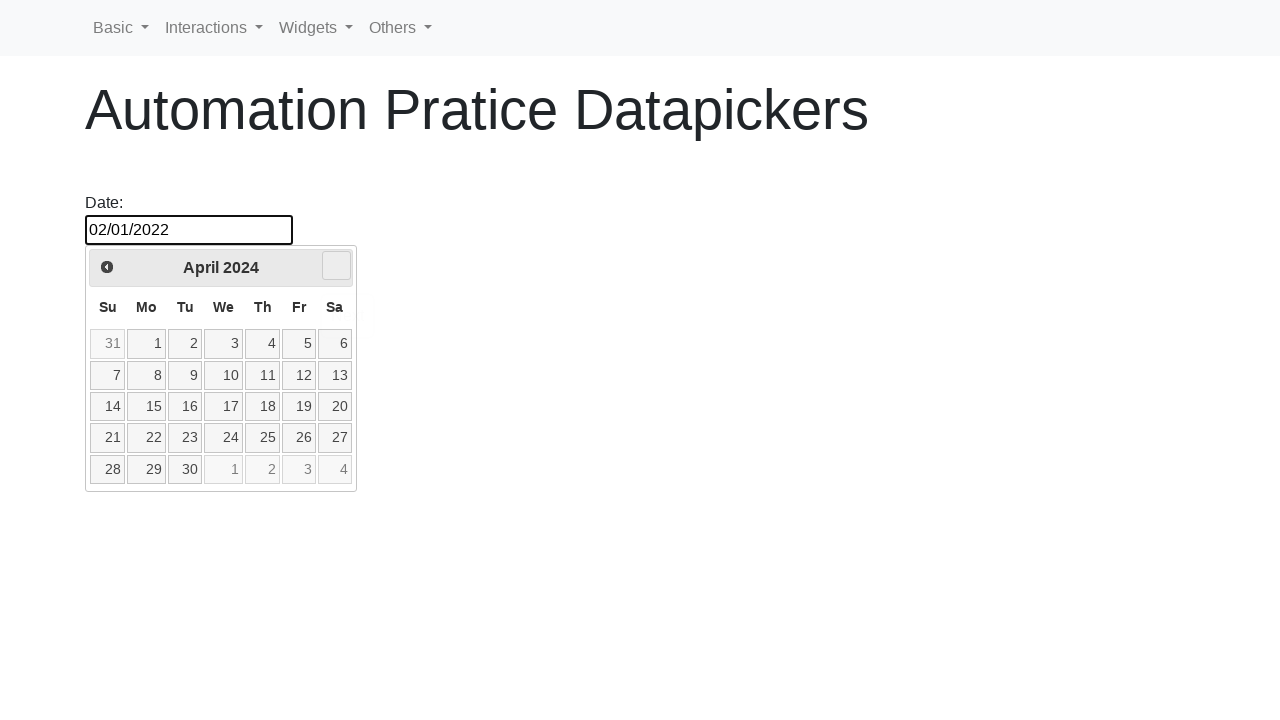

Waited 100ms for year navigation
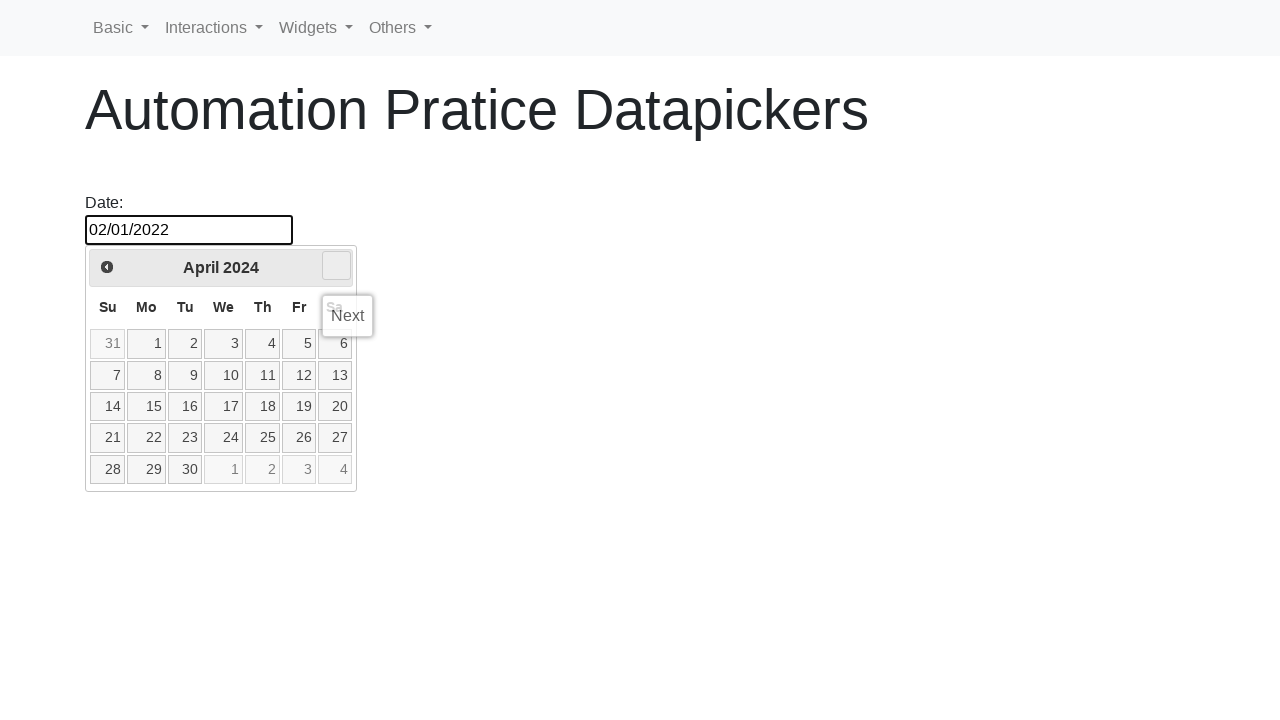

Clicked next button to navigate to a later year (current: 2024, target: 2026) at (336, 266) on a.ui-datepicker-next.ui-corner-all
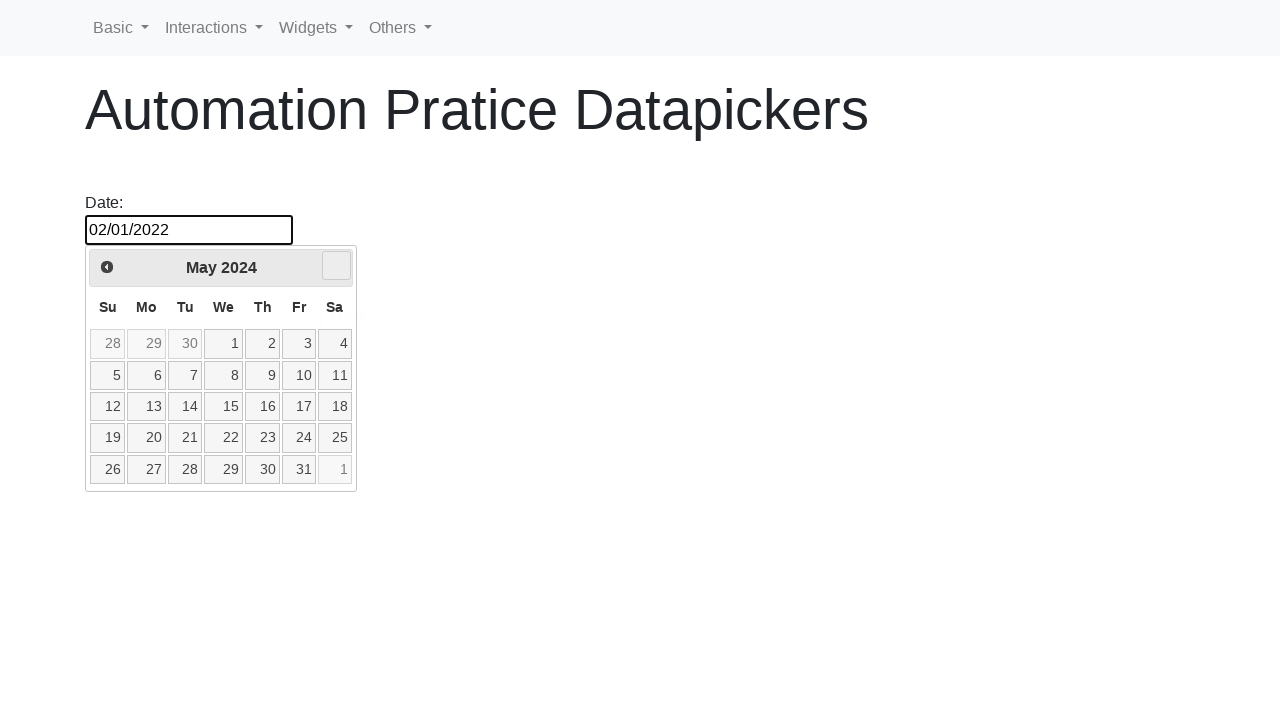

Waited 100ms for year navigation
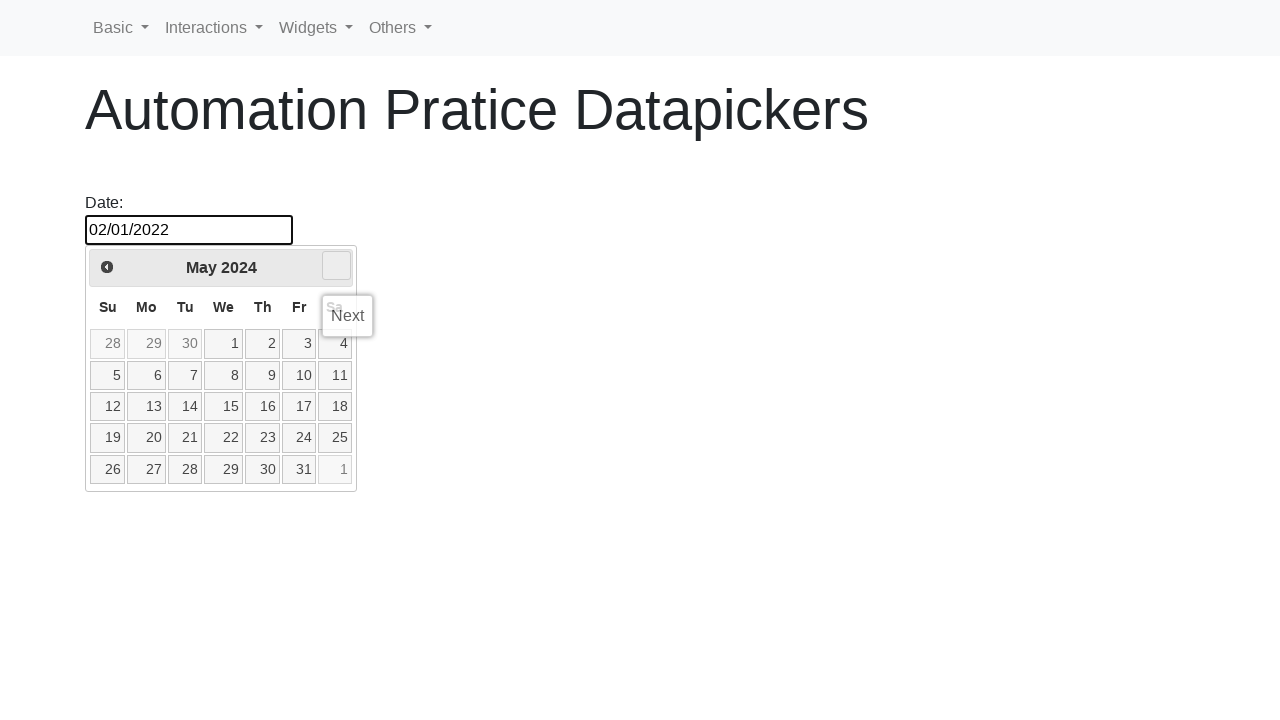

Clicked next button to navigate to a later year (current: 2024, target: 2026) at (336, 266) on a.ui-datepicker-next.ui-corner-all
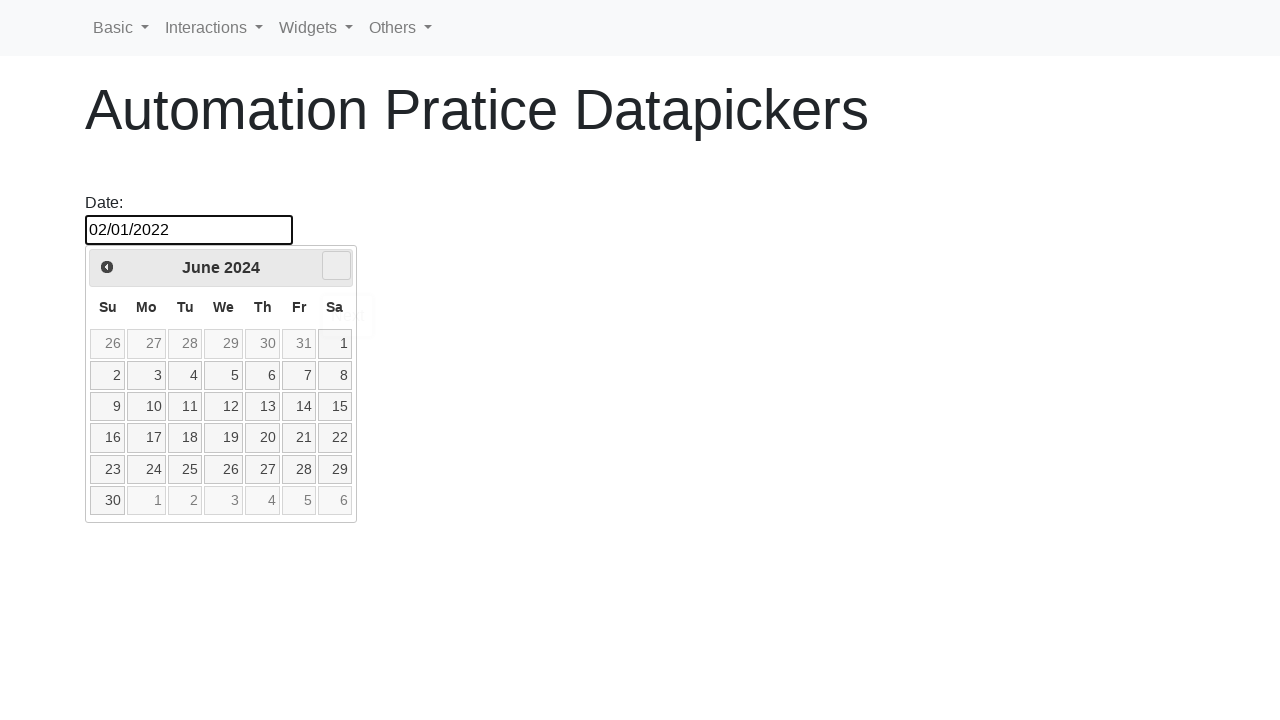

Waited 100ms for year navigation
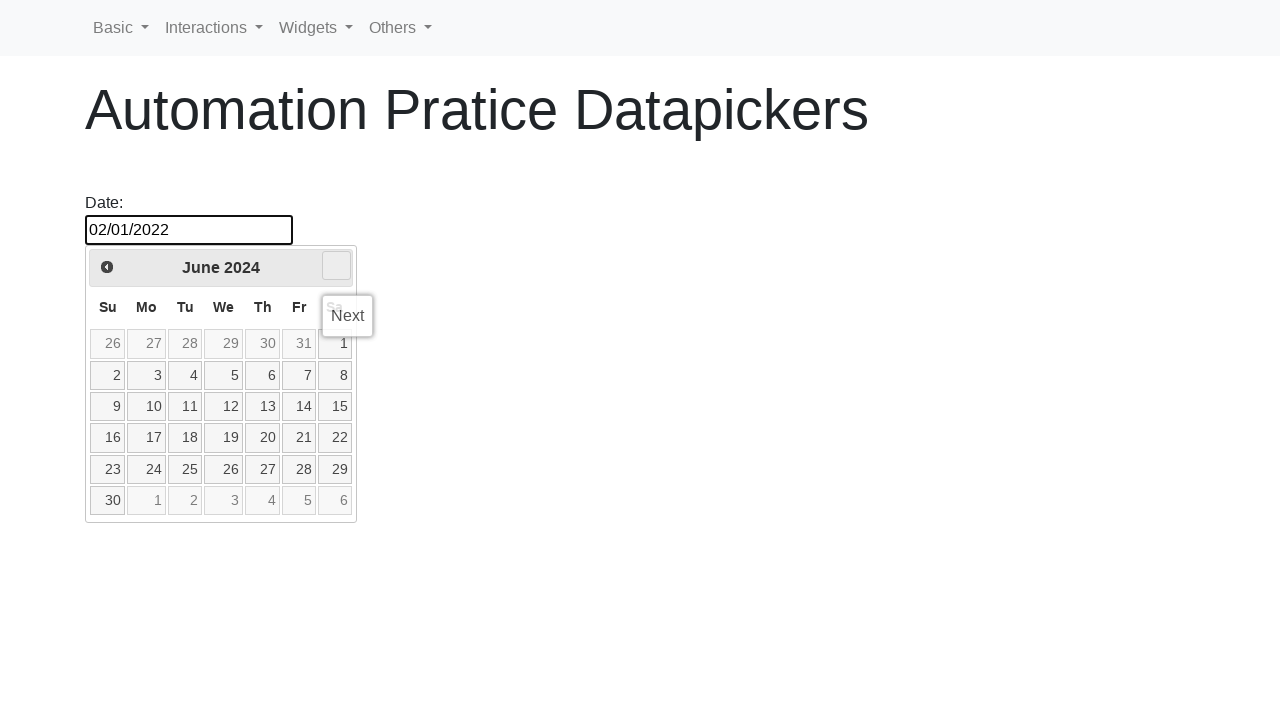

Clicked next button to navigate to a later year (current: 2024, target: 2026) at (336, 266) on a.ui-datepicker-next.ui-corner-all
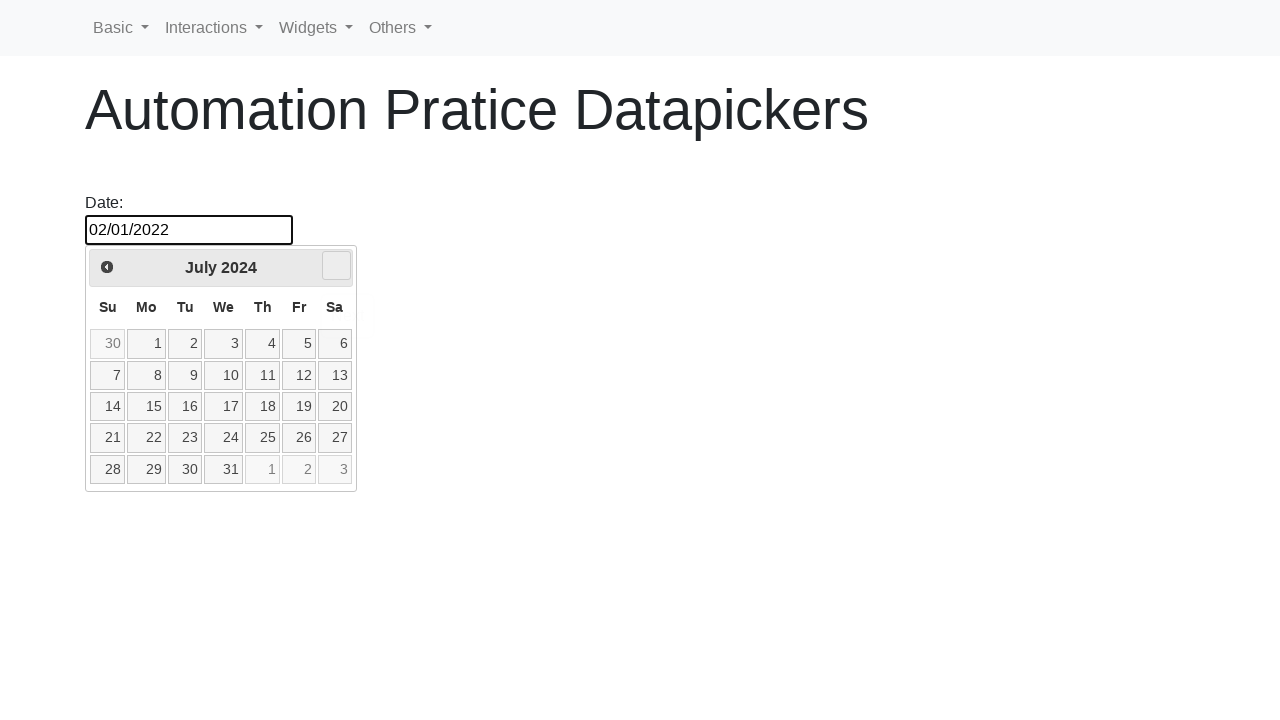

Waited 100ms for year navigation
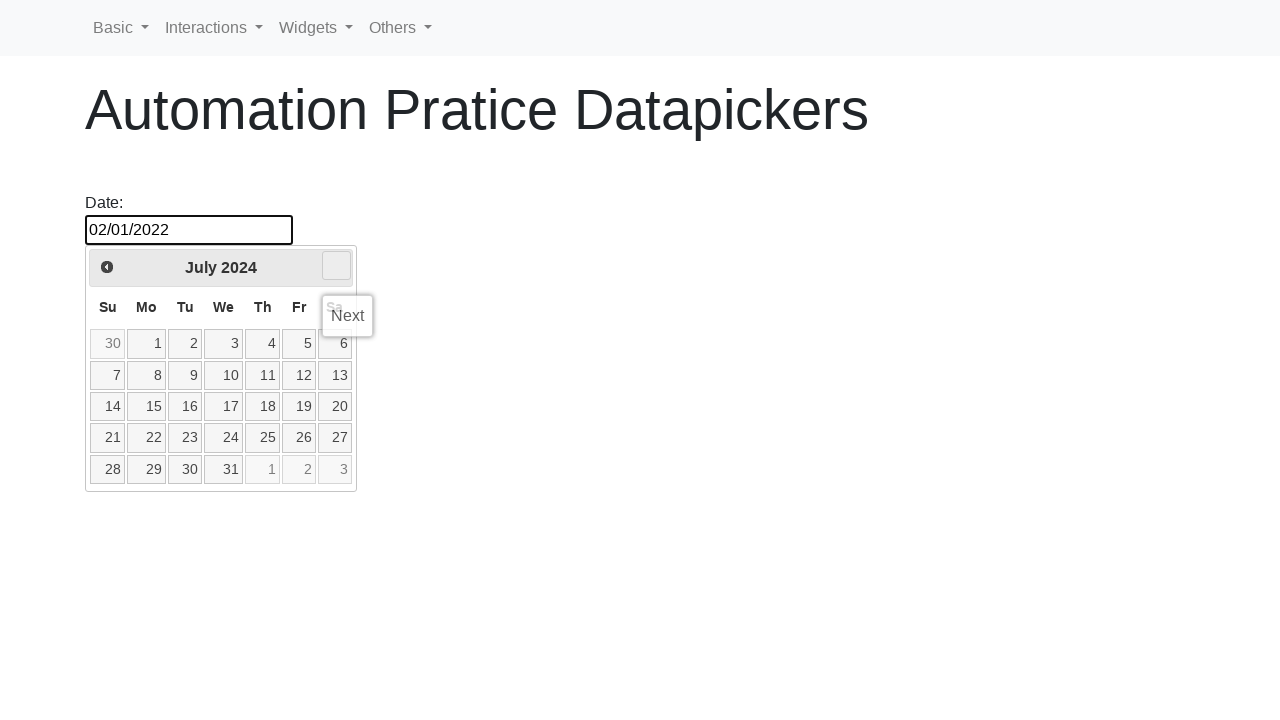

Clicked next button to navigate to a later year (current: 2024, target: 2026) at (336, 266) on a.ui-datepicker-next.ui-corner-all
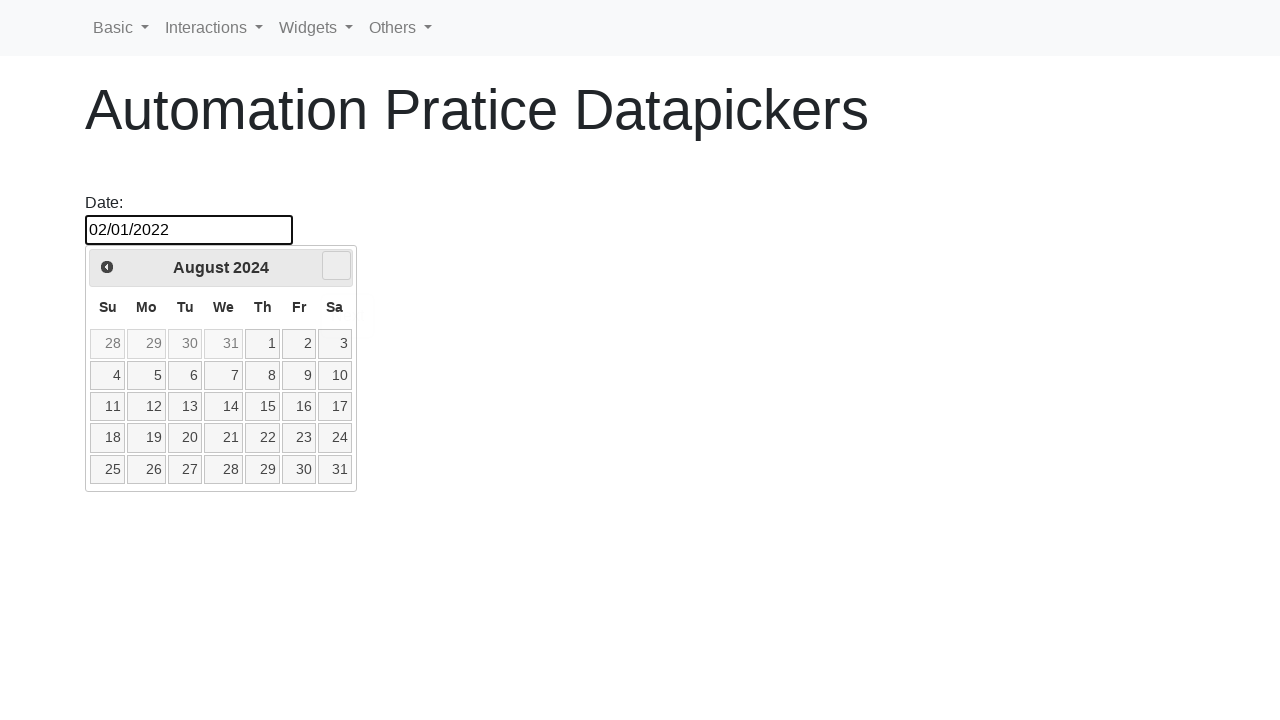

Waited 100ms for year navigation
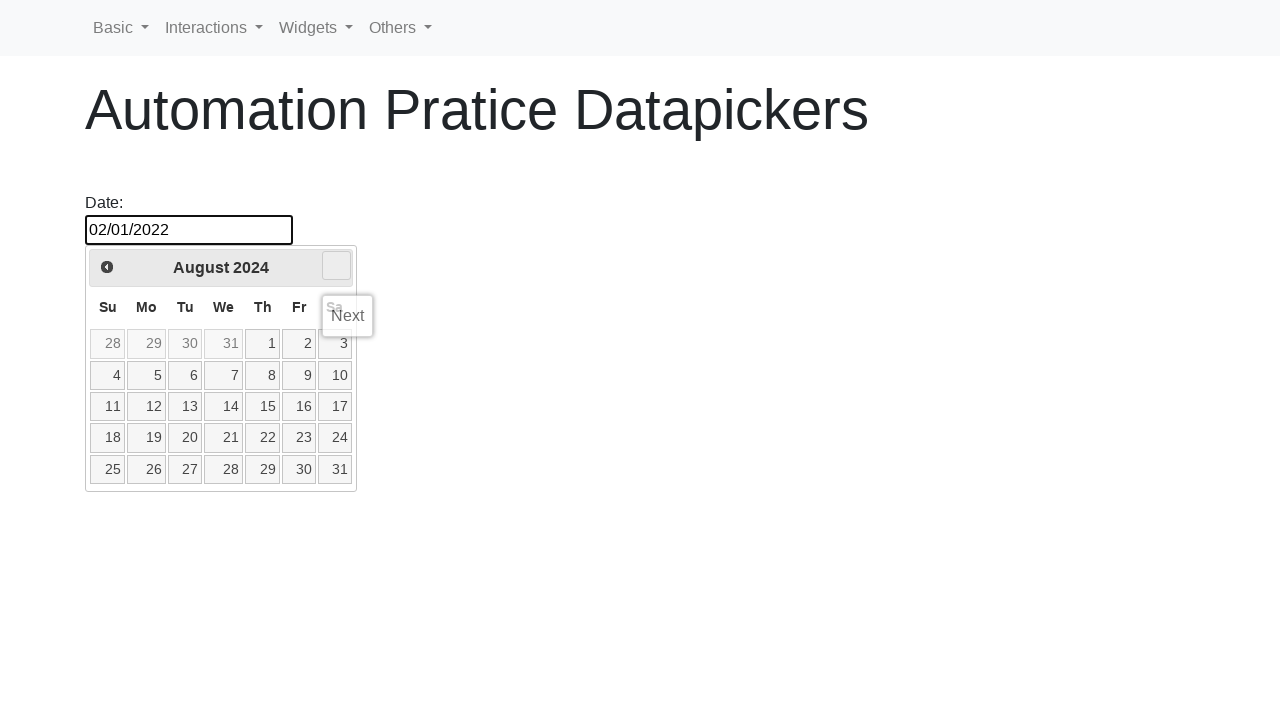

Clicked next button to navigate to a later year (current: 2024, target: 2026) at (336, 266) on a.ui-datepicker-next.ui-corner-all
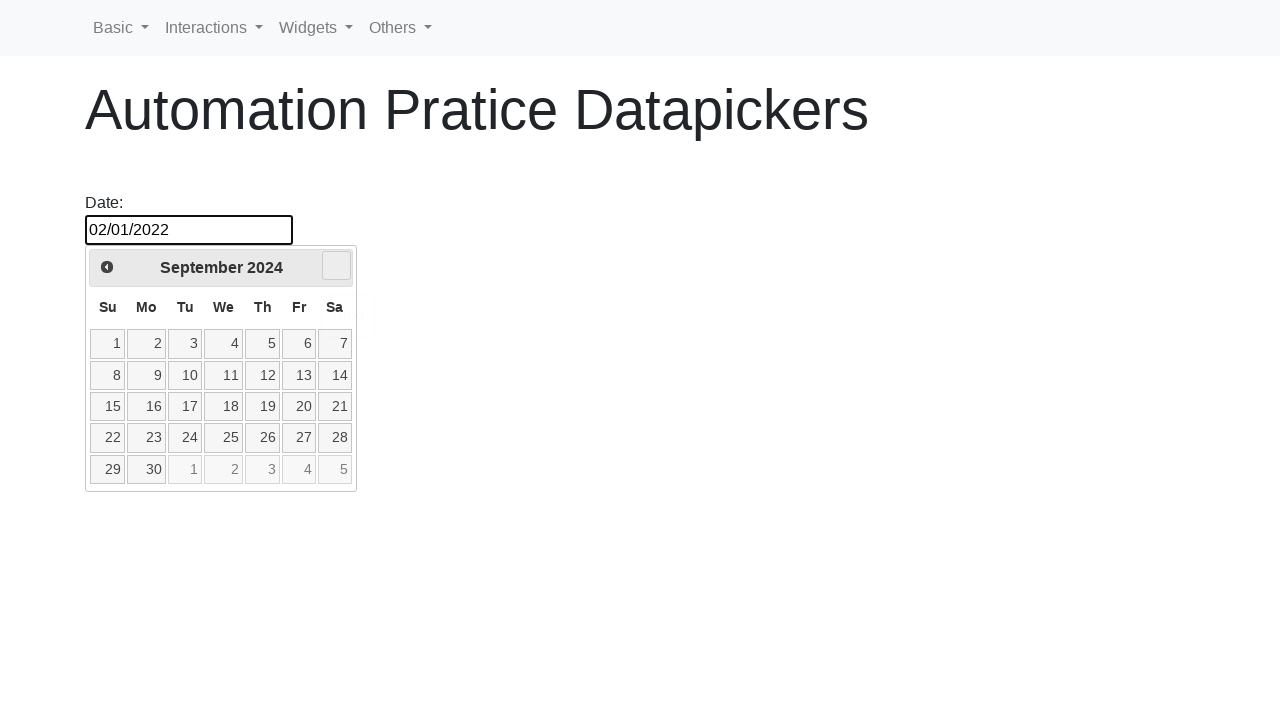

Waited 100ms for year navigation
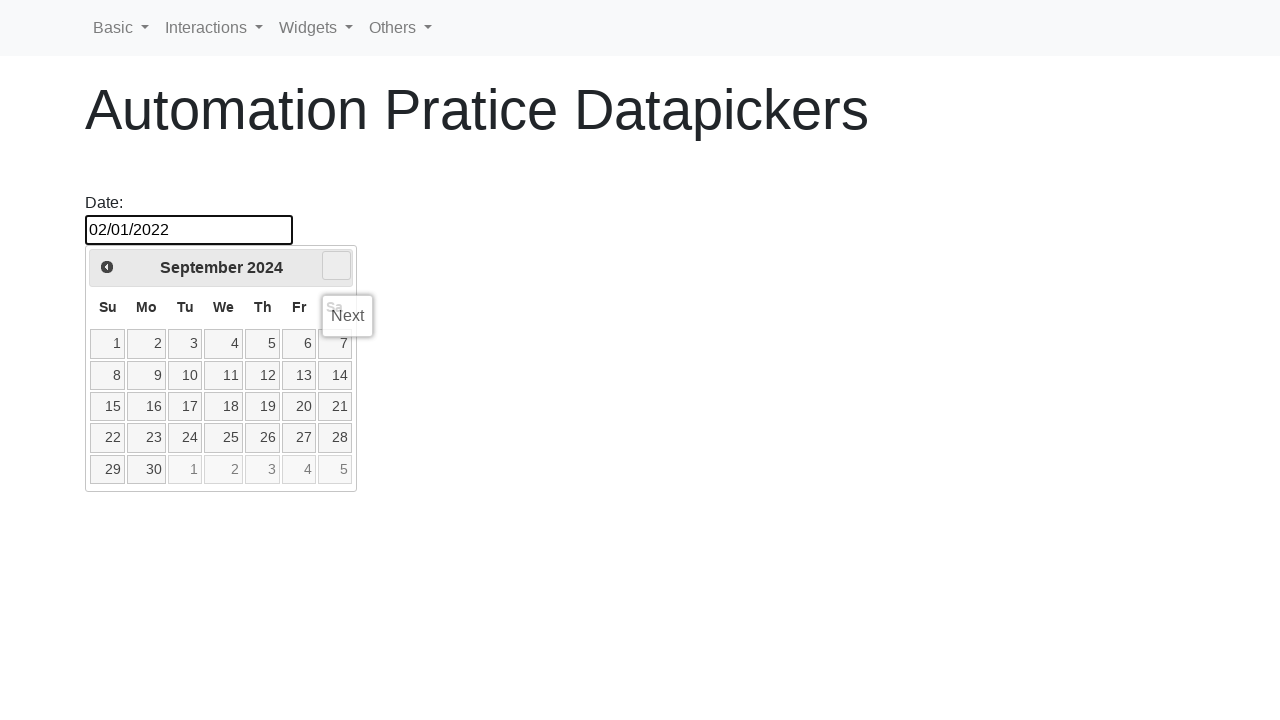

Clicked next button to navigate to a later year (current: 2024, target: 2026) at (336, 266) on a.ui-datepicker-next.ui-corner-all
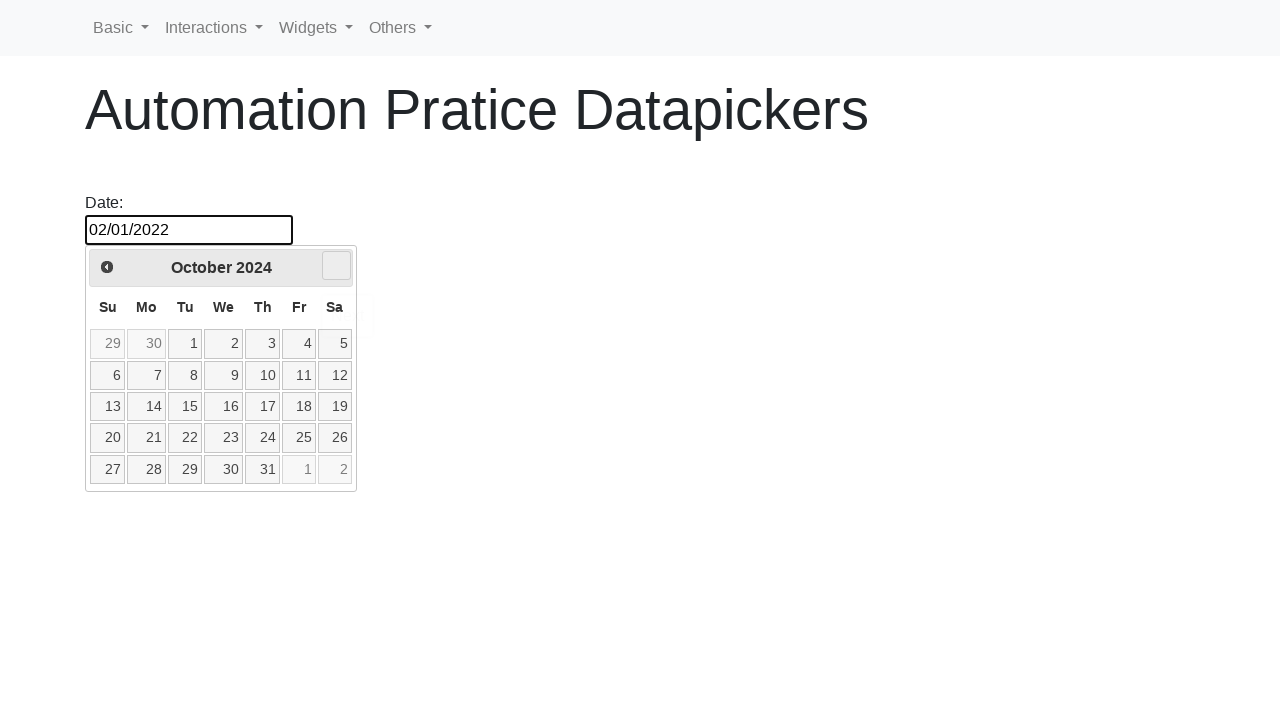

Waited 100ms for year navigation
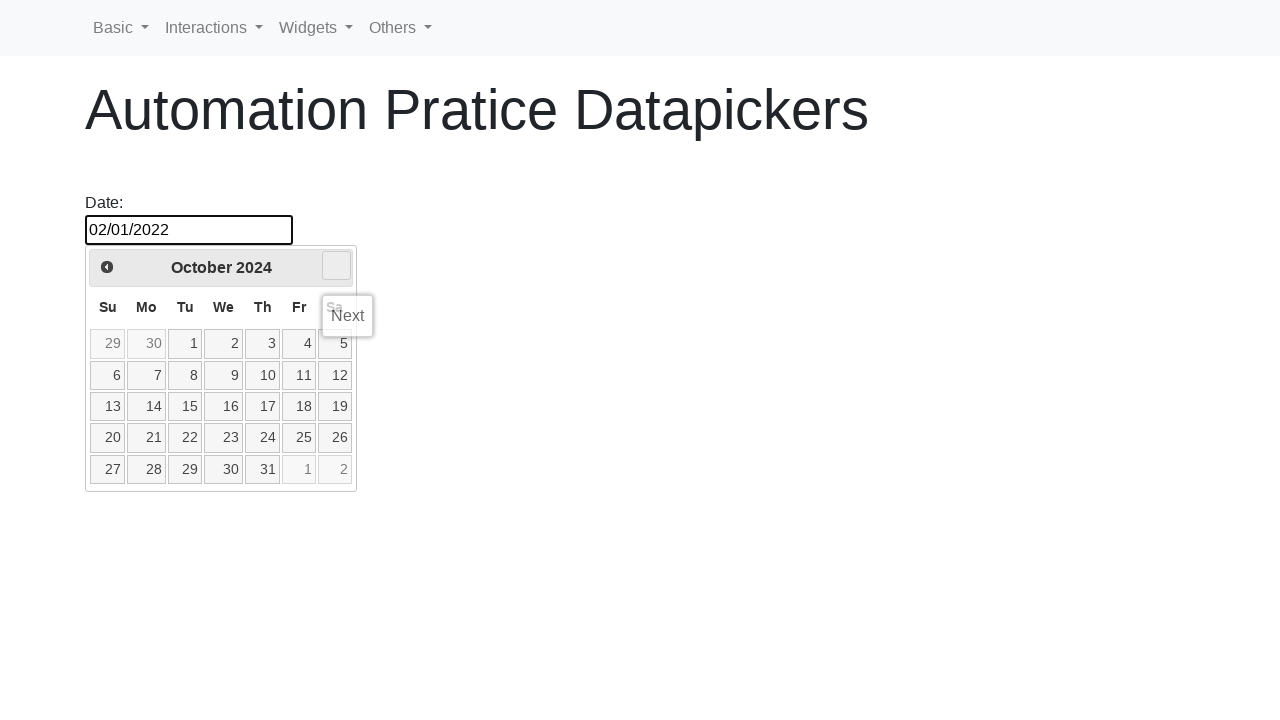

Clicked next button to navigate to a later year (current: 2024, target: 2026) at (336, 266) on a.ui-datepicker-next.ui-corner-all
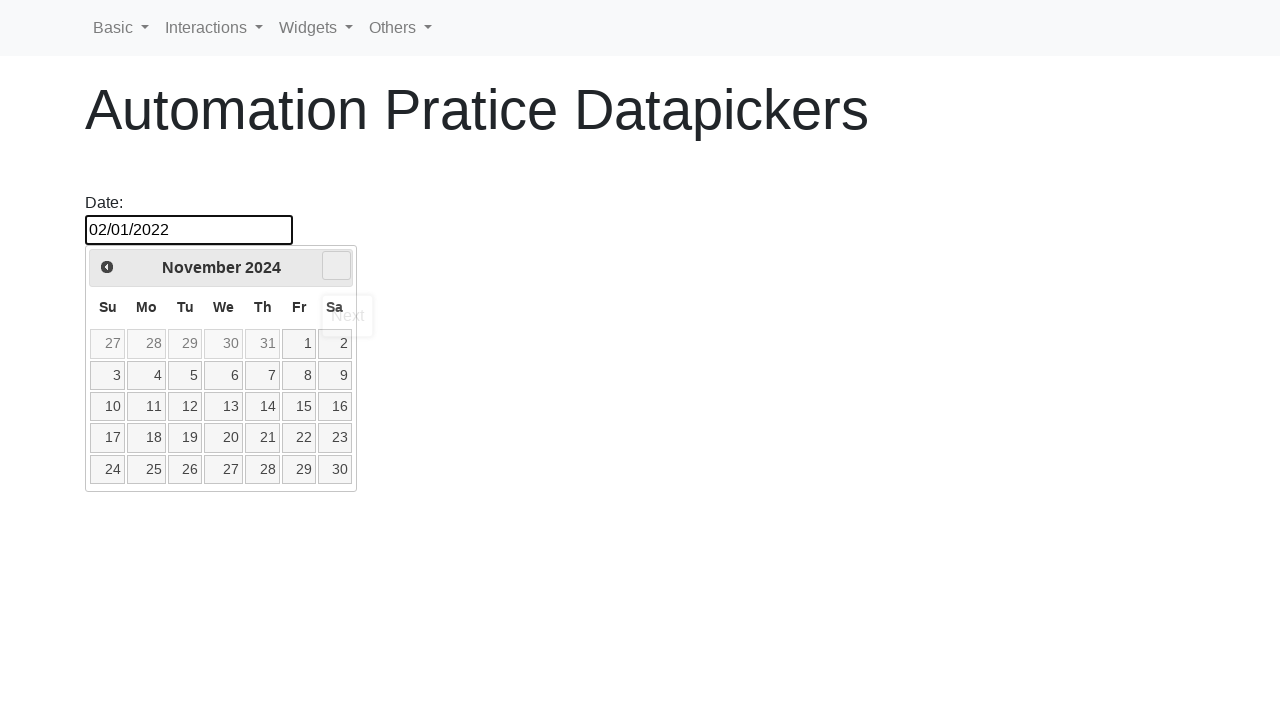

Waited 100ms for year navigation
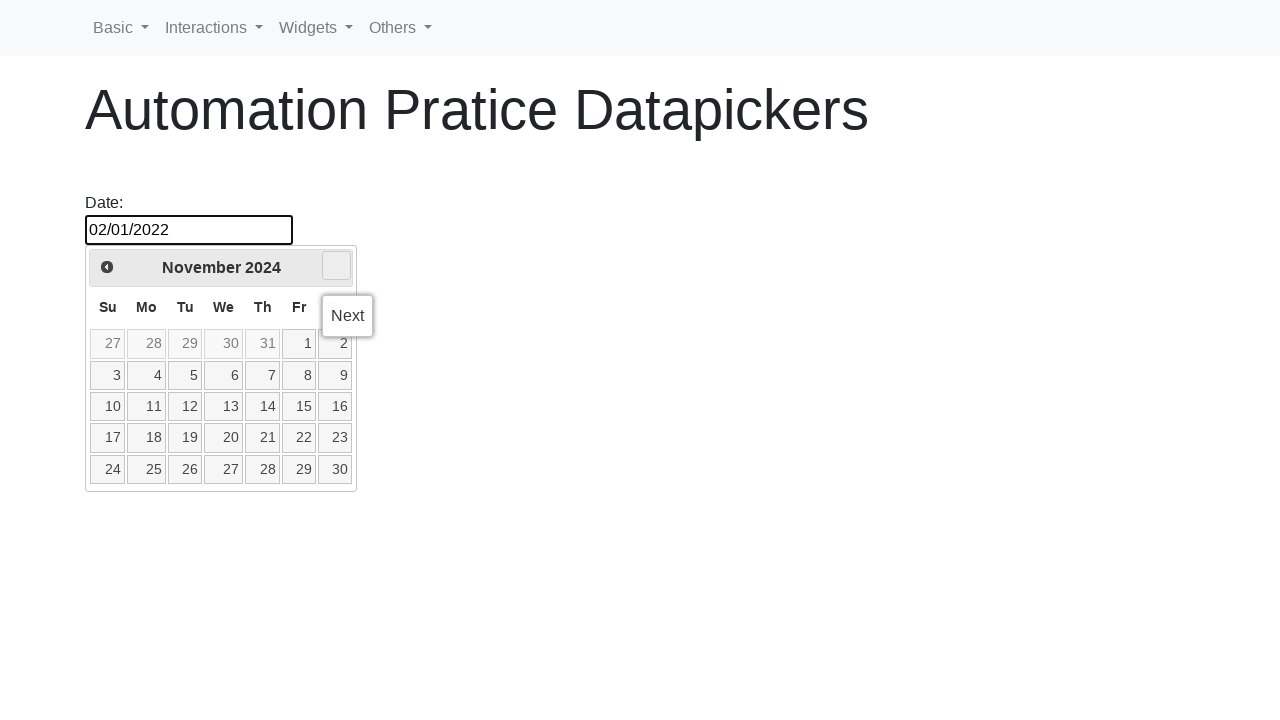

Clicked next button to navigate to a later year (current: 2024, target: 2026) at (336, 266) on a.ui-datepicker-next.ui-corner-all
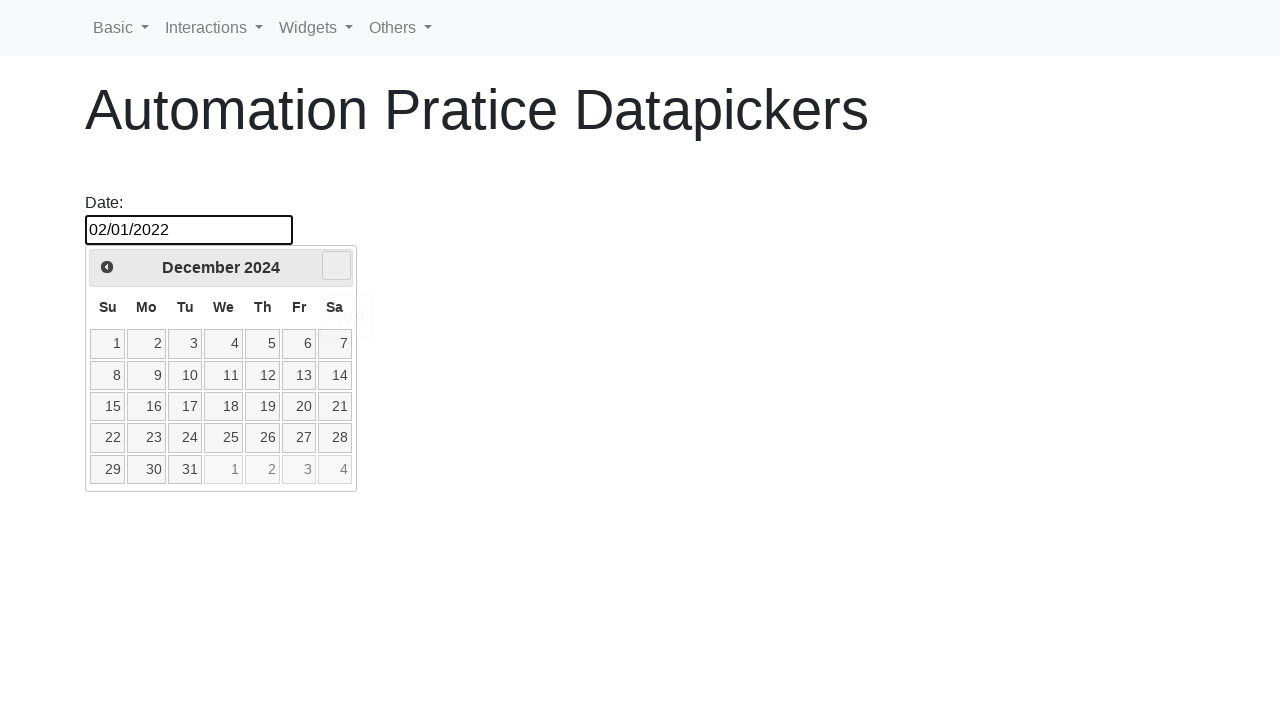

Waited 100ms for year navigation
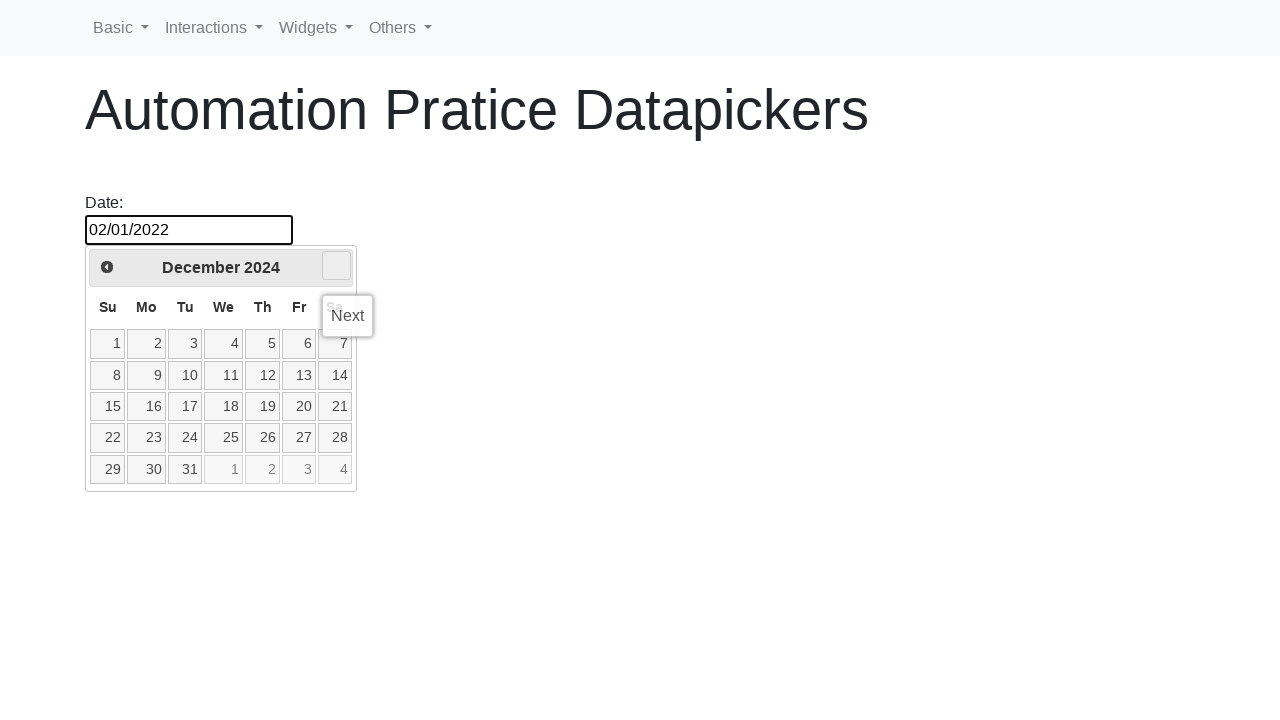

Clicked next button to navigate to a later year (current: 2024, target: 2026) at (336, 266) on a.ui-datepicker-next.ui-corner-all
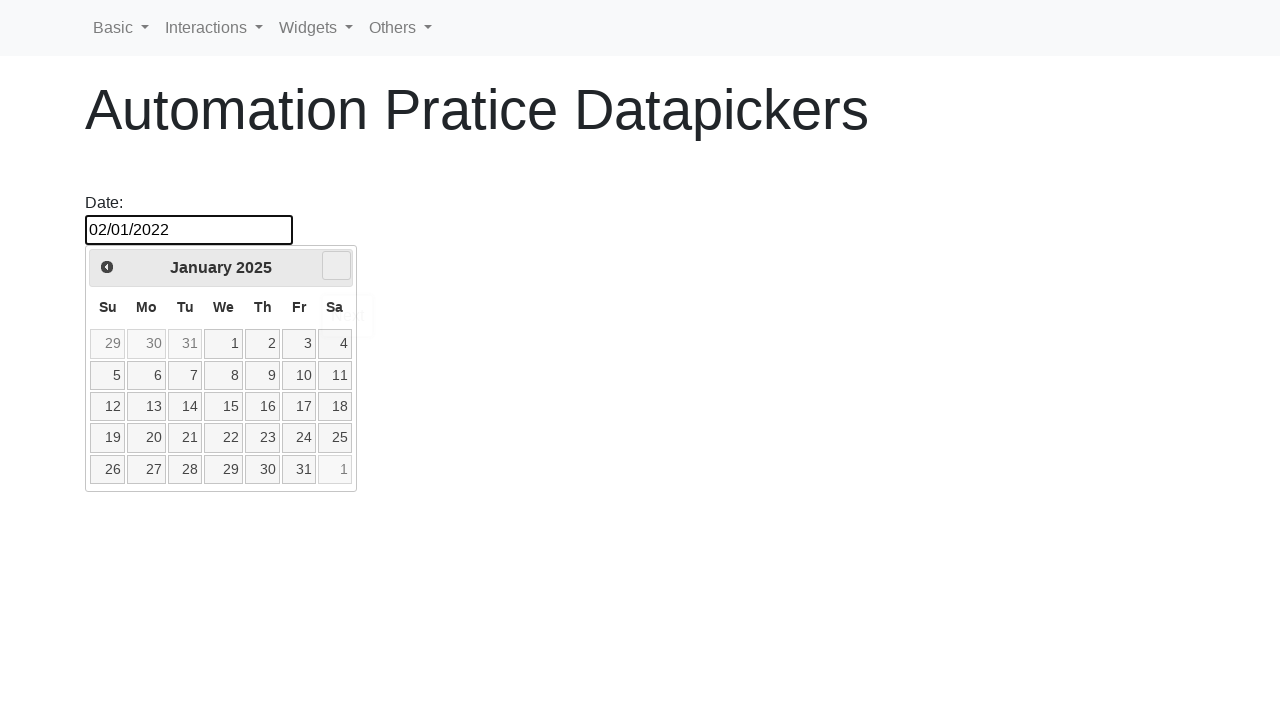

Waited 100ms for year navigation
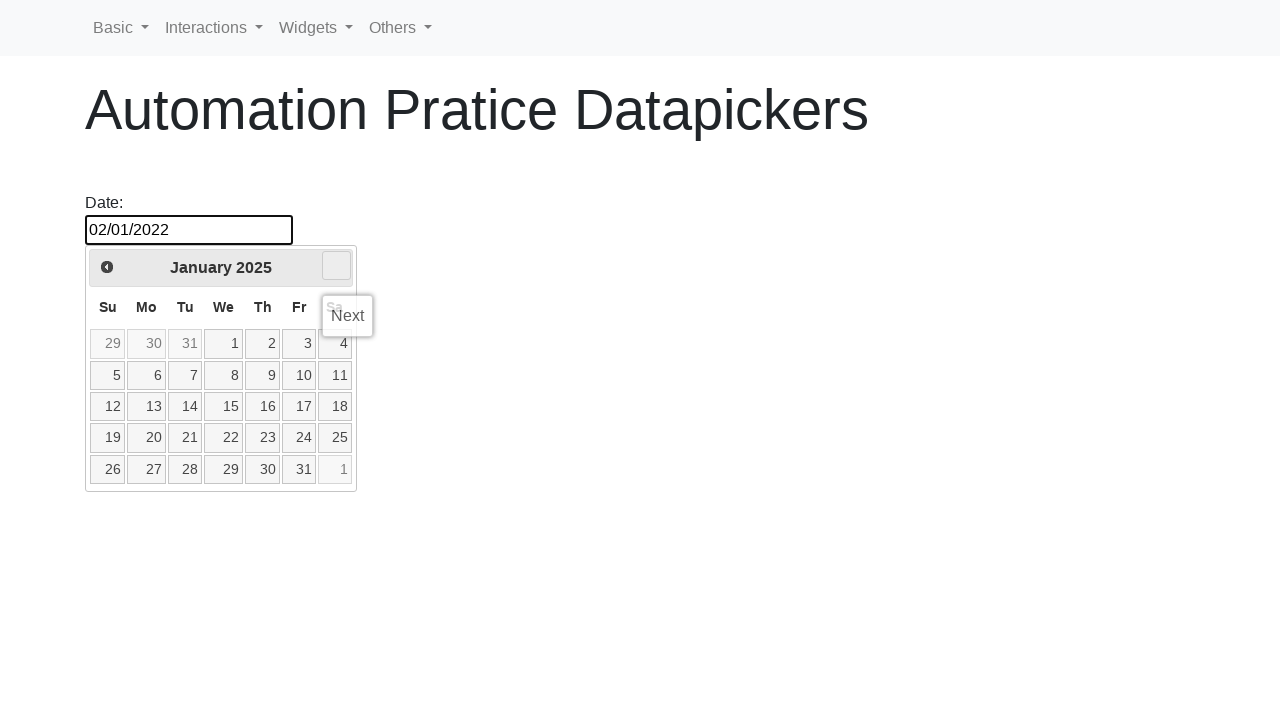

Clicked next button to navigate to a later year (current: 2025, target: 2026) at (336, 266) on a.ui-datepicker-next.ui-corner-all
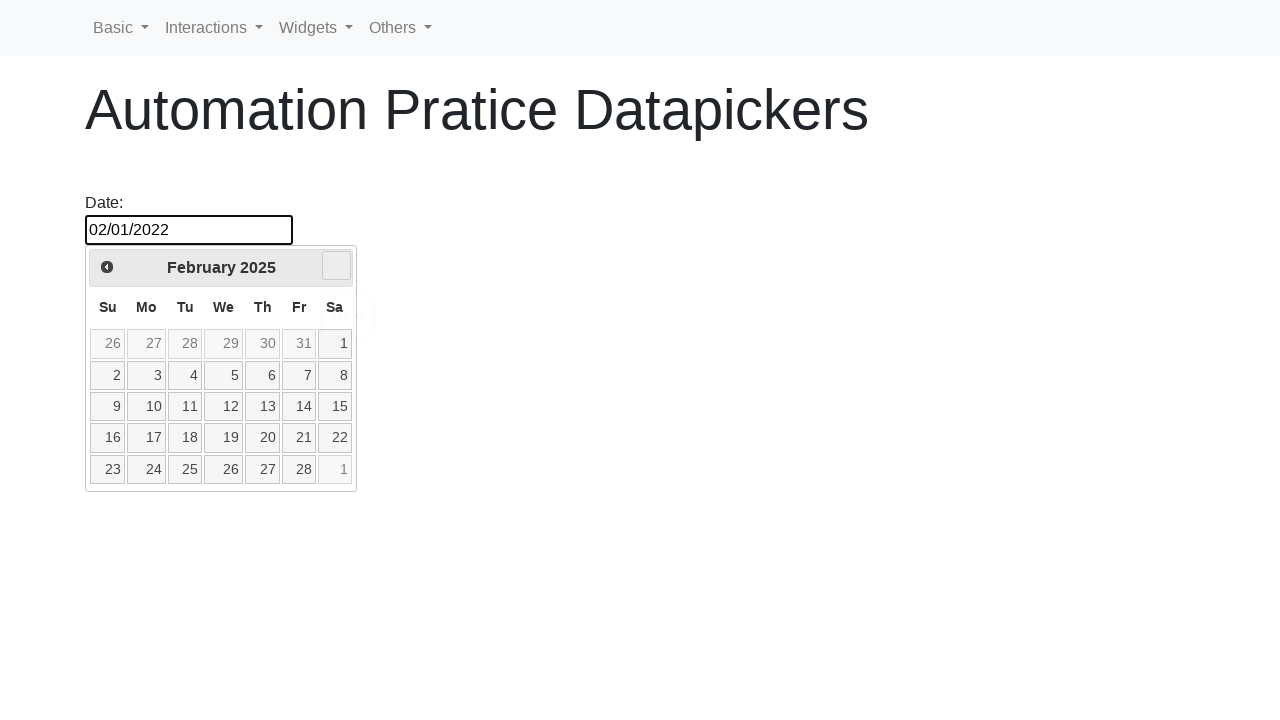

Waited 100ms for year navigation
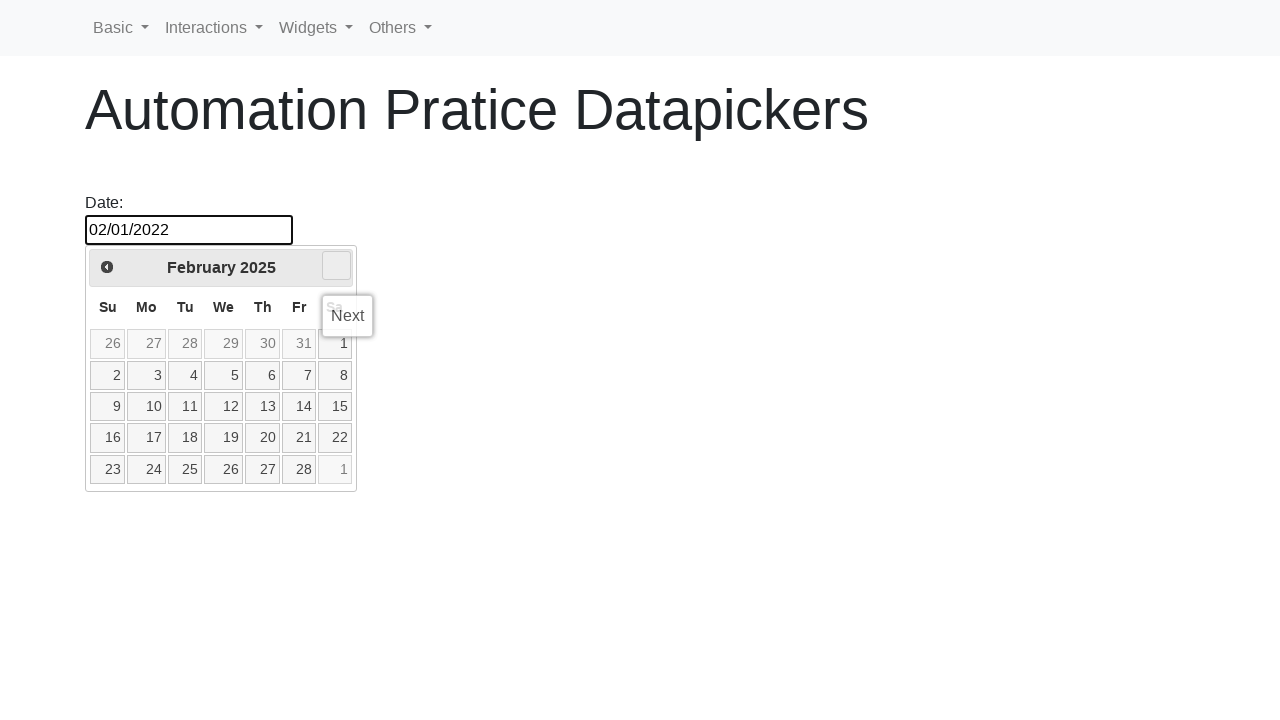

Clicked next button to navigate to a later year (current: 2025, target: 2026) at (336, 266) on a.ui-datepicker-next.ui-corner-all
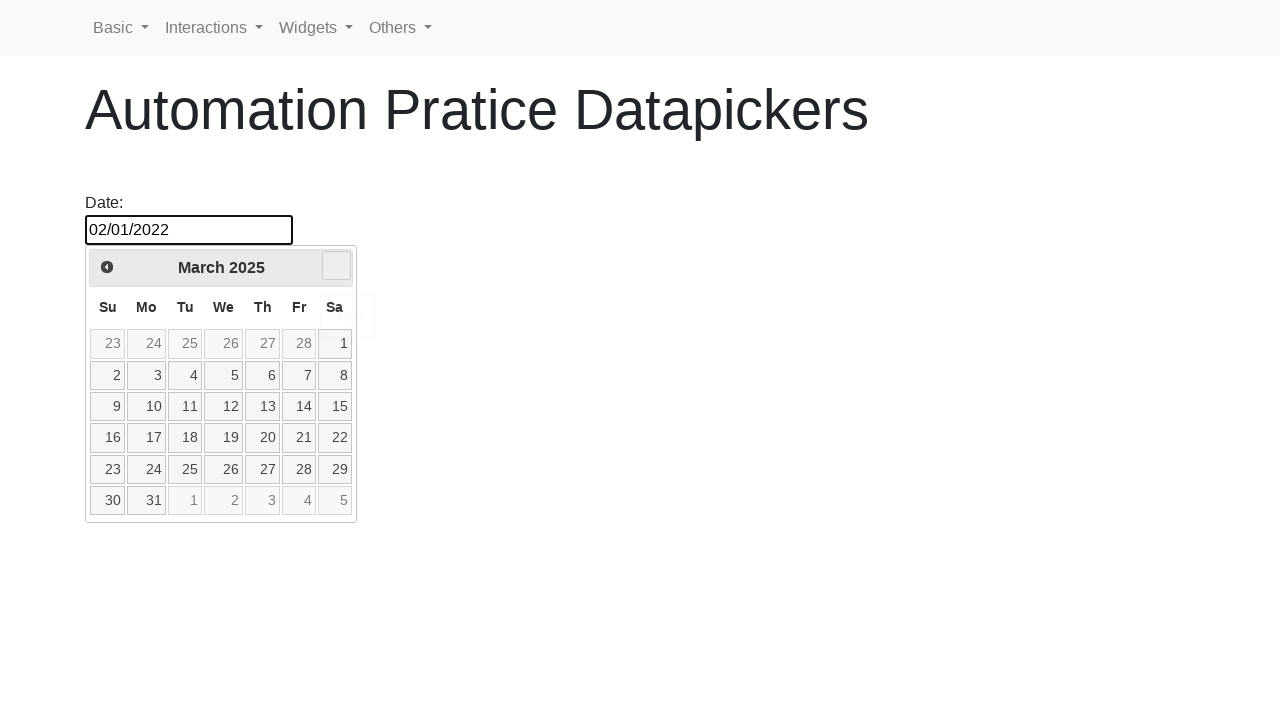

Waited 100ms for year navigation
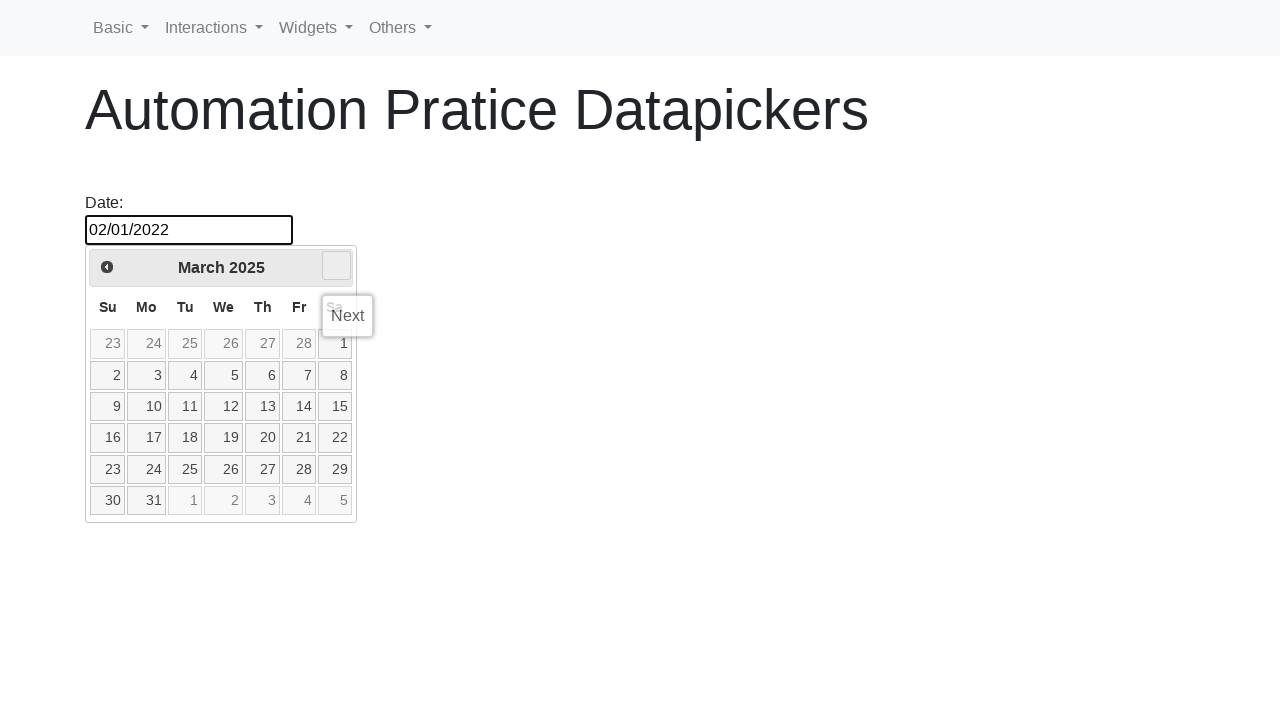

Clicked next button to navigate to a later year (current: 2025, target: 2026) at (336, 266) on a.ui-datepicker-next.ui-corner-all
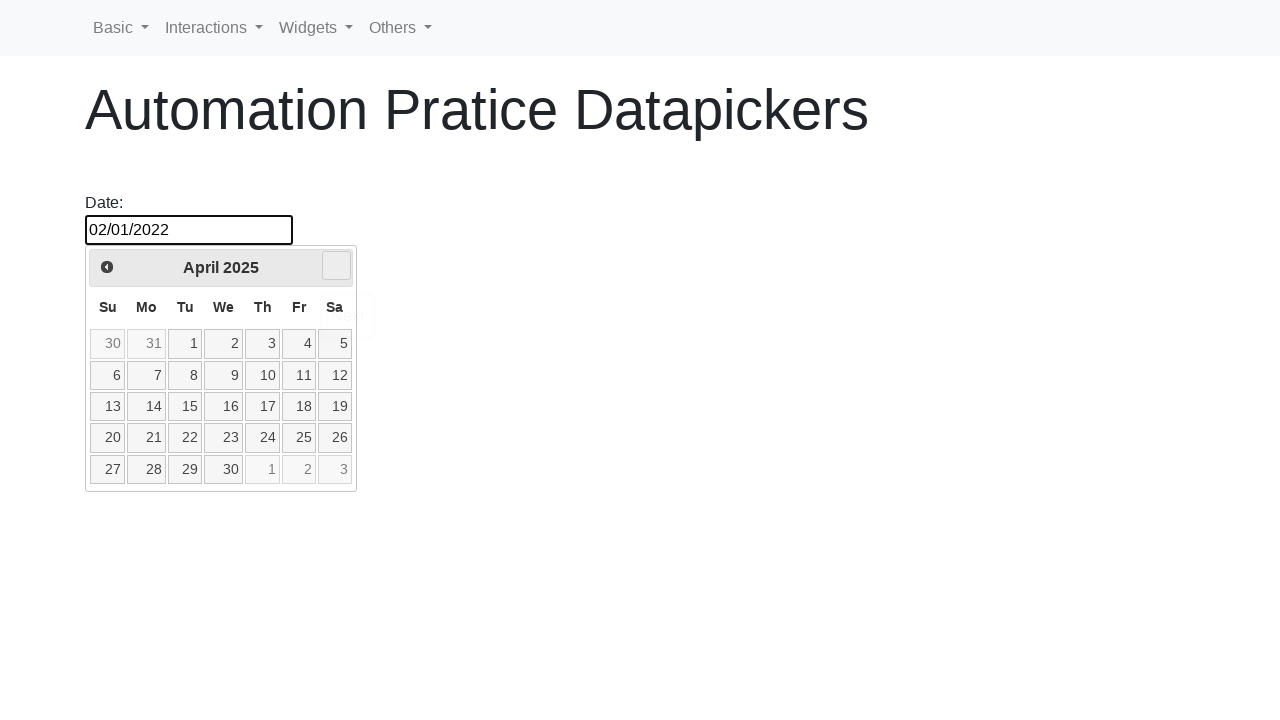

Waited 100ms for year navigation
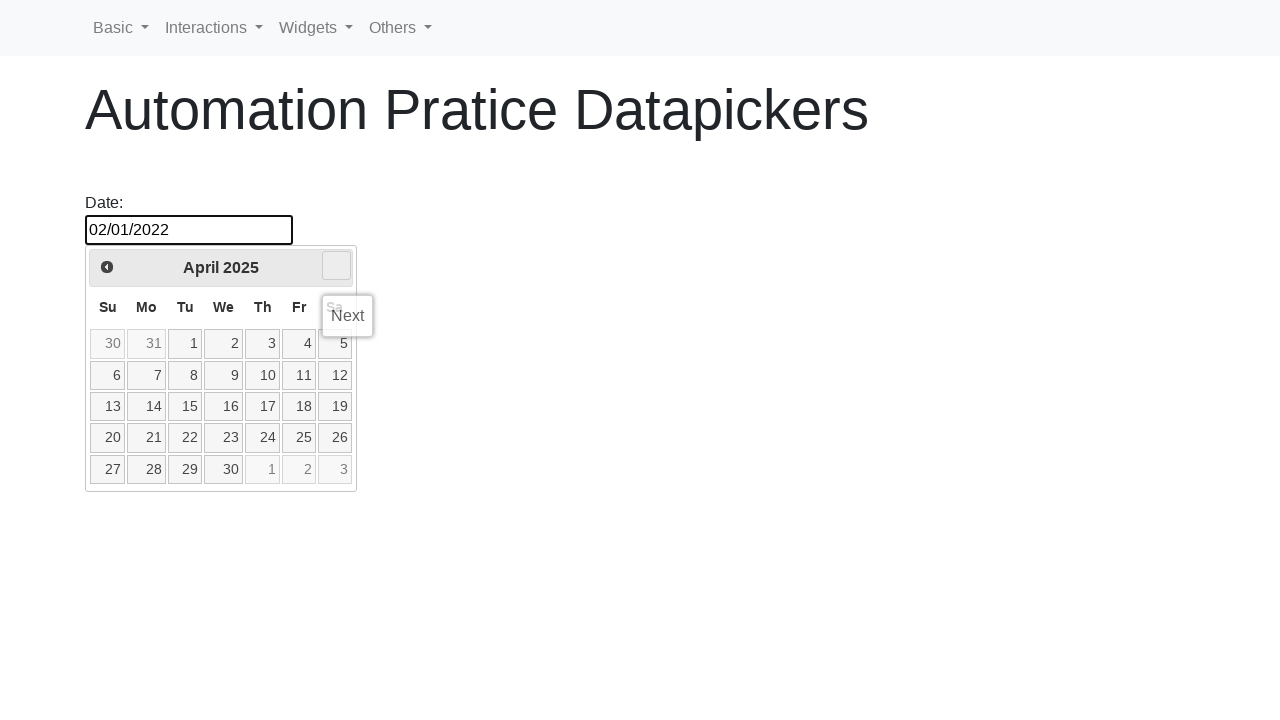

Clicked next button to navigate to a later year (current: 2025, target: 2026) at (336, 266) on a.ui-datepicker-next.ui-corner-all
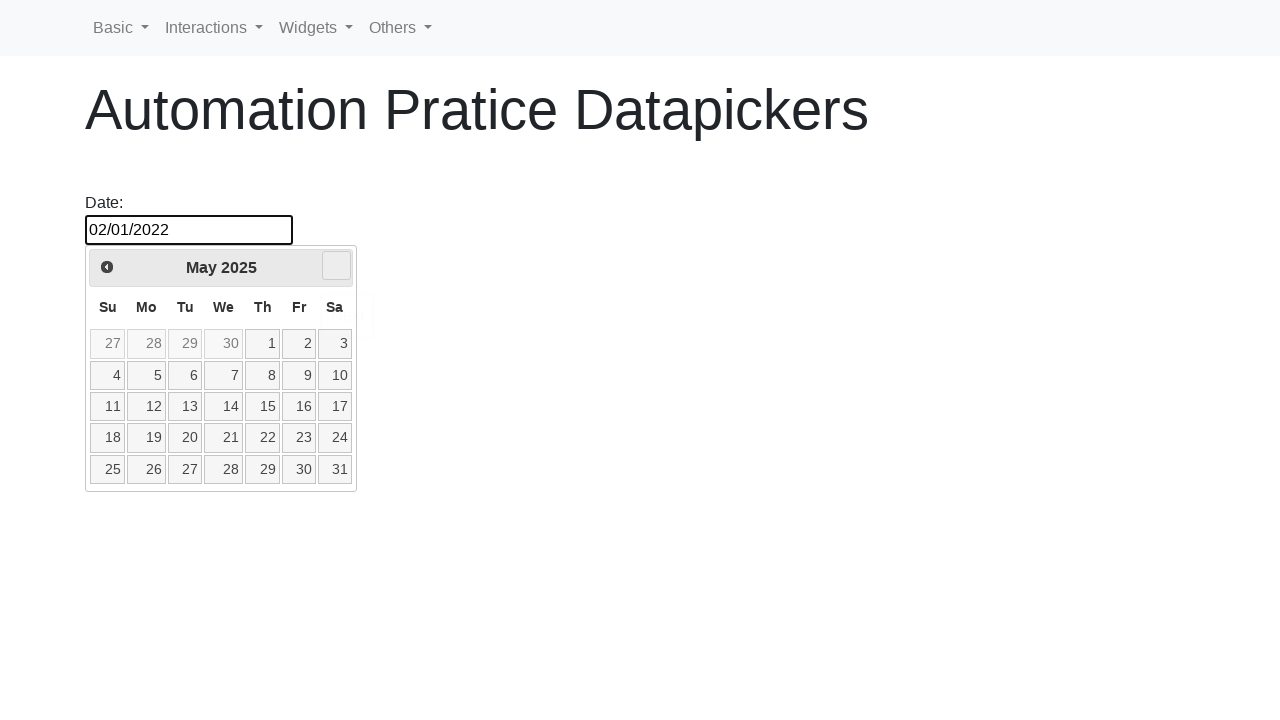

Waited 100ms for year navigation
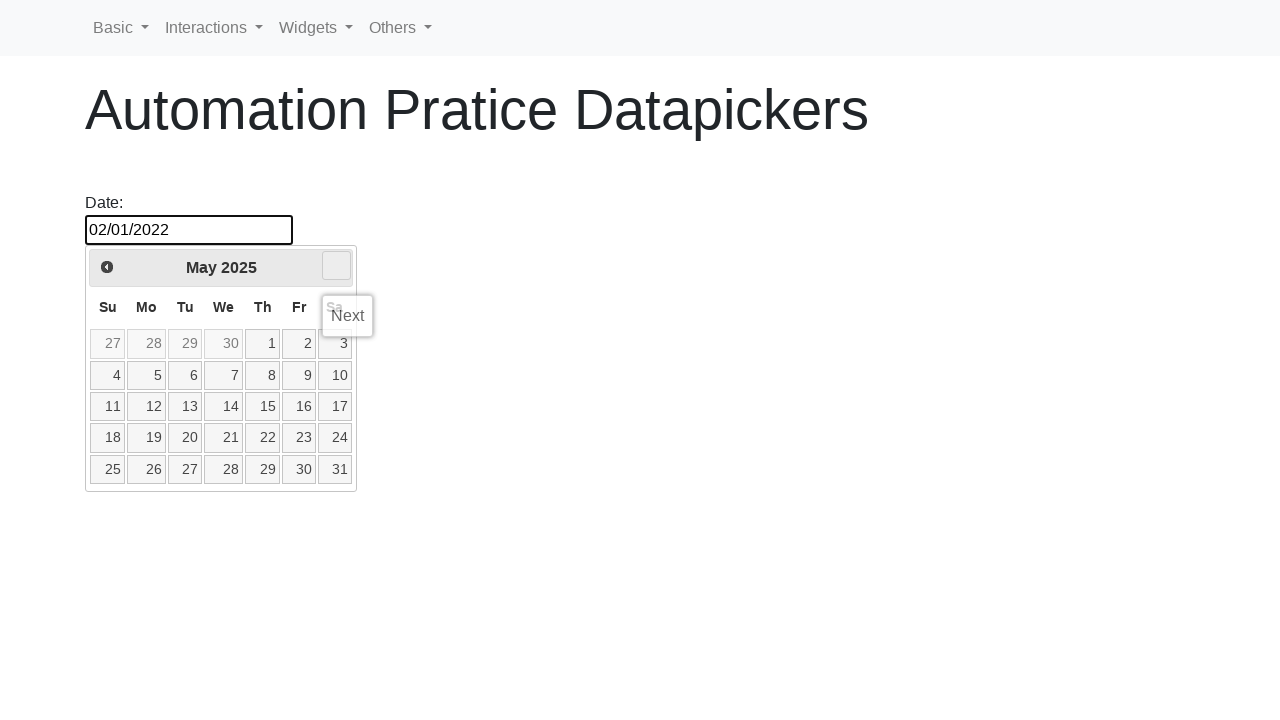

Clicked next button to navigate to a later year (current: 2025, target: 2026) at (336, 266) on a.ui-datepicker-next.ui-corner-all
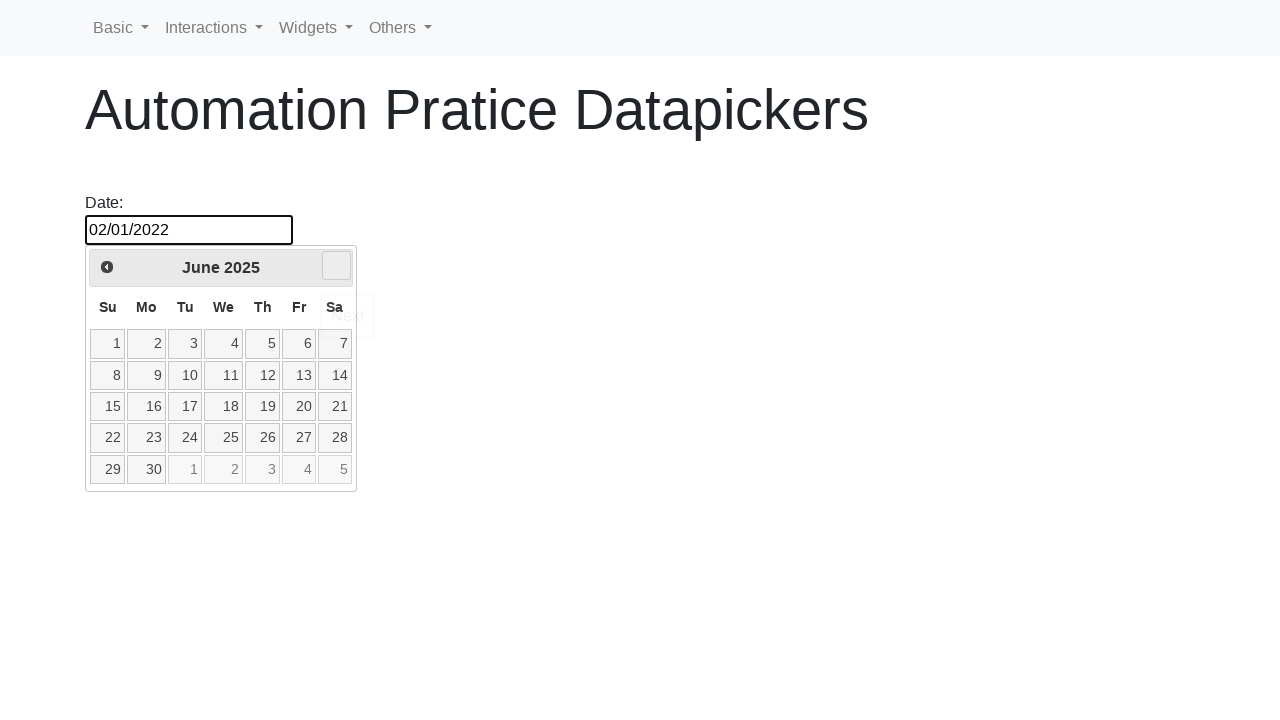

Waited 100ms for year navigation
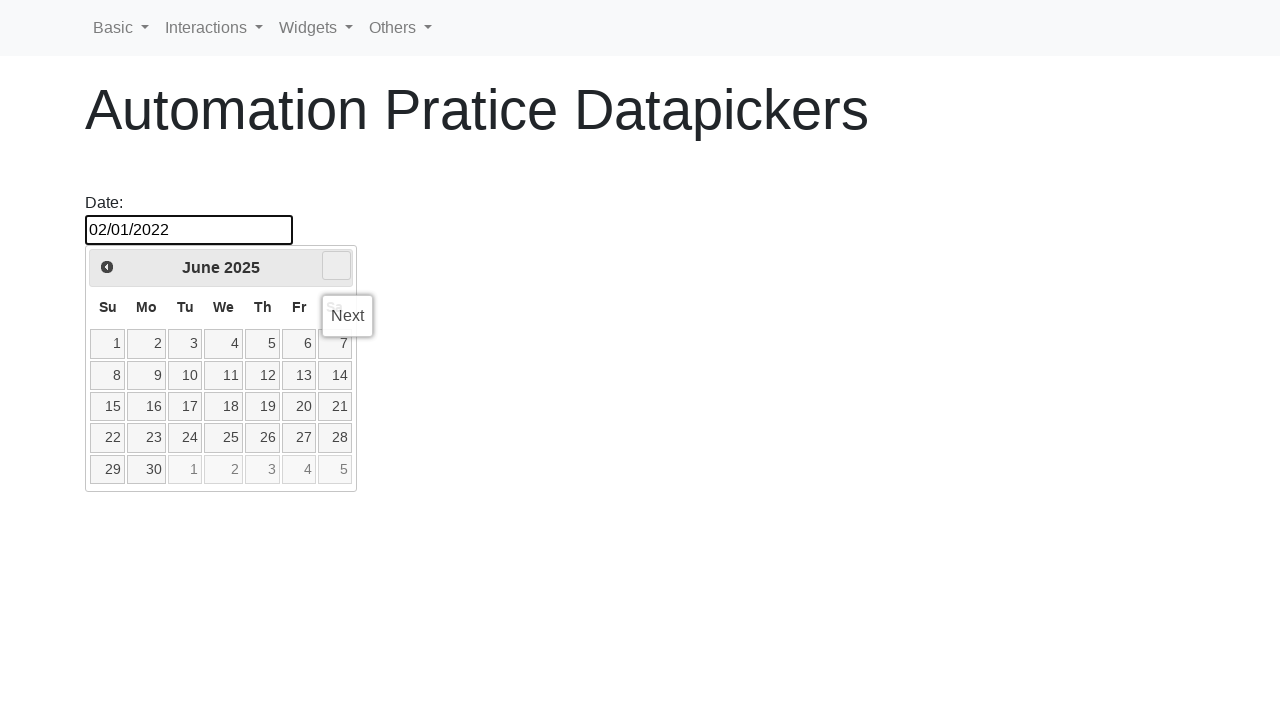

Clicked next button to navigate to a later year (current: 2025, target: 2026) at (336, 266) on a.ui-datepicker-next.ui-corner-all
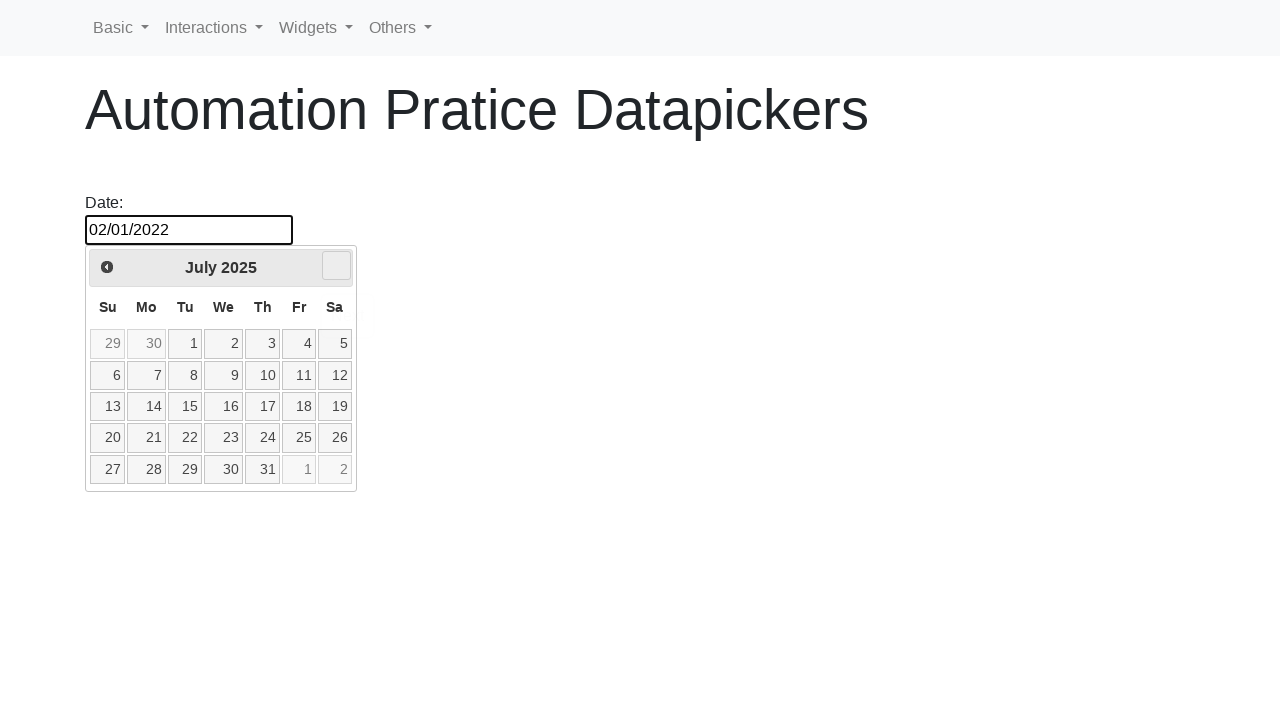

Waited 100ms for year navigation
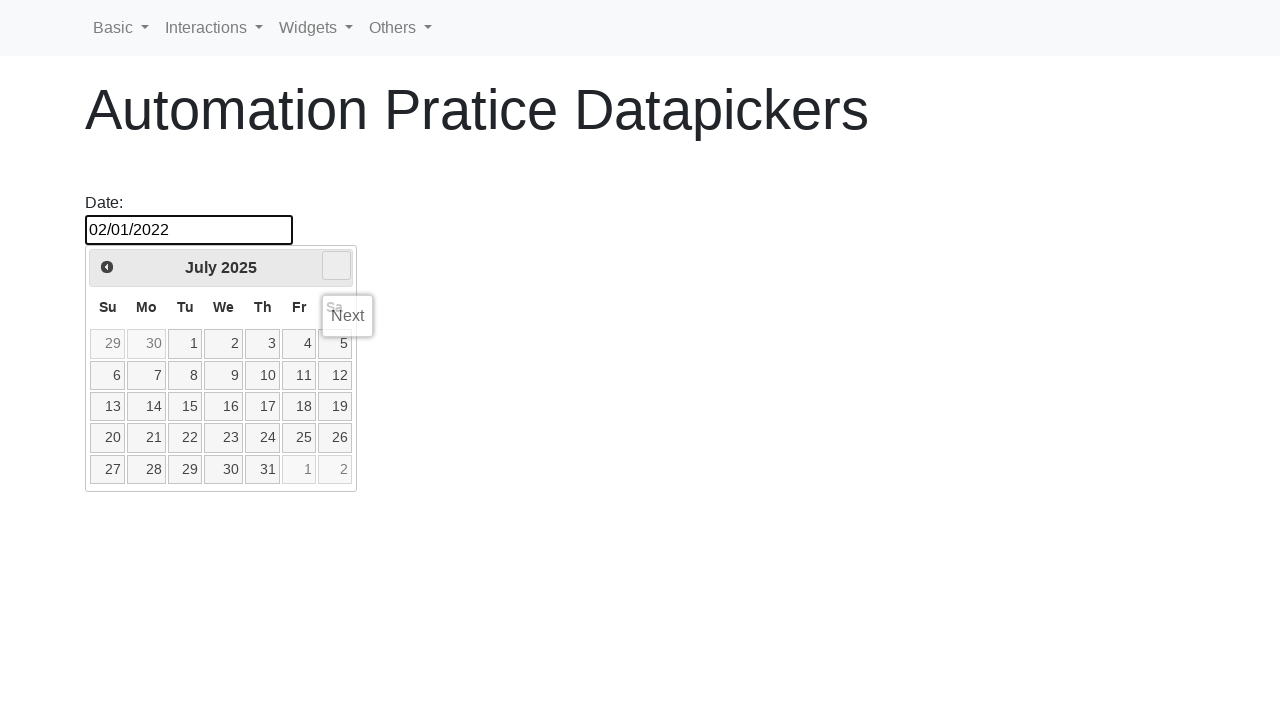

Clicked next button to navigate to a later year (current: 2025, target: 2026) at (336, 266) on a.ui-datepicker-next.ui-corner-all
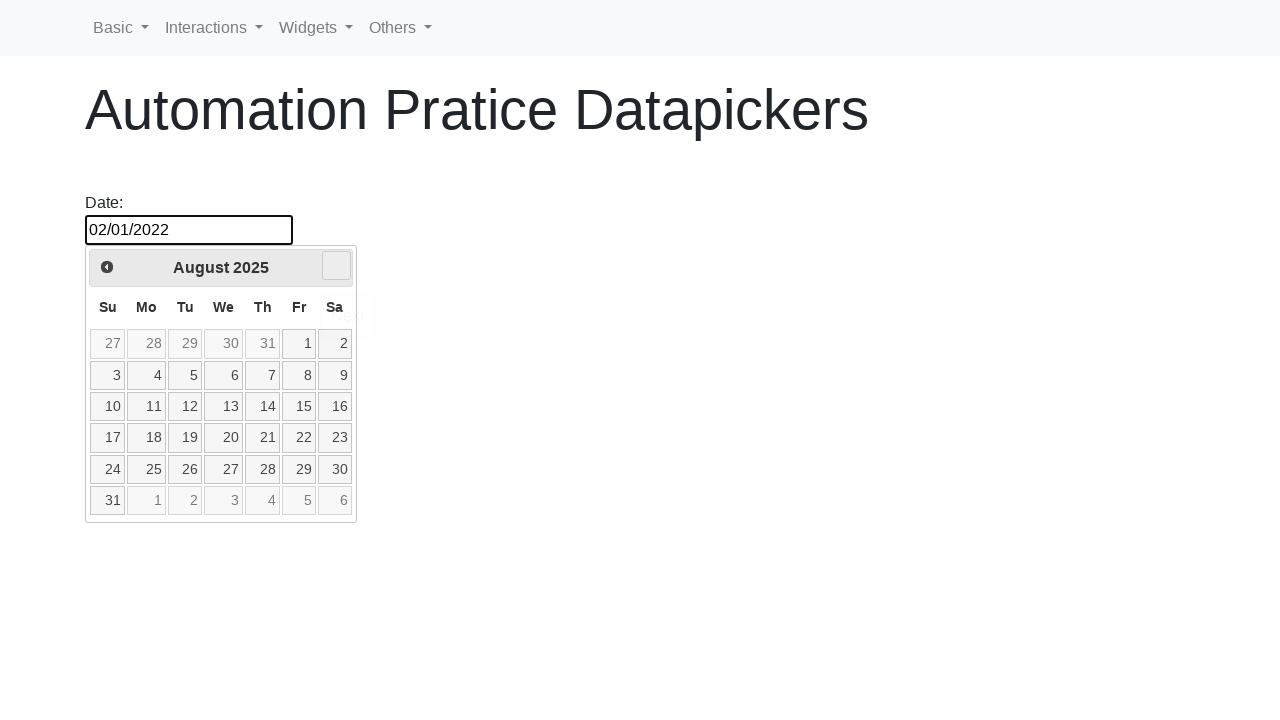

Waited 100ms for year navigation
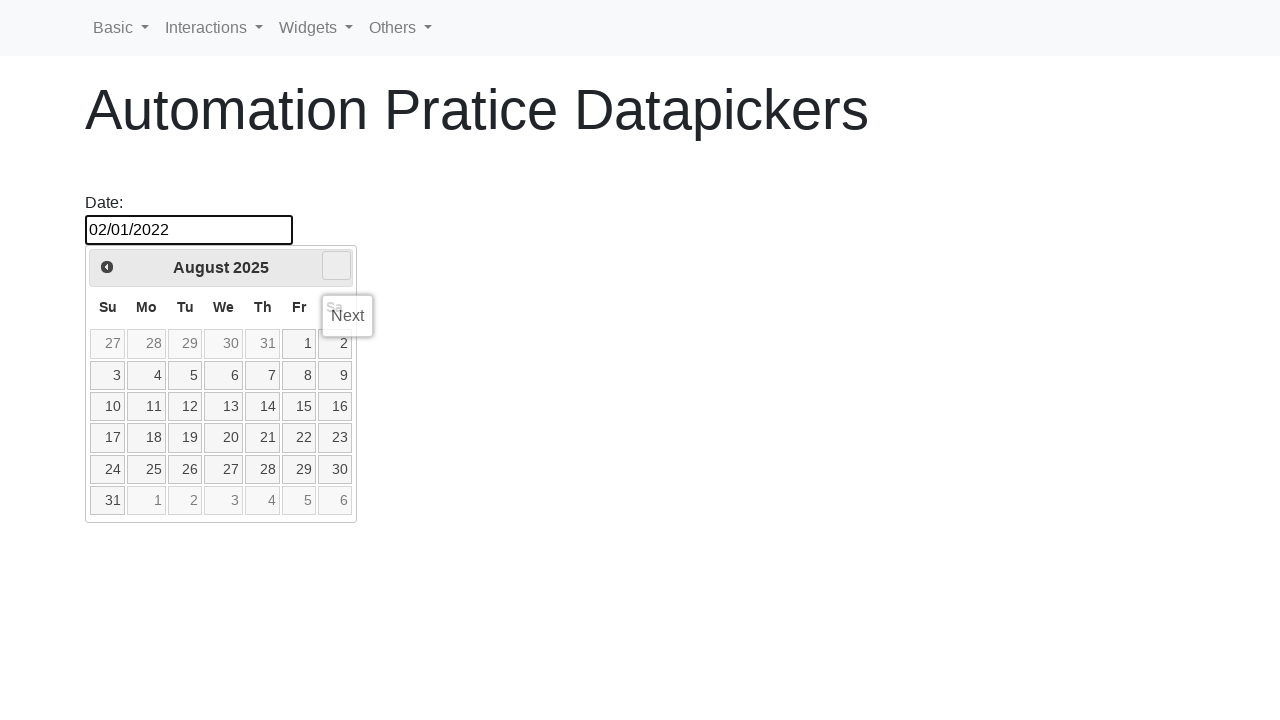

Clicked next button to navigate to a later year (current: 2025, target: 2026) at (336, 266) on a.ui-datepicker-next.ui-corner-all
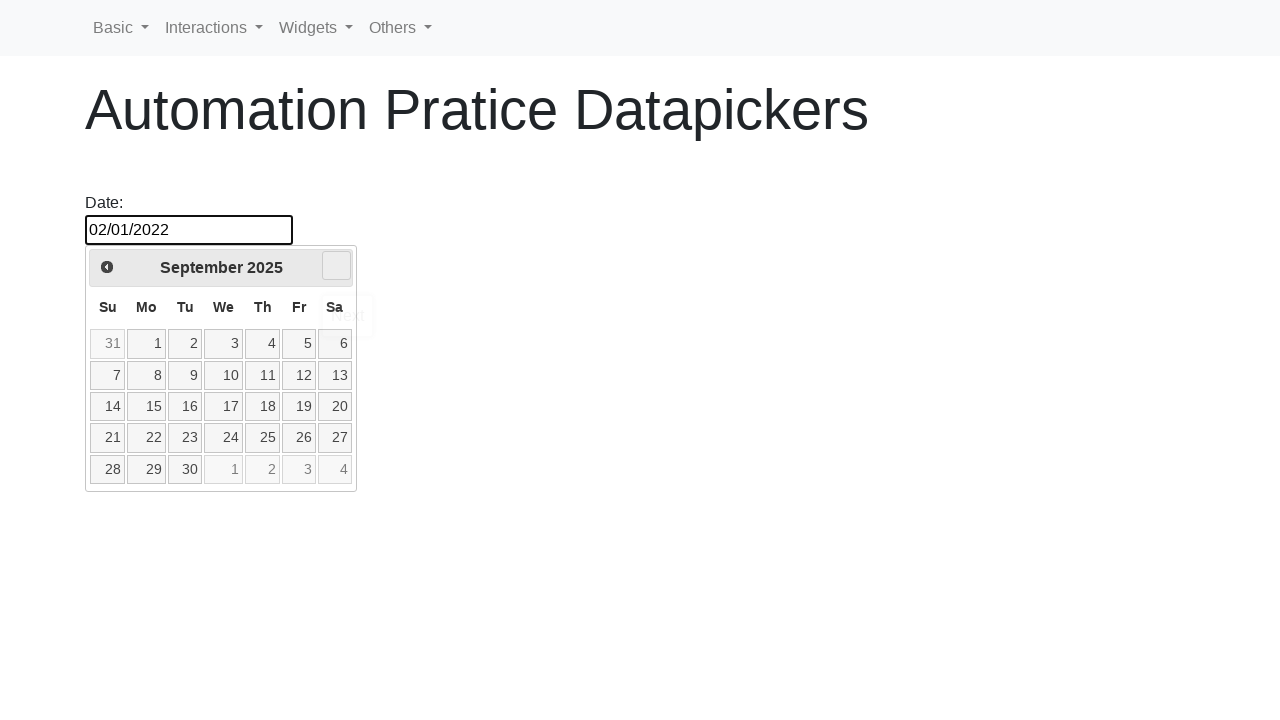

Waited 100ms for year navigation
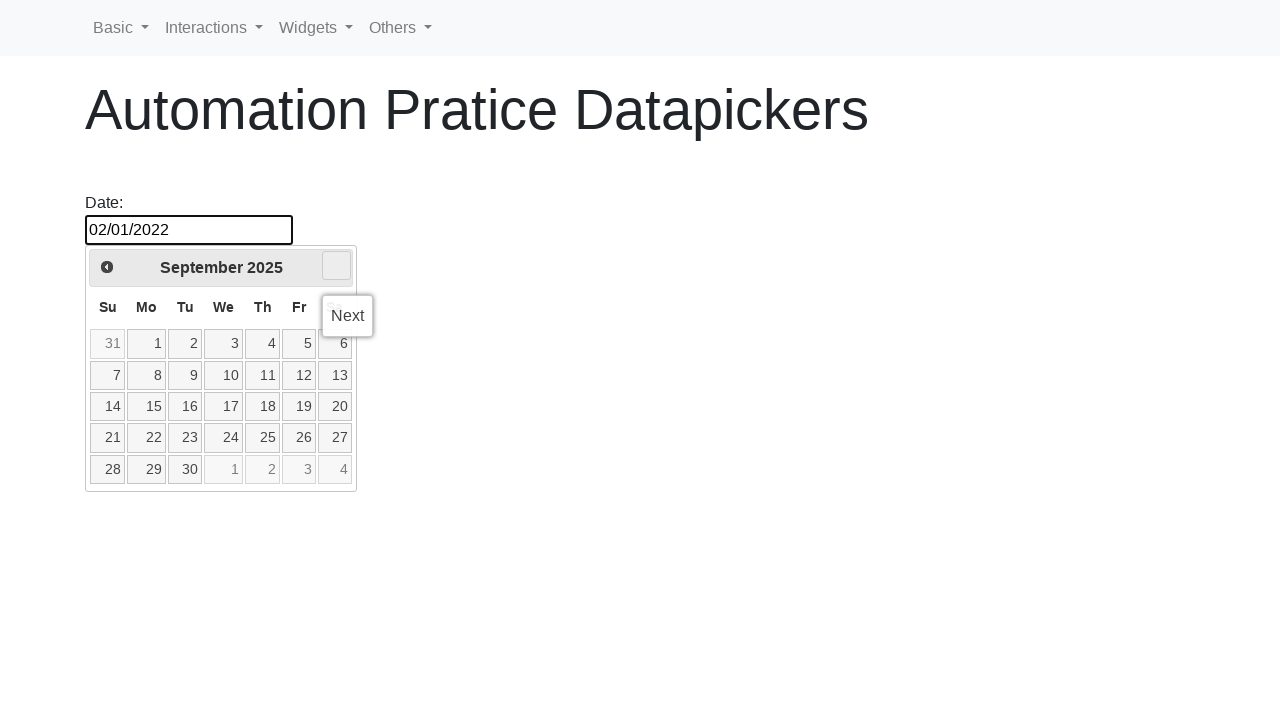

Clicked next button to navigate to a later year (current: 2025, target: 2026) at (336, 266) on a.ui-datepicker-next.ui-corner-all
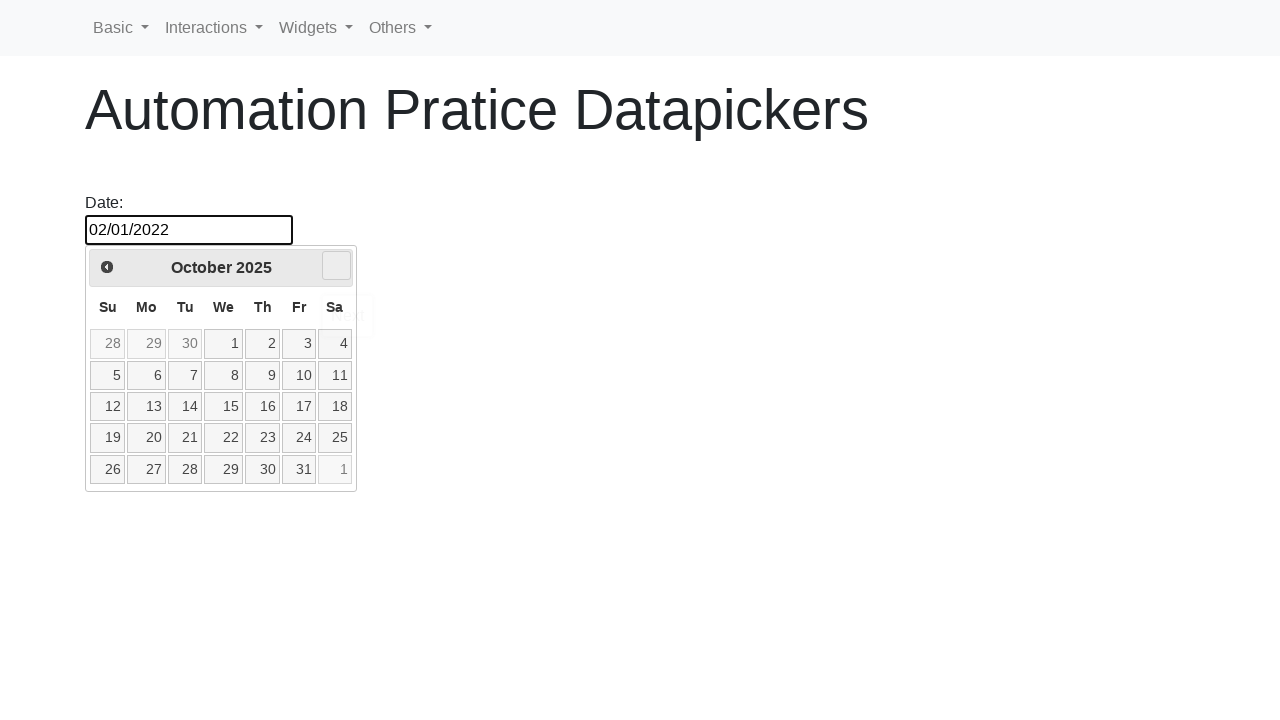

Waited 100ms for year navigation
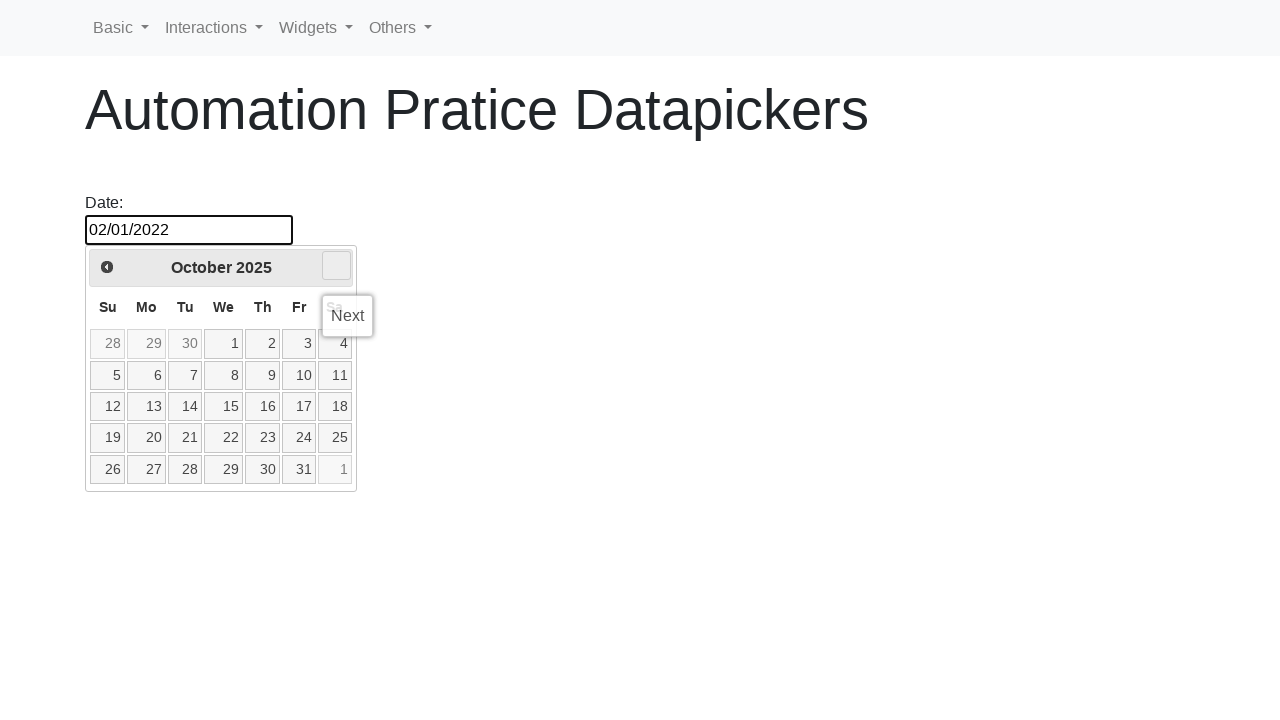

Clicked next button to navigate to a later year (current: 2025, target: 2026) at (336, 266) on a.ui-datepicker-next.ui-corner-all
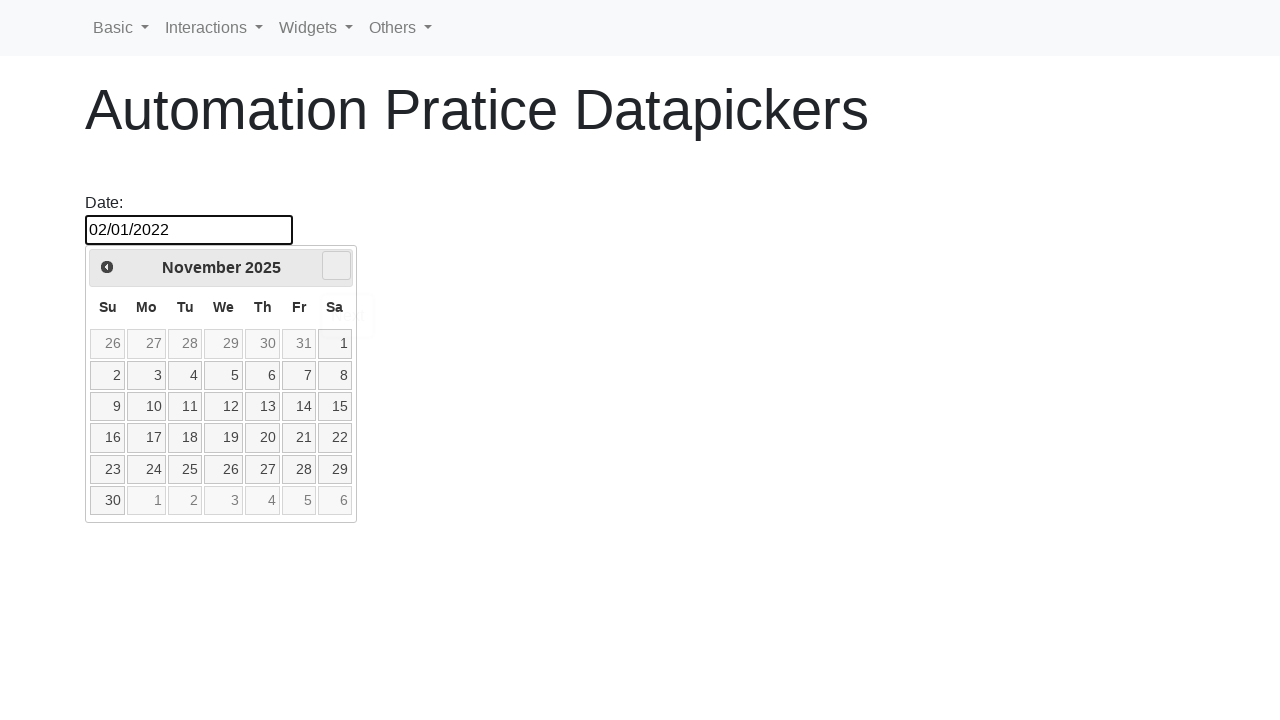

Waited 100ms for year navigation
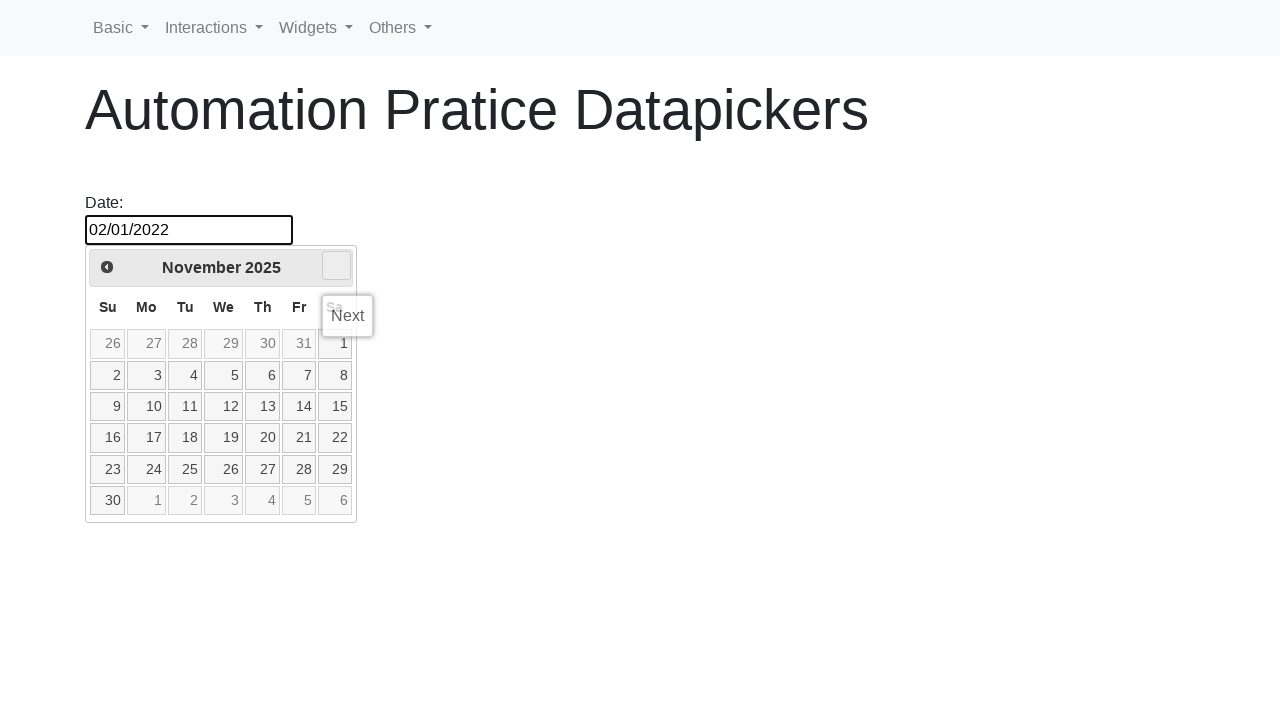

Clicked next button to navigate to a later year (current: 2025, target: 2026) at (336, 266) on a.ui-datepicker-next.ui-corner-all
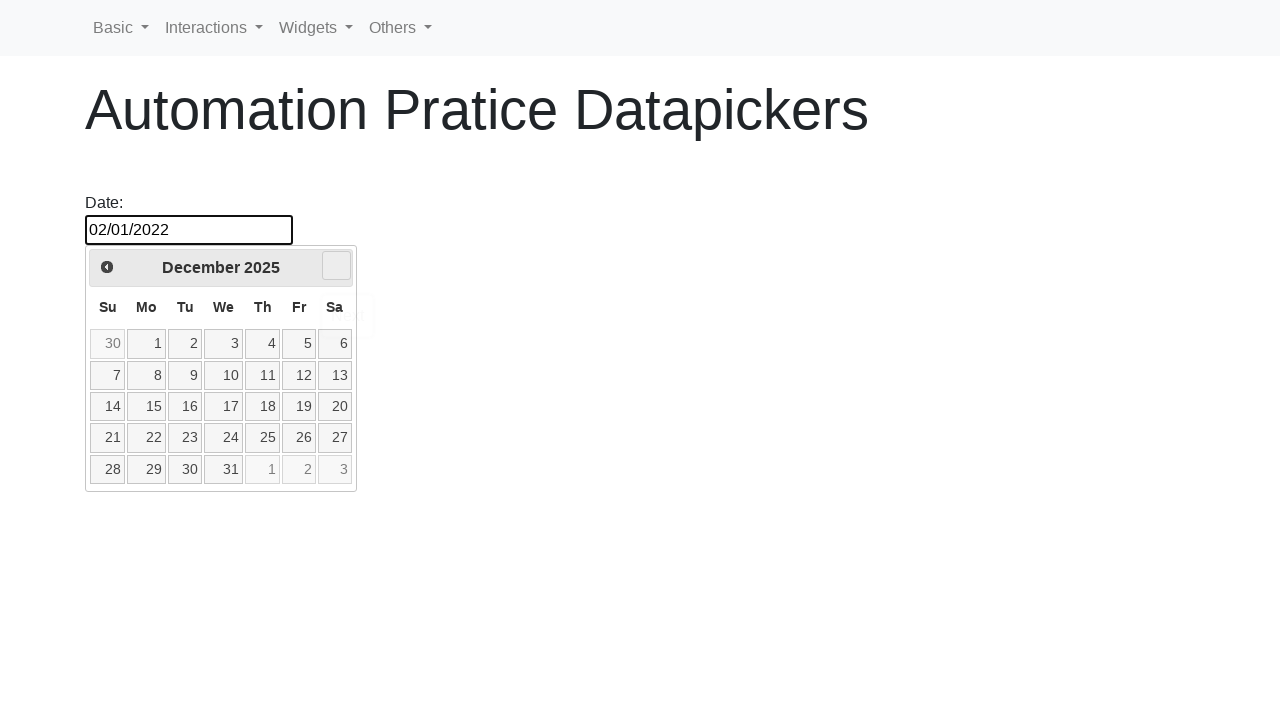

Waited 100ms for year navigation
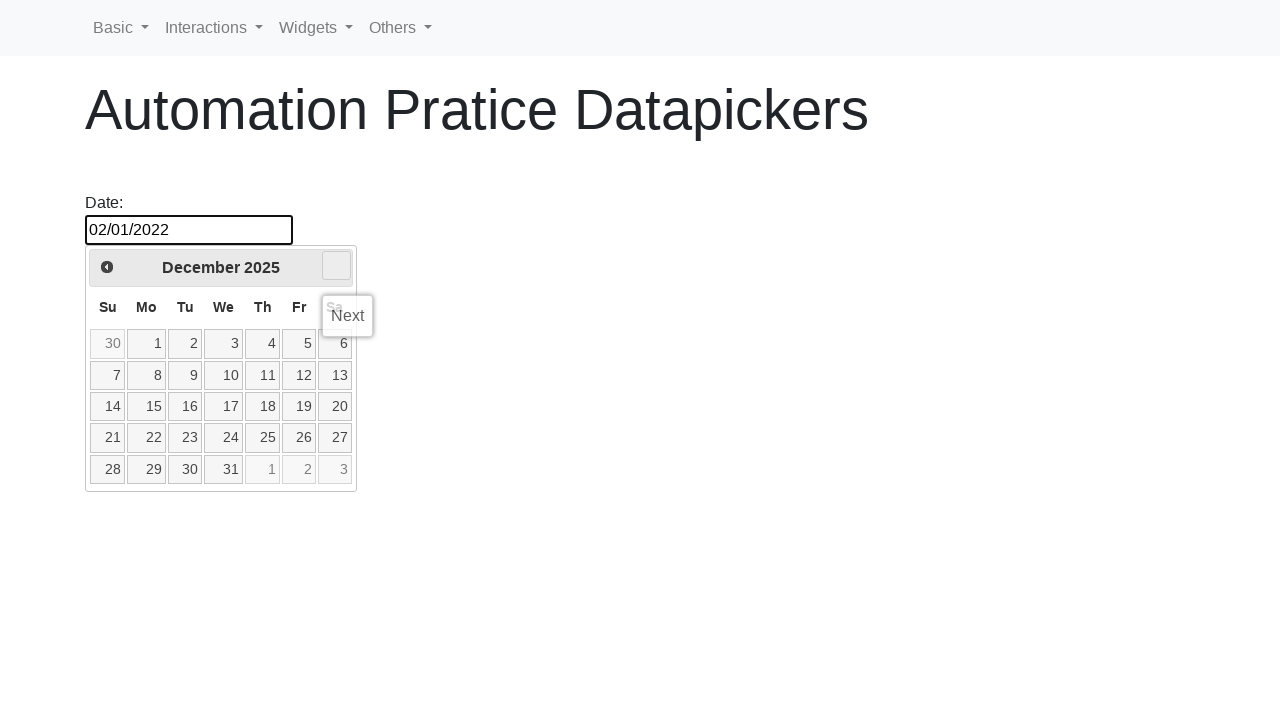

Clicked next button to navigate to a later year (current: 2025, target: 2026) at (336, 266) on a.ui-datepicker-next.ui-corner-all
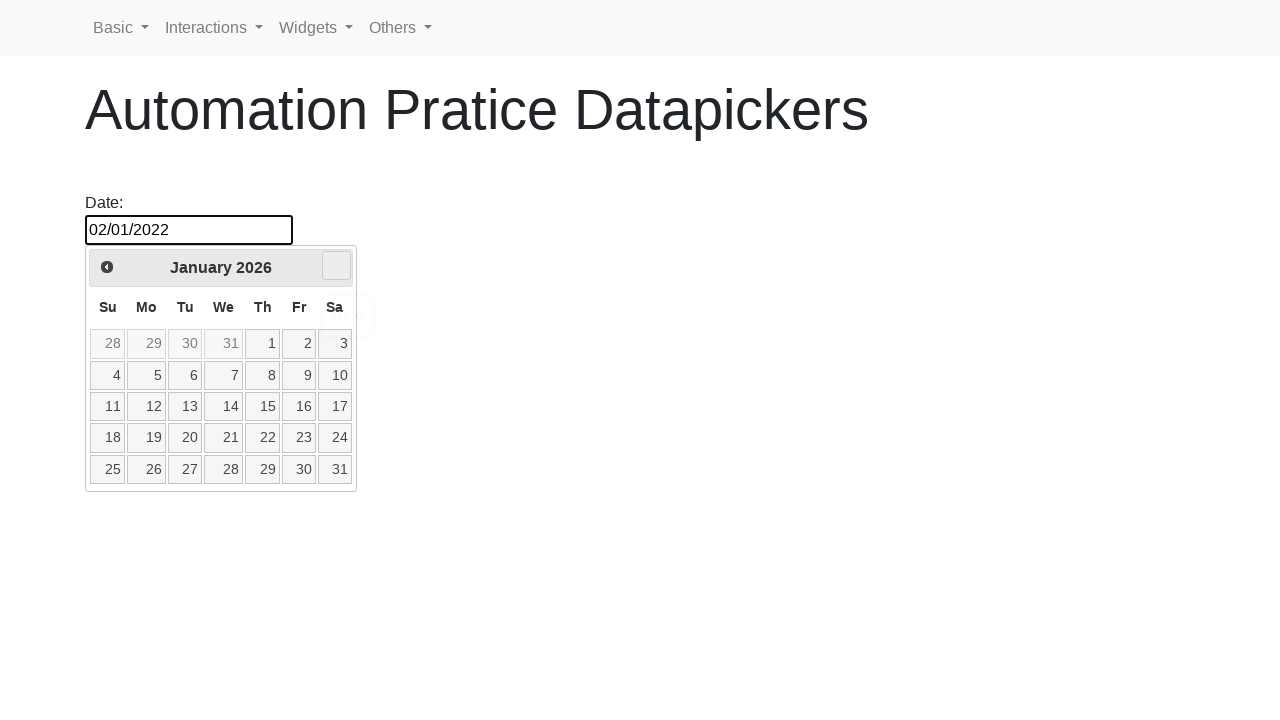

Waited 100ms for year navigation
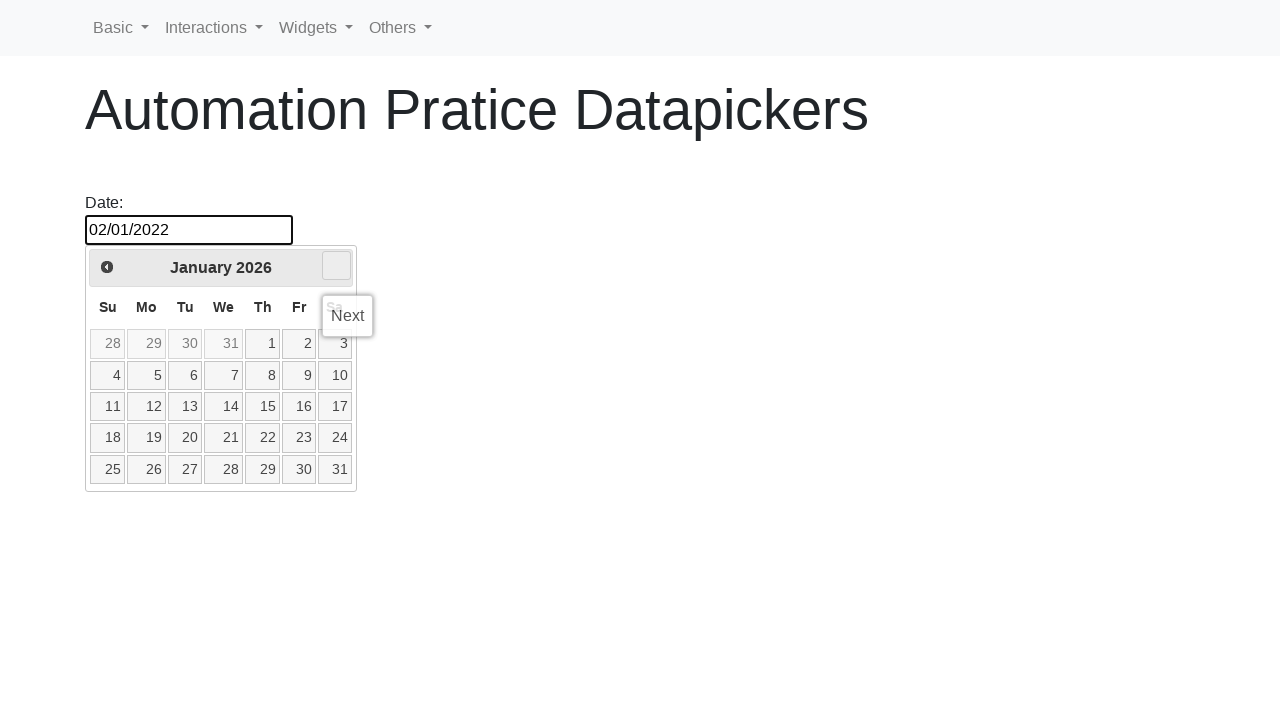

Reached target year: 2026
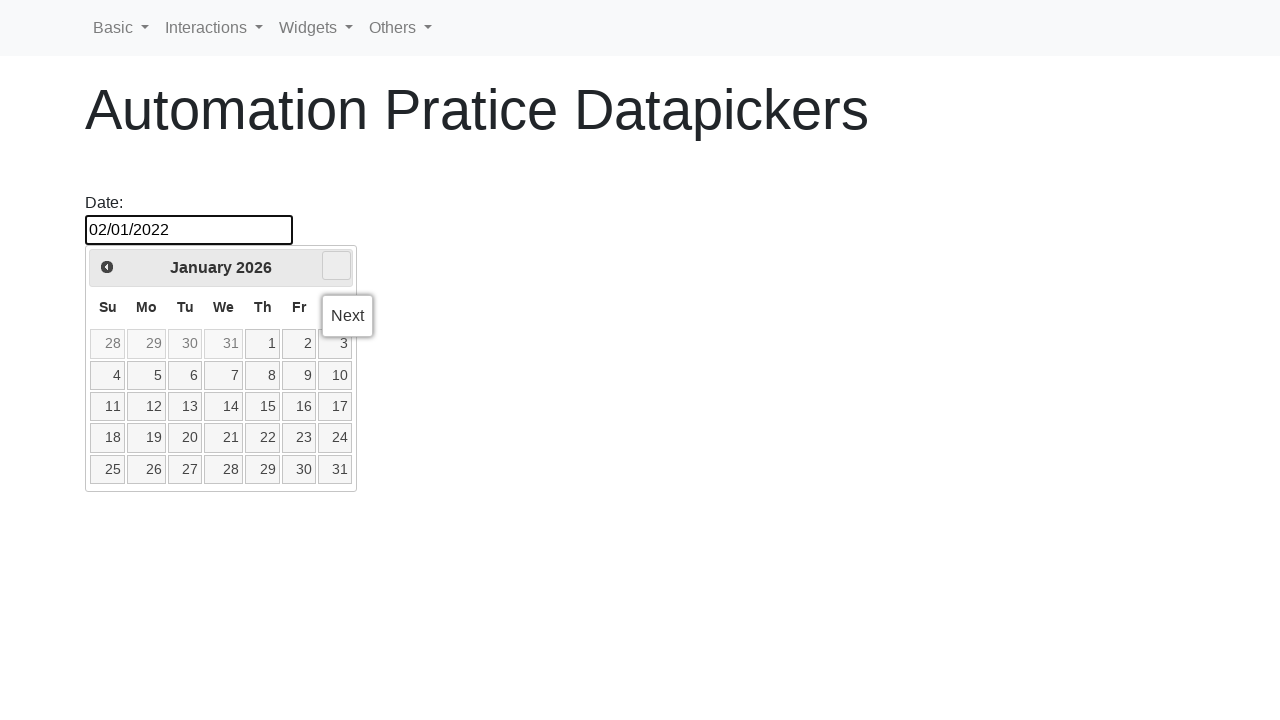

Clicked next button to navigate to a later month (current: January, target month: 2) at (336, 266) on a.ui-datepicker-next.ui-corner-all
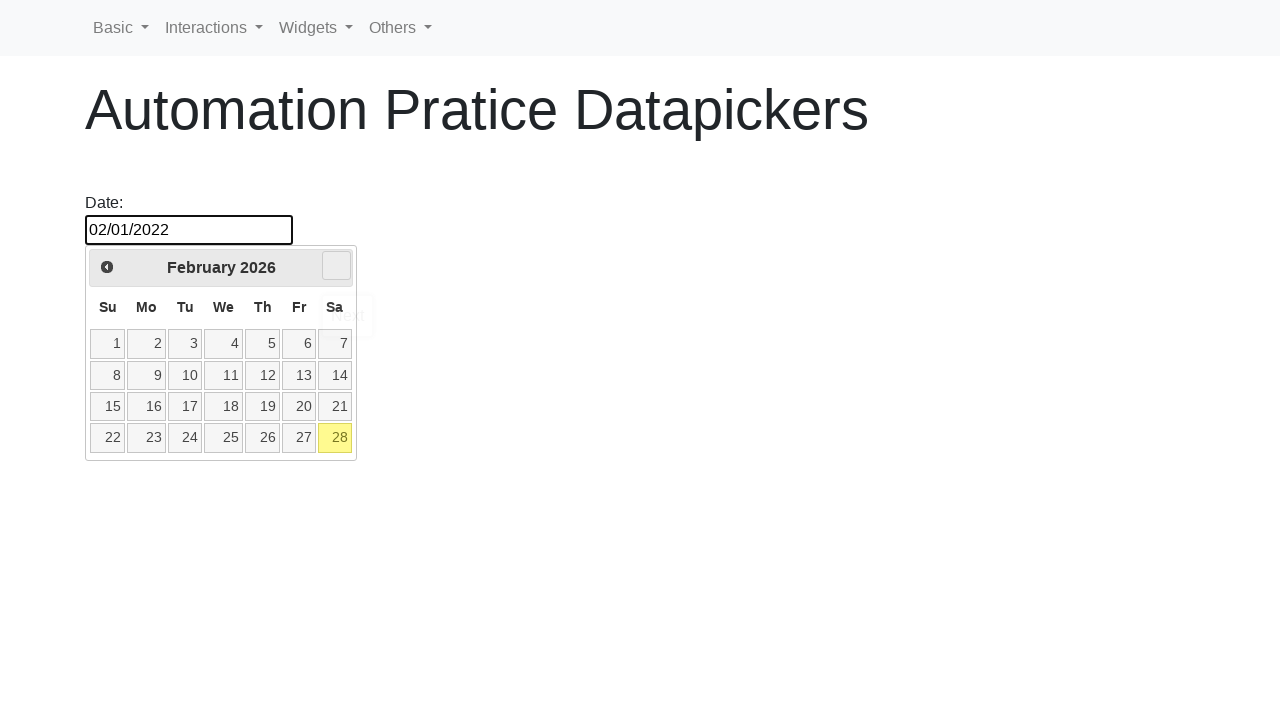

Waited 100ms for month navigation
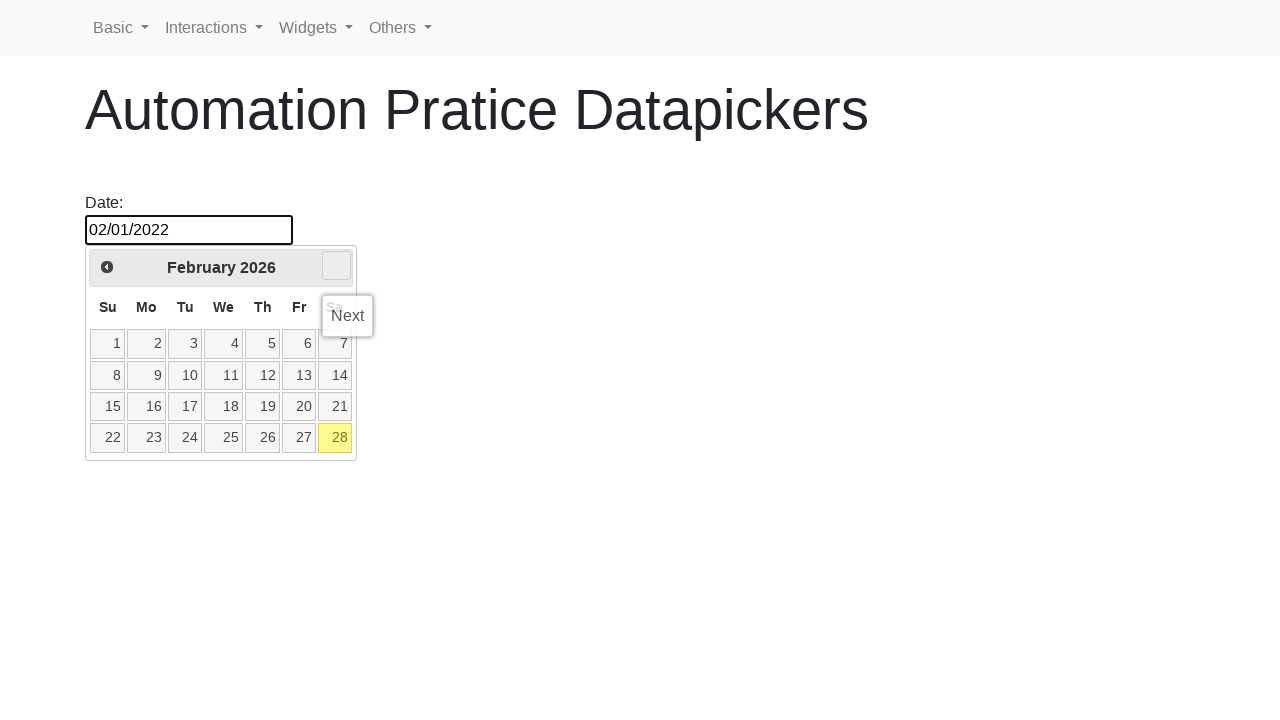

Reached target month: February
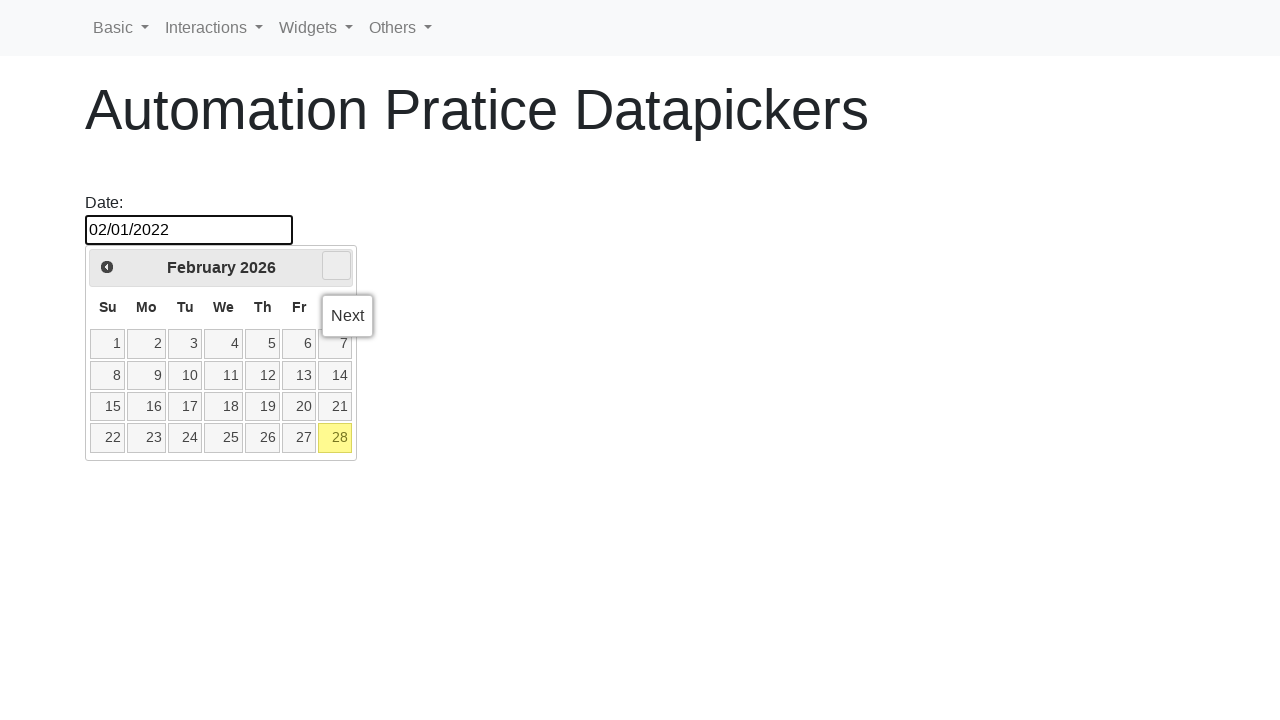

Clicked on day 28 in the calendar at (335, 438) on td a.ui-state-default:not(.ui-priority-secondary) >> nth=27
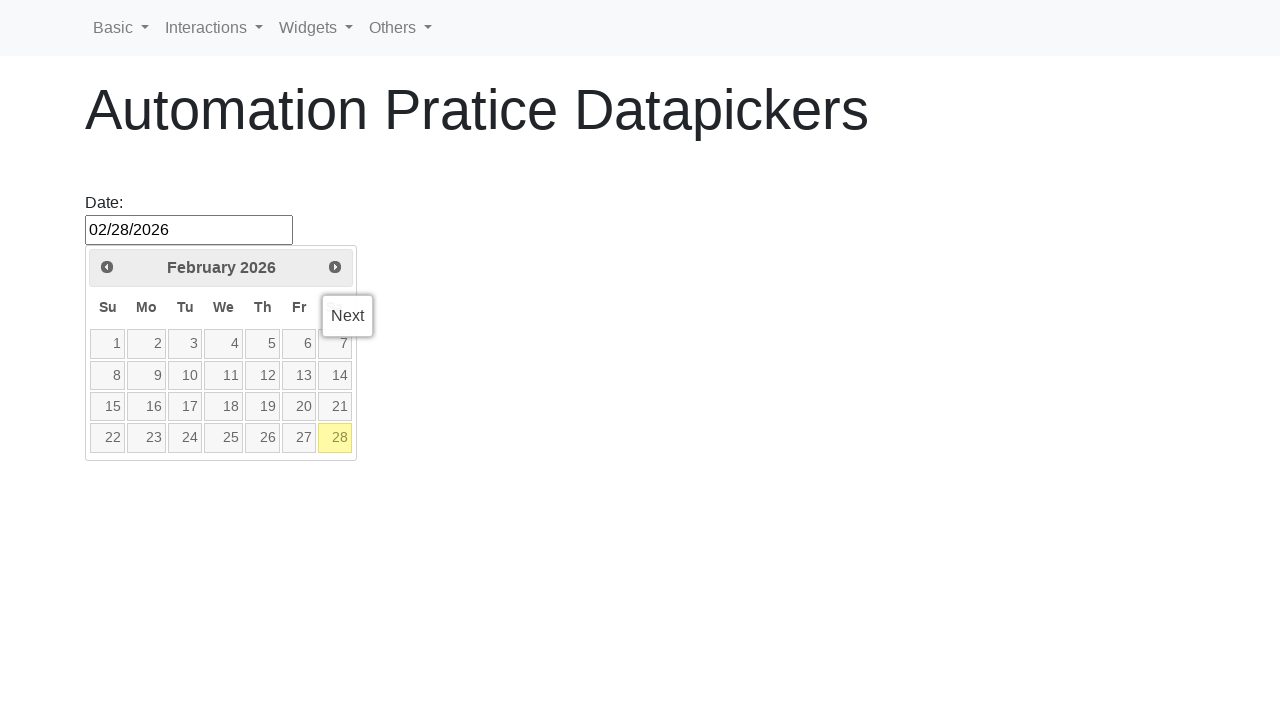

Successfully selected today's date: February 28, 2026
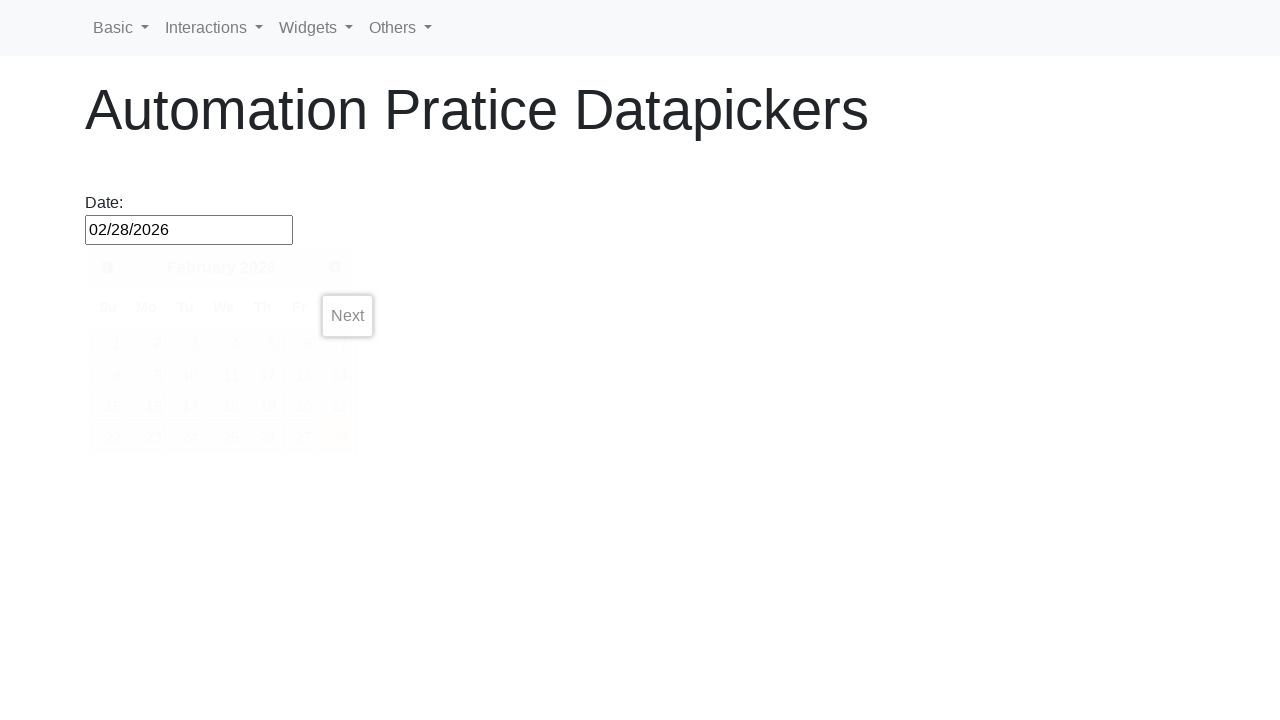

Datepicker input field is ready for verification
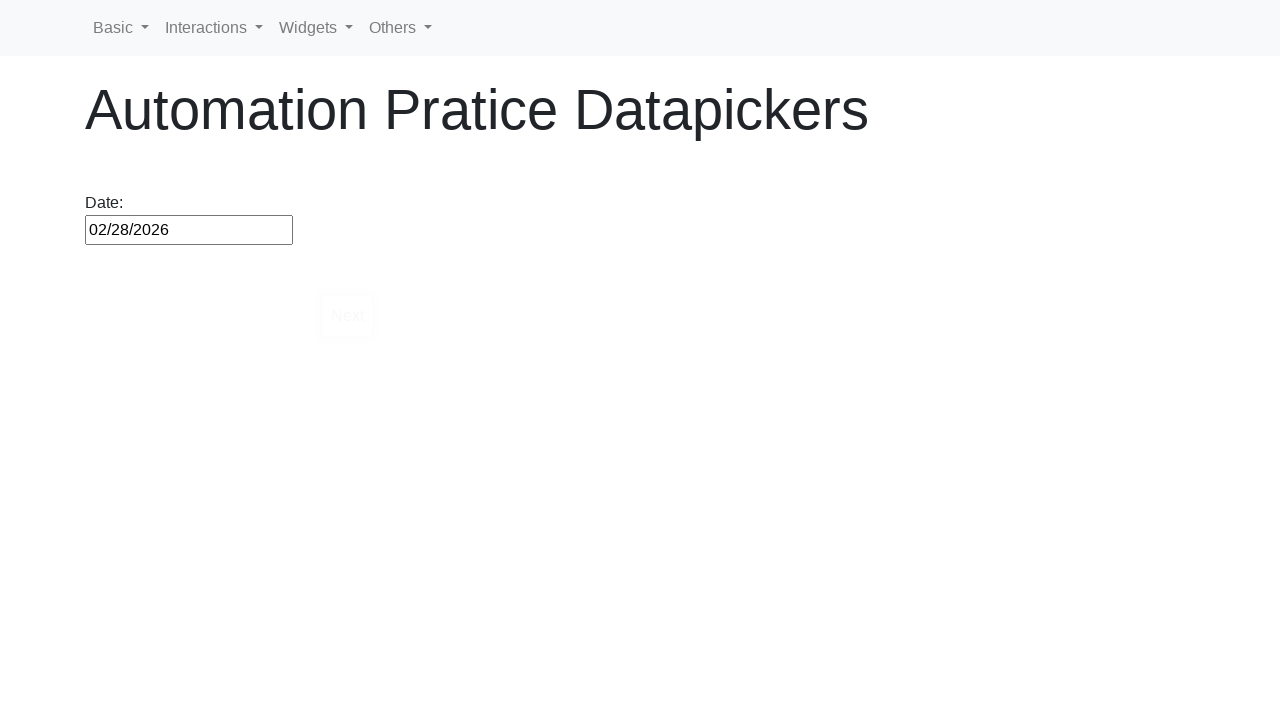

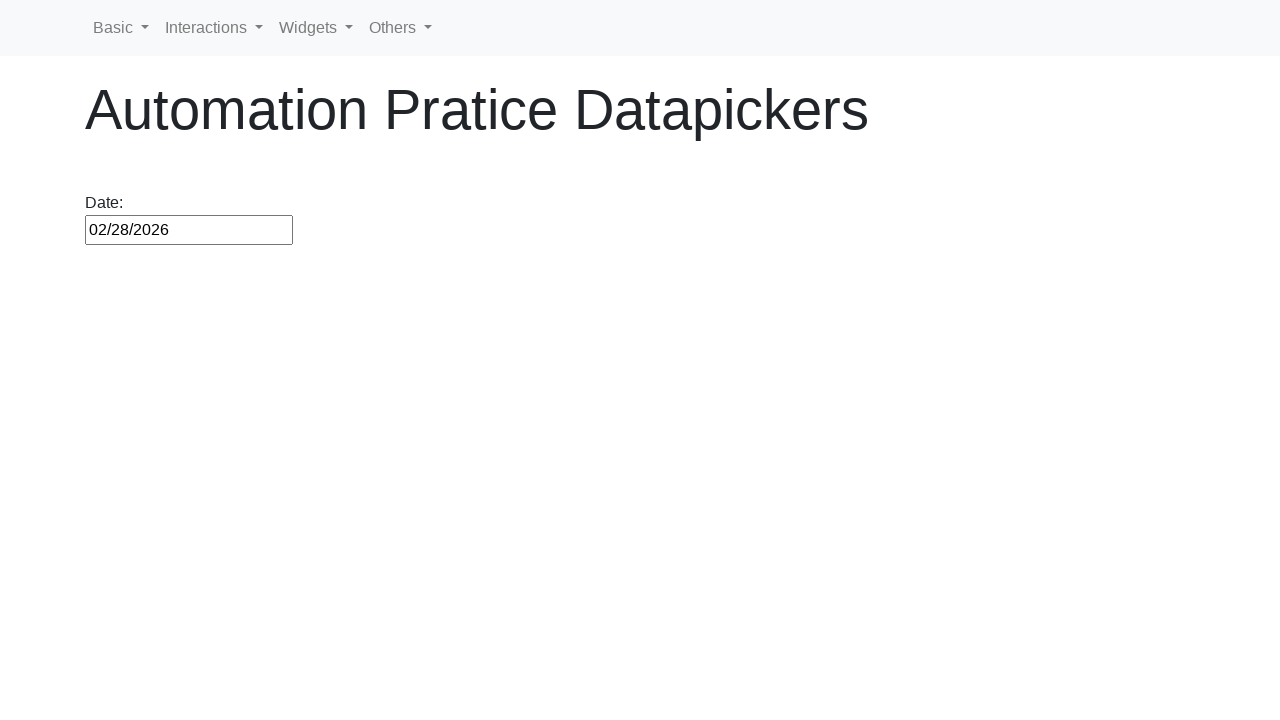